Tests a datepicker widget by opening the calendar and navigating backwards through months until reaching April 2015

Starting URL: https://www.globalsqa.com/demoSite/practice/datepicker/default.html

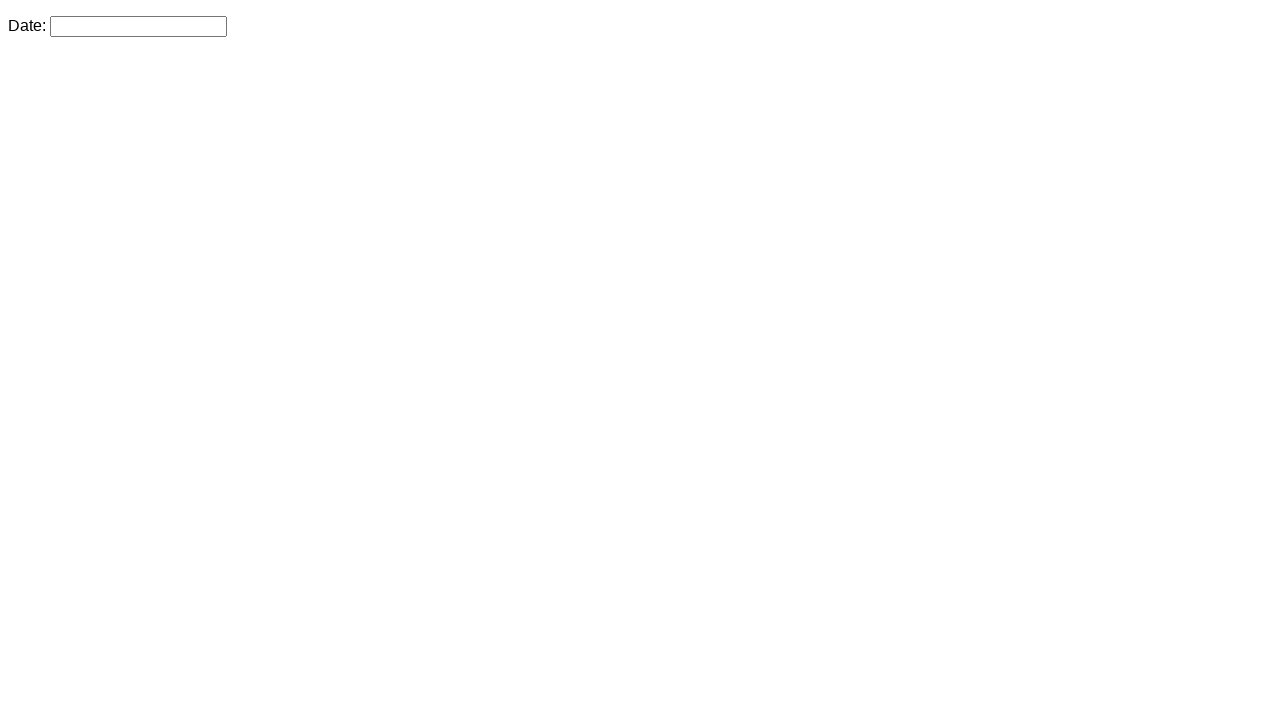

Datepicker input field is visible
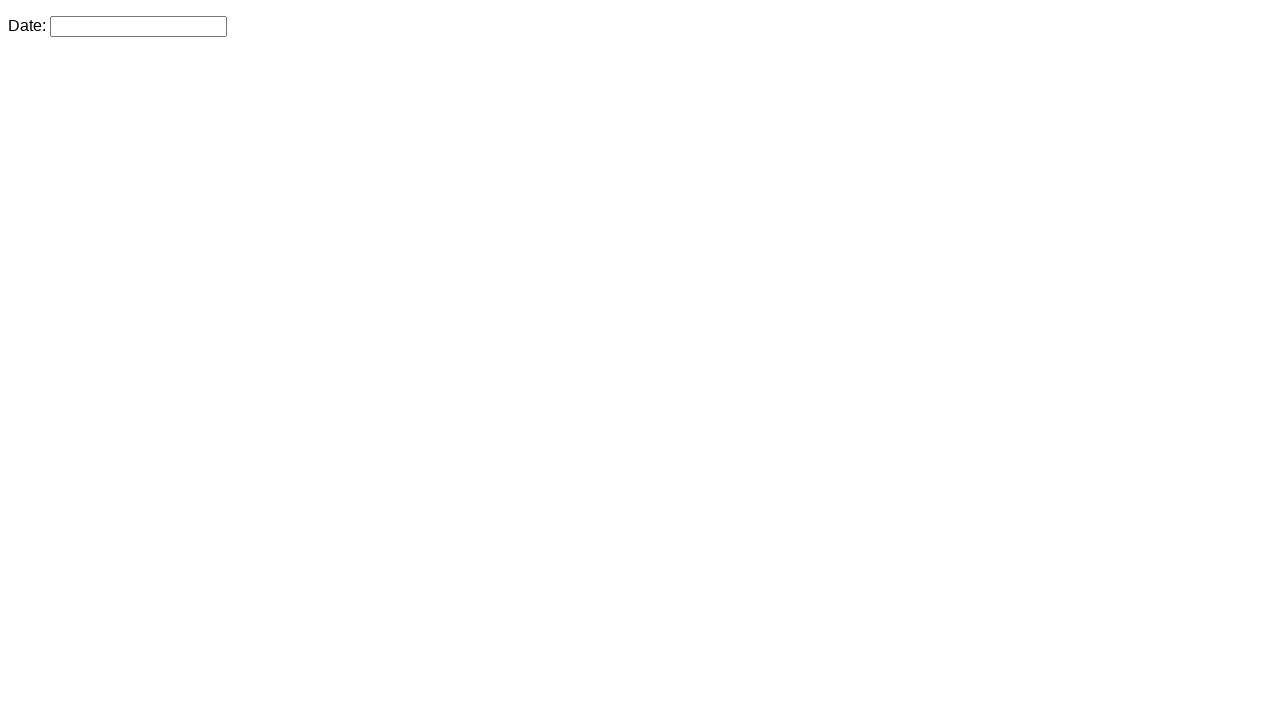

Clicked datepicker input to open calendar at (138, 26) on #datepicker
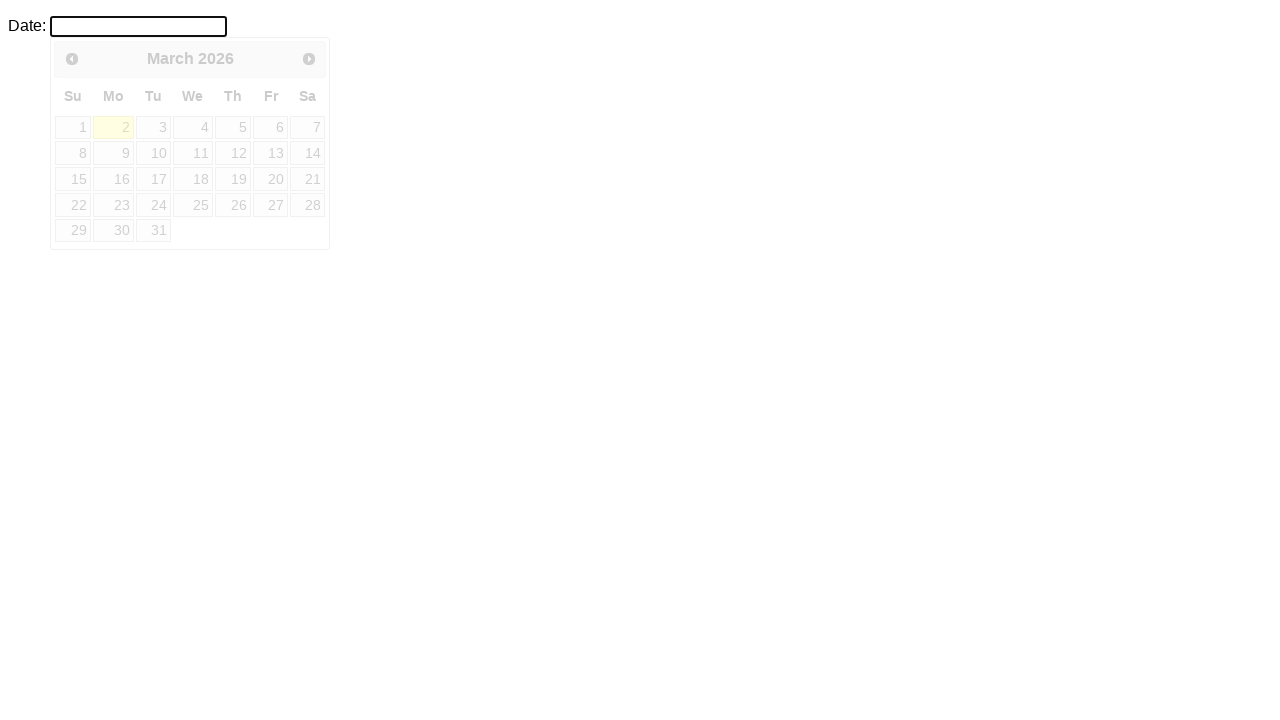

Datepicker calendar popup appeared
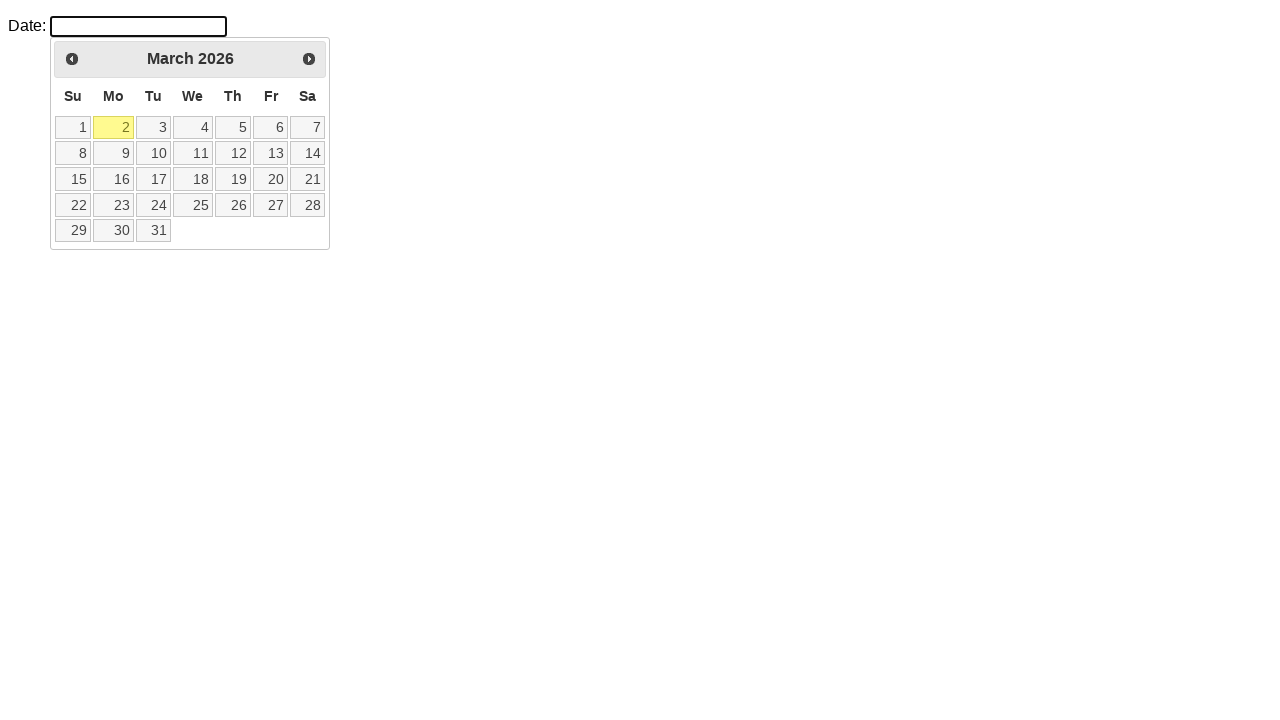

Current month/year: March 2026
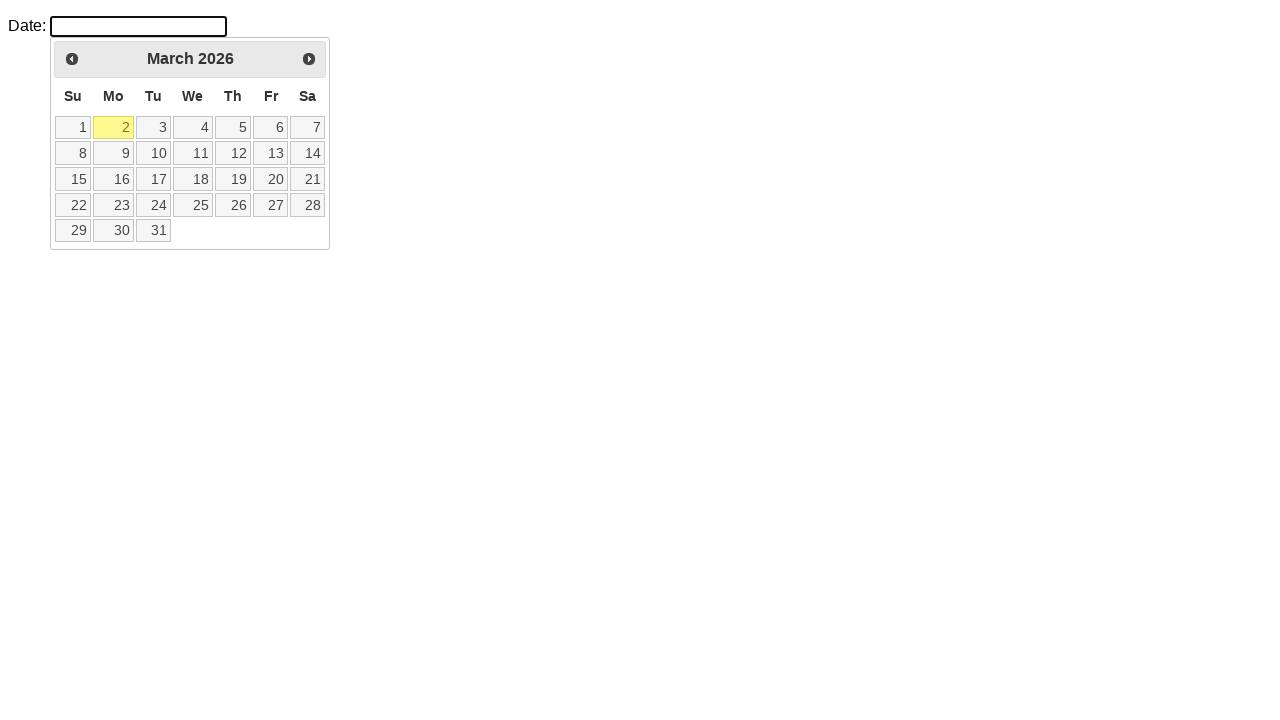

Clicked previous month button to navigate backwards at (72, 59) on #ui-datepicker-div > div > a.ui-datepicker-prev.ui-corner-all
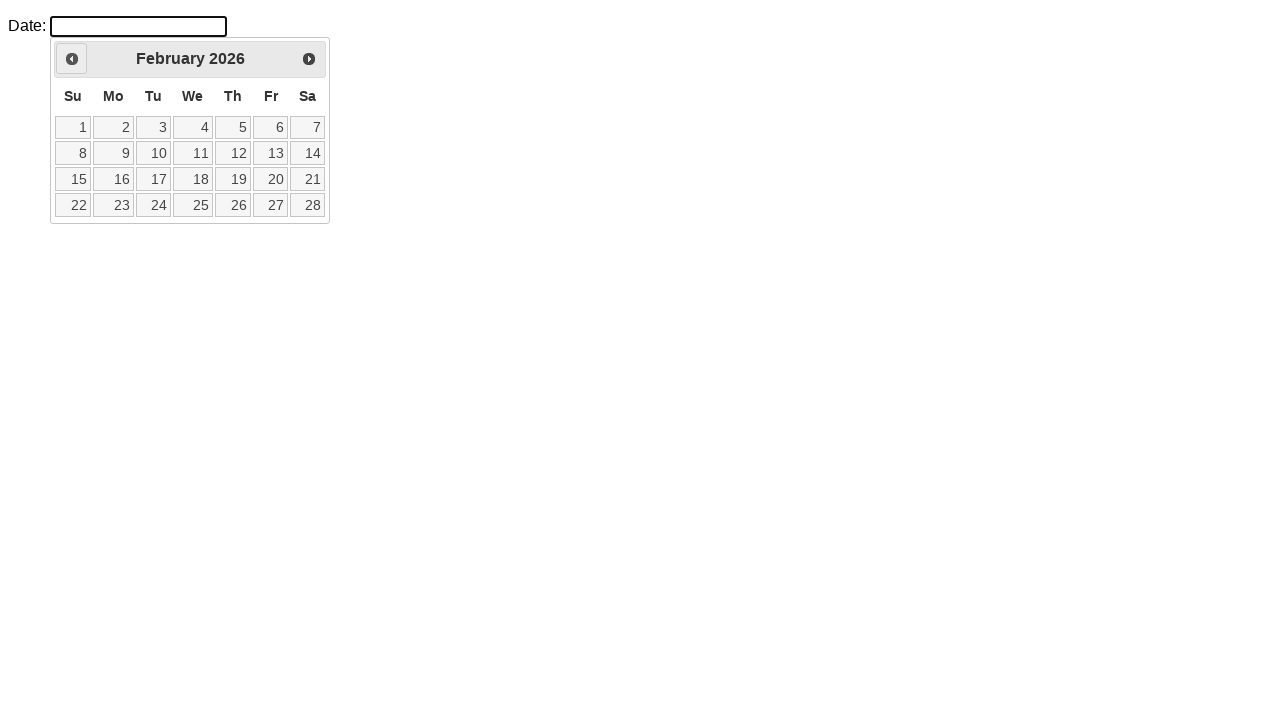

Waited for calendar to update
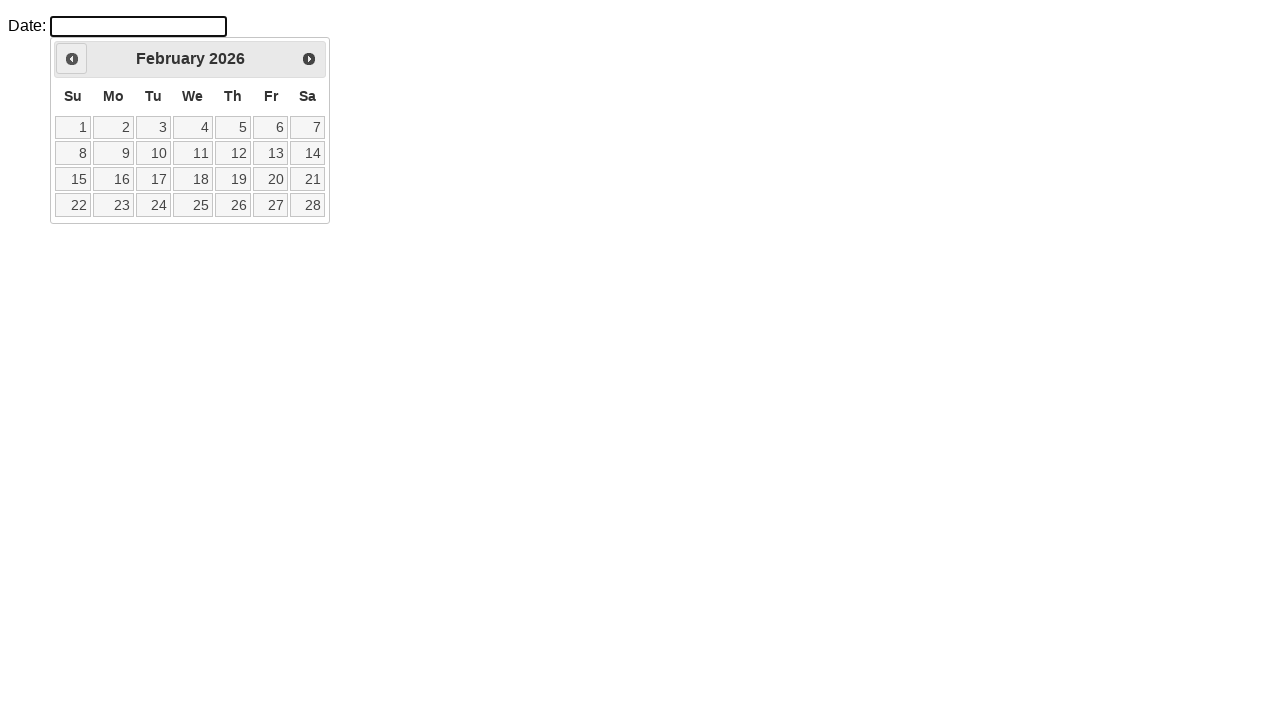

Current month/year: February 2026
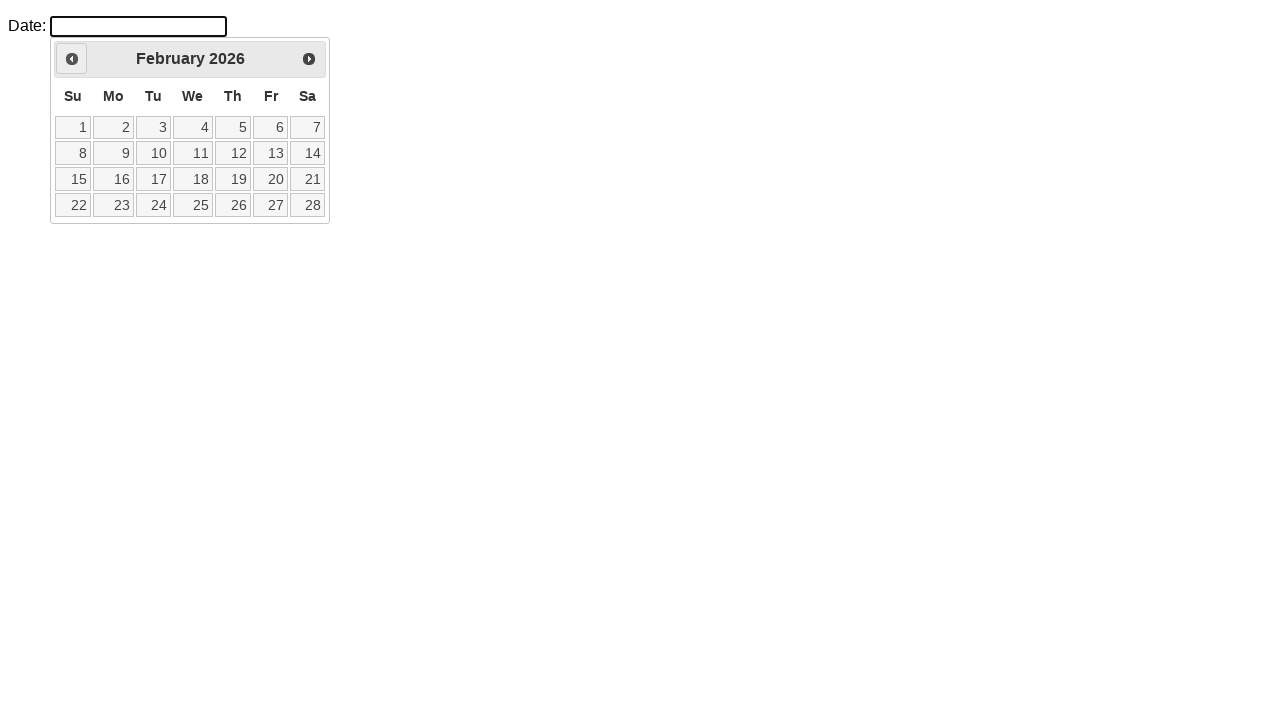

Clicked previous month button to navigate backwards at (72, 59) on #ui-datepicker-div > div > a.ui-datepicker-prev.ui-corner-all
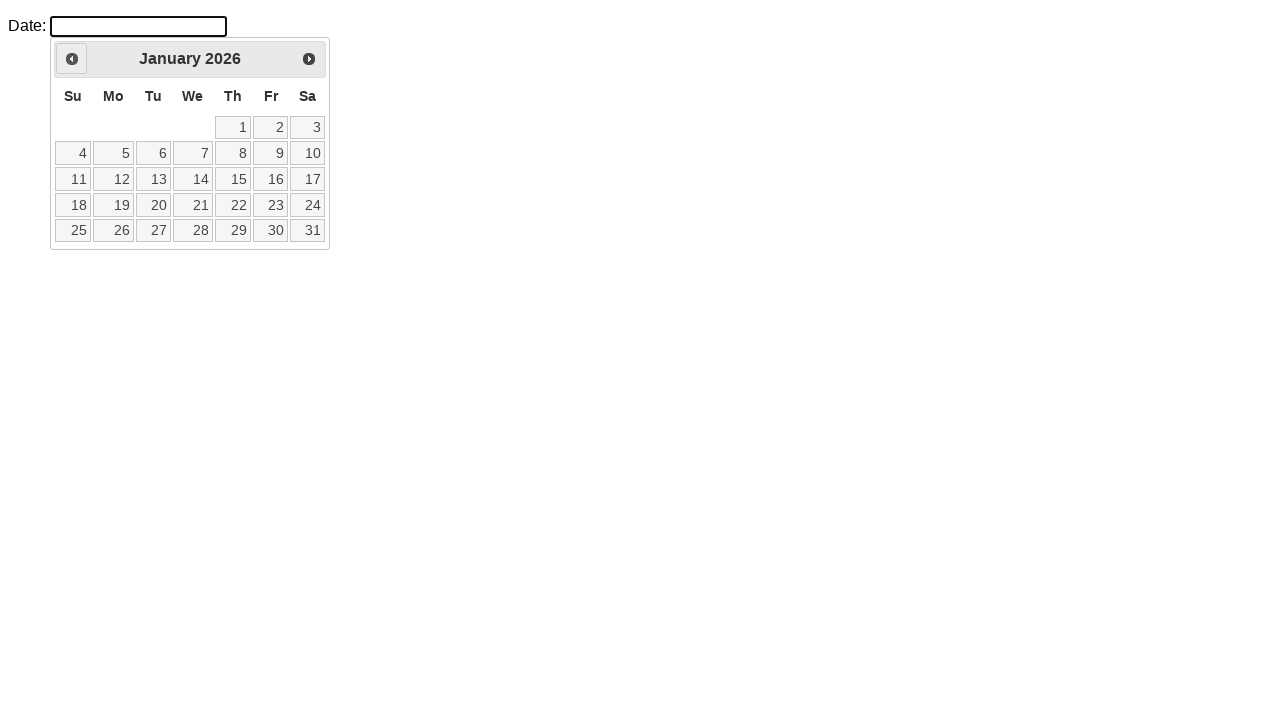

Waited for calendar to update
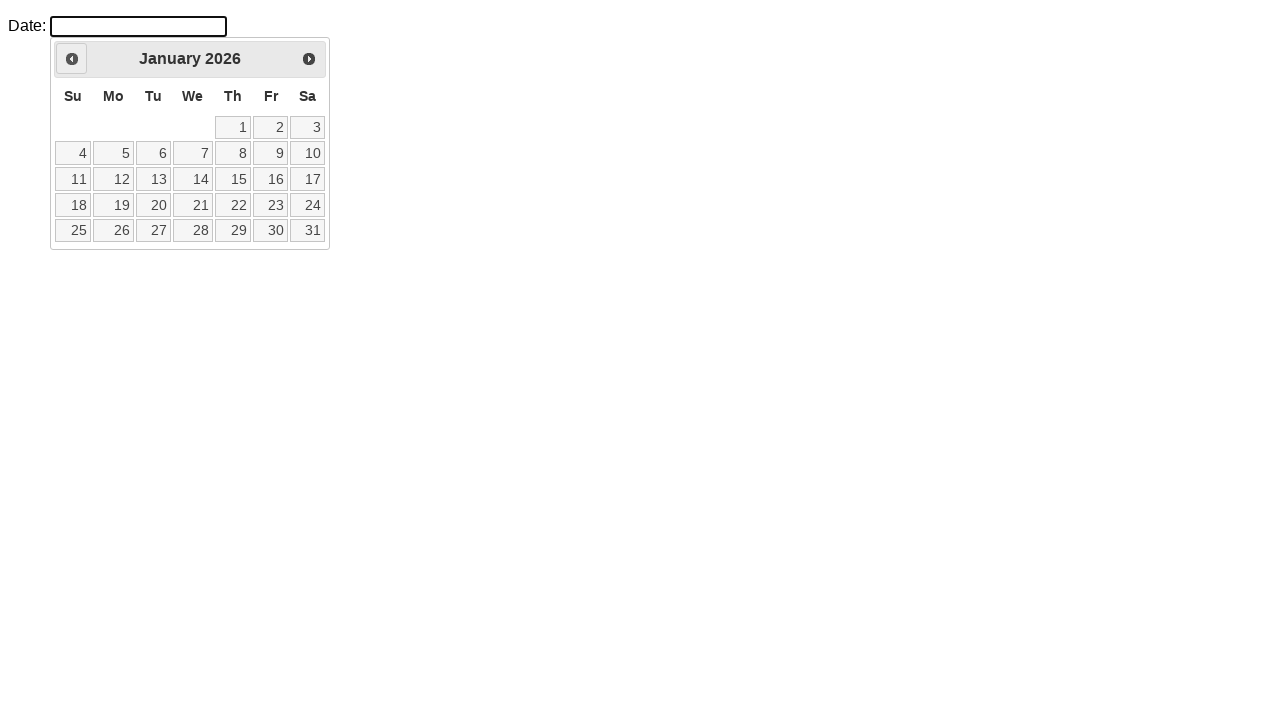

Current month/year: January 2026
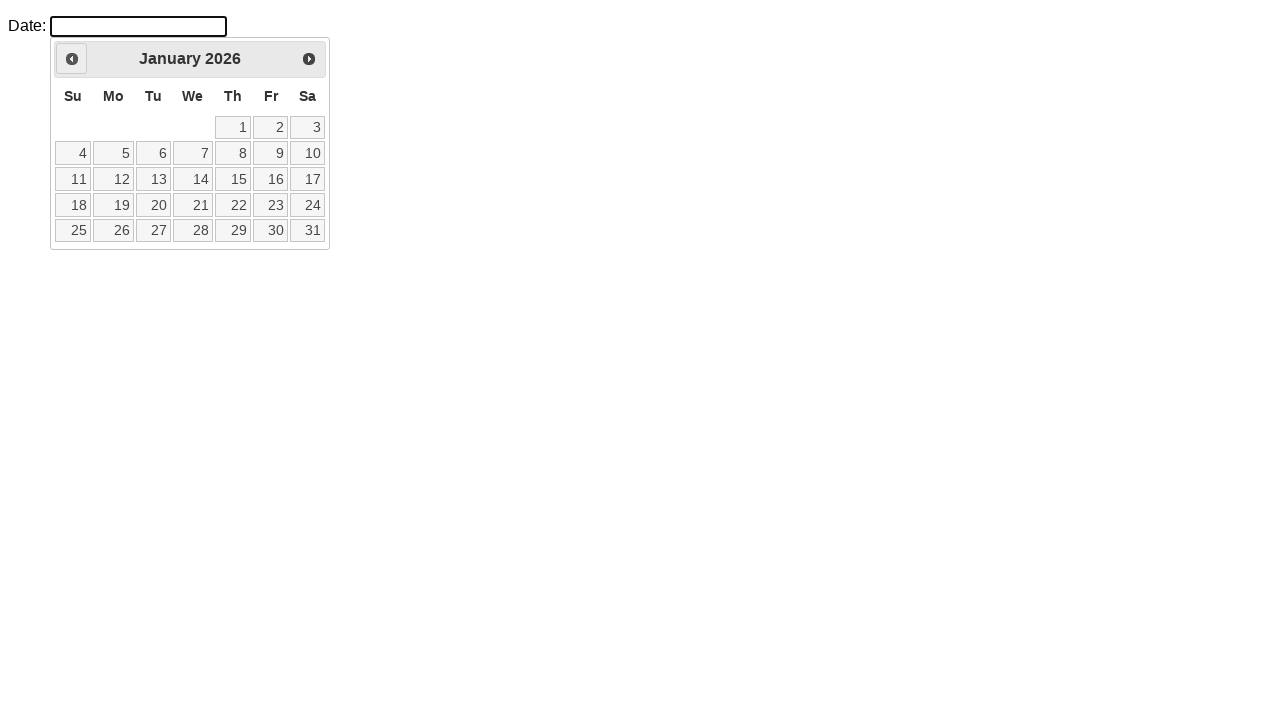

Clicked previous month button to navigate backwards at (72, 59) on #ui-datepicker-div > div > a.ui-datepicker-prev.ui-corner-all
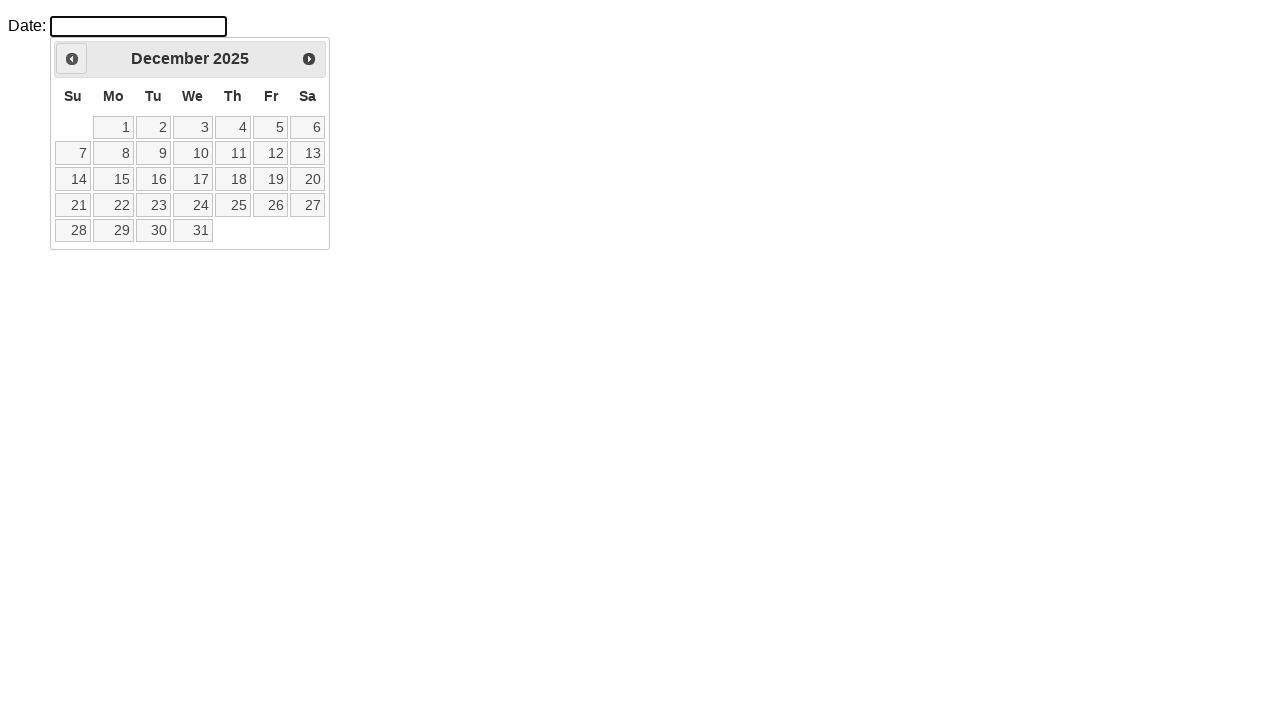

Waited for calendar to update
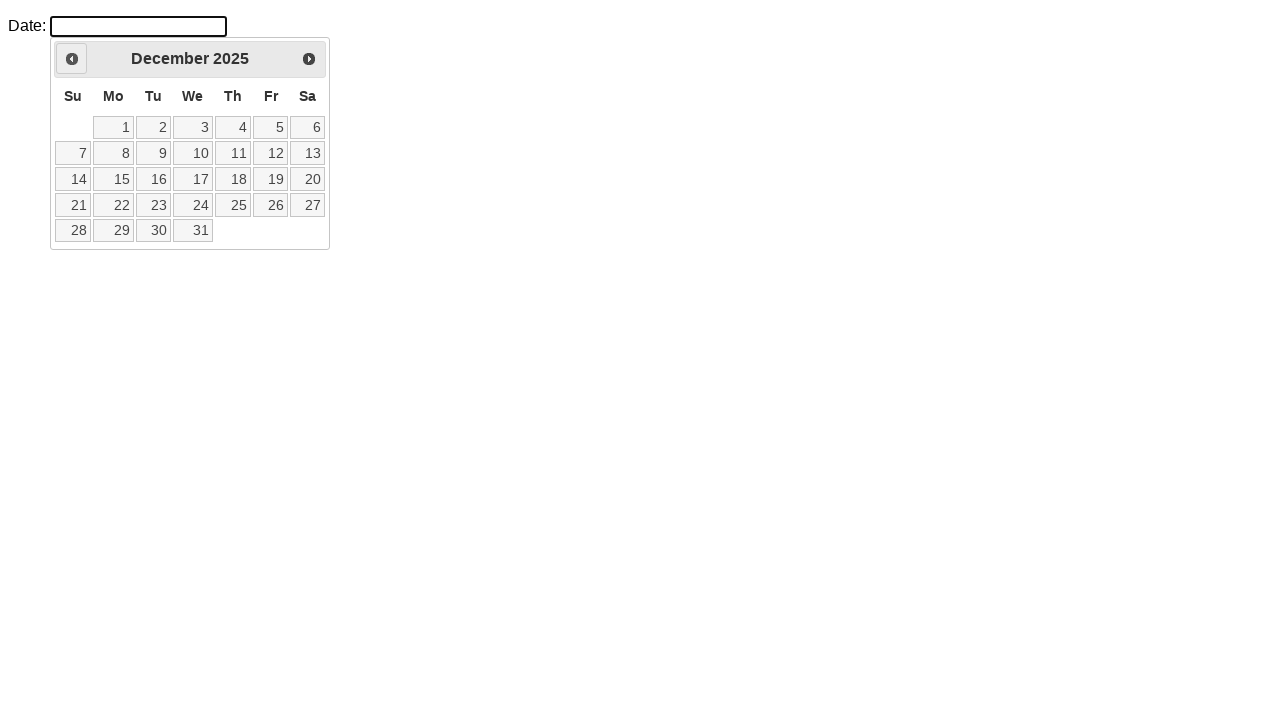

Current month/year: December 2025
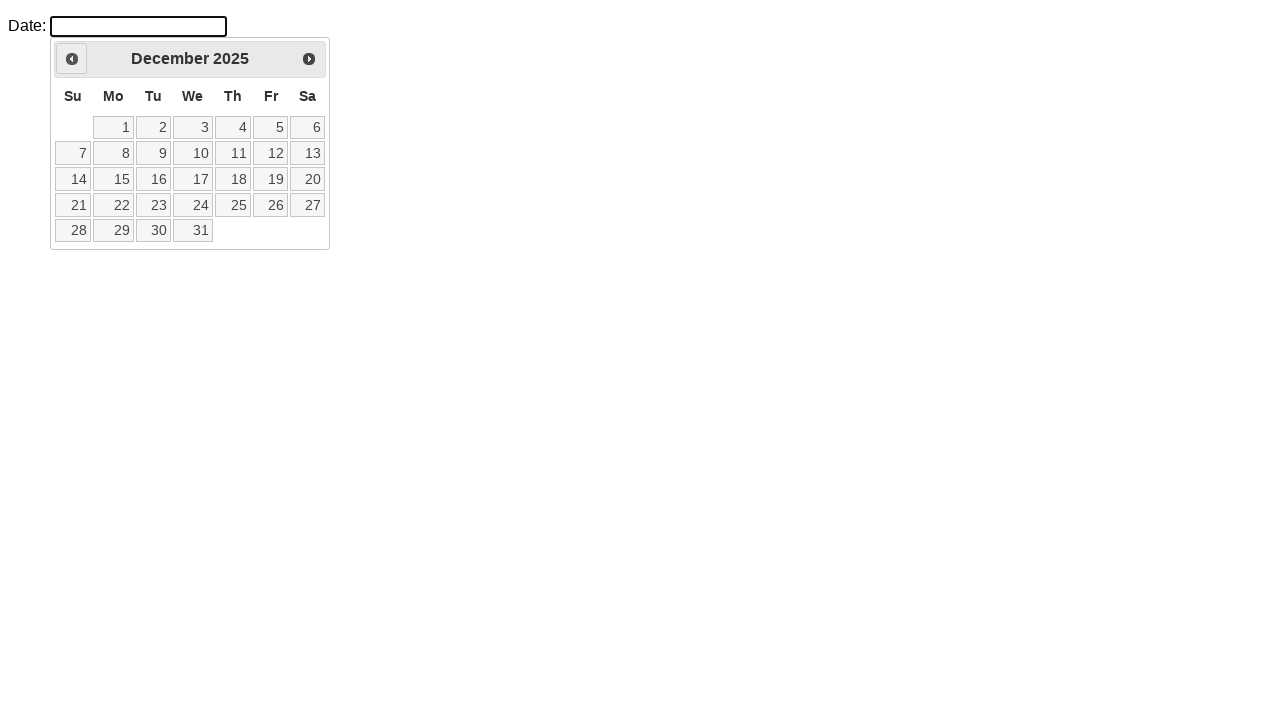

Clicked previous month button to navigate backwards at (72, 59) on #ui-datepicker-div > div > a.ui-datepicker-prev.ui-corner-all
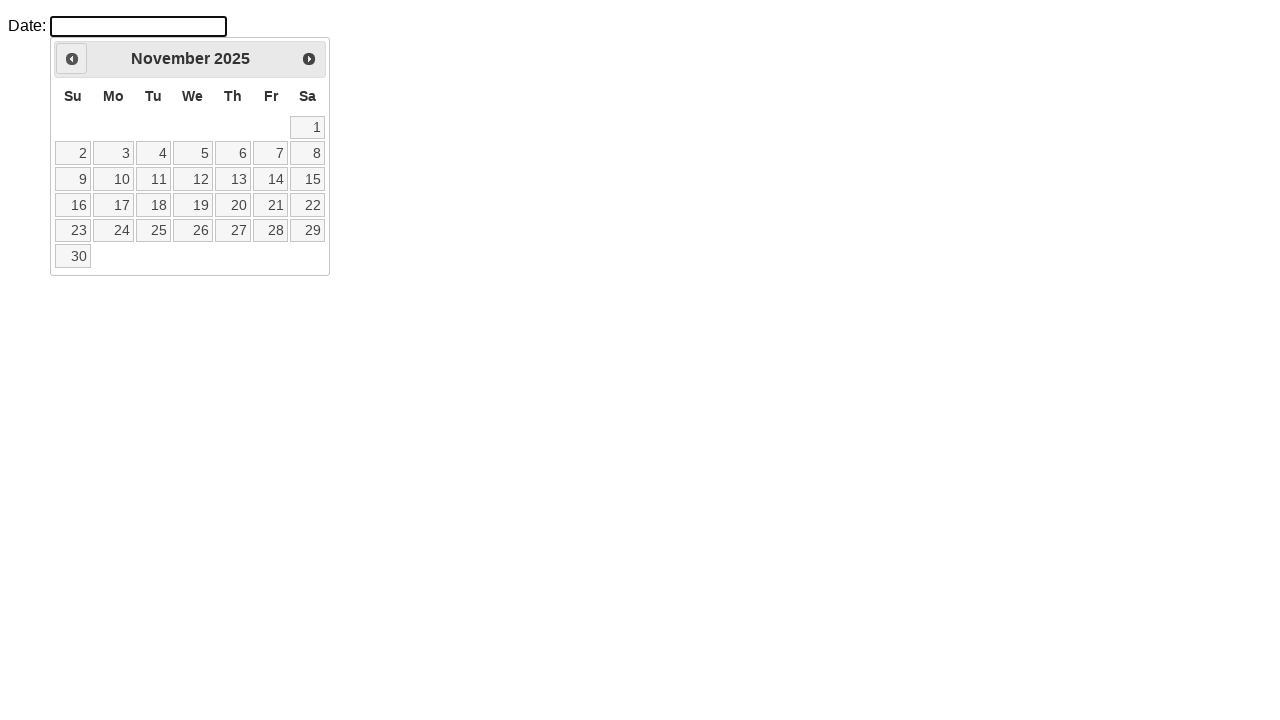

Waited for calendar to update
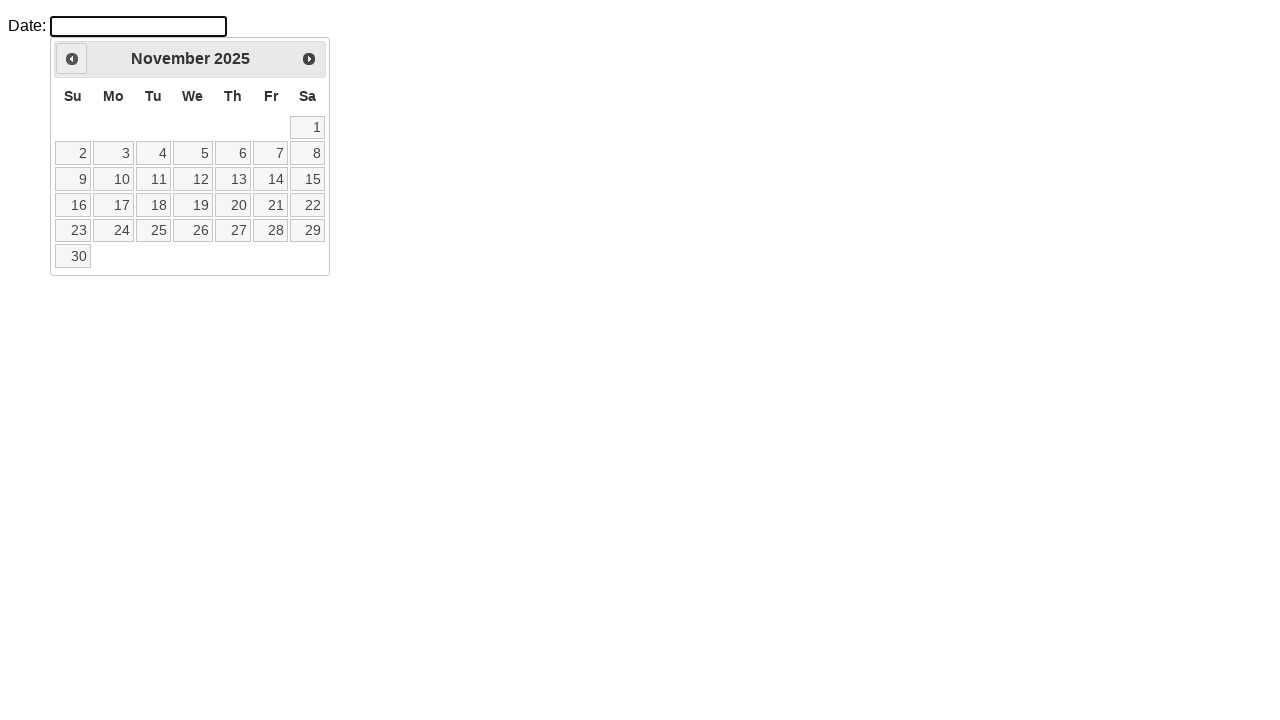

Current month/year: November 2025
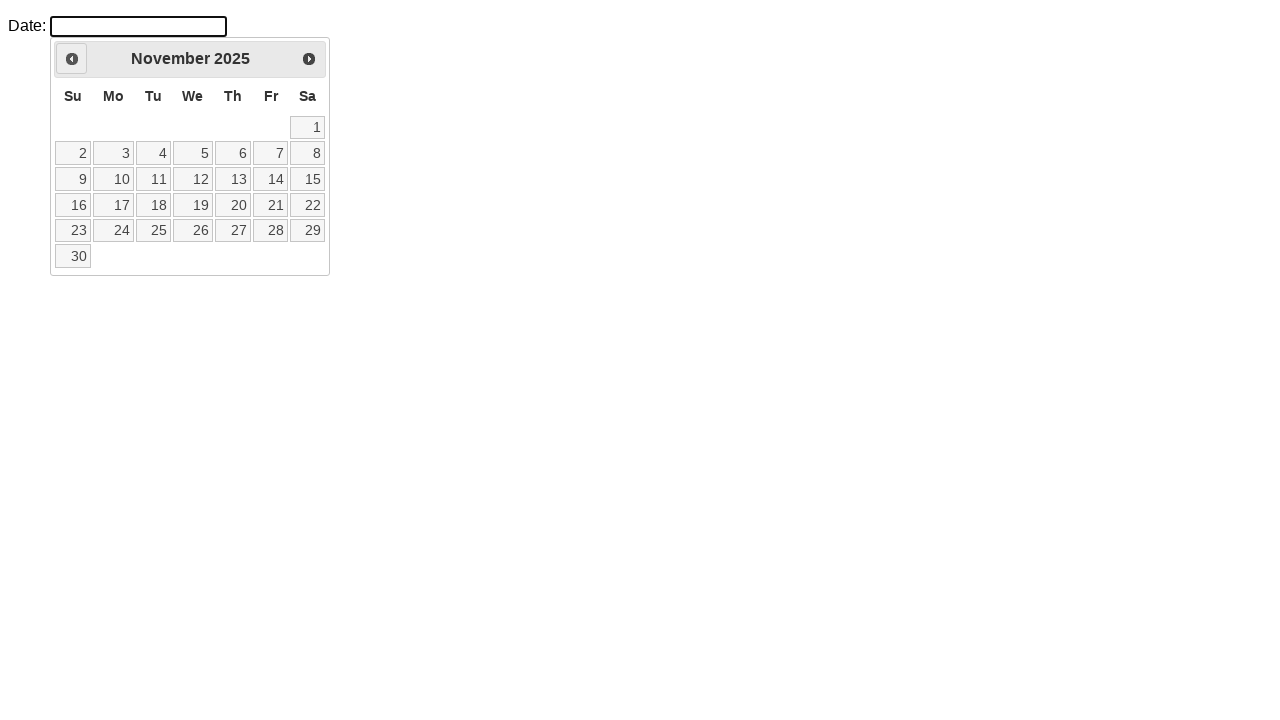

Clicked previous month button to navigate backwards at (72, 59) on #ui-datepicker-div > div > a.ui-datepicker-prev.ui-corner-all
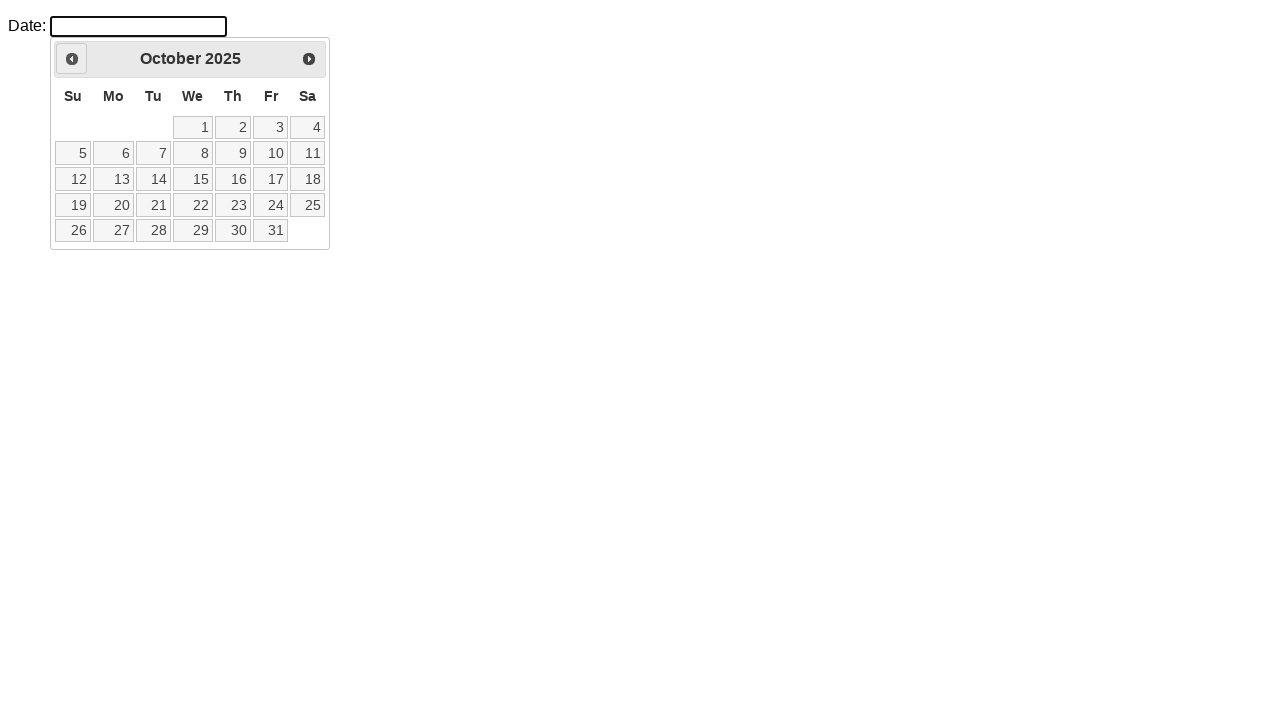

Waited for calendar to update
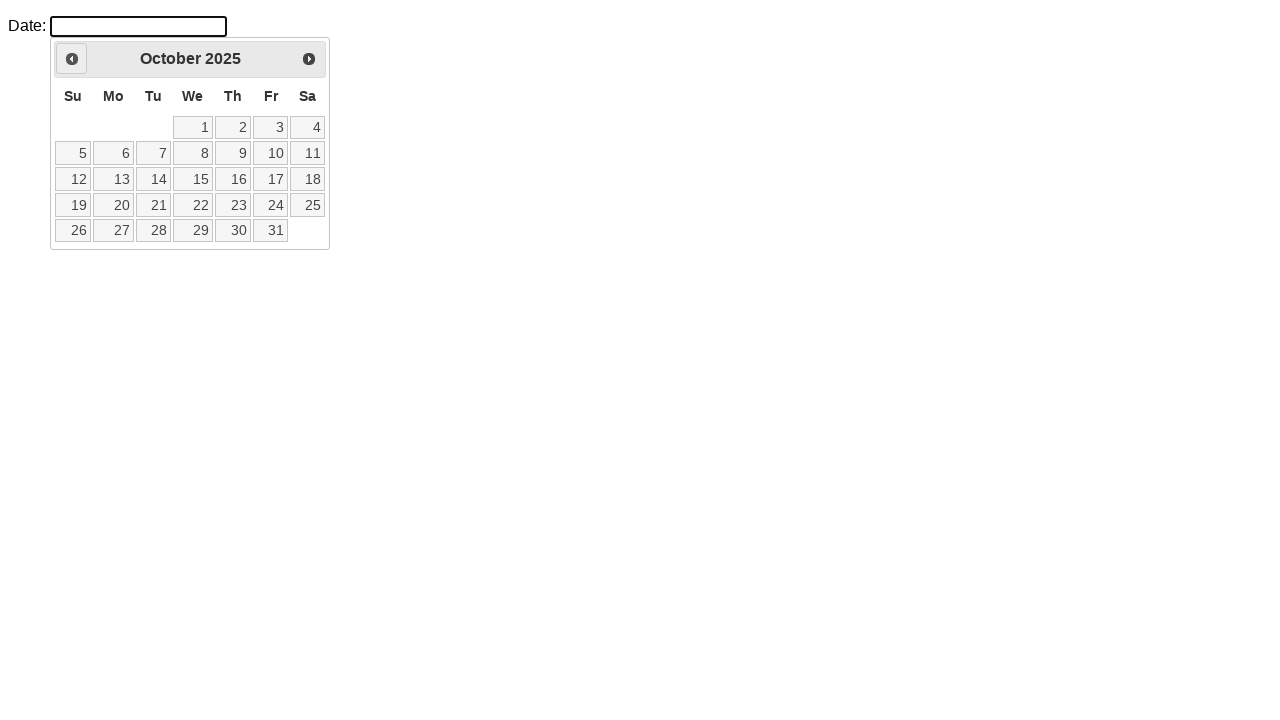

Current month/year: October 2025
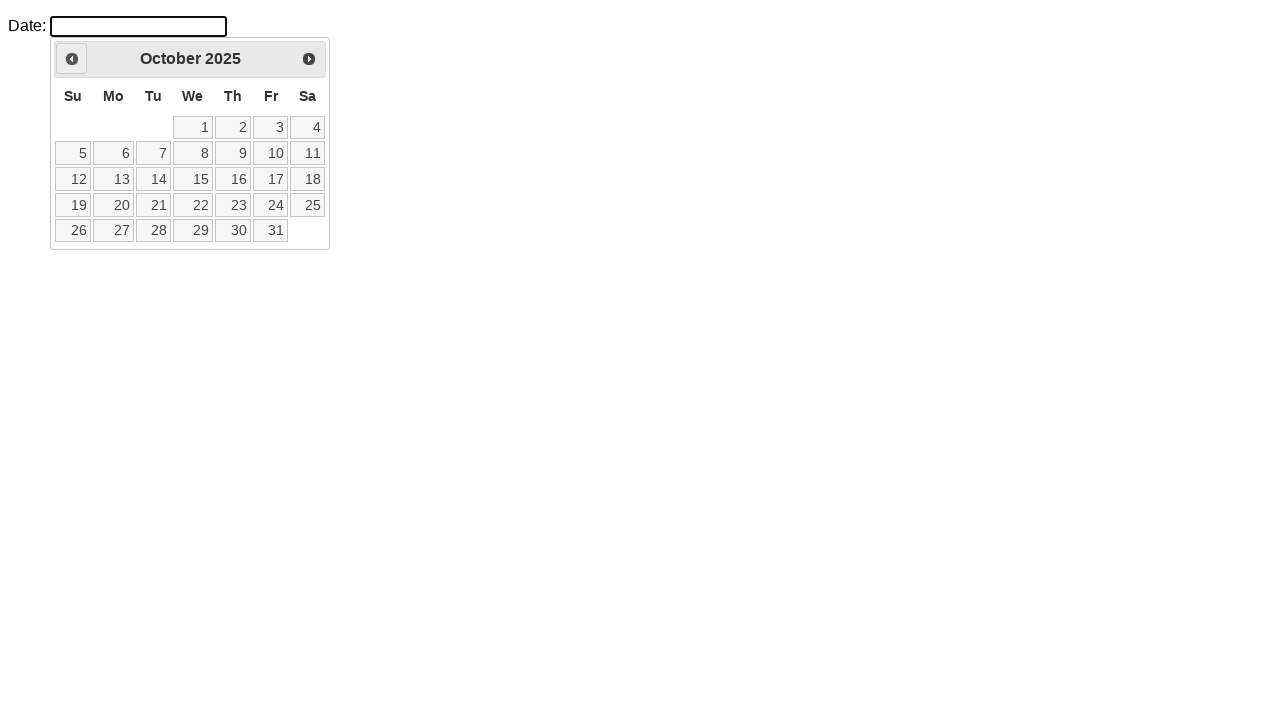

Clicked previous month button to navigate backwards at (72, 59) on #ui-datepicker-div > div > a.ui-datepicker-prev.ui-corner-all
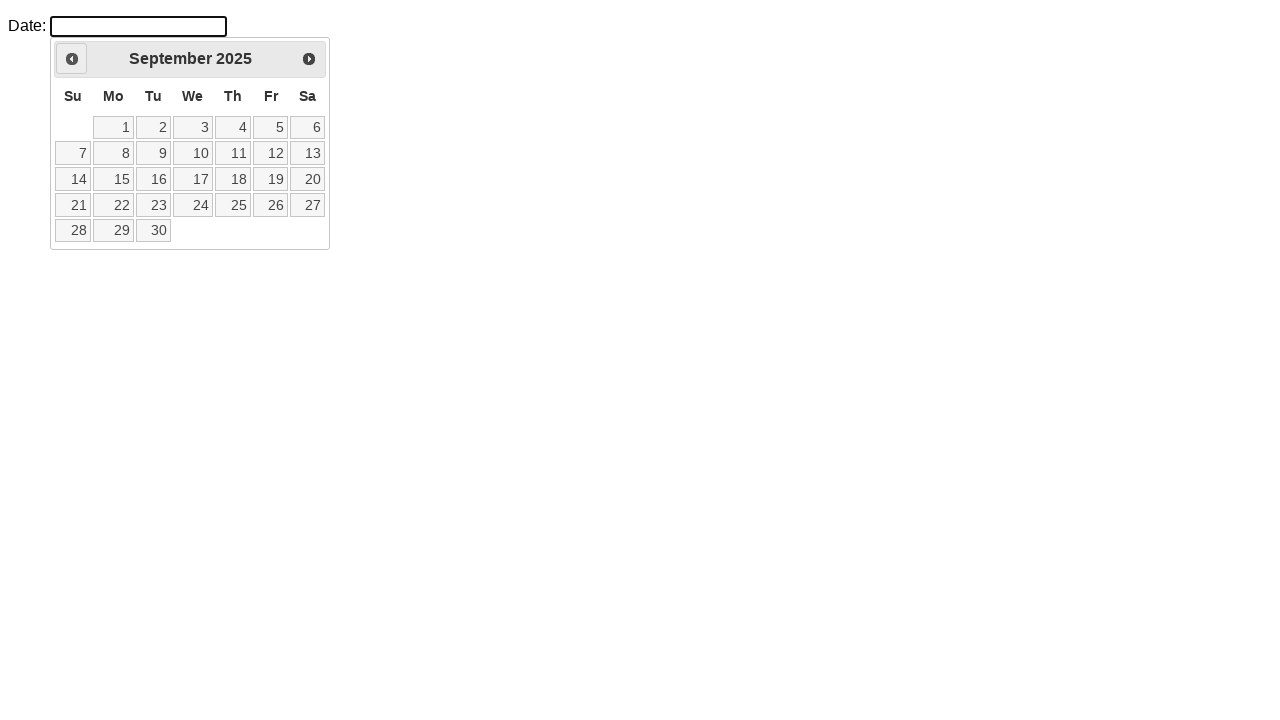

Waited for calendar to update
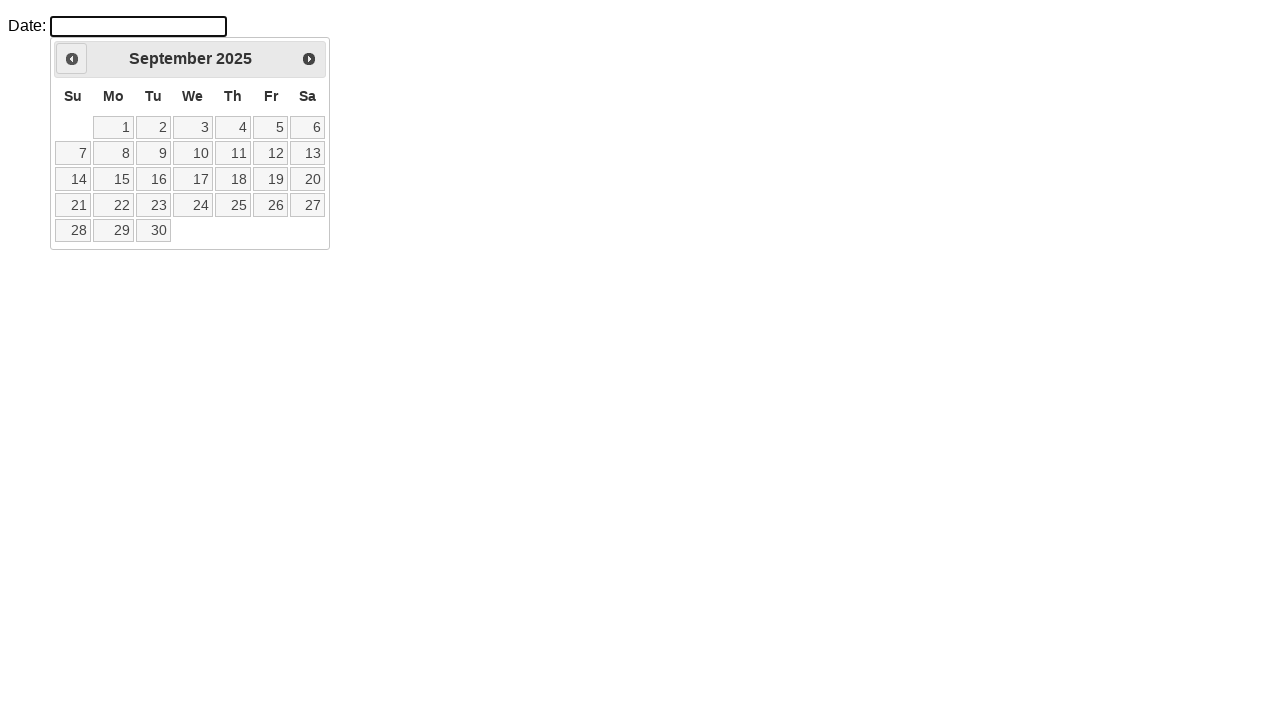

Current month/year: September 2025
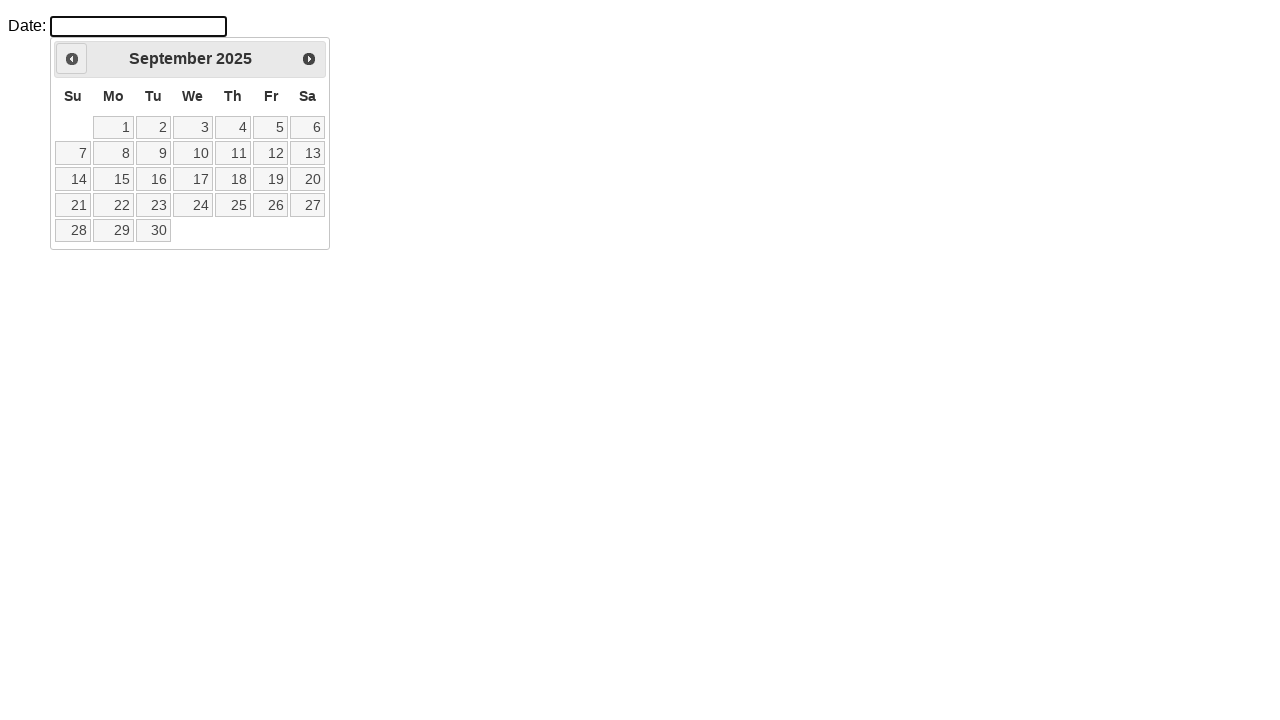

Clicked previous month button to navigate backwards at (72, 59) on #ui-datepicker-div > div > a.ui-datepicker-prev.ui-corner-all
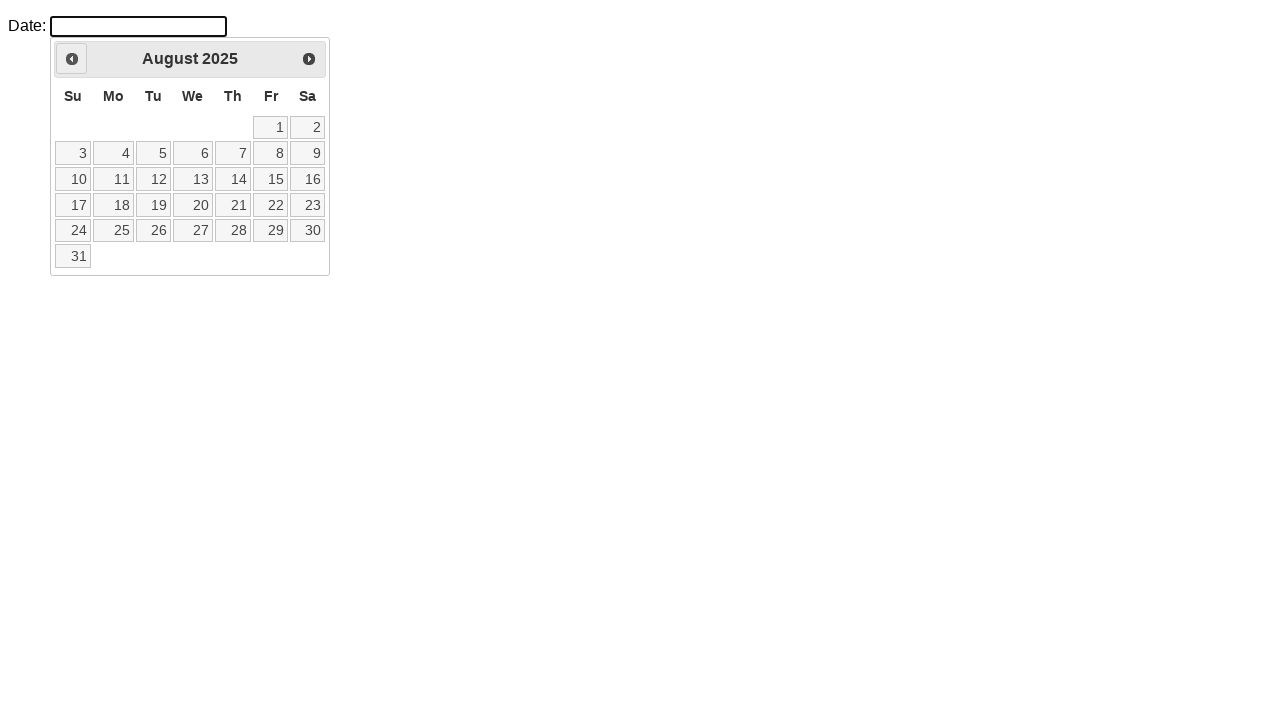

Waited for calendar to update
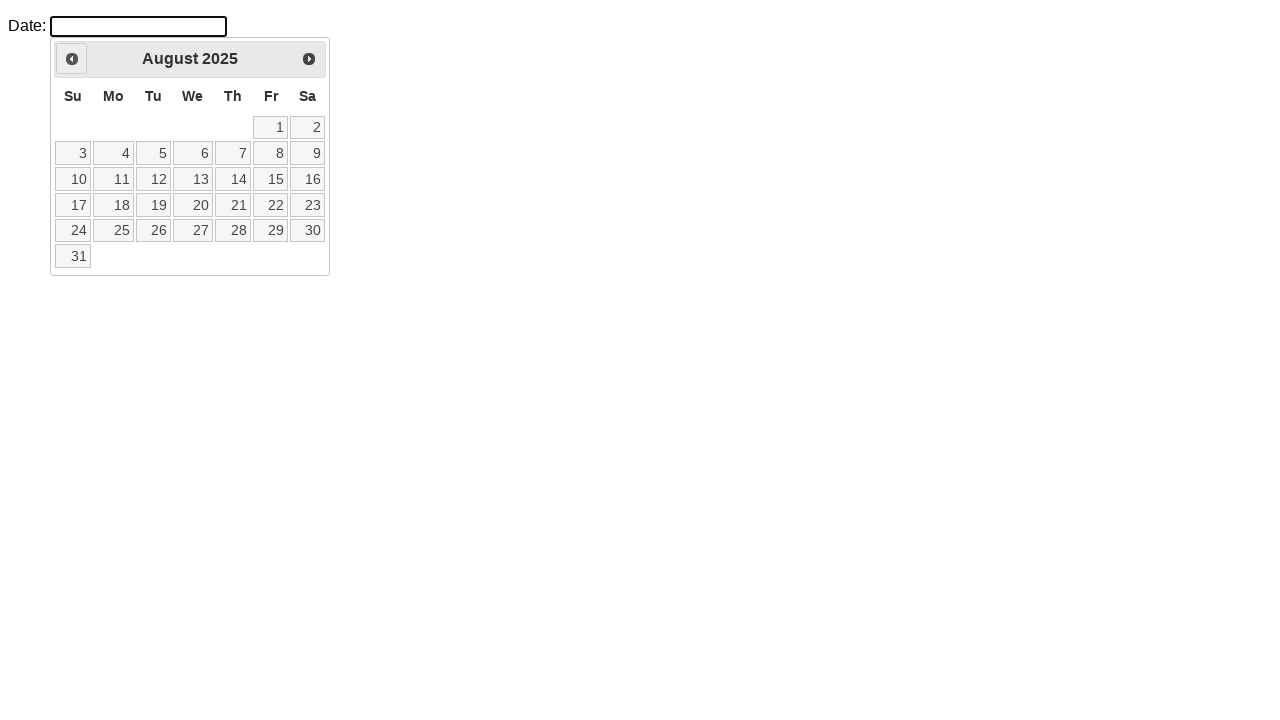

Current month/year: August 2025
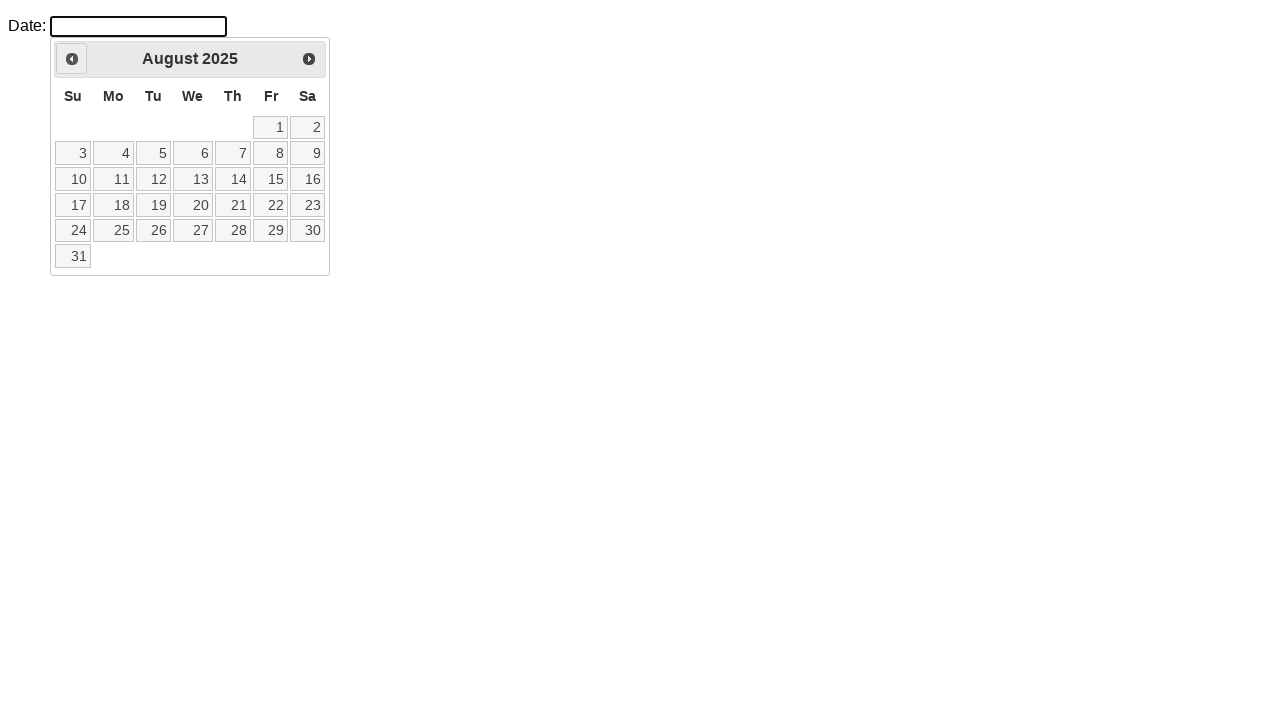

Clicked previous month button to navigate backwards at (72, 59) on #ui-datepicker-div > div > a.ui-datepicker-prev.ui-corner-all
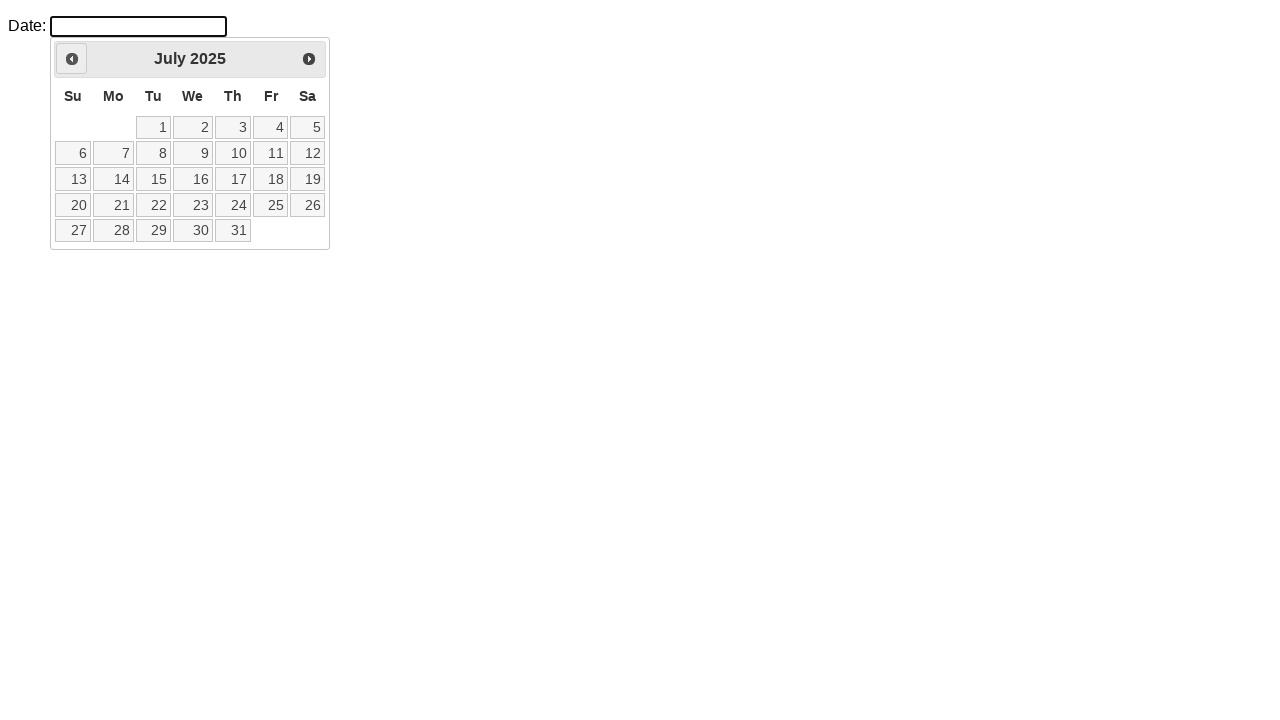

Waited for calendar to update
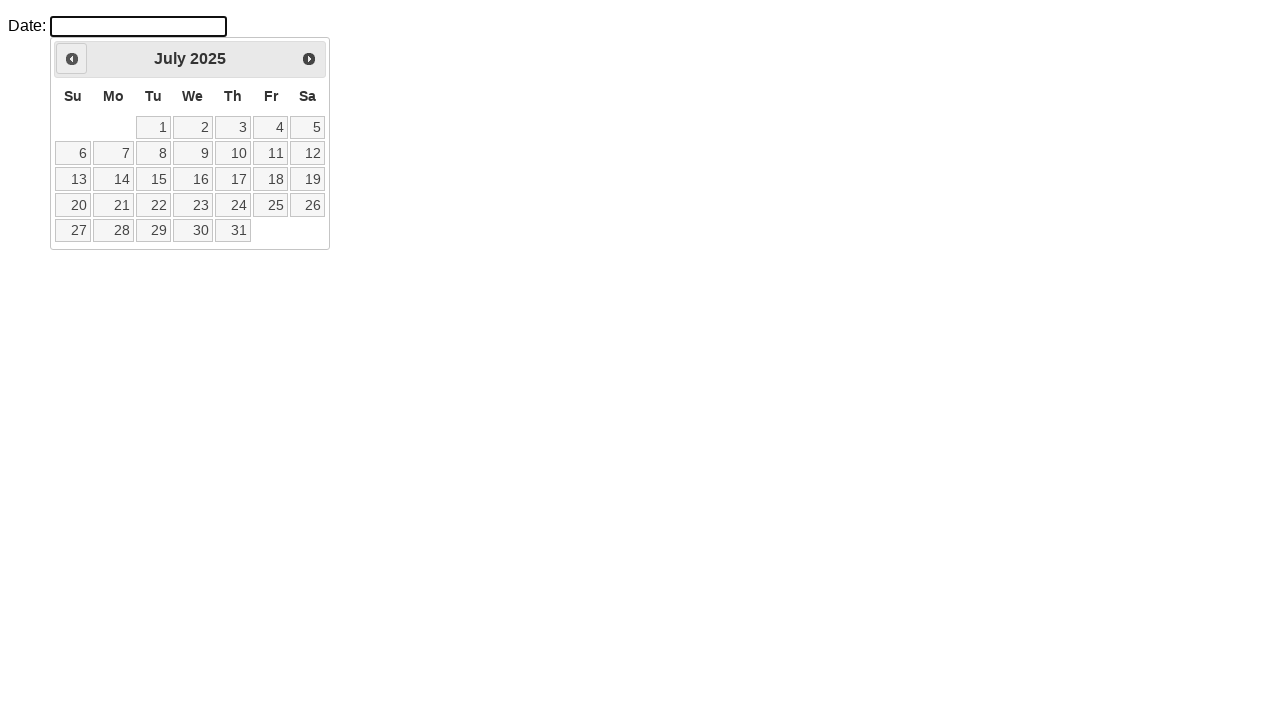

Current month/year: July 2025
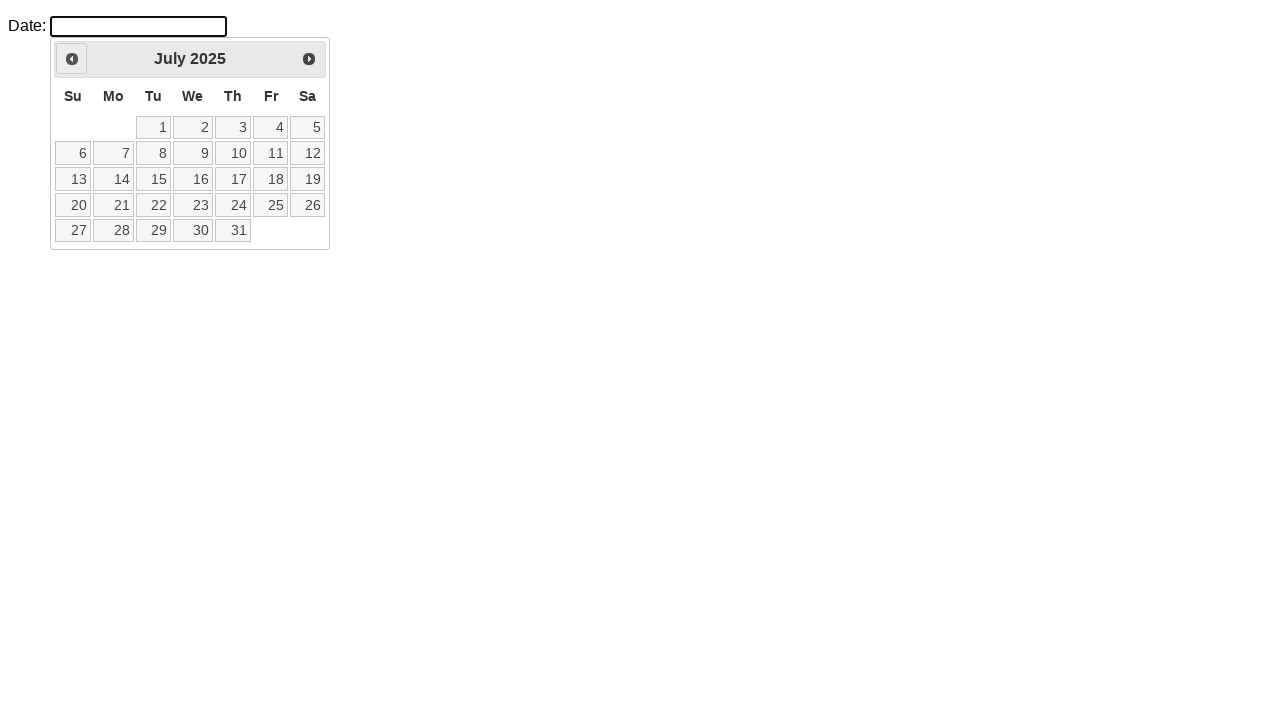

Clicked previous month button to navigate backwards at (72, 59) on #ui-datepicker-div > div > a.ui-datepicker-prev.ui-corner-all
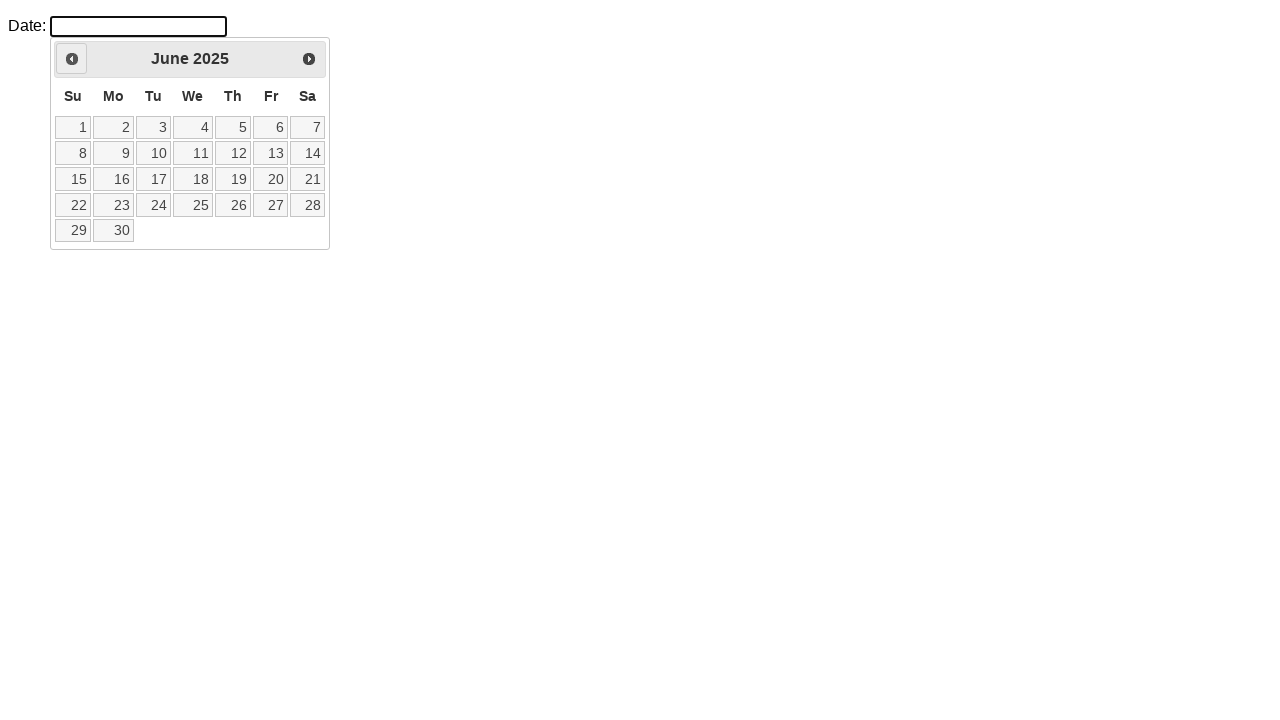

Waited for calendar to update
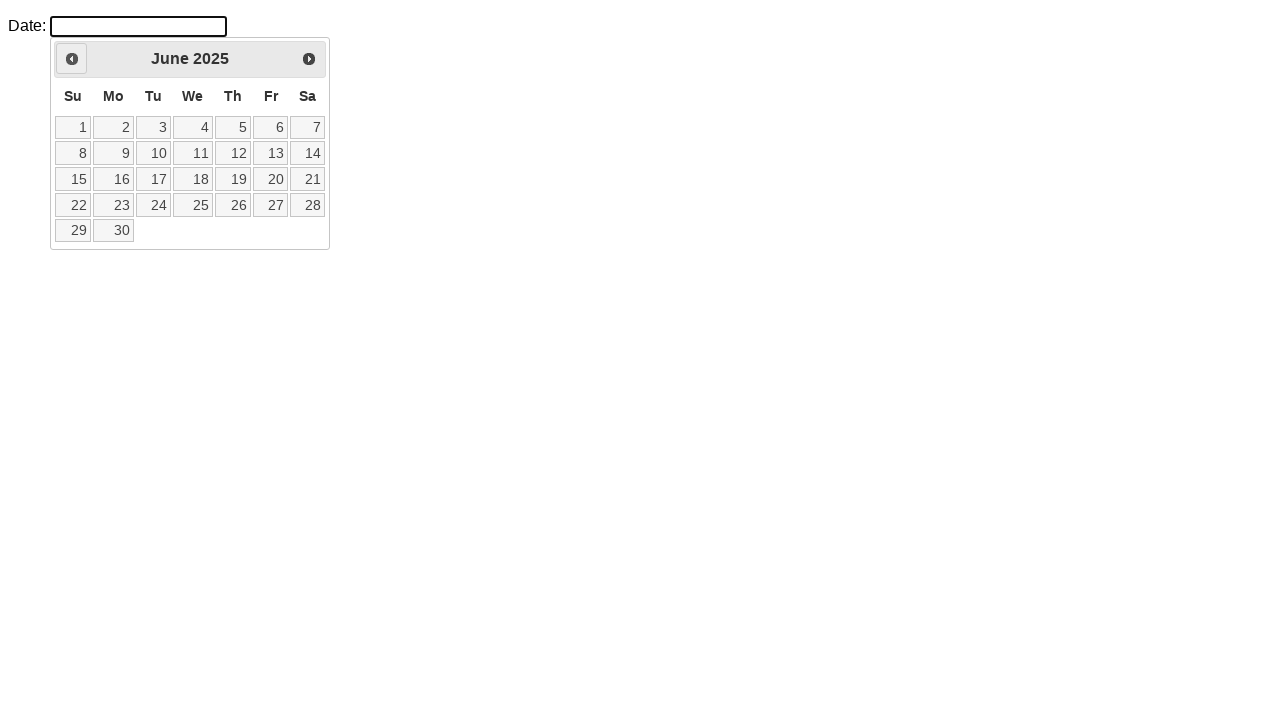

Current month/year: June 2025
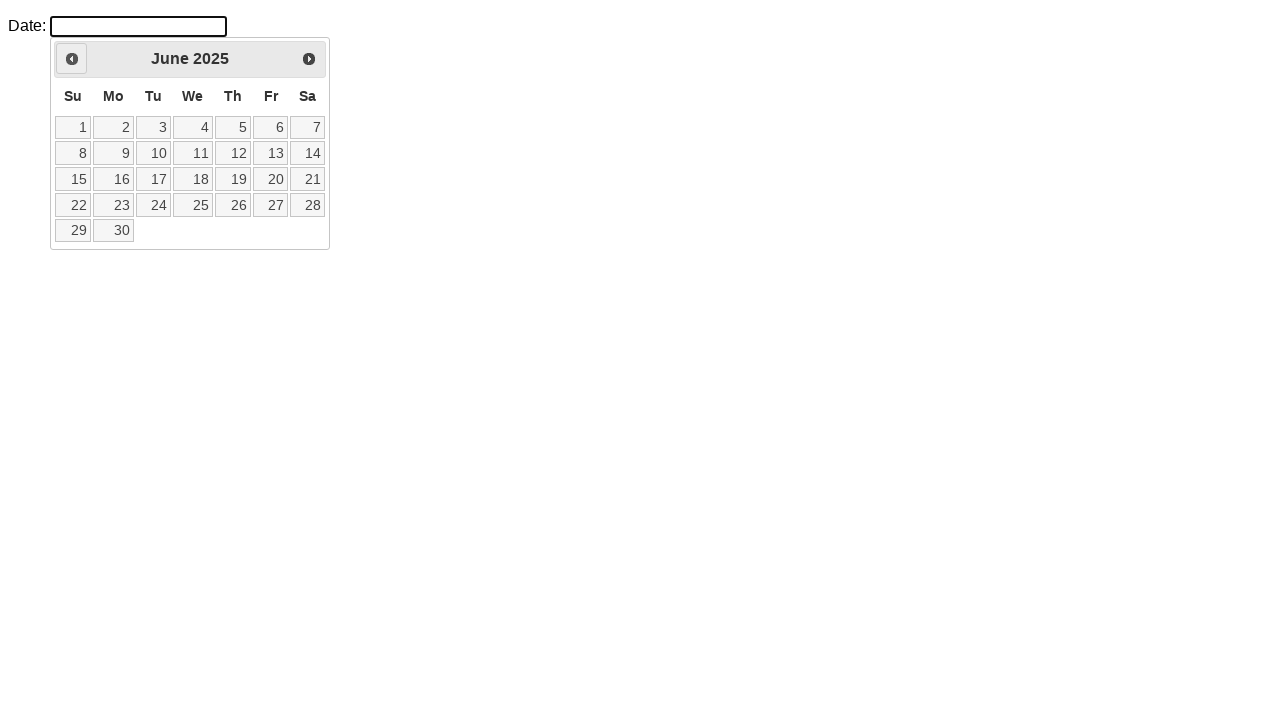

Clicked previous month button to navigate backwards at (72, 59) on #ui-datepicker-div > div > a.ui-datepicker-prev.ui-corner-all
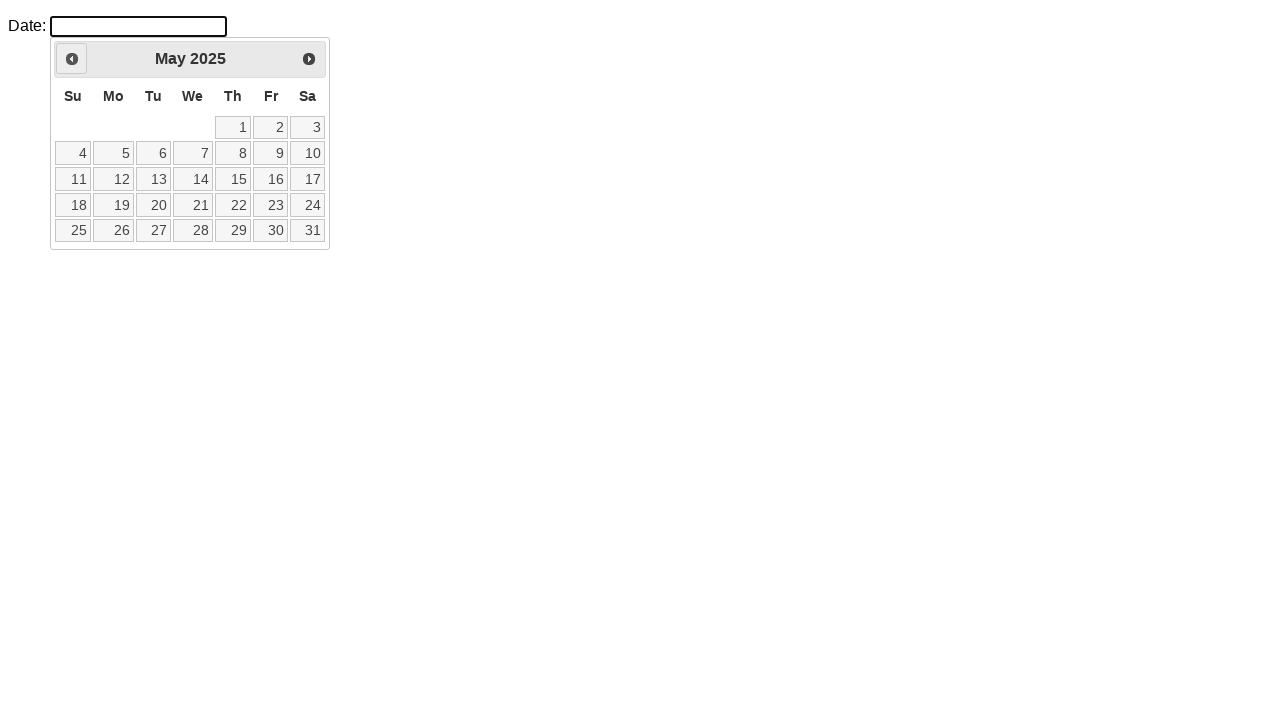

Waited for calendar to update
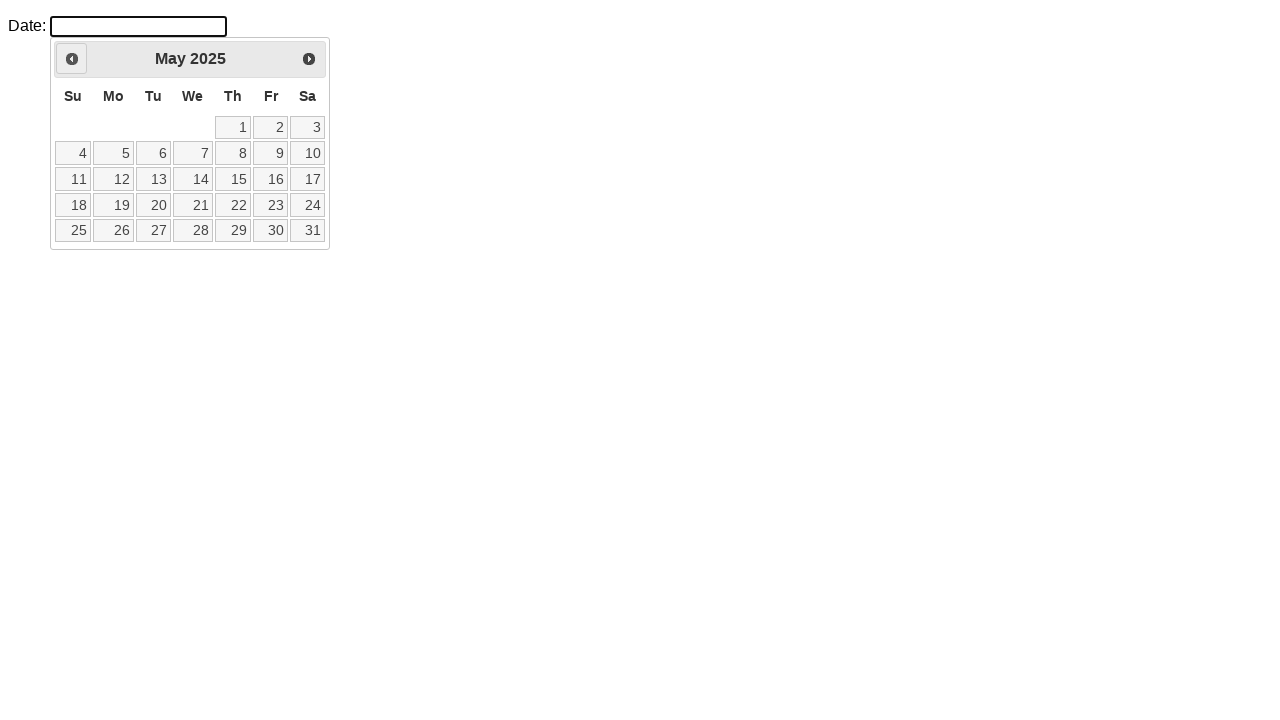

Current month/year: May 2025
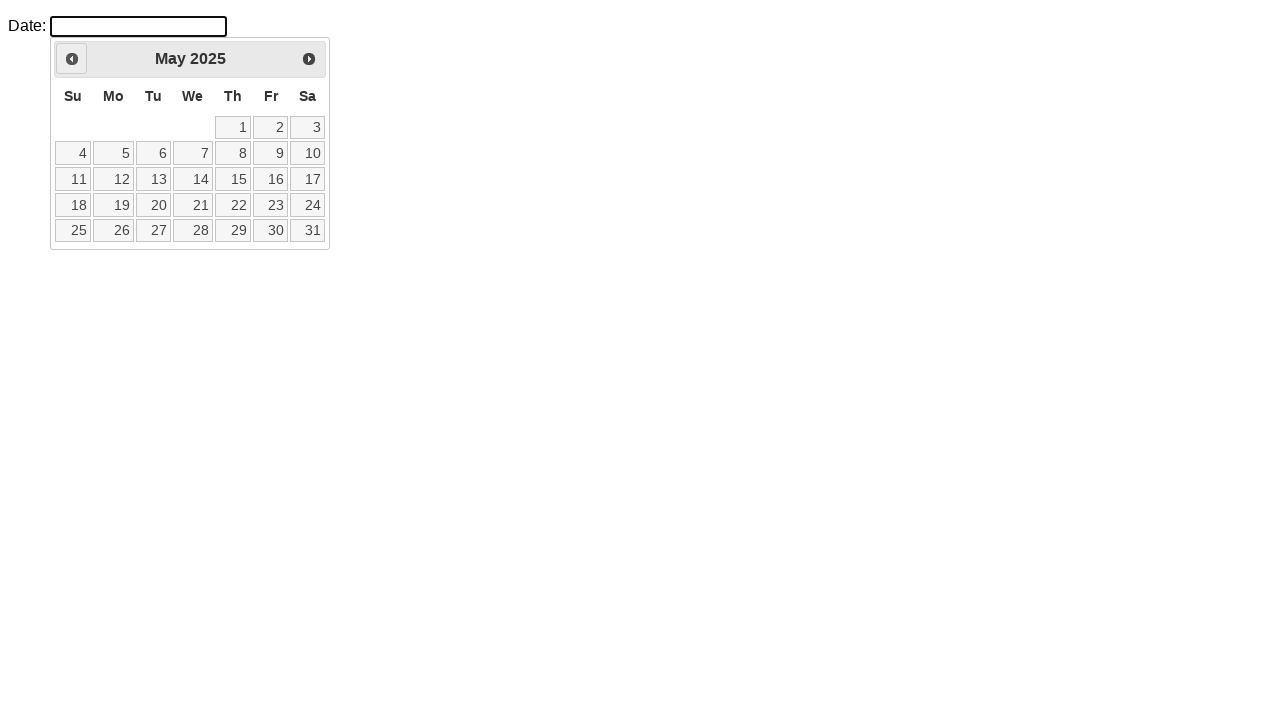

Clicked previous month button to navigate backwards at (72, 59) on #ui-datepicker-div > div > a.ui-datepicker-prev.ui-corner-all
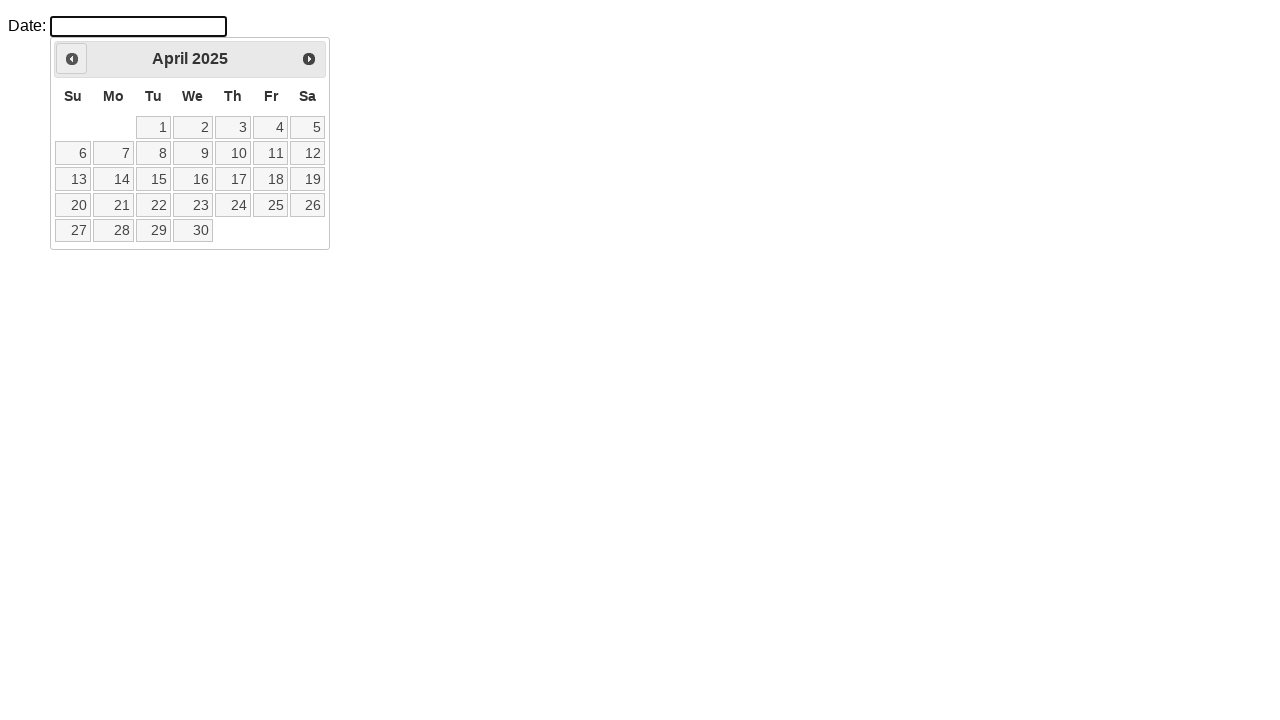

Waited for calendar to update
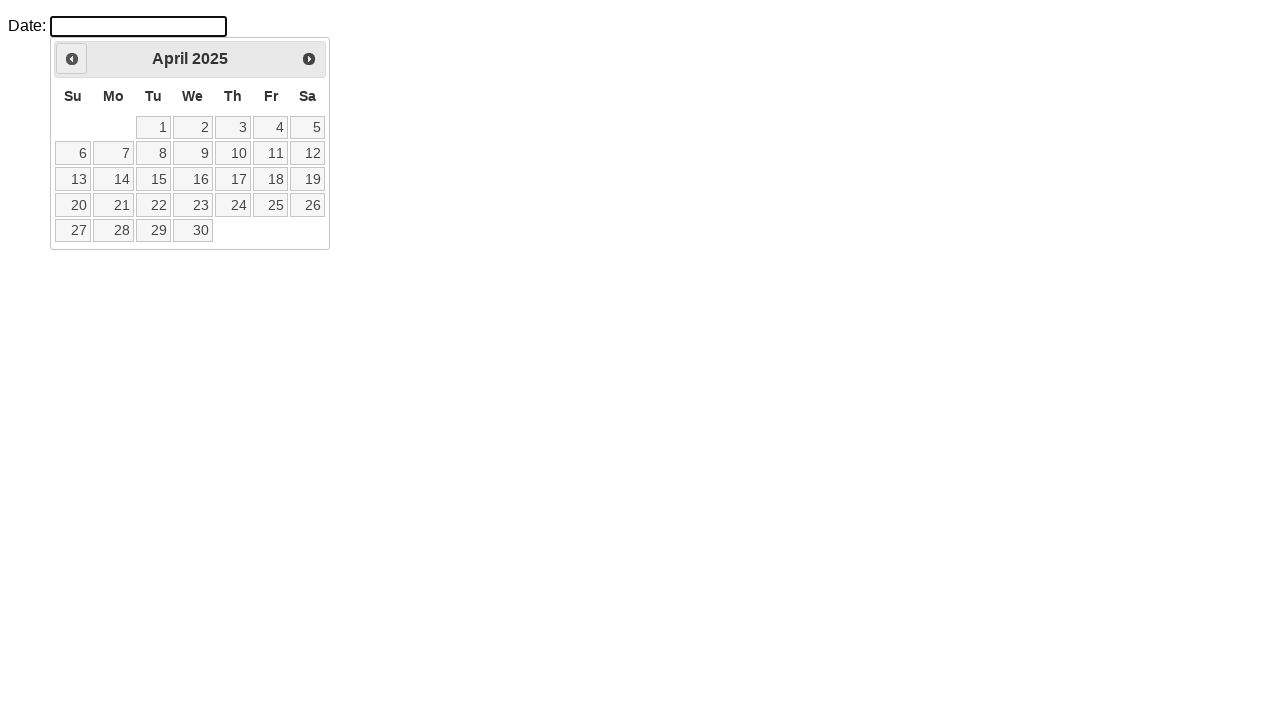

Current month/year: April 2025
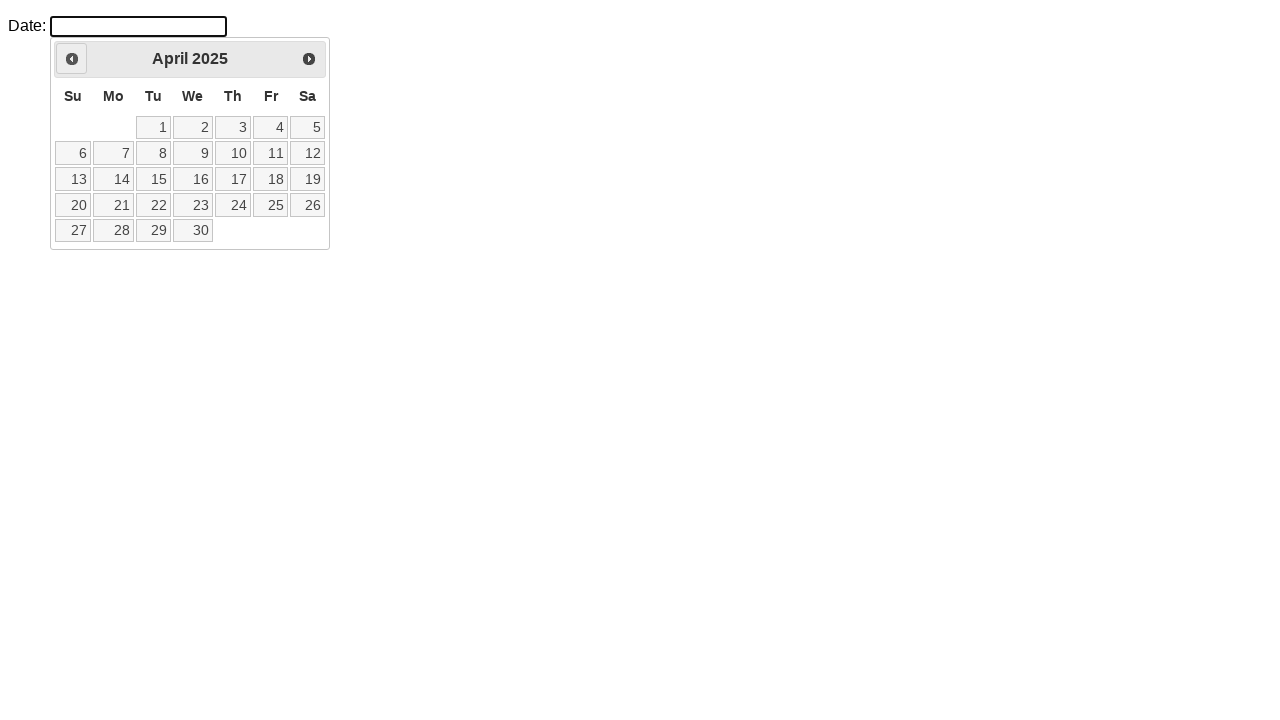

Clicked previous month button to navigate backwards at (72, 59) on #ui-datepicker-div > div > a.ui-datepicker-prev.ui-corner-all
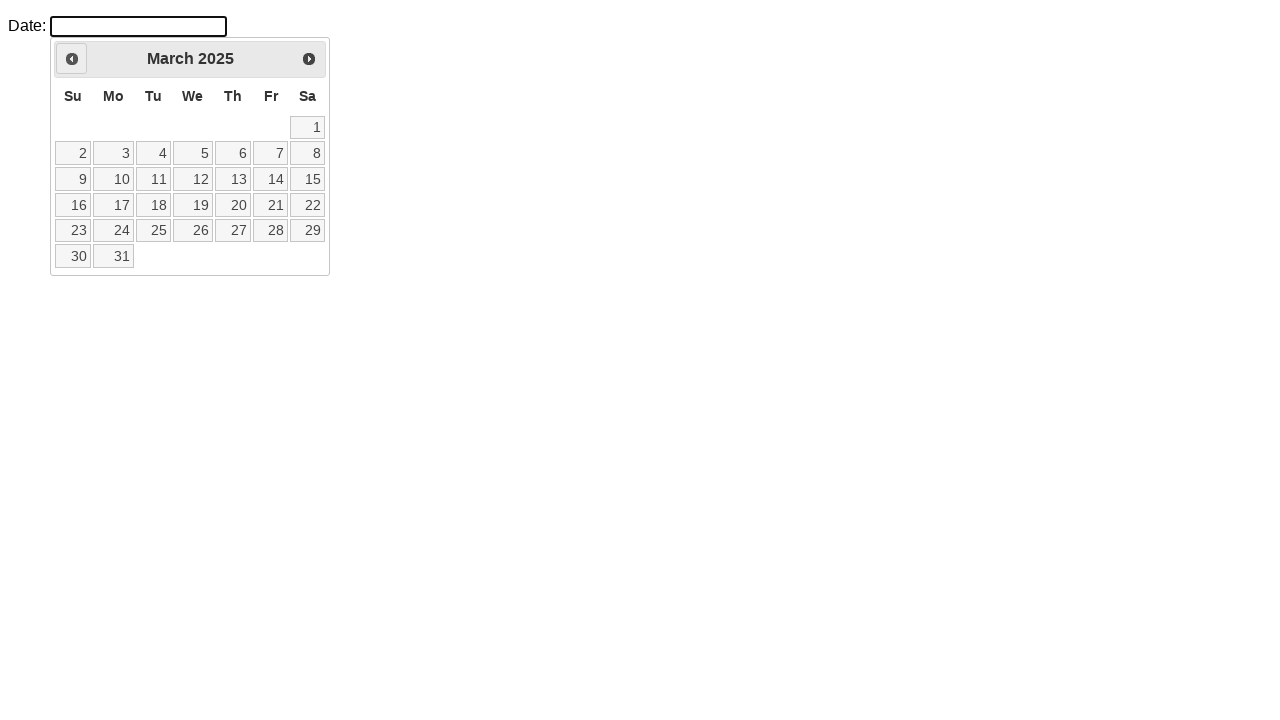

Waited for calendar to update
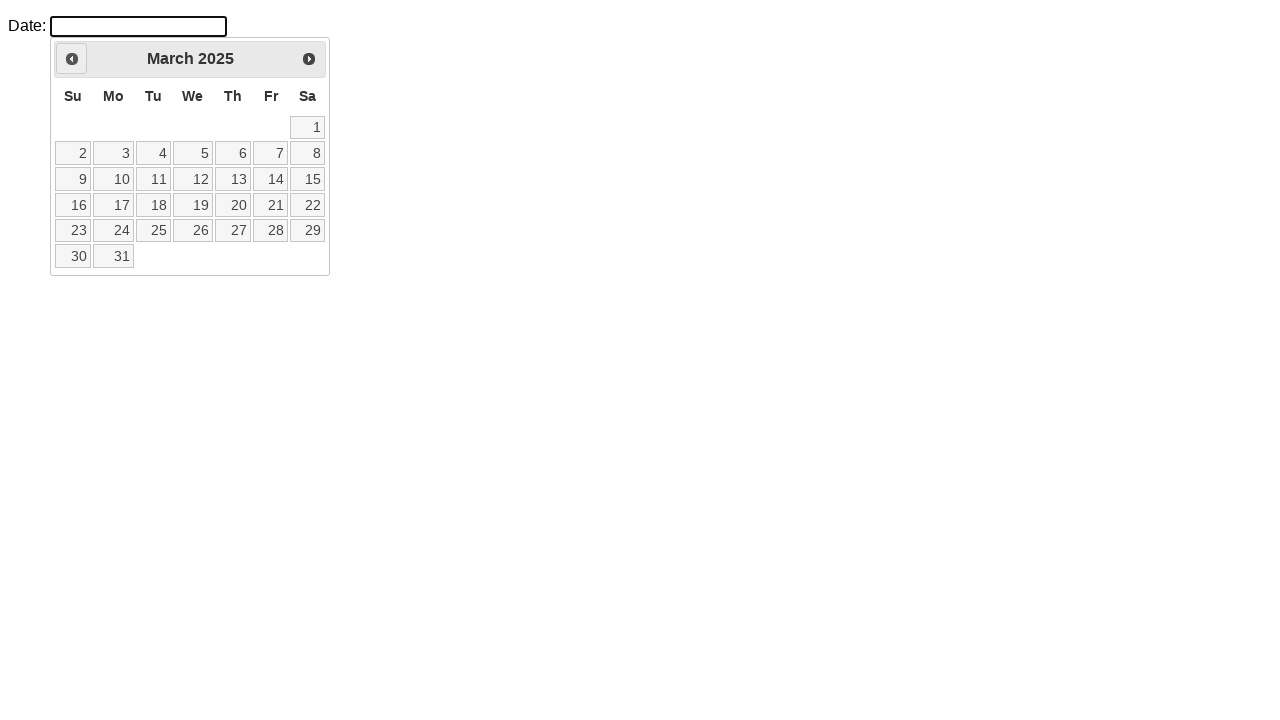

Current month/year: March 2025
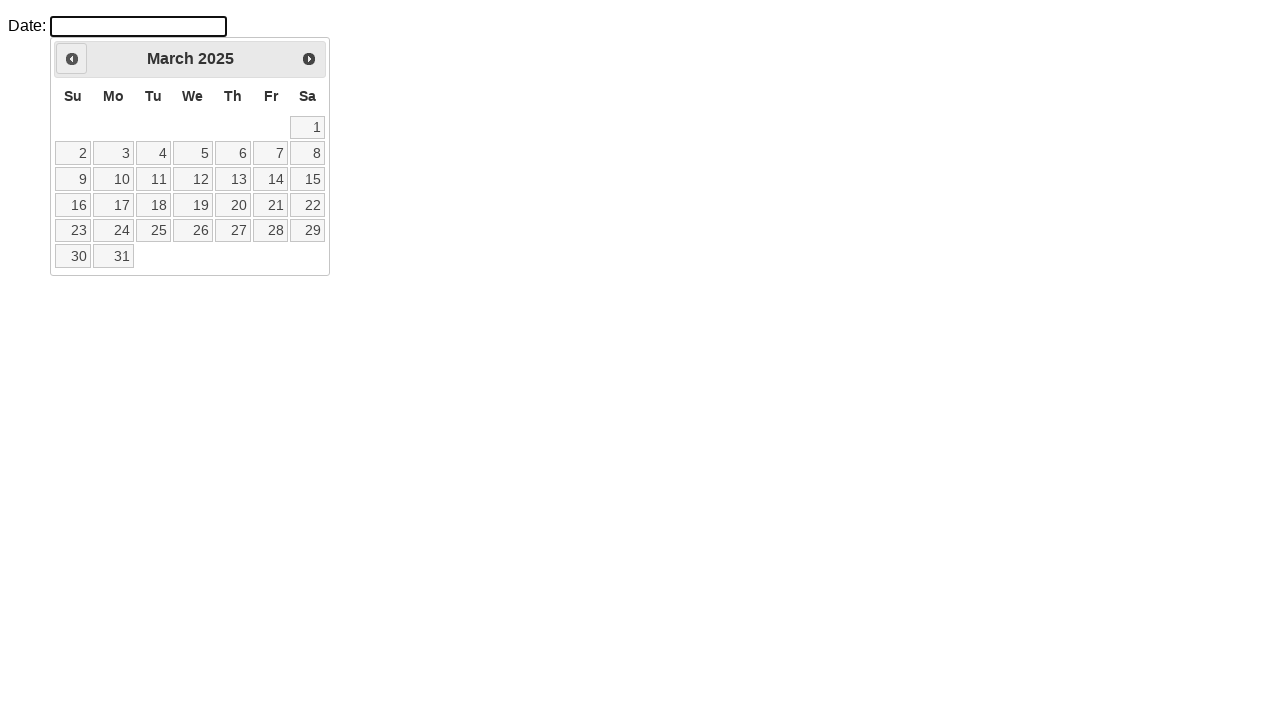

Clicked previous month button to navigate backwards at (72, 59) on #ui-datepicker-div > div > a.ui-datepicker-prev.ui-corner-all
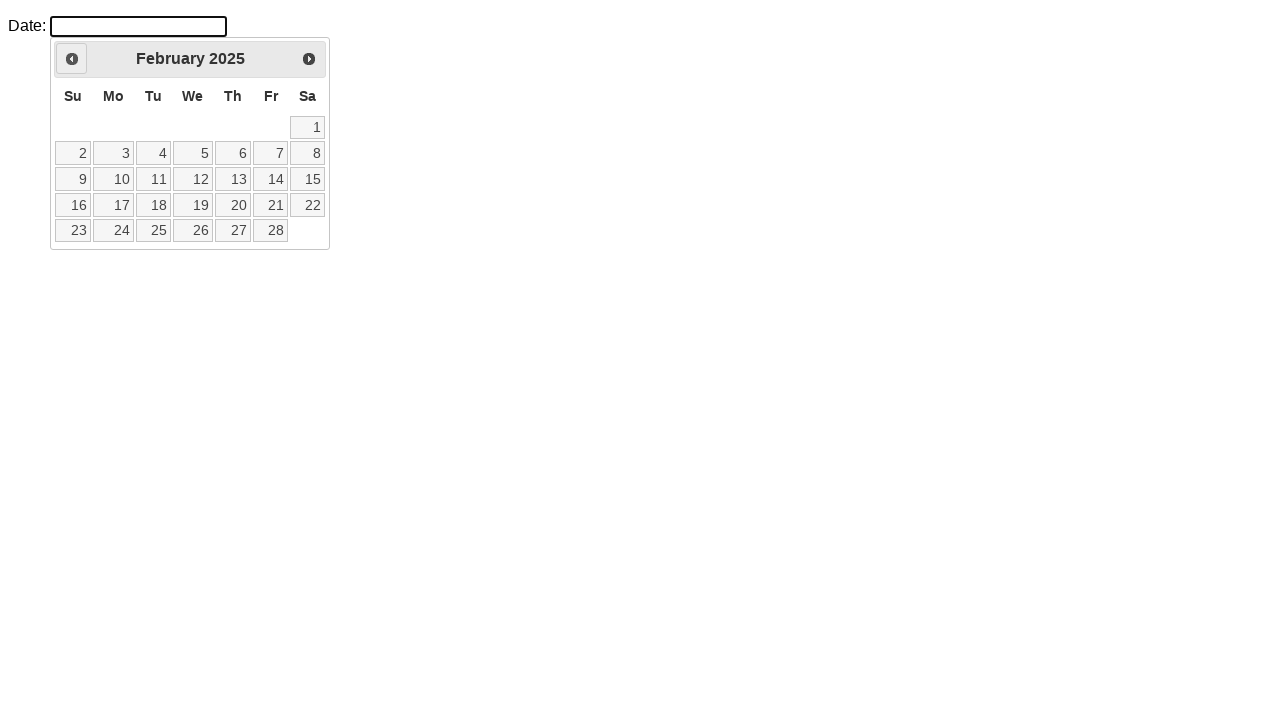

Waited for calendar to update
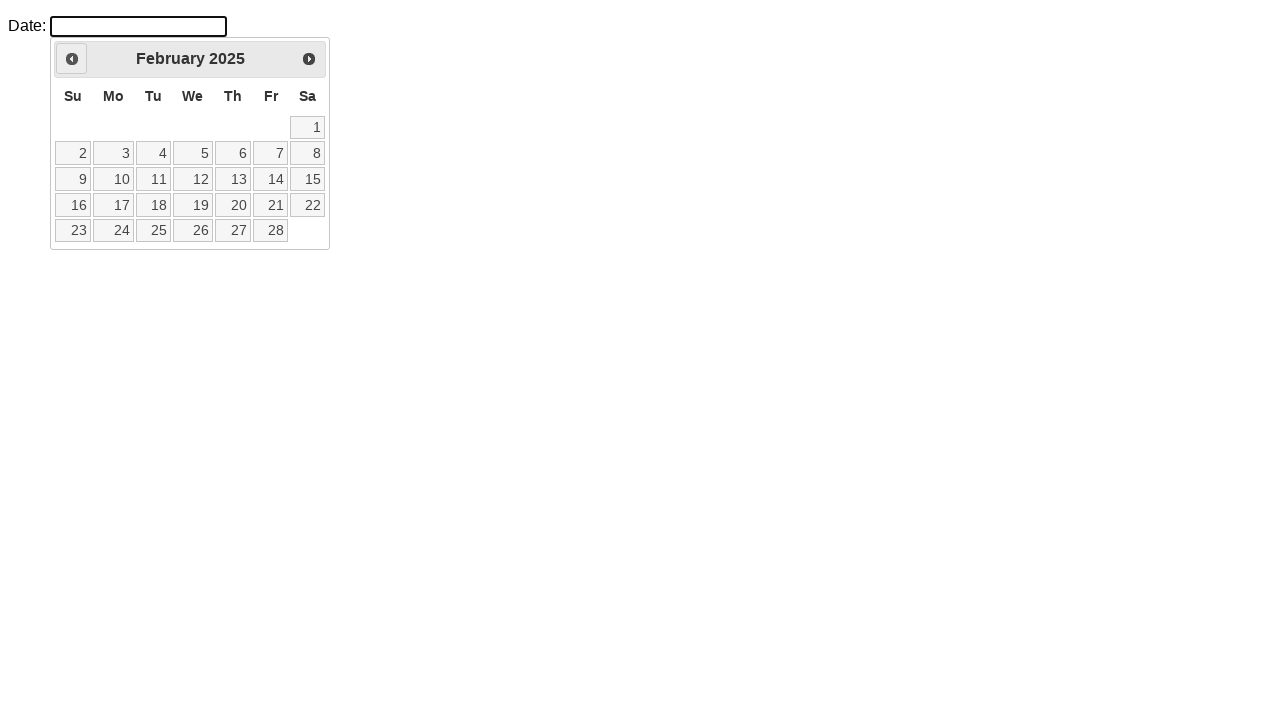

Current month/year: February 2025
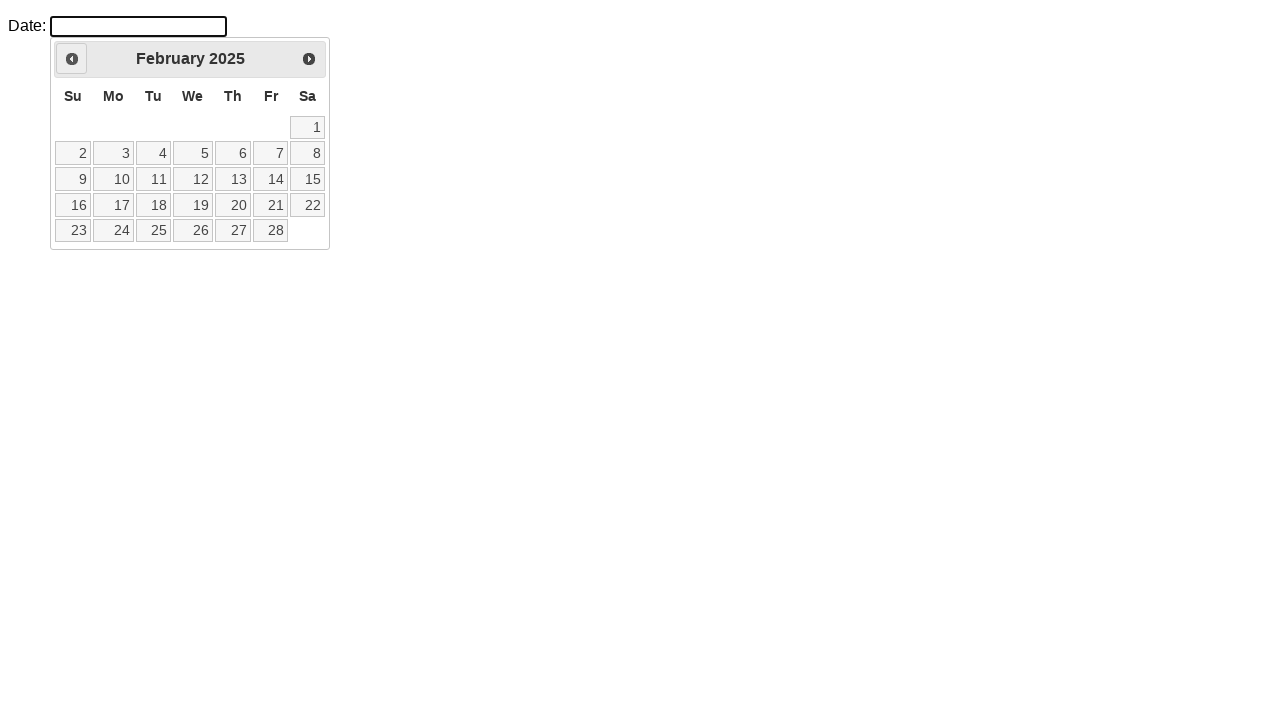

Clicked previous month button to navigate backwards at (72, 59) on #ui-datepicker-div > div > a.ui-datepicker-prev.ui-corner-all
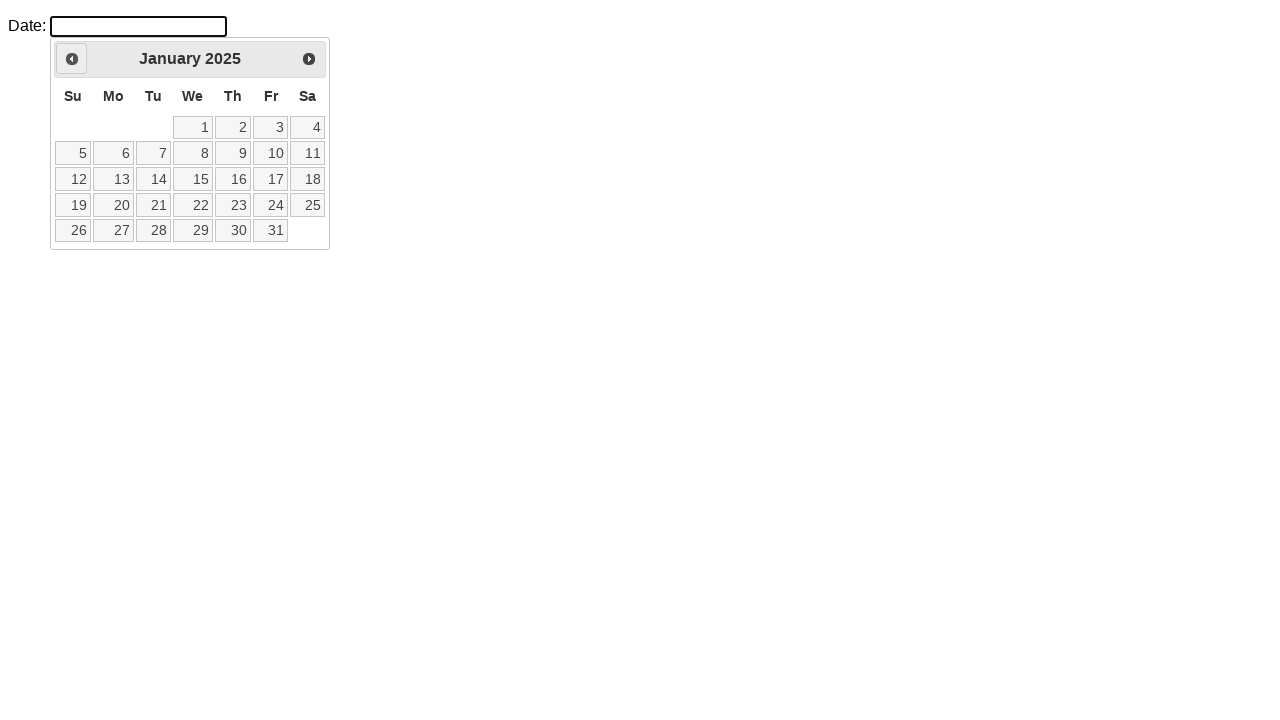

Waited for calendar to update
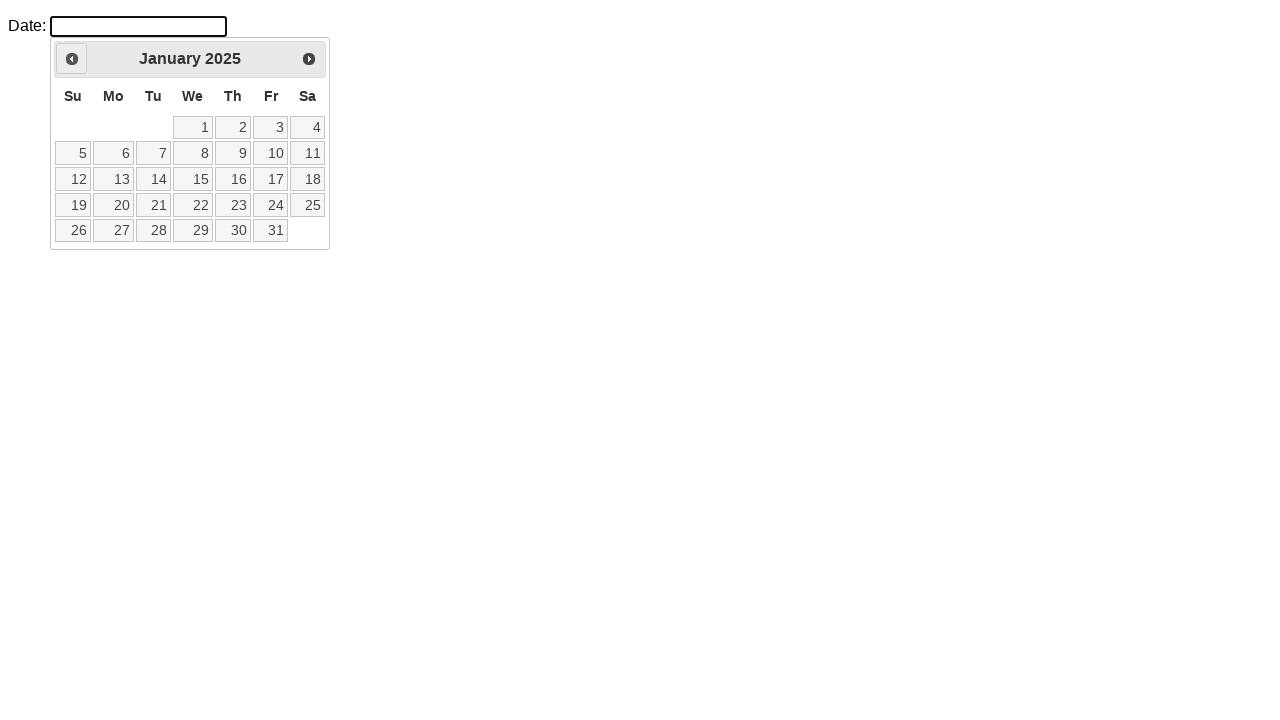

Current month/year: January 2025
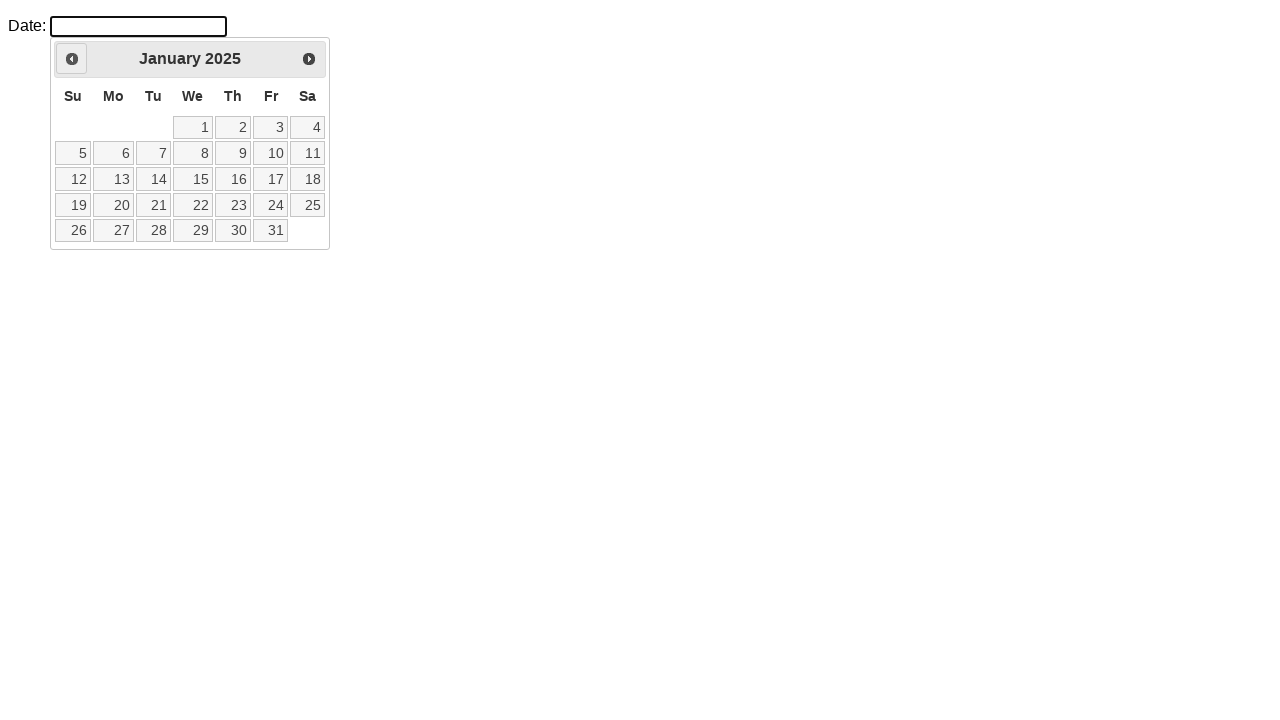

Clicked previous month button to navigate backwards at (72, 59) on #ui-datepicker-div > div > a.ui-datepicker-prev.ui-corner-all
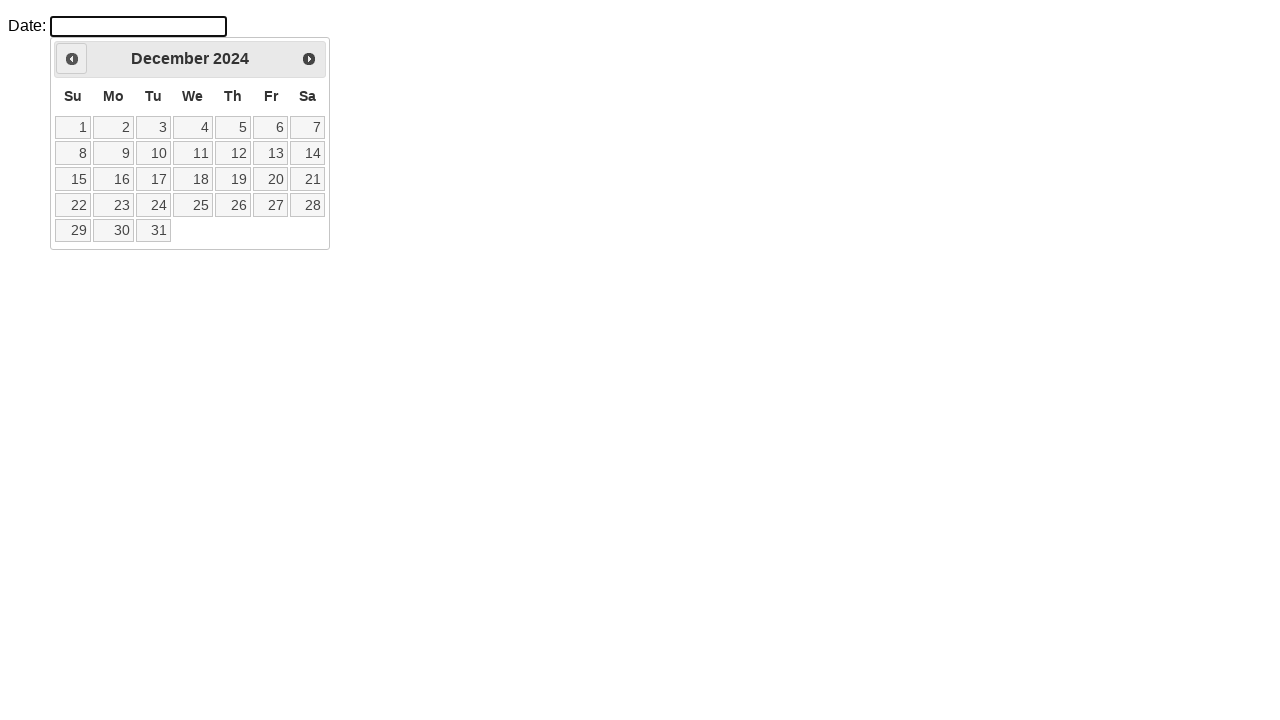

Waited for calendar to update
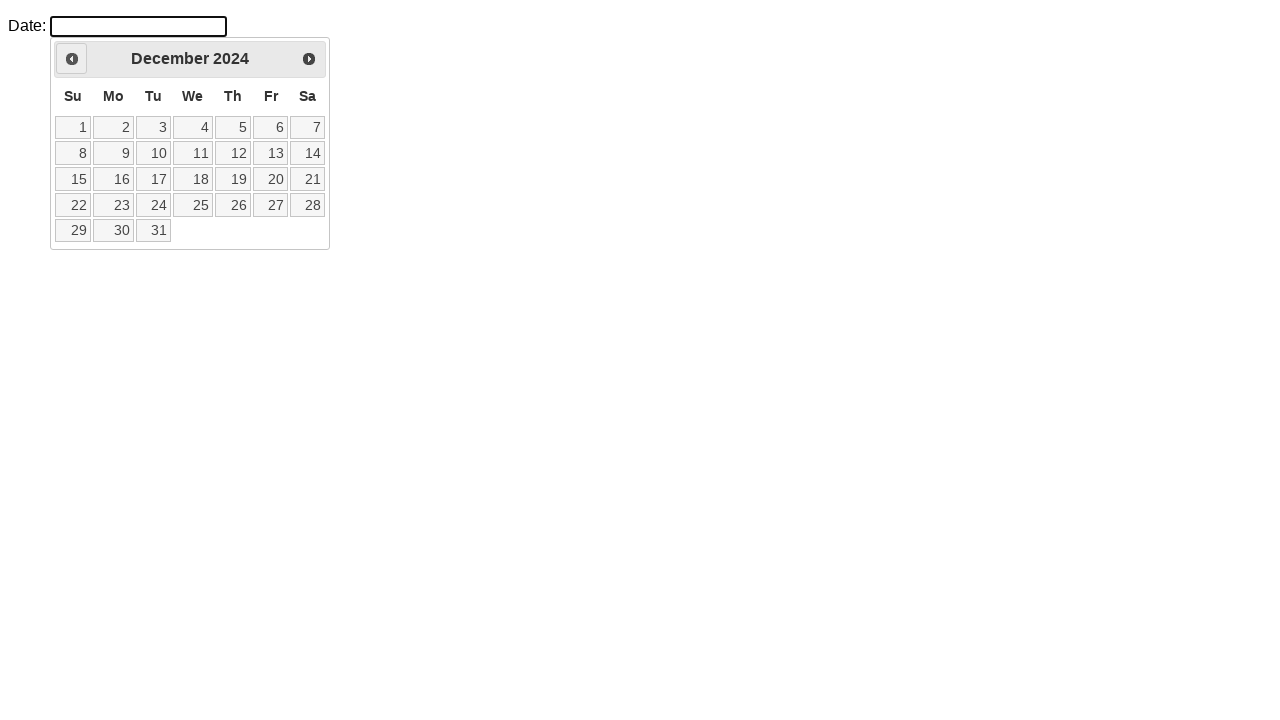

Current month/year: December 2024
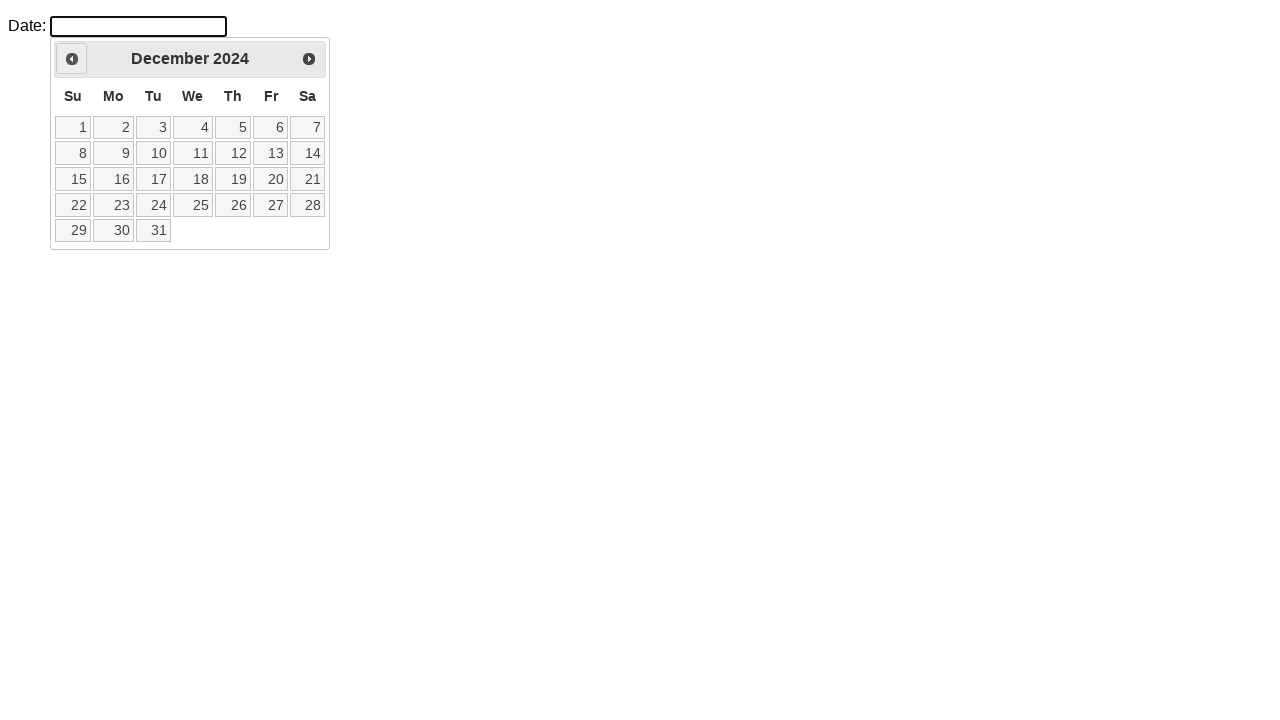

Clicked previous month button to navigate backwards at (72, 59) on #ui-datepicker-div > div > a.ui-datepicker-prev.ui-corner-all
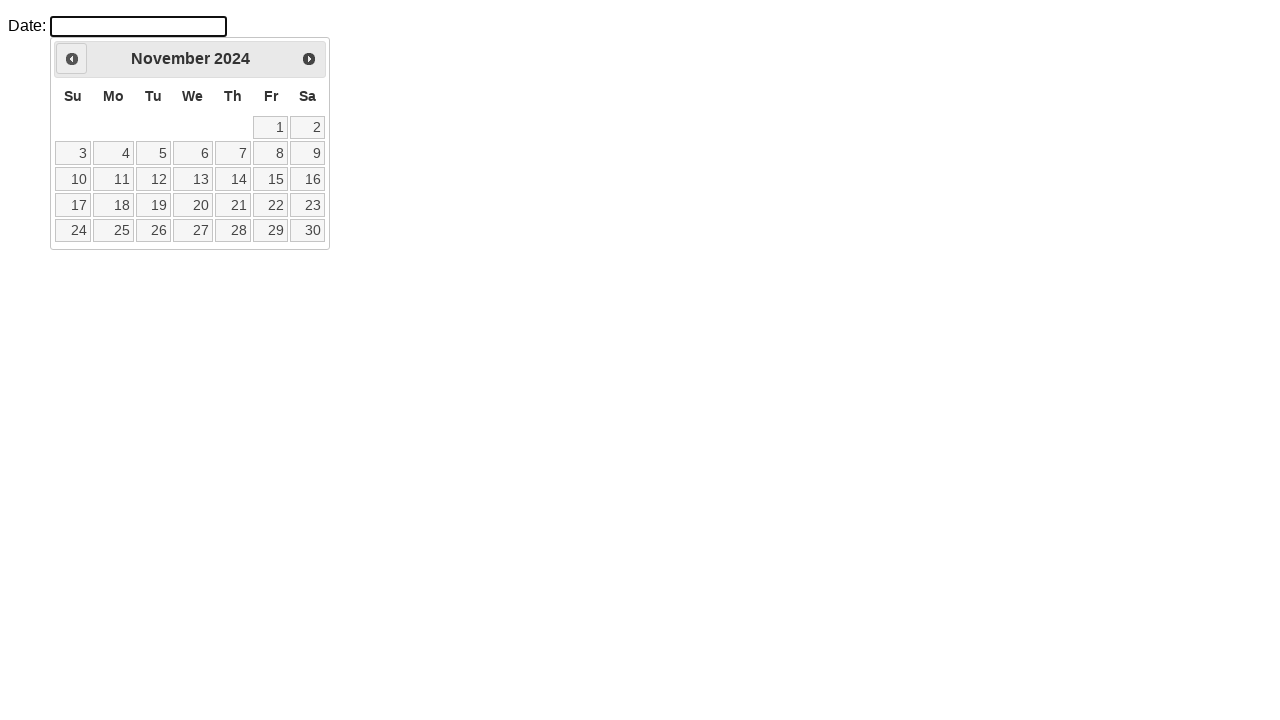

Waited for calendar to update
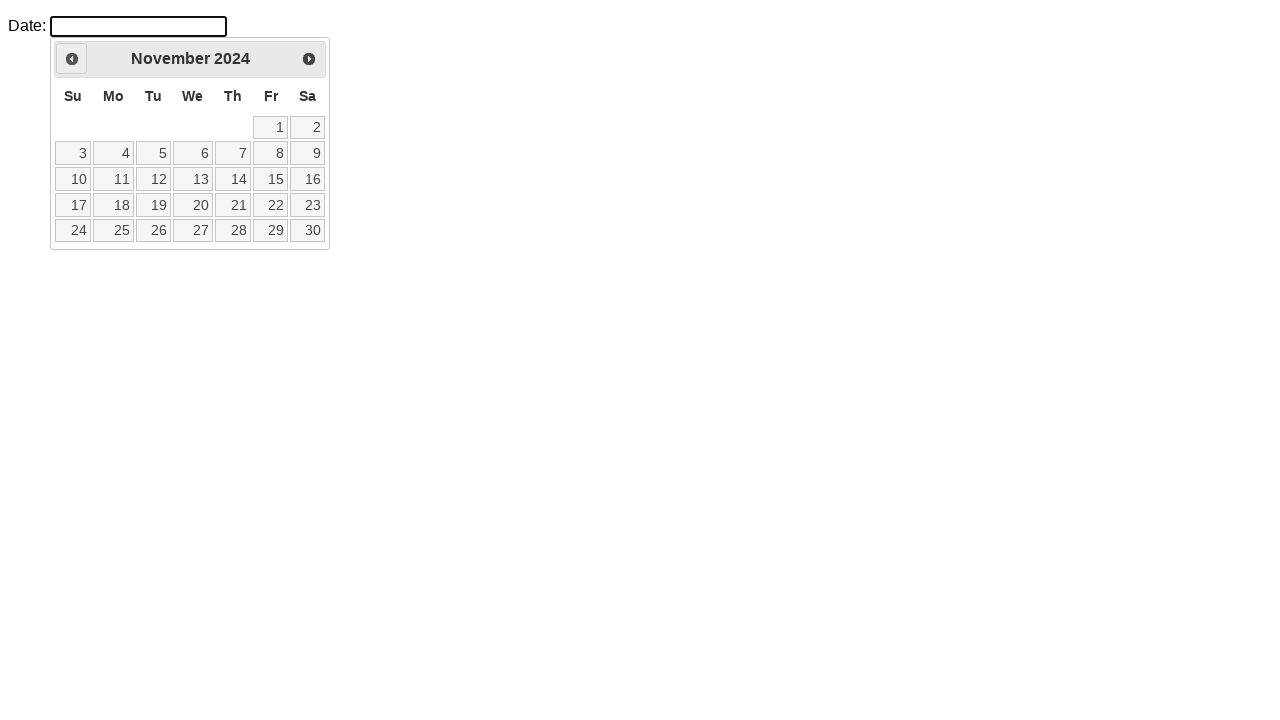

Current month/year: November 2024
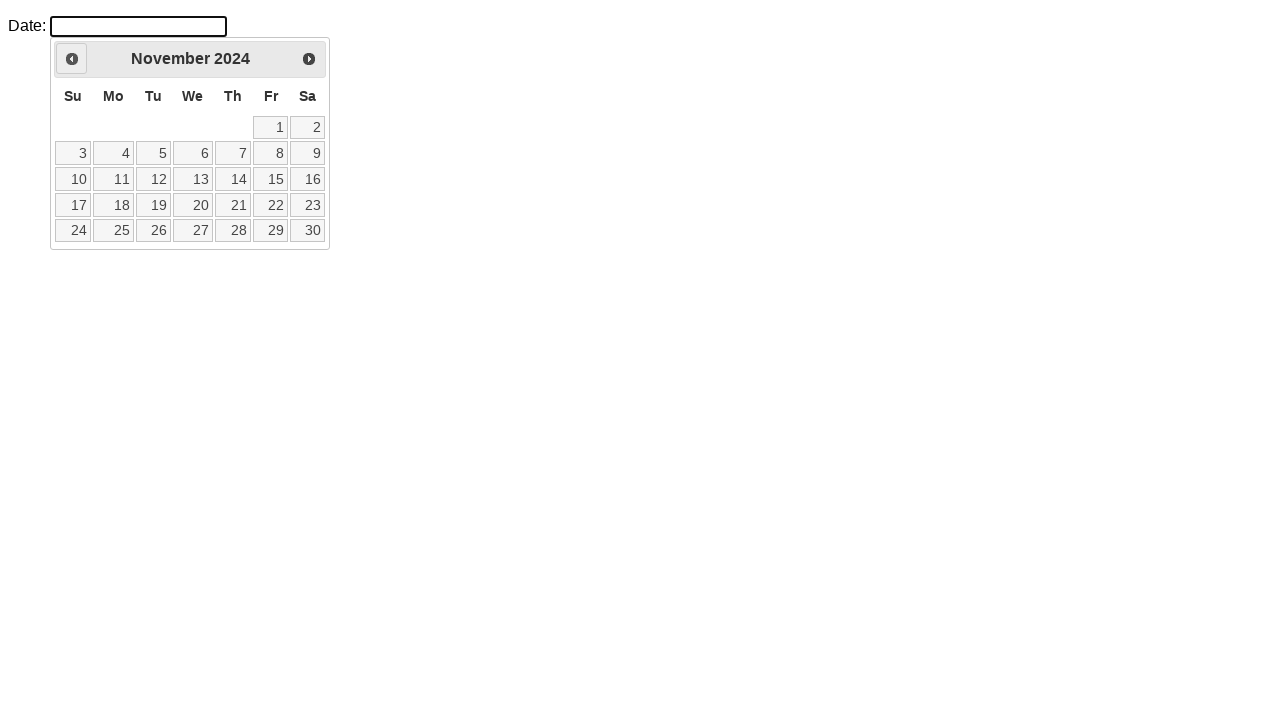

Clicked previous month button to navigate backwards at (72, 59) on #ui-datepicker-div > div > a.ui-datepicker-prev.ui-corner-all
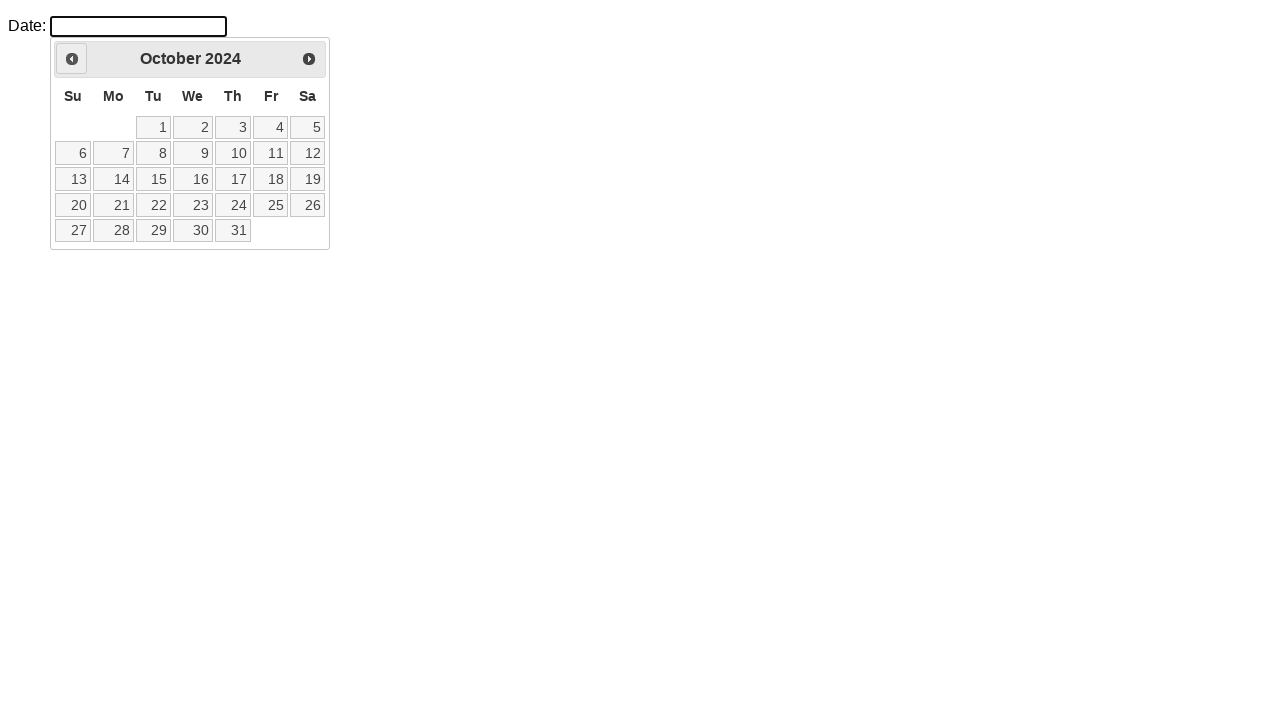

Waited for calendar to update
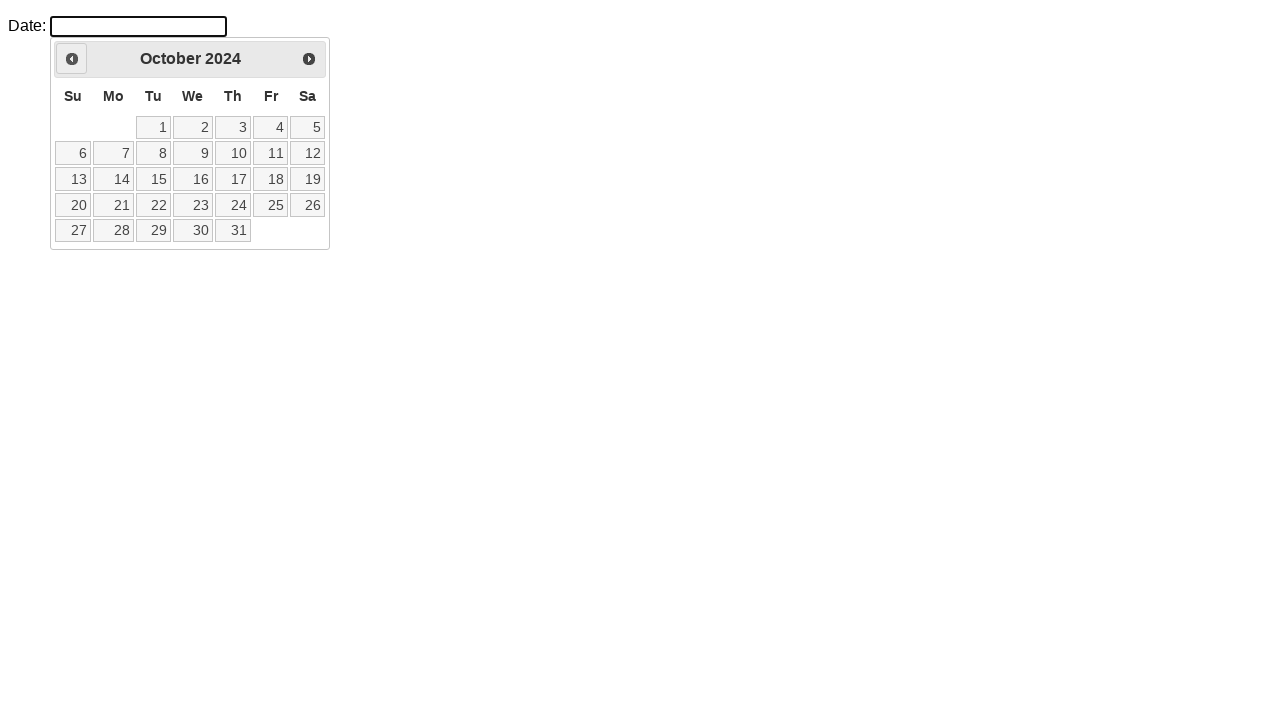

Current month/year: October 2024
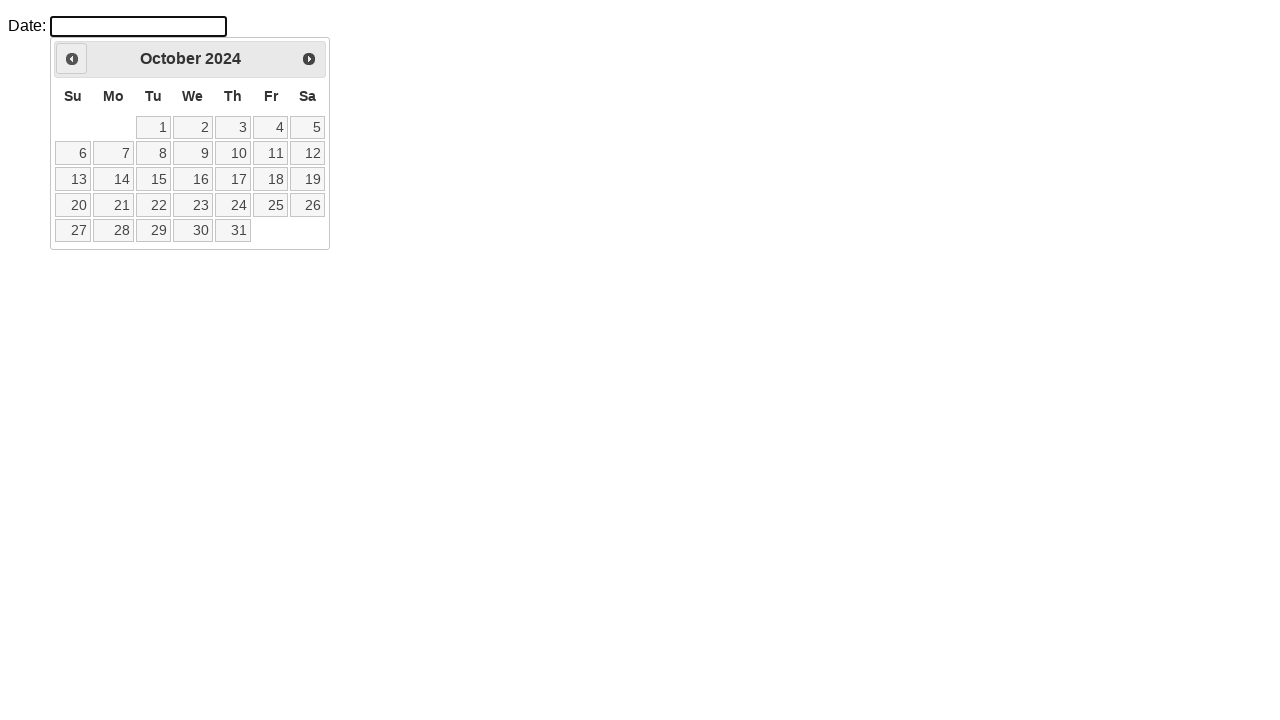

Clicked previous month button to navigate backwards at (72, 59) on #ui-datepicker-div > div > a.ui-datepicker-prev.ui-corner-all
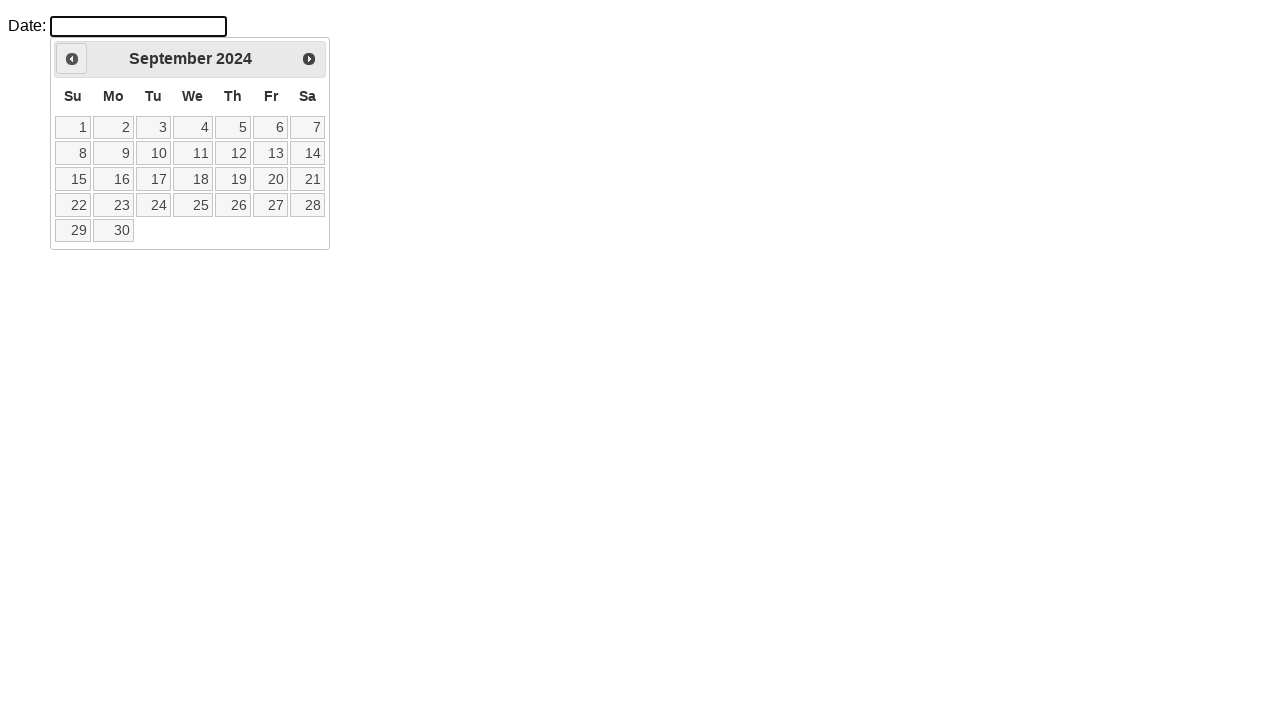

Waited for calendar to update
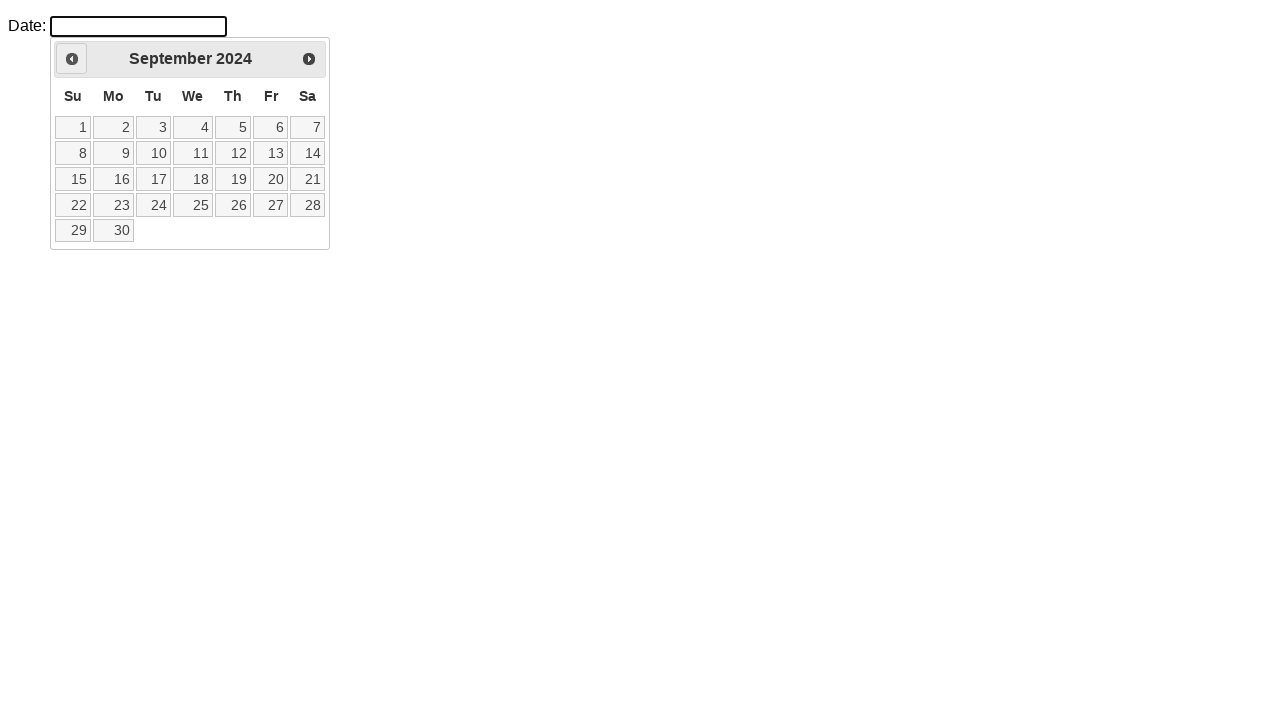

Current month/year: September 2024
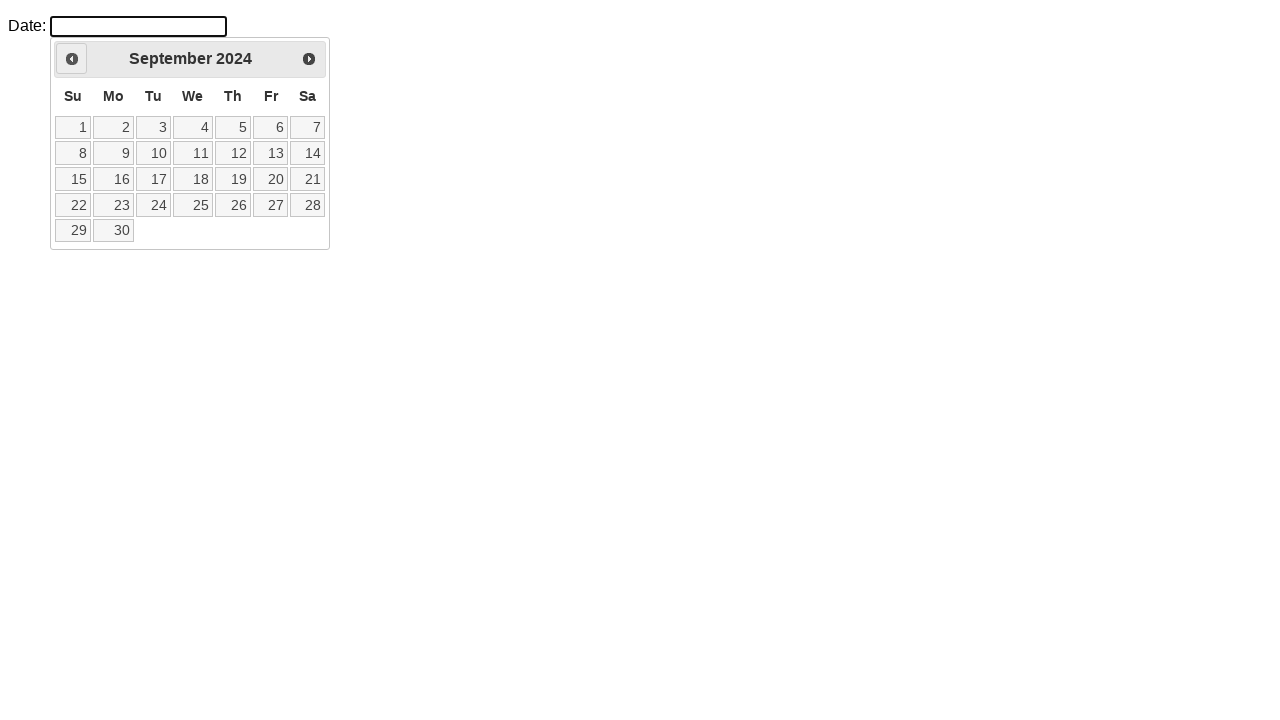

Clicked previous month button to navigate backwards at (72, 59) on #ui-datepicker-div > div > a.ui-datepicker-prev.ui-corner-all
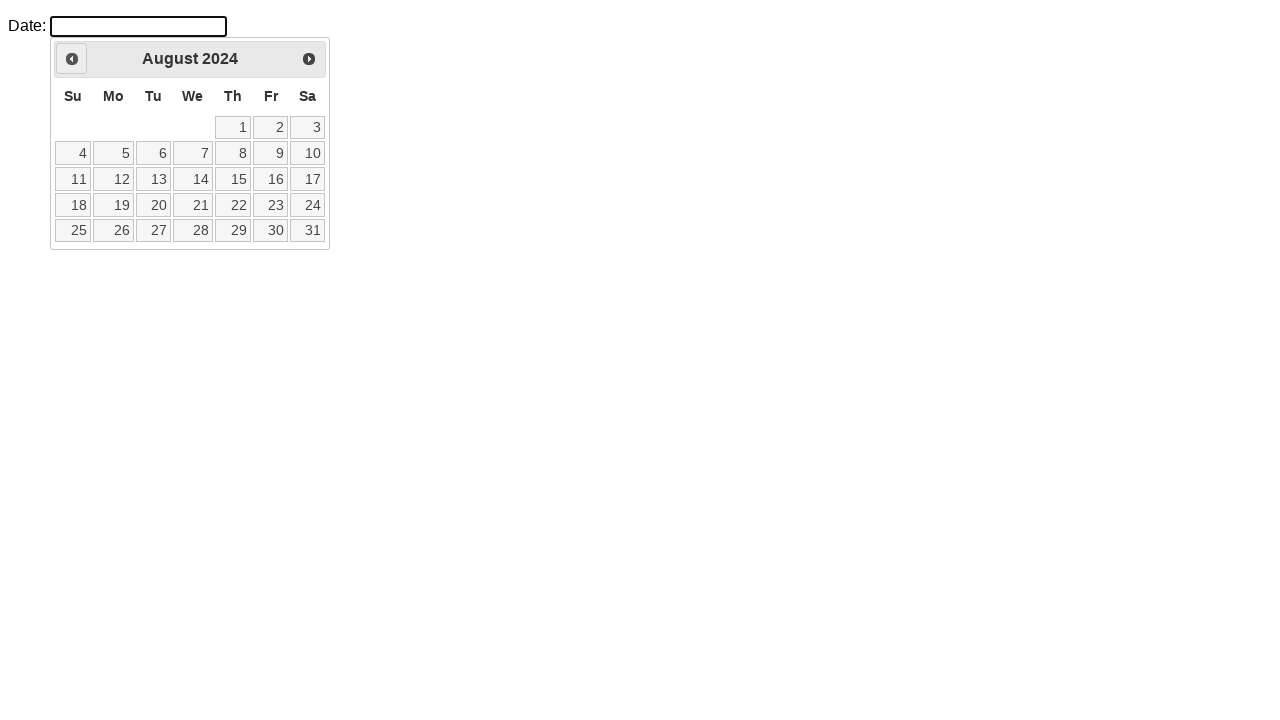

Waited for calendar to update
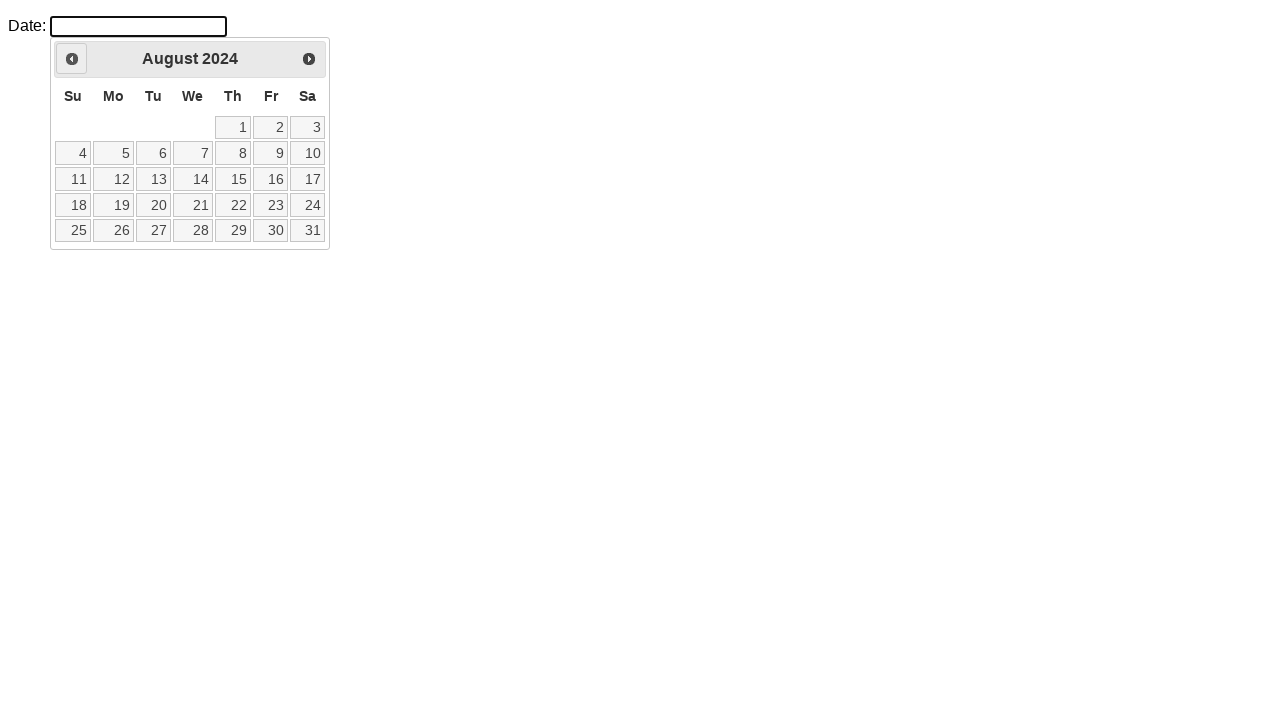

Current month/year: August 2024
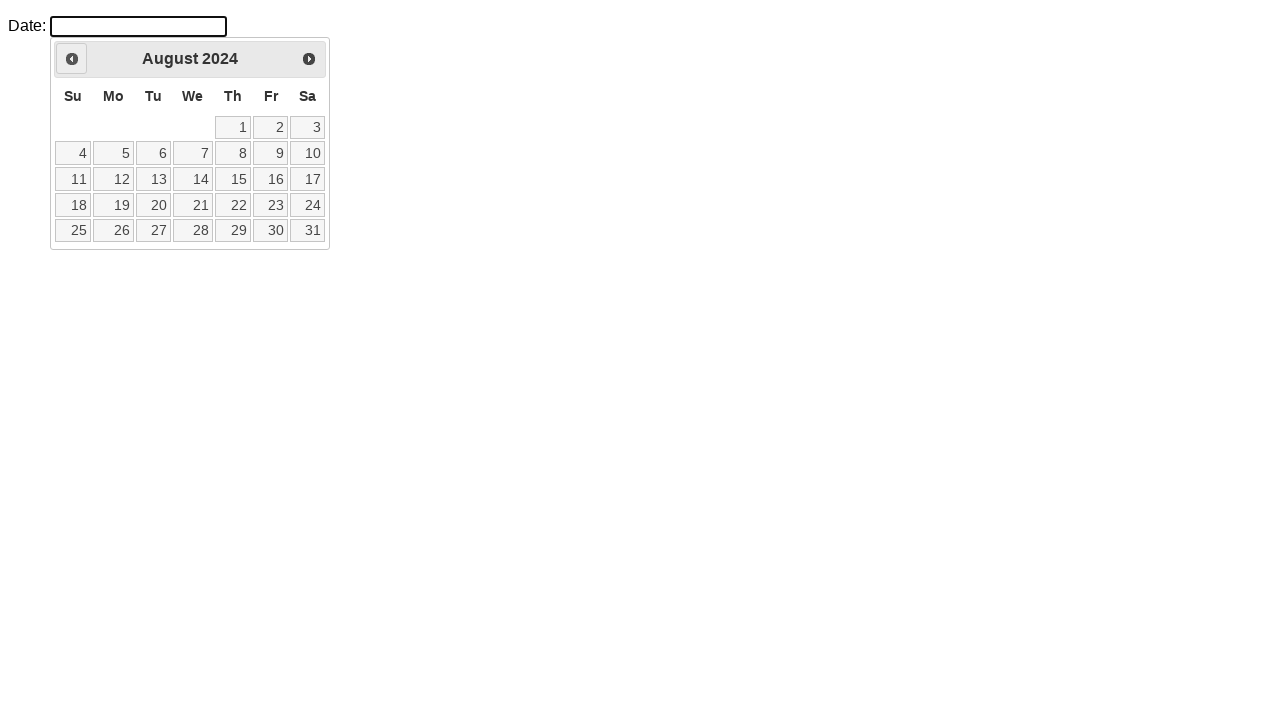

Clicked previous month button to navigate backwards at (72, 59) on #ui-datepicker-div > div > a.ui-datepicker-prev.ui-corner-all
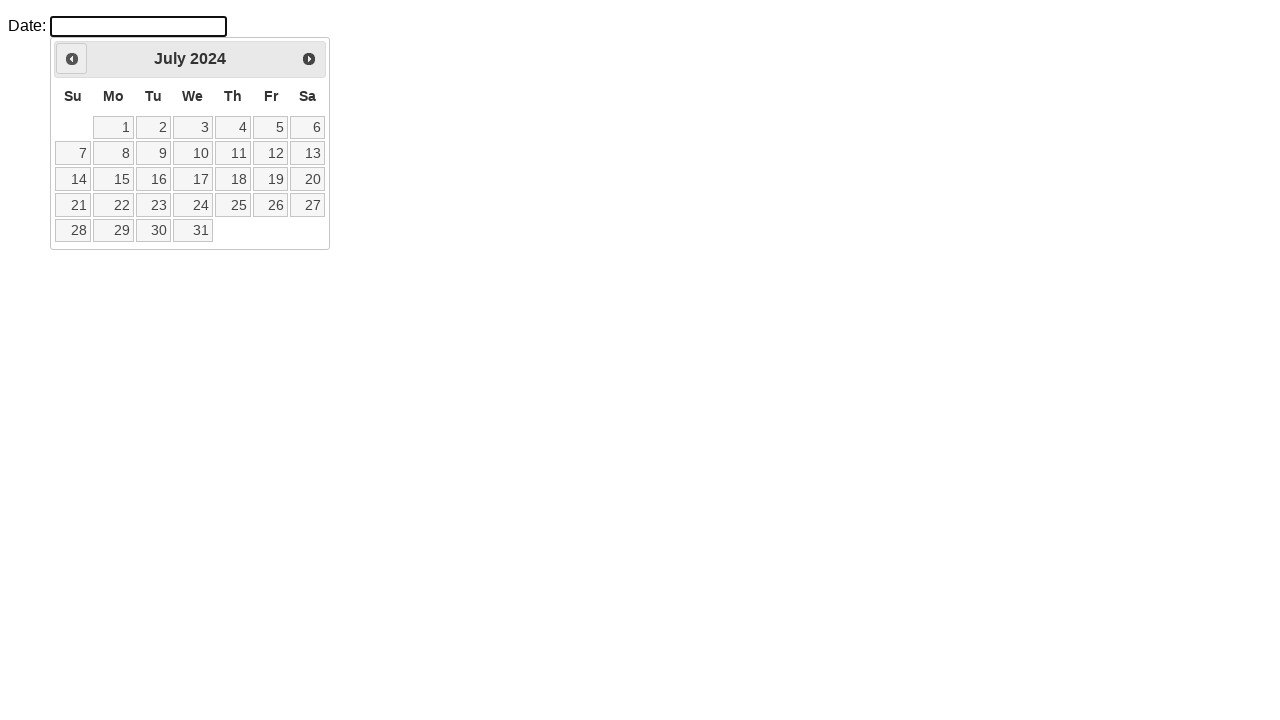

Waited for calendar to update
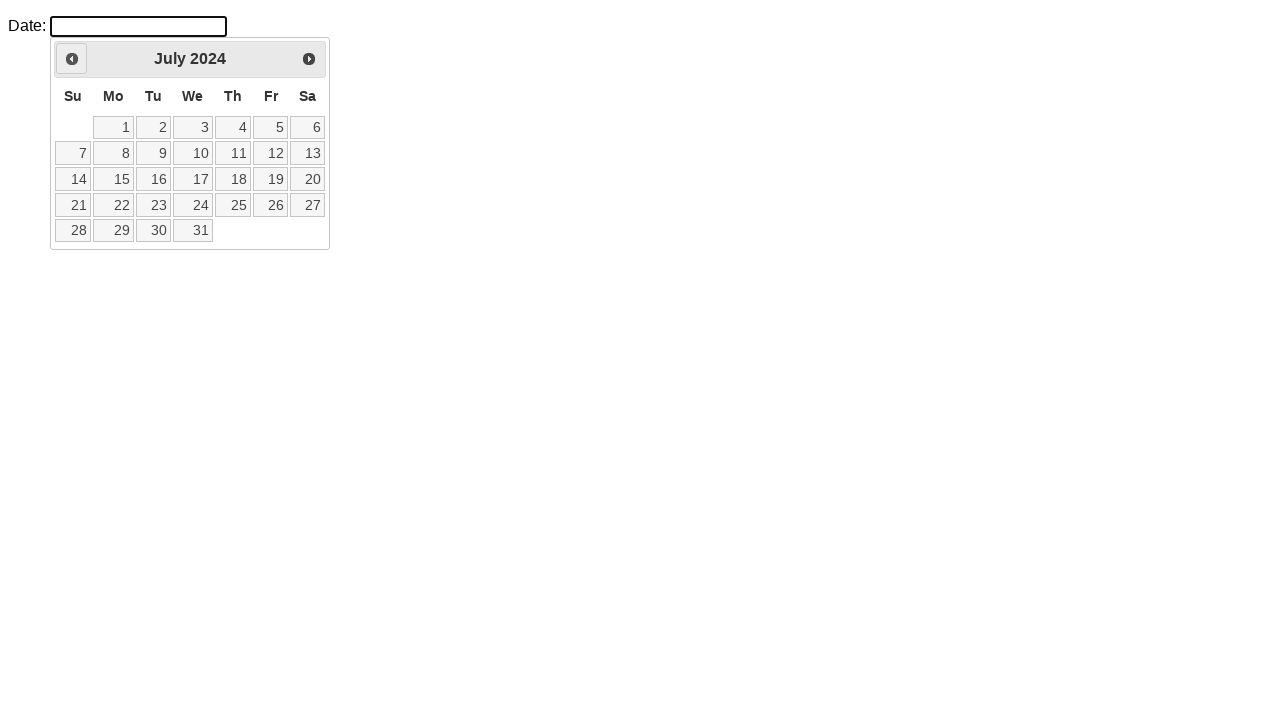

Current month/year: July 2024
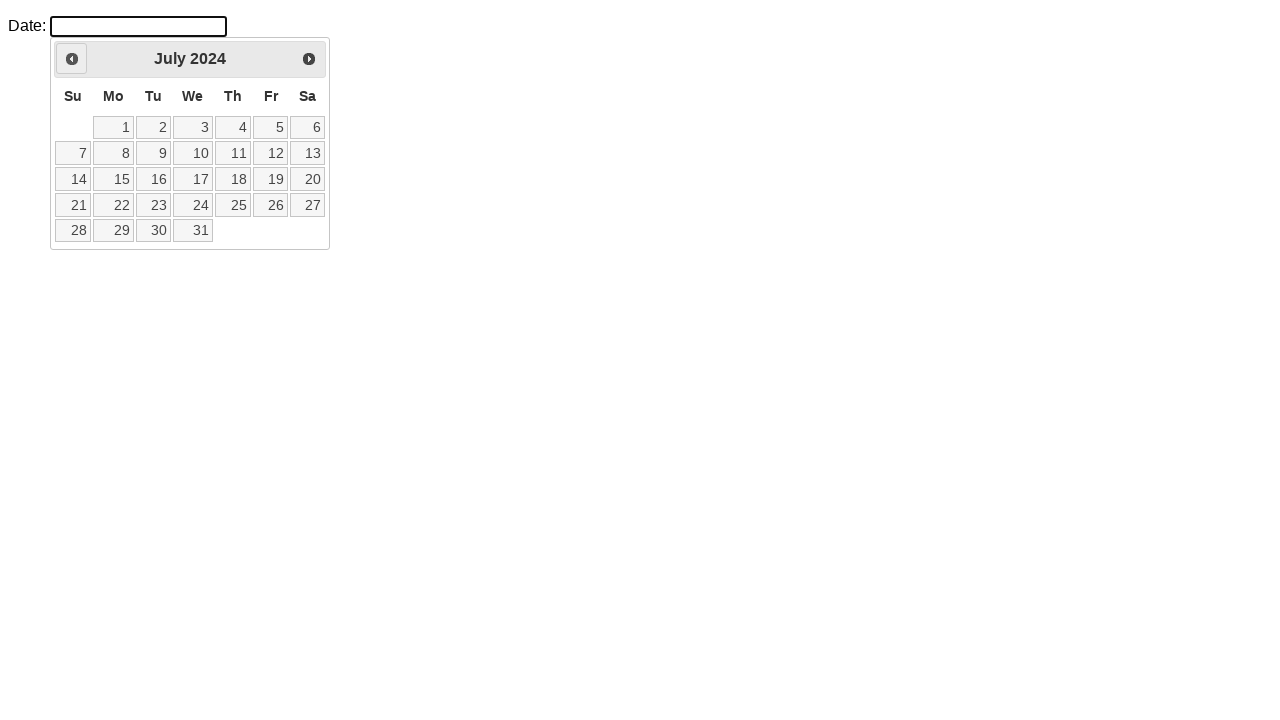

Clicked previous month button to navigate backwards at (72, 59) on #ui-datepicker-div > div > a.ui-datepicker-prev.ui-corner-all
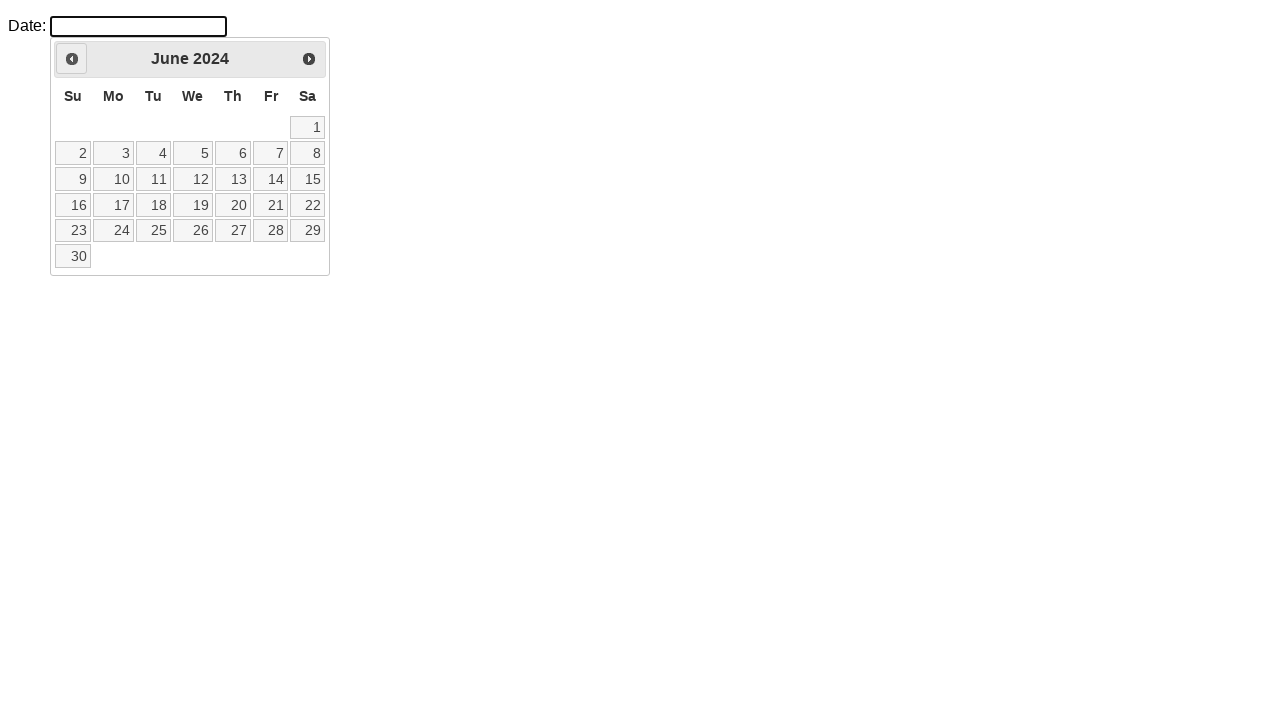

Waited for calendar to update
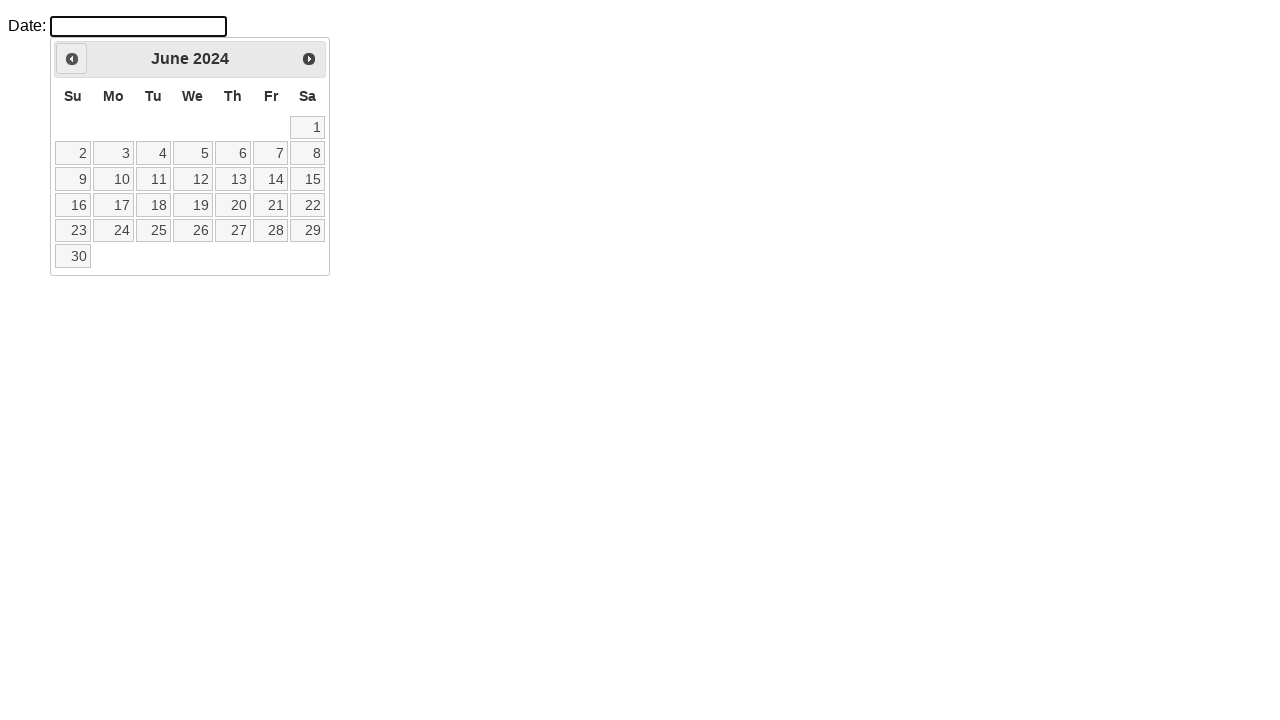

Current month/year: June 2024
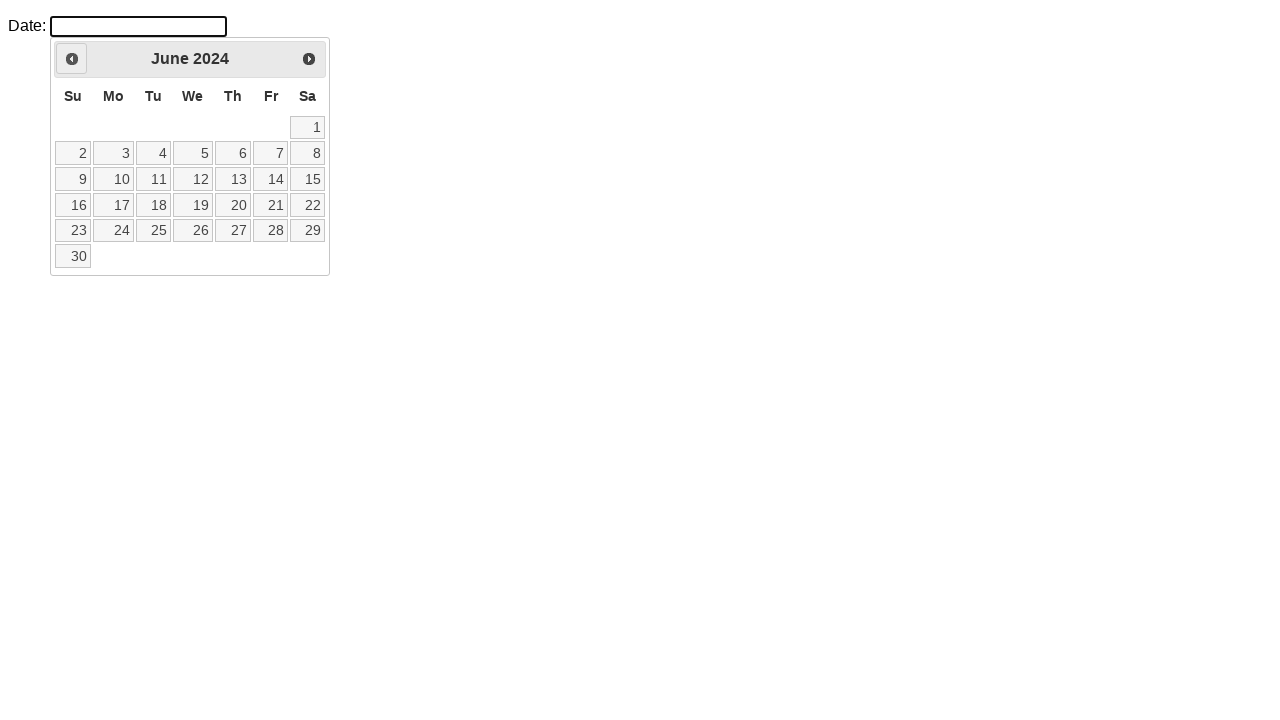

Clicked previous month button to navigate backwards at (72, 59) on #ui-datepicker-div > div > a.ui-datepicker-prev.ui-corner-all
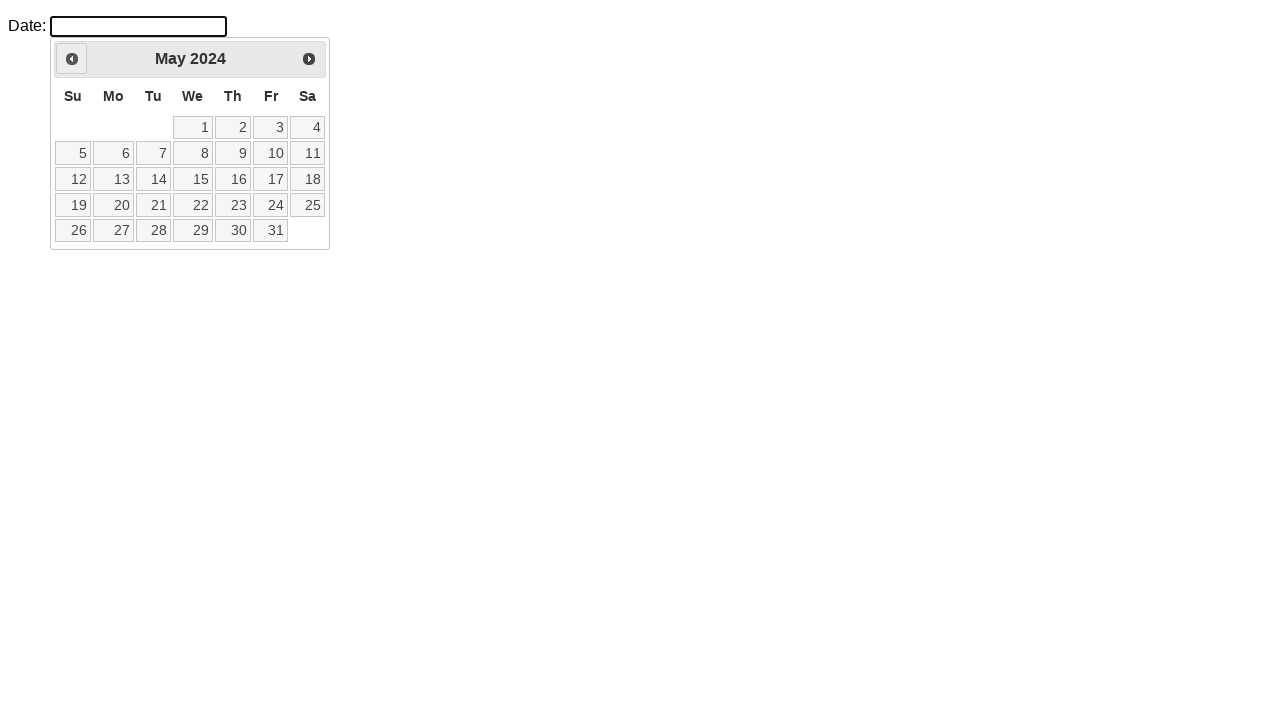

Waited for calendar to update
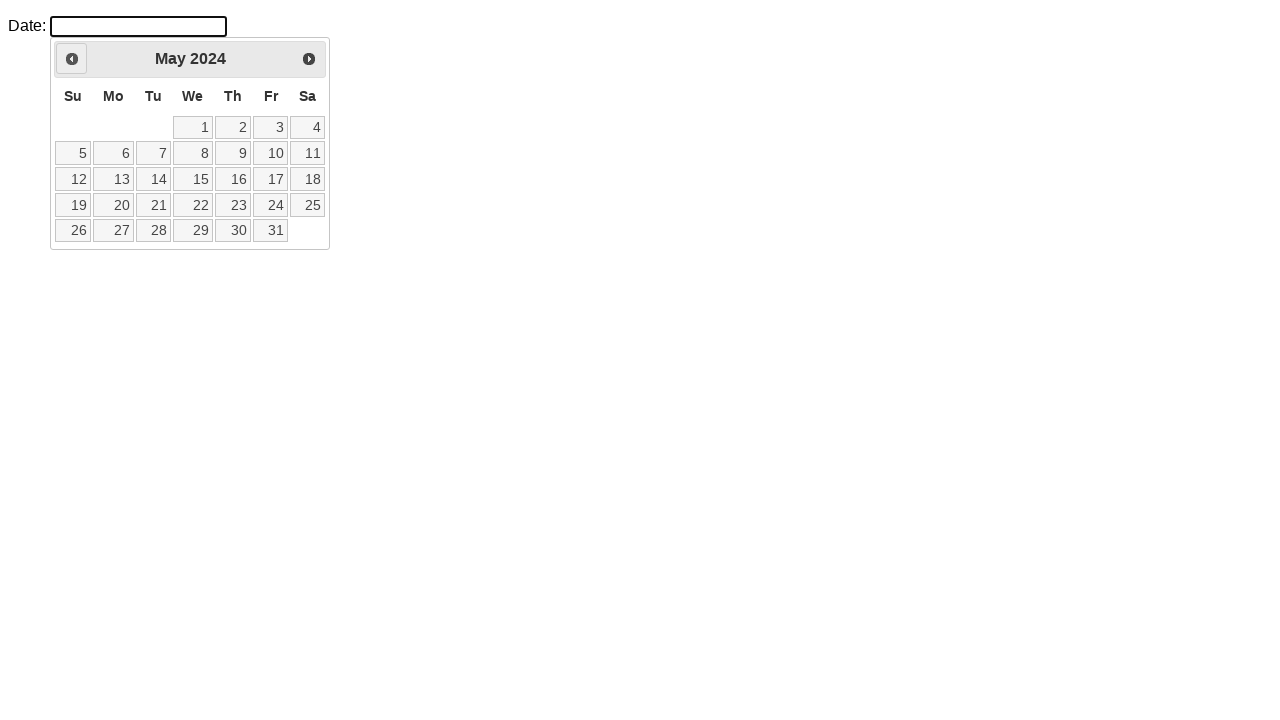

Current month/year: May 2024
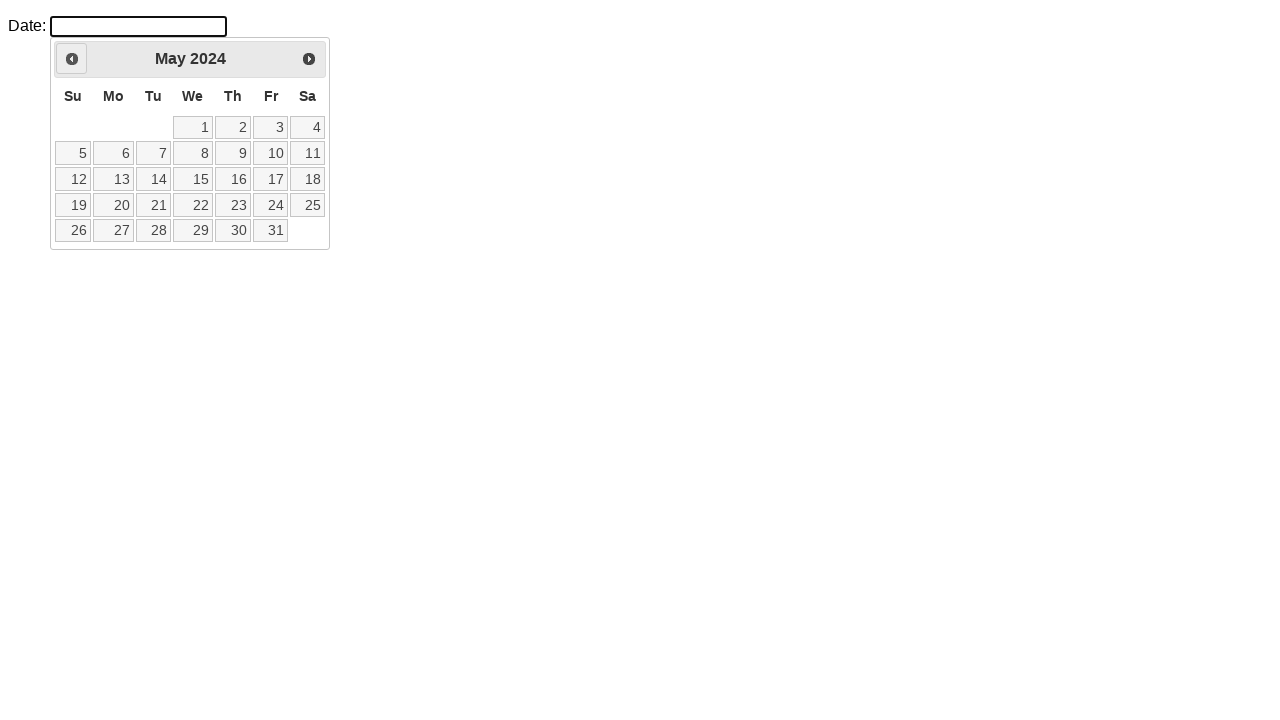

Clicked previous month button to navigate backwards at (72, 59) on #ui-datepicker-div > div > a.ui-datepicker-prev.ui-corner-all
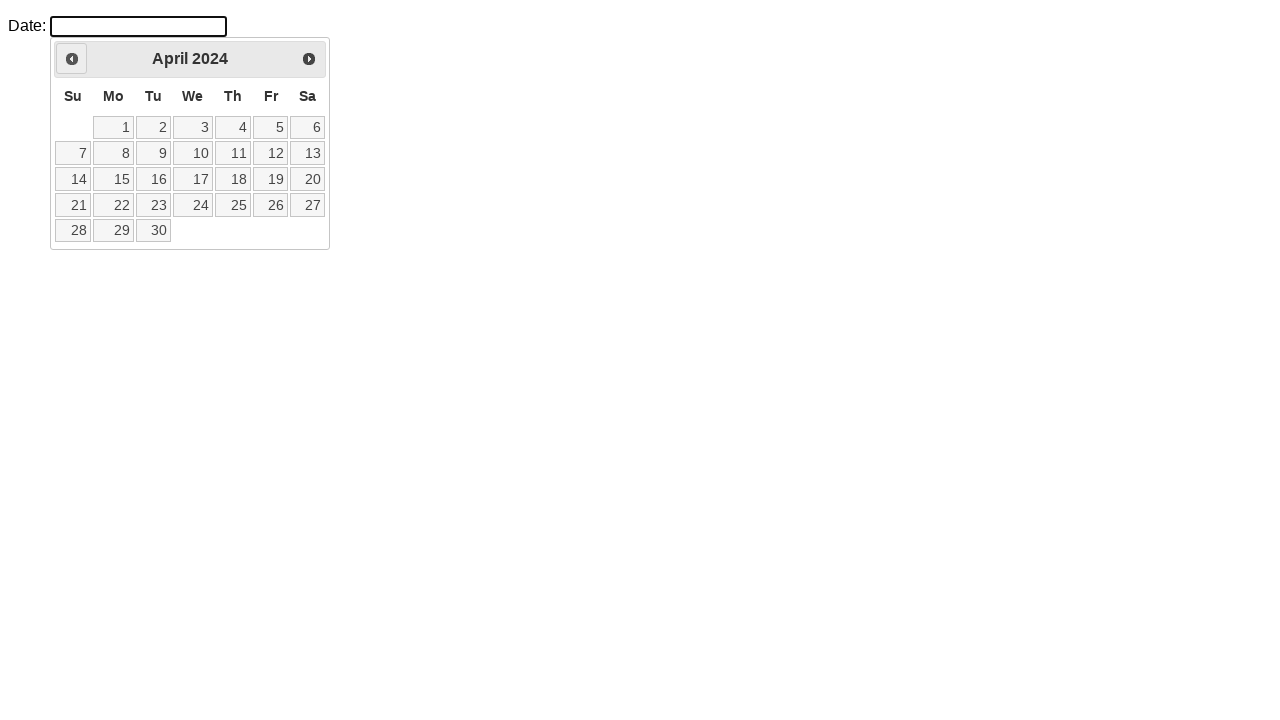

Waited for calendar to update
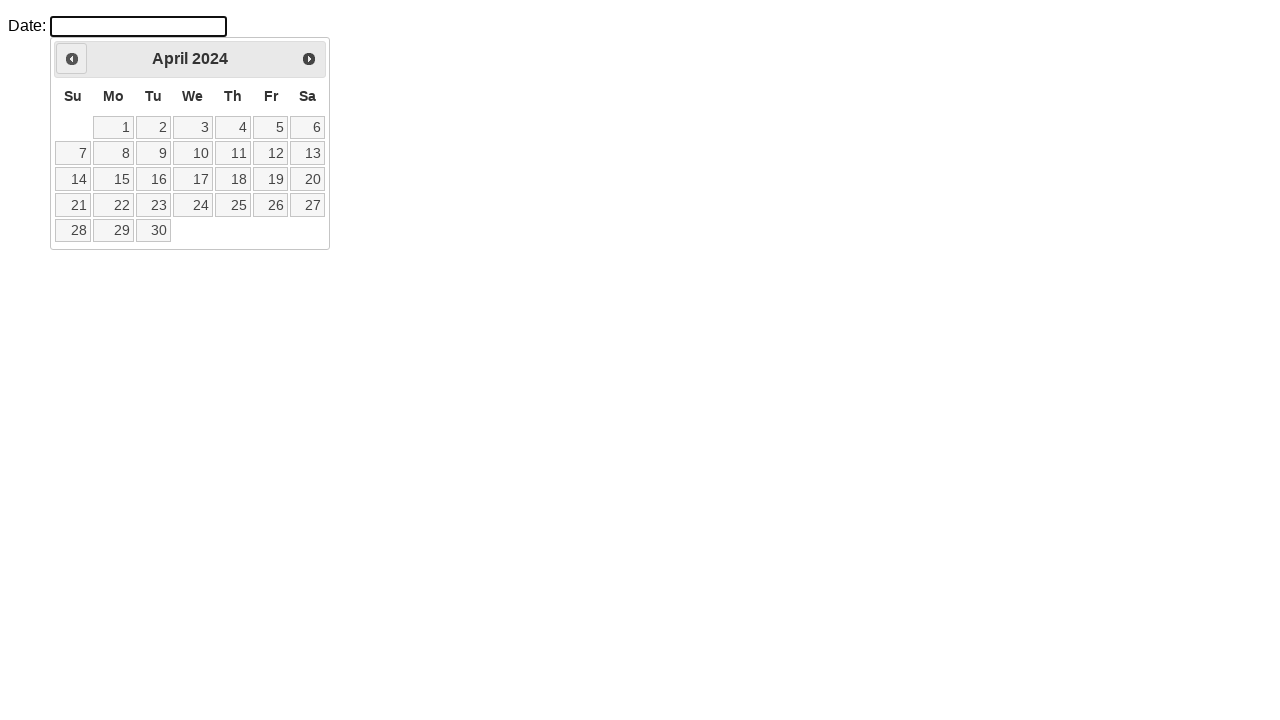

Current month/year: April 2024
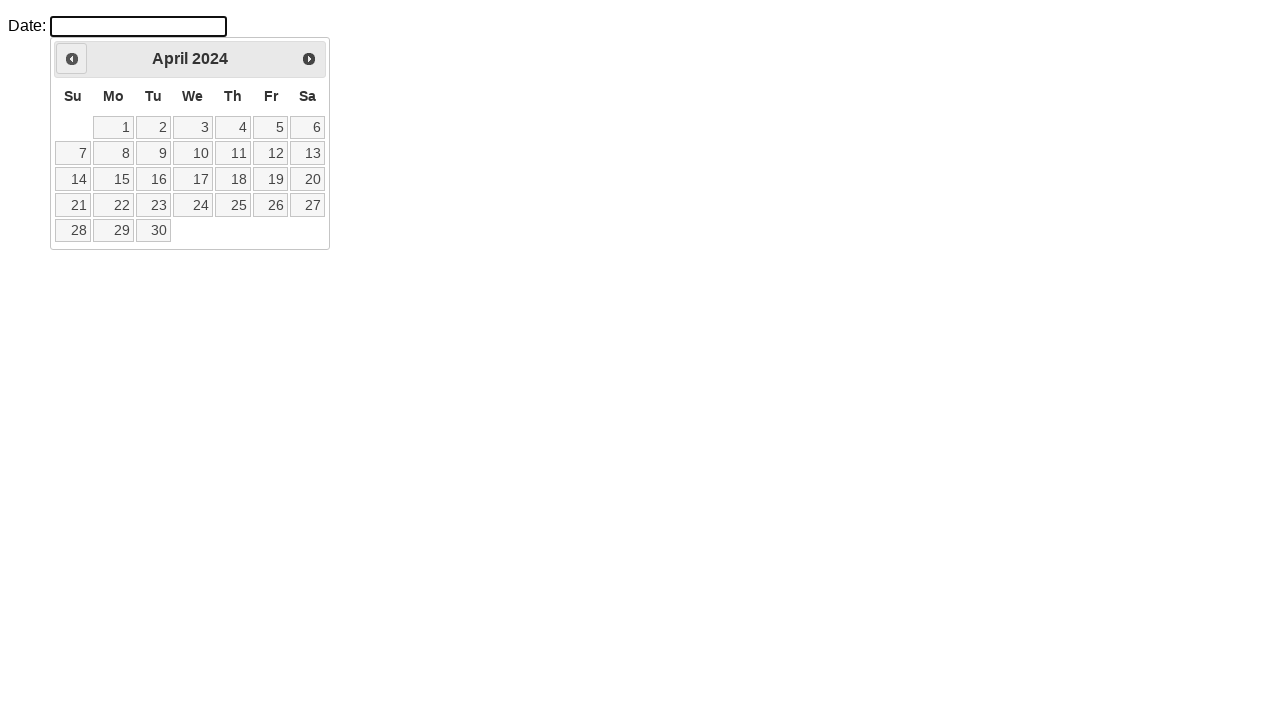

Clicked previous month button to navigate backwards at (72, 59) on #ui-datepicker-div > div > a.ui-datepicker-prev.ui-corner-all
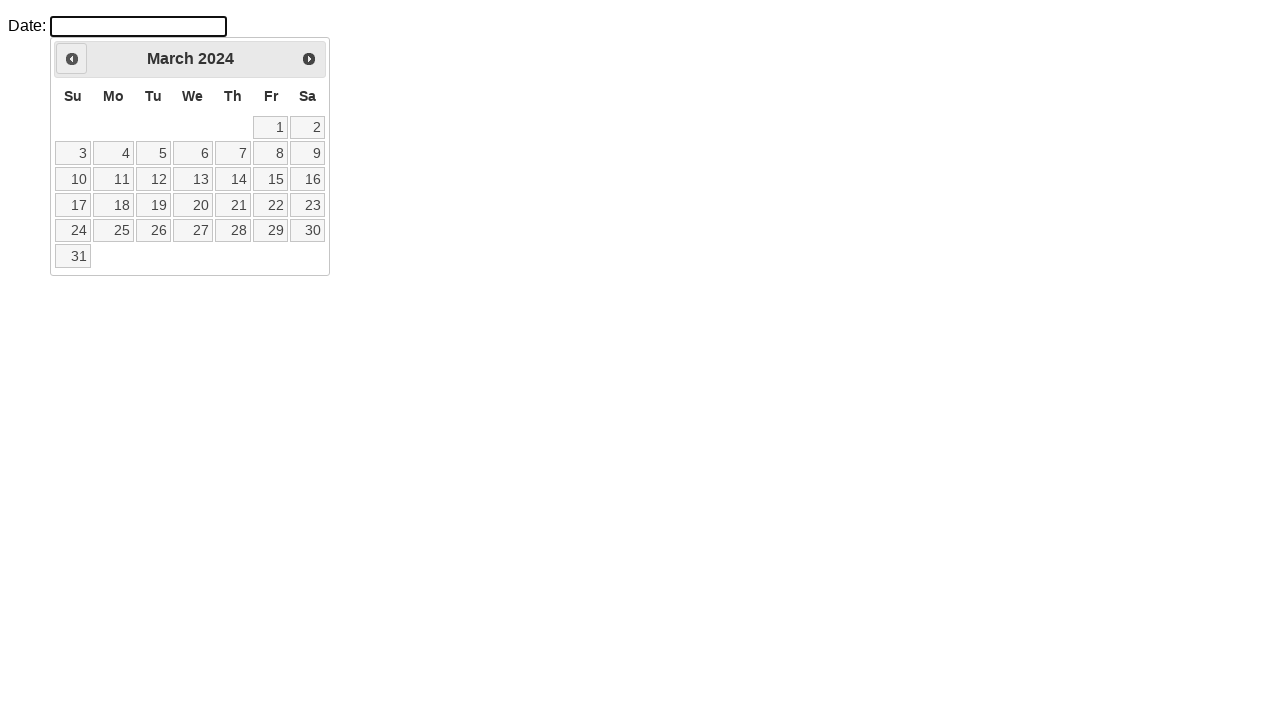

Waited for calendar to update
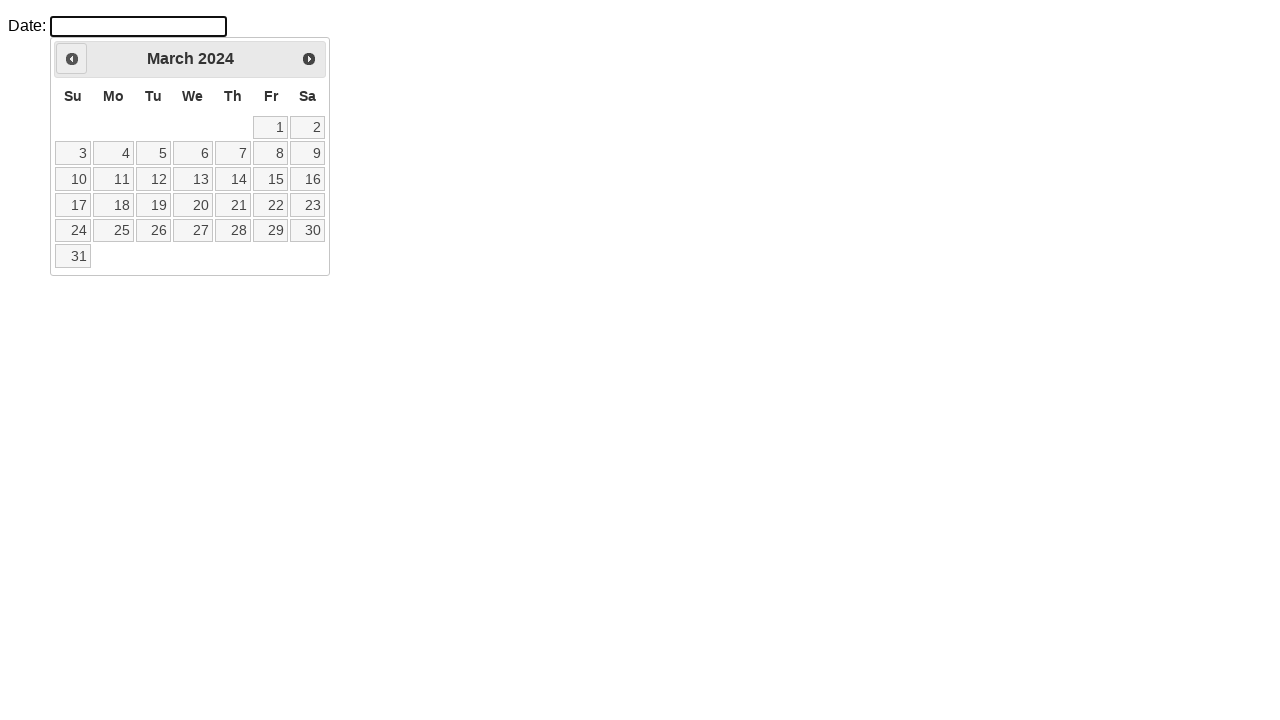

Current month/year: March 2024
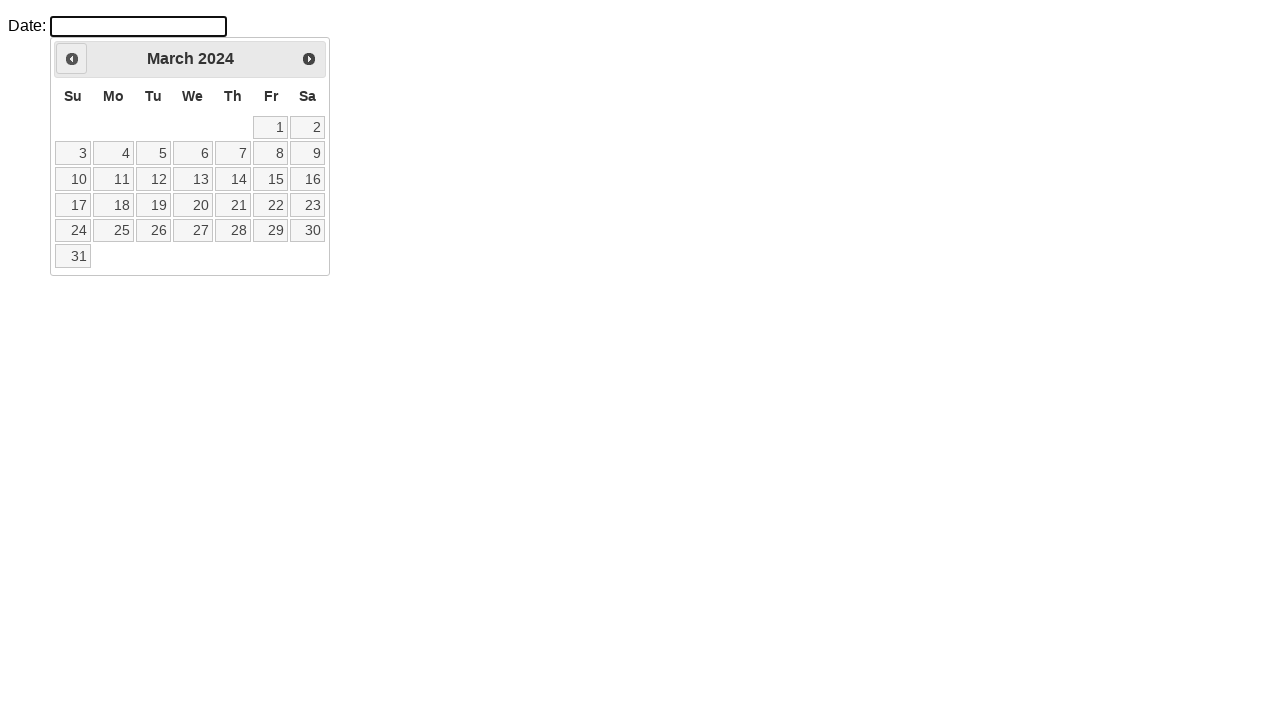

Clicked previous month button to navigate backwards at (72, 59) on #ui-datepicker-div > div > a.ui-datepicker-prev.ui-corner-all
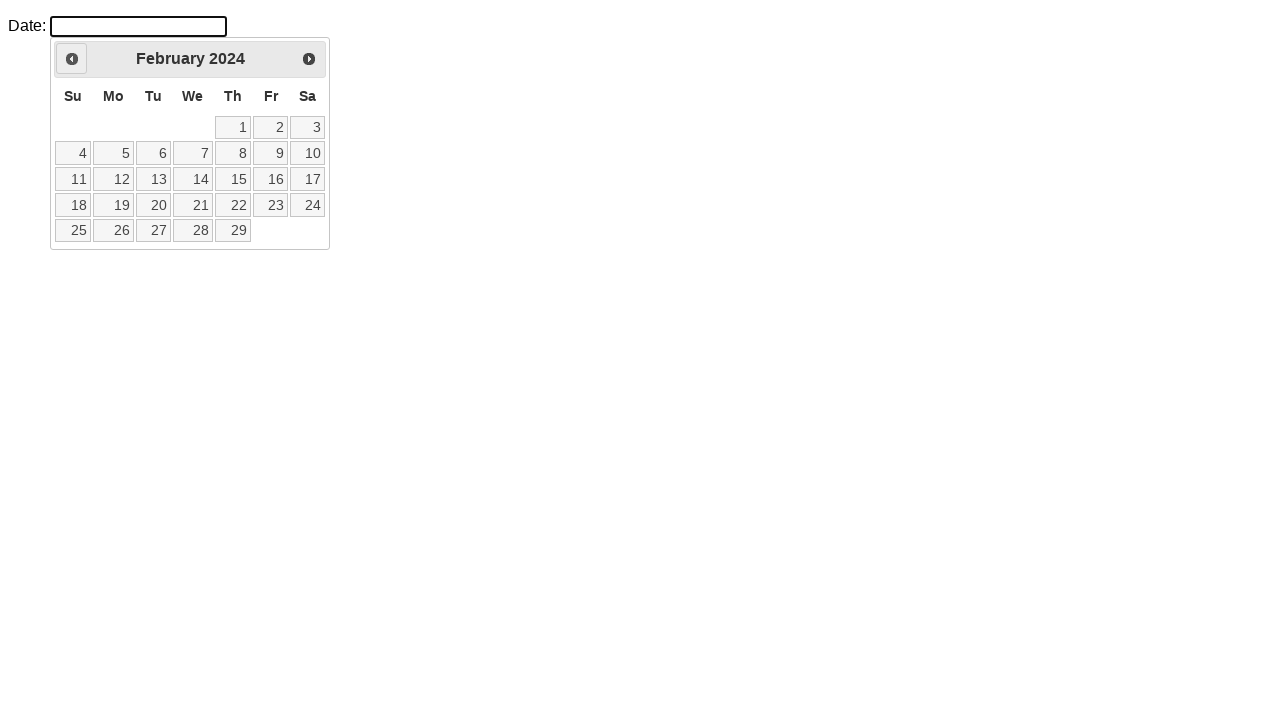

Waited for calendar to update
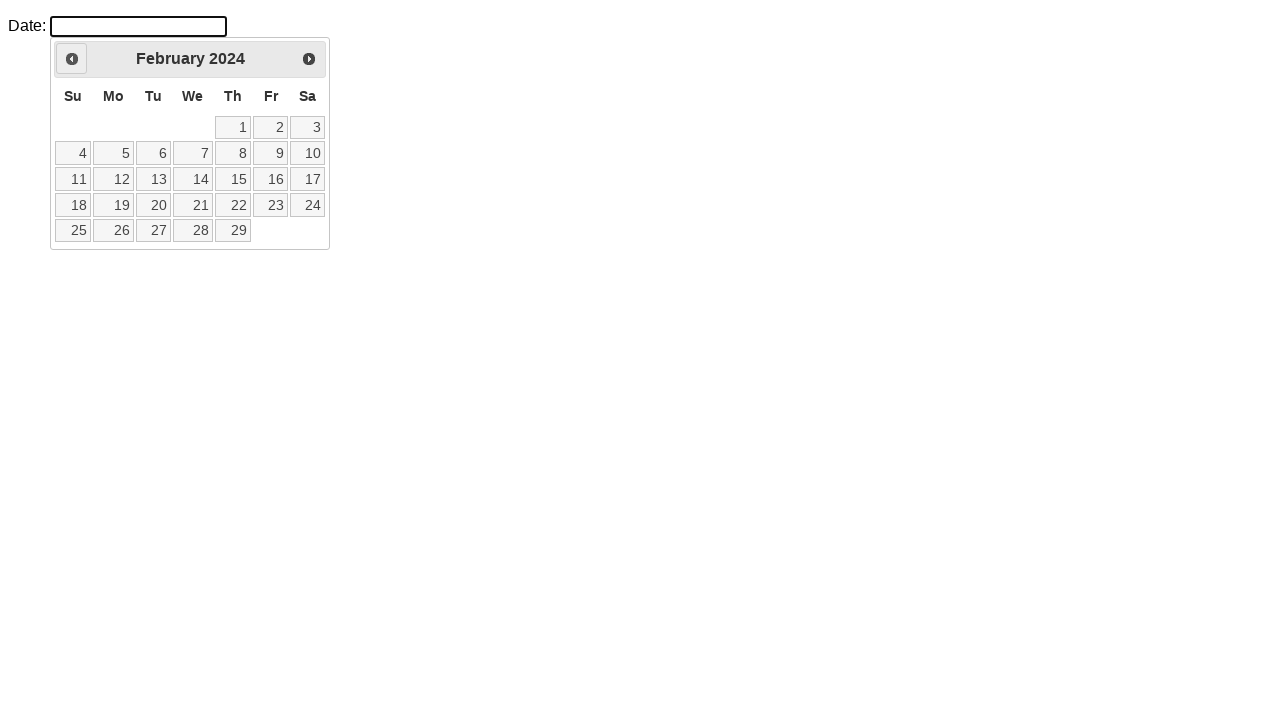

Current month/year: February 2024
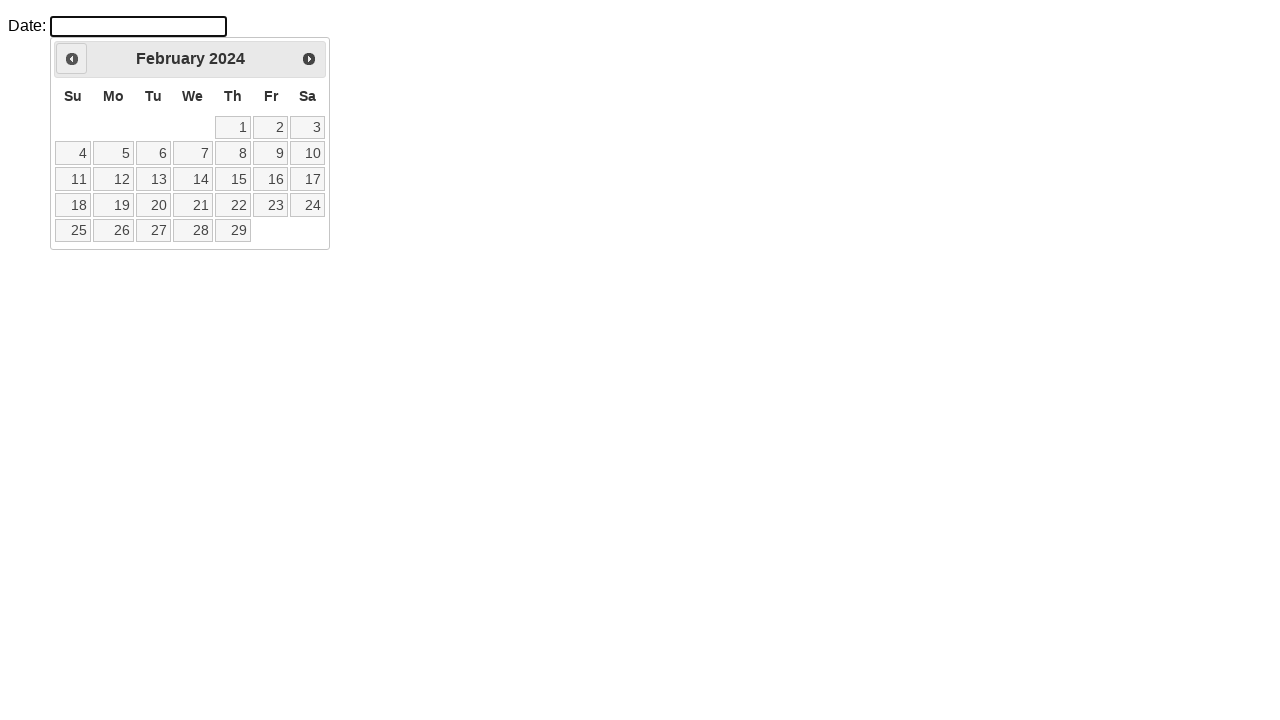

Clicked previous month button to navigate backwards at (72, 59) on #ui-datepicker-div > div > a.ui-datepicker-prev.ui-corner-all
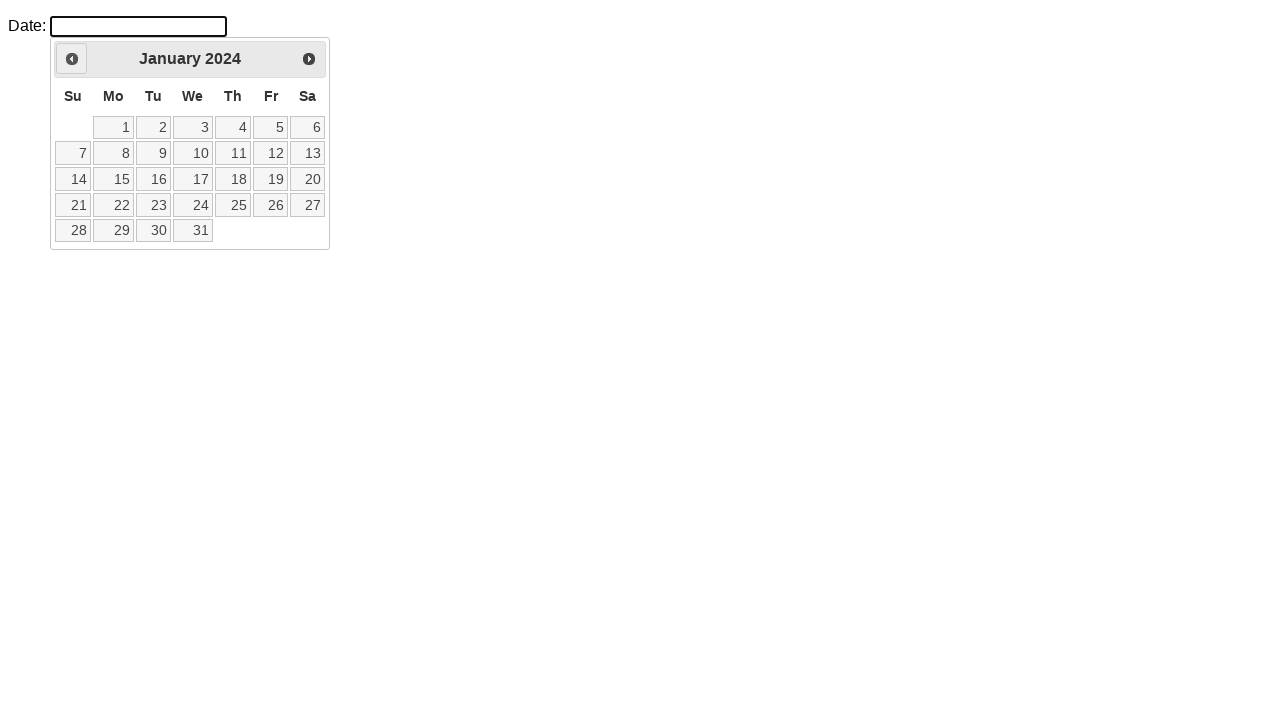

Waited for calendar to update
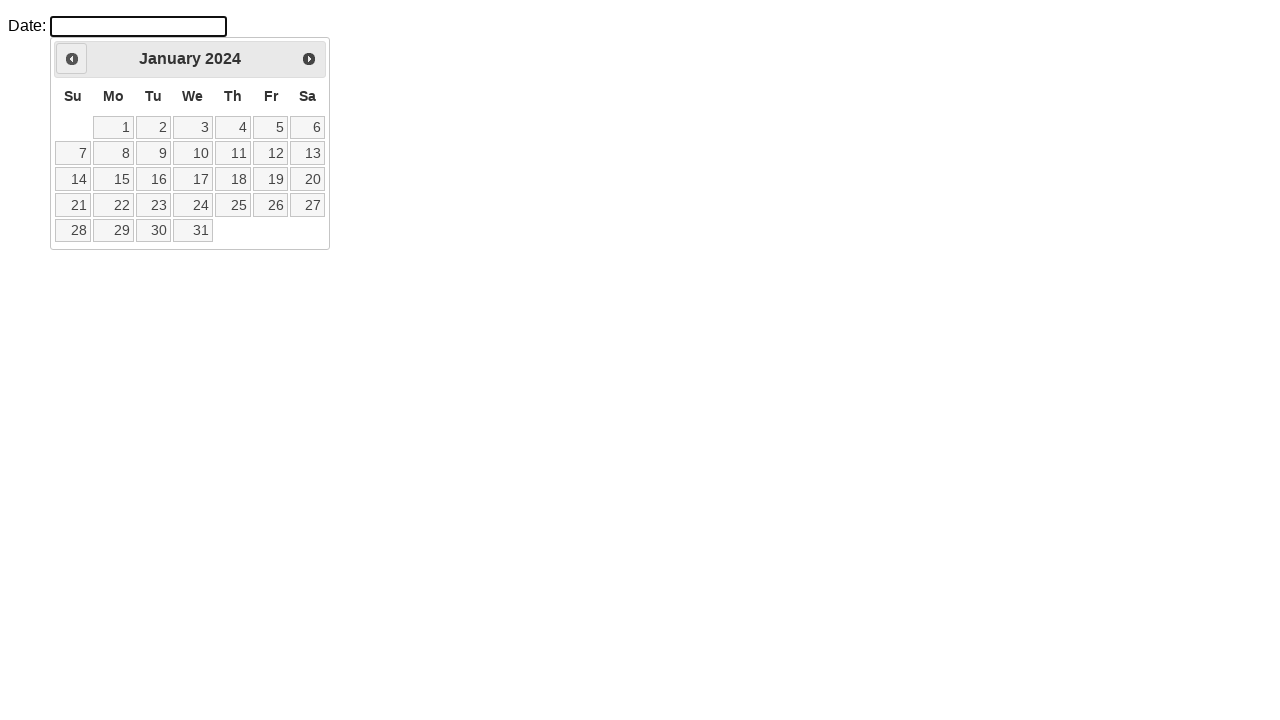

Current month/year: January 2024
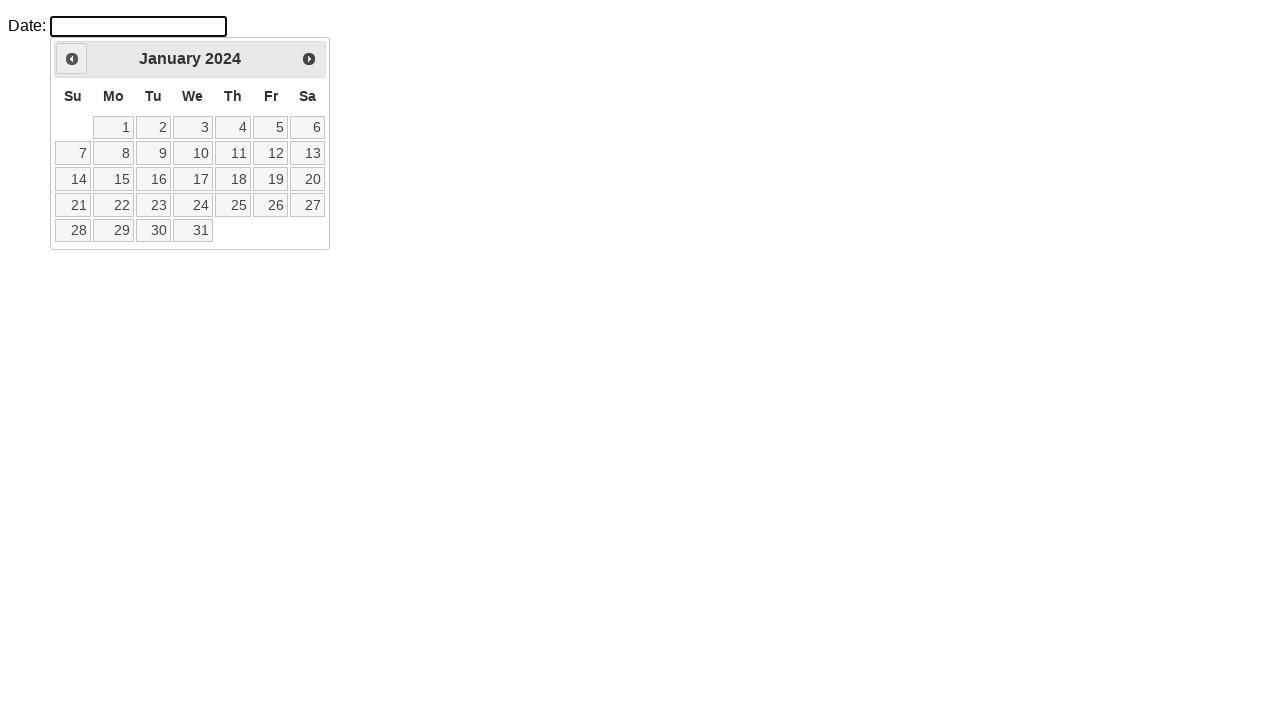

Clicked previous month button to navigate backwards at (72, 59) on #ui-datepicker-div > div > a.ui-datepicker-prev.ui-corner-all
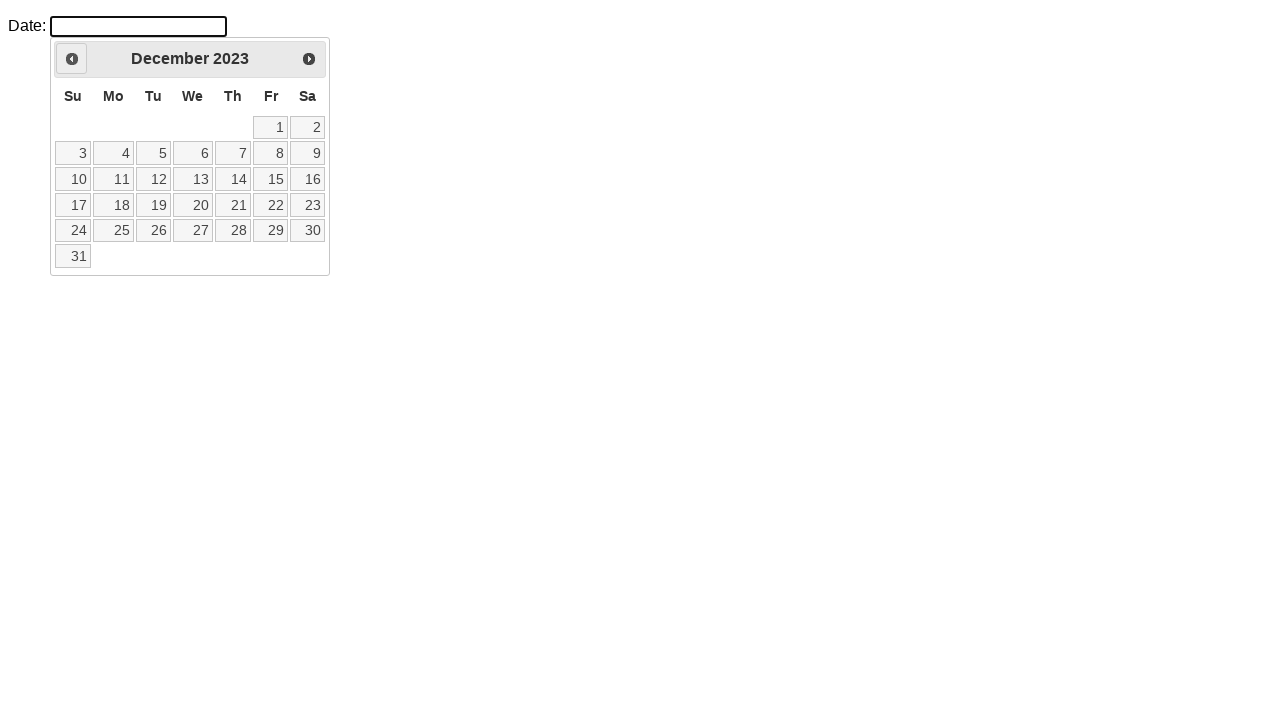

Waited for calendar to update
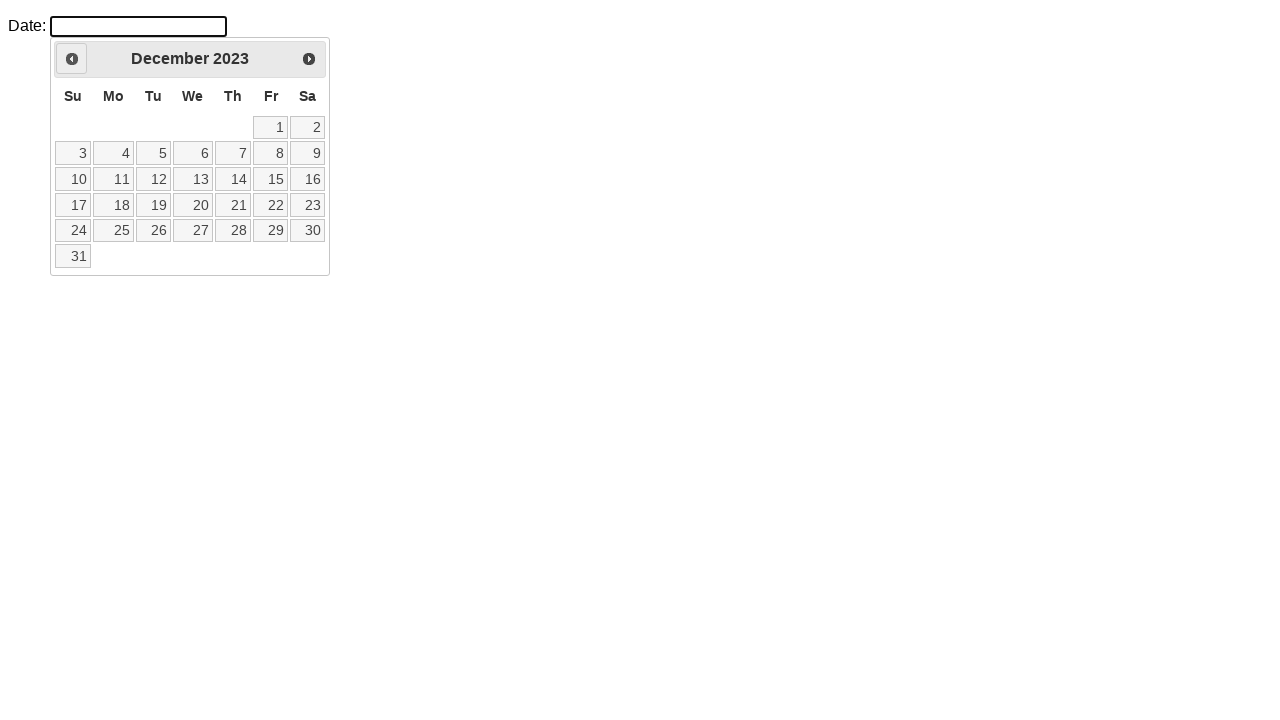

Current month/year: December 2023
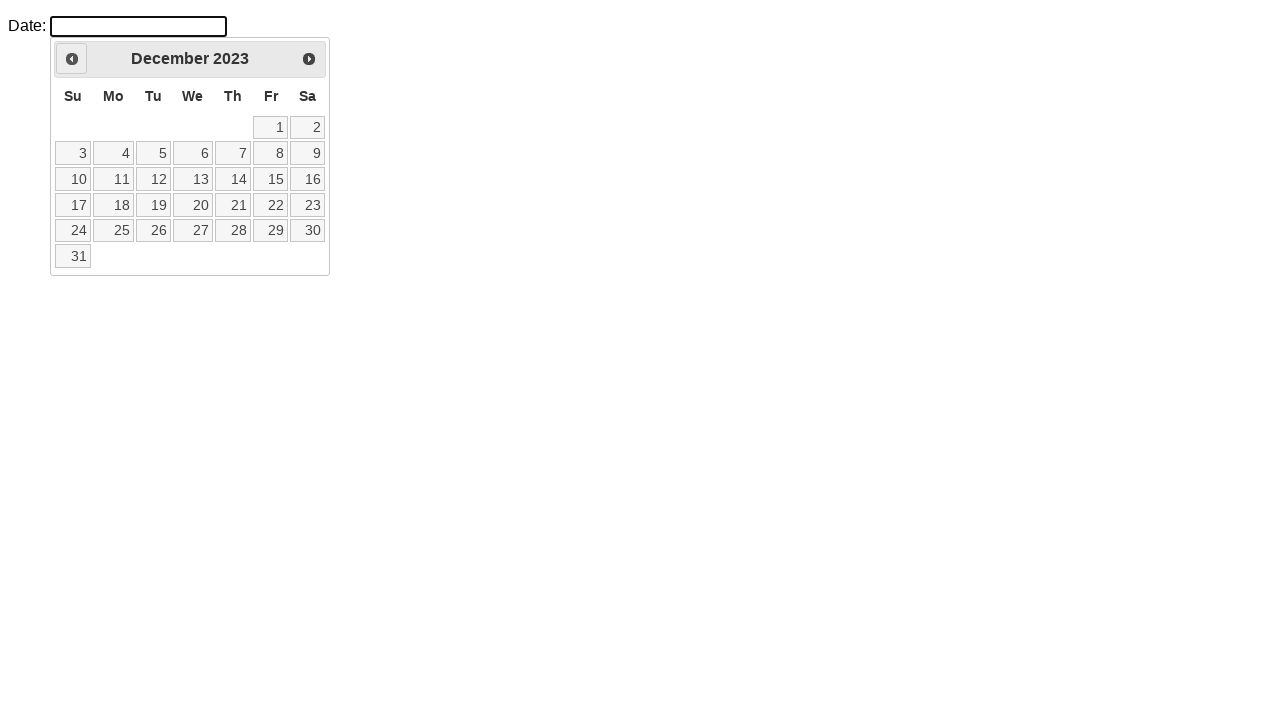

Clicked previous month button to navigate backwards at (72, 59) on #ui-datepicker-div > div > a.ui-datepicker-prev.ui-corner-all
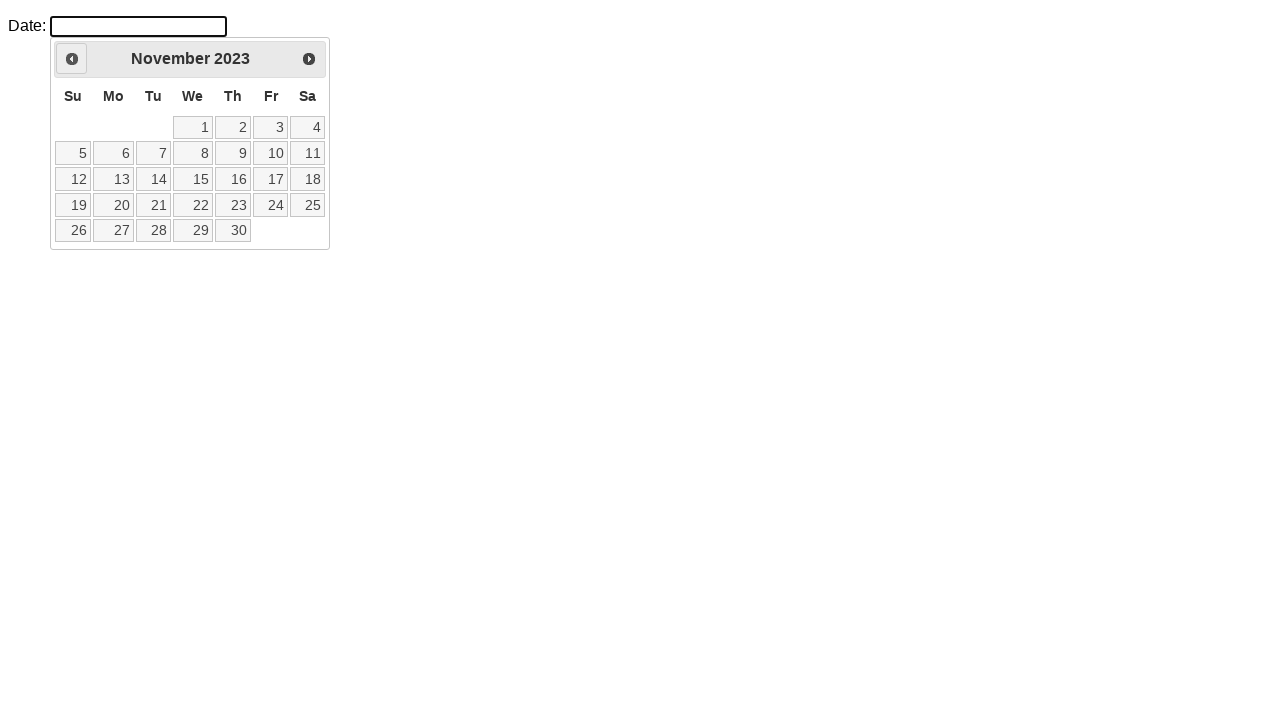

Waited for calendar to update
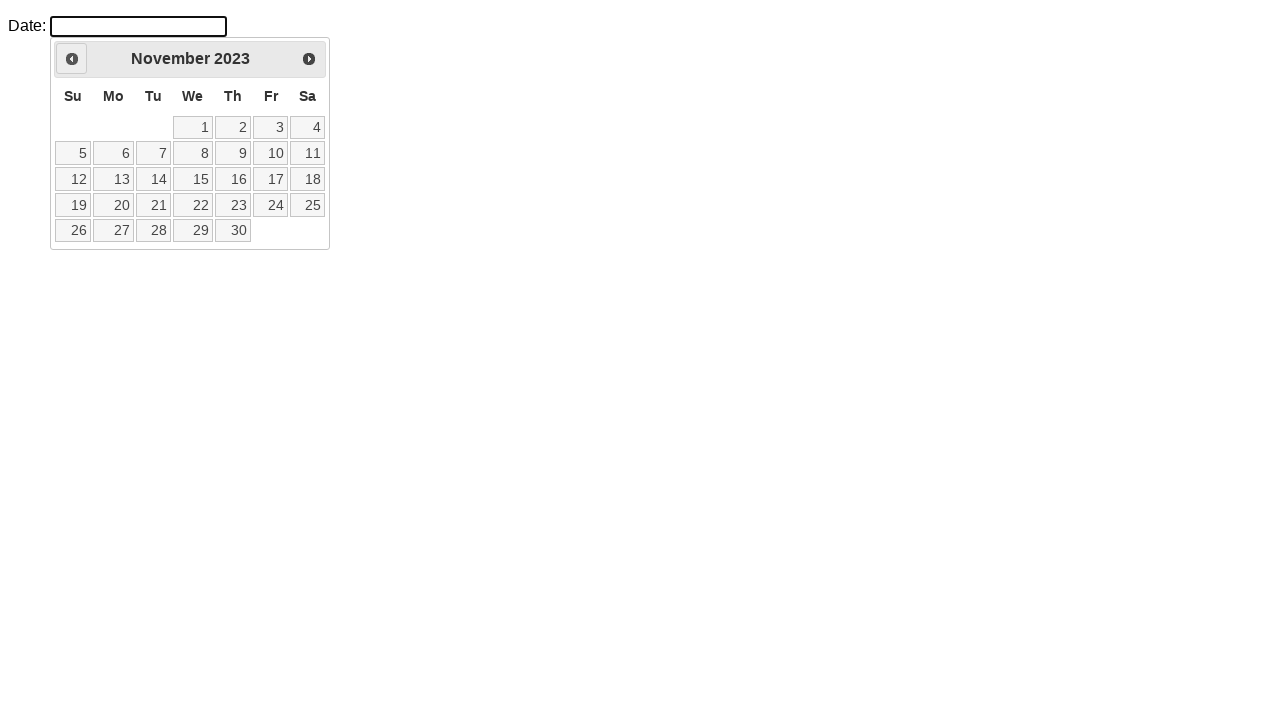

Current month/year: November 2023
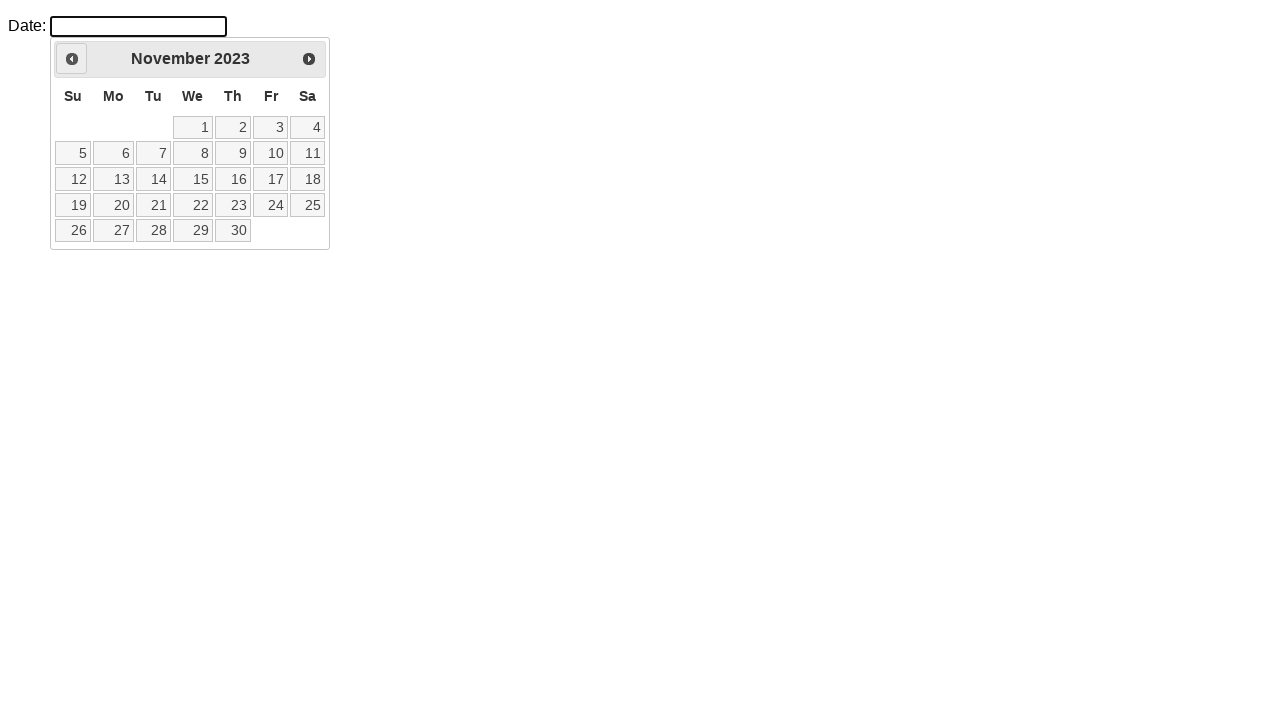

Clicked previous month button to navigate backwards at (72, 59) on #ui-datepicker-div > div > a.ui-datepicker-prev.ui-corner-all
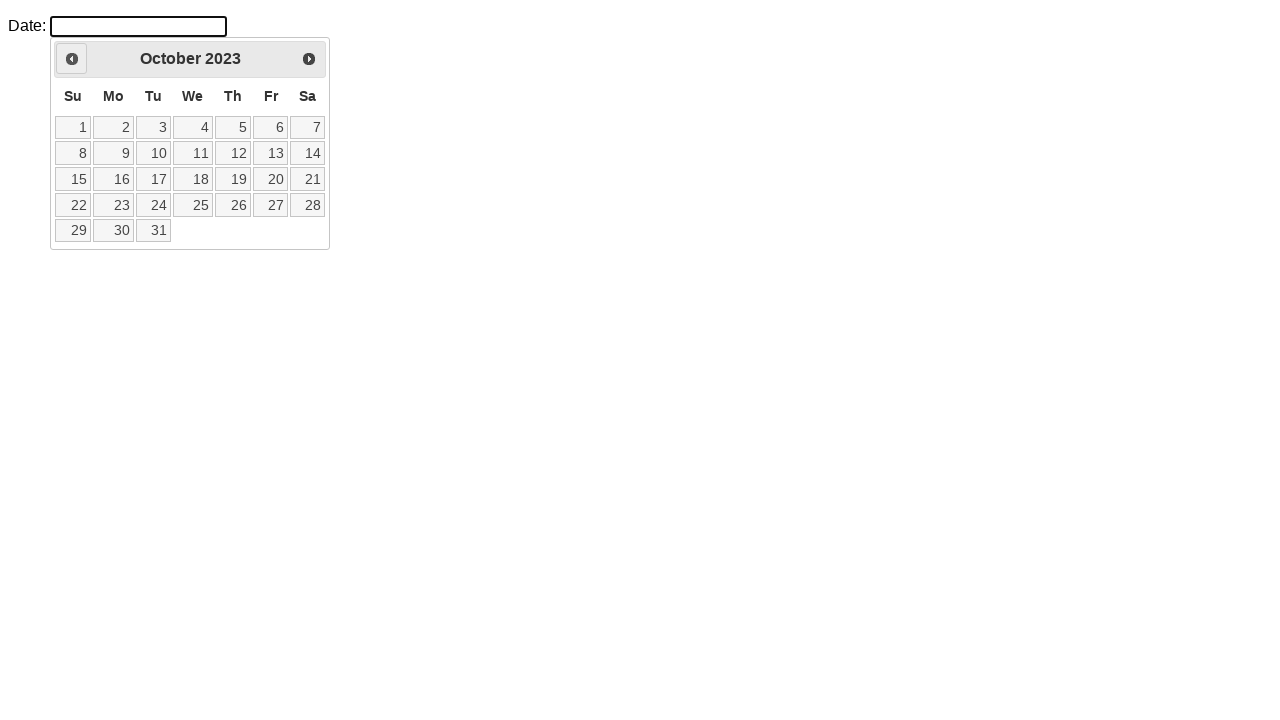

Waited for calendar to update
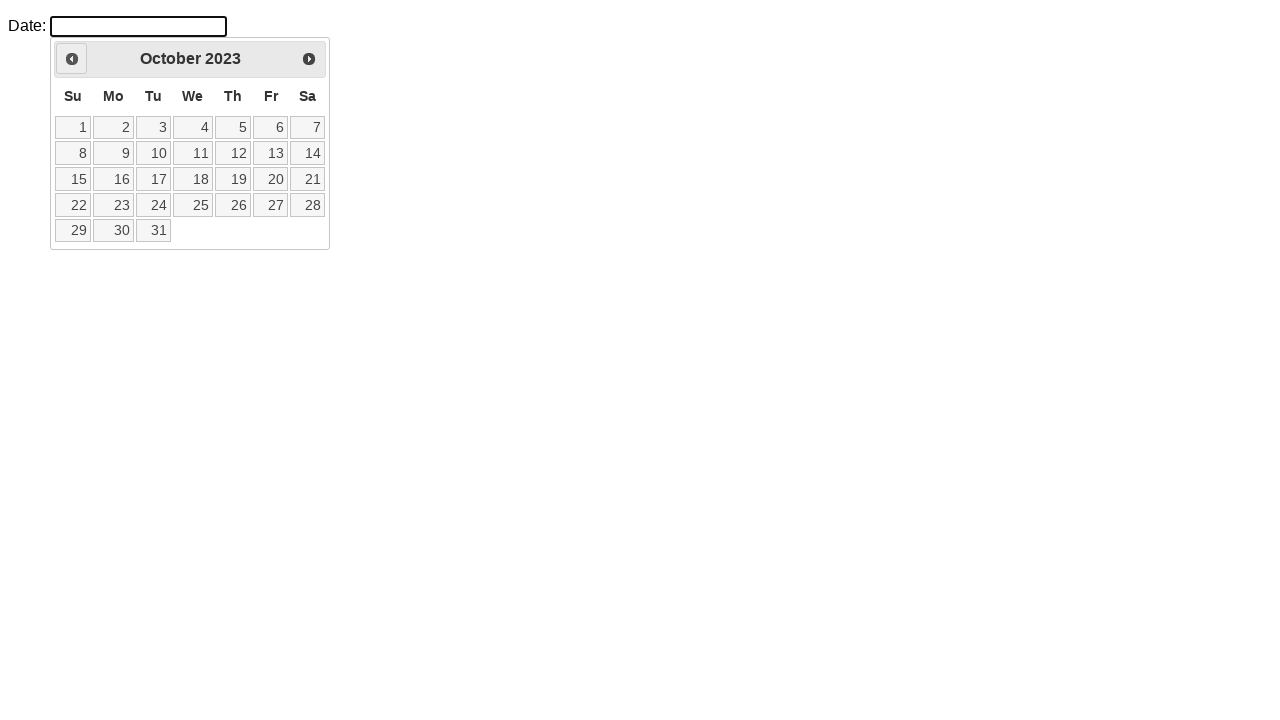

Current month/year: October 2023
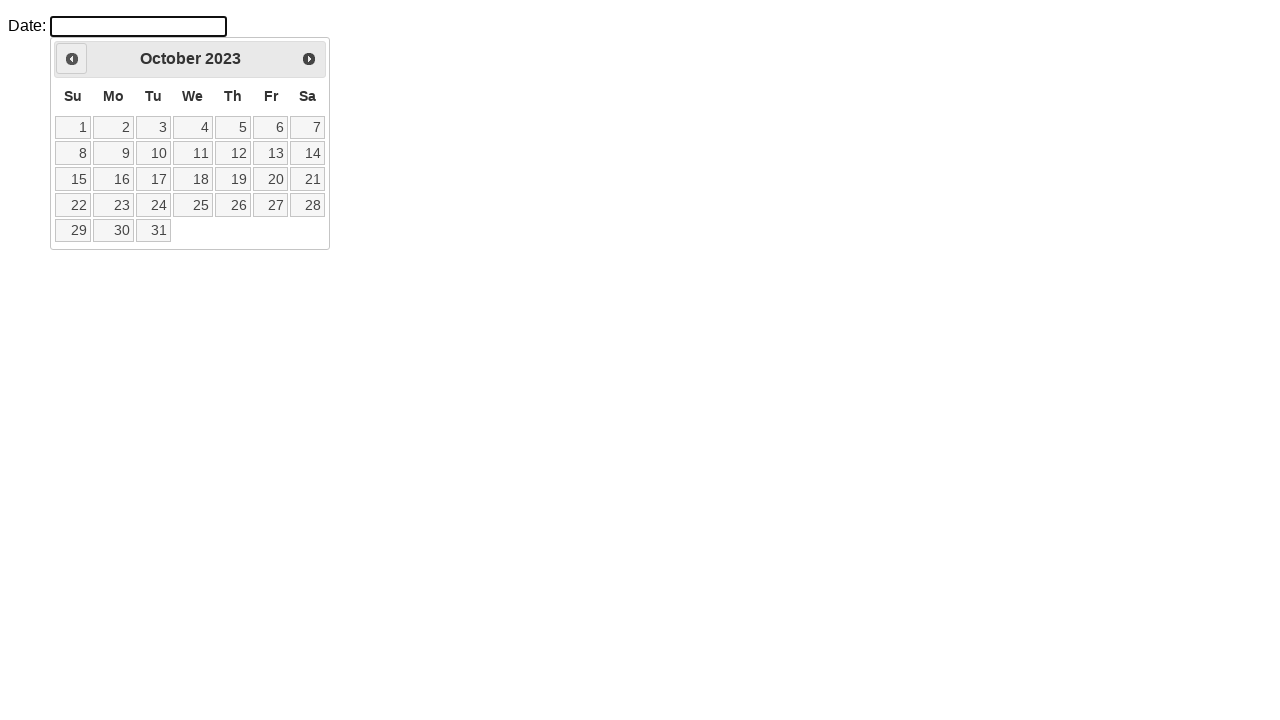

Clicked previous month button to navigate backwards at (72, 59) on #ui-datepicker-div > div > a.ui-datepicker-prev.ui-corner-all
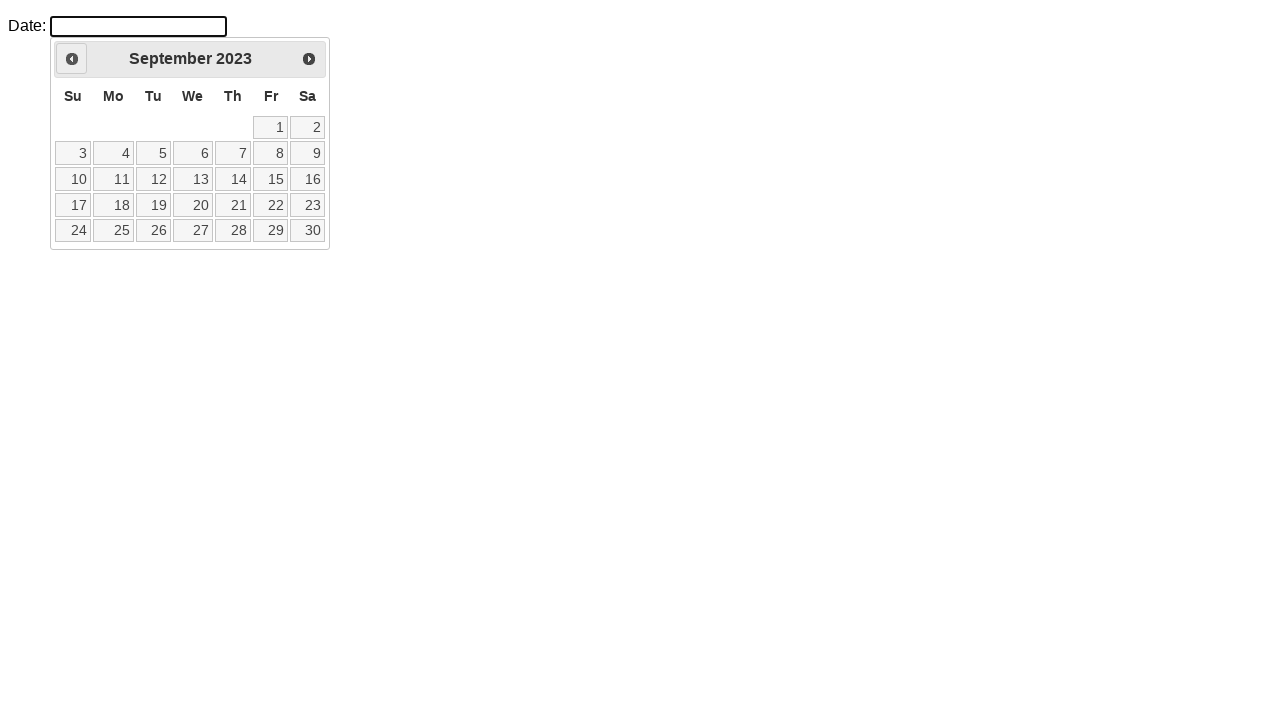

Waited for calendar to update
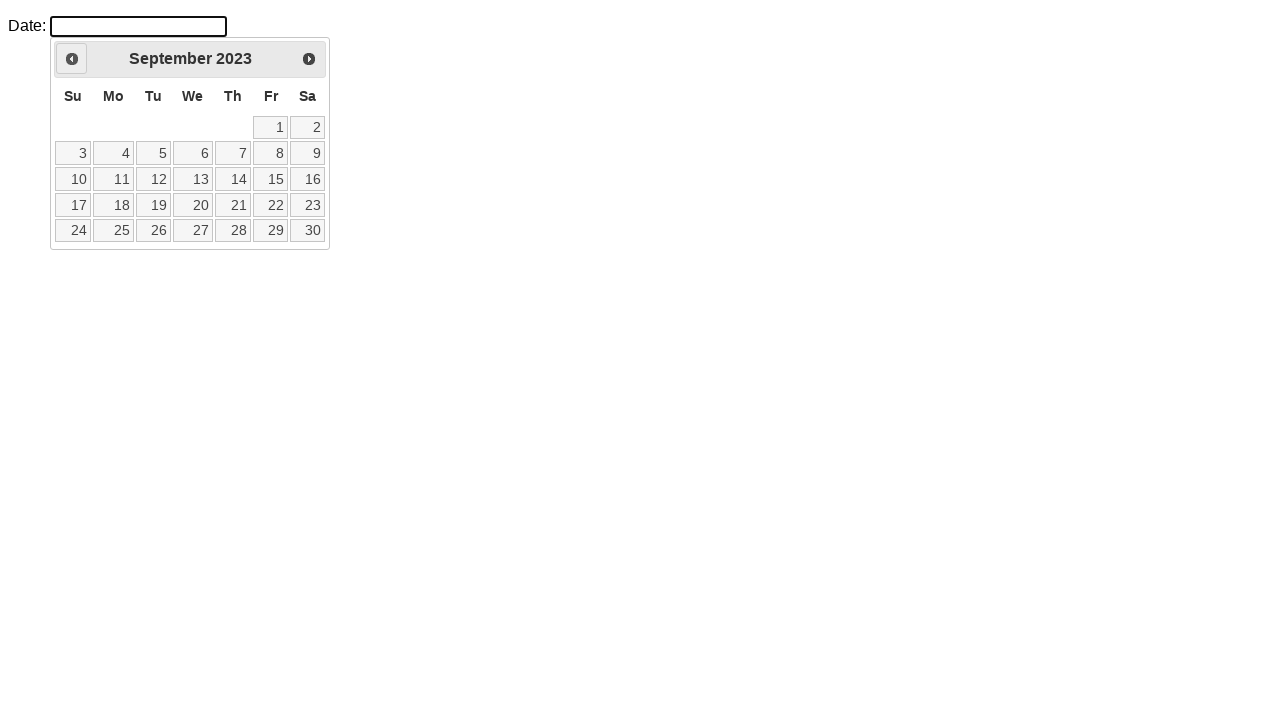

Current month/year: September 2023
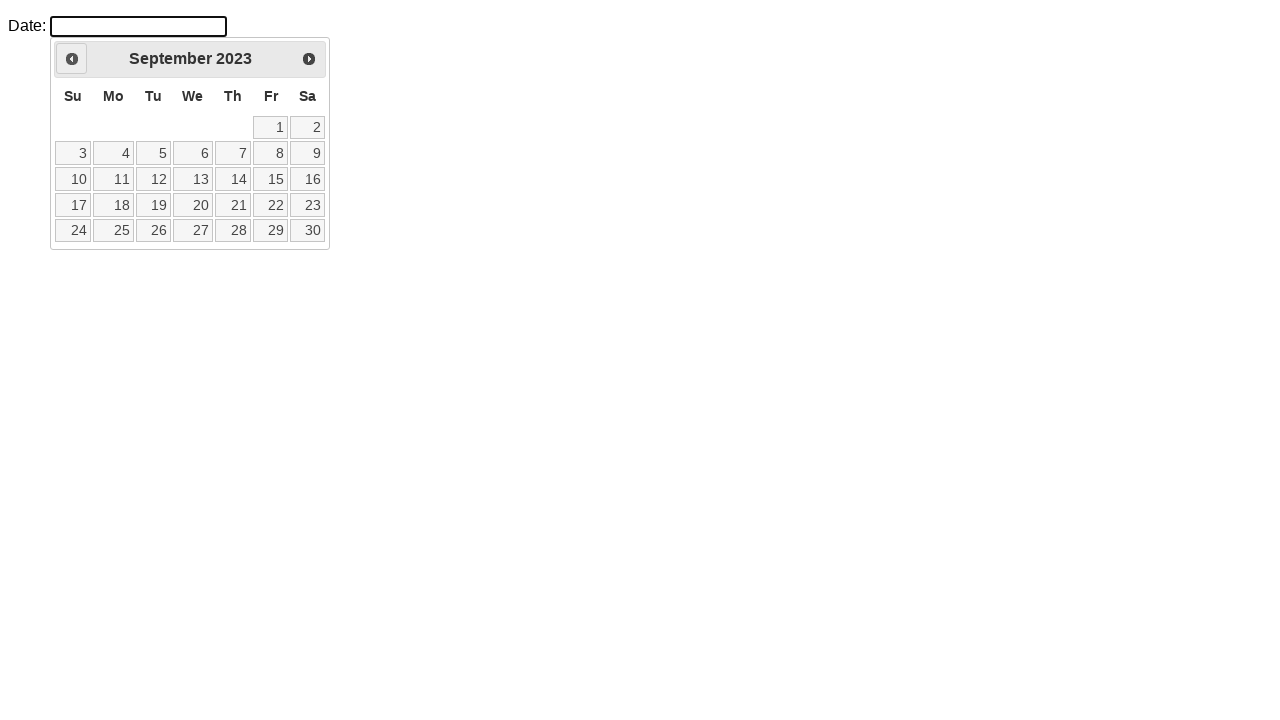

Clicked previous month button to navigate backwards at (72, 59) on #ui-datepicker-div > div > a.ui-datepicker-prev.ui-corner-all
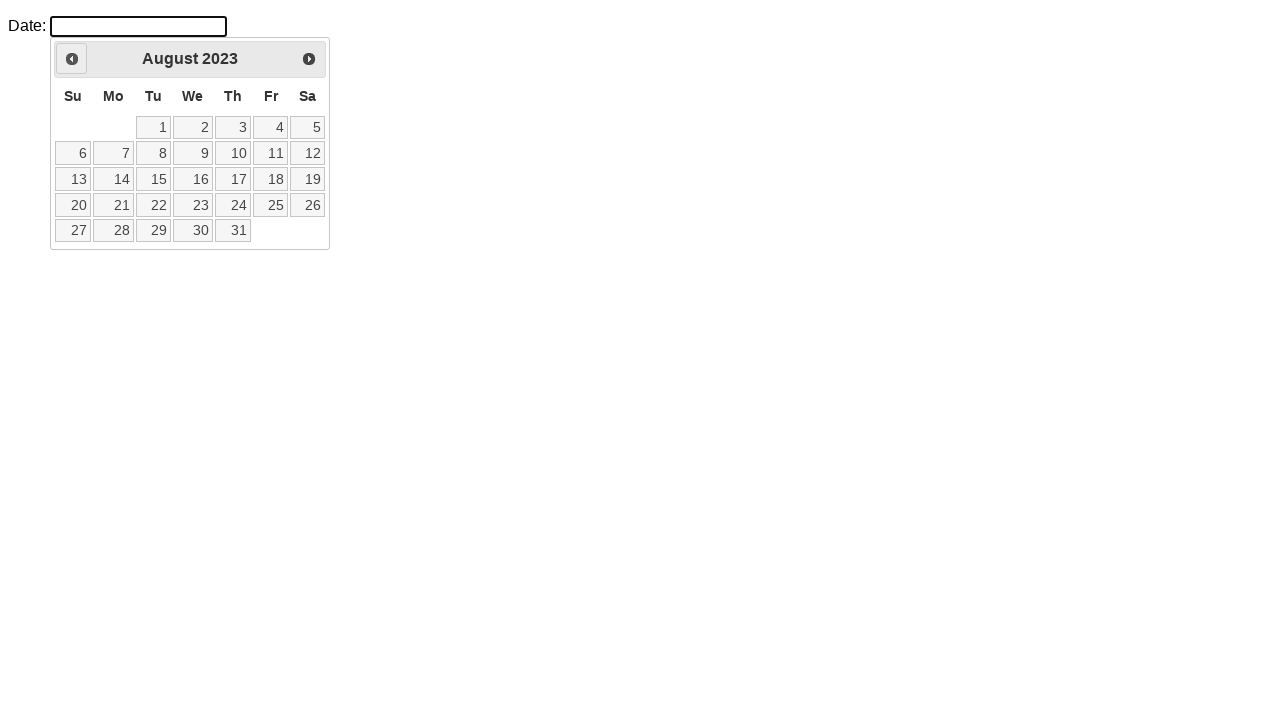

Waited for calendar to update
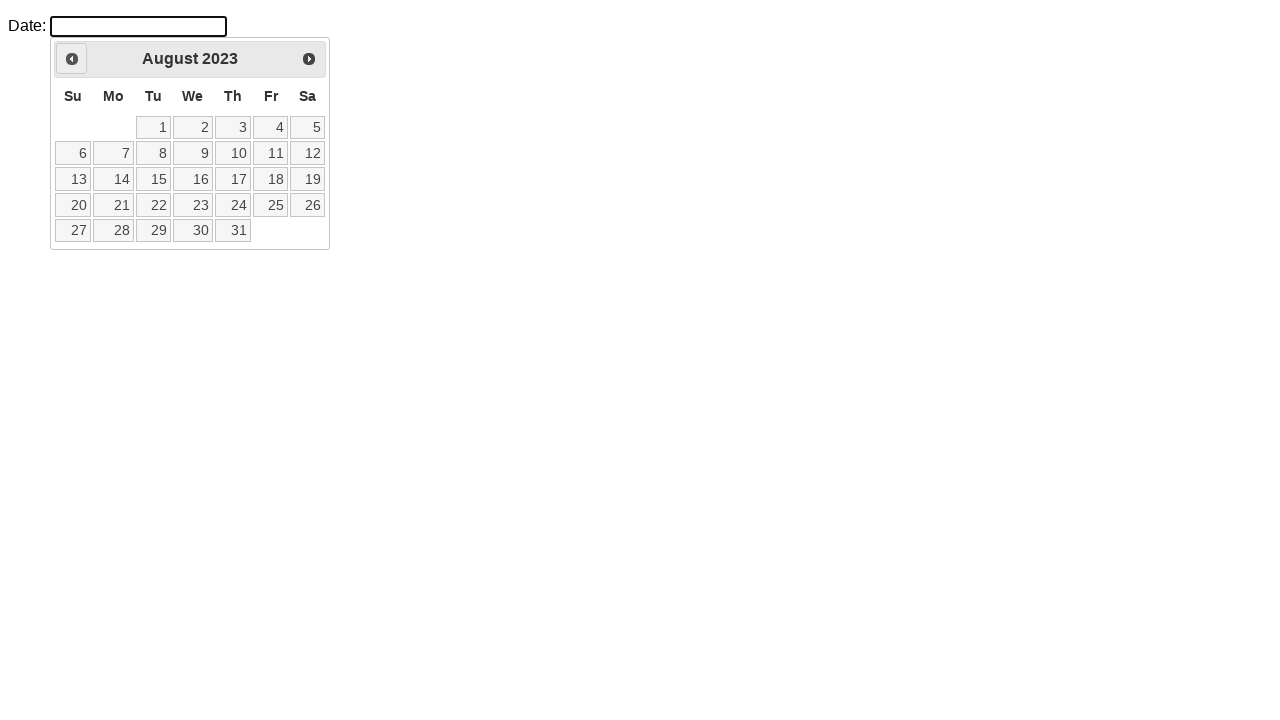

Current month/year: August 2023
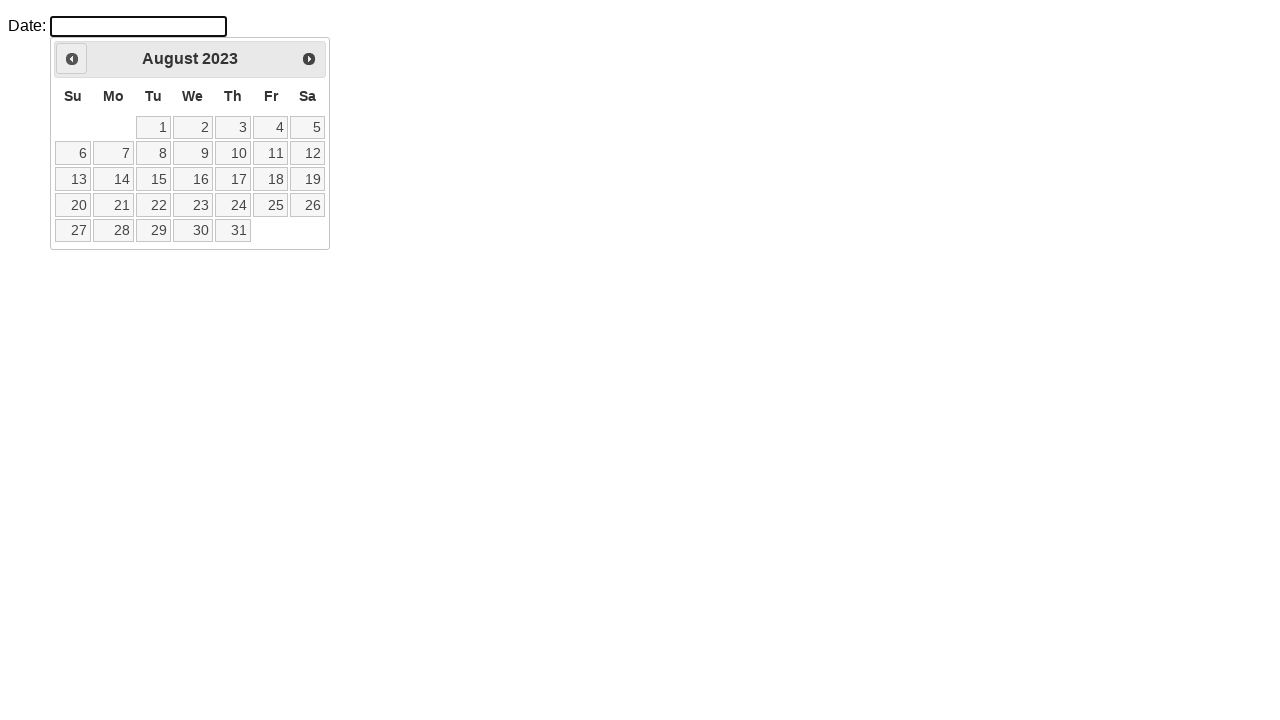

Clicked previous month button to navigate backwards at (72, 59) on #ui-datepicker-div > div > a.ui-datepicker-prev.ui-corner-all
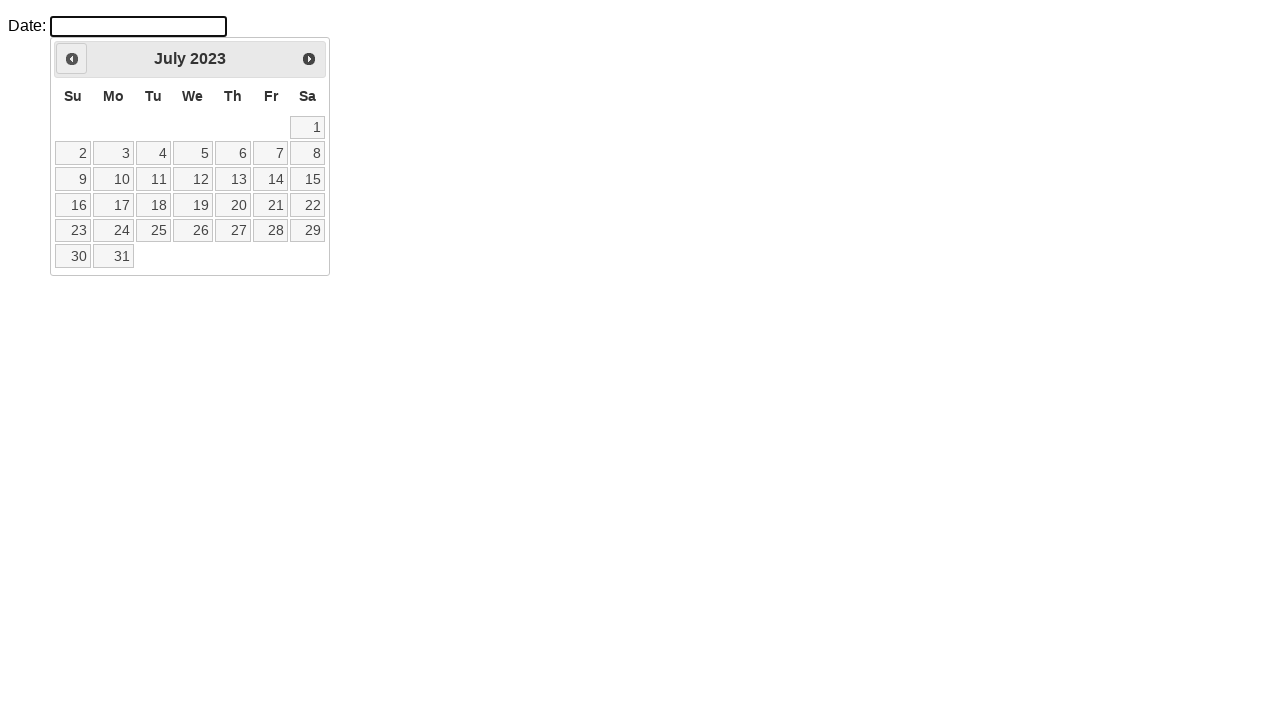

Waited for calendar to update
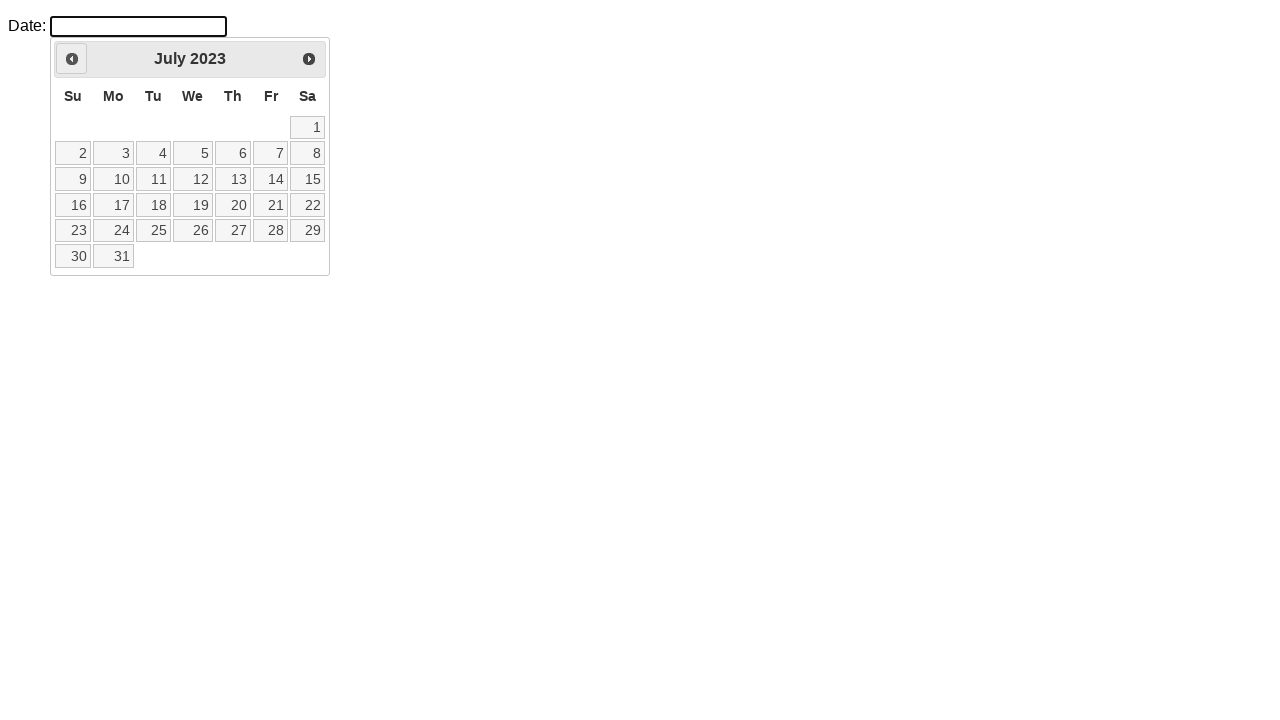

Current month/year: July 2023
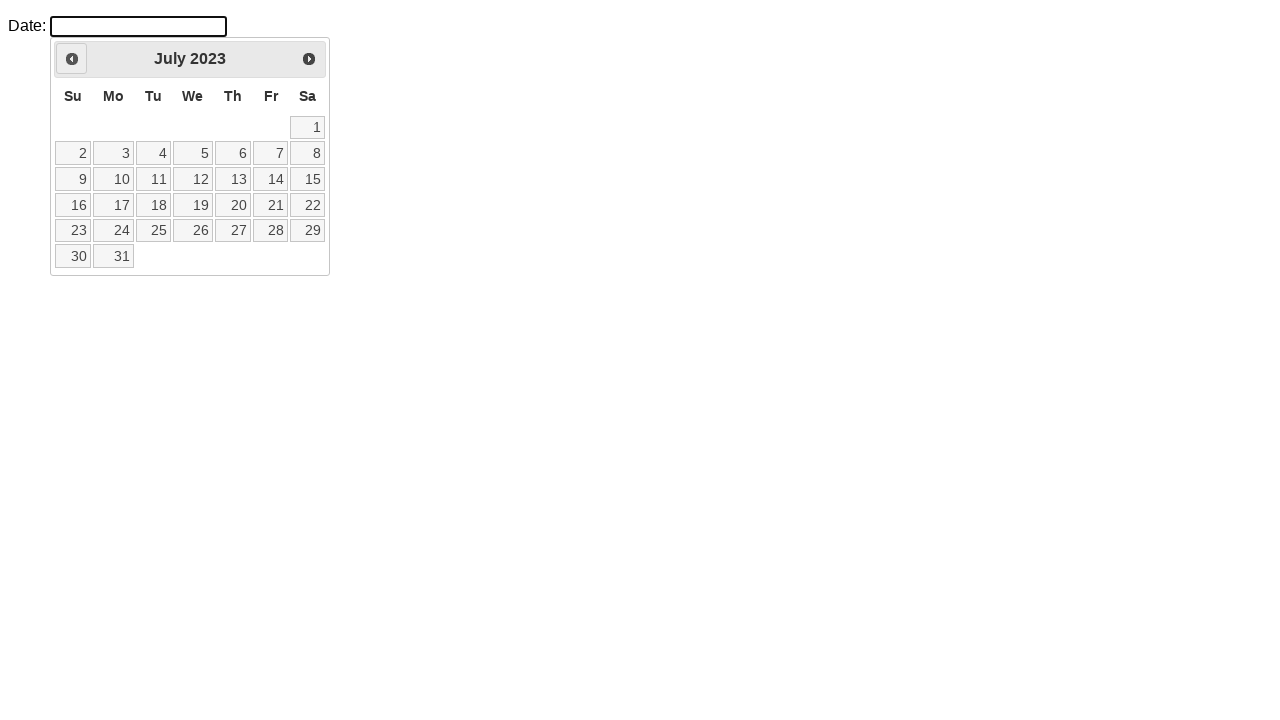

Clicked previous month button to navigate backwards at (72, 59) on #ui-datepicker-div > div > a.ui-datepicker-prev.ui-corner-all
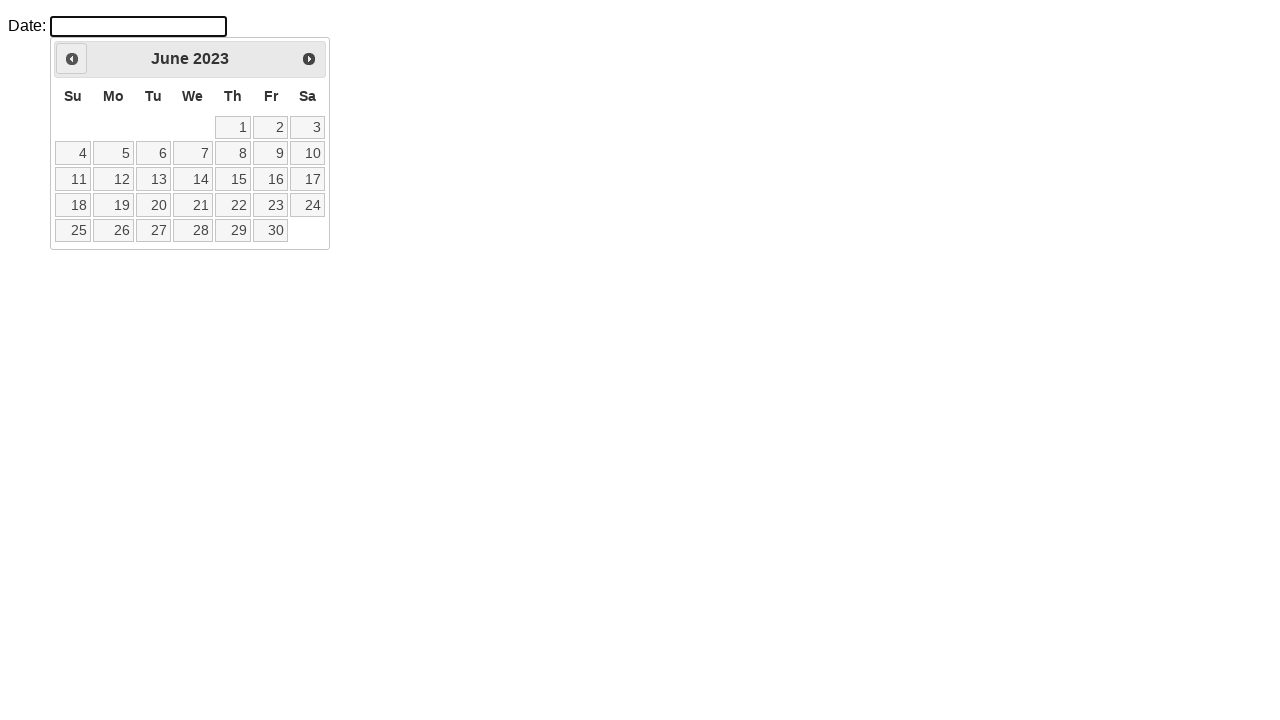

Waited for calendar to update
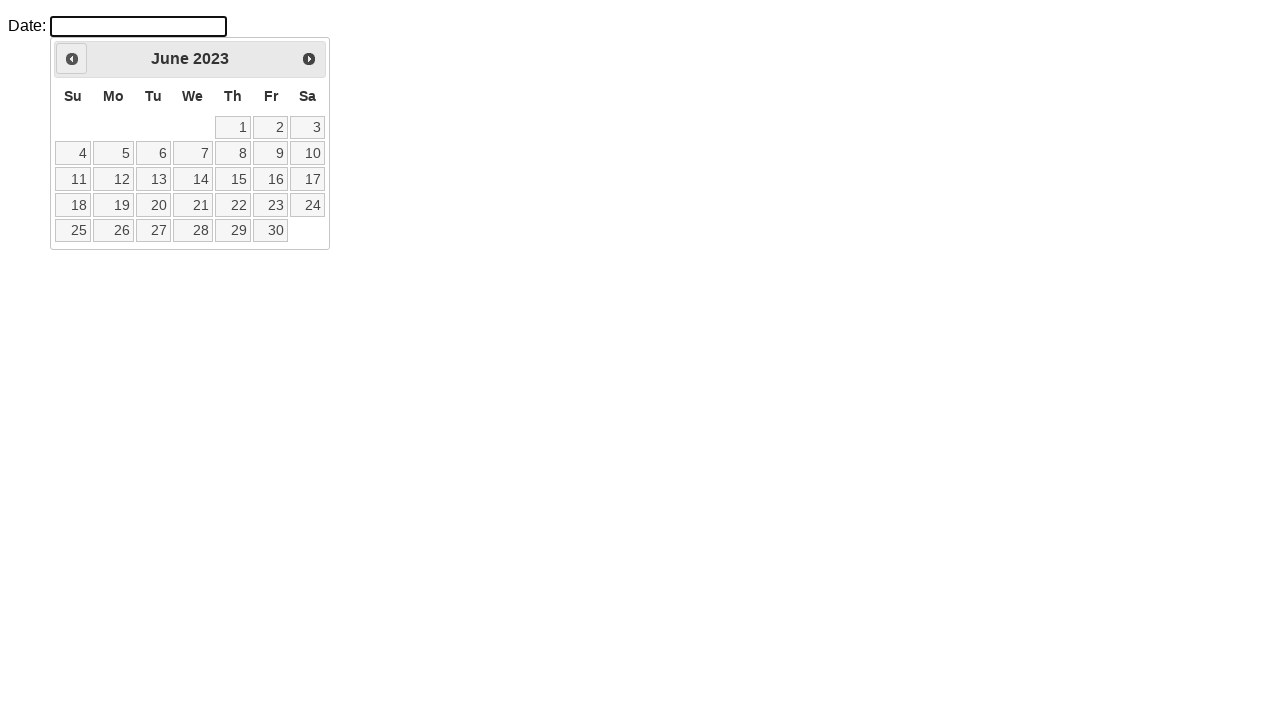

Current month/year: June 2023
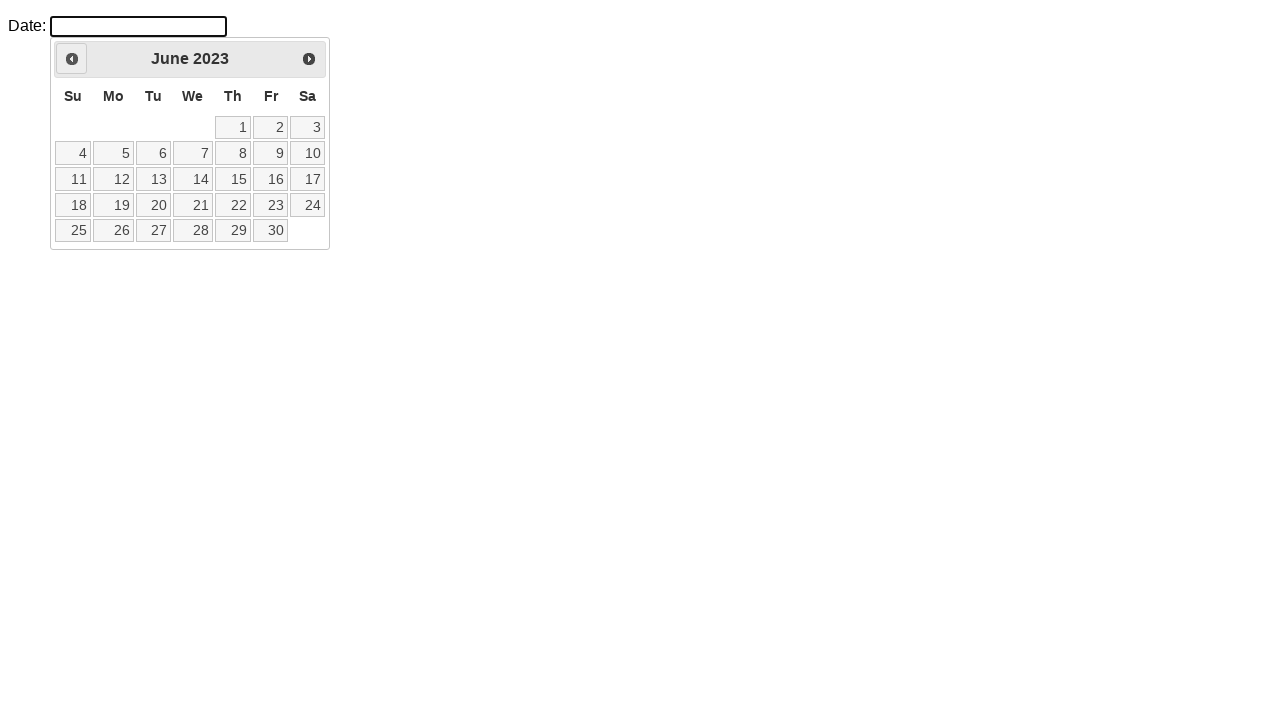

Clicked previous month button to navigate backwards at (72, 59) on #ui-datepicker-div > div > a.ui-datepicker-prev.ui-corner-all
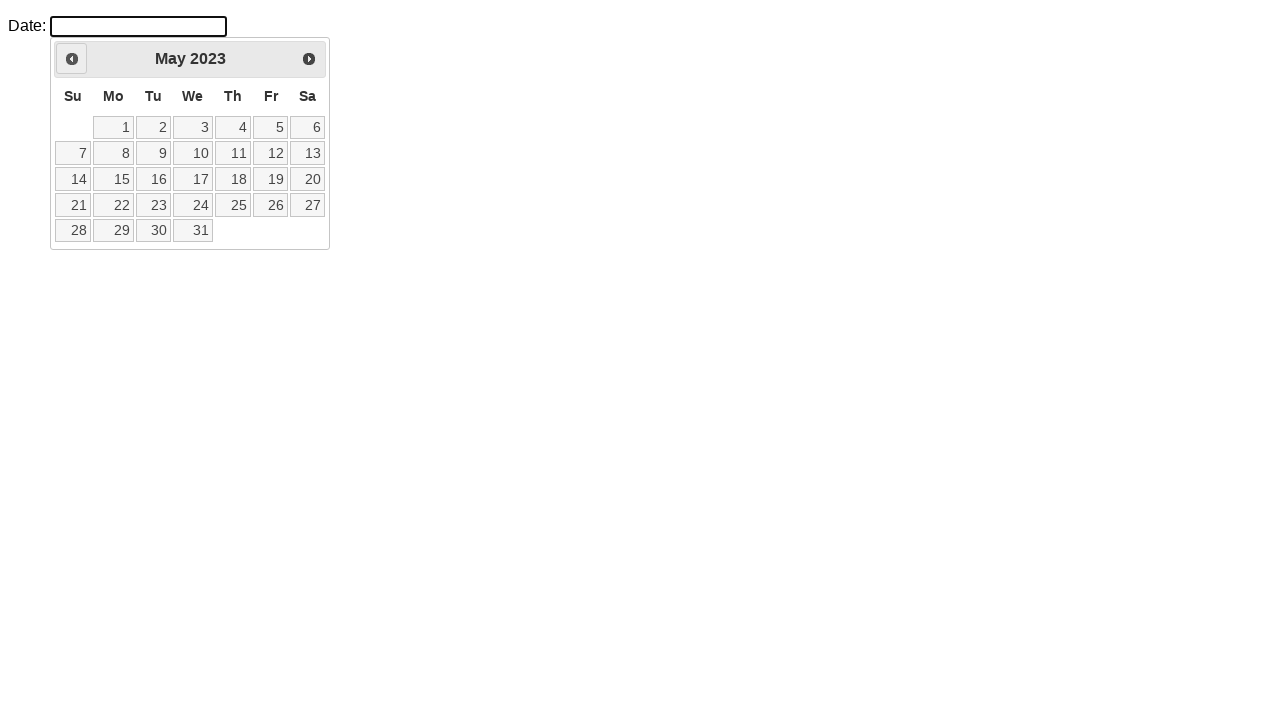

Waited for calendar to update
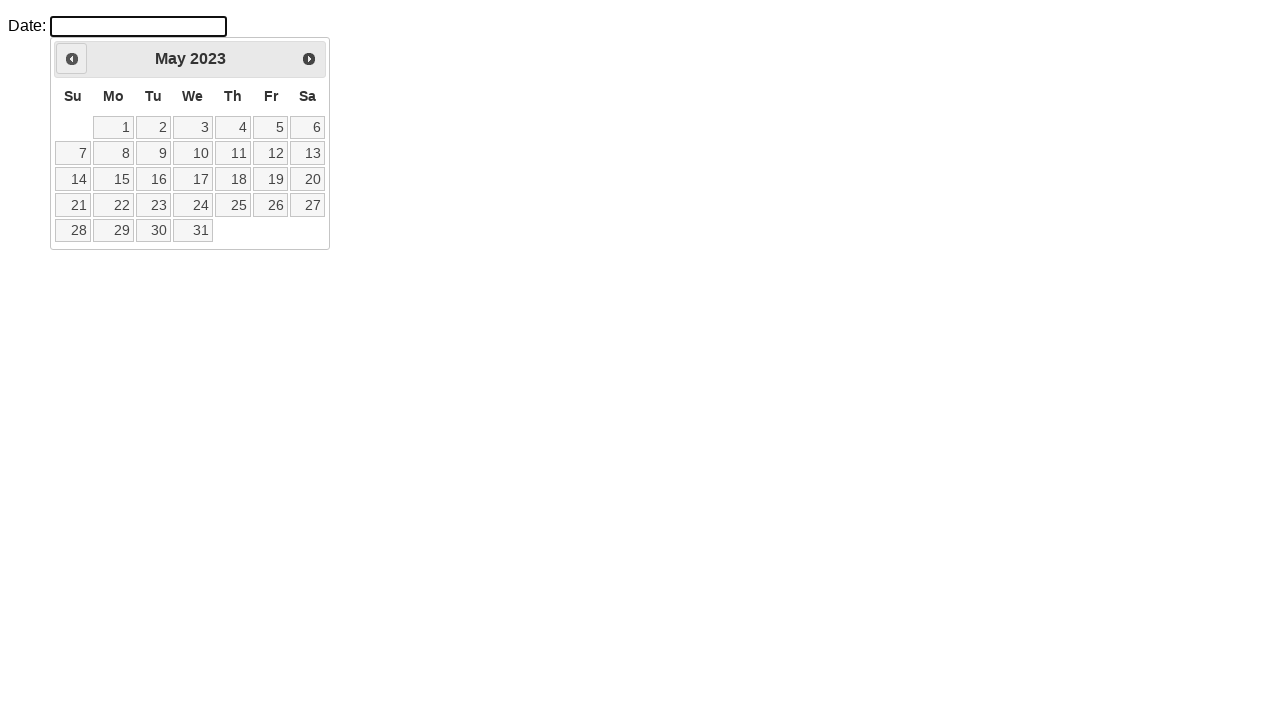

Current month/year: May 2023
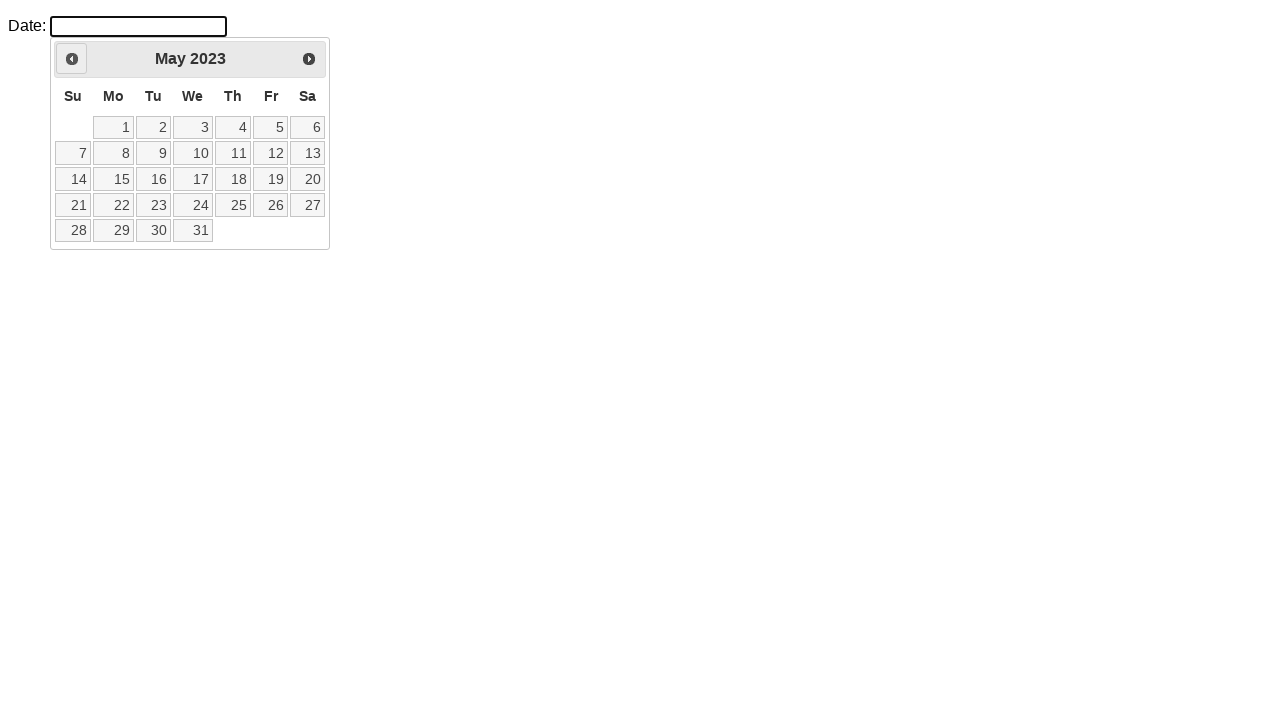

Clicked previous month button to navigate backwards at (72, 59) on #ui-datepicker-div > div > a.ui-datepicker-prev.ui-corner-all
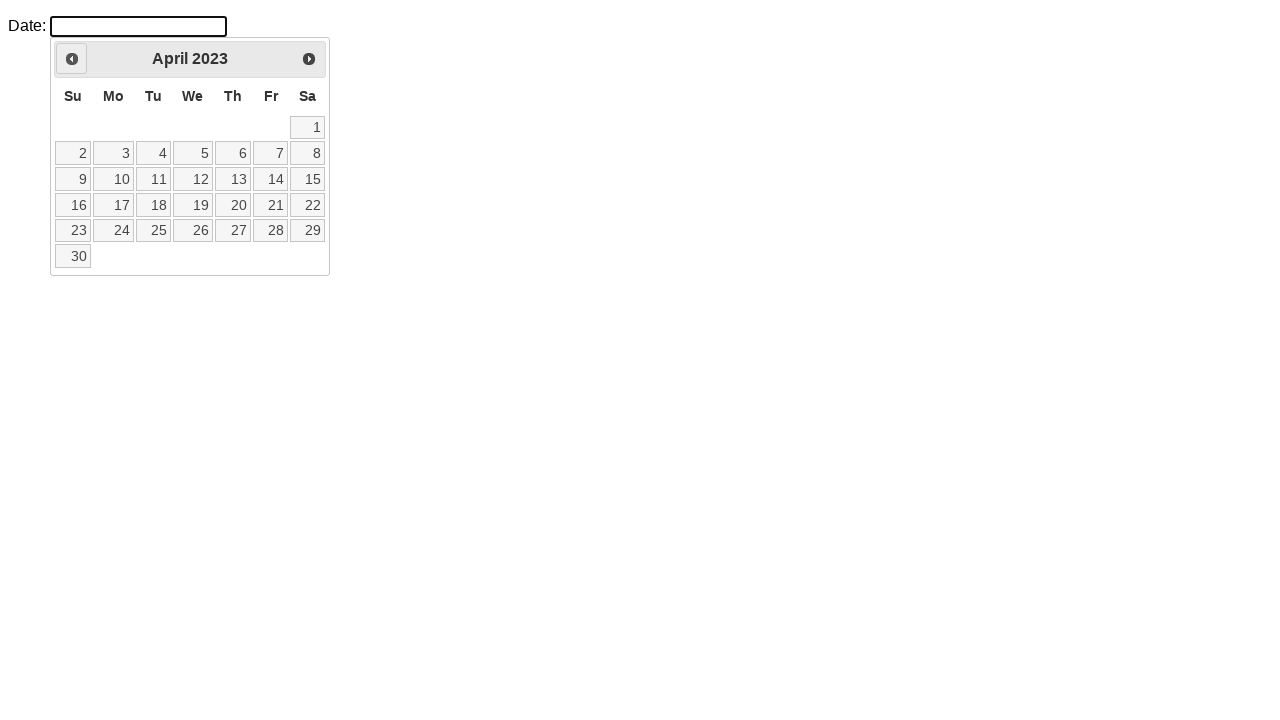

Waited for calendar to update
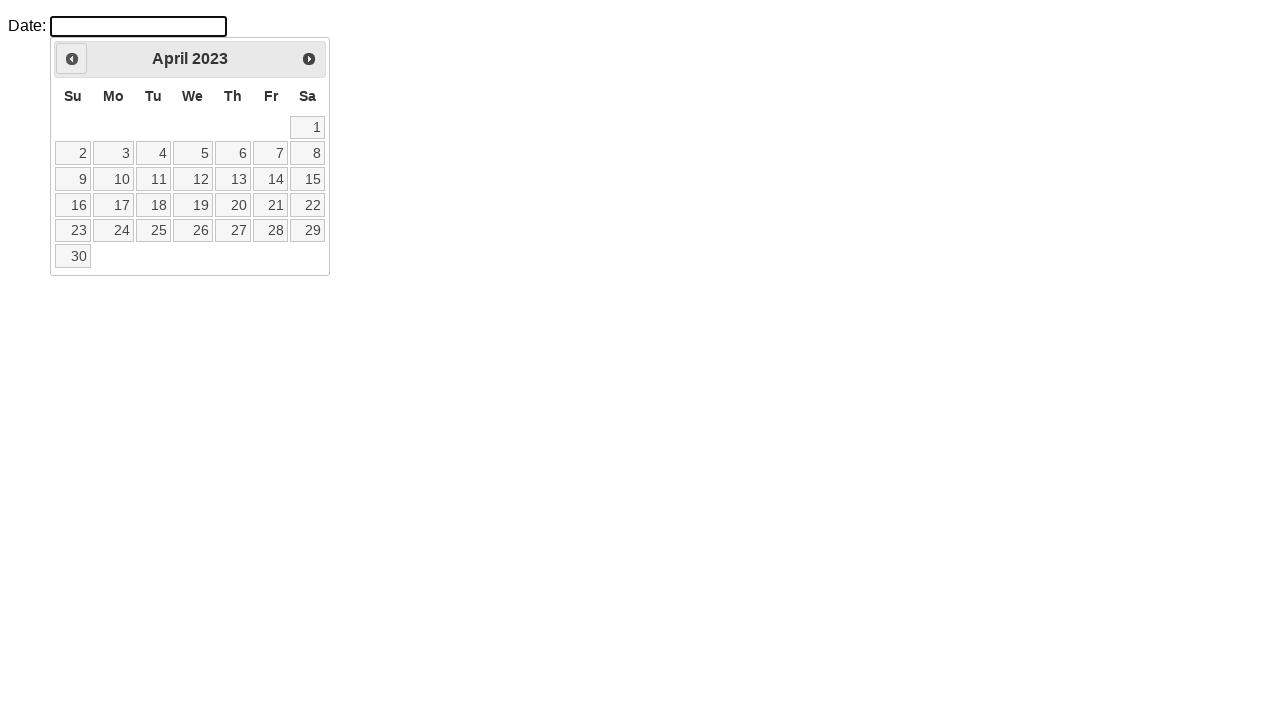

Current month/year: April 2023
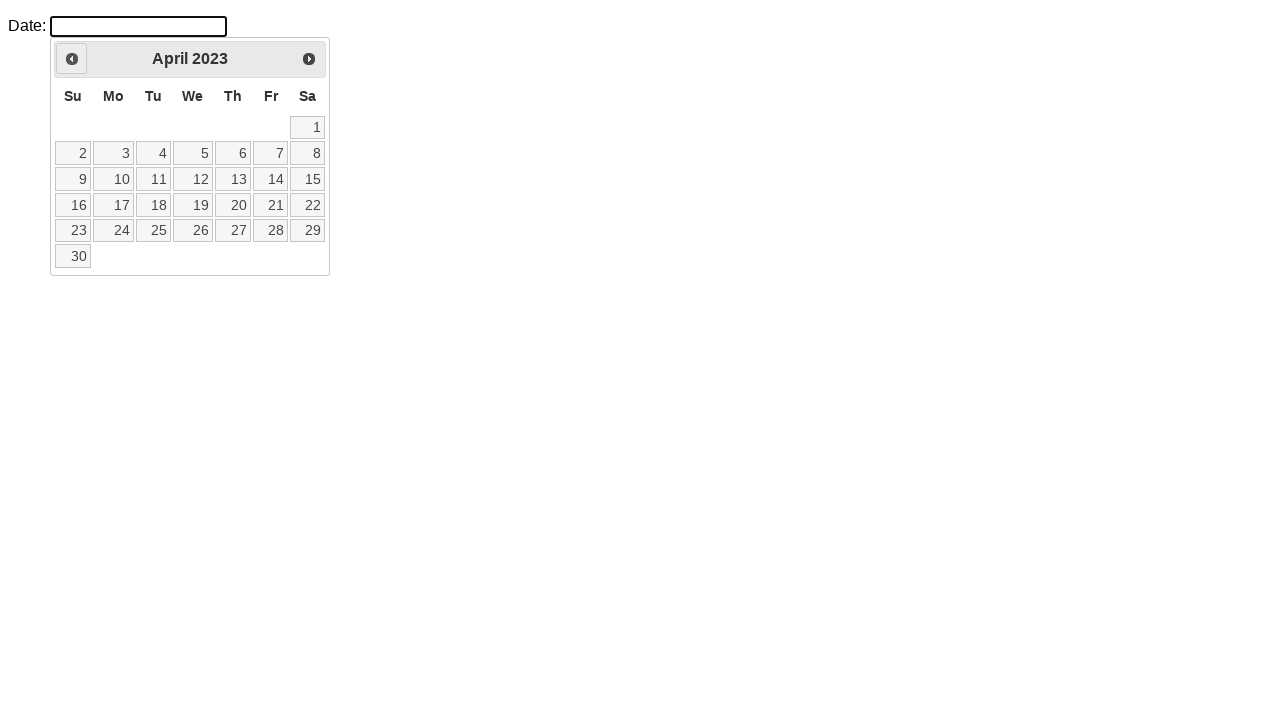

Clicked previous month button to navigate backwards at (72, 59) on #ui-datepicker-div > div > a.ui-datepicker-prev.ui-corner-all
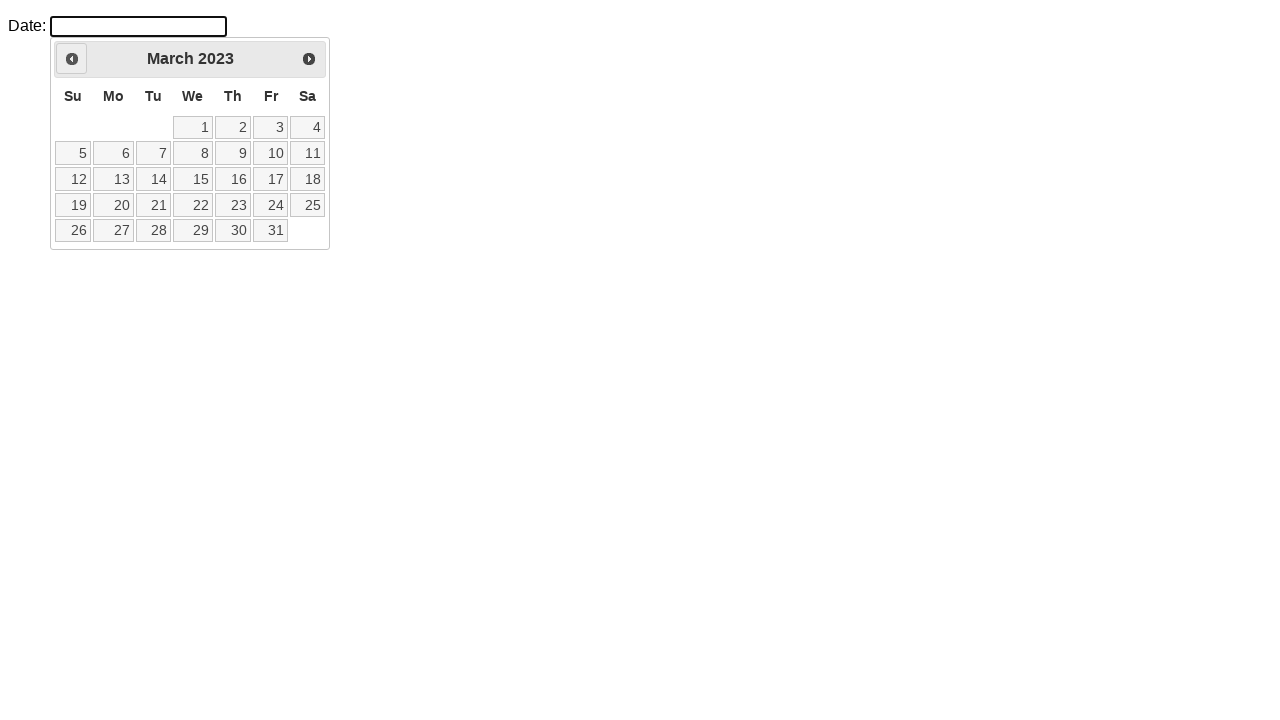

Waited for calendar to update
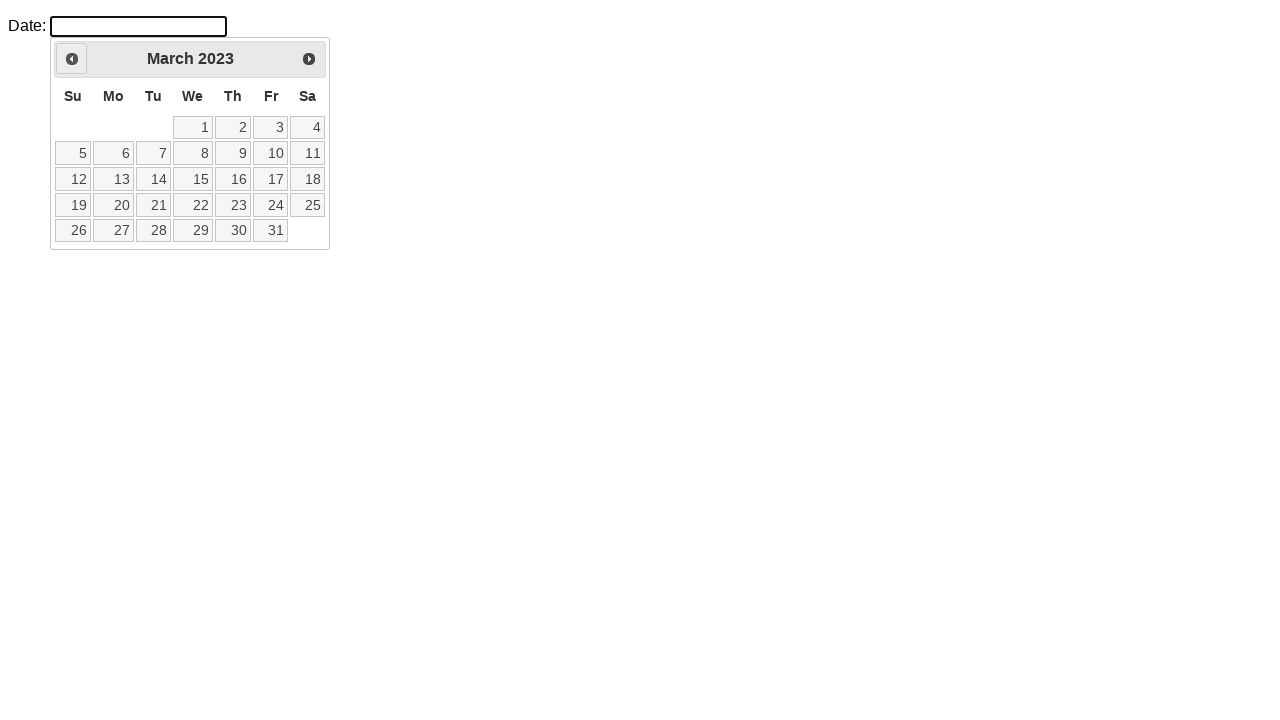

Current month/year: March 2023
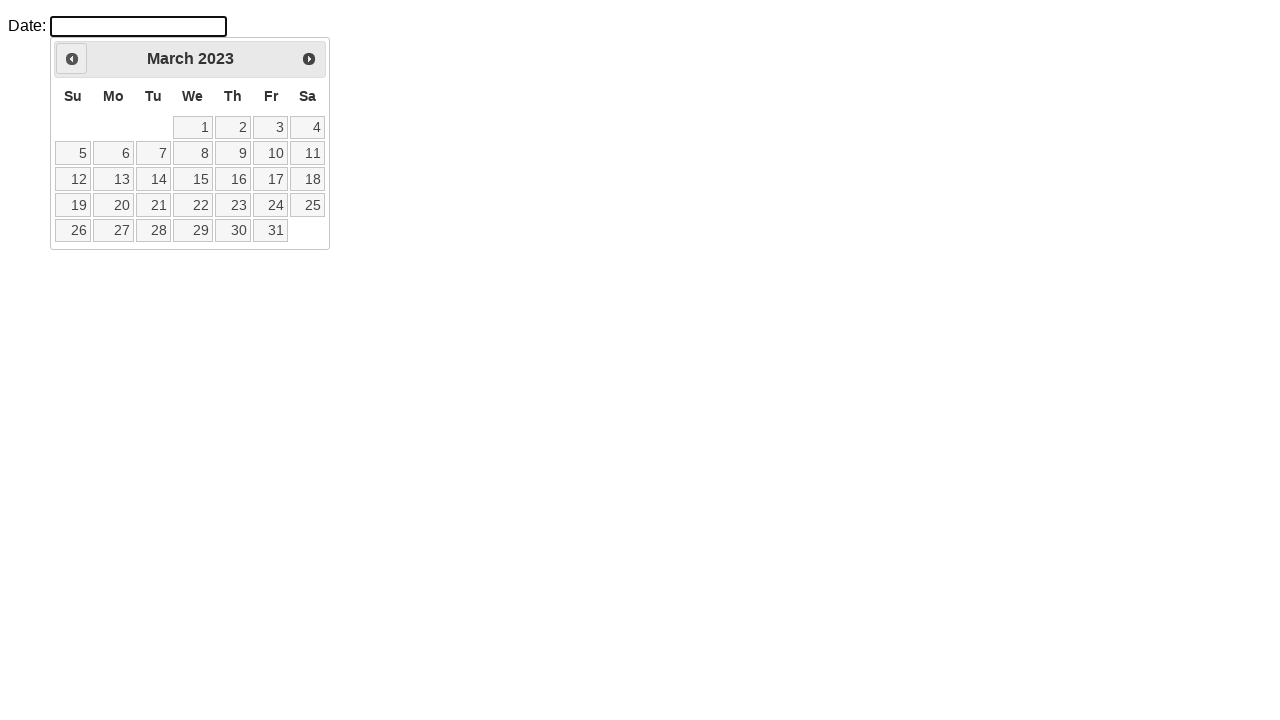

Clicked previous month button to navigate backwards at (72, 59) on #ui-datepicker-div > div > a.ui-datepicker-prev.ui-corner-all
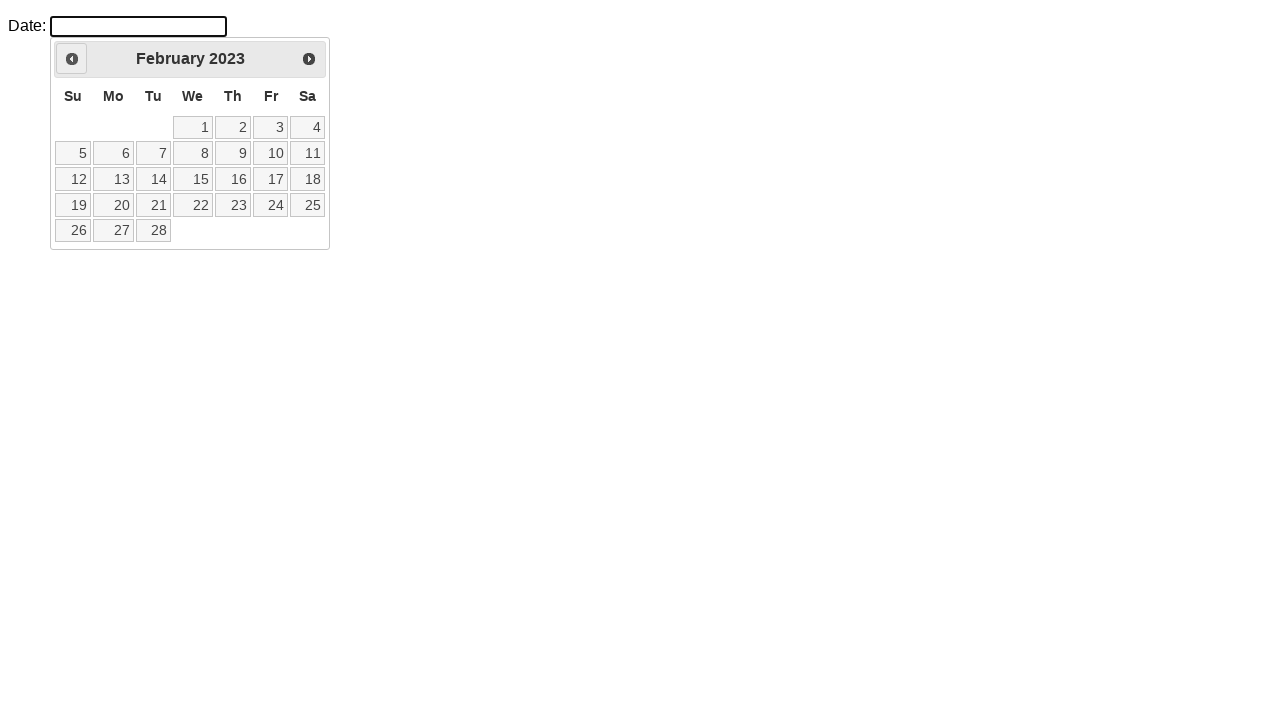

Waited for calendar to update
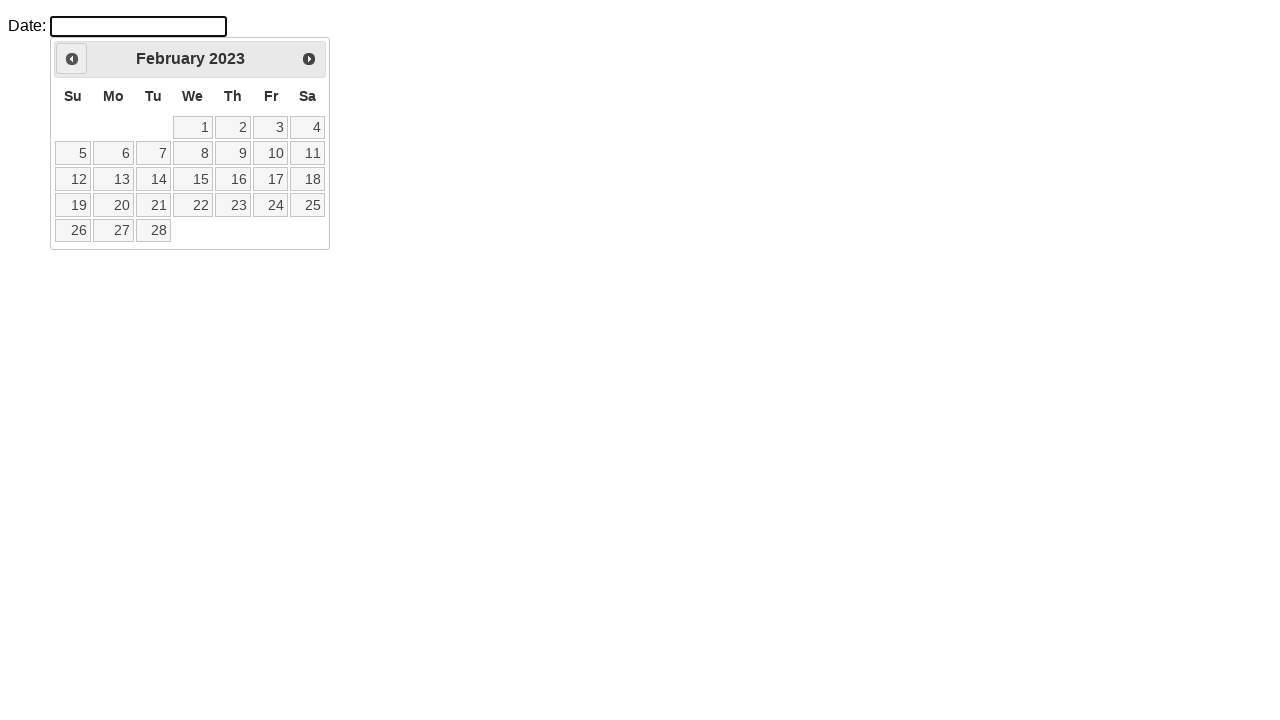

Current month/year: February 2023
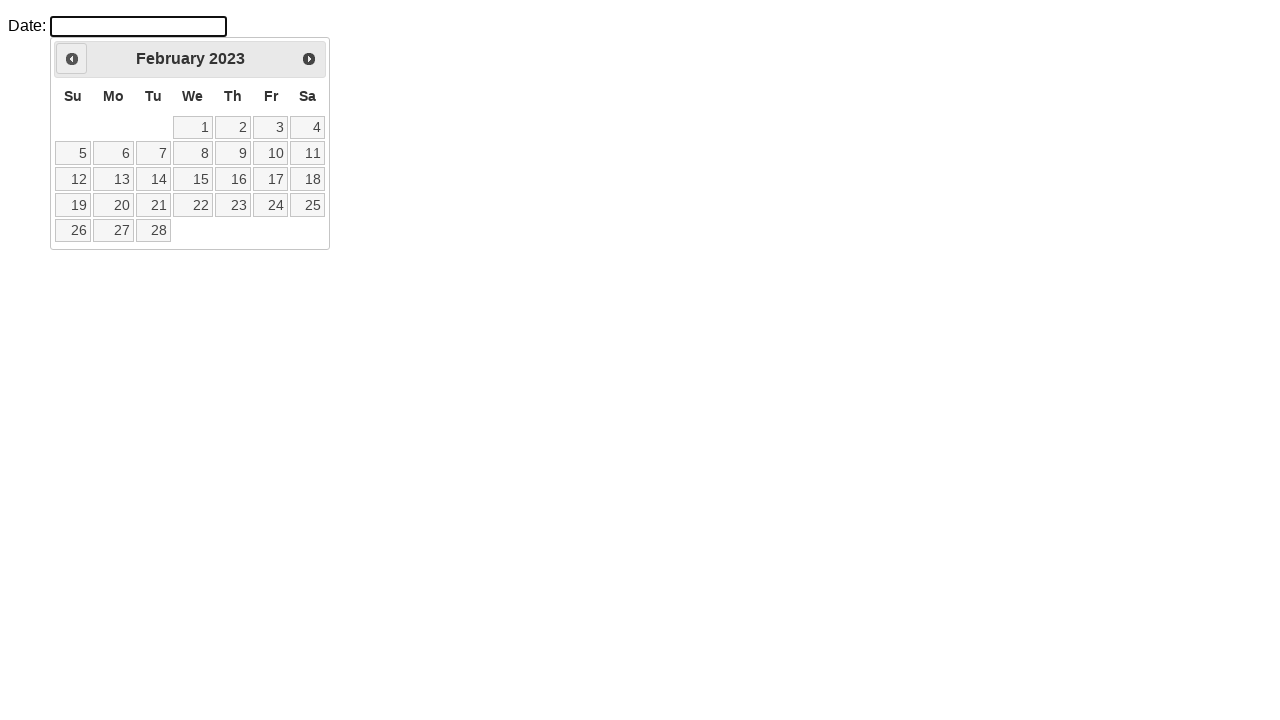

Clicked previous month button to navigate backwards at (72, 59) on #ui-datepicker-div > div > a.ui-datepicker-prev.ui-corner-all
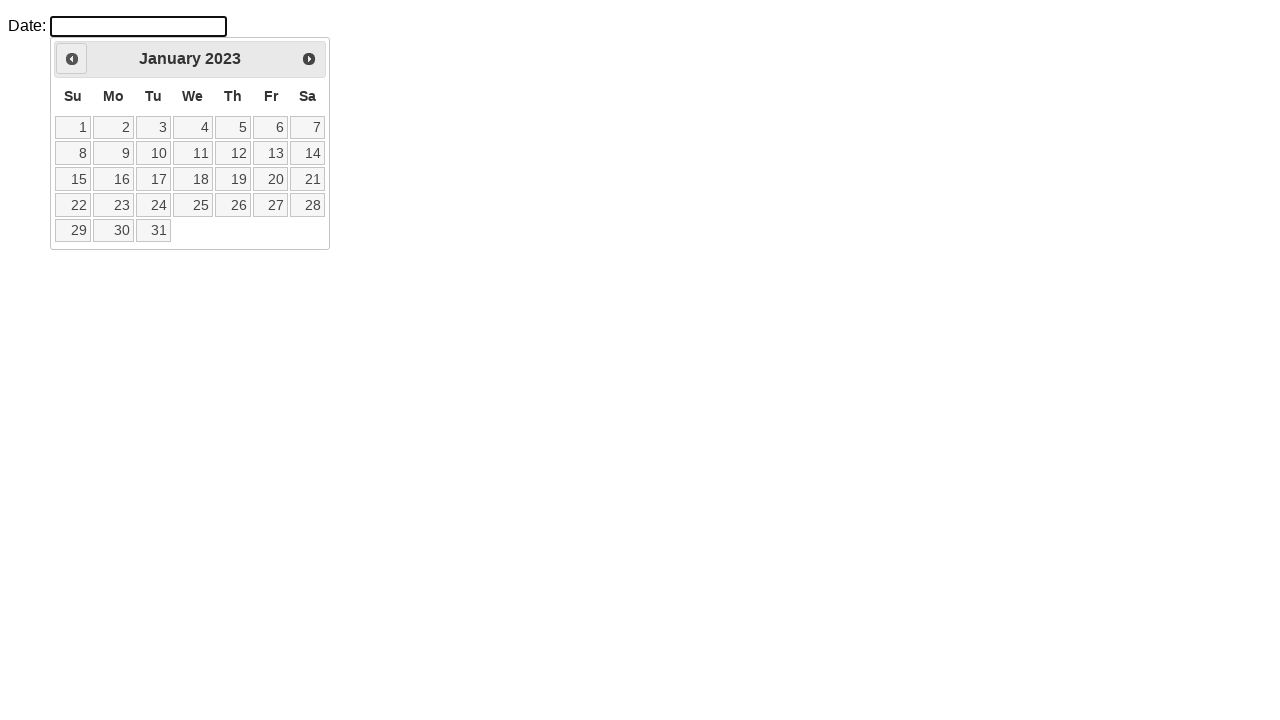

Waited for calendar to update
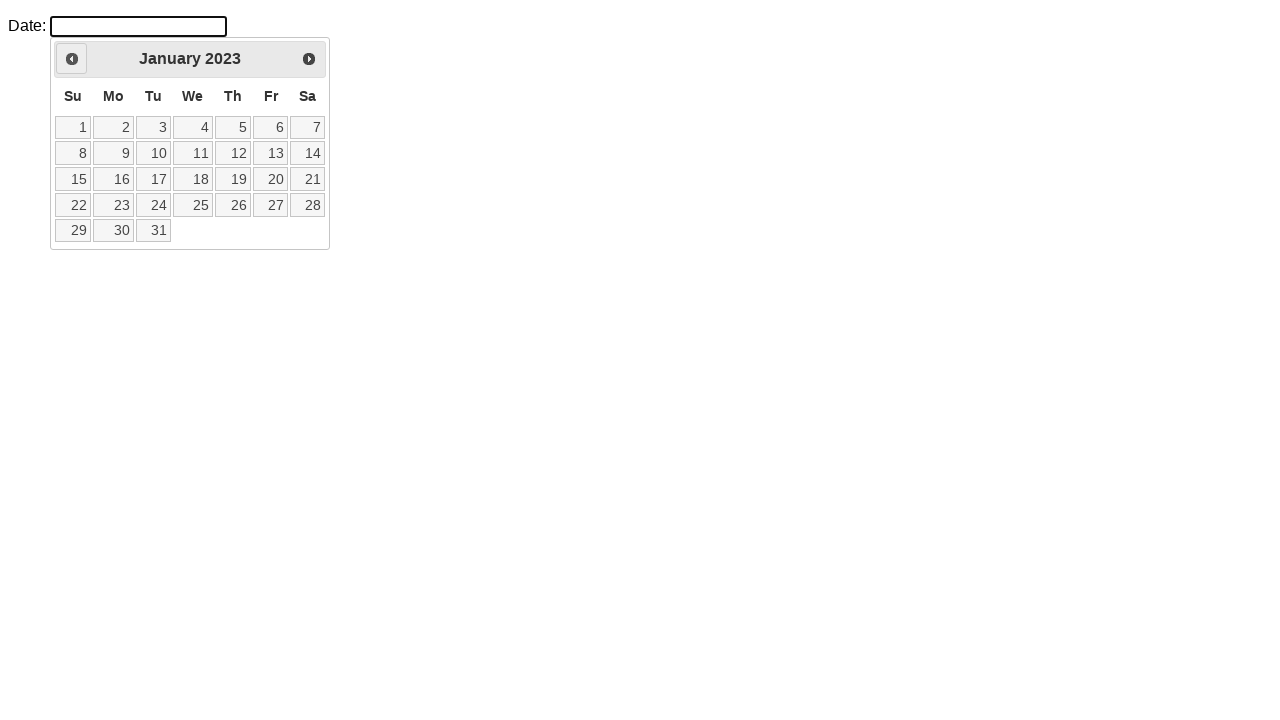

Current month/year: January 2023
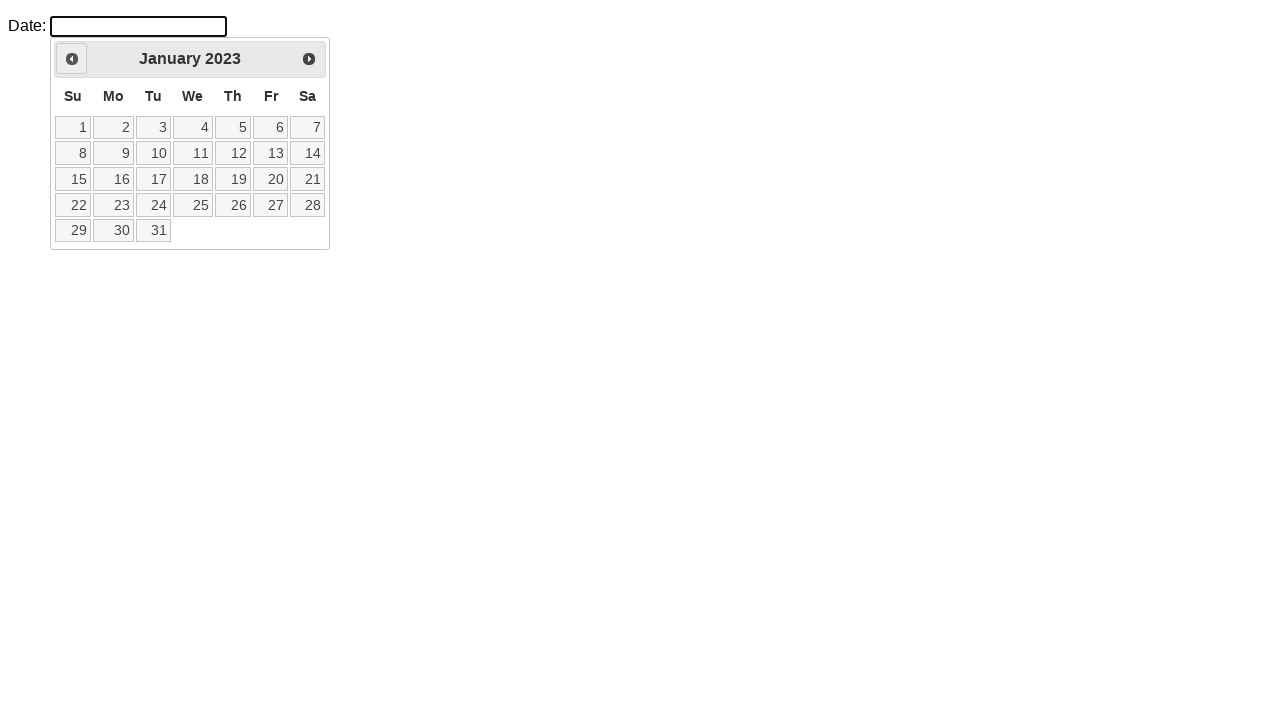

Clicked previous month button to navigate backwards at (72, 59) on #ui-datepicker-div > div > a.ui-datepicker-prev.ui-corner-all
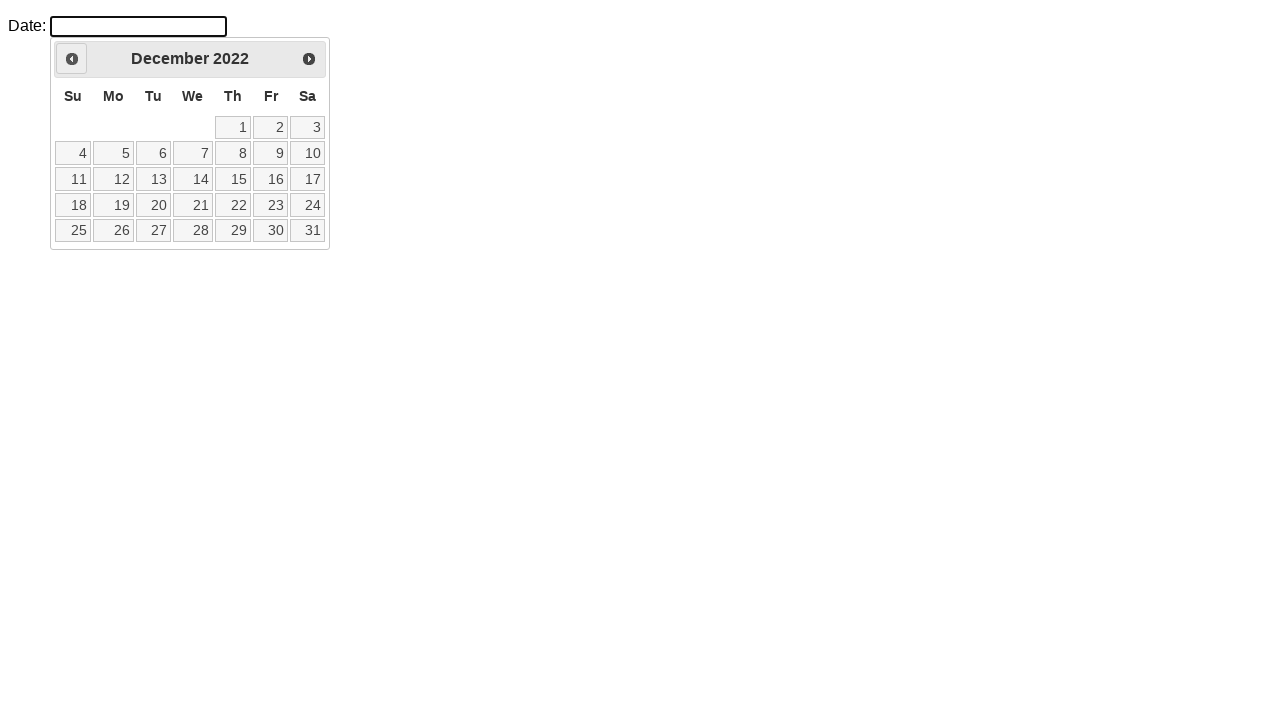

Waited for calendar to update
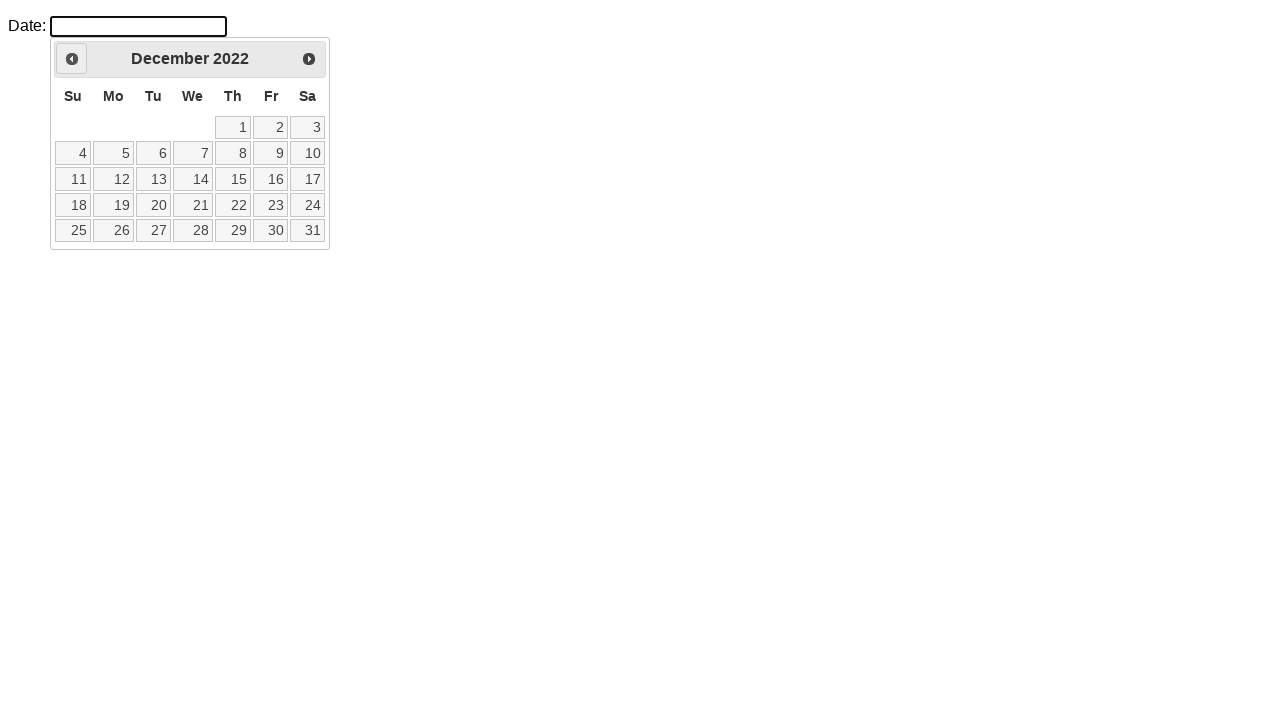

Current month/year: December 2022
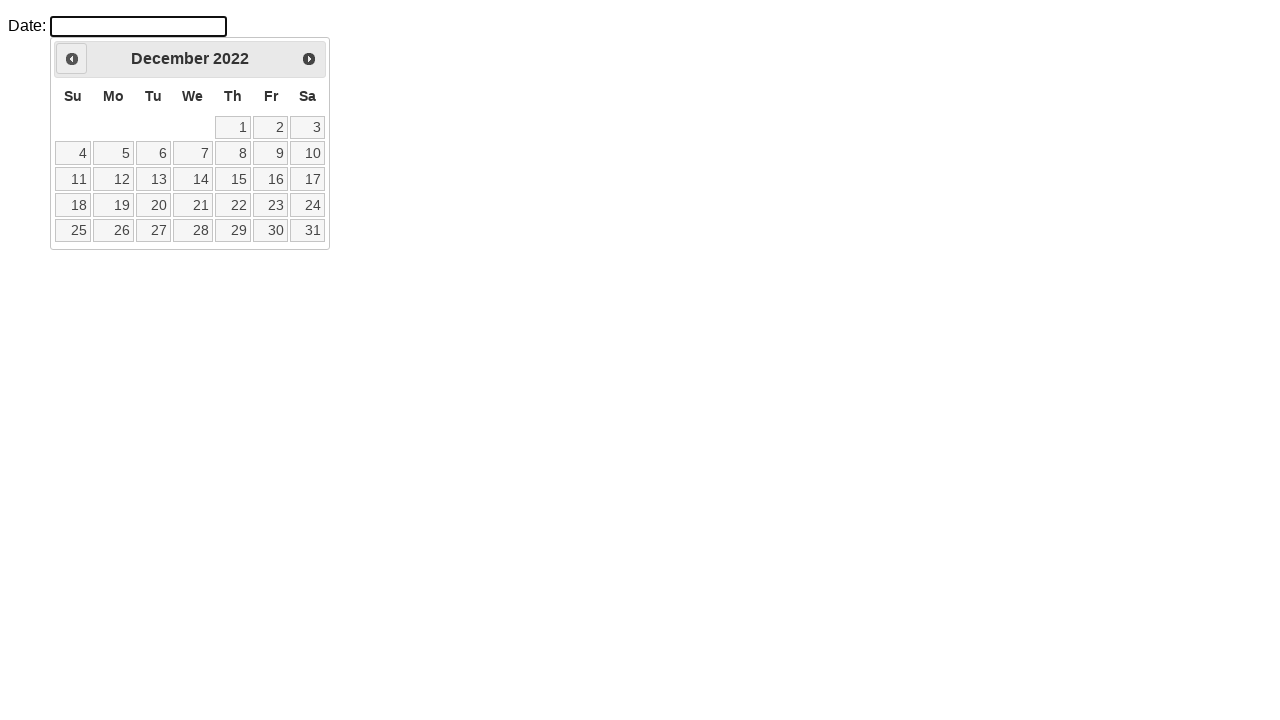

Clicked previous month button to navigate backwards at (72, 59) on #ui-datepicker-div > div > a.ui-datepicker-prev.ui-corner-all
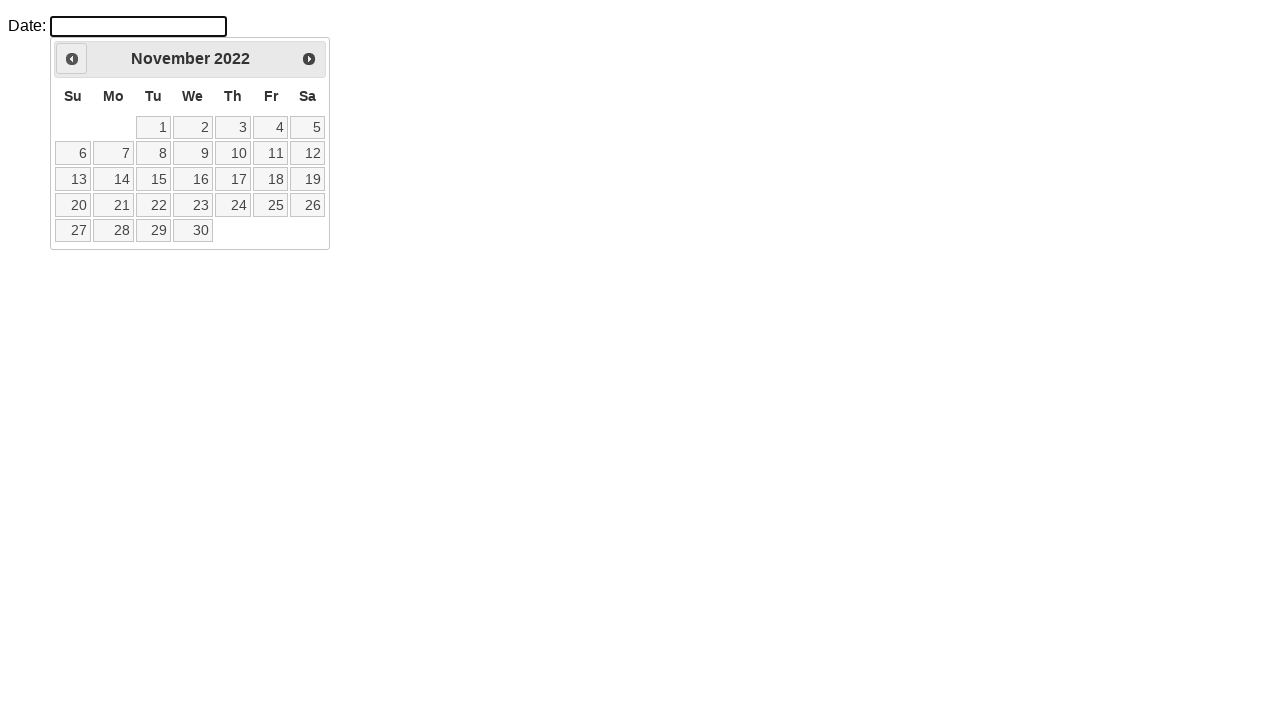

Waited for calendar to update
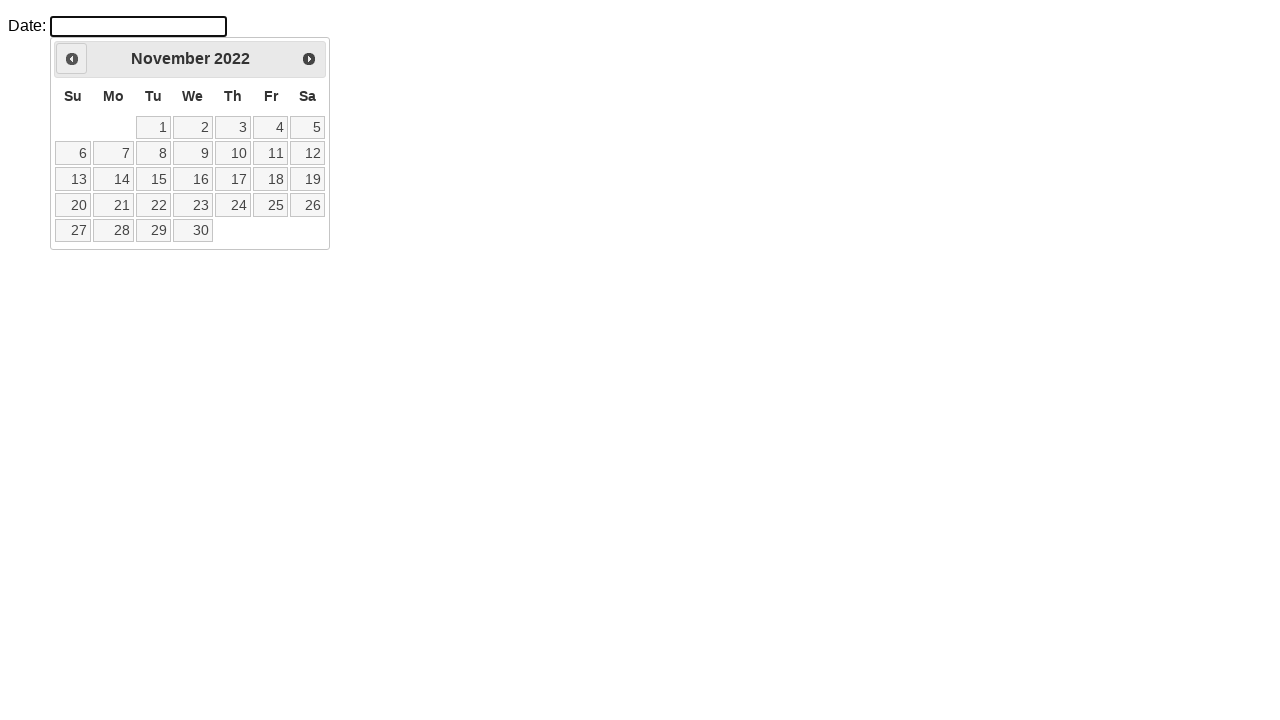

Current month/year: November 2022
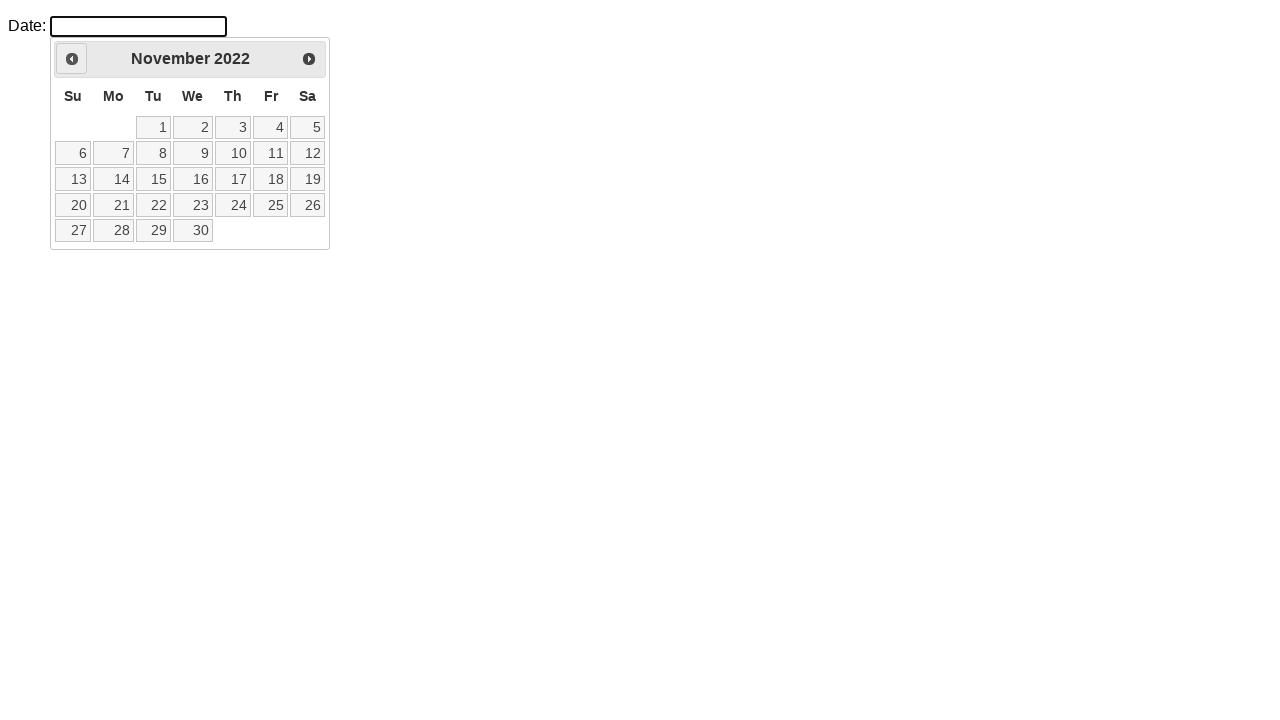

Clicked previous month button to navigate backwards at (72, 59) on #ui-datepicker-div > div > a.ui-datepicker-prev.ui-corner-all
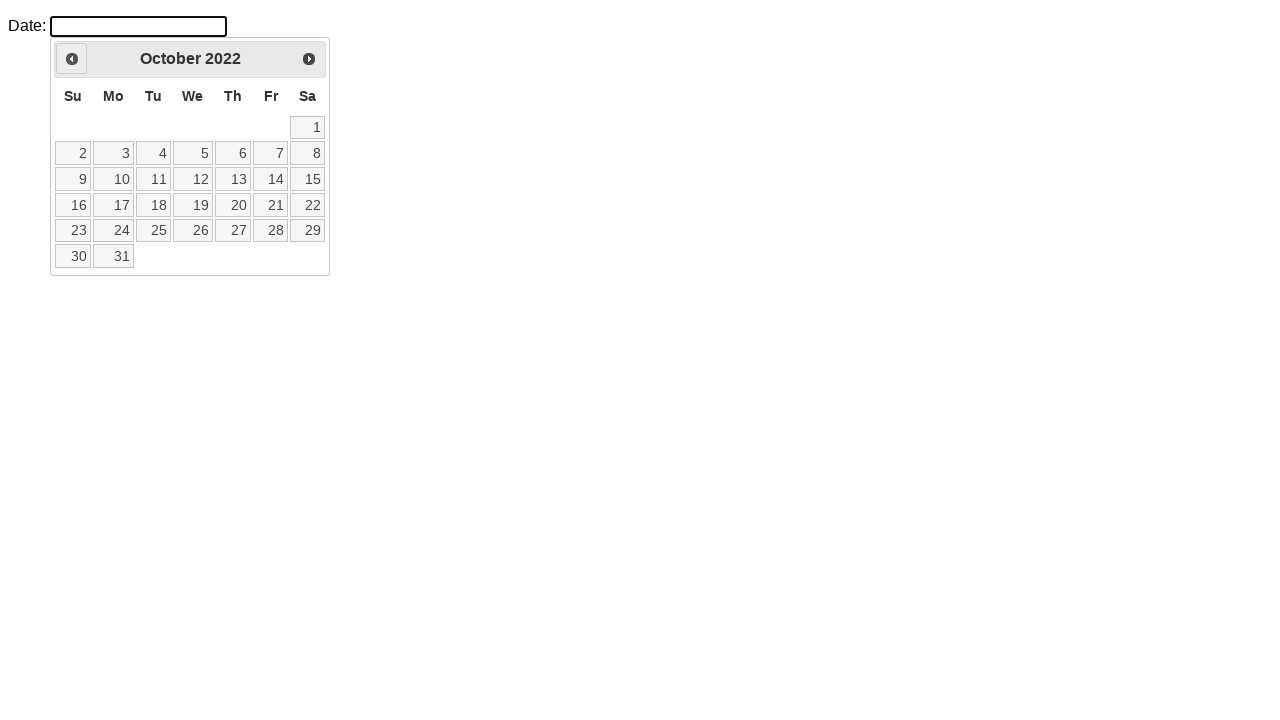

Waited for calendar to update
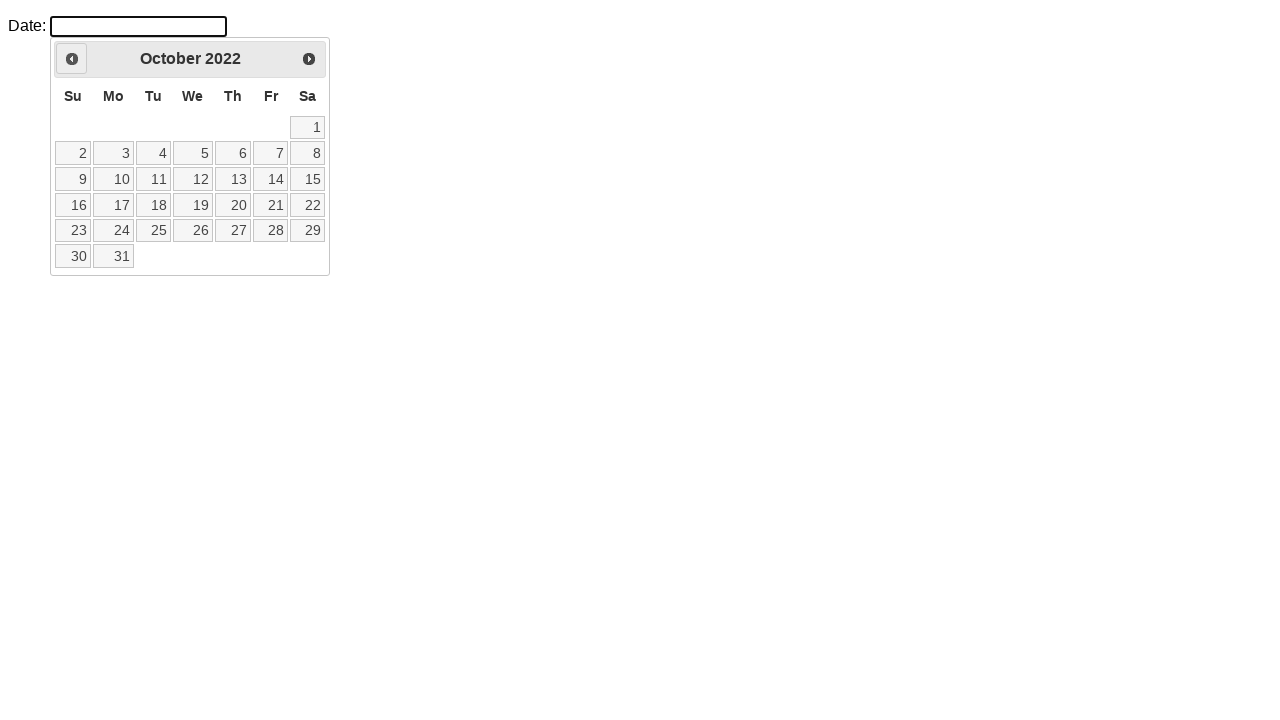

Current month/year: October 2022
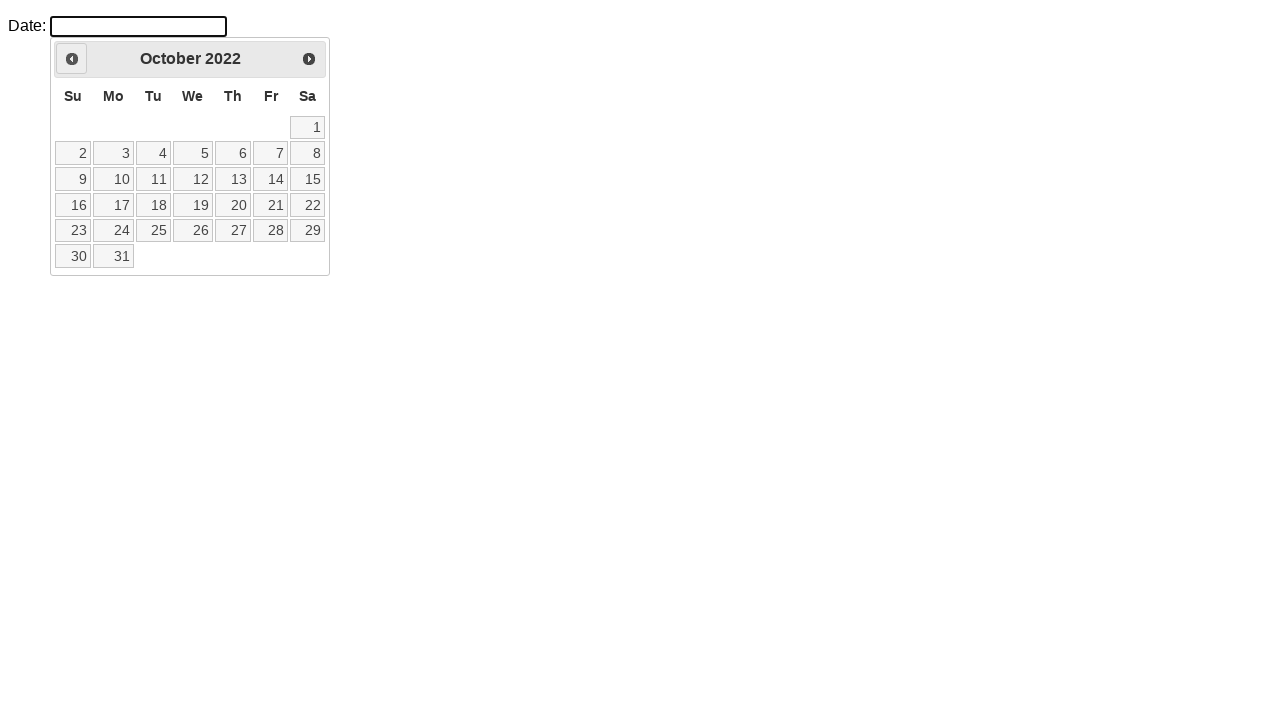

Clicked previous month button to navigate backwards at (72, 59) on #ui-datepicker-div > div > a.ui-datepicker-prev.ui-corner-all
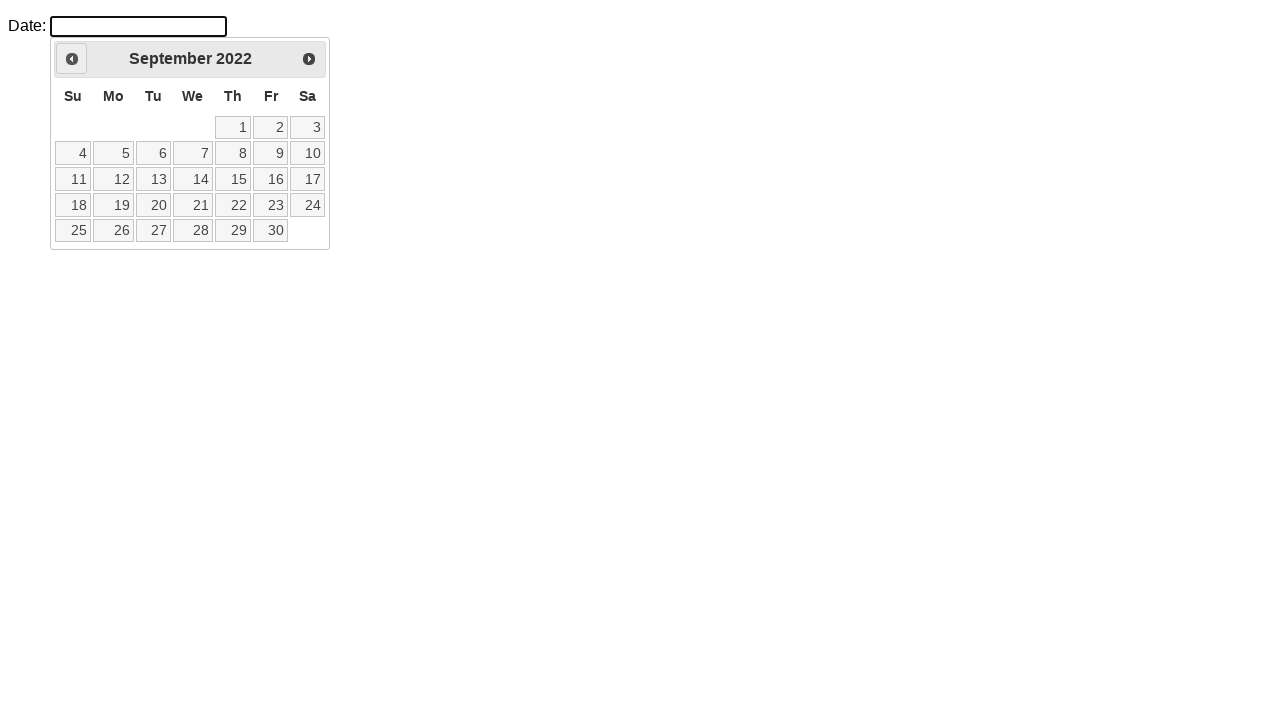

Waited for calendar to update
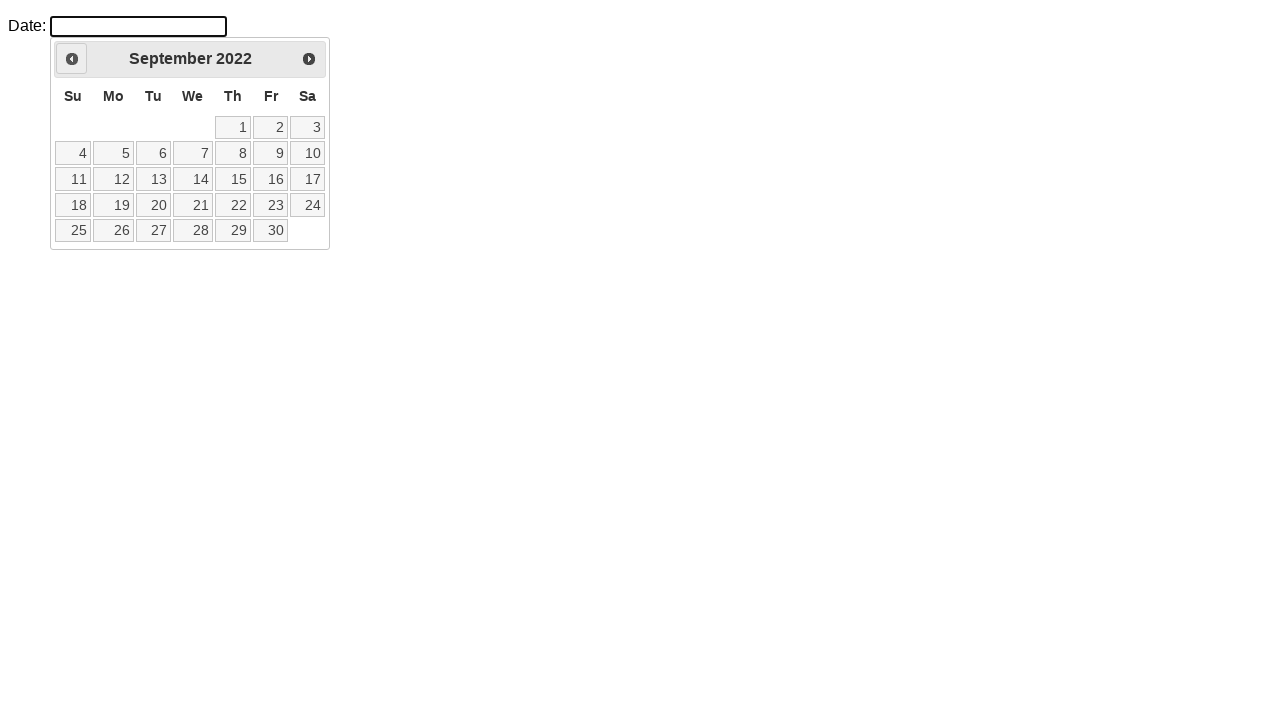

Current month/year: September 2022
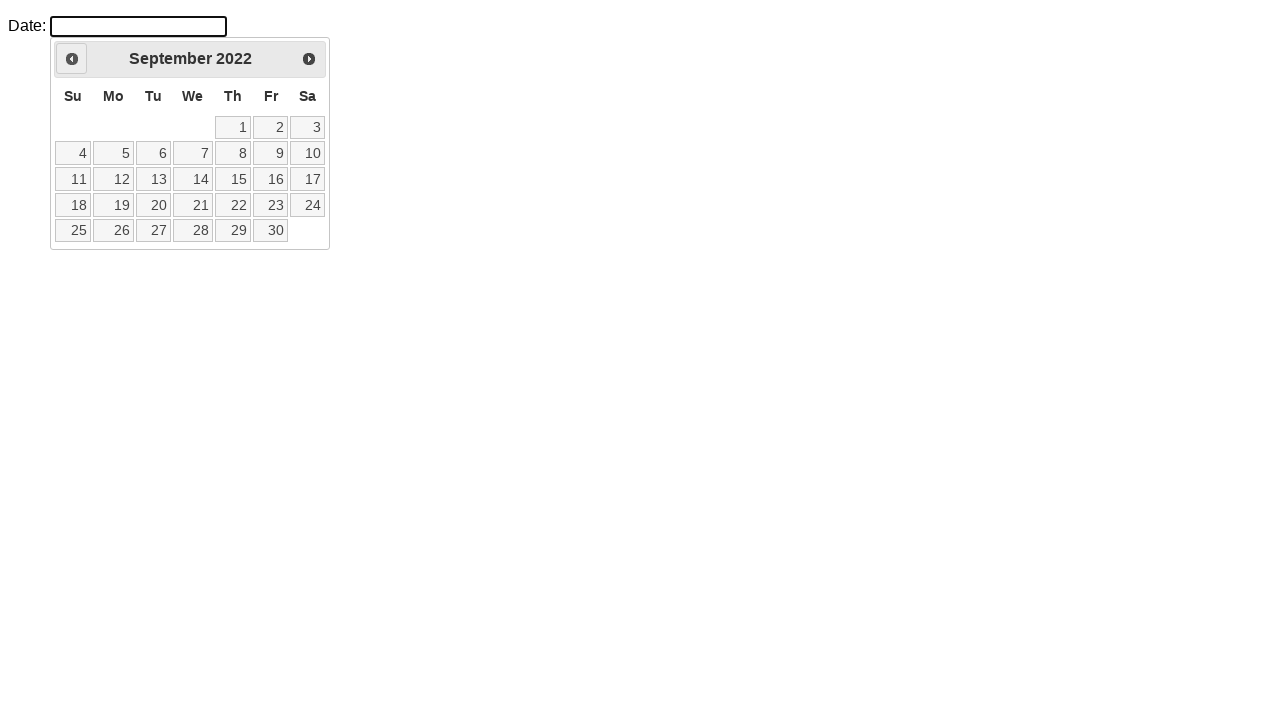

Clicked previous month button to navigate backwards at (72, 59) on #ui-datepicker-div > div > a.ui-datepicker-prev.ui-corner-all
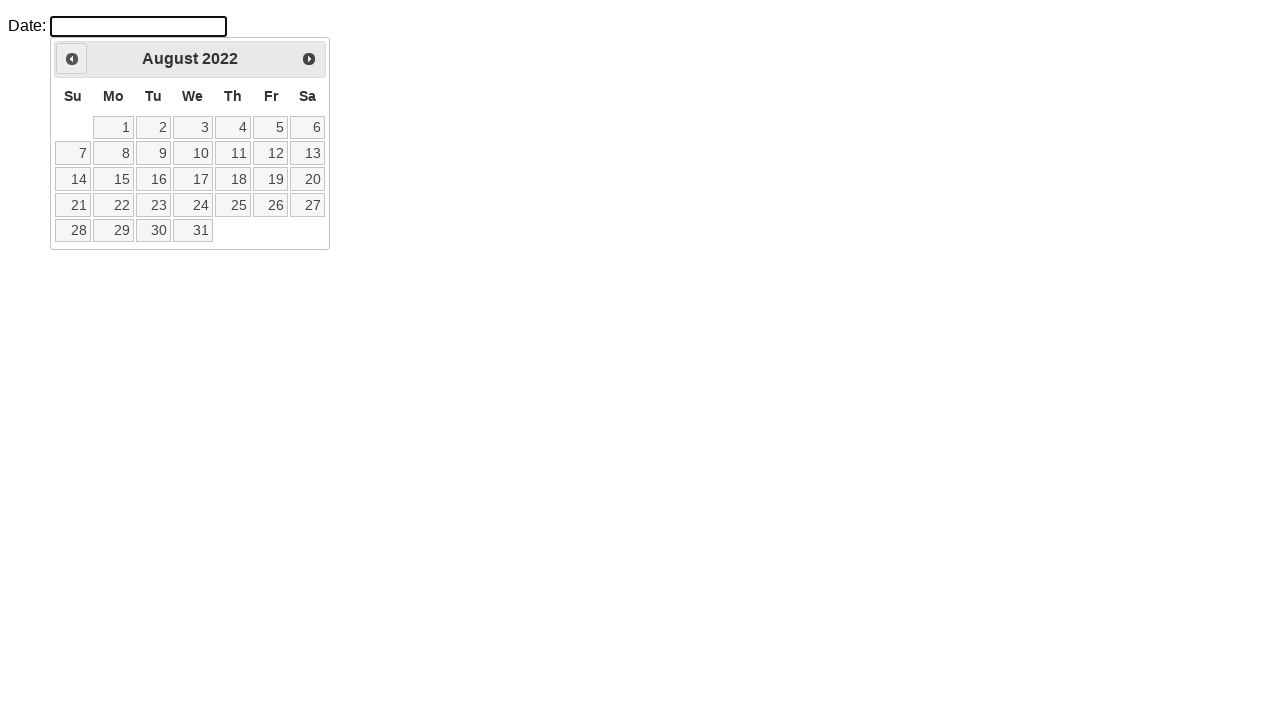

Waited for calendar to update
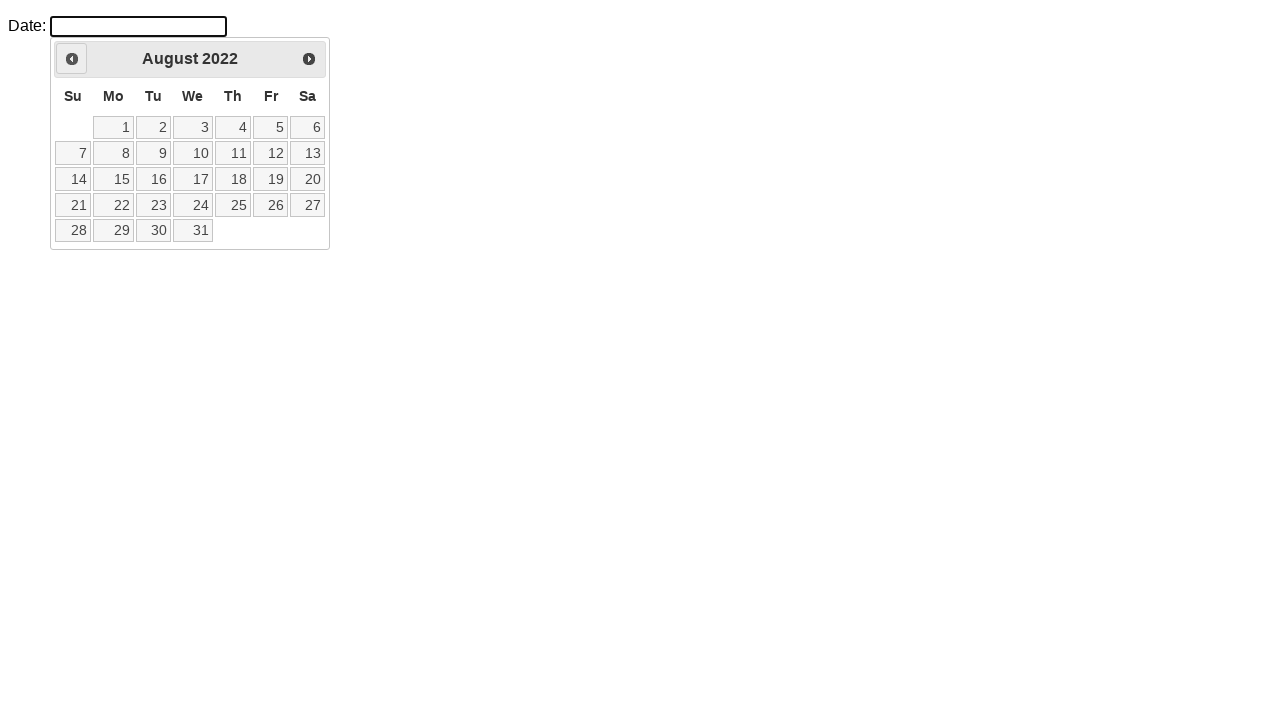

Current month/year: August 2022
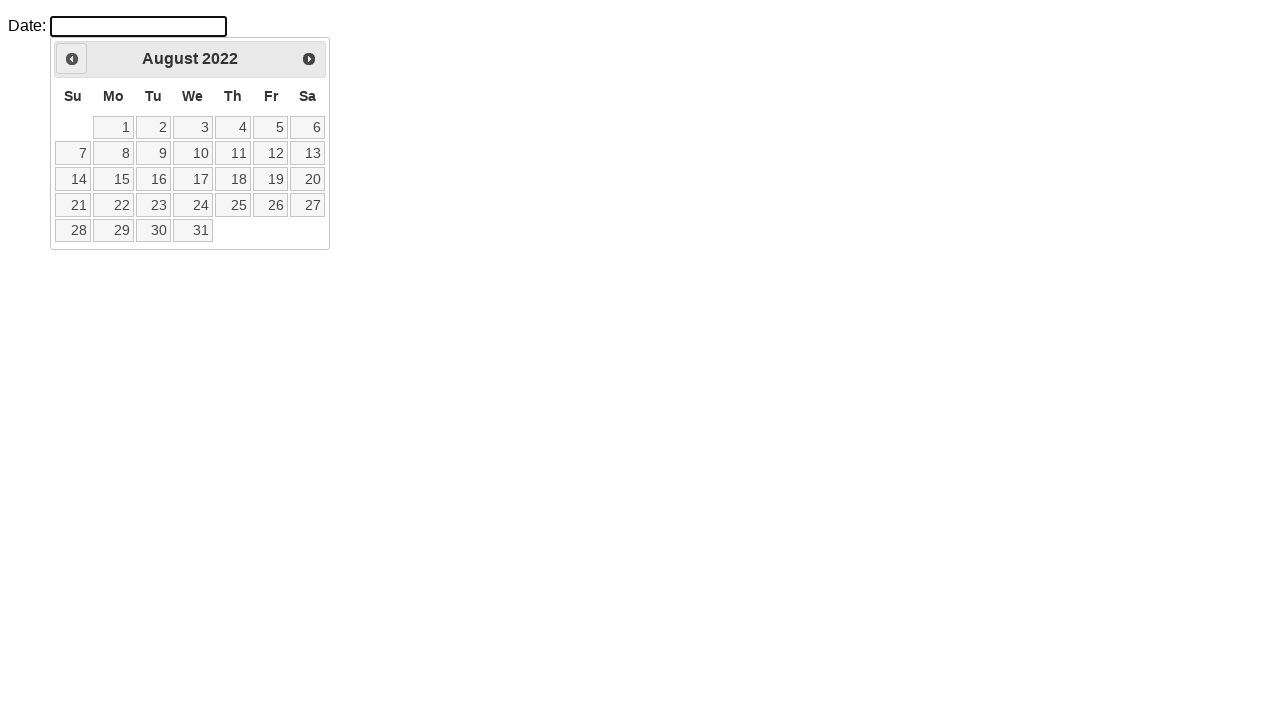

Clicked previous month button to navigate backwards at (72, 59) on #ui-datepicker-div > div > a.ui-datepicker-prev.ui-corner-all
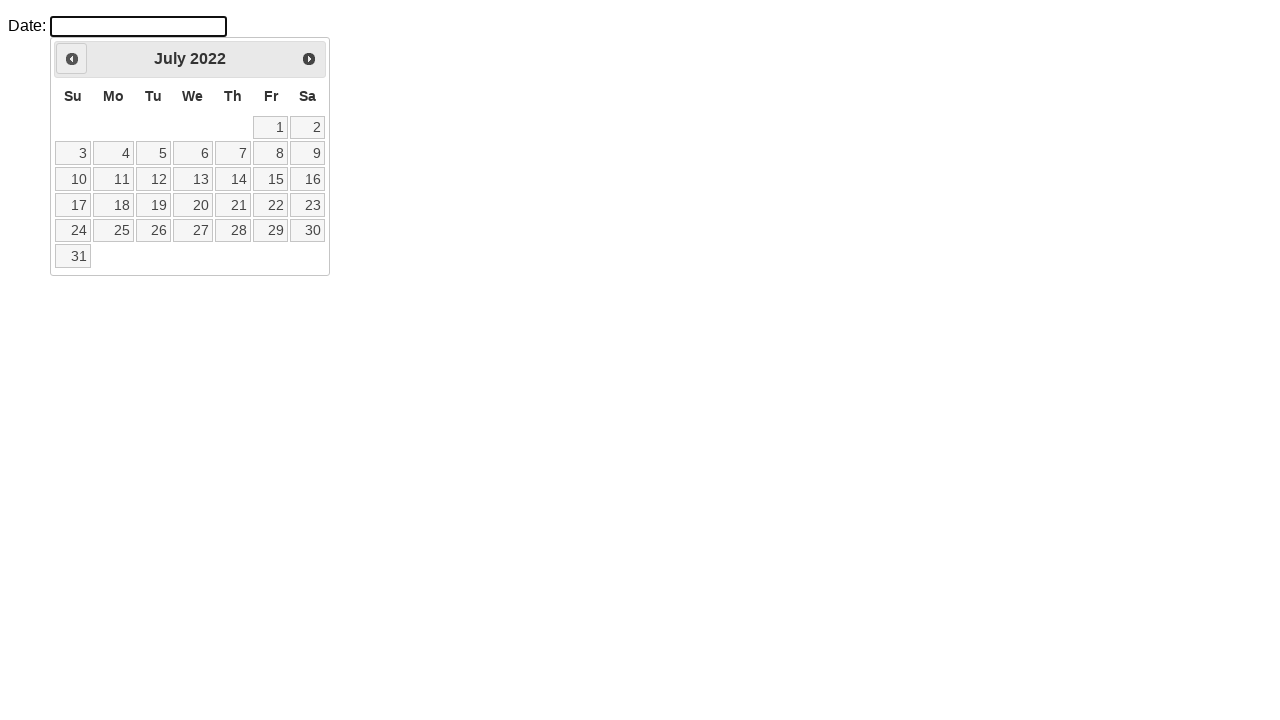

Waited for calendar to update
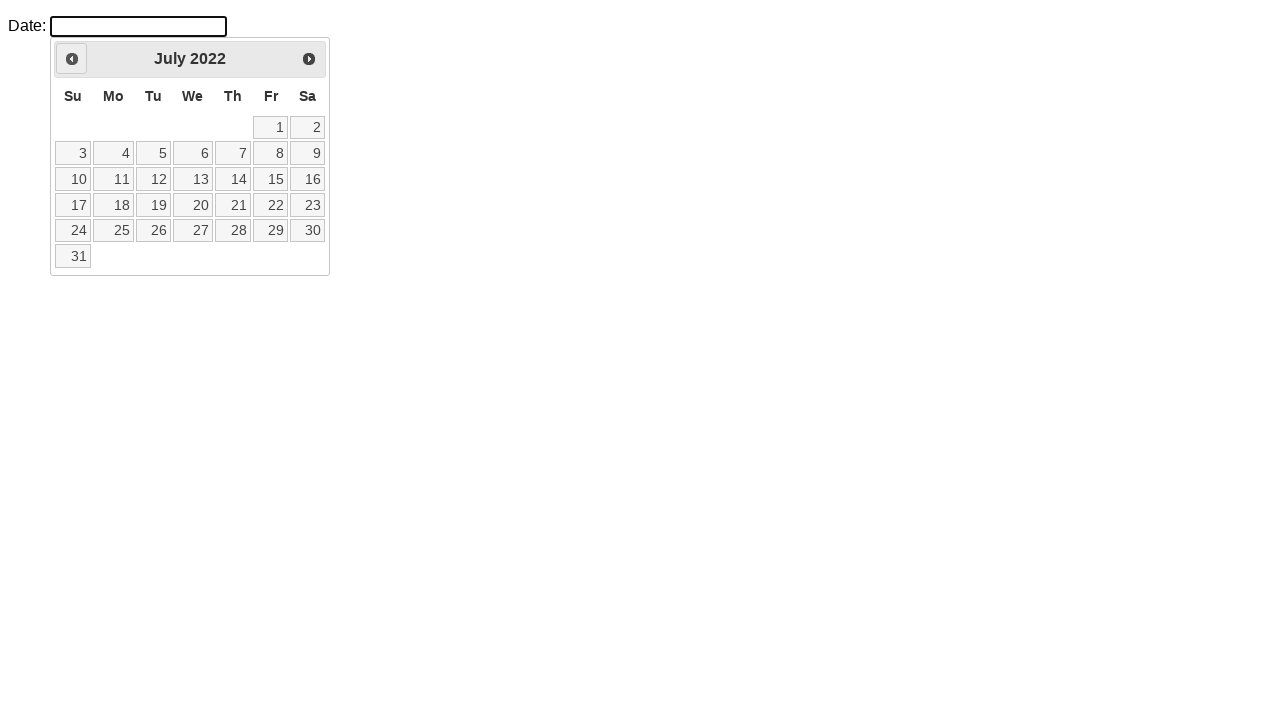

Current month/year: July 2022
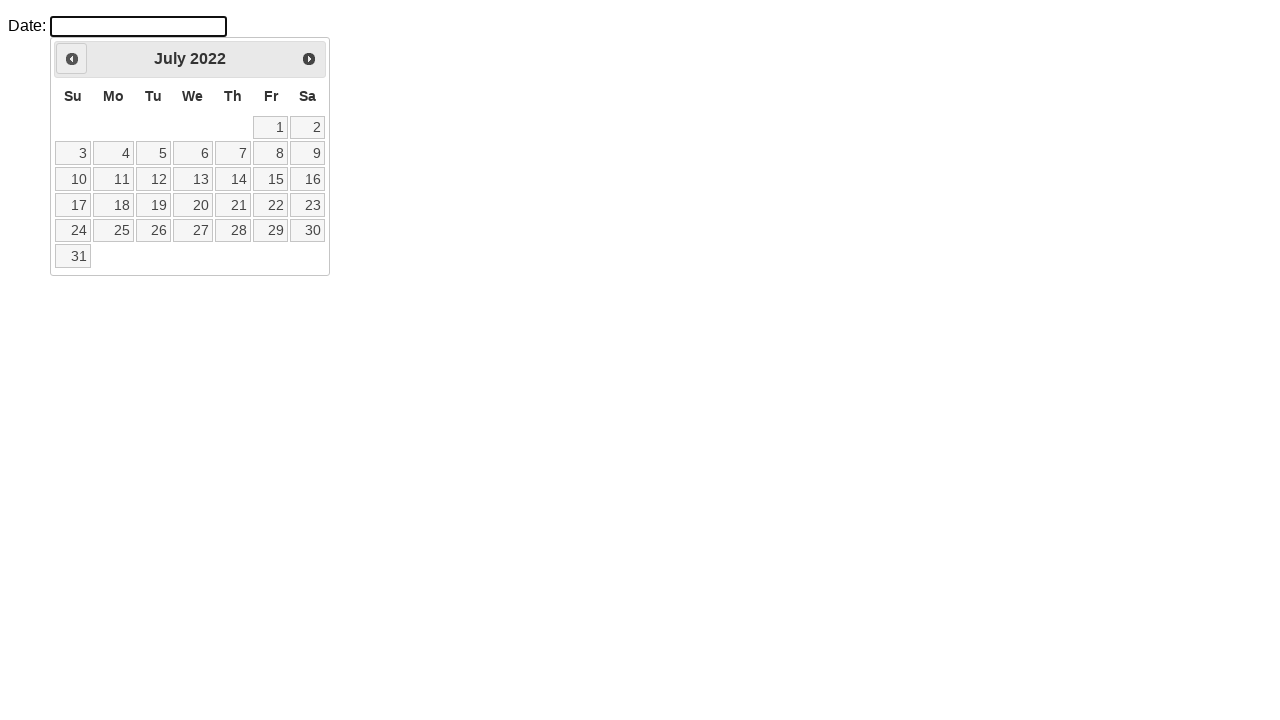

Clicked previous month button to navigate backwards at (72, 59) on #ui-datepicker-div > div > a.ui-datepicker-prev.ui-corner-all
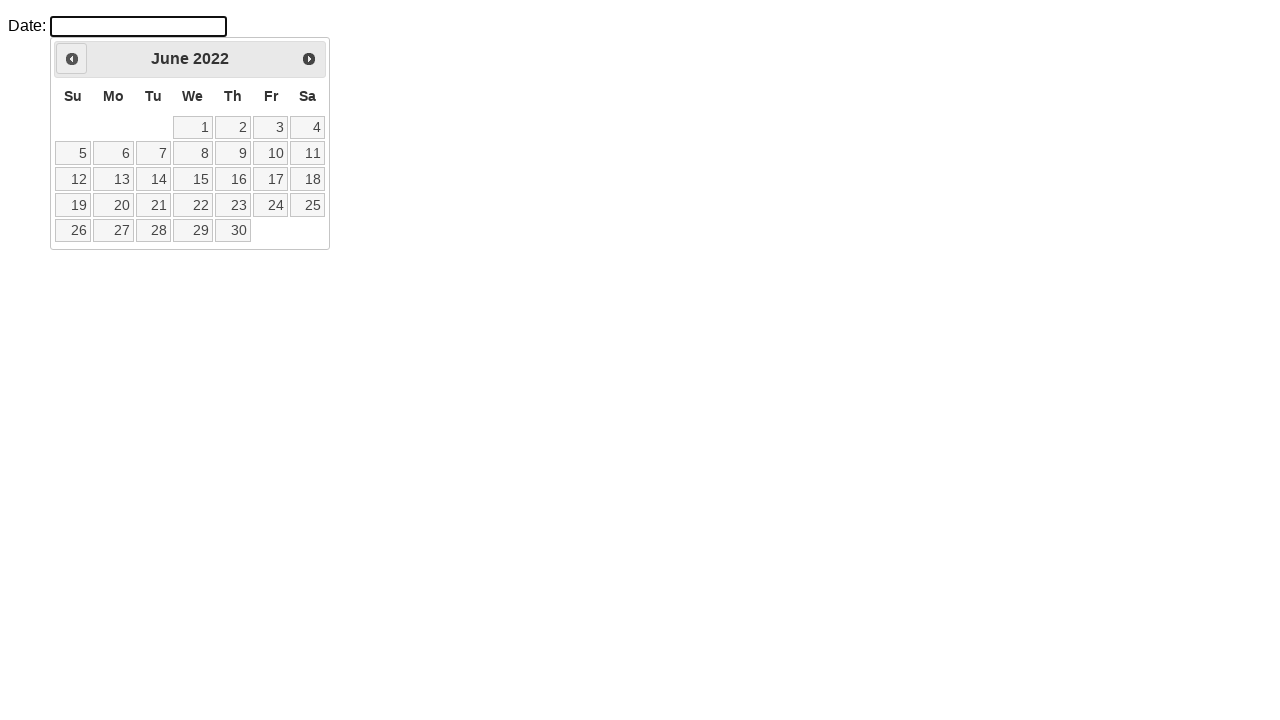

Waited for calendar to update
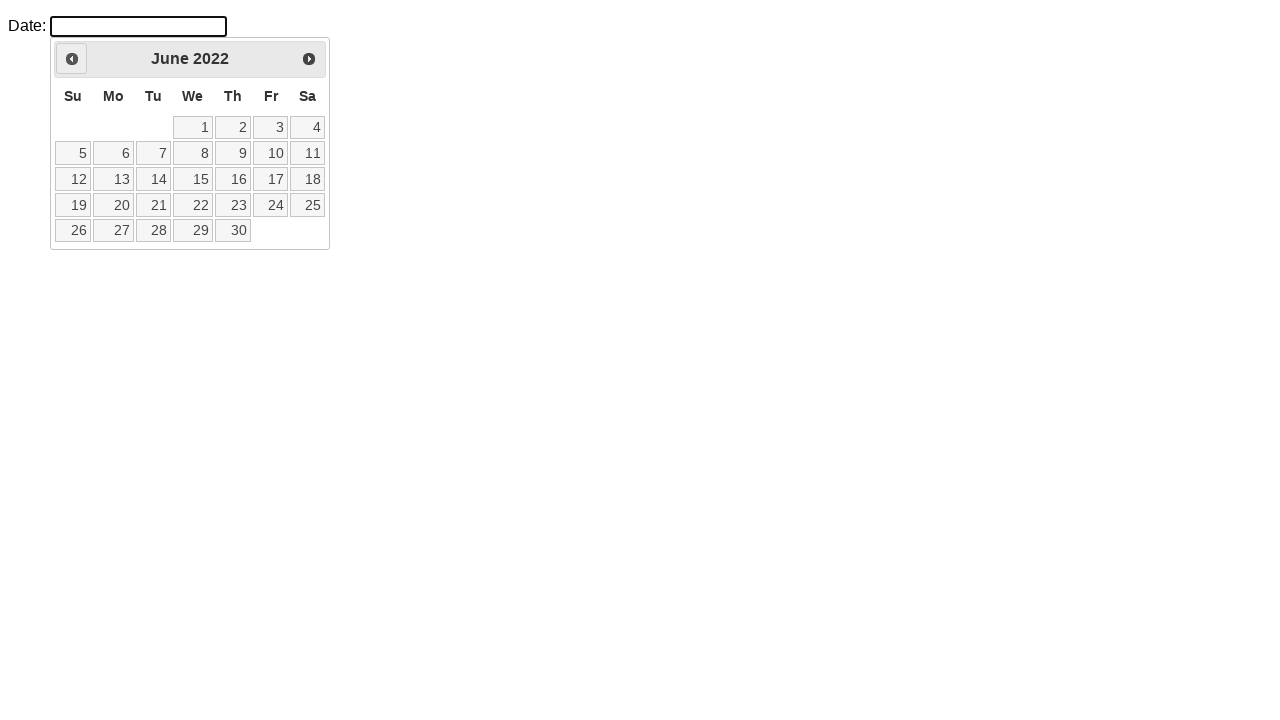

Current month/year: June 2022
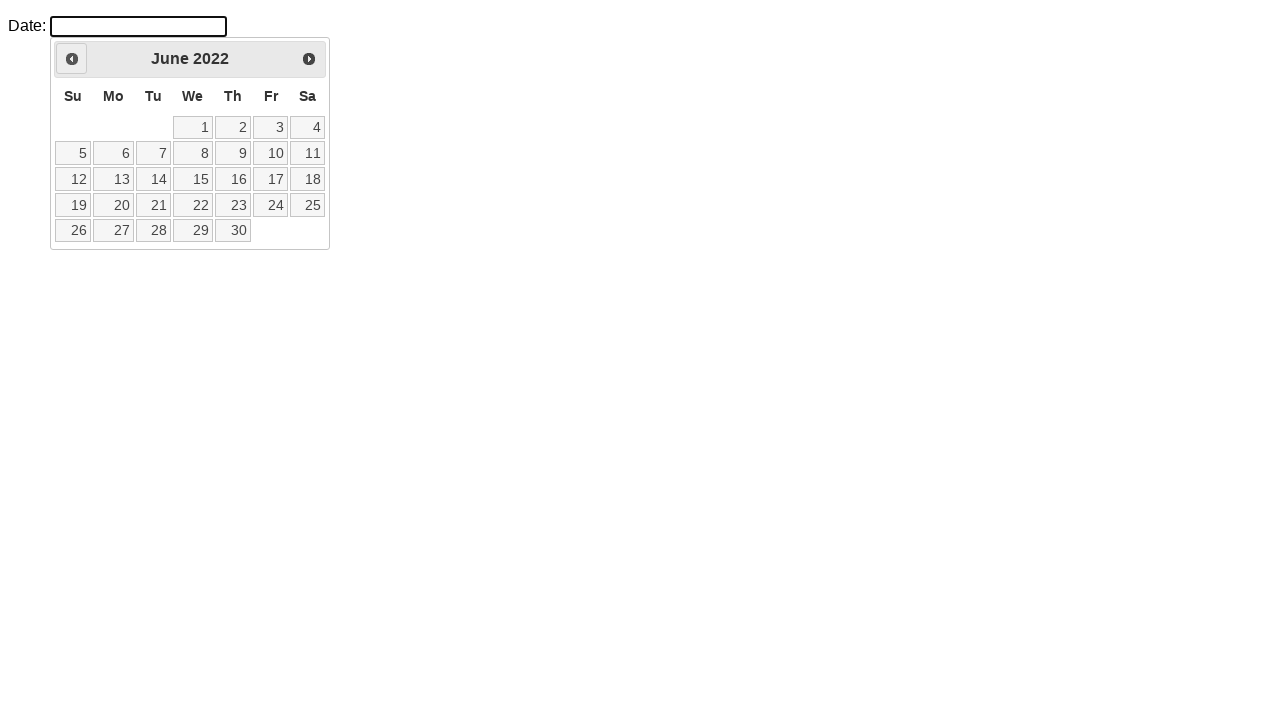

Clicked previous month button to navigate backwards at (72, 59) on #ui-datepicker-div > div > a.ui-datepicker-prev.ui-corner-all
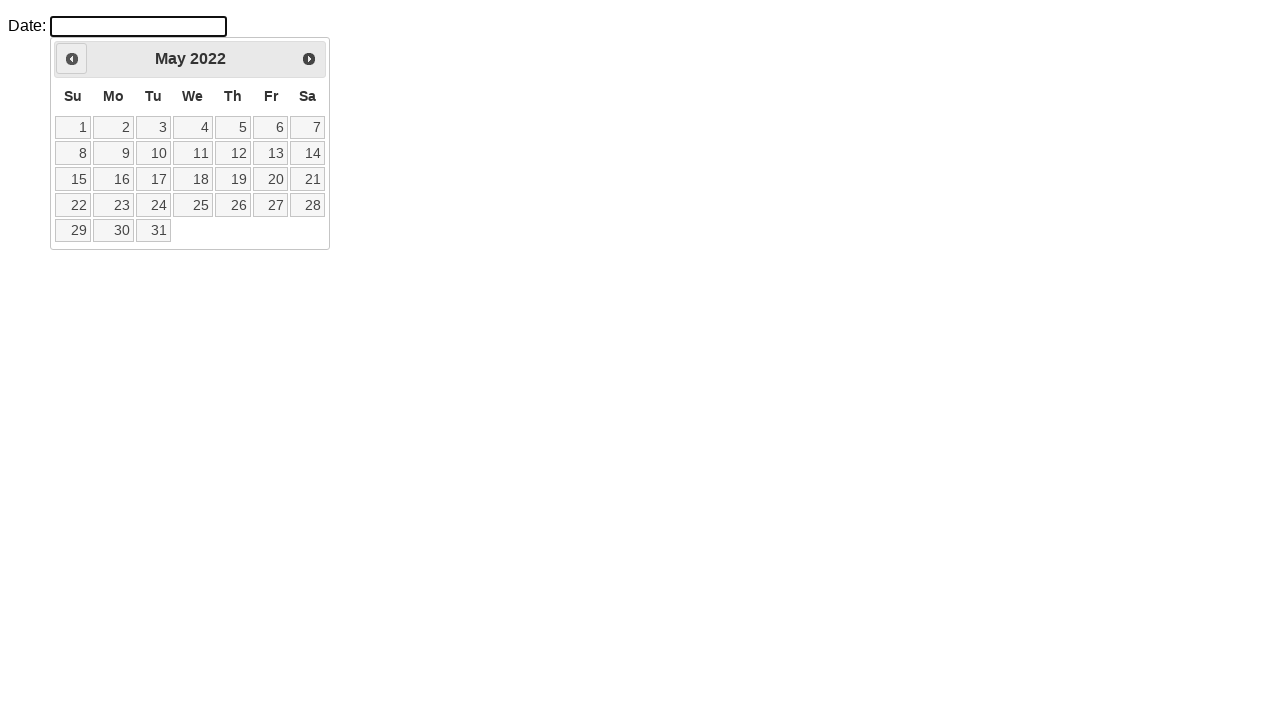

Waited for calendar to update
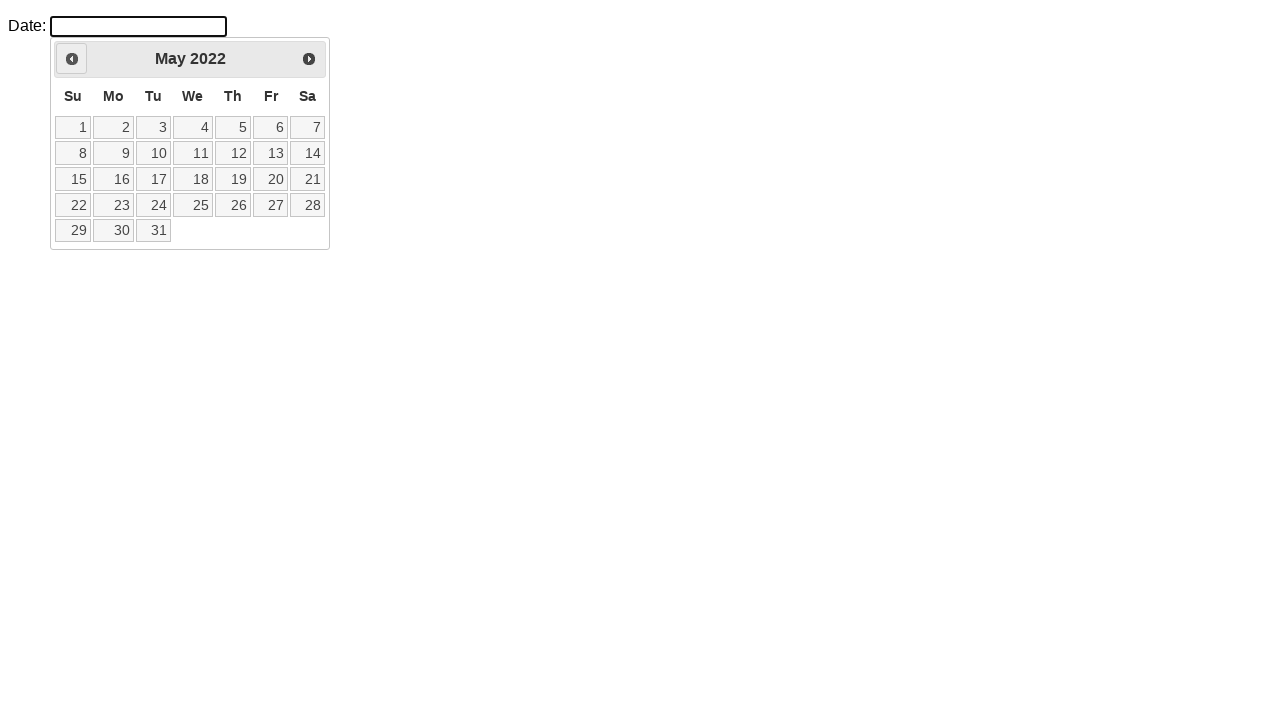

Current month/year: May 2022
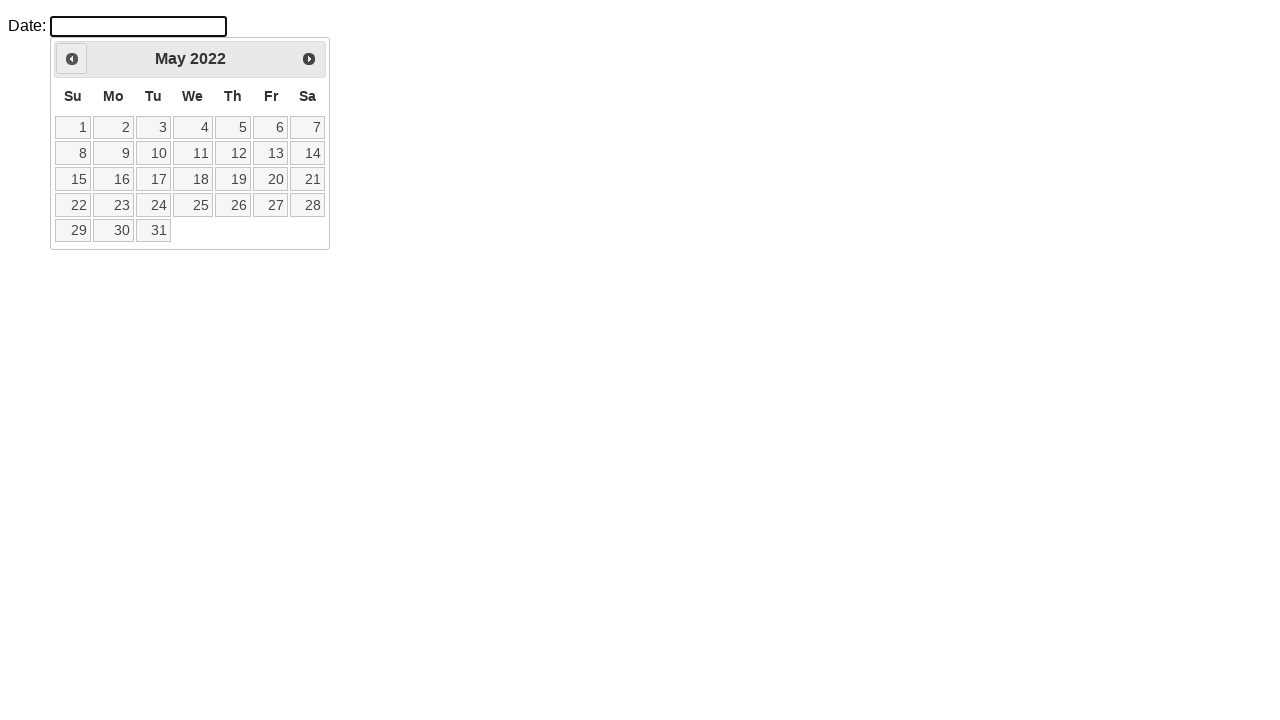

Clicked previous month button to navigate backwards at (72, 59) on #ui-datepicker-div > div > a.ui-datepicker-prev.ui-corner-all
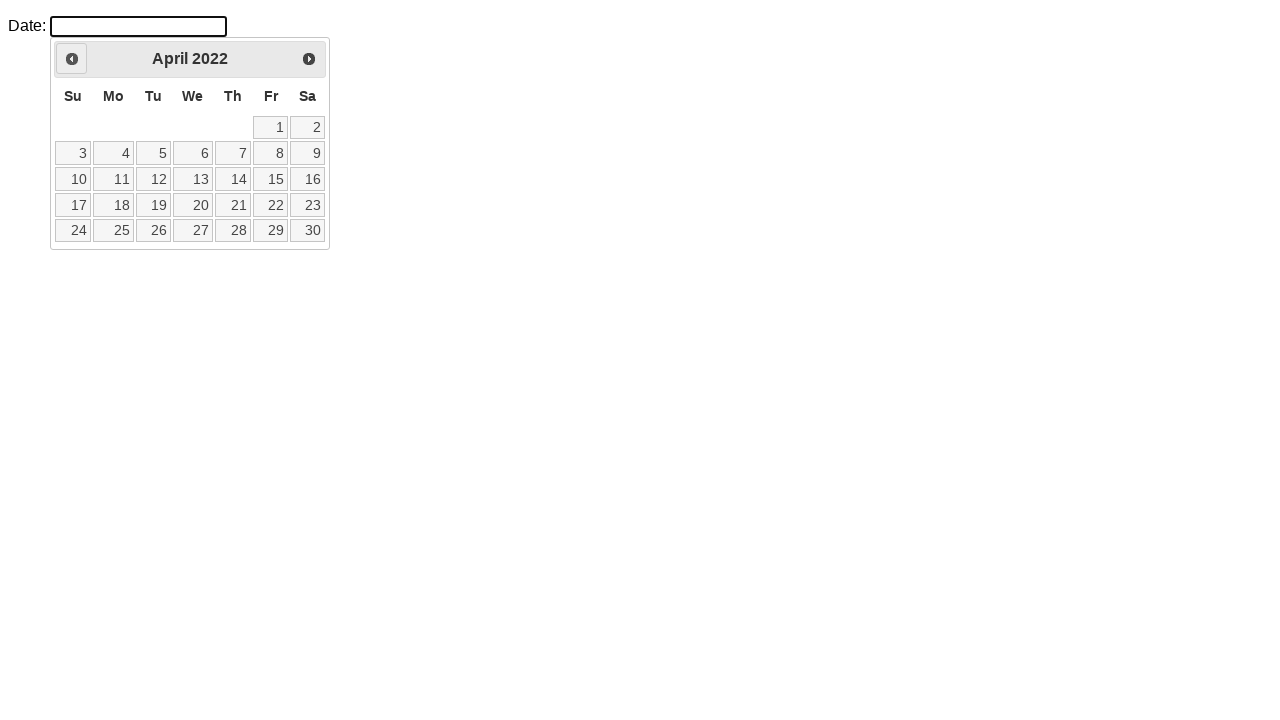

Waited for calendar to update
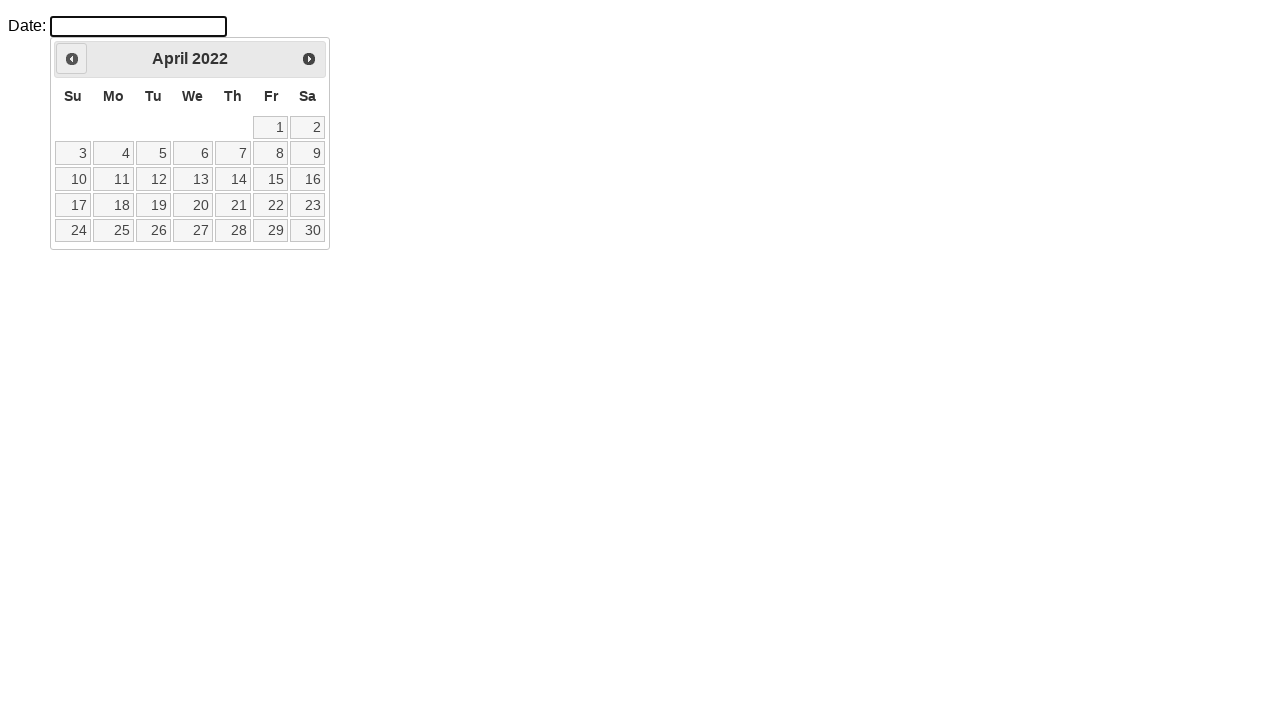

Current month/year: April 2022
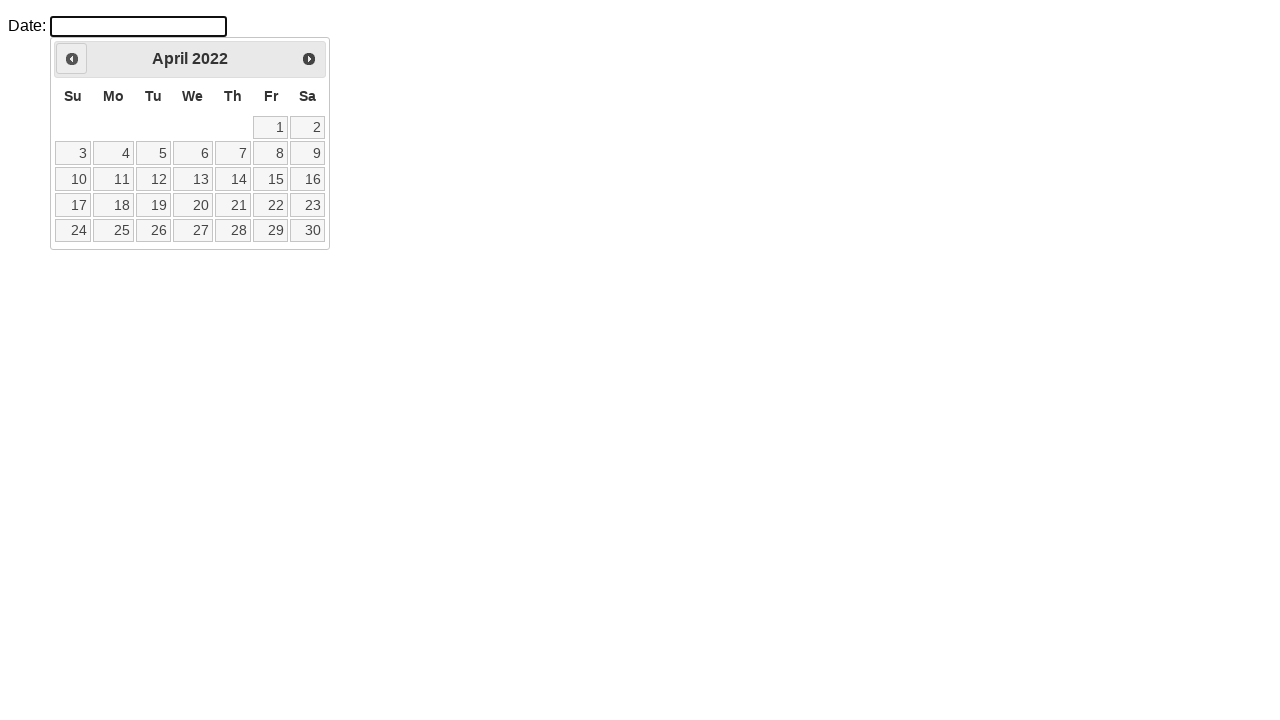

Clicked previous month button to navigate backwards at (72, 59) on #ui-datepicker-div > div > a.ui-datepicker-prev.ui-corner-all
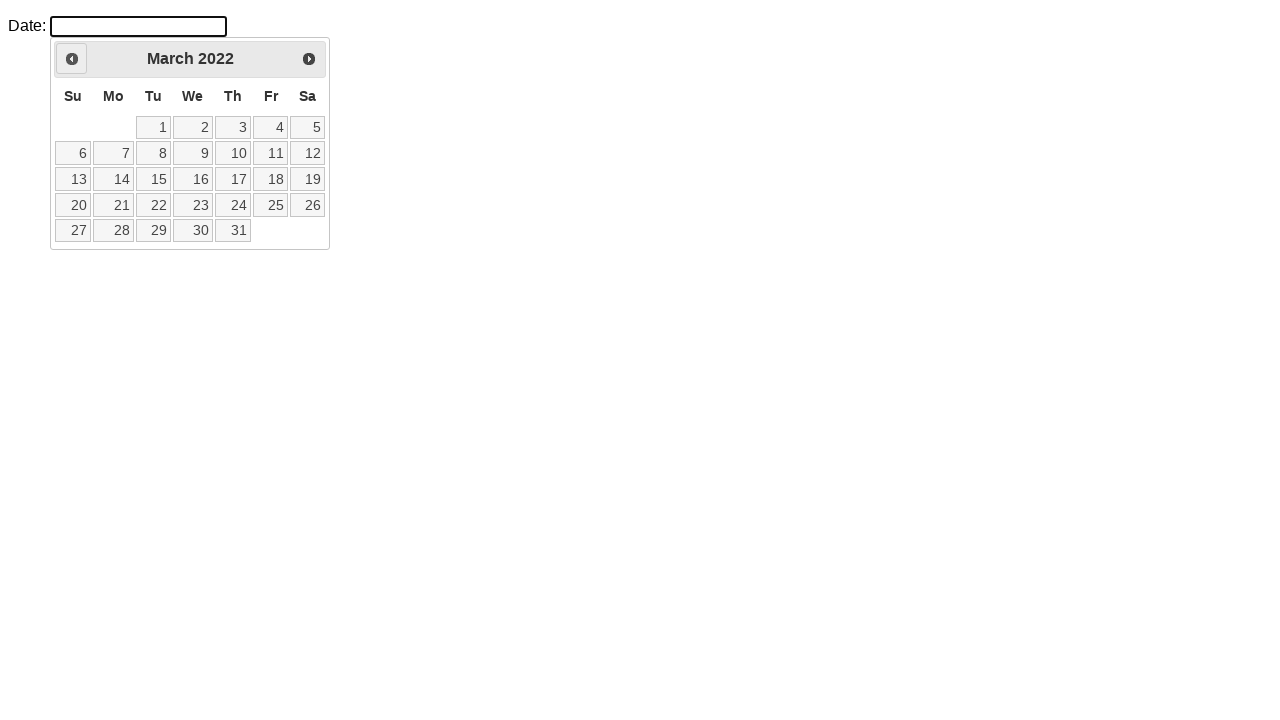

Waited for calendar to update
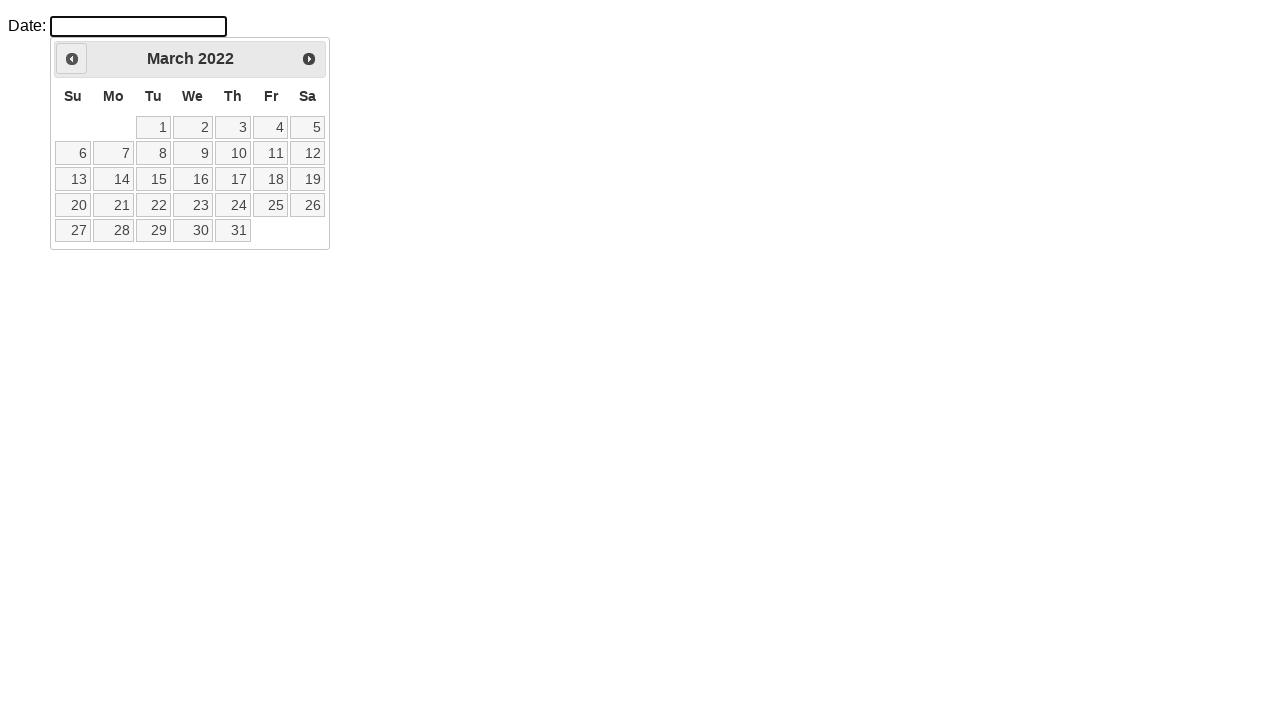

Current month/year: March 2022
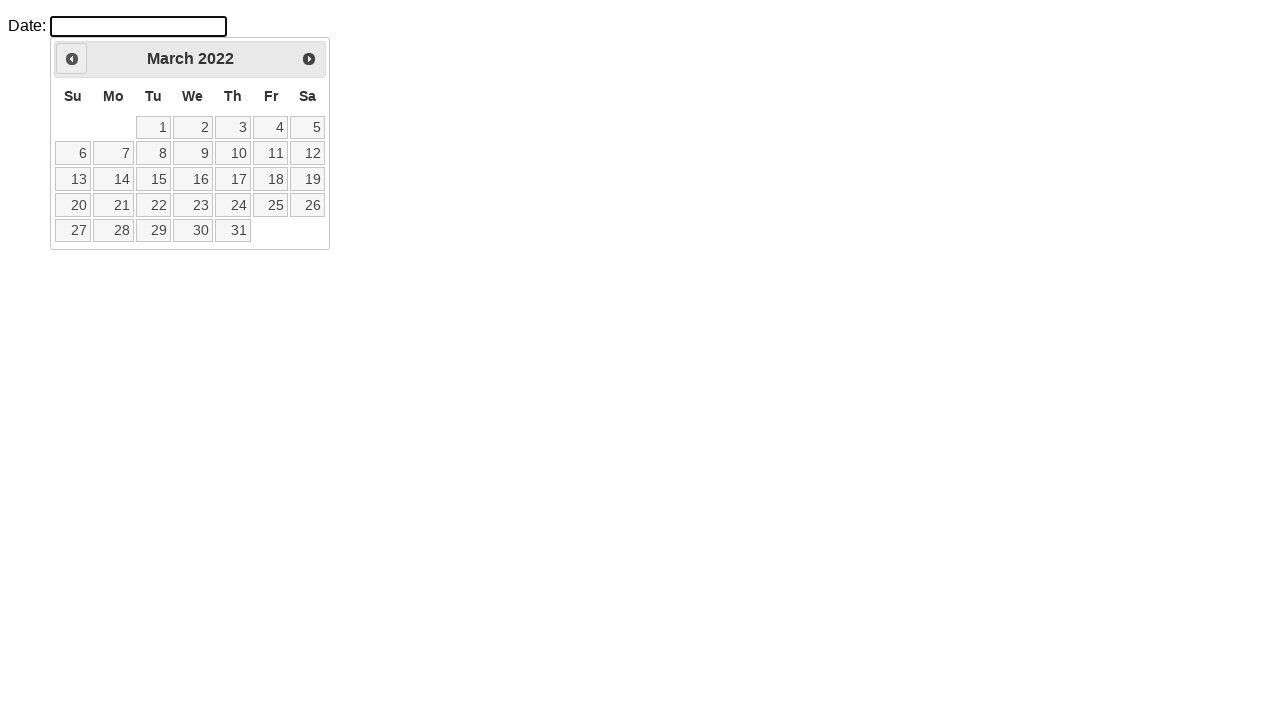

Clicked previous month button to navigate backwards at (72, 59) on #ui-datepicker-div > div > a.ui-datepicker-prev.ui-corner-all
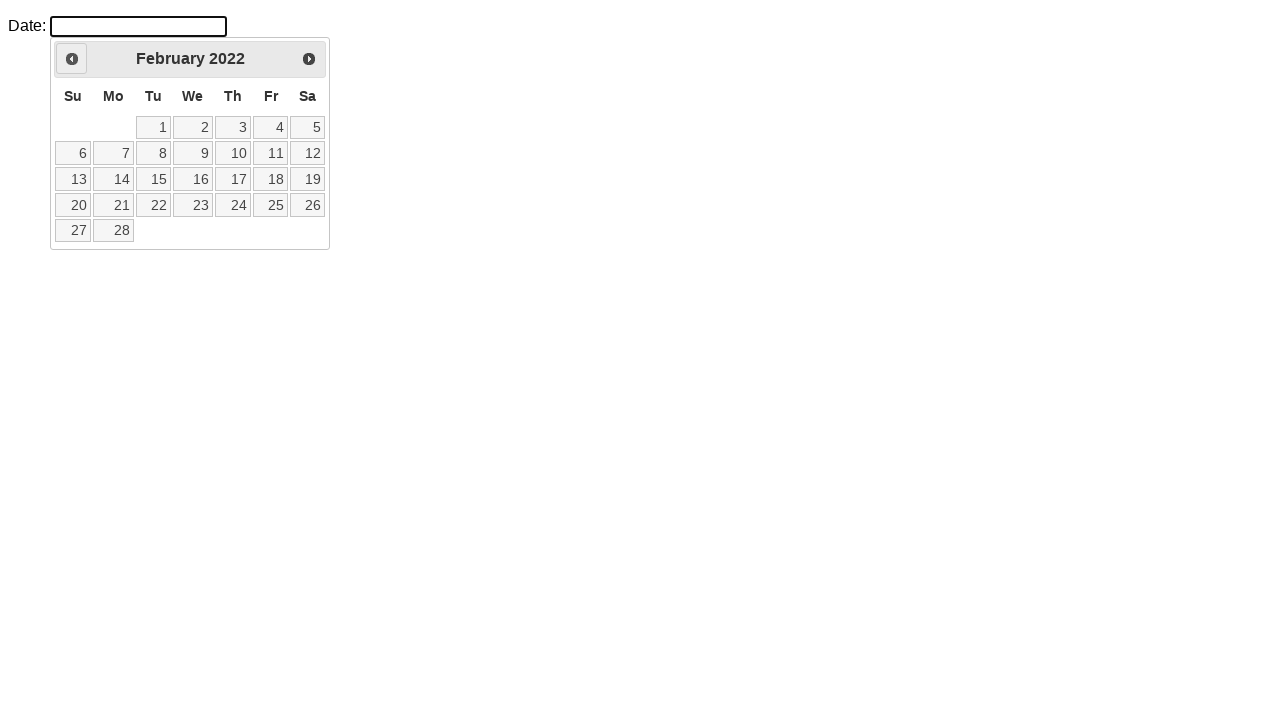

Waited for calendar to update
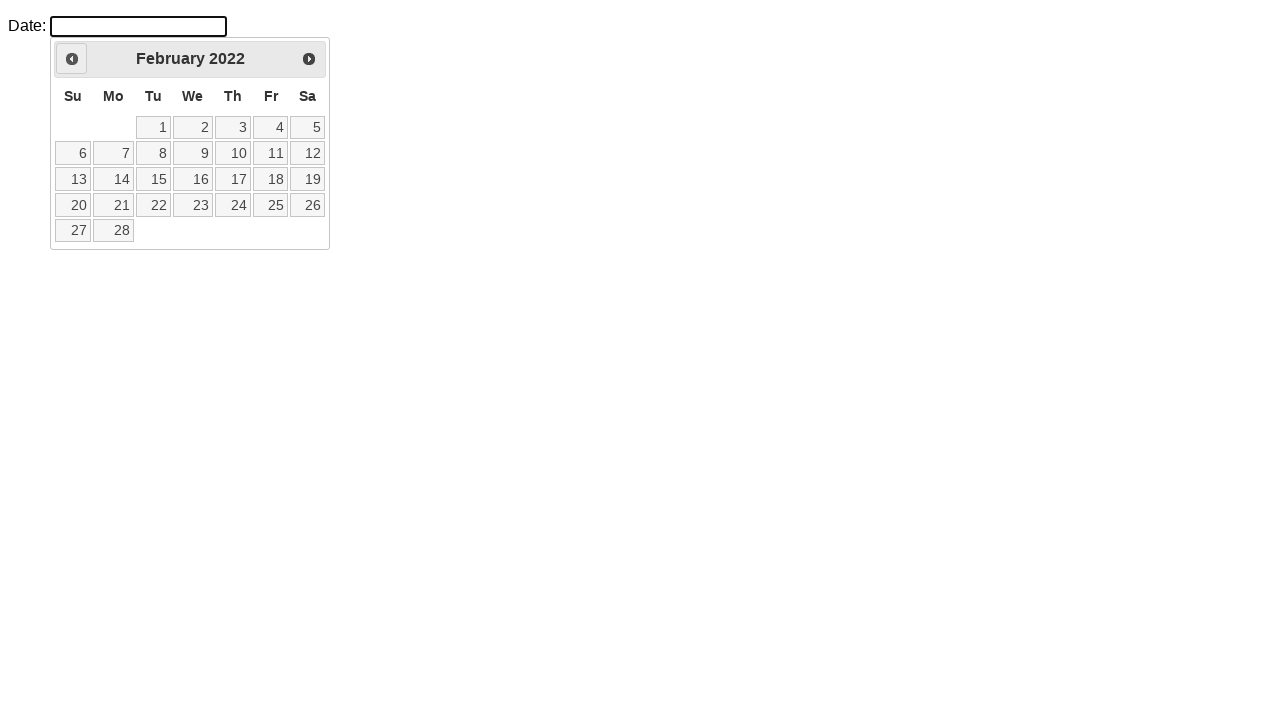

Current month/year: February 2022
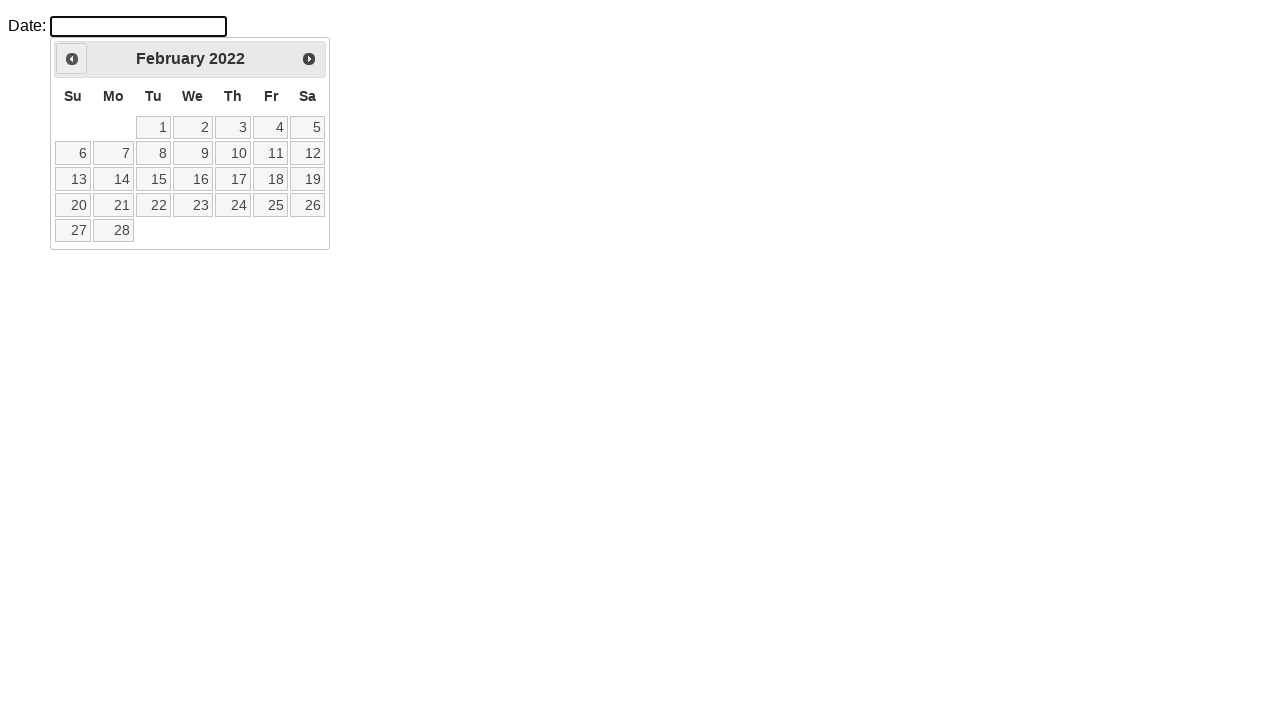

Clicked previous month button to navigate backwards at (72, 59) on #ui-datepicker-div > div > a.ui-datepicker-prev.ui-corner-all
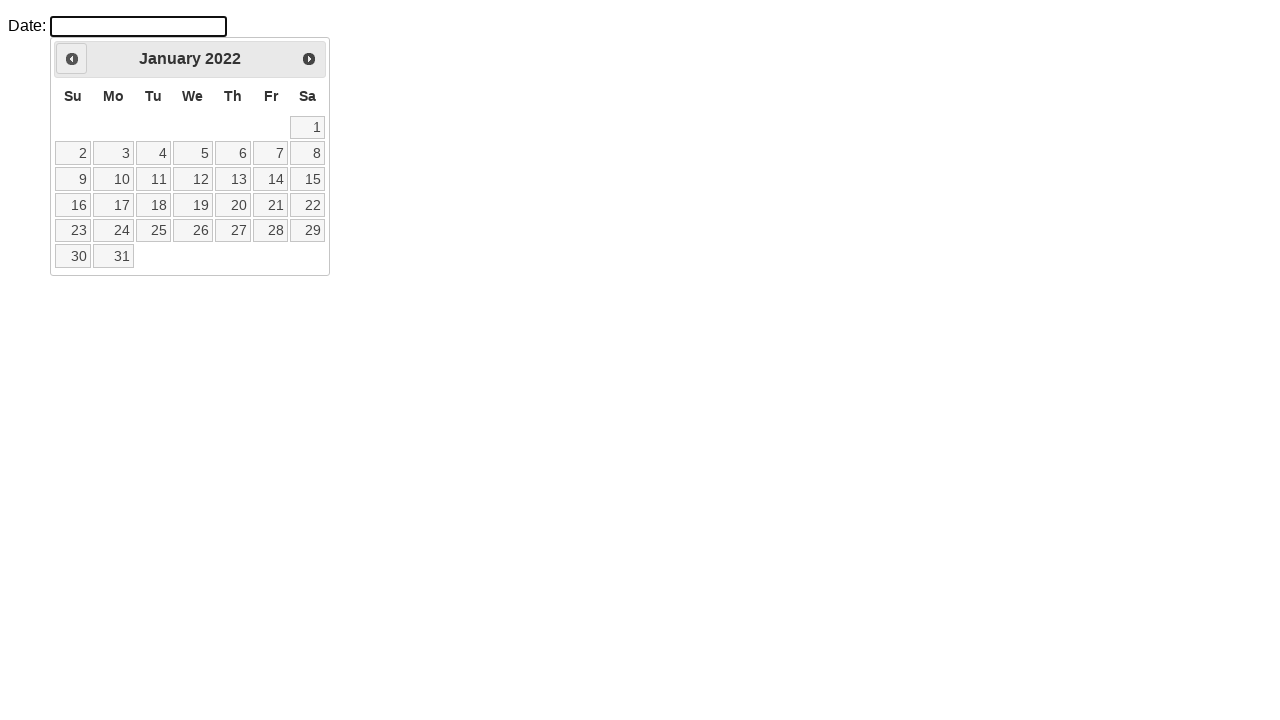

Waited for calendar to update
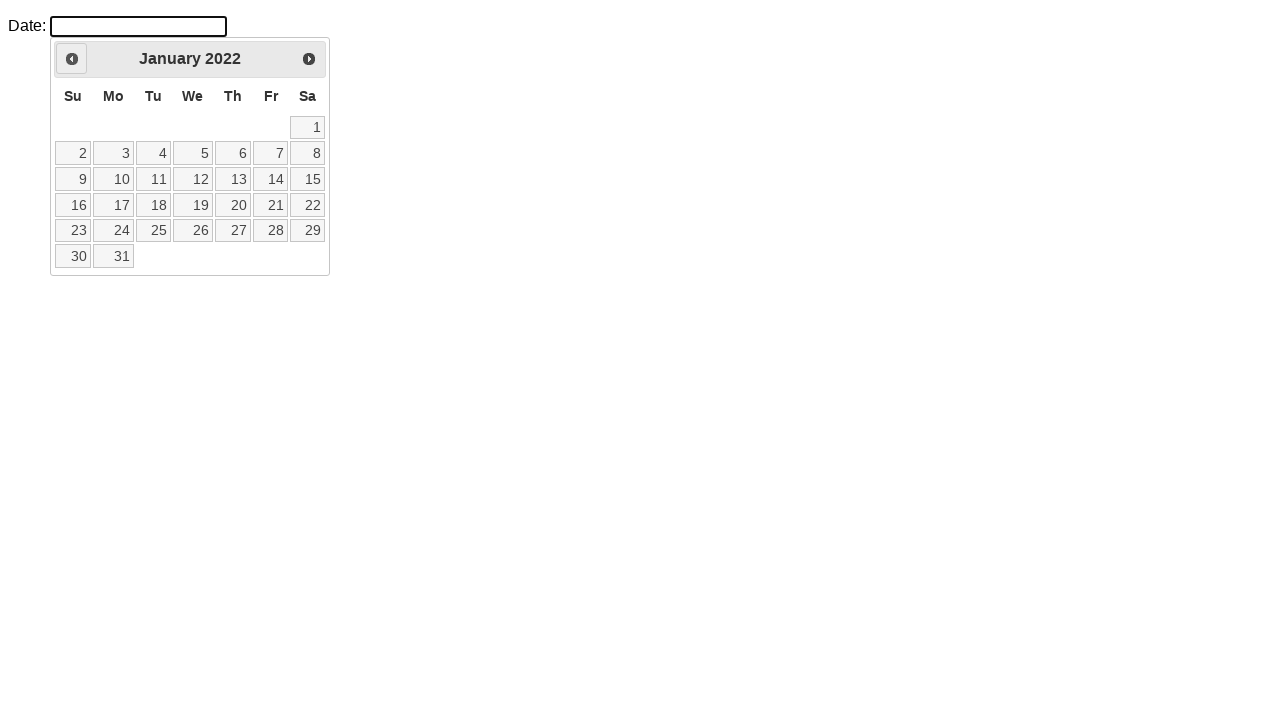

Current month/year: January 2022
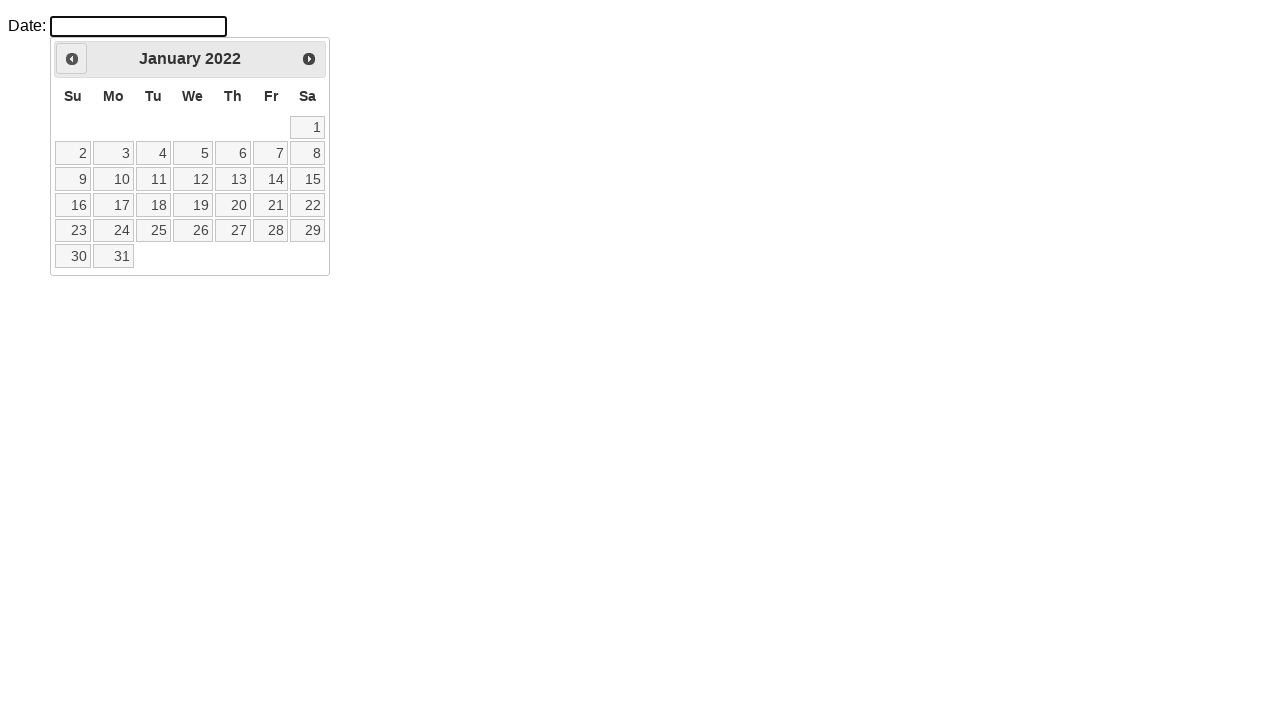

Clicked previous month button to navigate backwards at (72, 59) on #ui-datepicker-div > div > a.ui-datepicker-prev.ui-corner-all
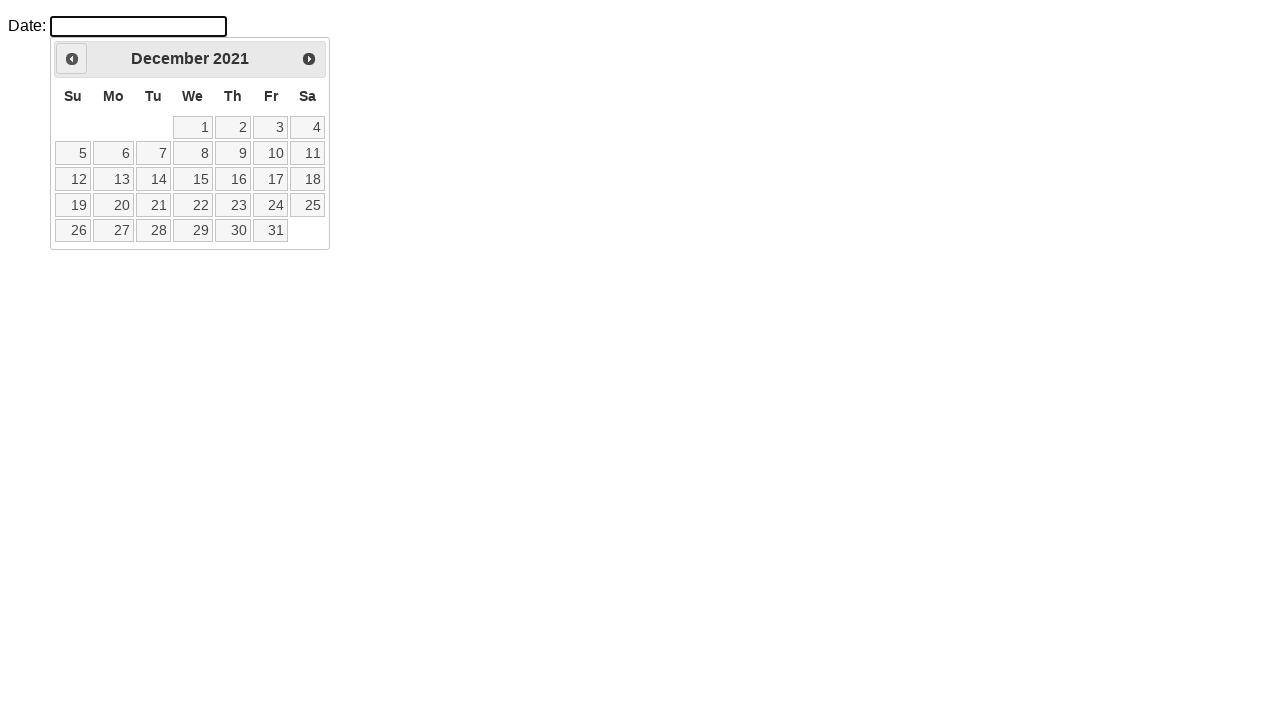

Waited for calendar to update
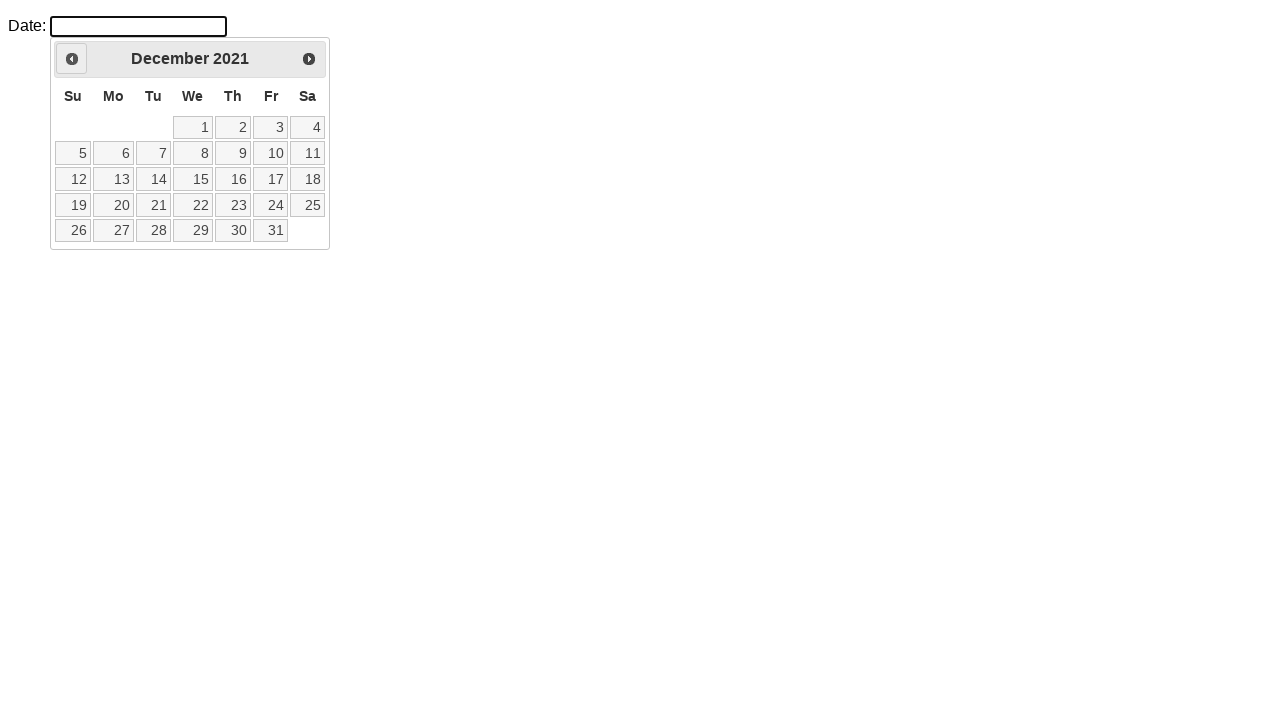

Current month/year: December 2021
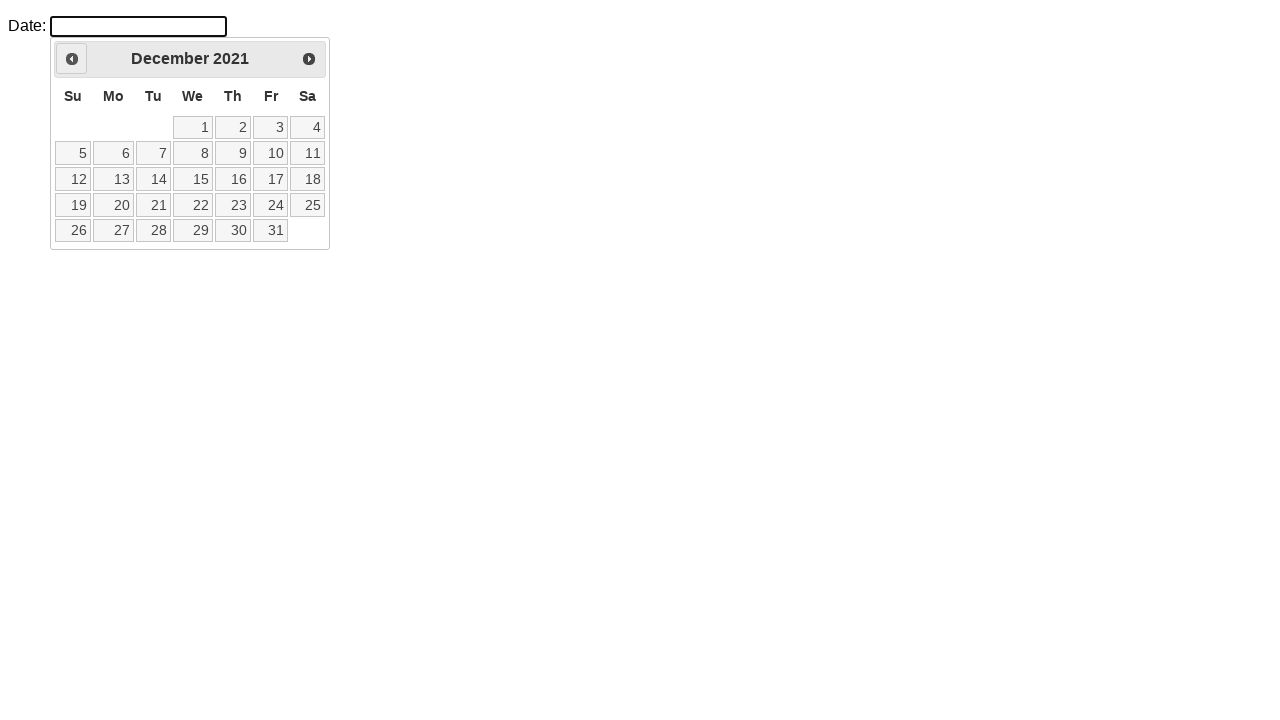

Clicked previous month button to navigate backwards at (72, 59) on #ui-datepicker-div > div > a.ui-datepicker-prev.ui-corner-all
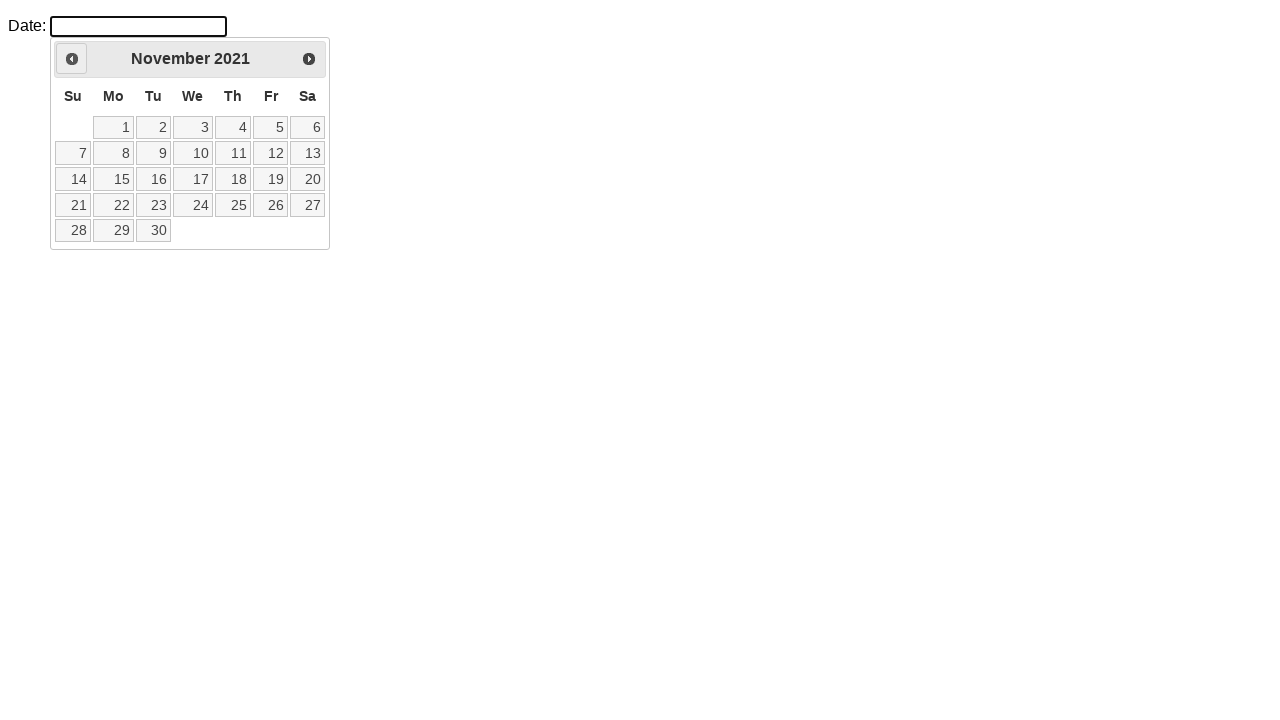

Waited for calendar to update
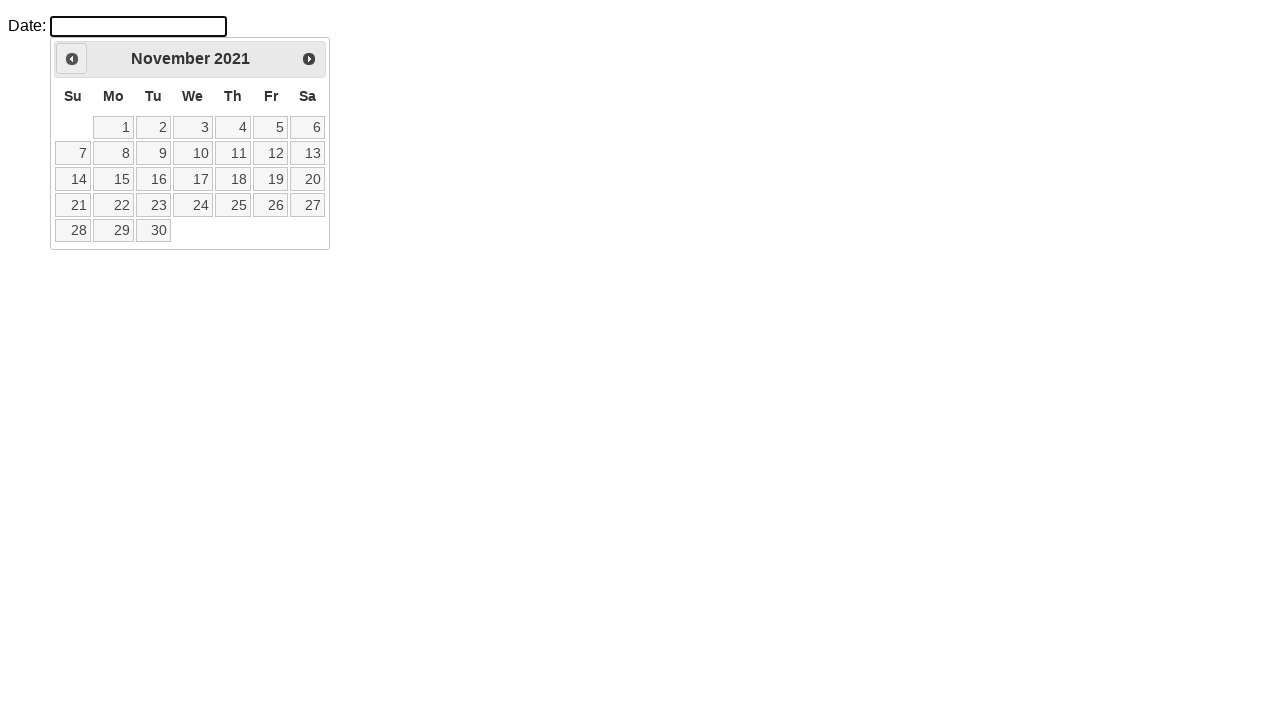

Current month/year: November 2021
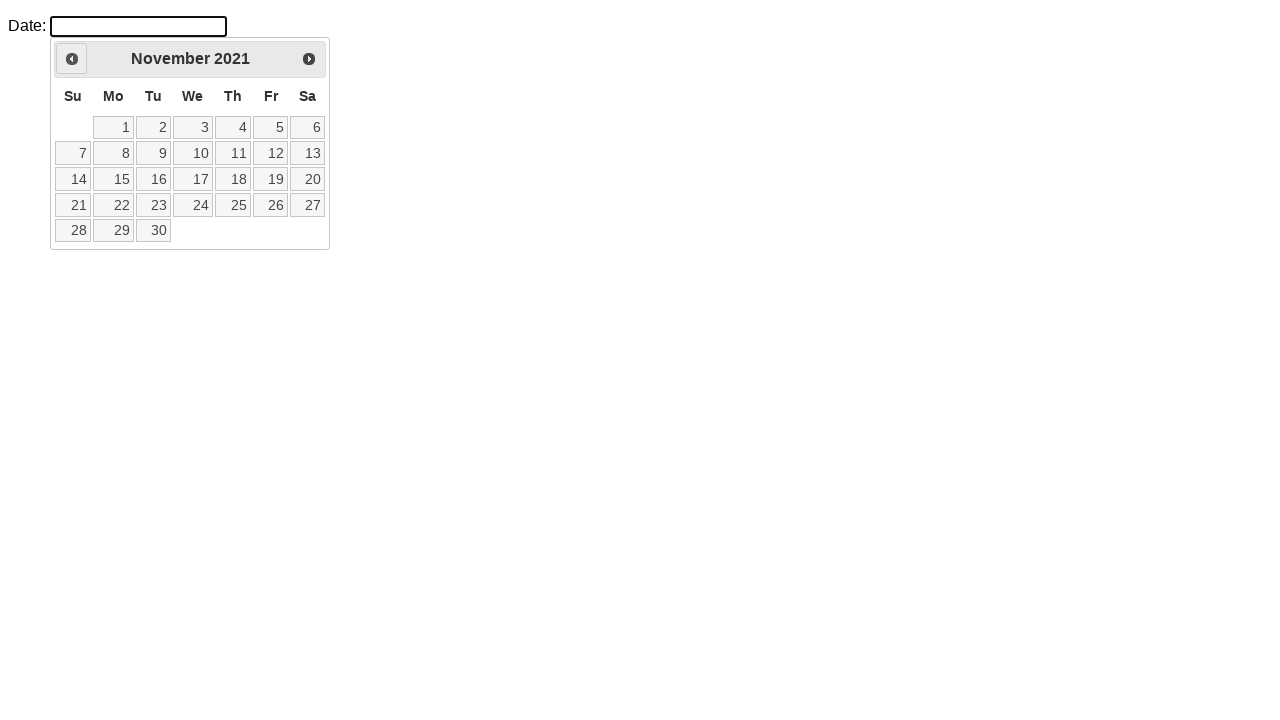

Clicked previous month button to navigate backwards at (72, 59) on #ui-datepicker-div > div > a.ui-datepicker-prev.ui-corner-all
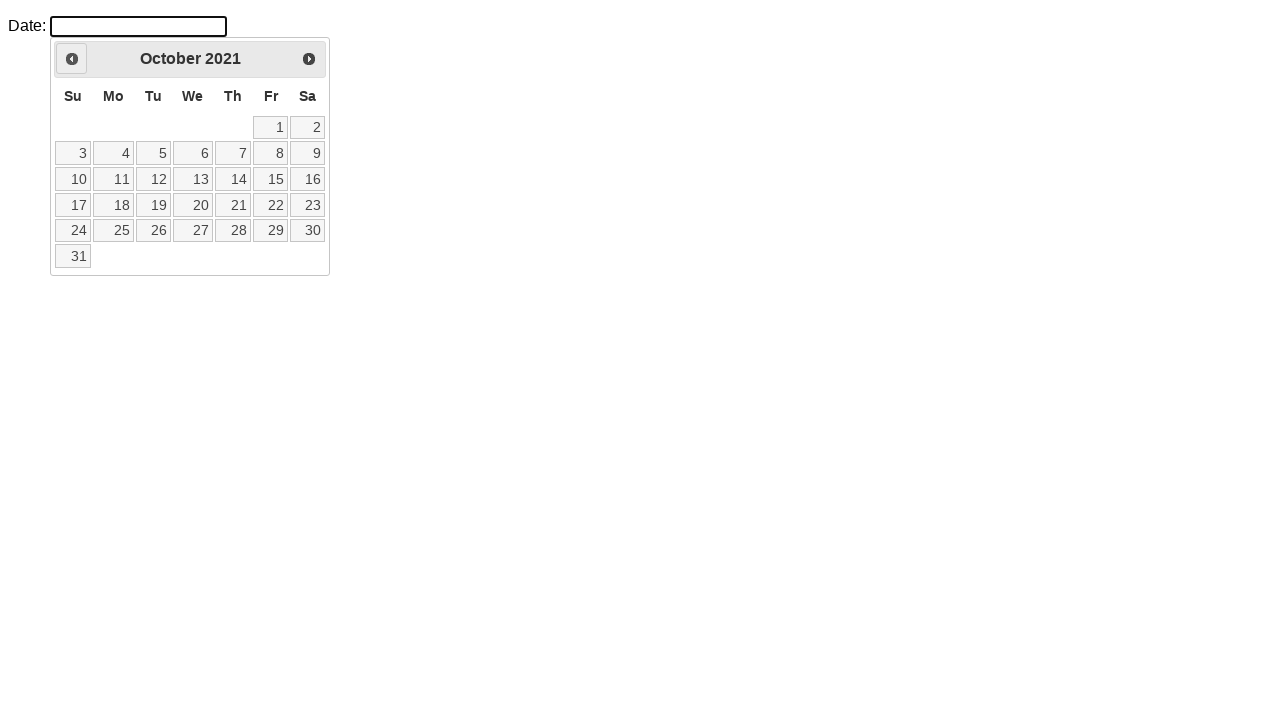

Waited for calendar to update
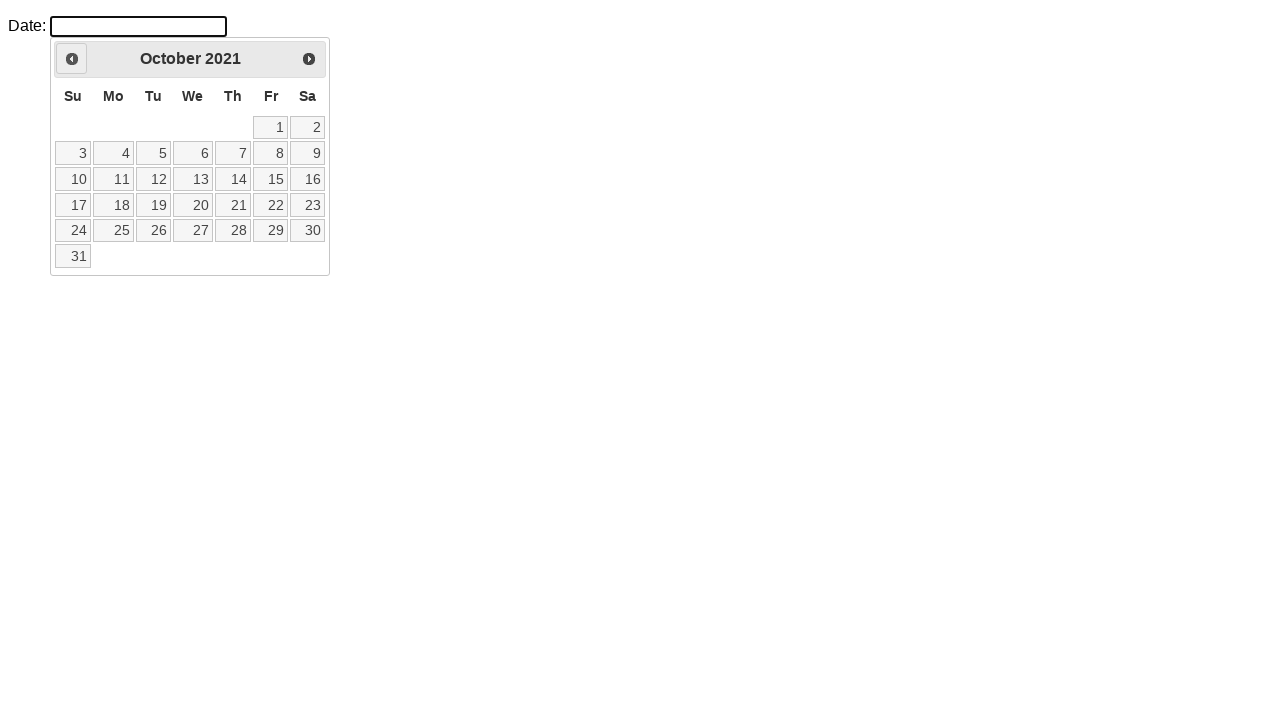

Current month/year: October 2021
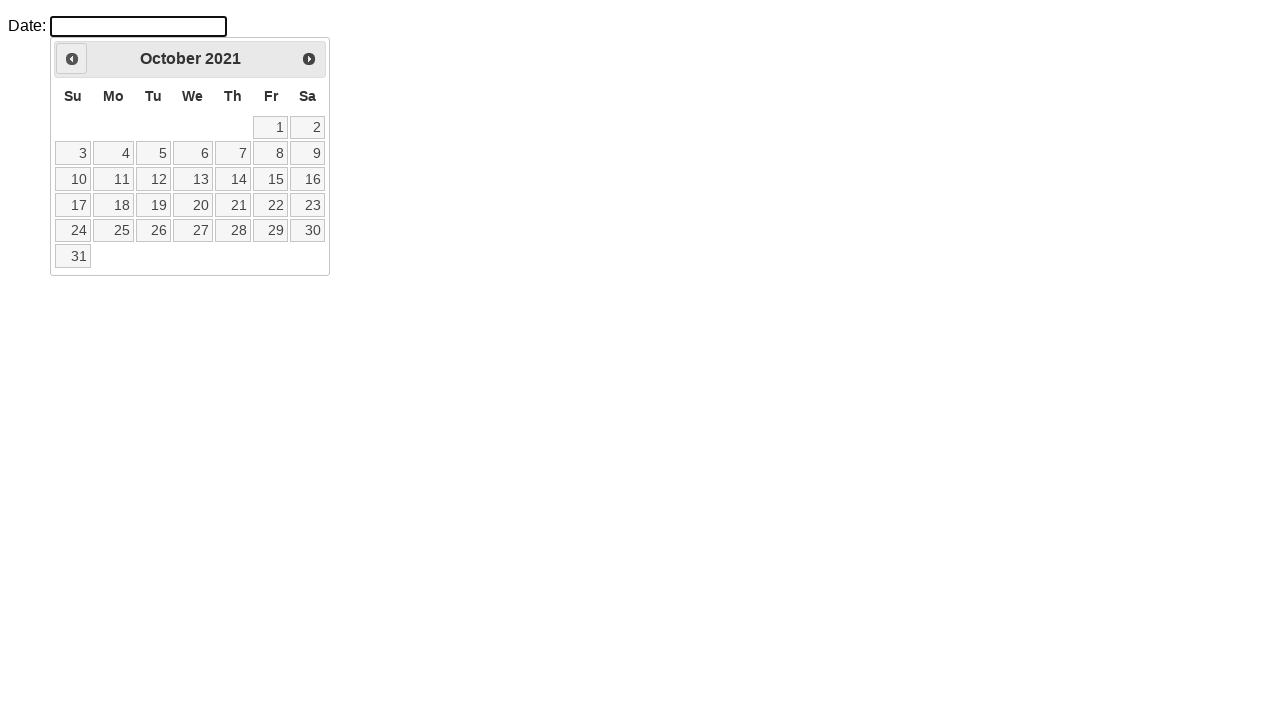

Clicked previous month button to navigate backwards at (72, 59) on #ui-datepicker-div > div > a.ui-datepicker-prev.ui-corner-all
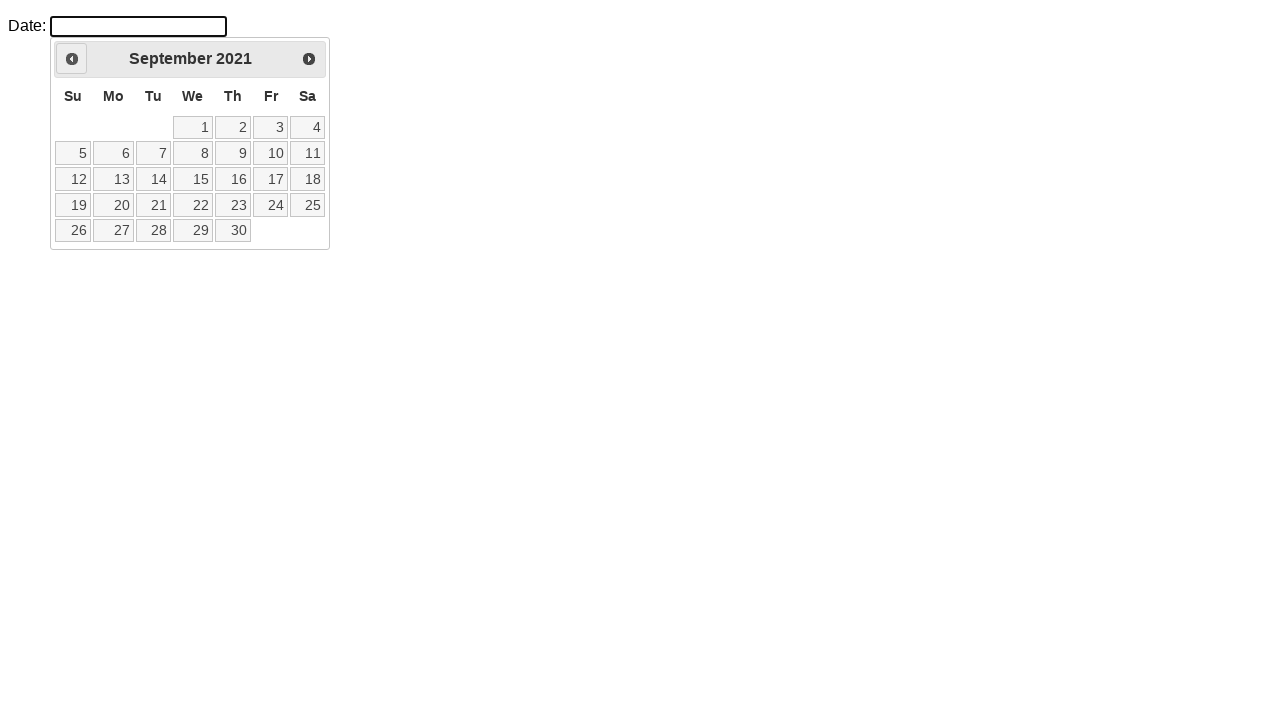

Waited for calendar to update
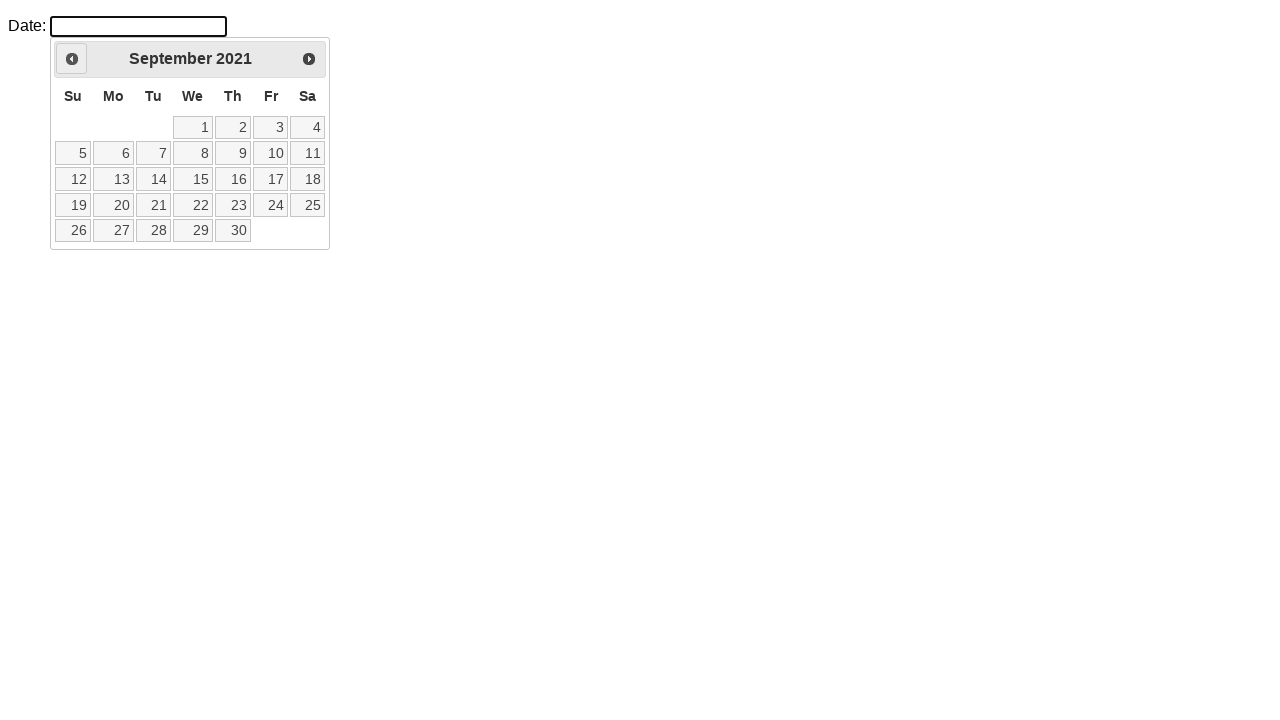

Current month/year: September 2021
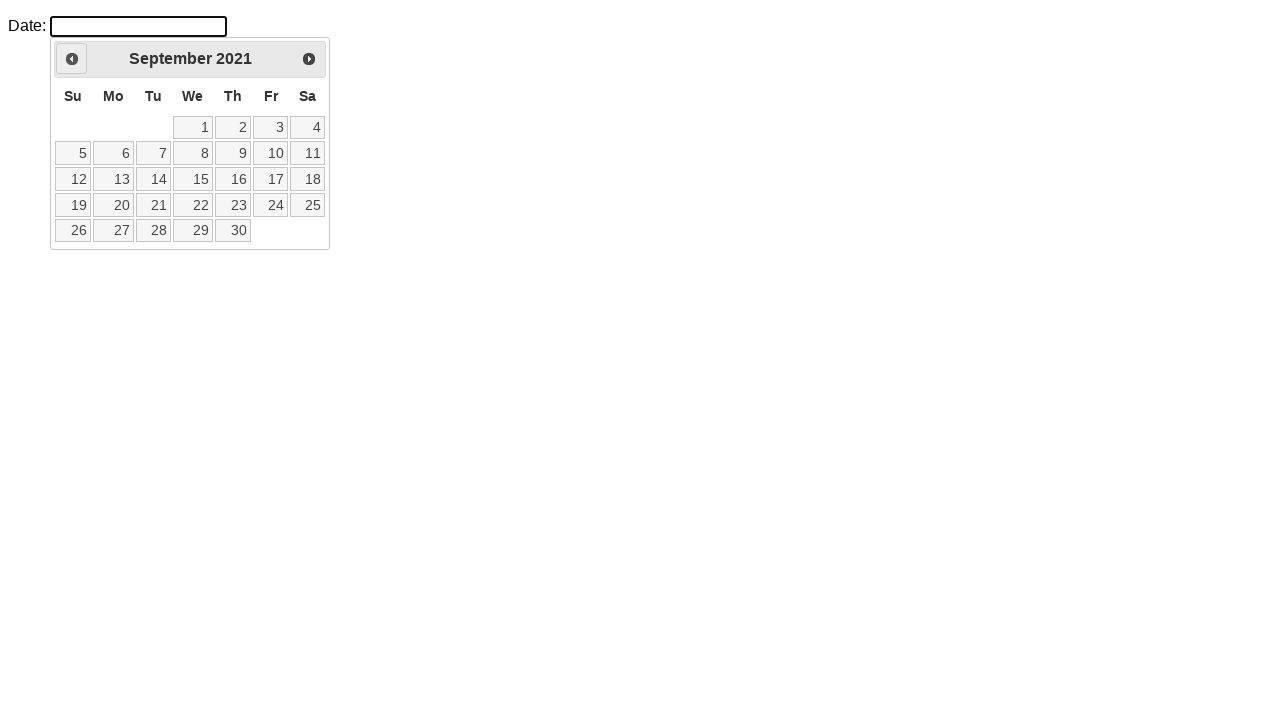

Clicked previous month button to navigate backwards at (72, 59) on #ui-datepicker-div > div > a.ui-datepicker-prev.ui-corner-all
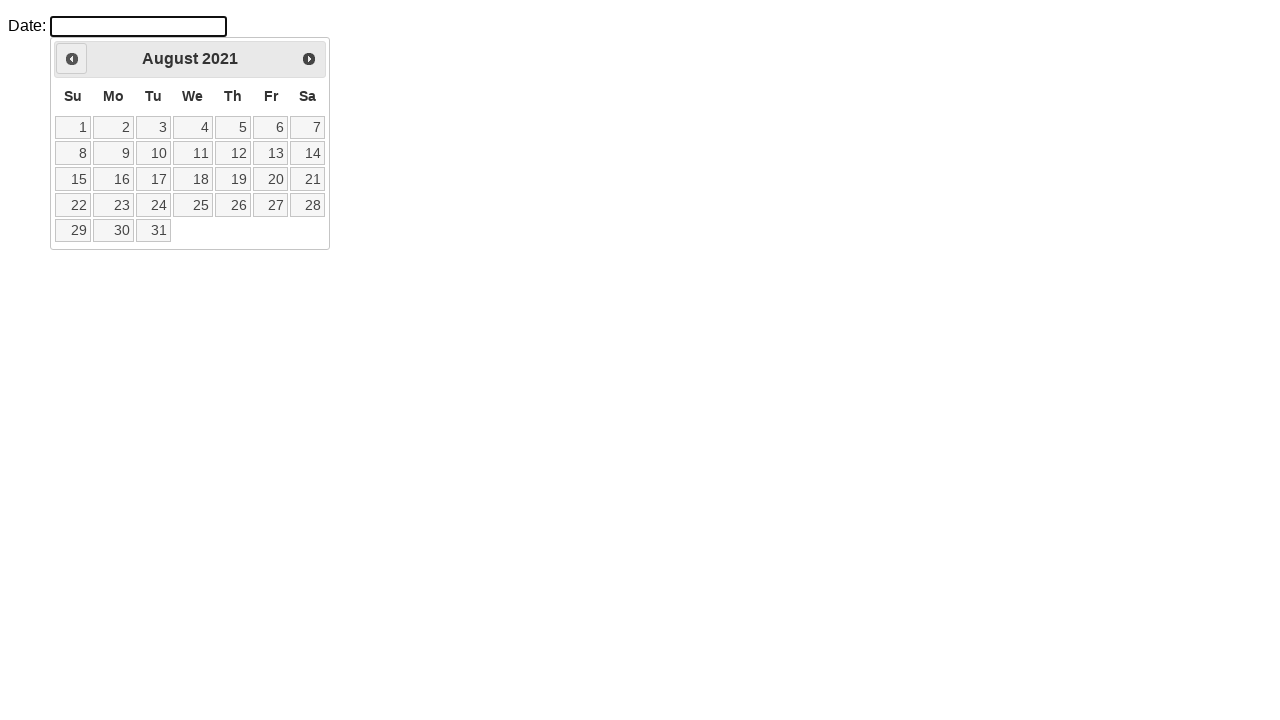

Waited for calendar to update
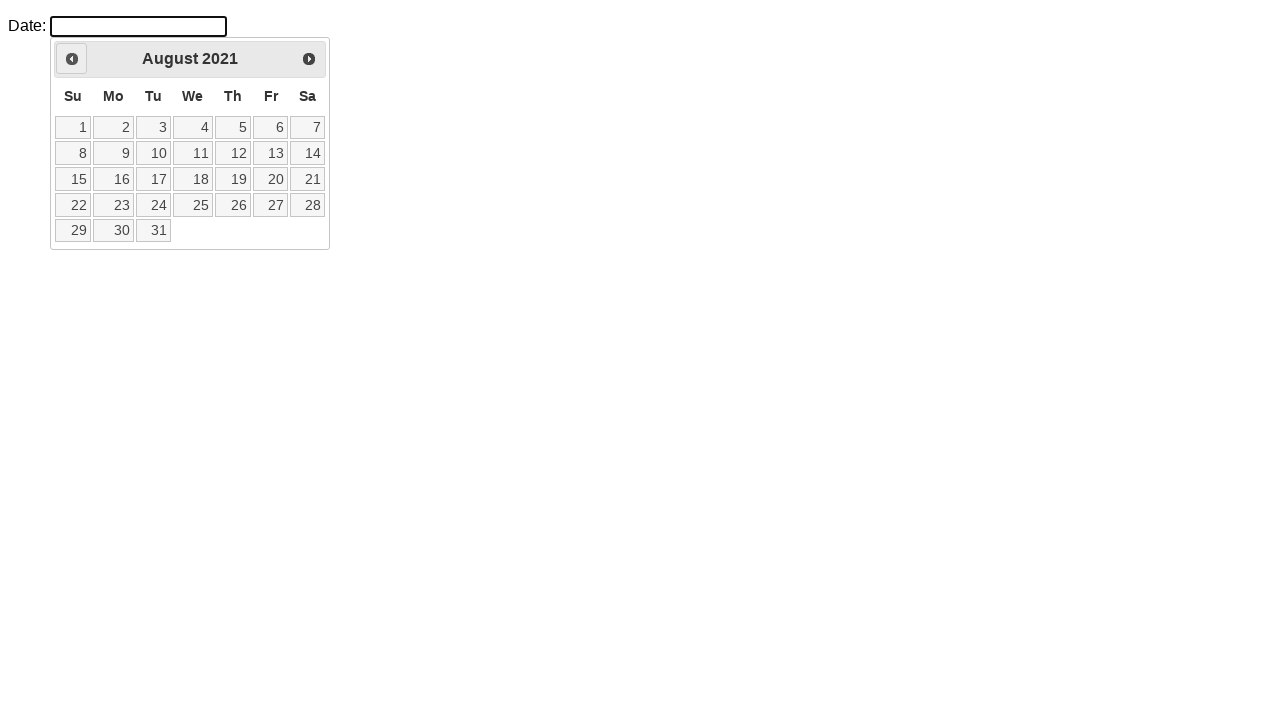

Current month/year: August 2021
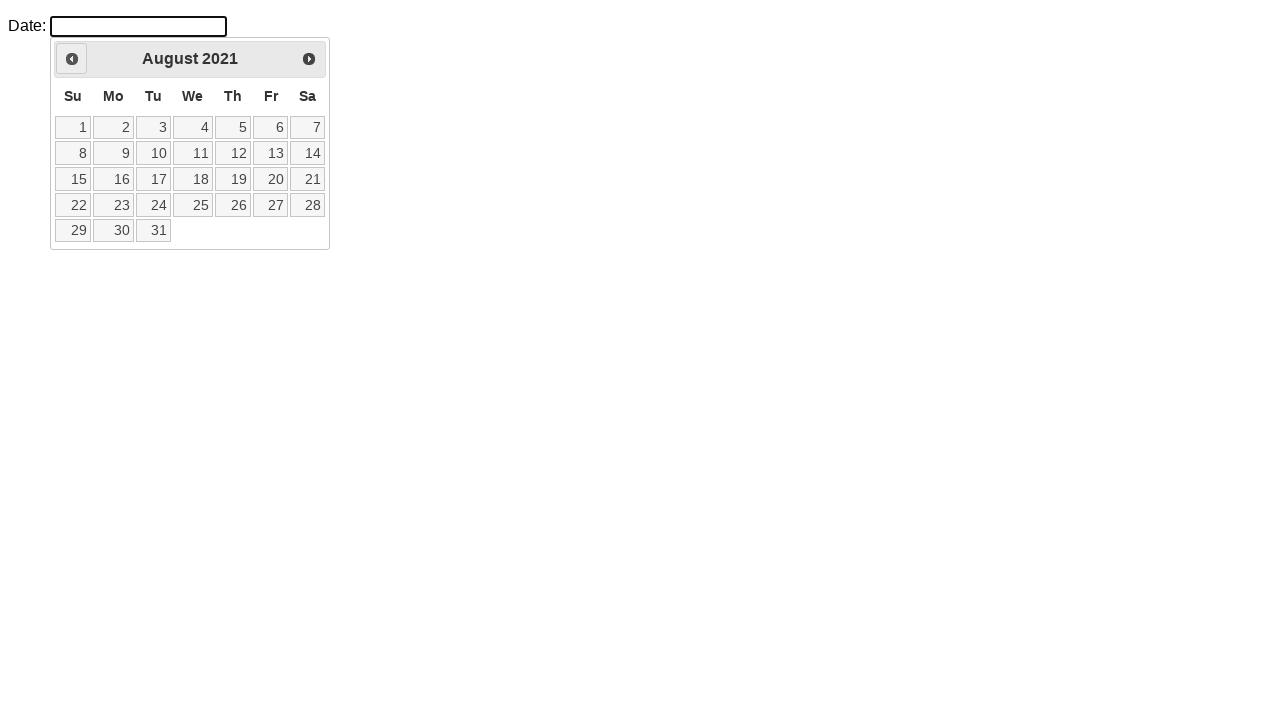

Clicked previous month button to navigate backwards at (72, 59) on #ui-datepicker-div > div > a.ui-datepicker-prev.ui-corner-all
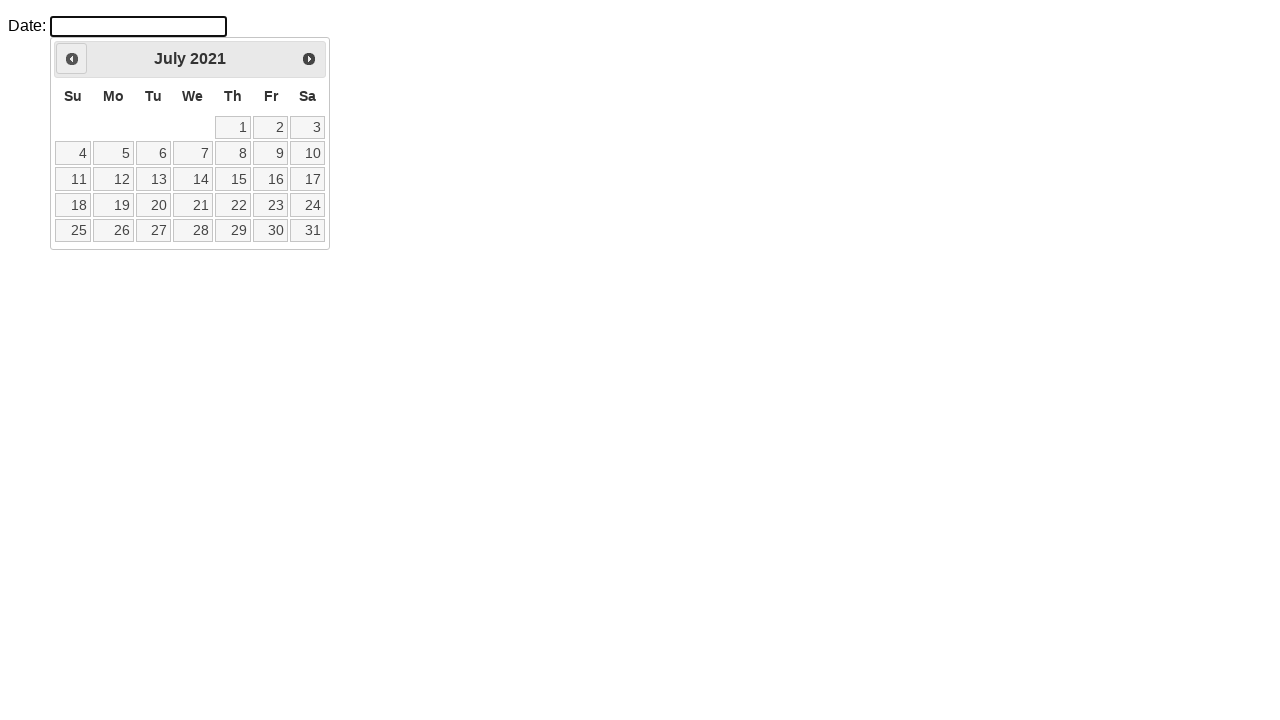

Waited for calendar to update
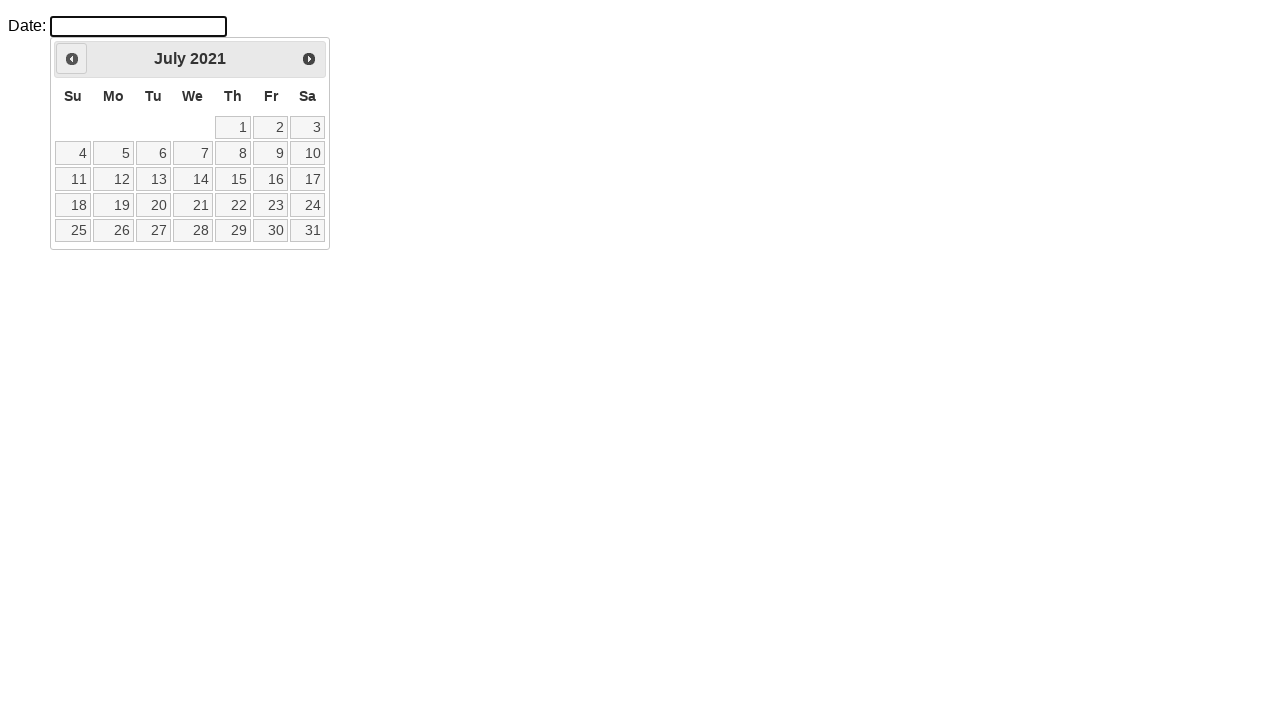

Current month/year: July 2021
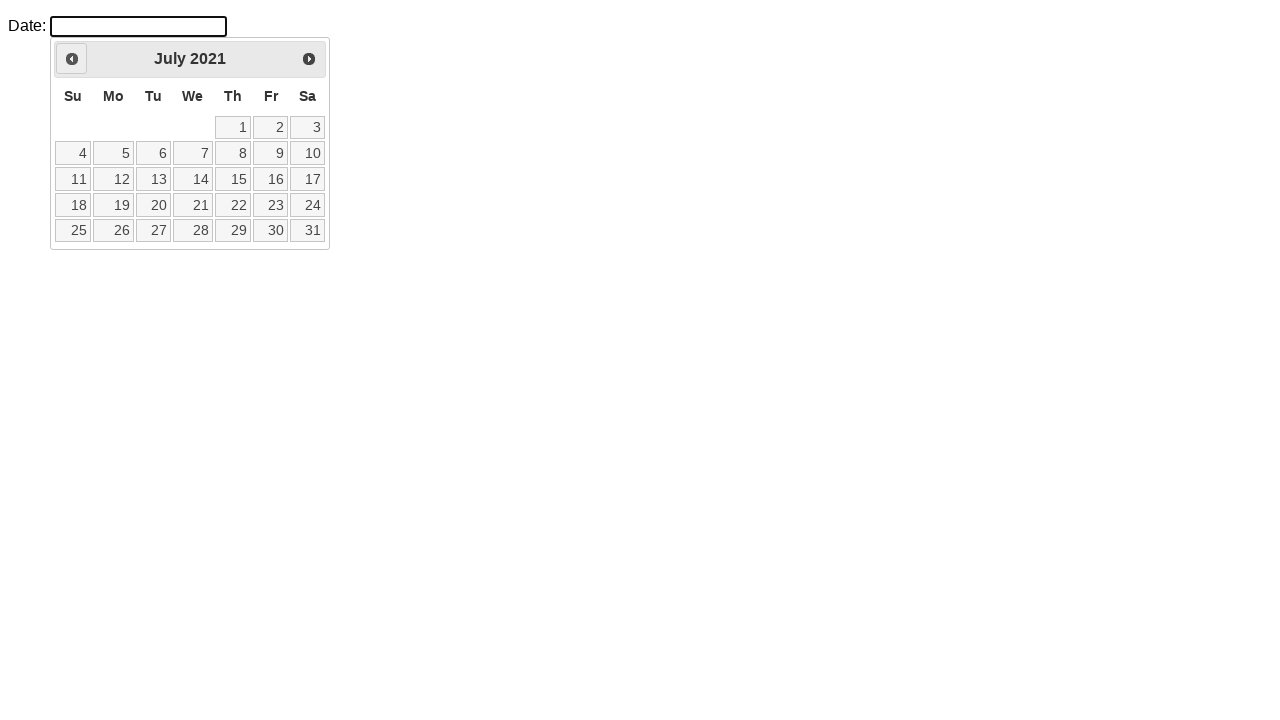

Clicked previous month button to navigate backwards at (72, 59) on #ui-datepicker-div > div > a.ui-datepicker-prev.ui-corner-all
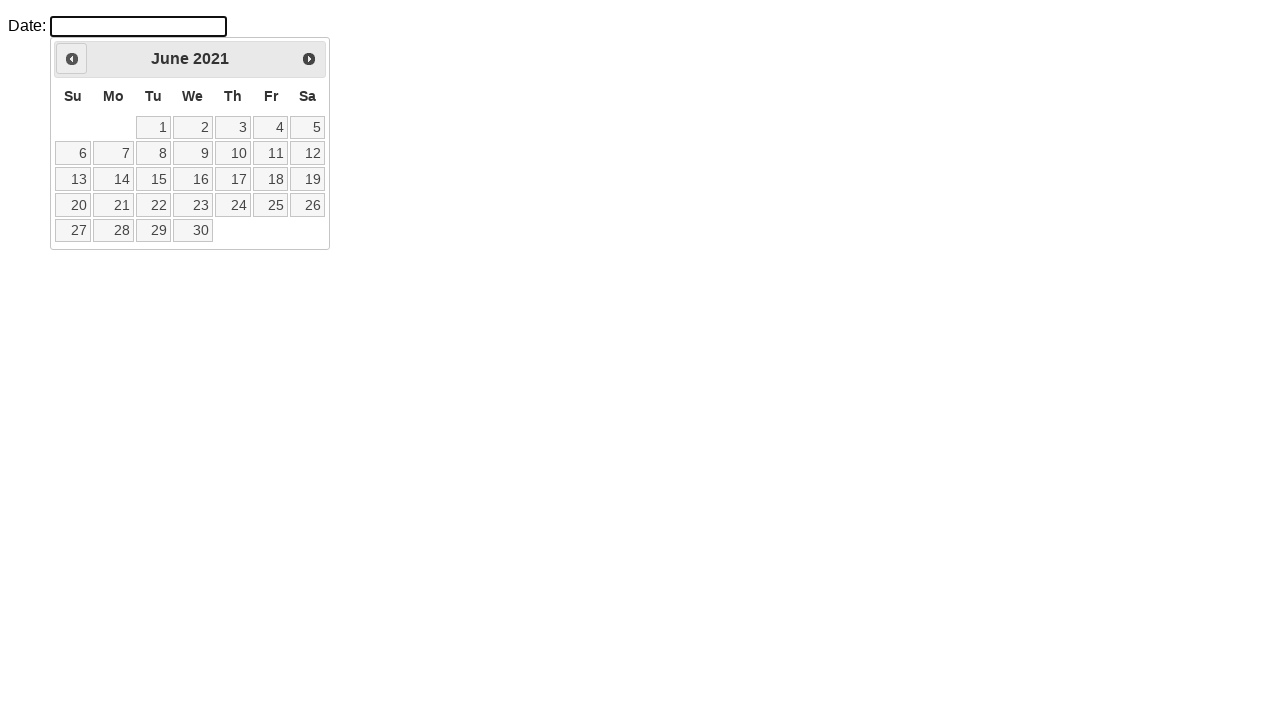

Waited for calendar to update
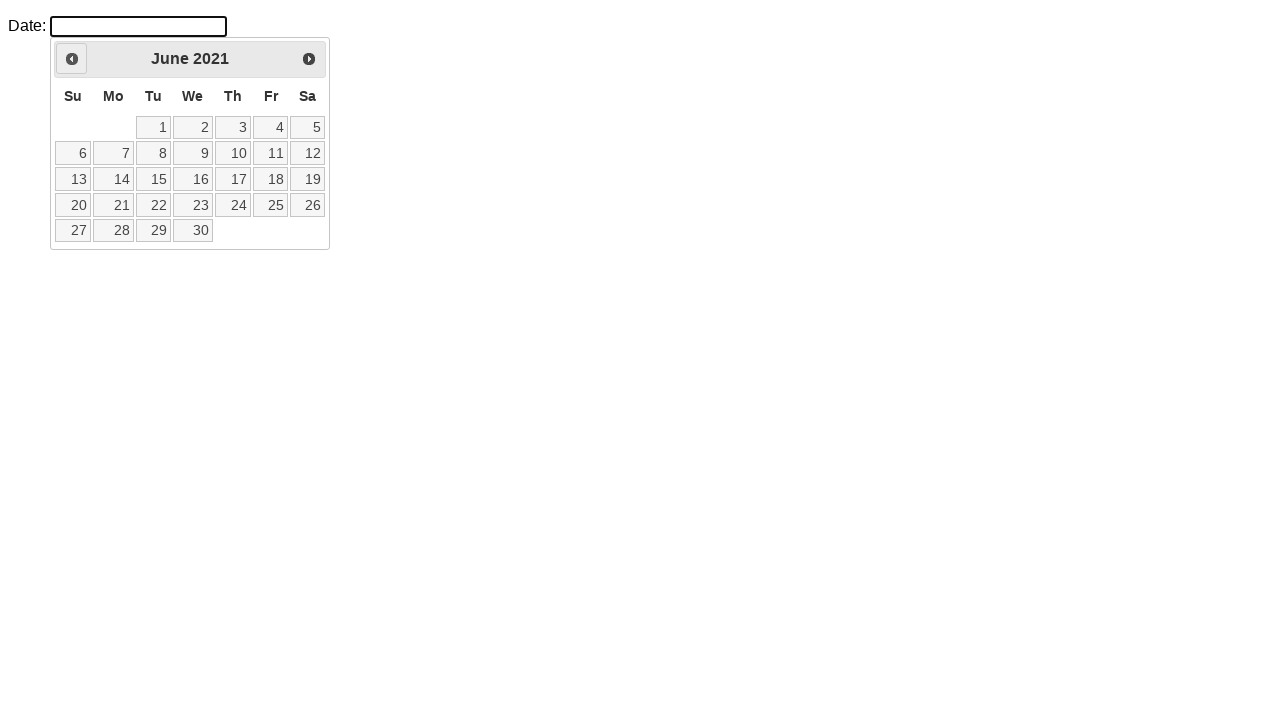

Current month/year: June 2021
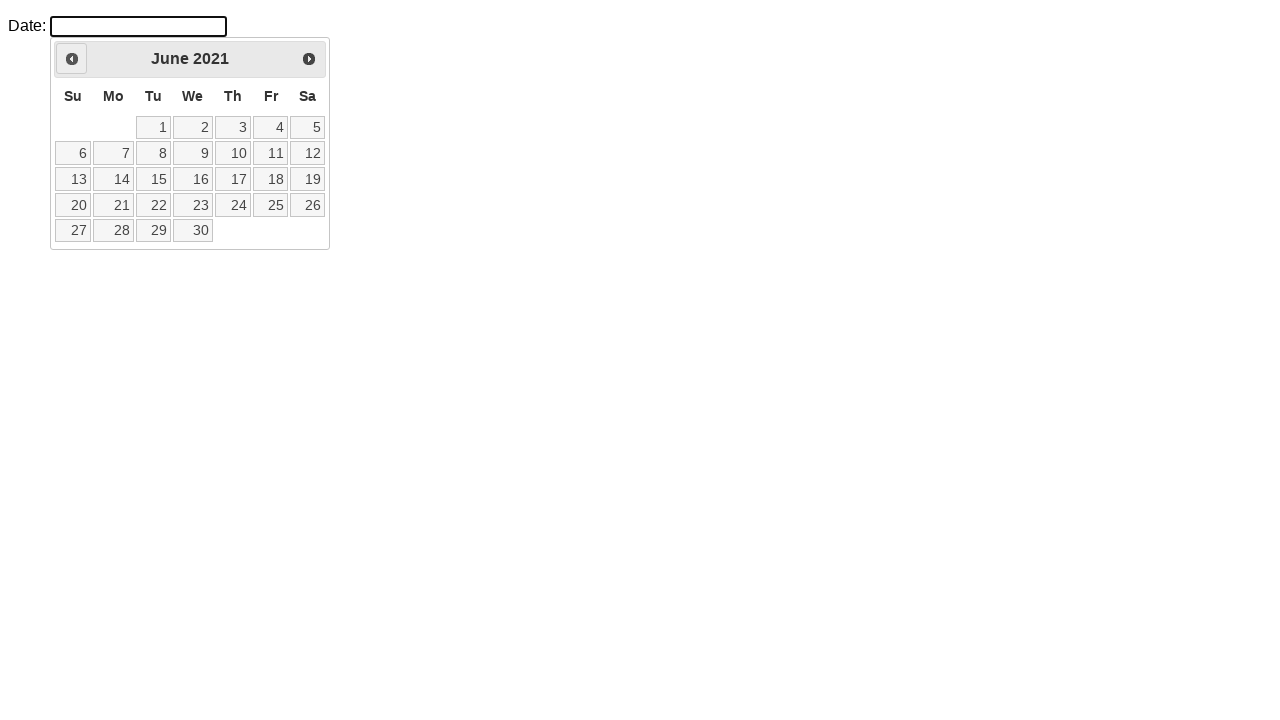

Clicked previous month button to navigate backwards at (72, 59) on #ui-datepicker-div > div > a.ui-datepicker-prev.ui-corner-all
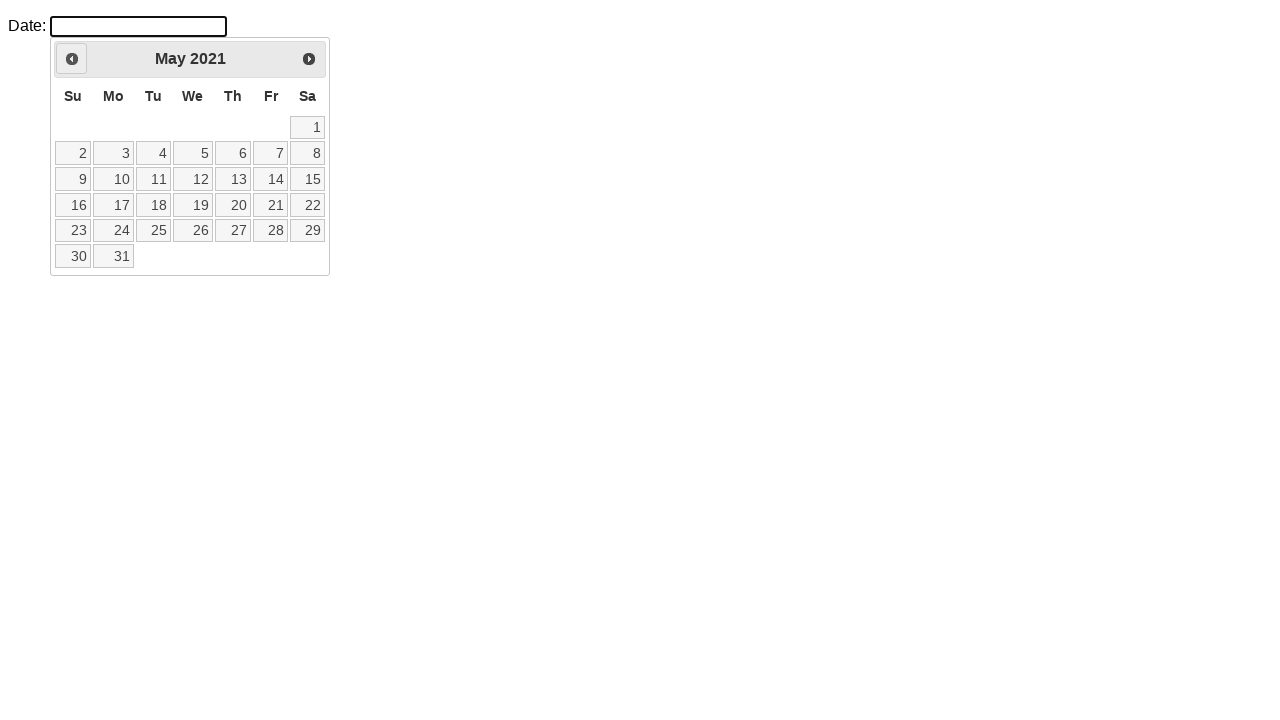

Waited for calendar to update
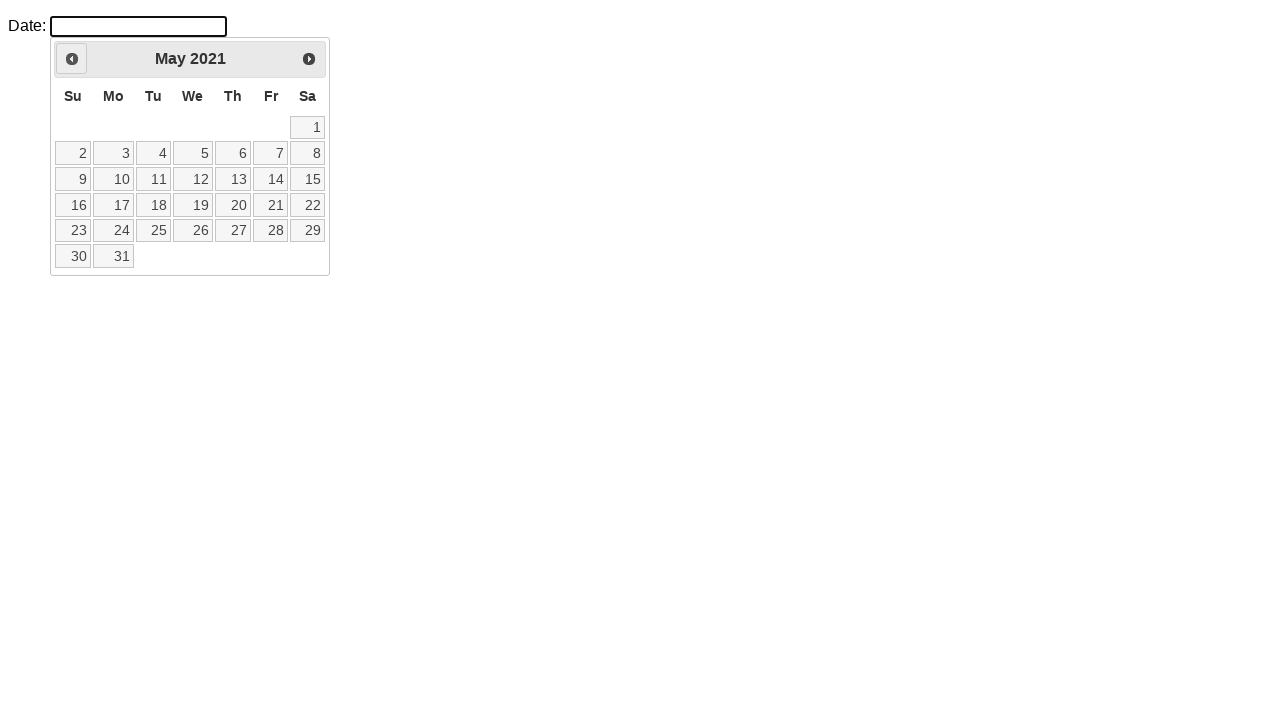

Current month/year: May 2021
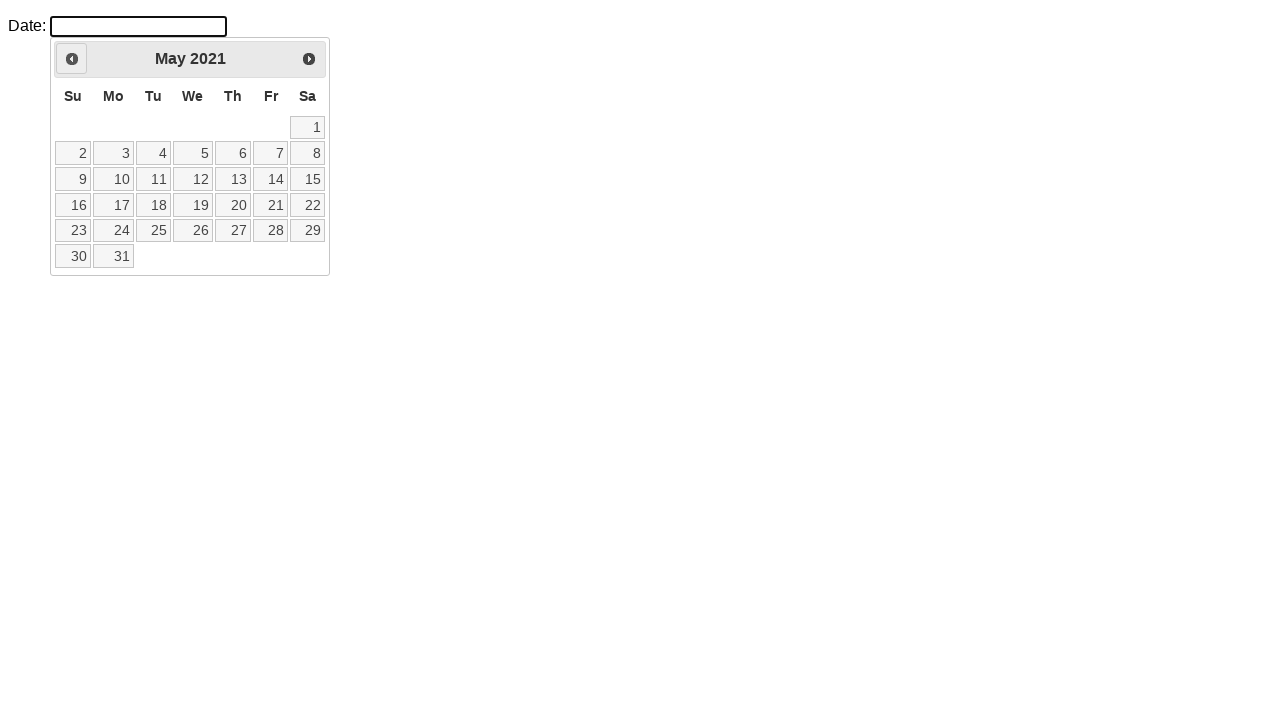

Clicked previous month button to navigate backwards at (72, 59) on #ui-datepicker-div > div > a.ui-datepicker-prev.ui-corner-all
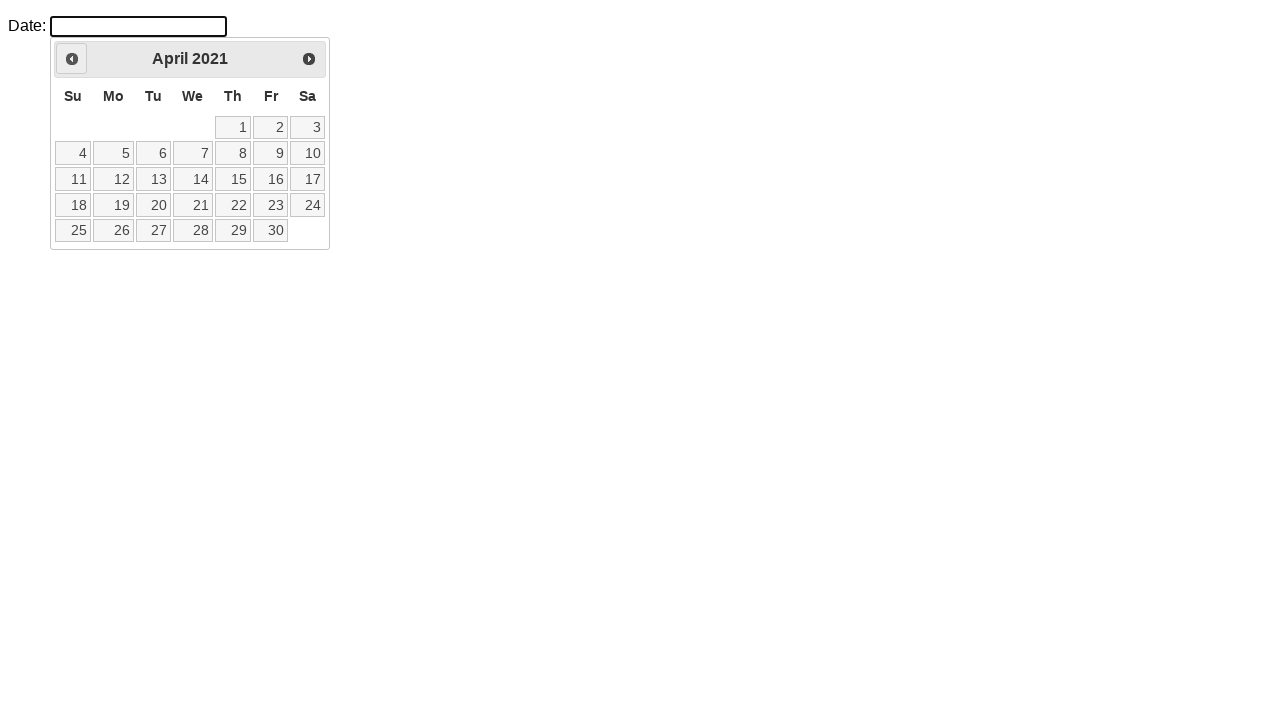

Waited for calendar to update
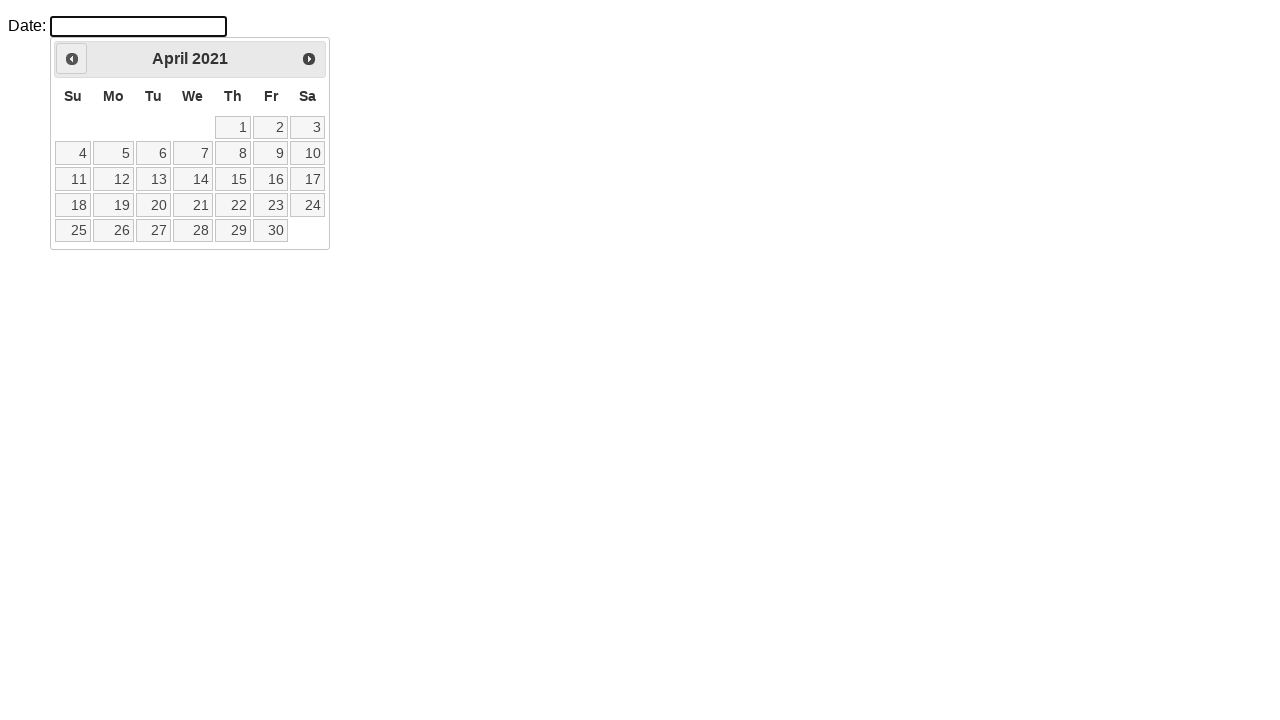

Current month/year: April 2021
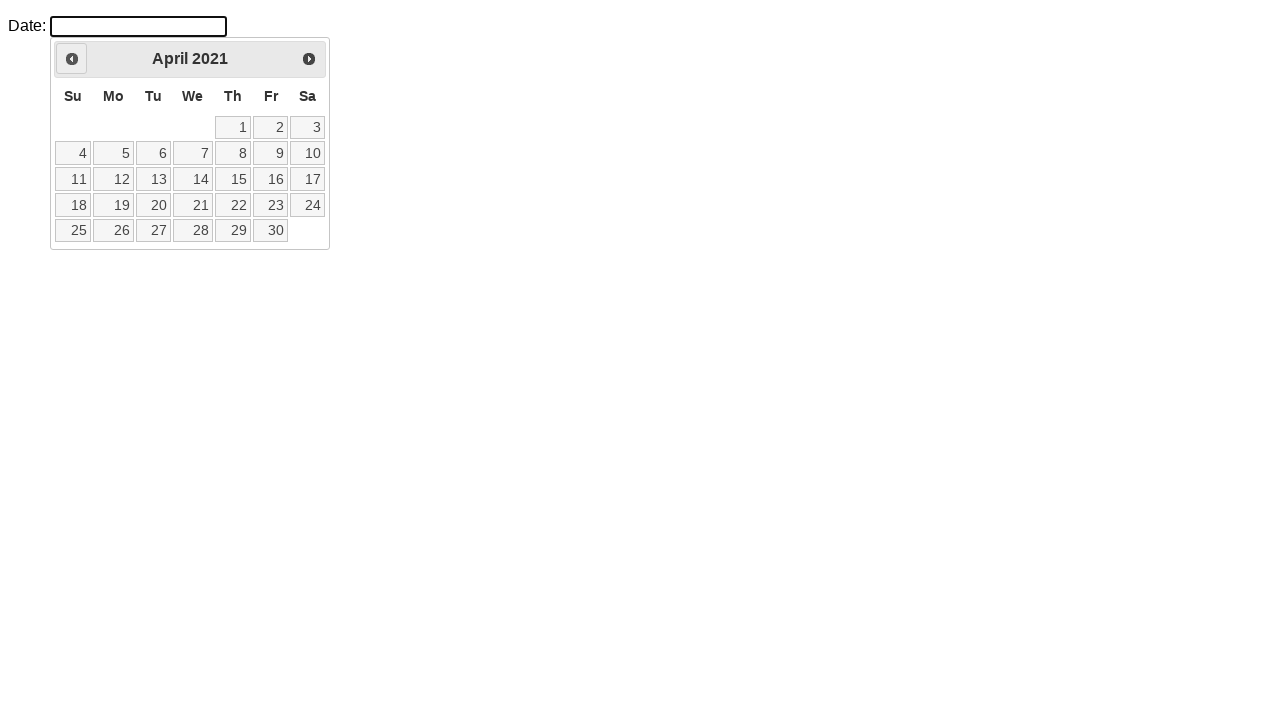

Clicked previous month button to navigate backwards at (72, 59) on #ui-datepicker-div > div > a.ui-datepicker-prev.ui-corner-all
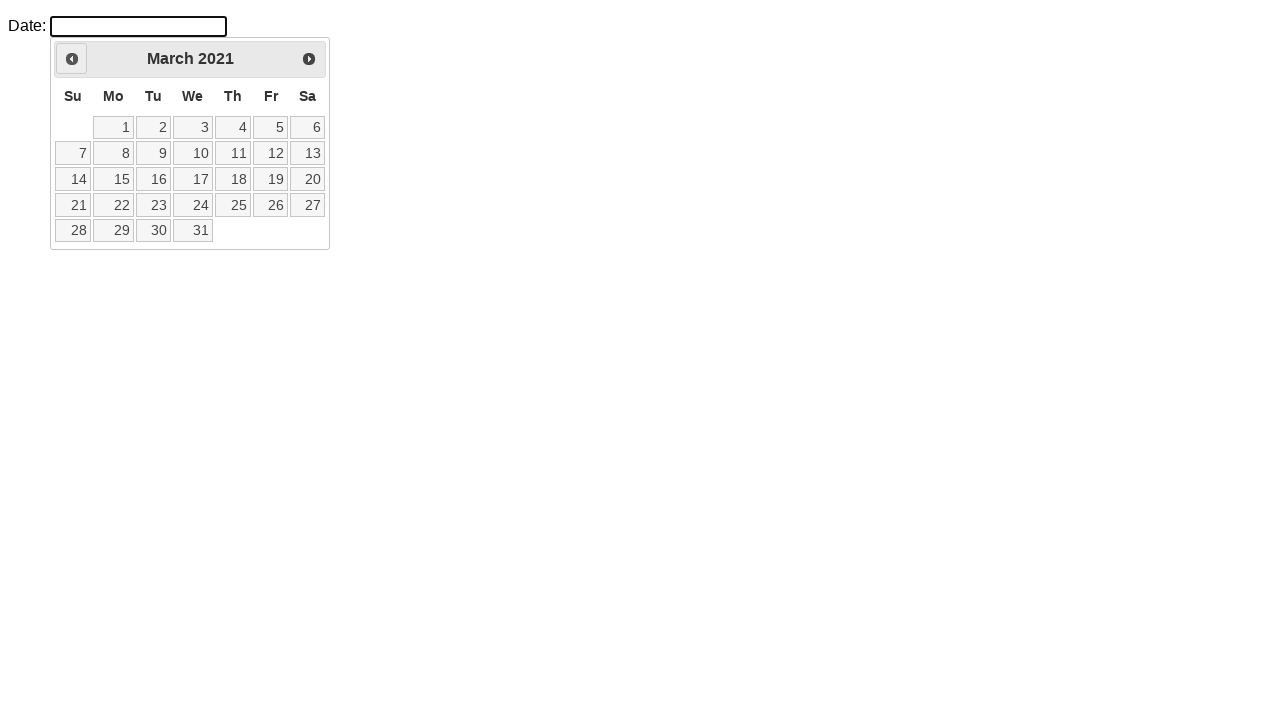

Waited for calendar to update
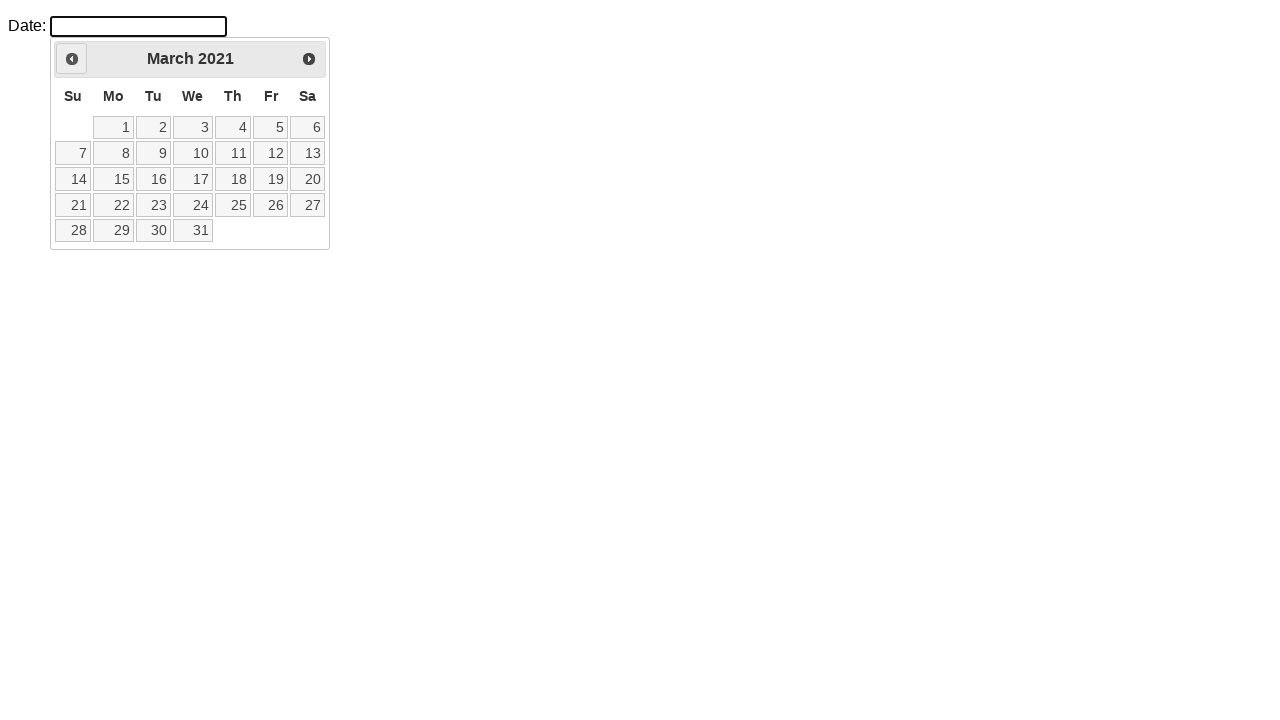

Current month/year: March 2021
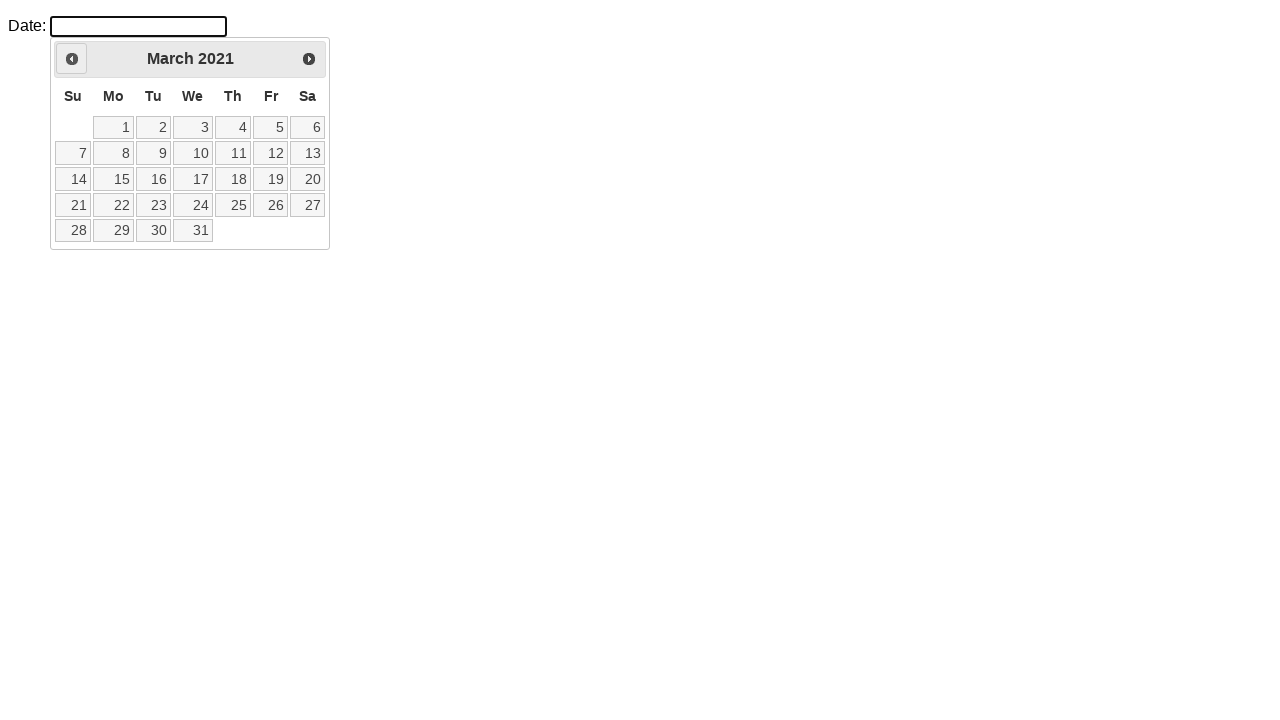

Clicked previous month button to navigate backwards at (72, 59) on #ui-datepicker-div > div > a.ui-datepicker-prev.ui-corner-all
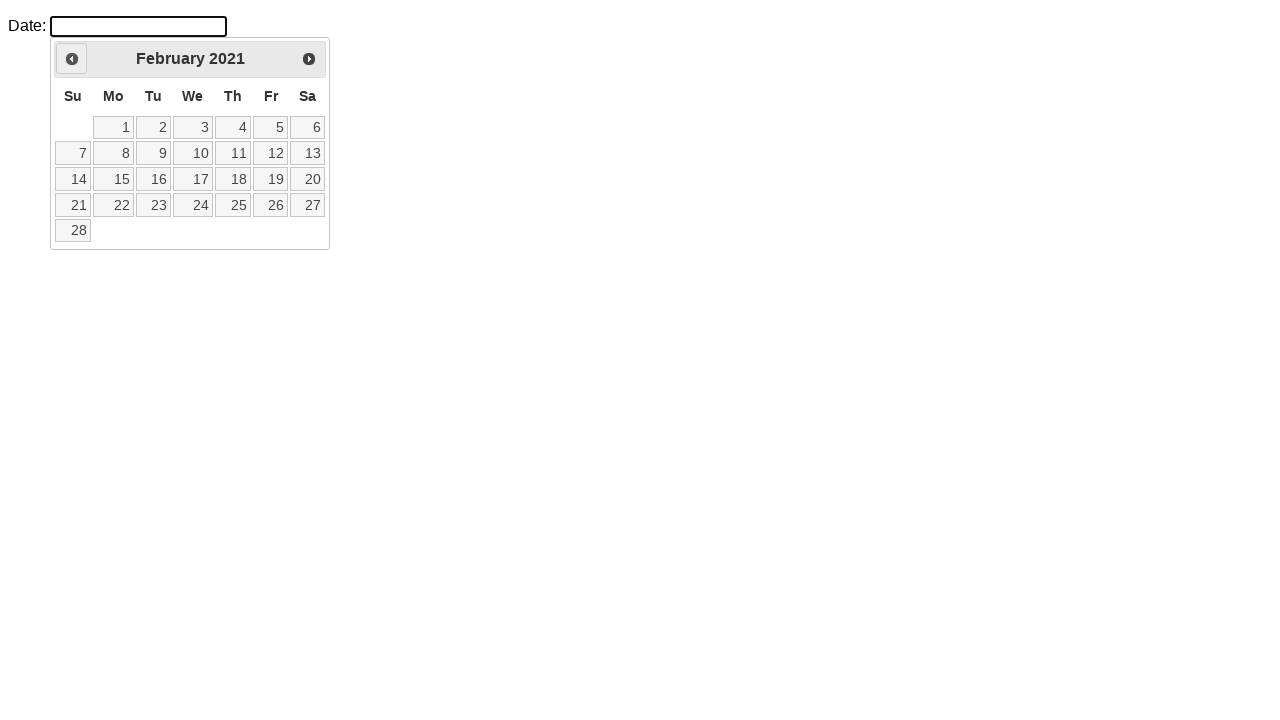

Waited for calendar to update
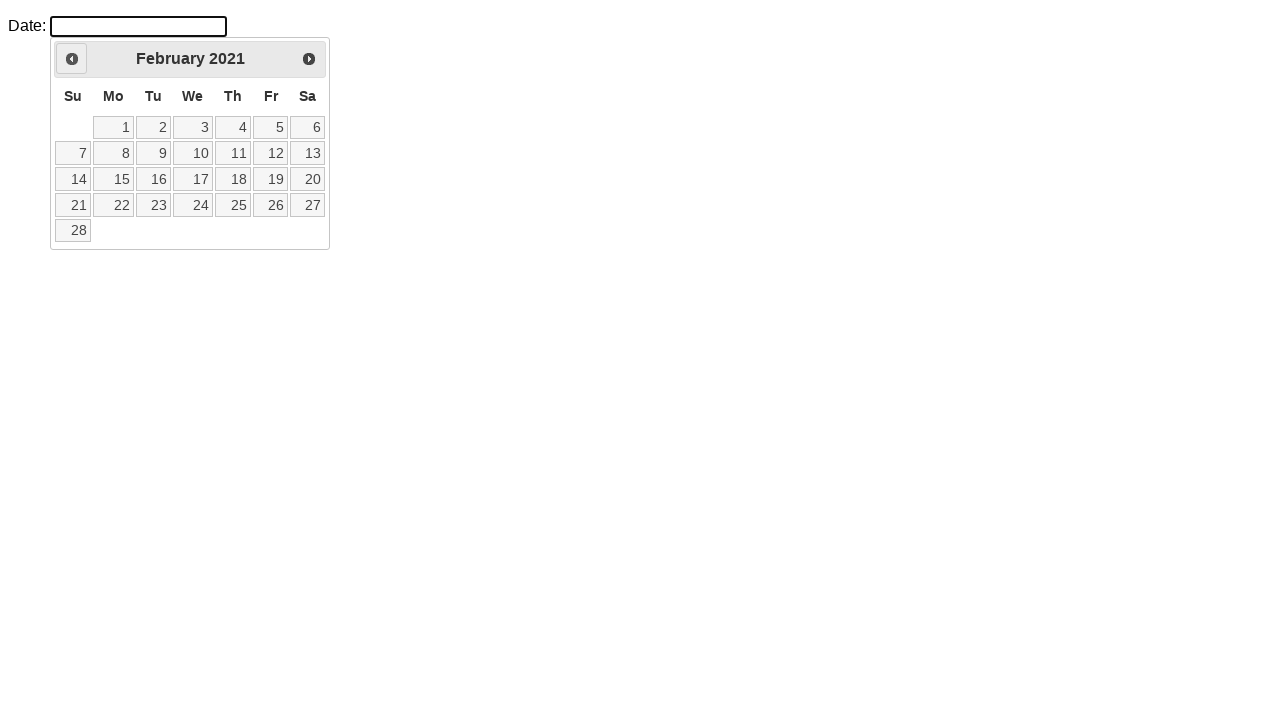

Current month/year: February 2021
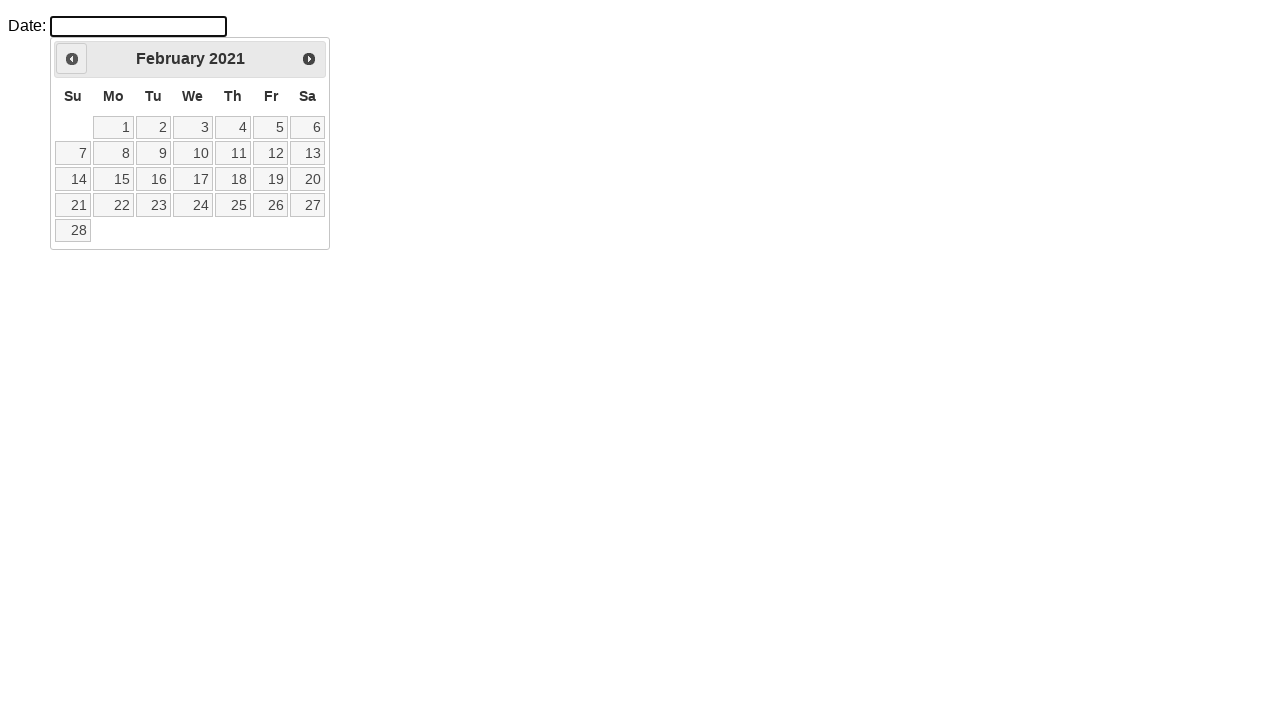

Clicked previous month button to navigate backwards at (72, 59) on #ui-datepicker-div > div > a.ui-datepicker-prev.ui-corner-all
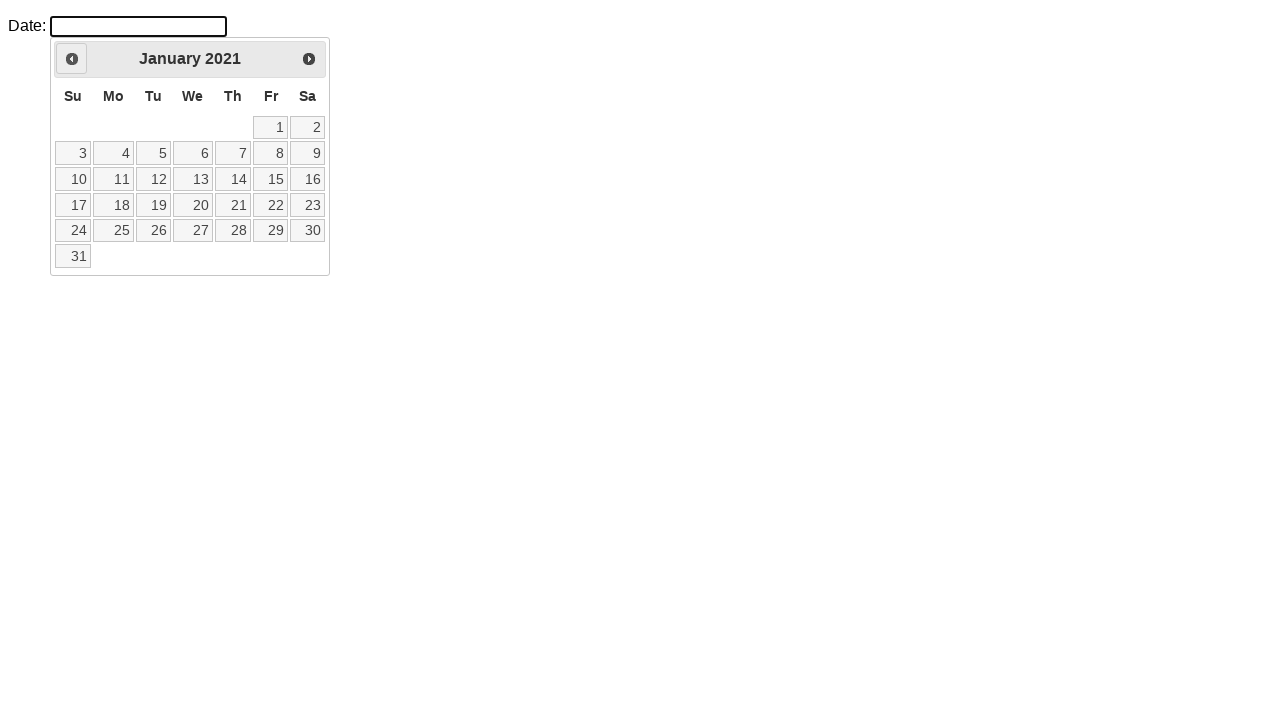

Waited for calendar to update
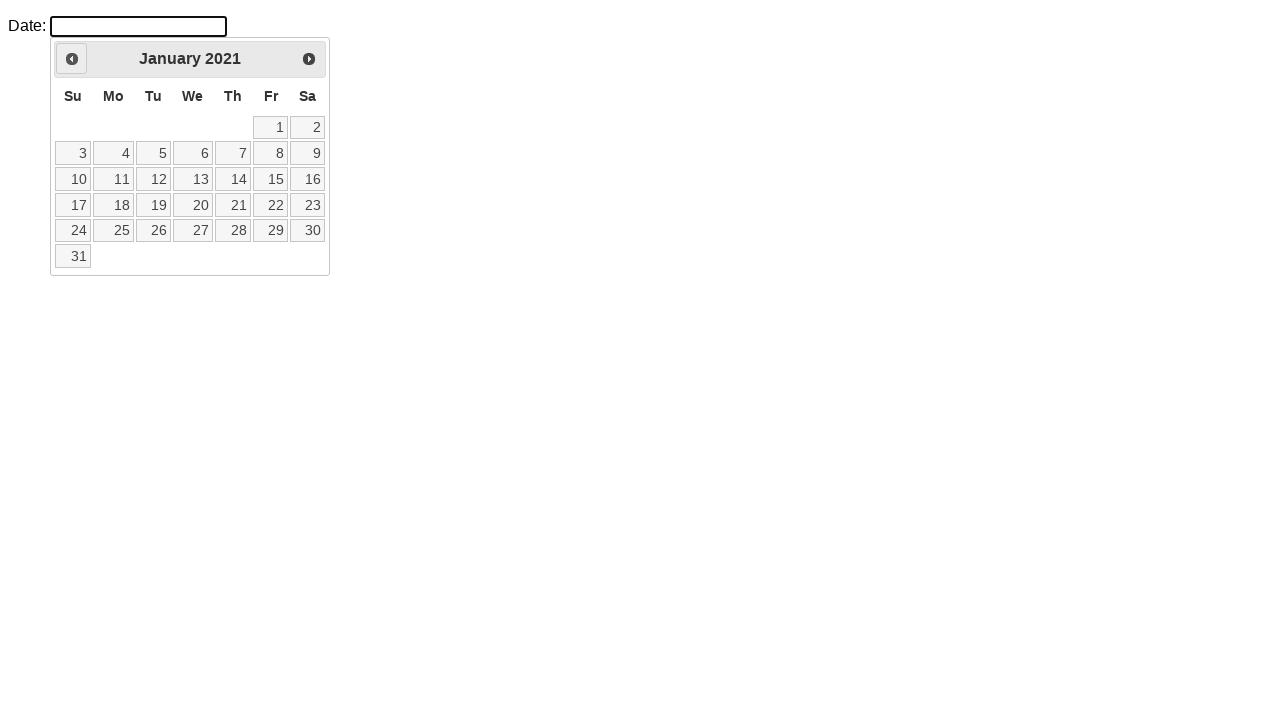

Current month/year: January 2021
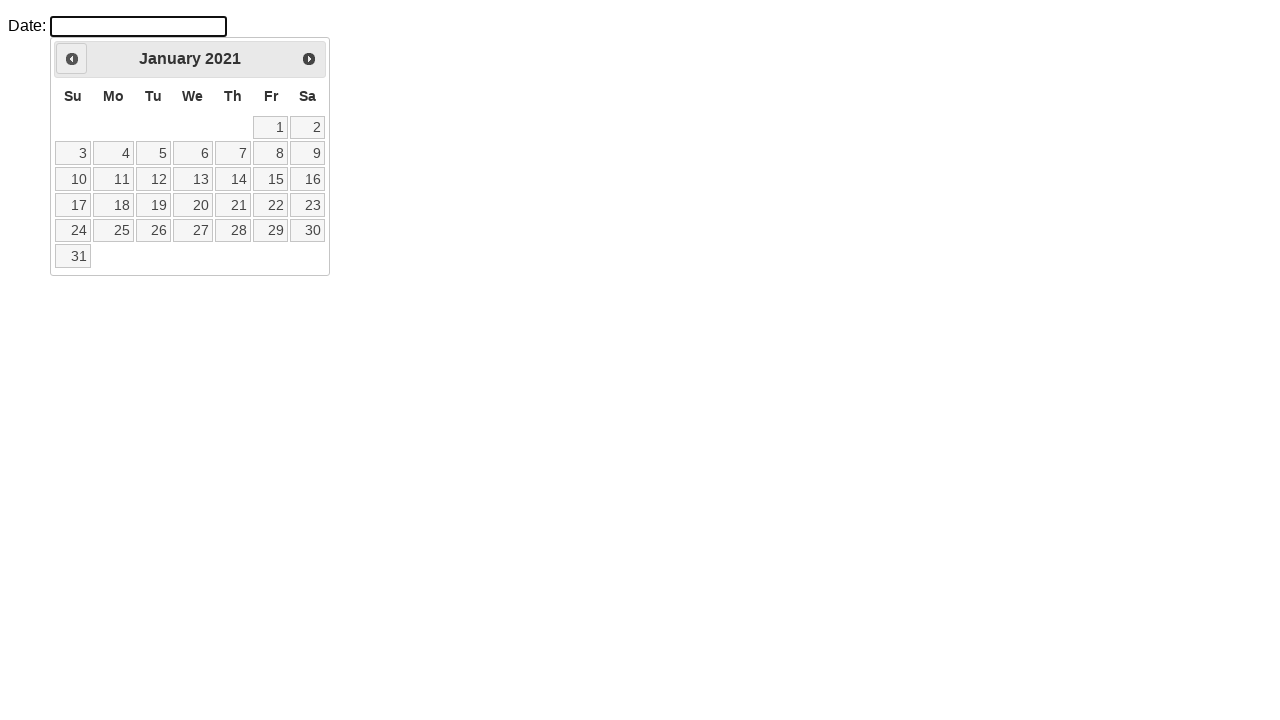

Clicked previous month button to navigate backwards at (72, 59) on #ui-datepicker-div > div > a.ui-datepicker-prev.ui-corner-all
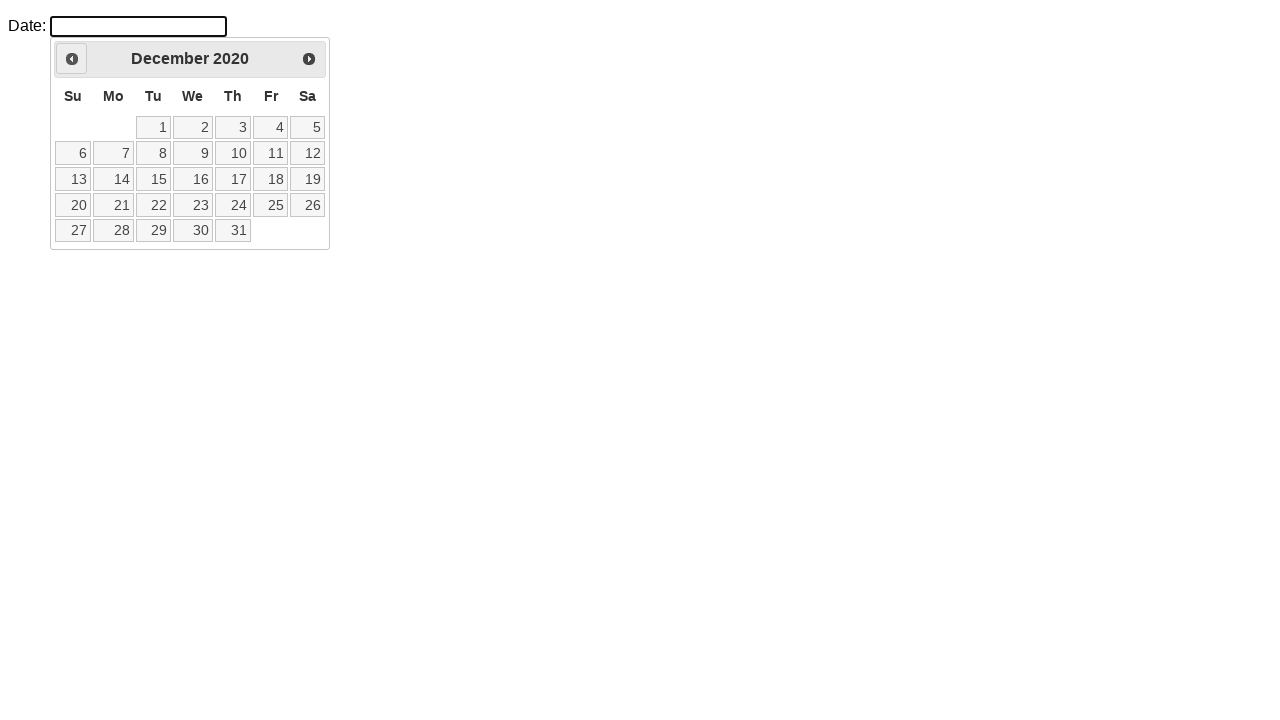

Waited for calendar to update
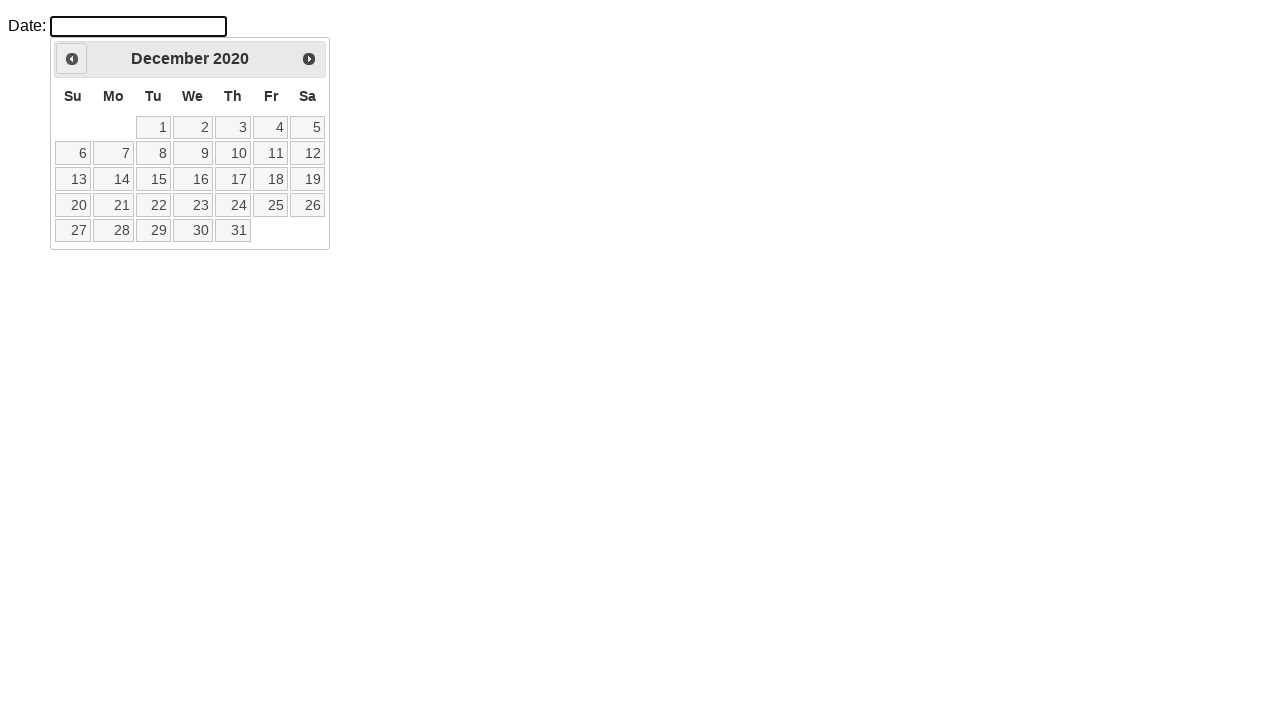

Current month/year: December 2020
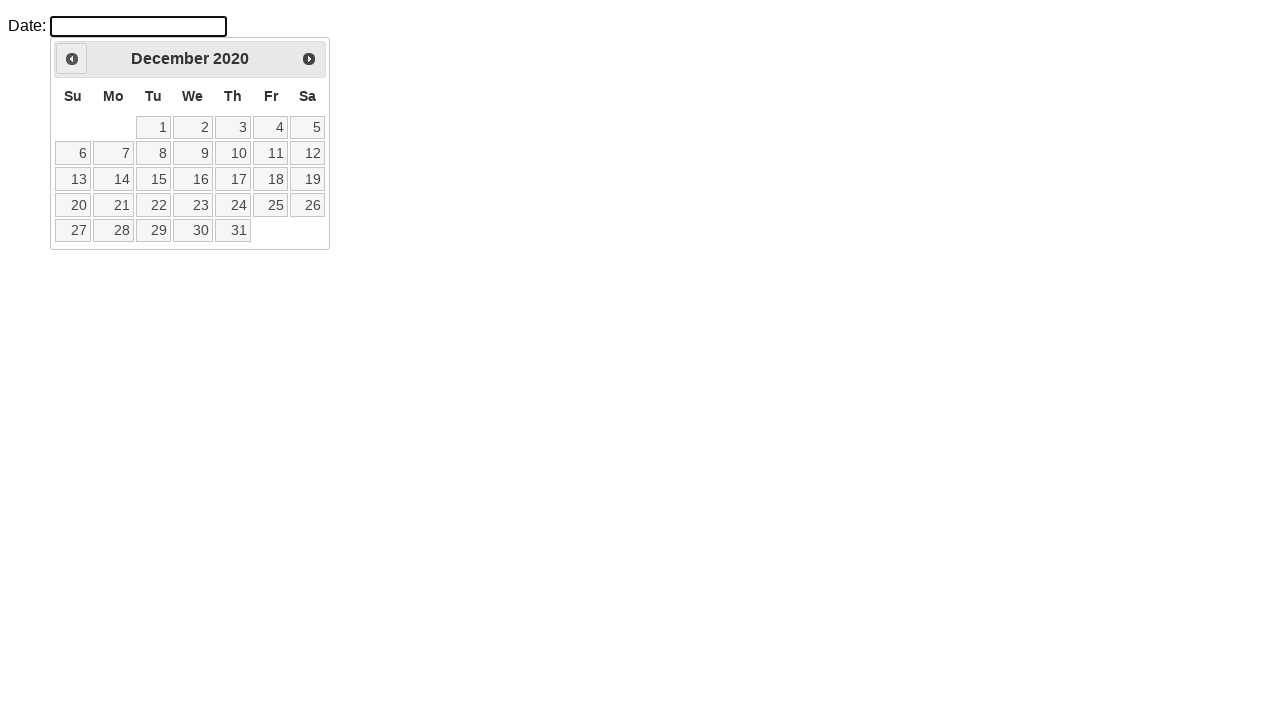

Clicked previous month button to navigate backwards at (72, 59) on #ui-datepicker-div > div > a.ui-datepicker-prev.ui-corner-all
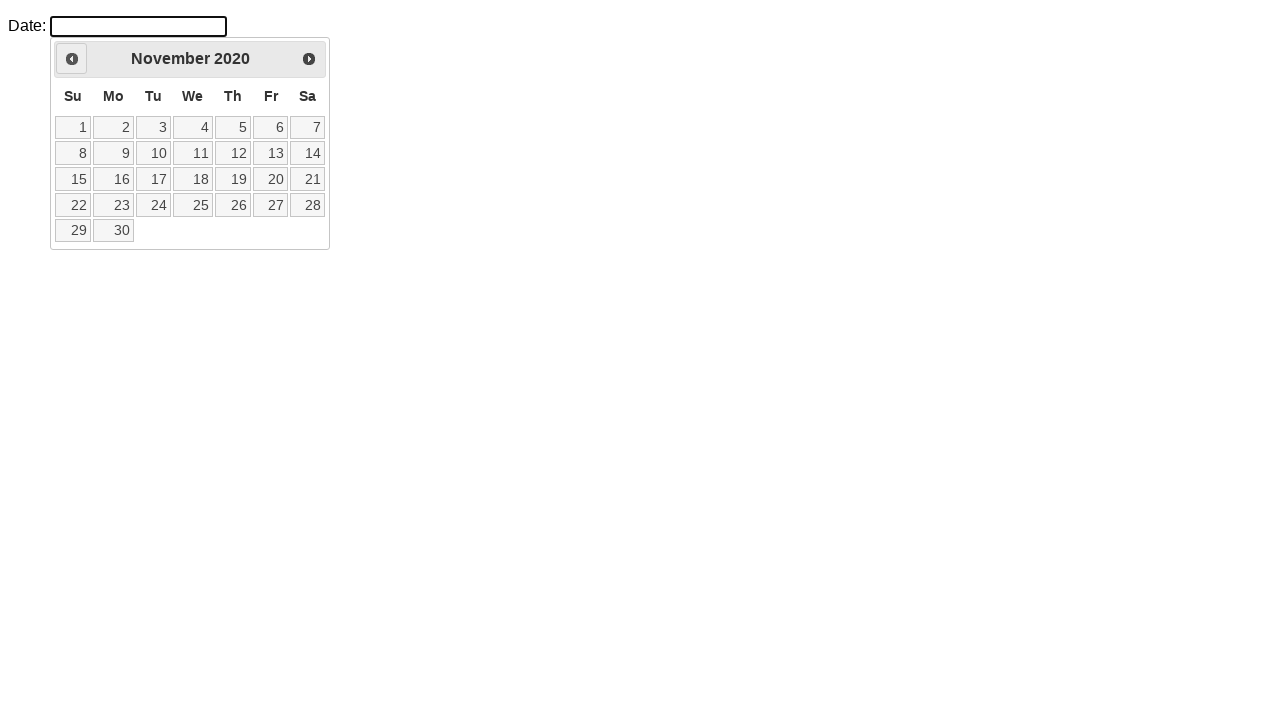

Waited for calendar to update
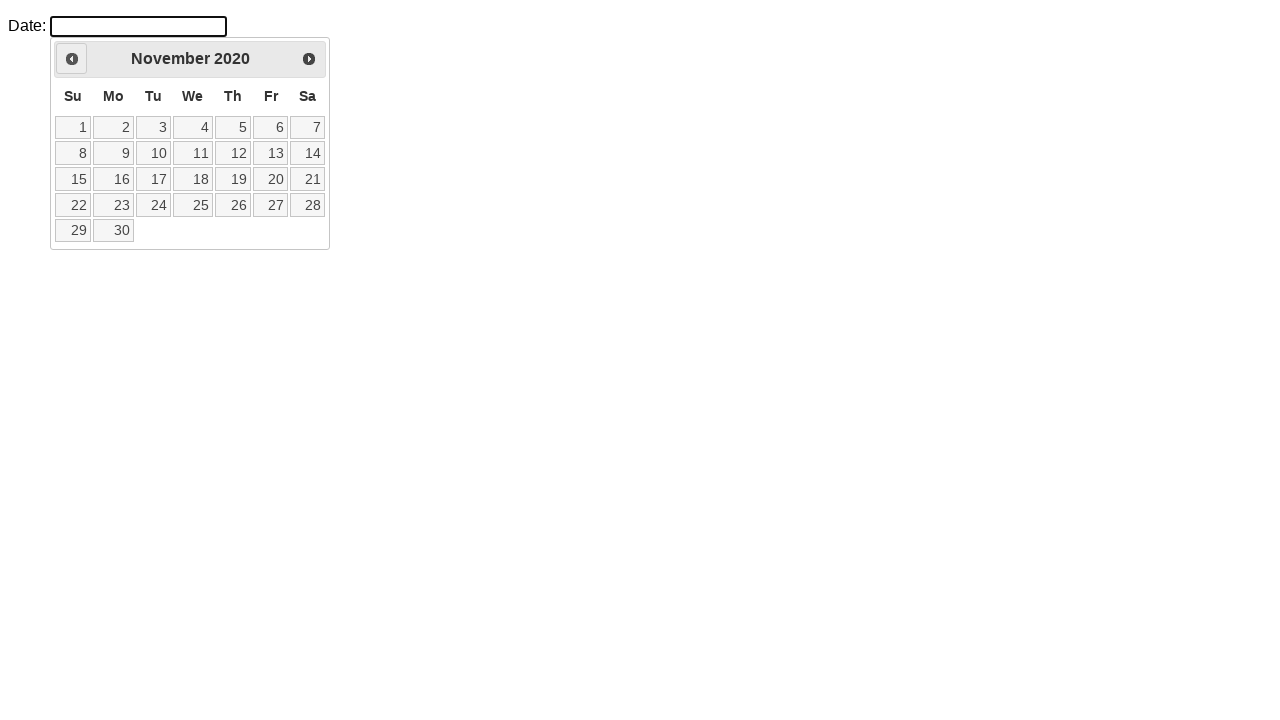

Current month/year: November 2020
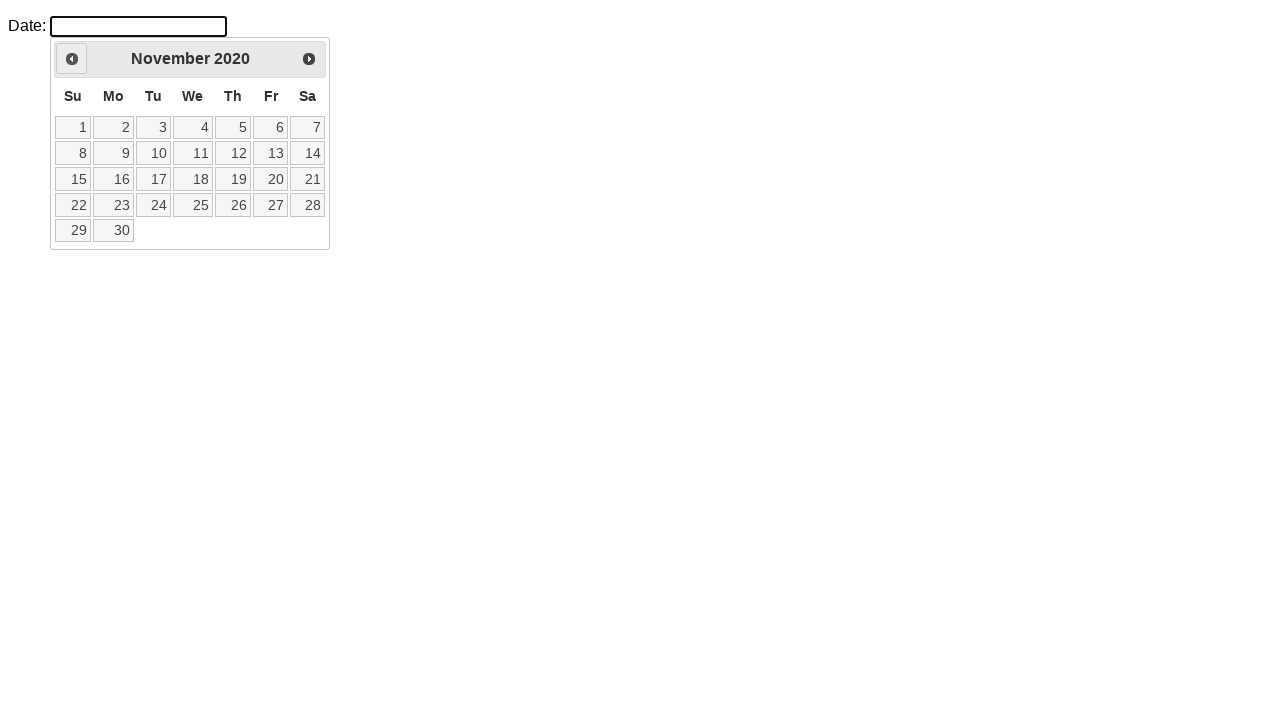

Clicked previous month button to navigate backwards at (72, 59) on #ui-datepicker-div > div > a.ui-datepicker-prev.ui-corner-all
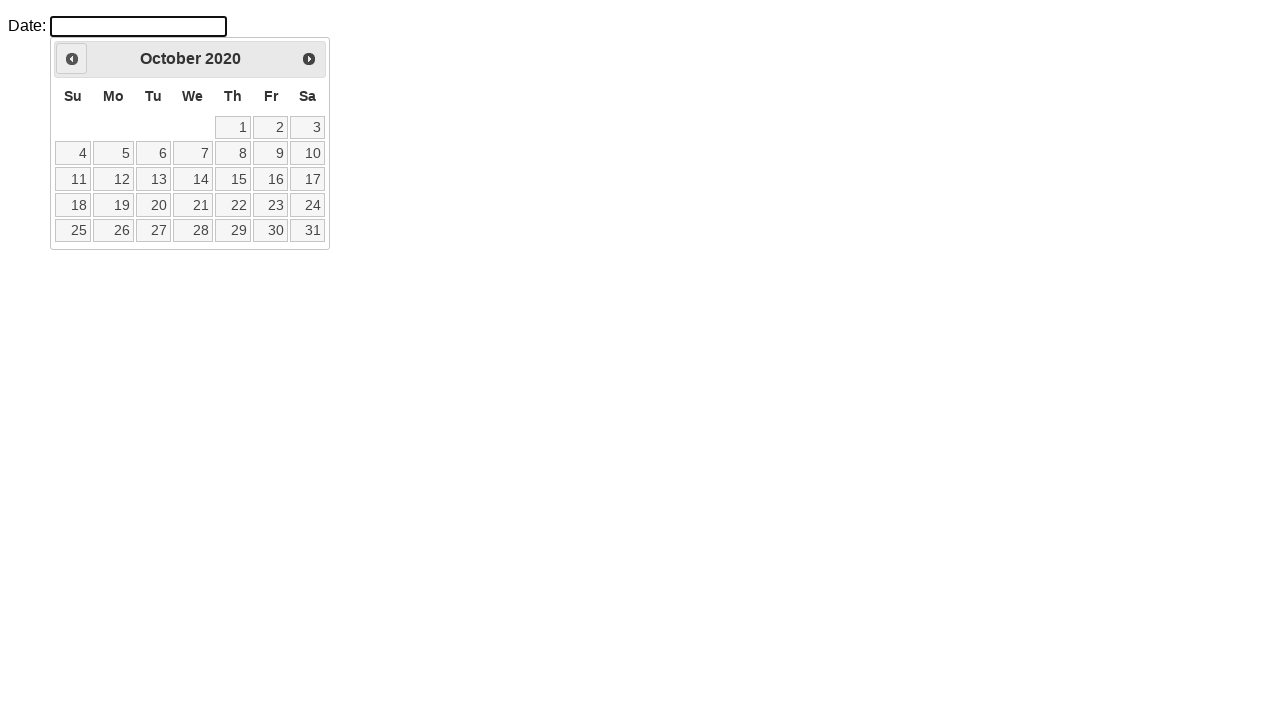

Waited for calendar to update
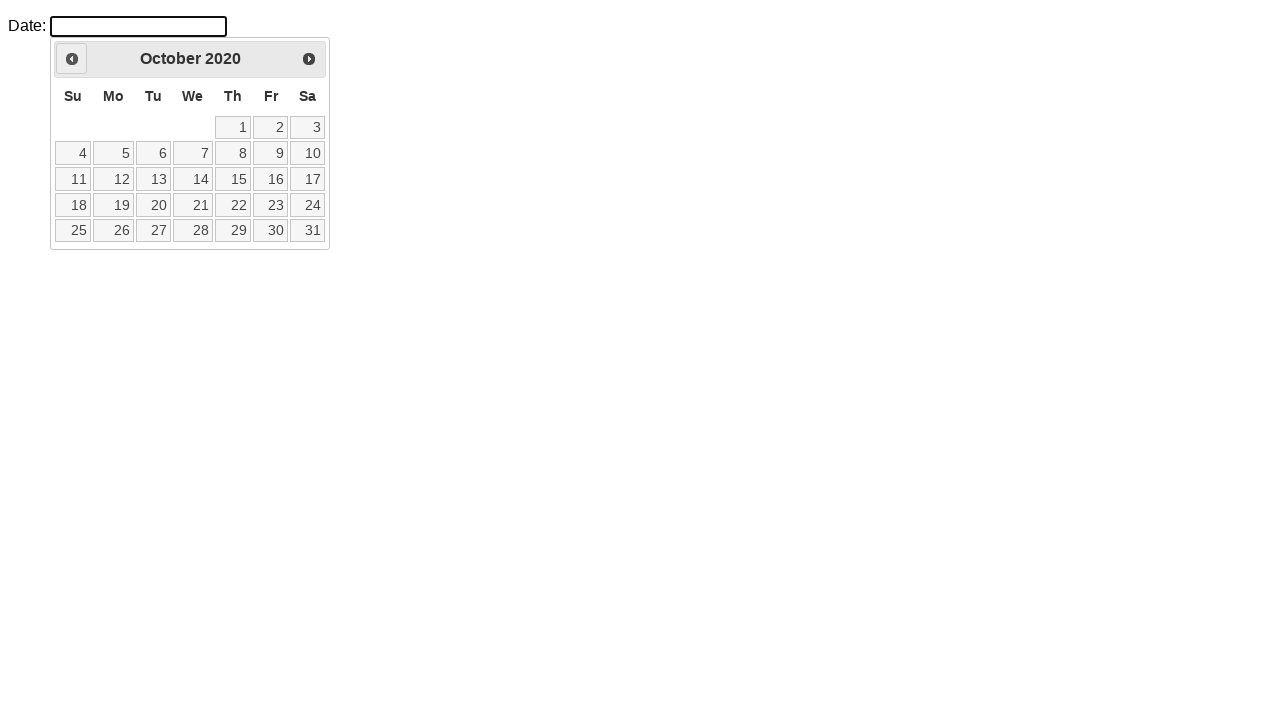

Current month/year: October 2020
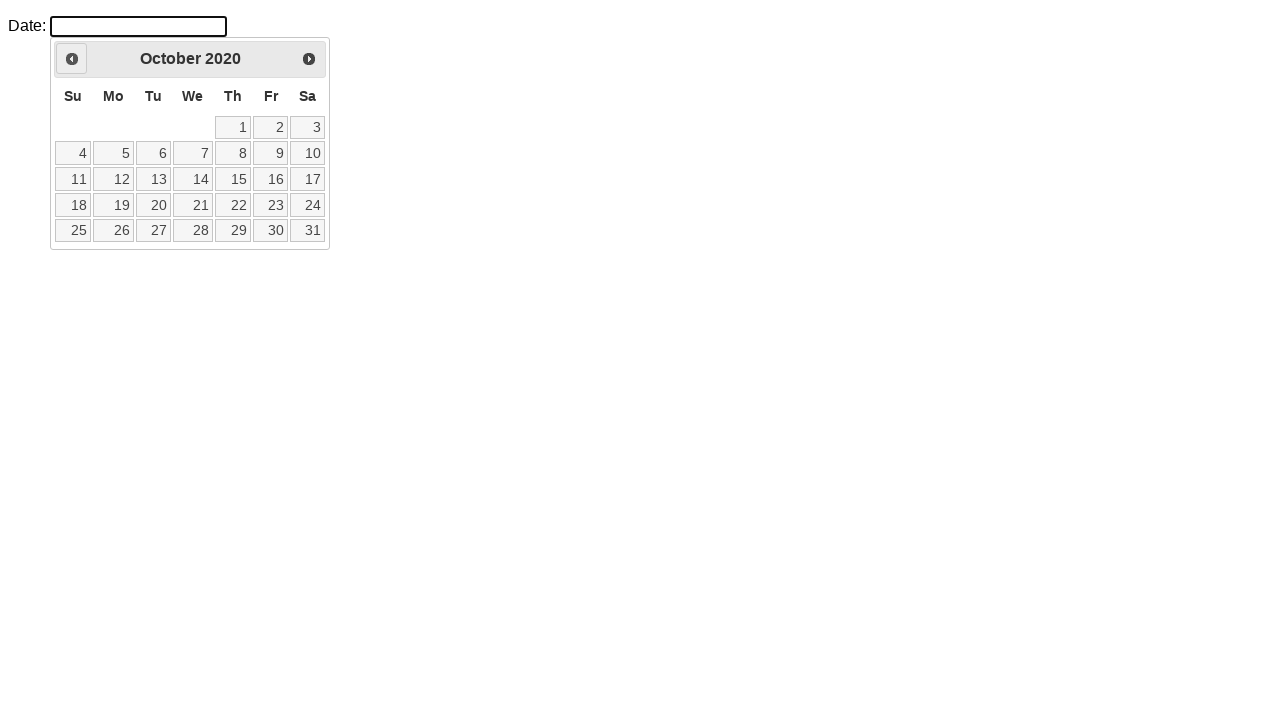

Clicked previous month button to navigate backwards at (72, 59) on #ui-datepicker-div > div > a.ui-datepicker-prev.ui-corner-all
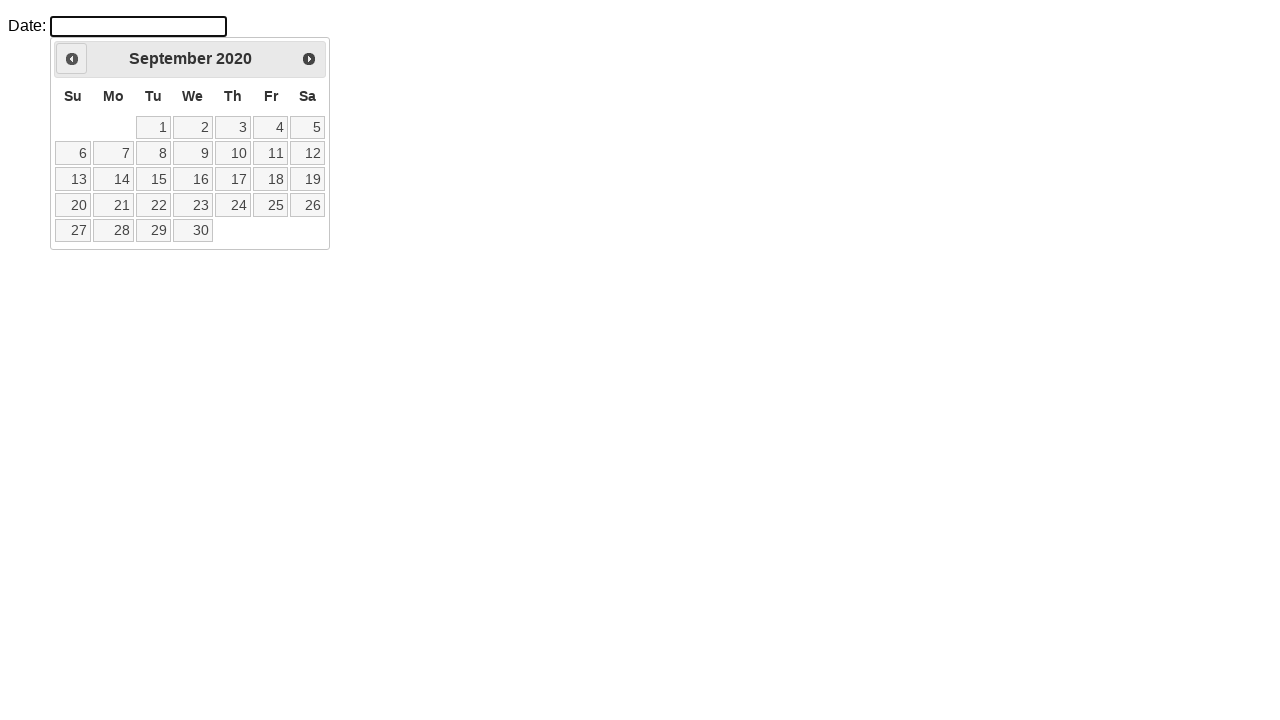

Waited for calendar to update
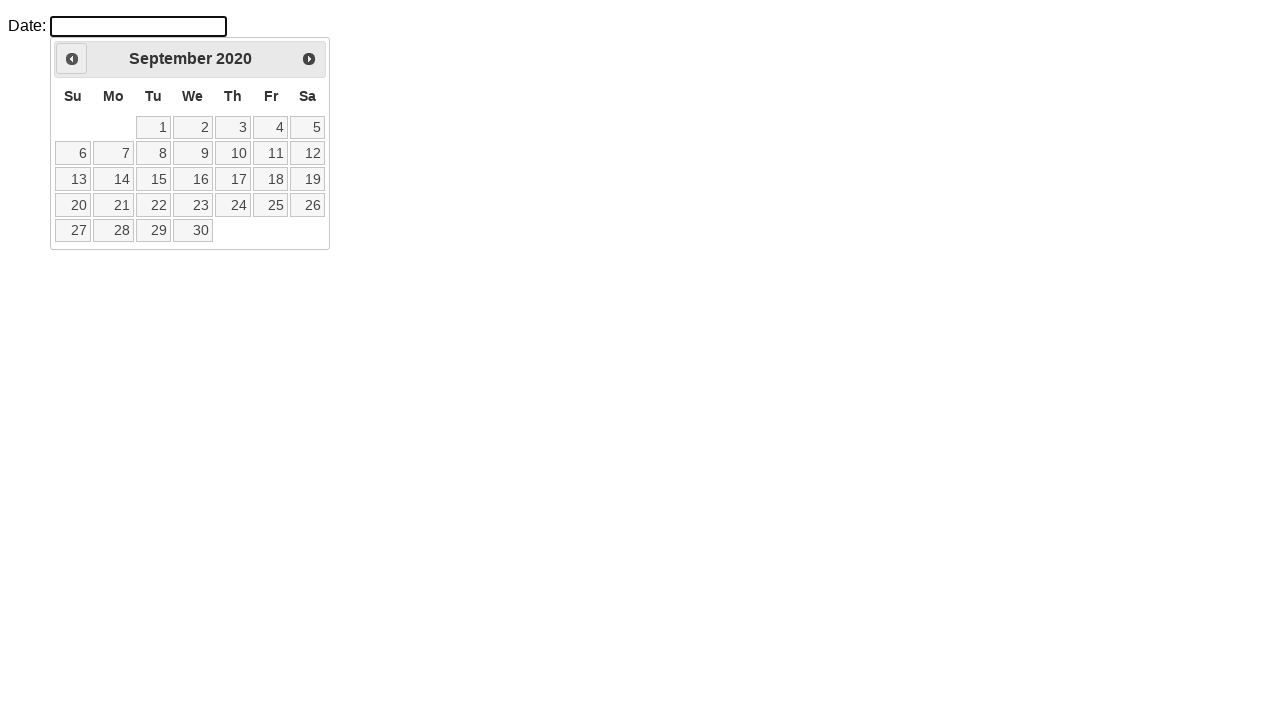

Current month/year: September 2020
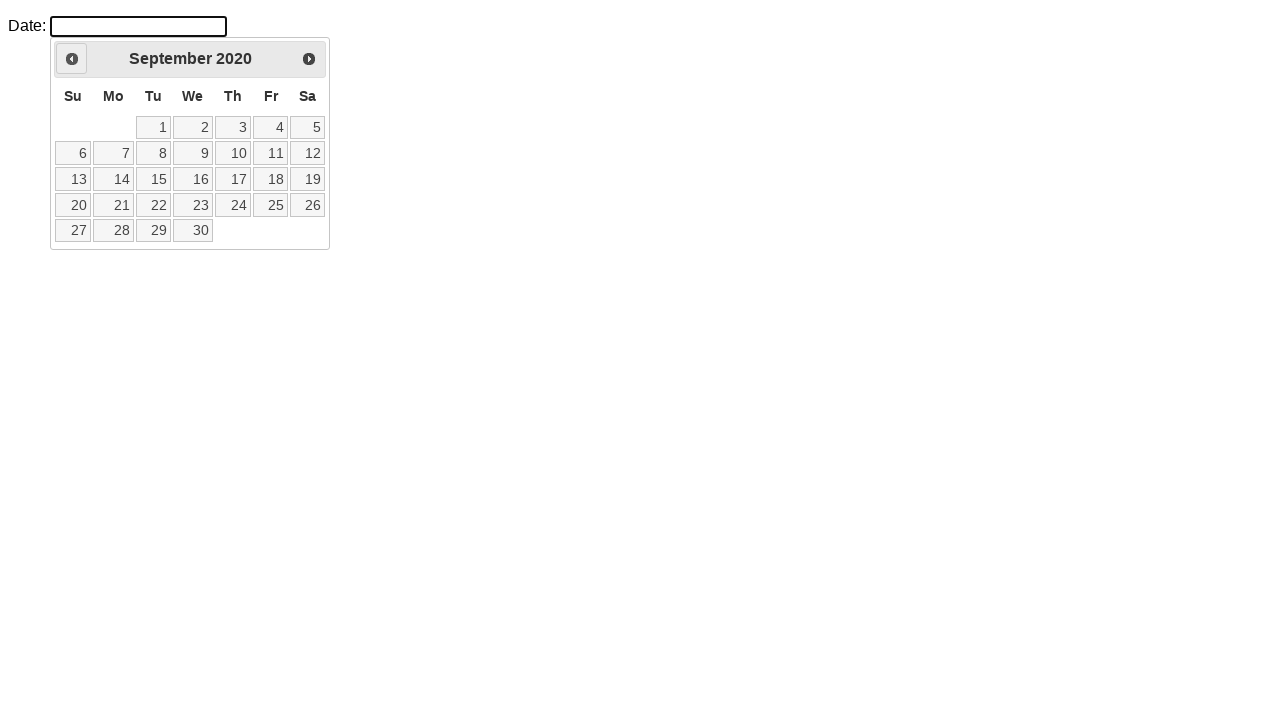

Clicked previous month button to navigate backwards at (72, 59) on #ui-datepicker-div > div > a.ui-datepicker-prev.ui-corner-all
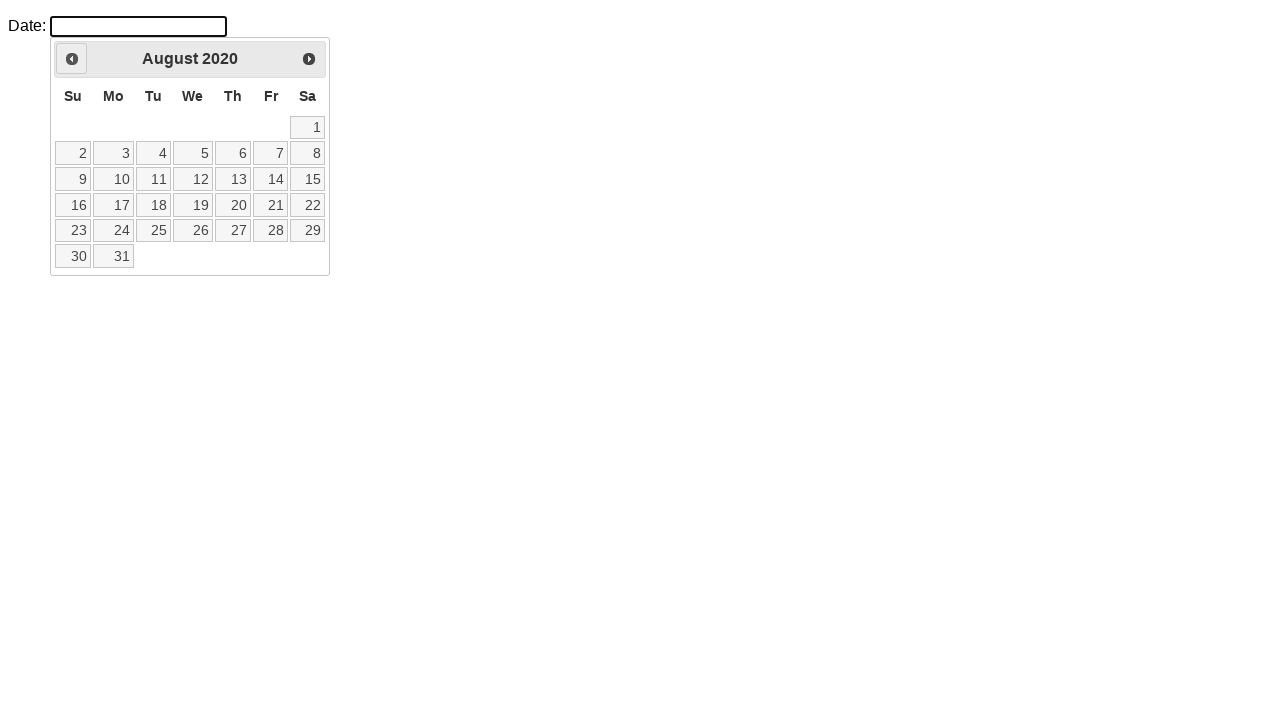

Waited for calendar to update
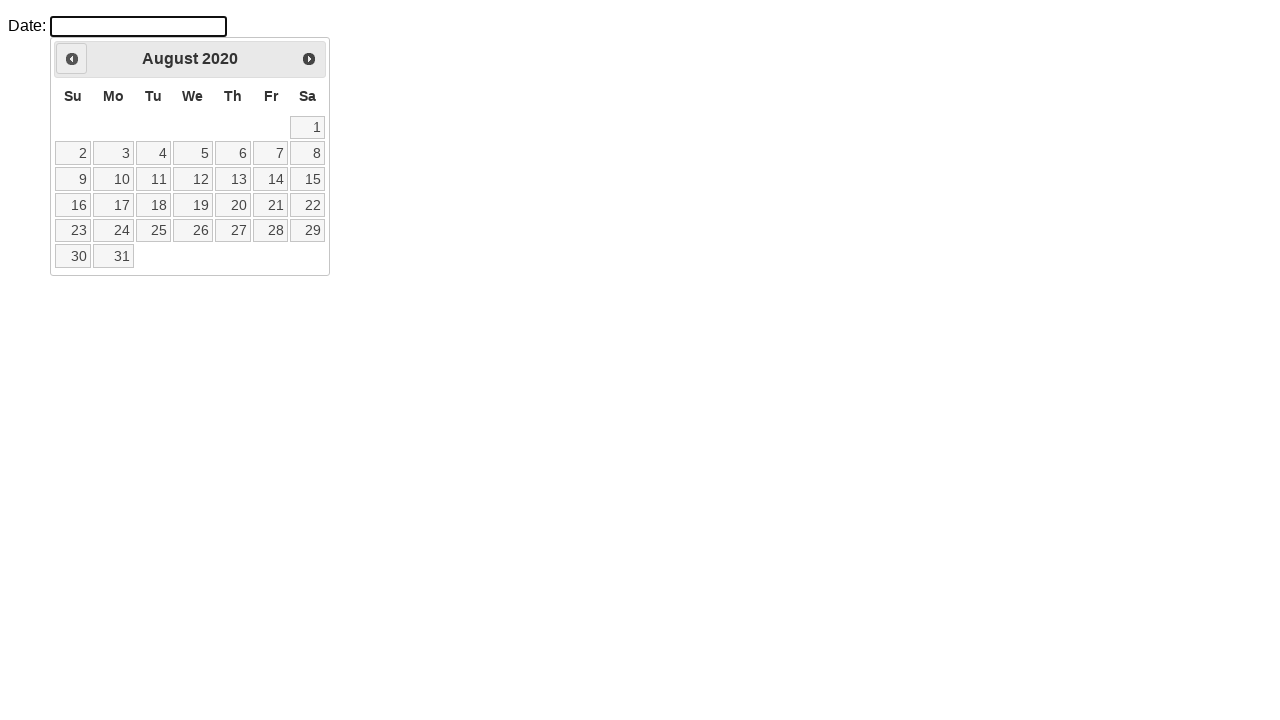

Current month/year: August 2020
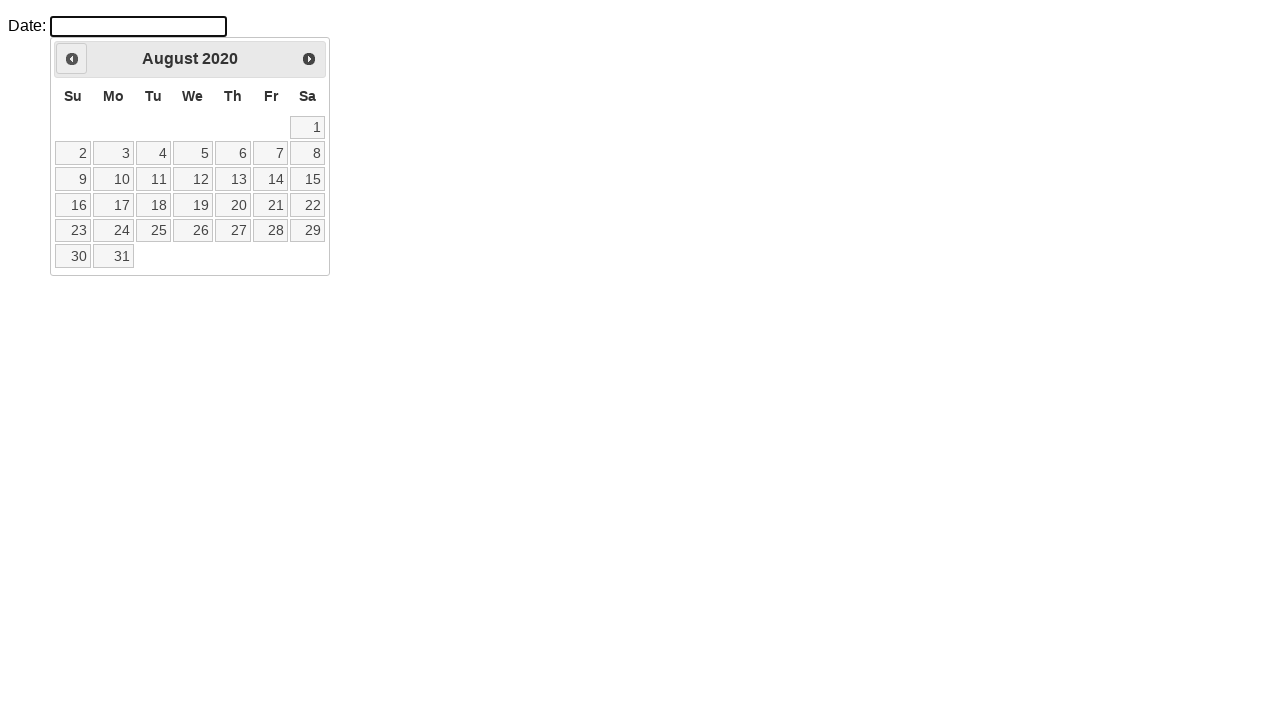

Clicked previous month button to navigate backwards at (72, 59) on #ui-datepicker-div > div > a.ui-datepicker-prev.ui-corner-all
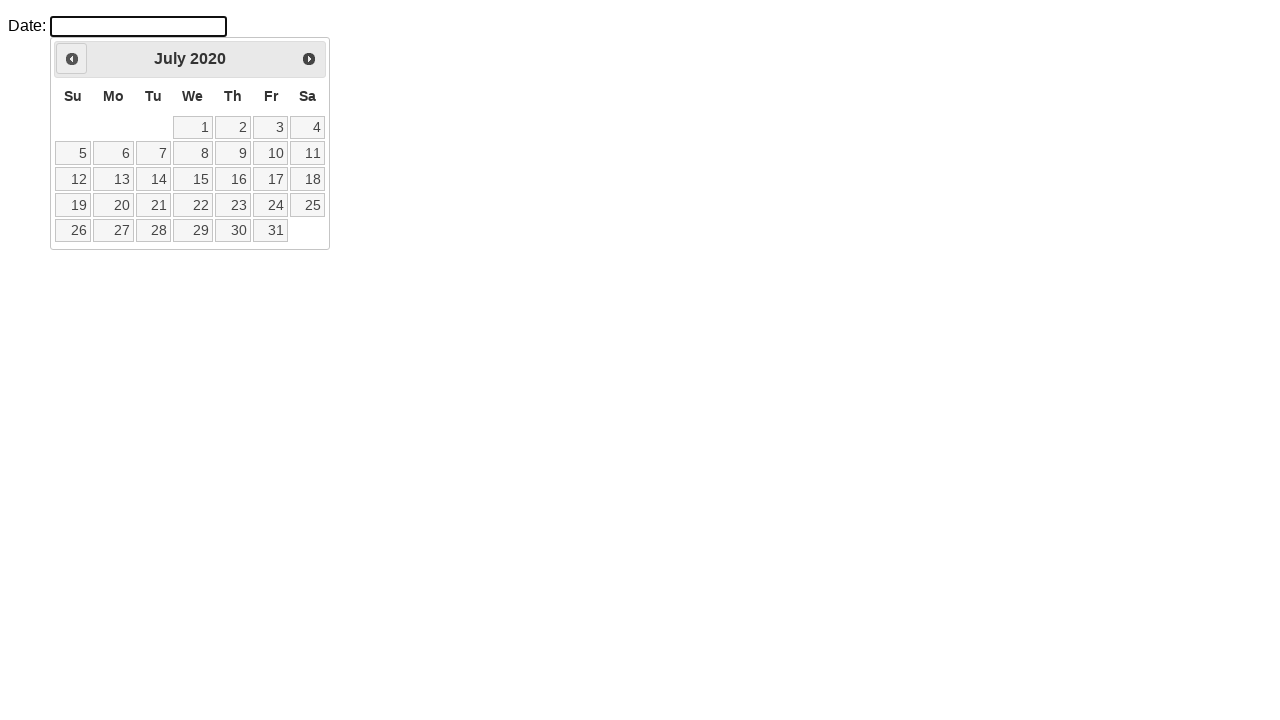

Waited for calendar to update
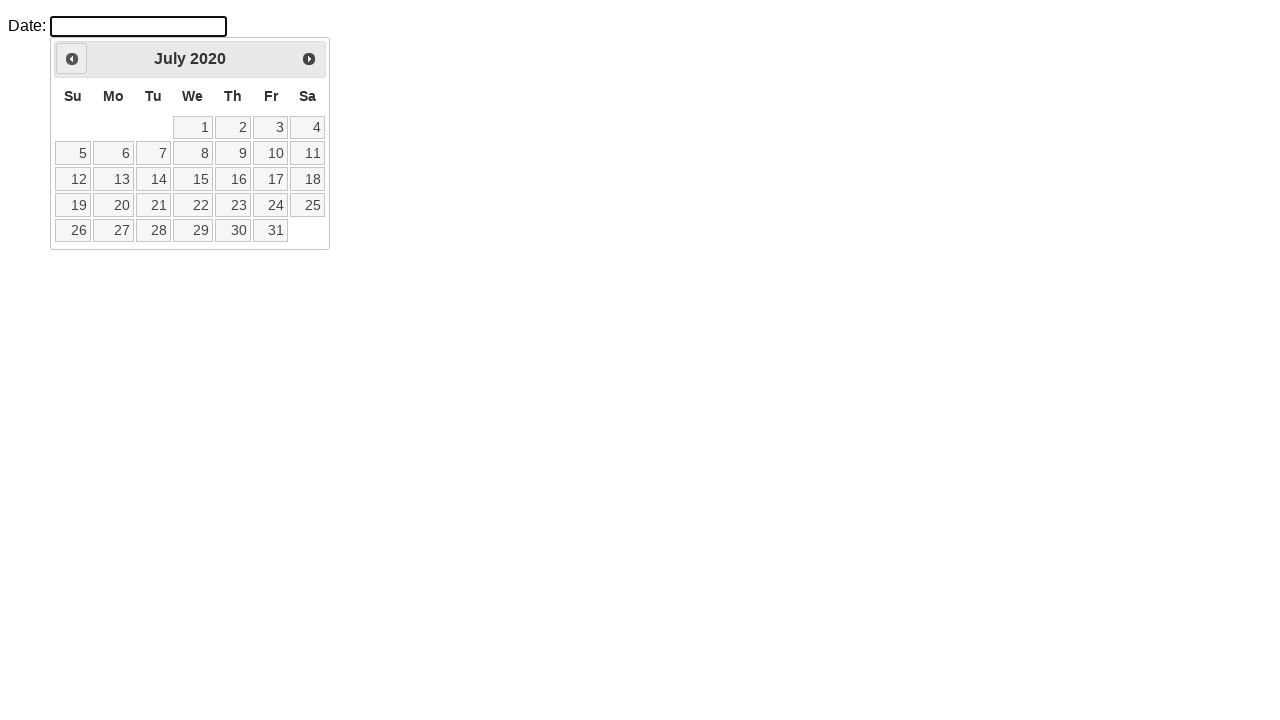

Current month/year: July 2020
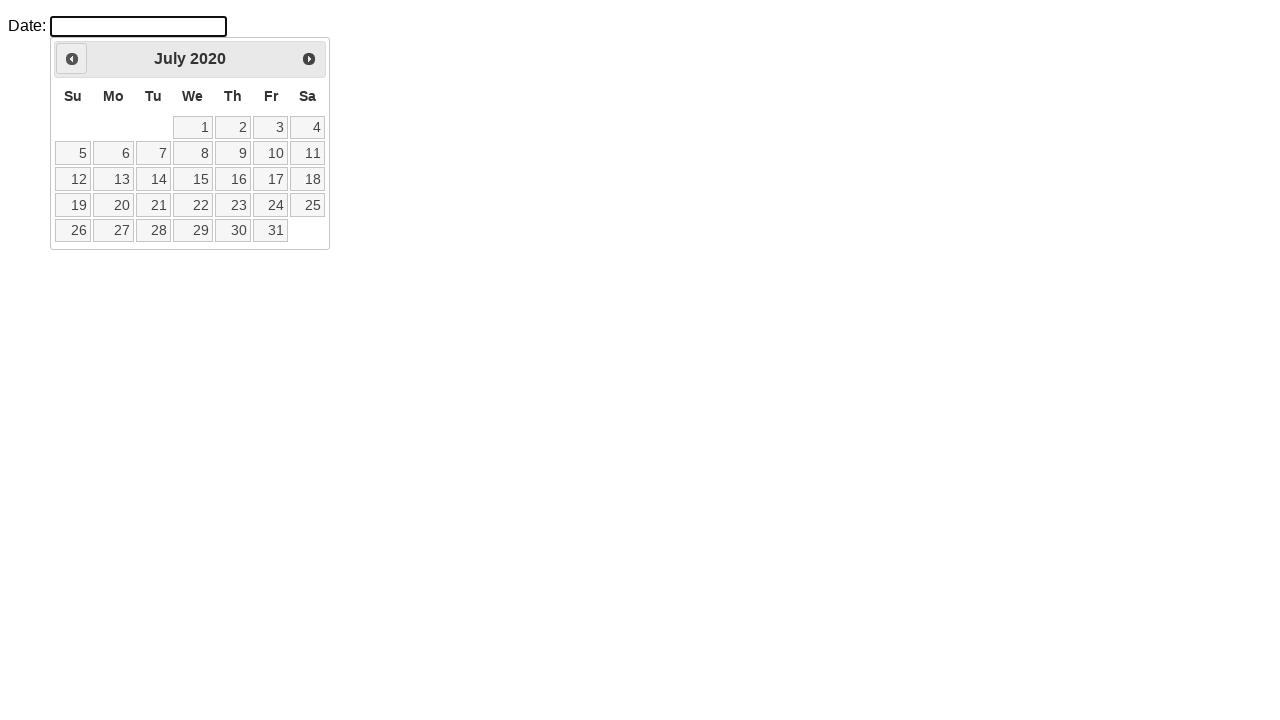

Clicked previous month button to navigate backwards at (72, 59) on #ui-datepicker-div > div > a.ui-datepicker-prev.ui-corner-all
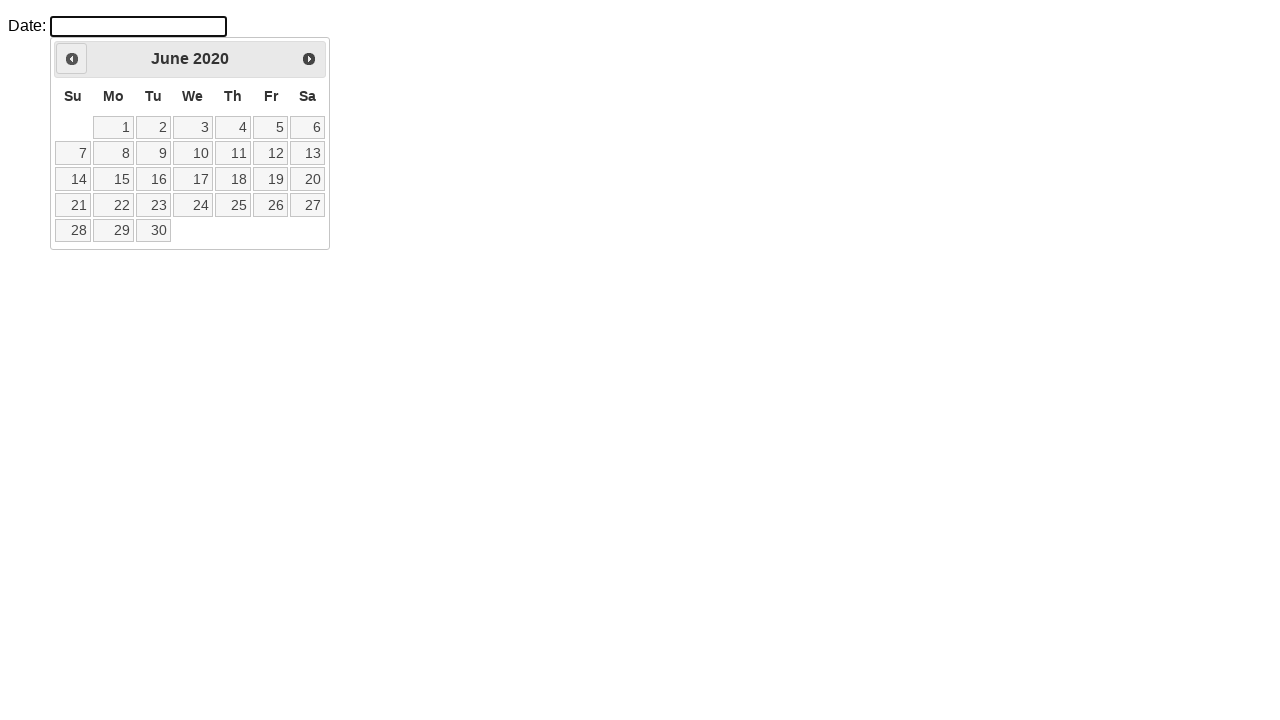

Waited for calendar to update
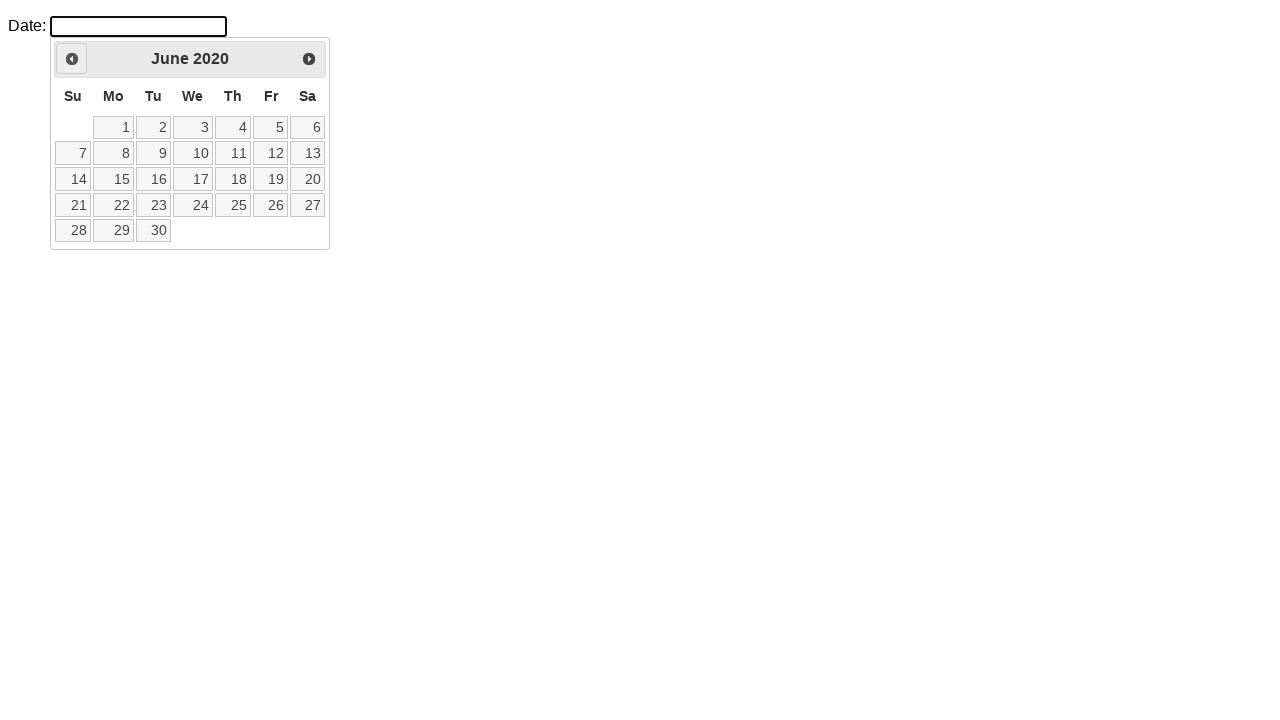

Current month/year: June 2020
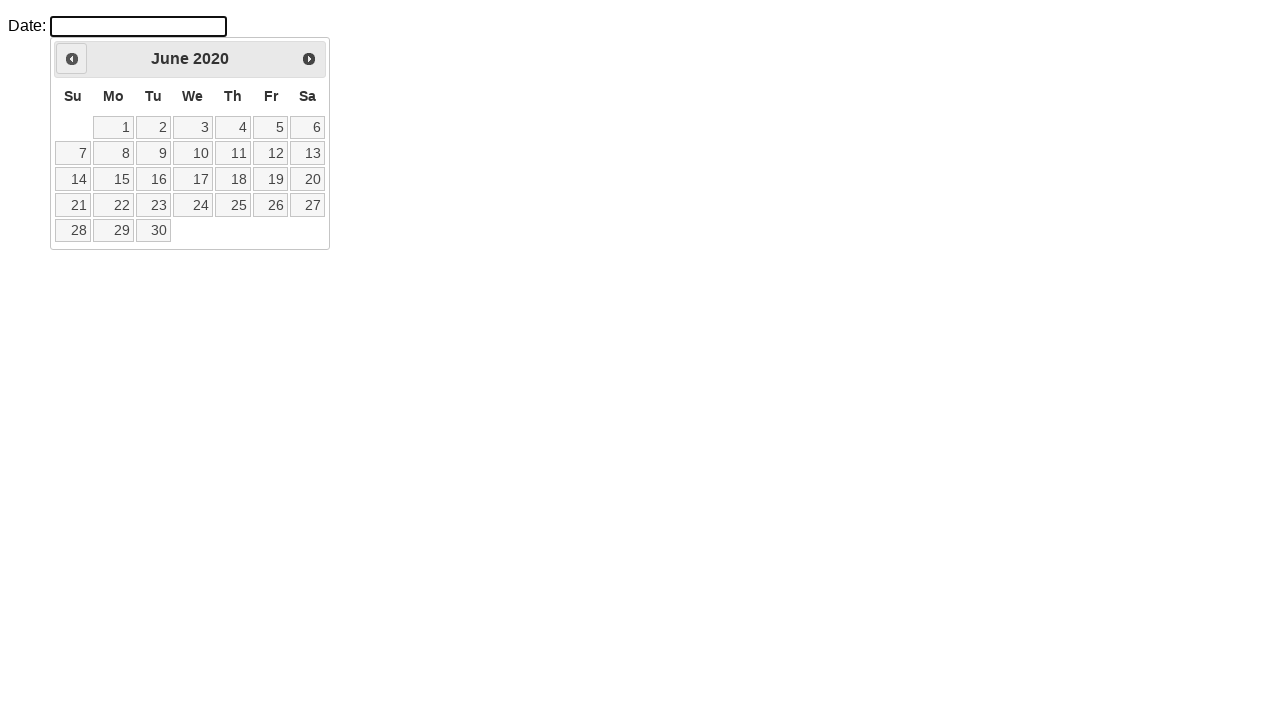

Clicked previous month button to navigate backwards at (72, 59) on #ui-datepicker-div > div > a.ui-datepicker-prev.ui-corner-all
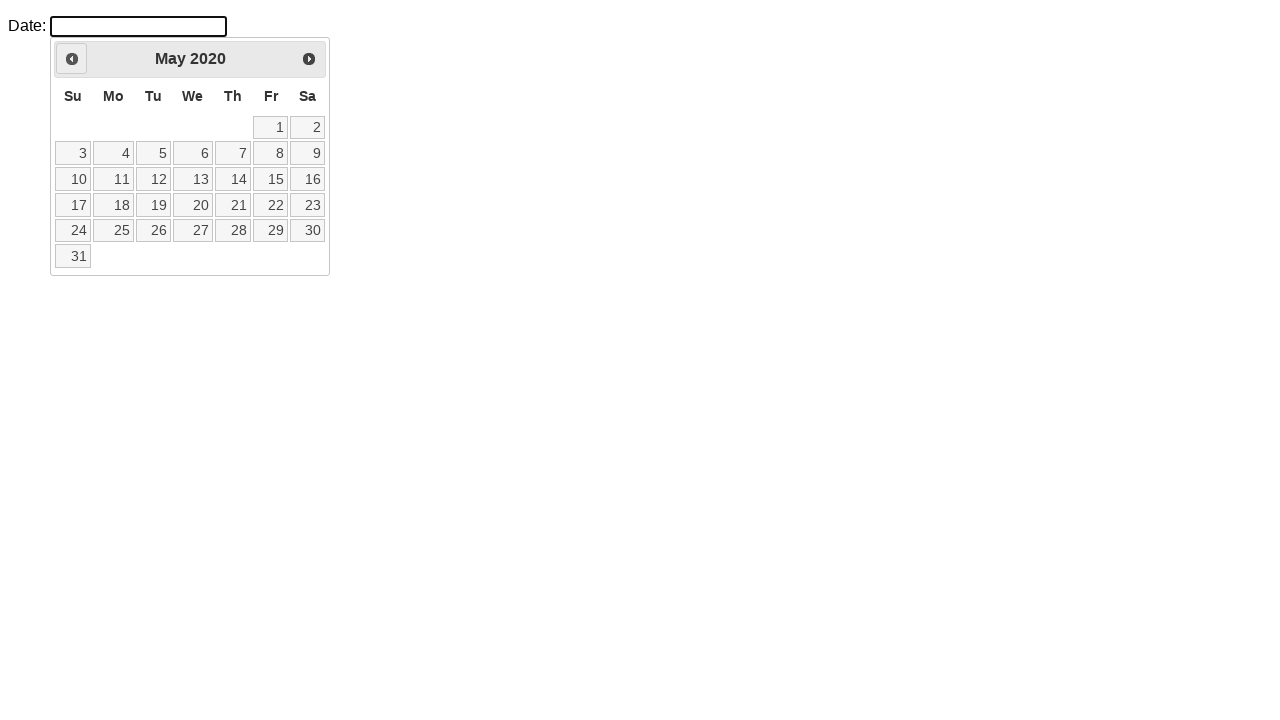

Waited for calendar to update
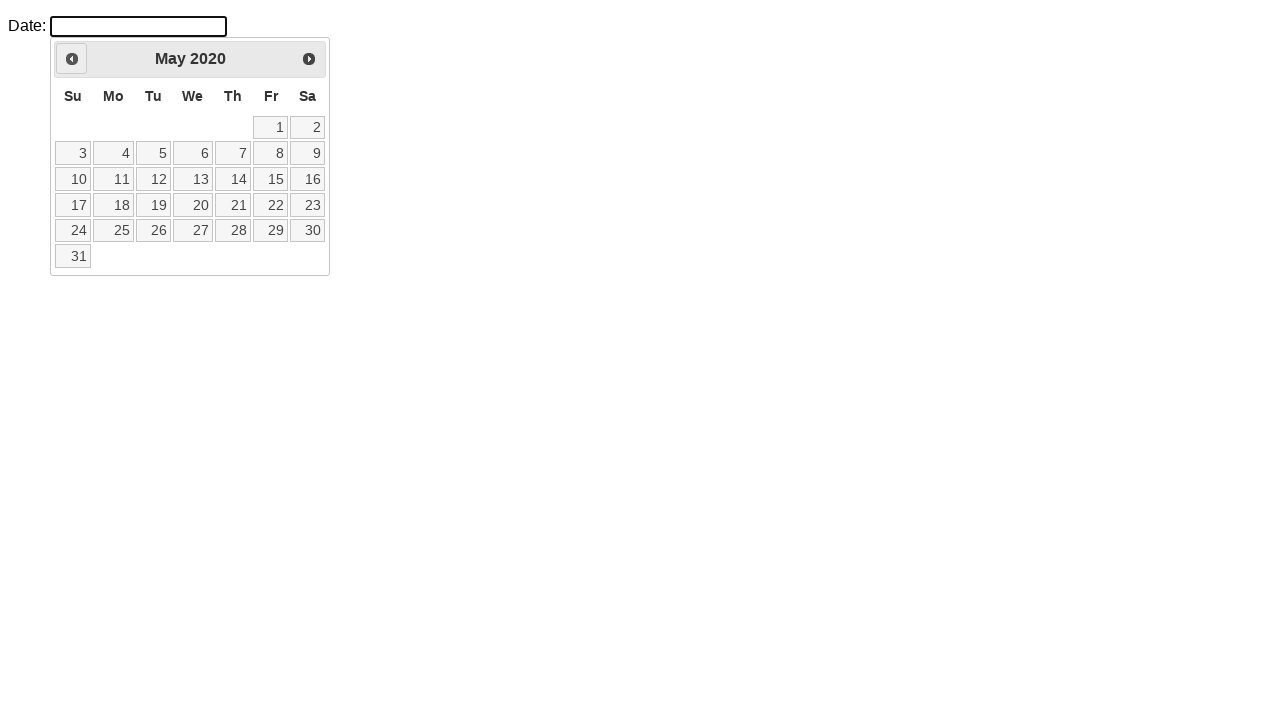

Current month/year: May 2020
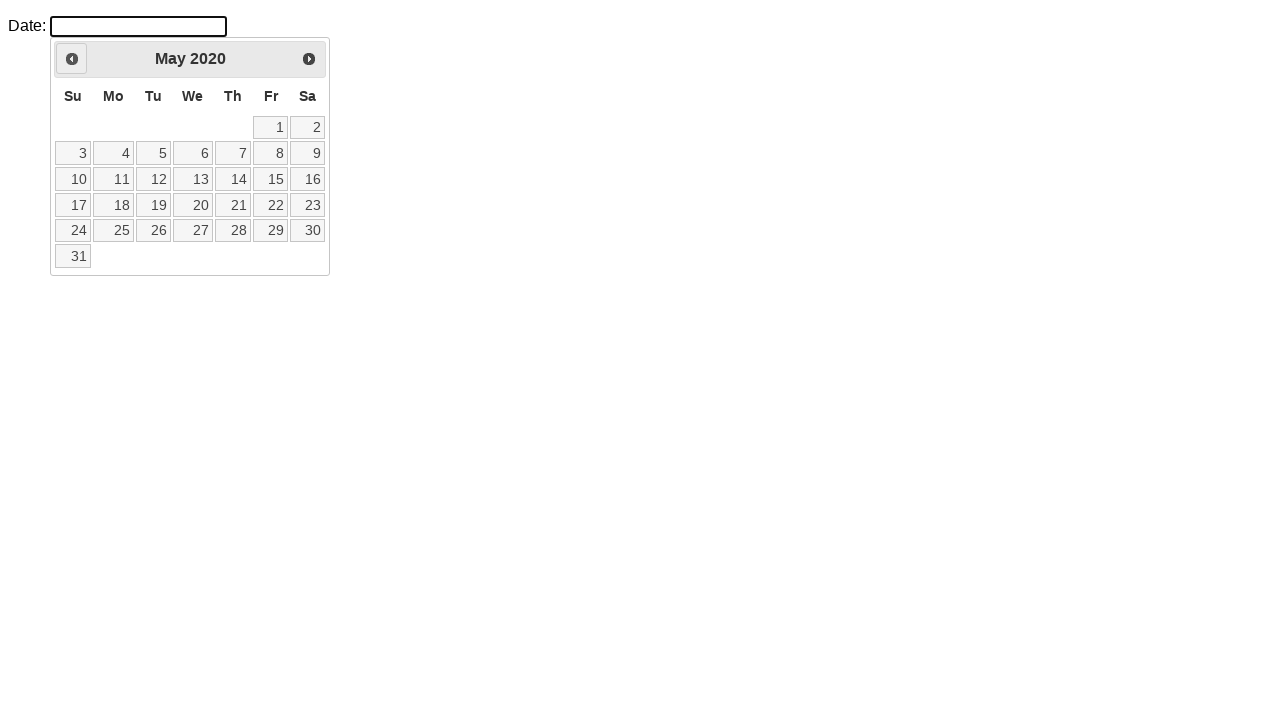

Clicked previous month button to navigate backwards at (72, 59) on #ui-datepicker-div > div > a.ui-datepicker-prev.ui-corner-all
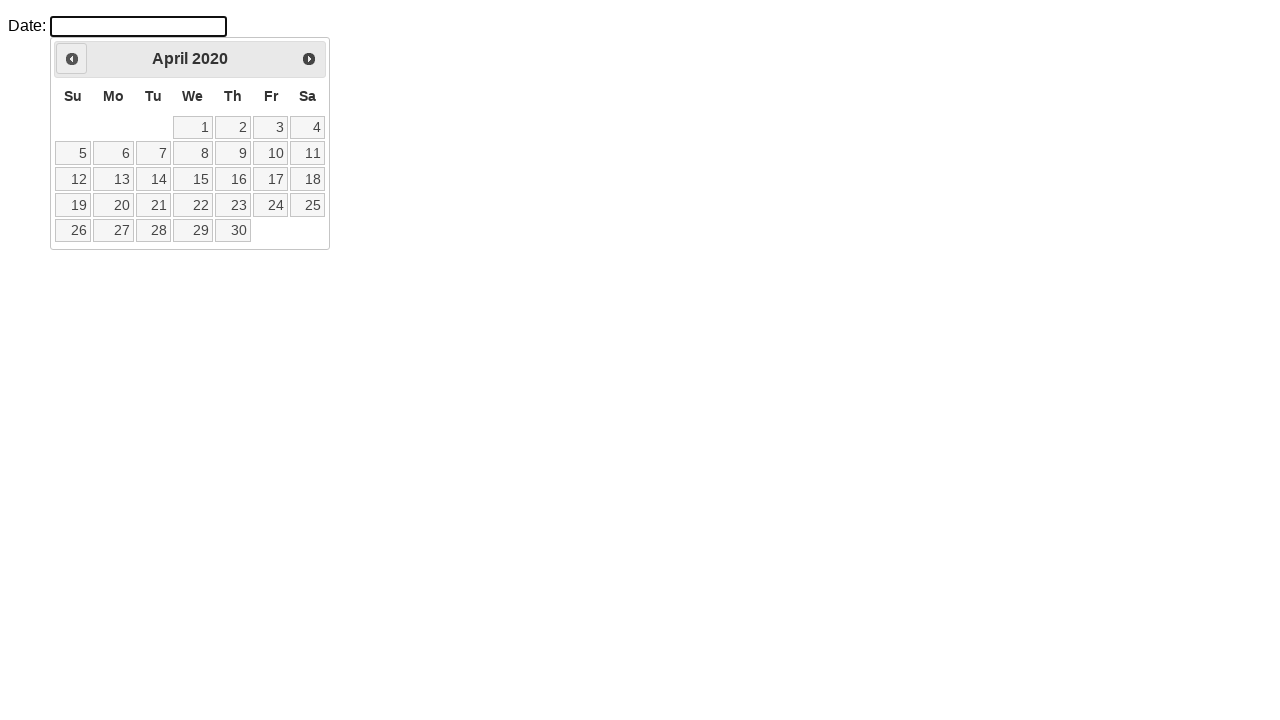

Waited for calendar to update
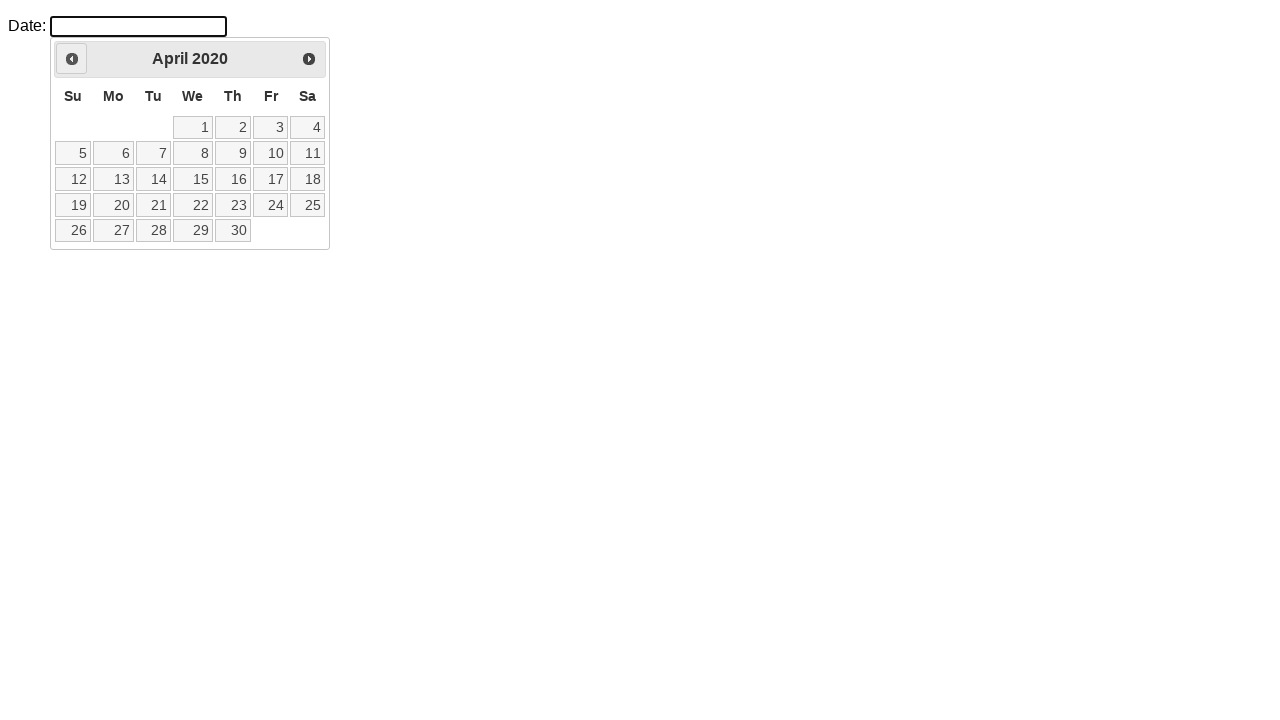

Current month/year: April 2020
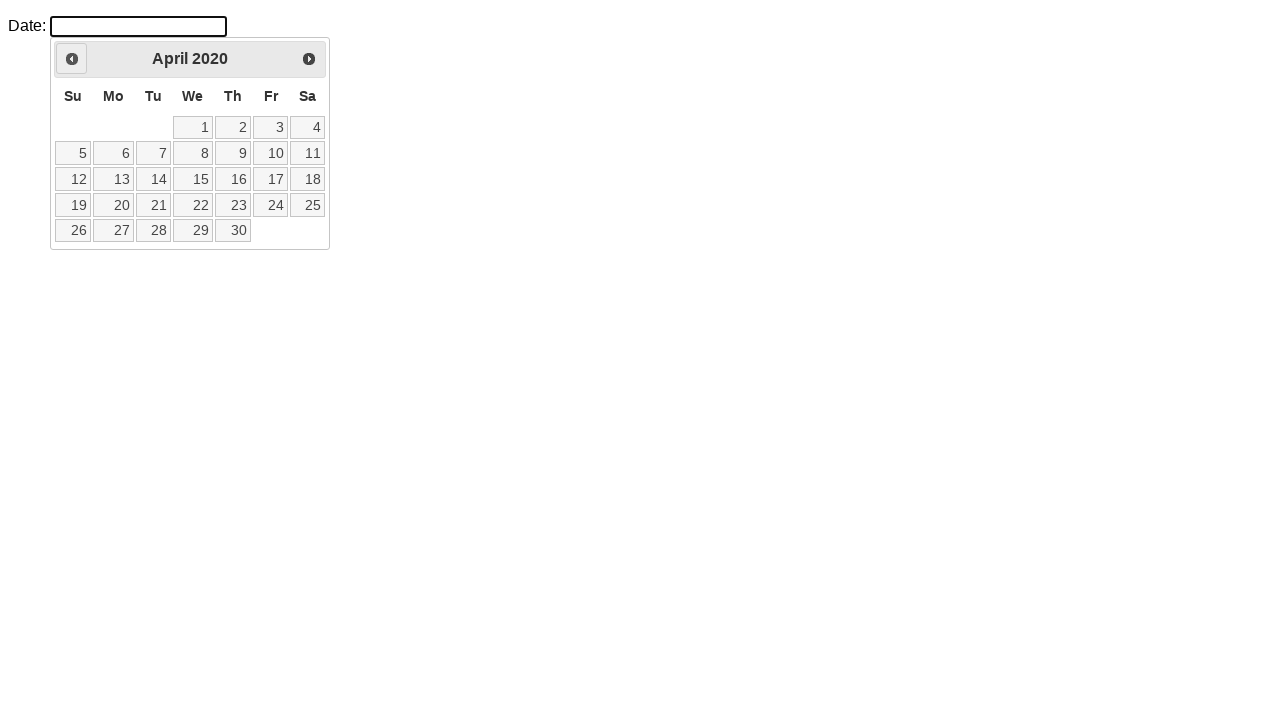

Clicked previous month button to navigate backwards at (72, 59) on #ui-datepicker-div > div > a.ui-datepicker-prev.ui-corner-all
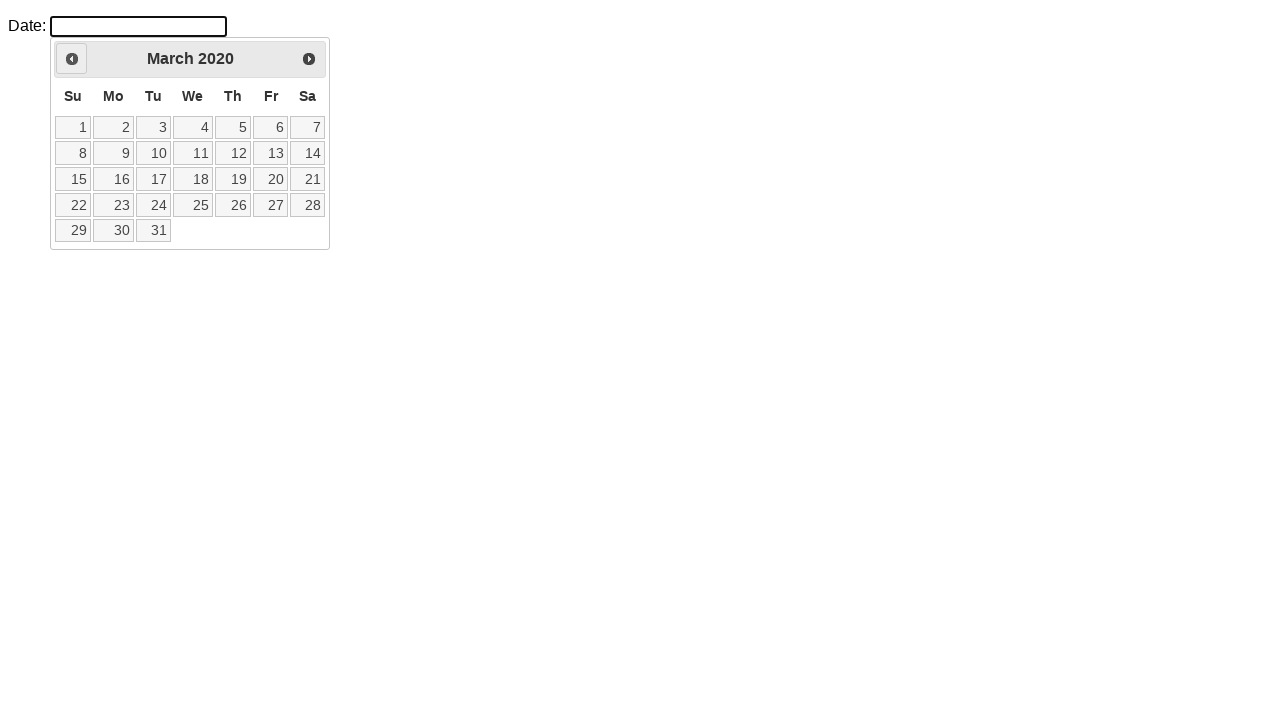

Waited for calendar to update
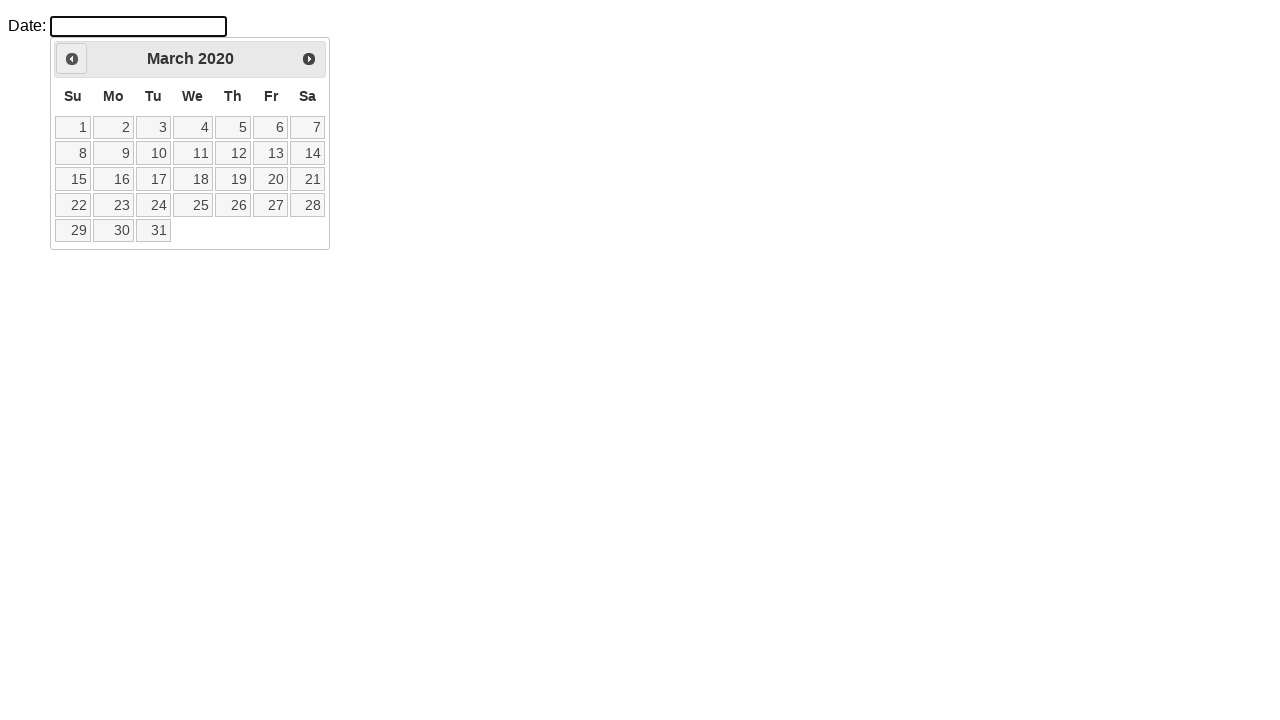

Current month/year: March 2020
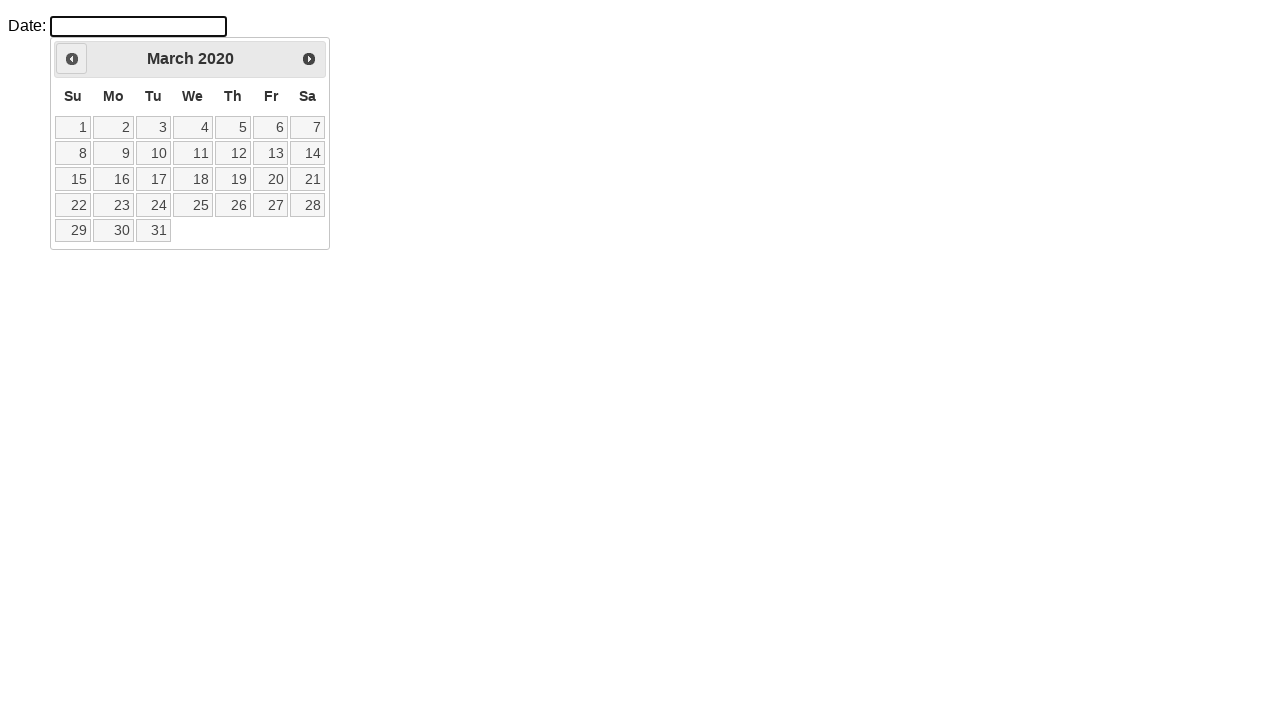

Clicked previous month button to navigate backwards at (72, 59) on #ui-datepicker-div > div > a.ui-datepicker-prev.ui-corner-all
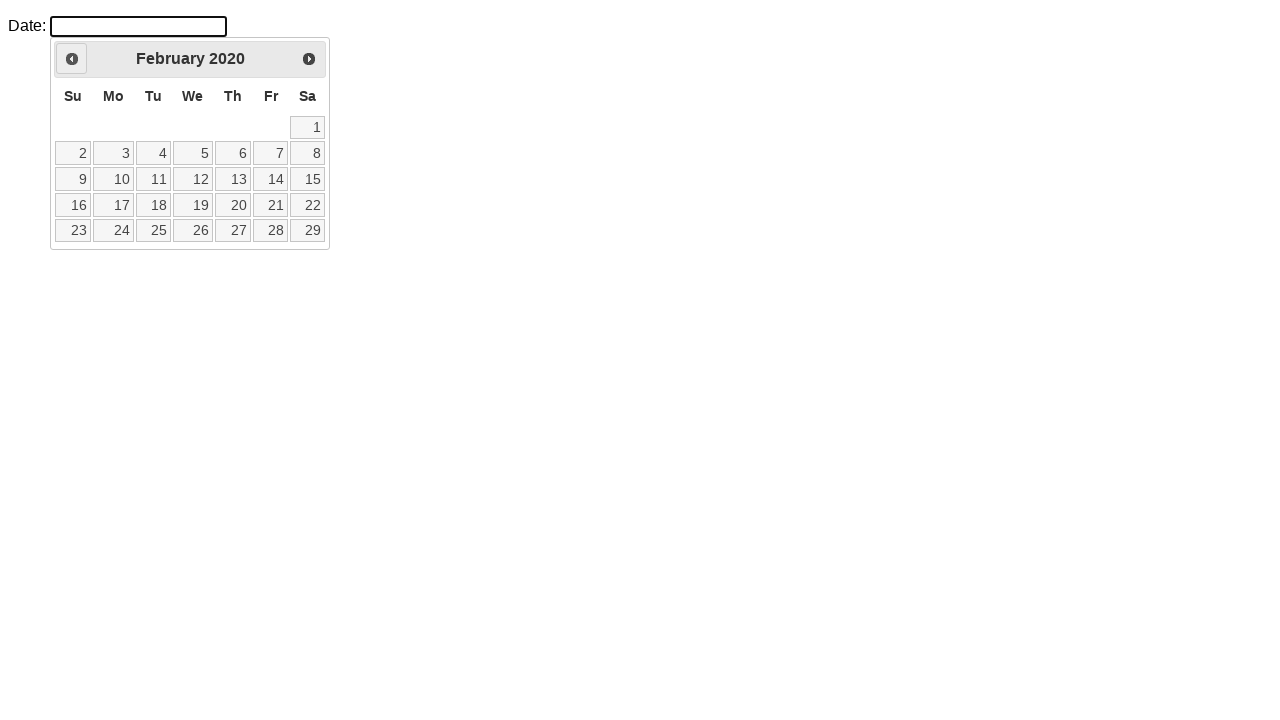

Waited for calendar to update
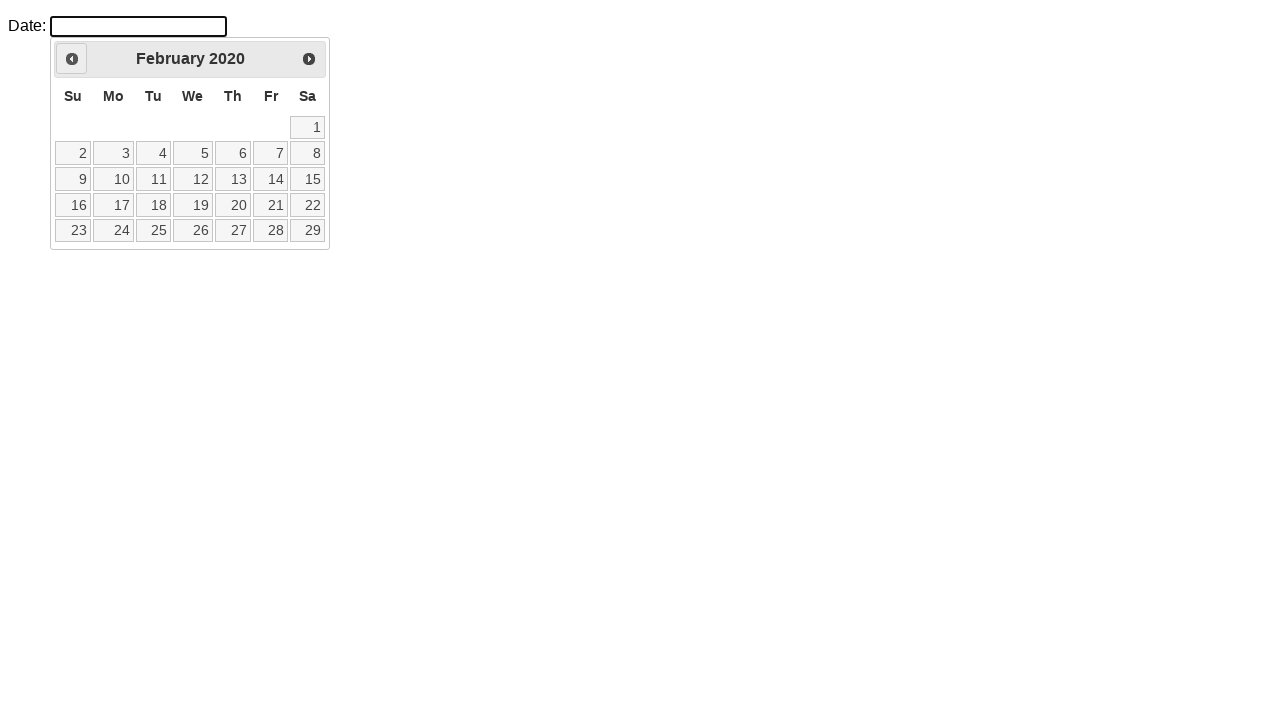

Current month/year: February 2020
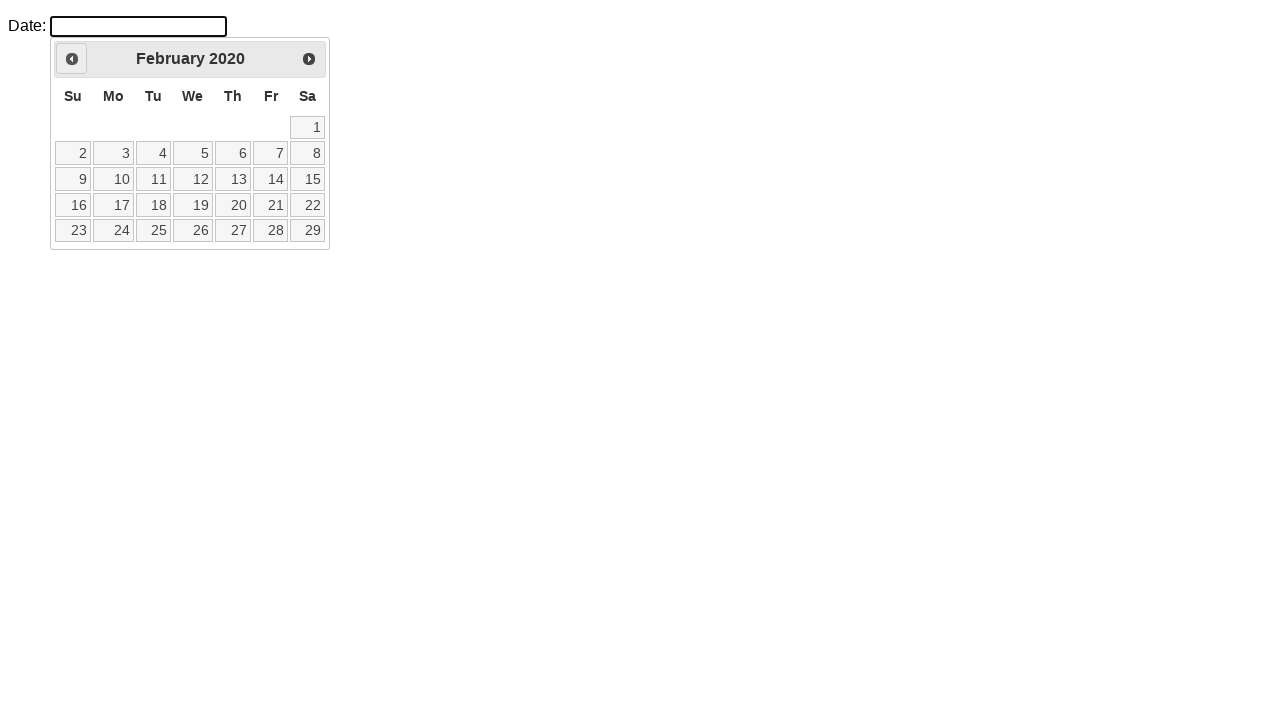

Clicked previous month button to navigate backwards at (72, 59) on #ui-datepicker-div > div > a.ui-datepicker-prev.ui-corner-all
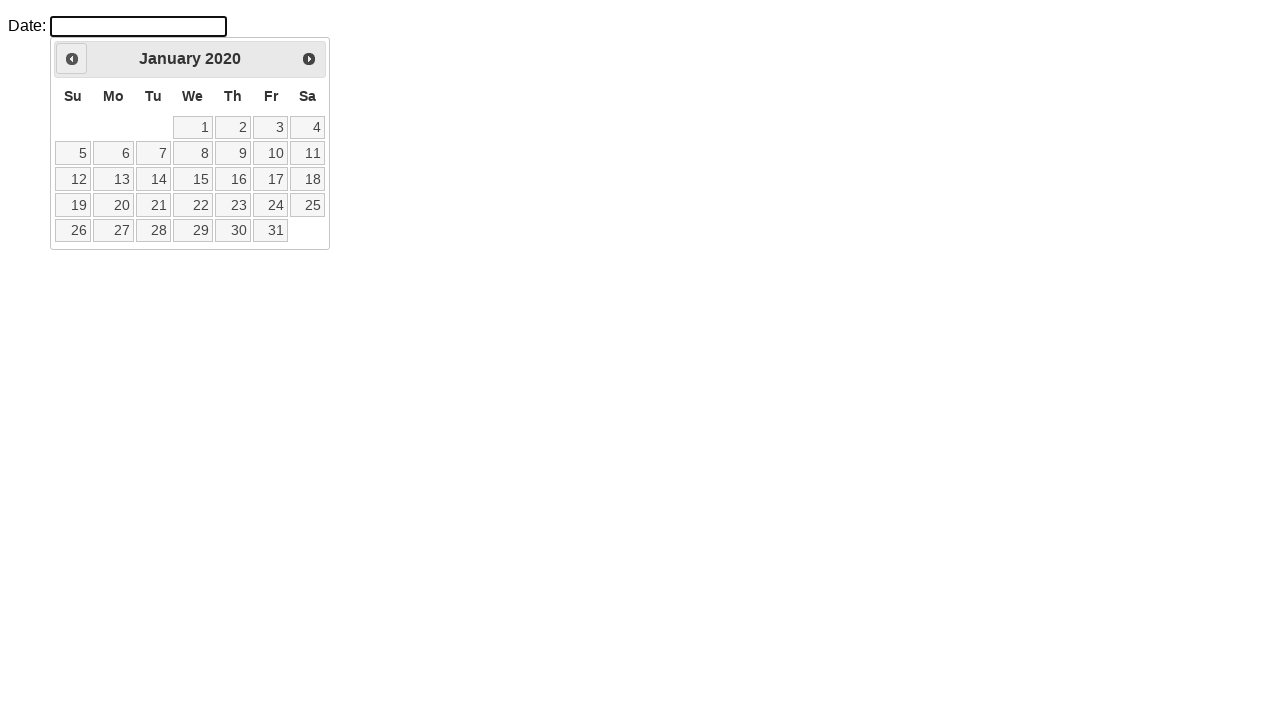

Waited for calendar to update
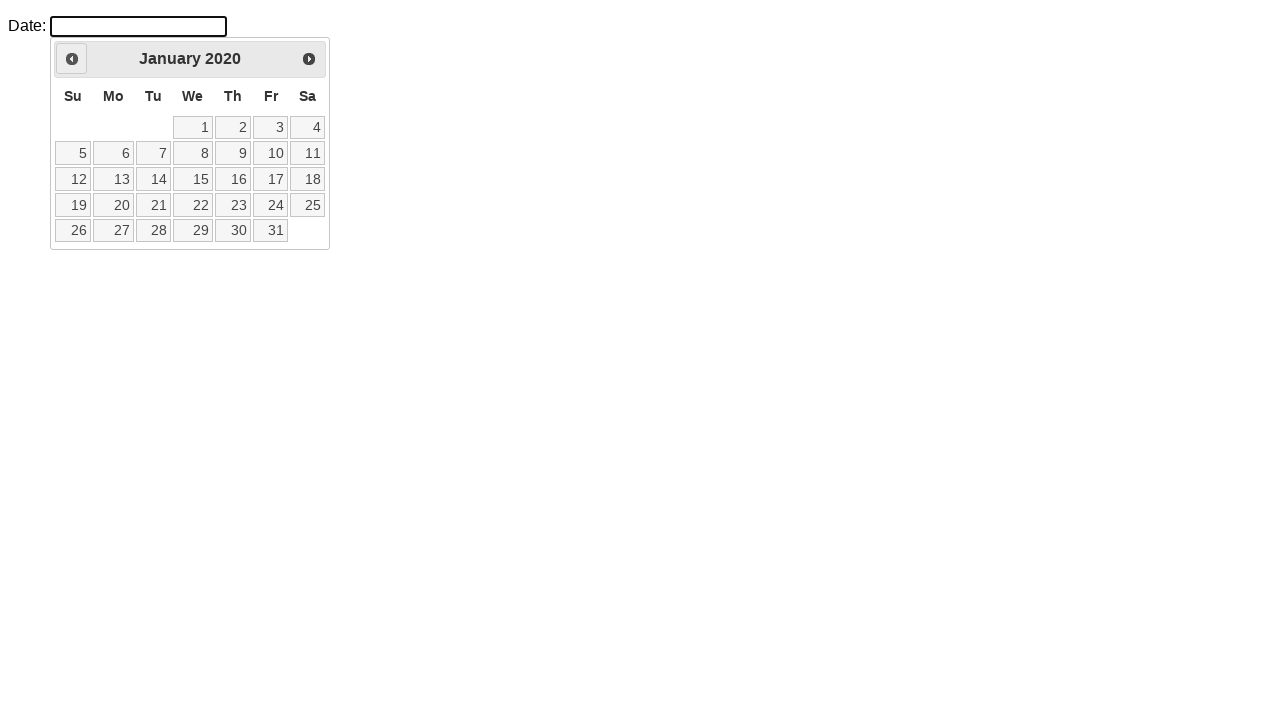

Current month/year: January 2020
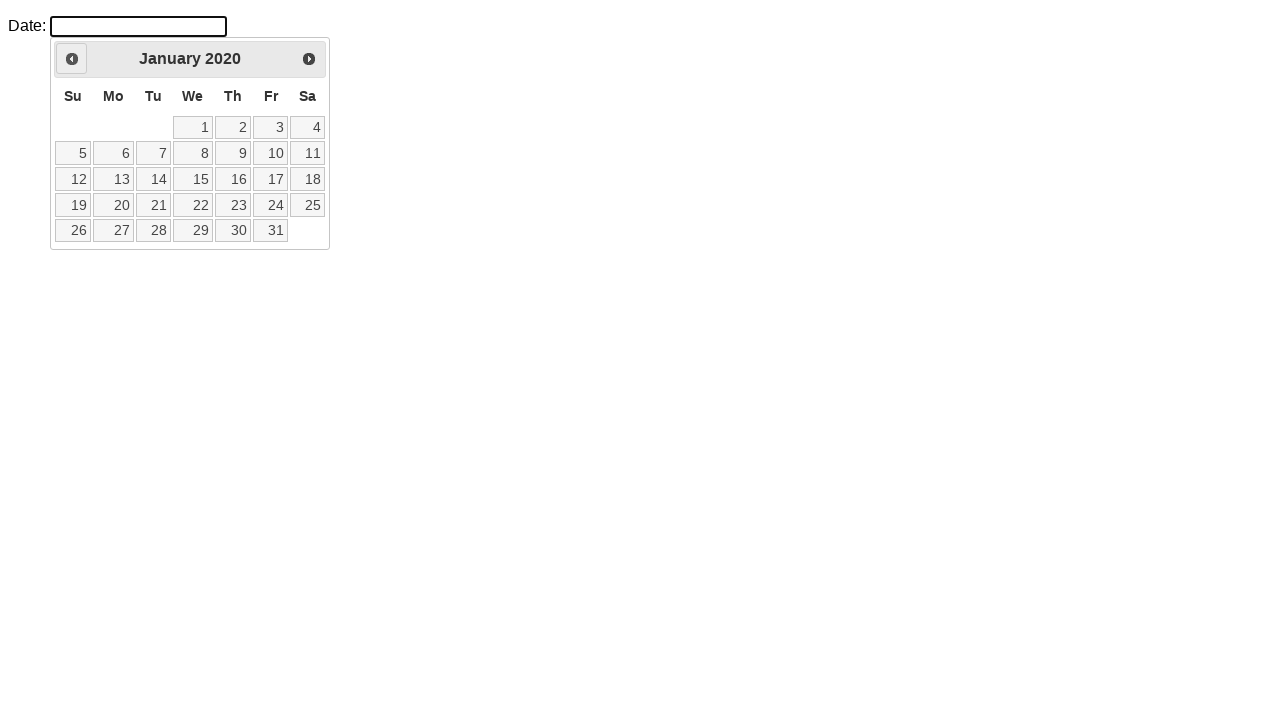

Clicked previous month button to navigate backwards at (72, 59) on #ui-datepicker-div > div > a.ui-datepicker-prev.ui-corner-all
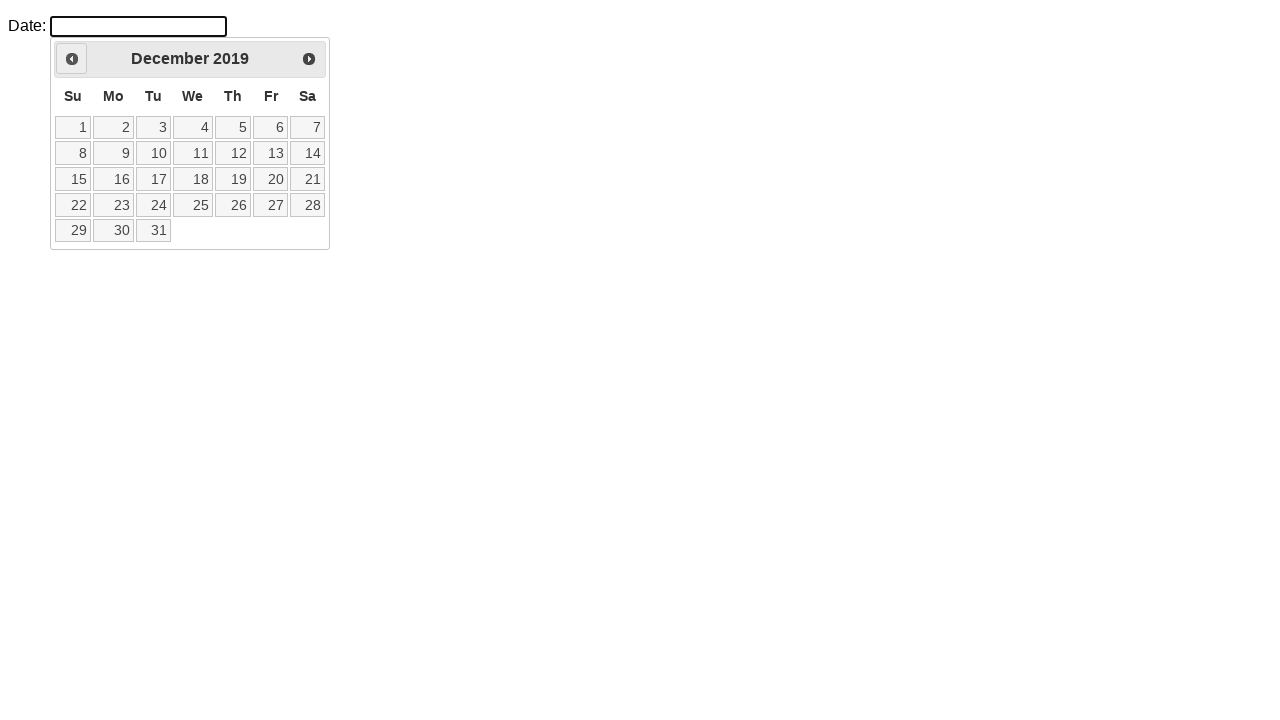

Waited for calendar to update
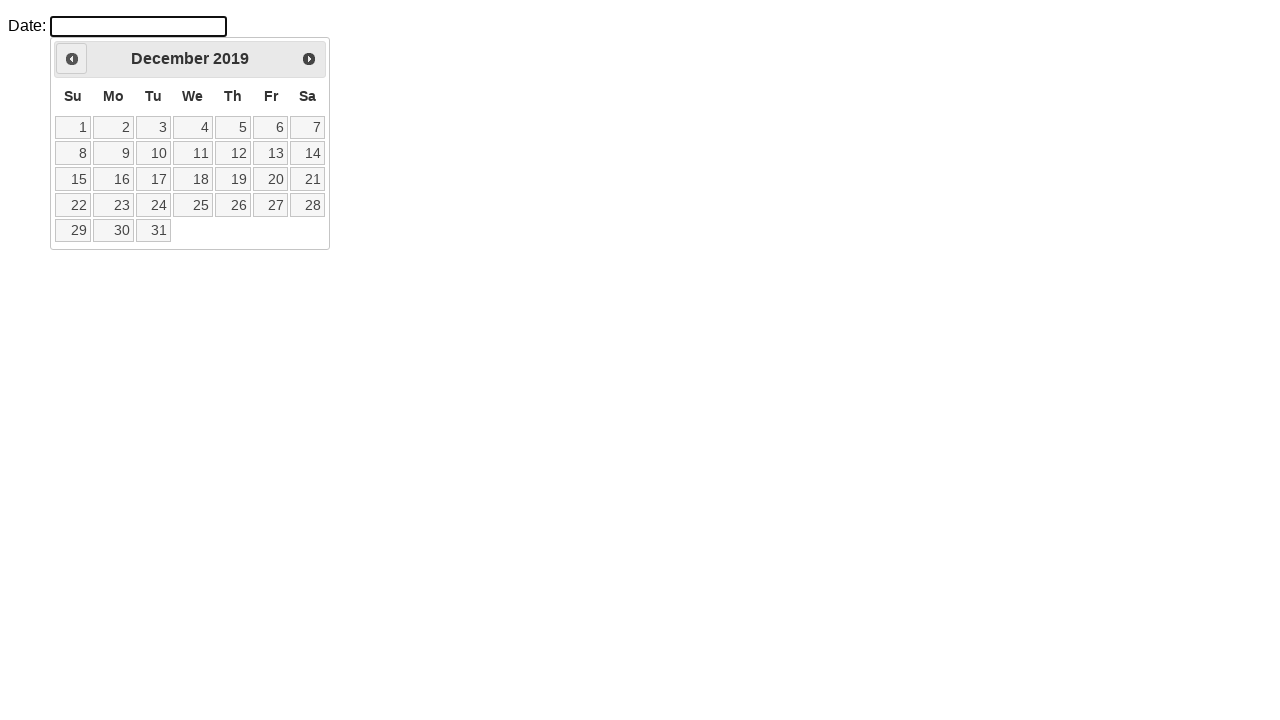

Current month/year: December 2019
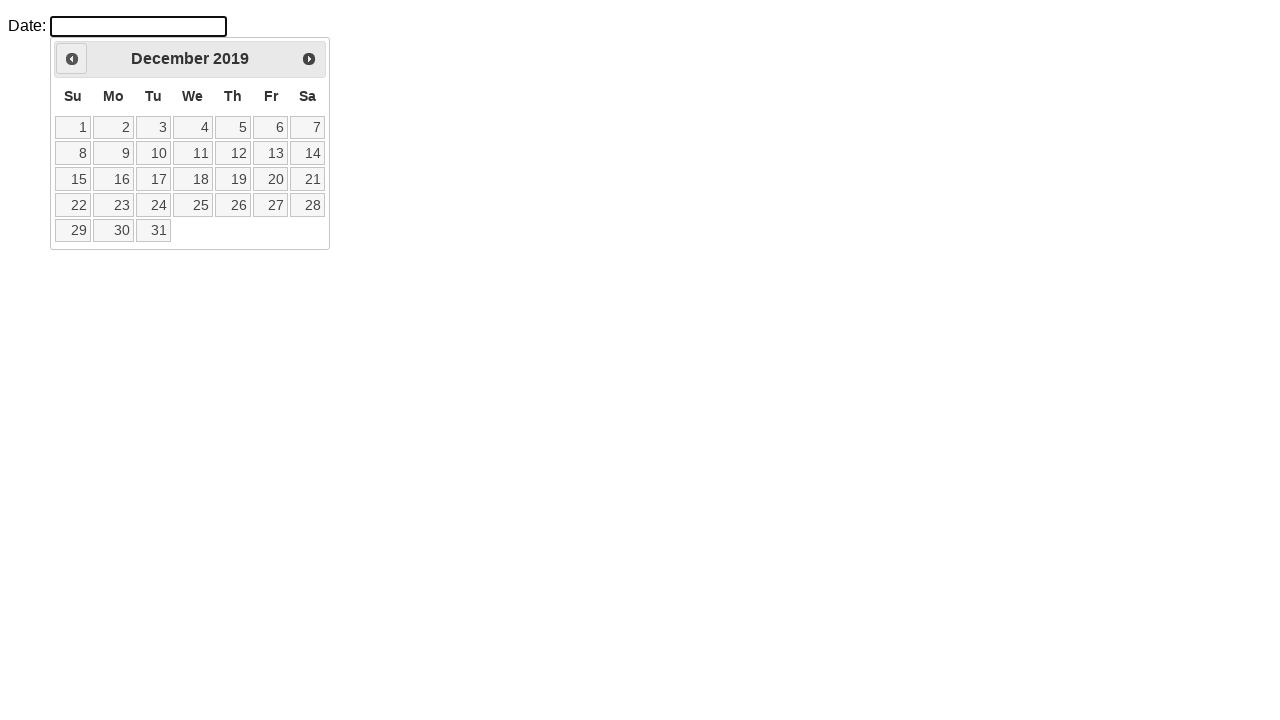

Clicked previous month button to navigate backwards at (72, 59) on #ui-datepicker-div > div > a.ui-datepicker-prev.ui-corner-all
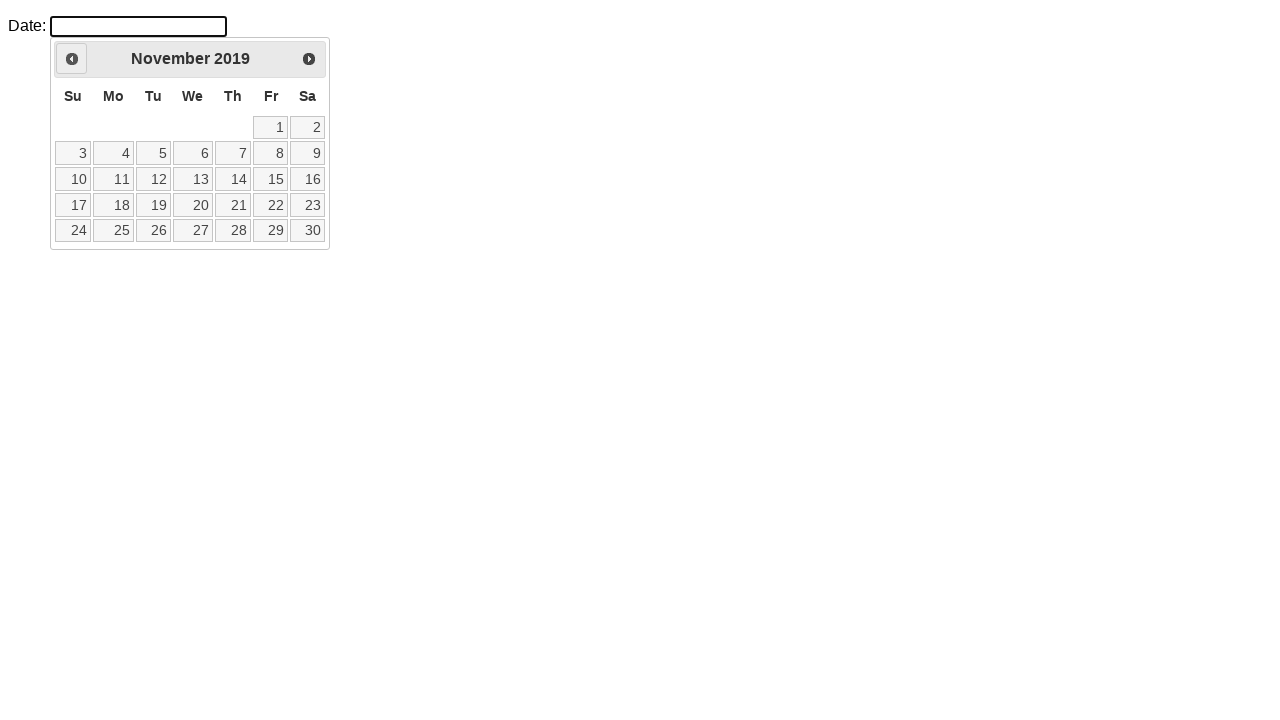

Waited for calendar to update
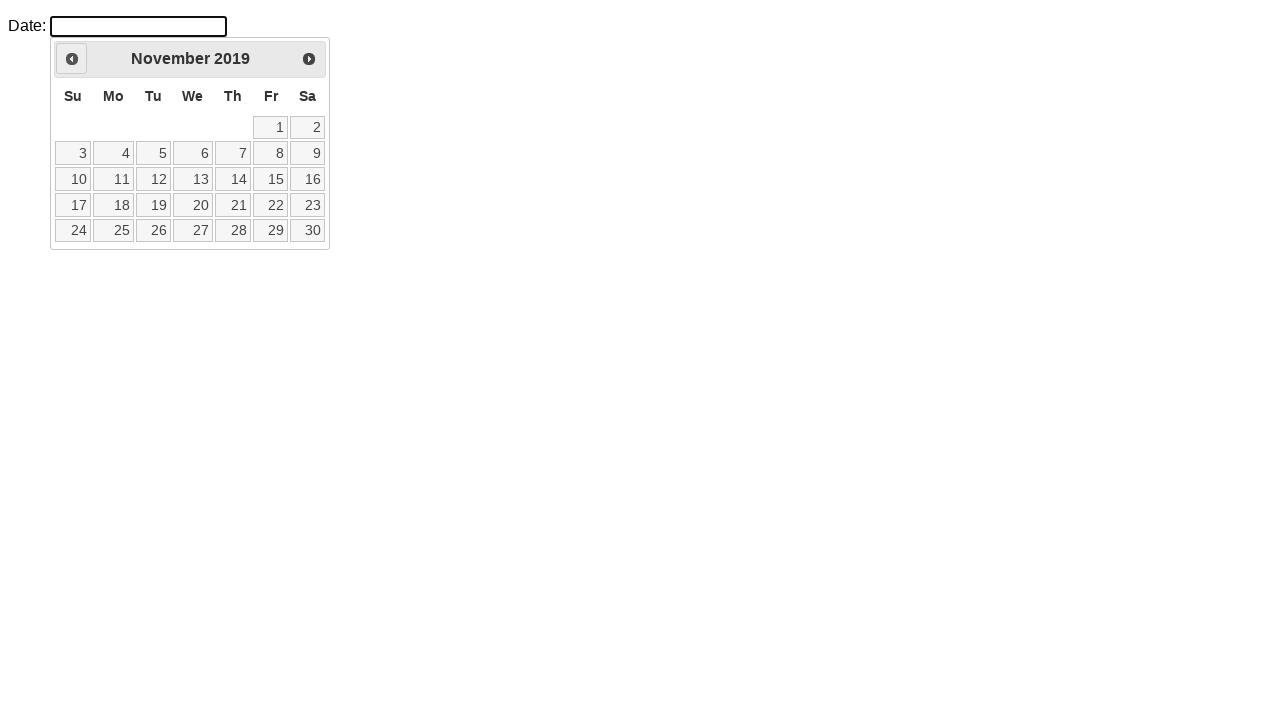

Current month/year: November 2019
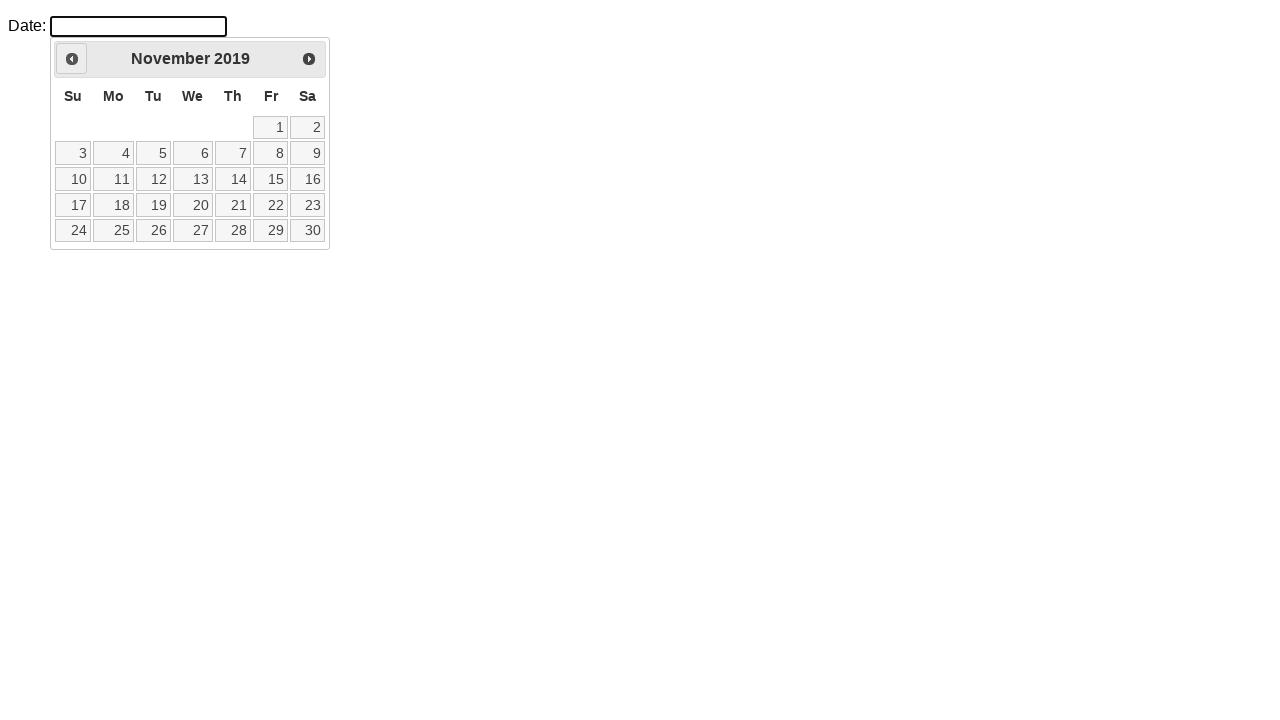

Clicked previous month button to navigate backwards at (72, 59) on #ui-datepicker-div > div > a.ui-datepicker-prev.ui-corner-all
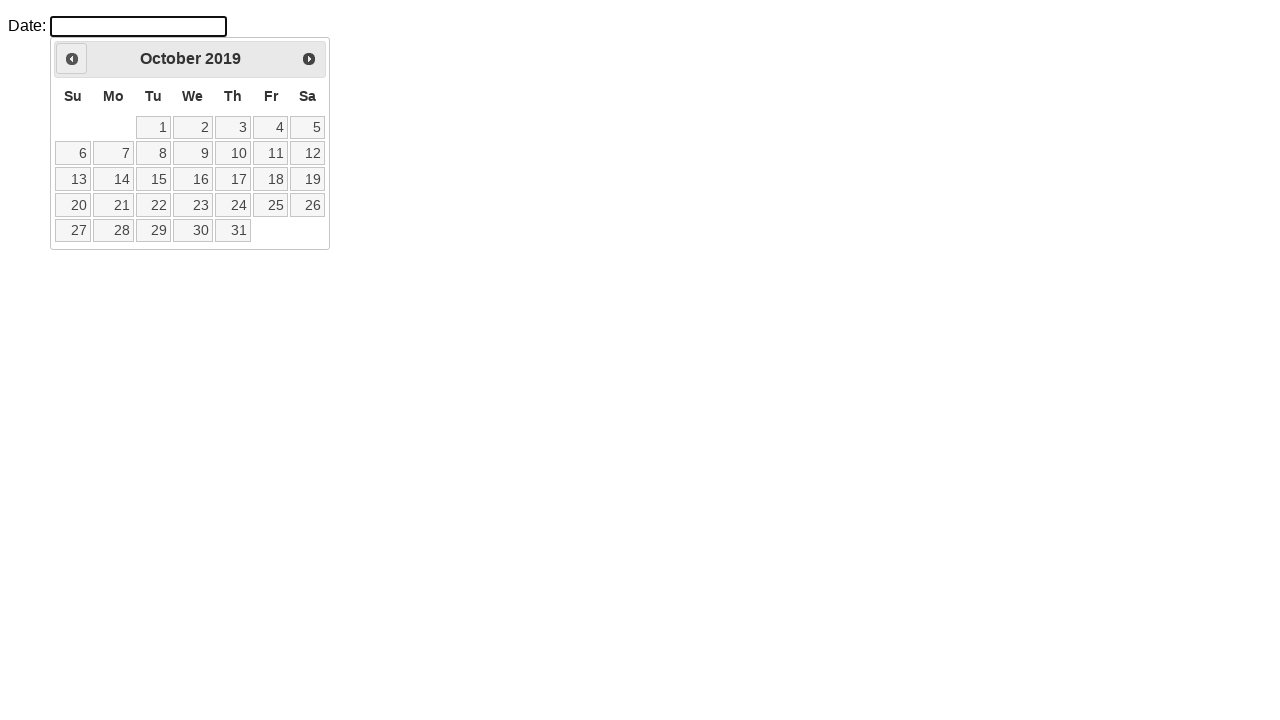

Waited for calendar to update
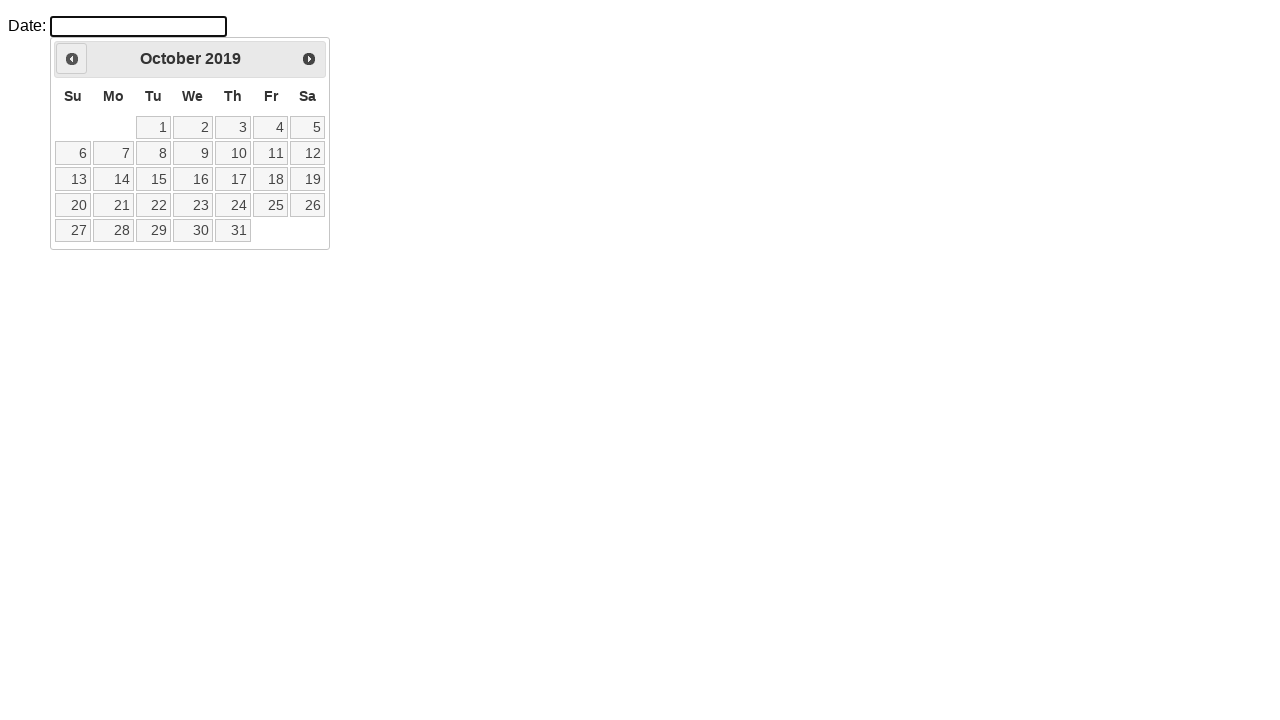

Current month/year: October 2019
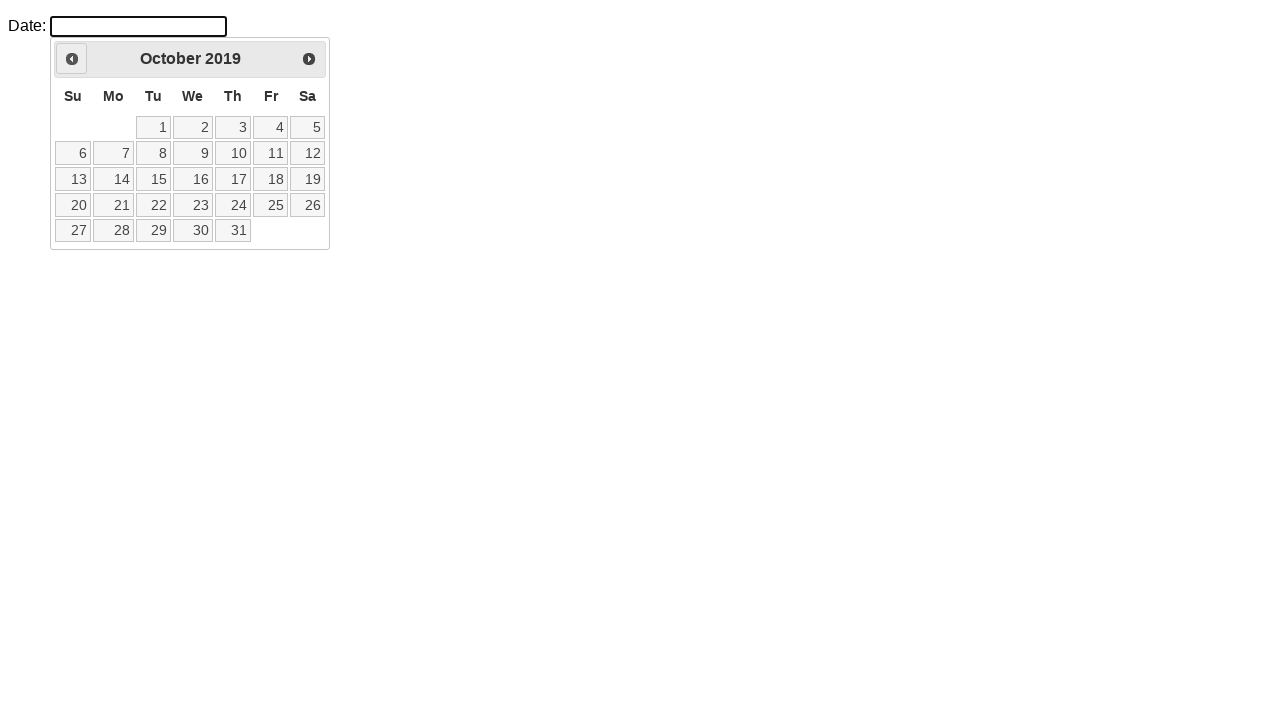

Clicked previous month button to navigate backwards at (72, 59) on #ui-datepicker-div > div > a.ui-datepicker-prev.ui-corner-all
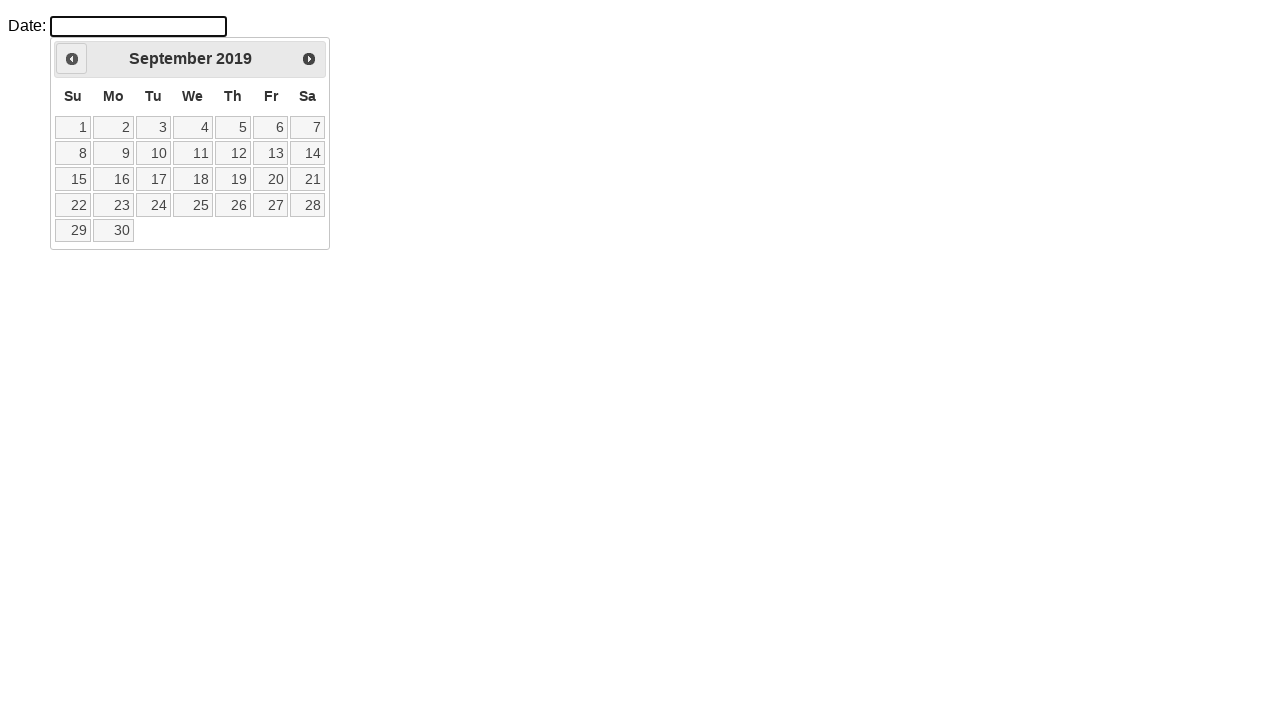

Waited for calendar to update
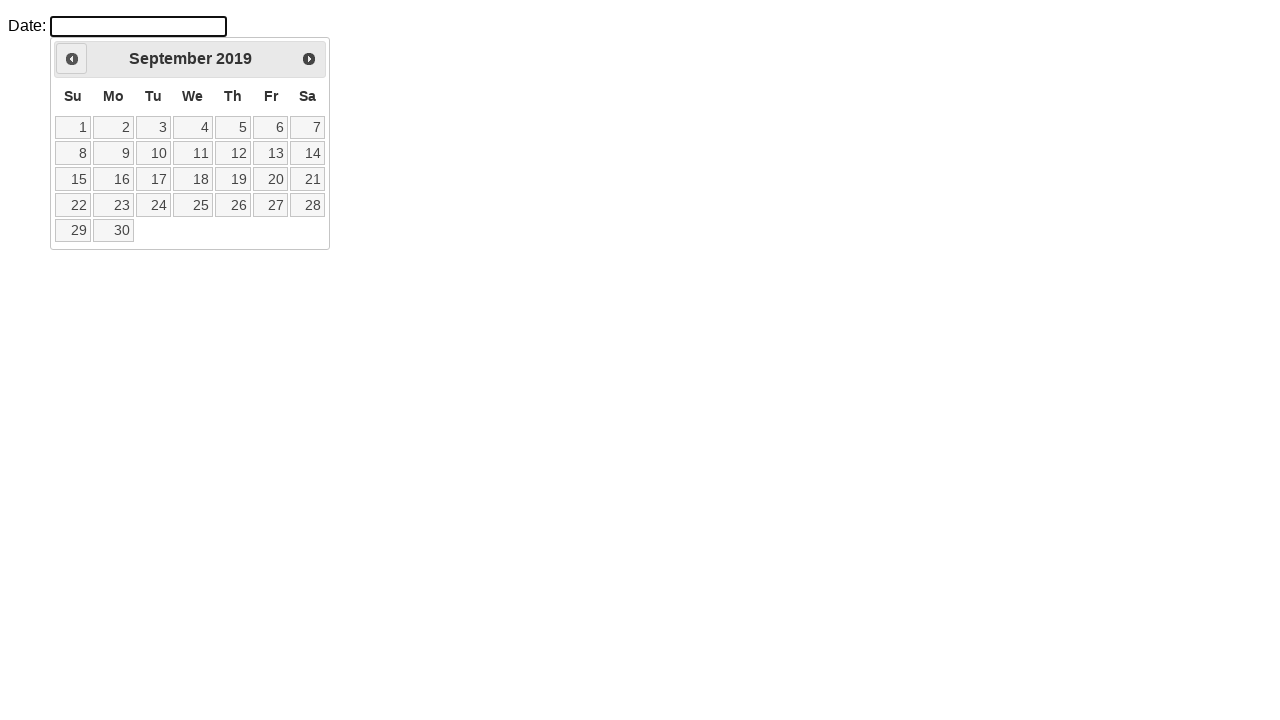

Current month/year: September 2019
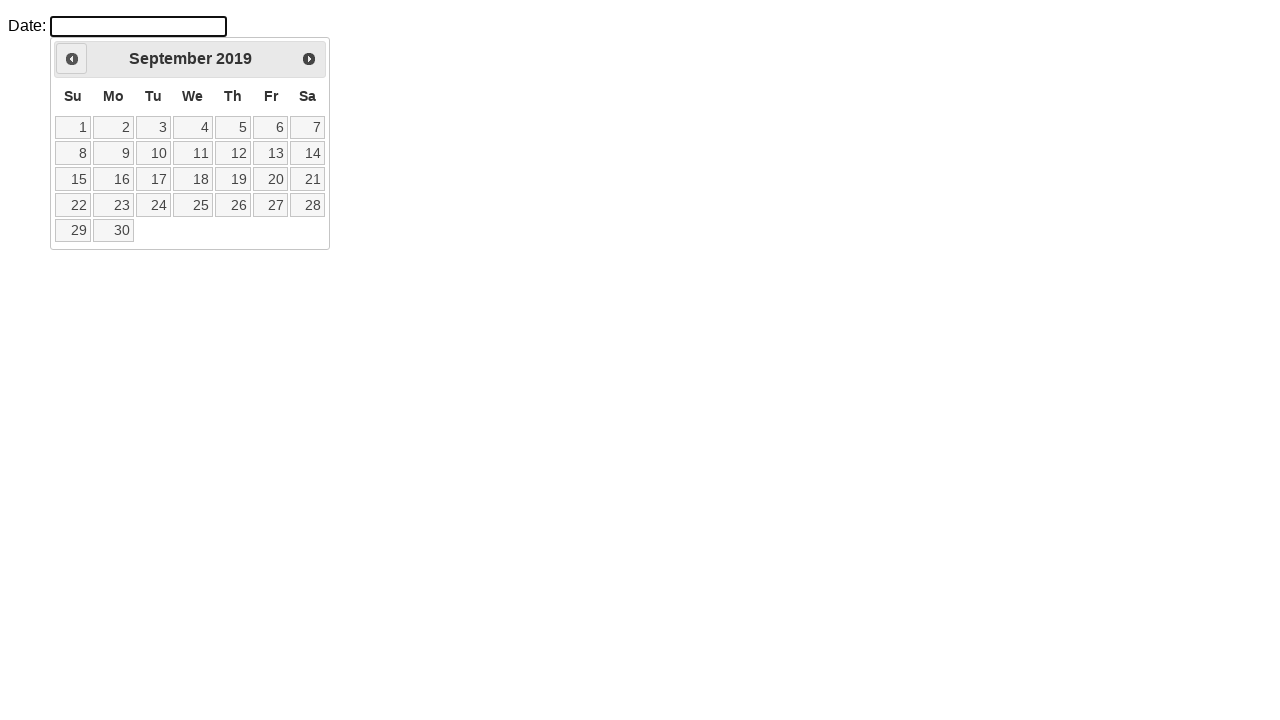

Clicked previous month button to navigate backwards at (72, 59) on #ui-datepicker-div > div > a.ui-datepicker-prev.ui-corner-all
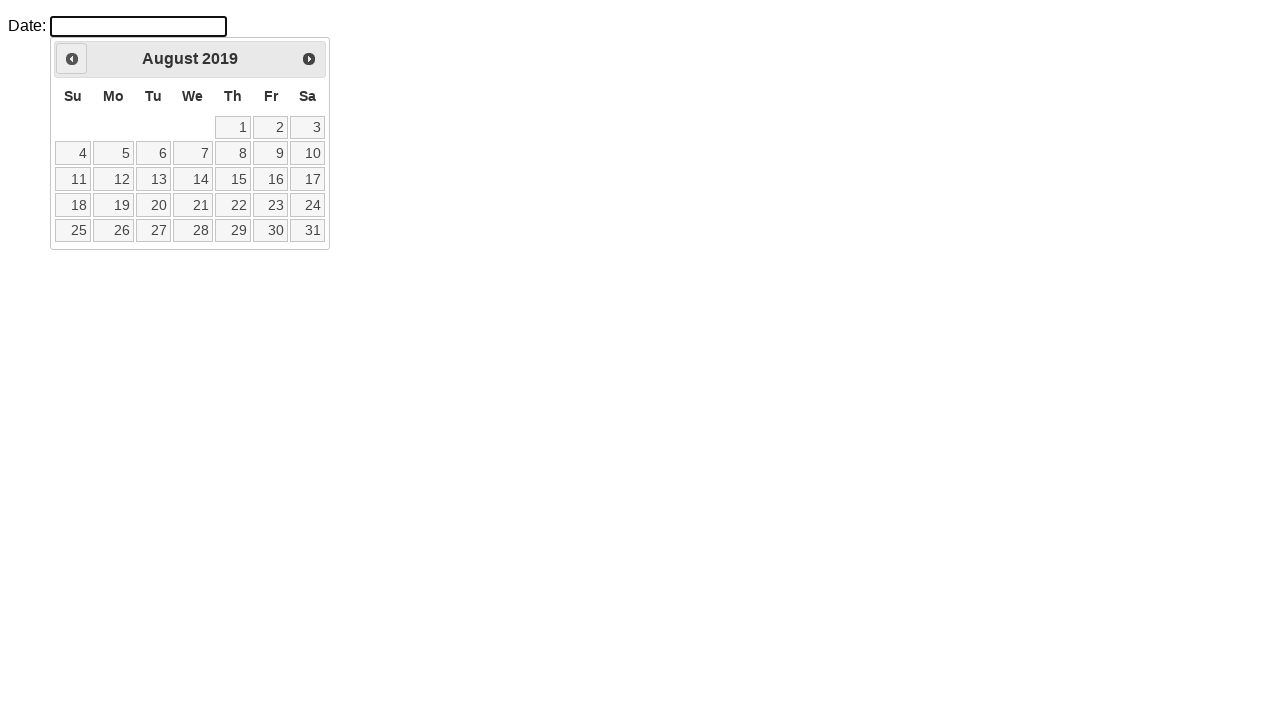

Waited for calendar to update
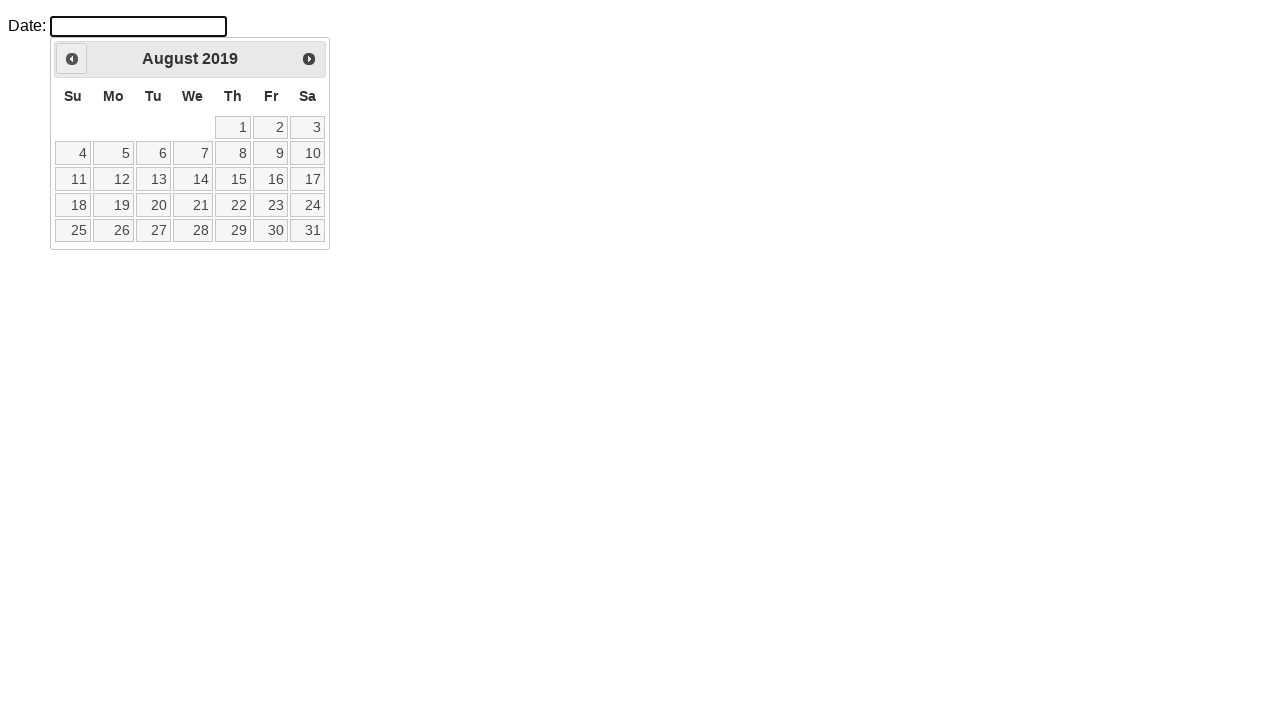

Current month/year: August 2019
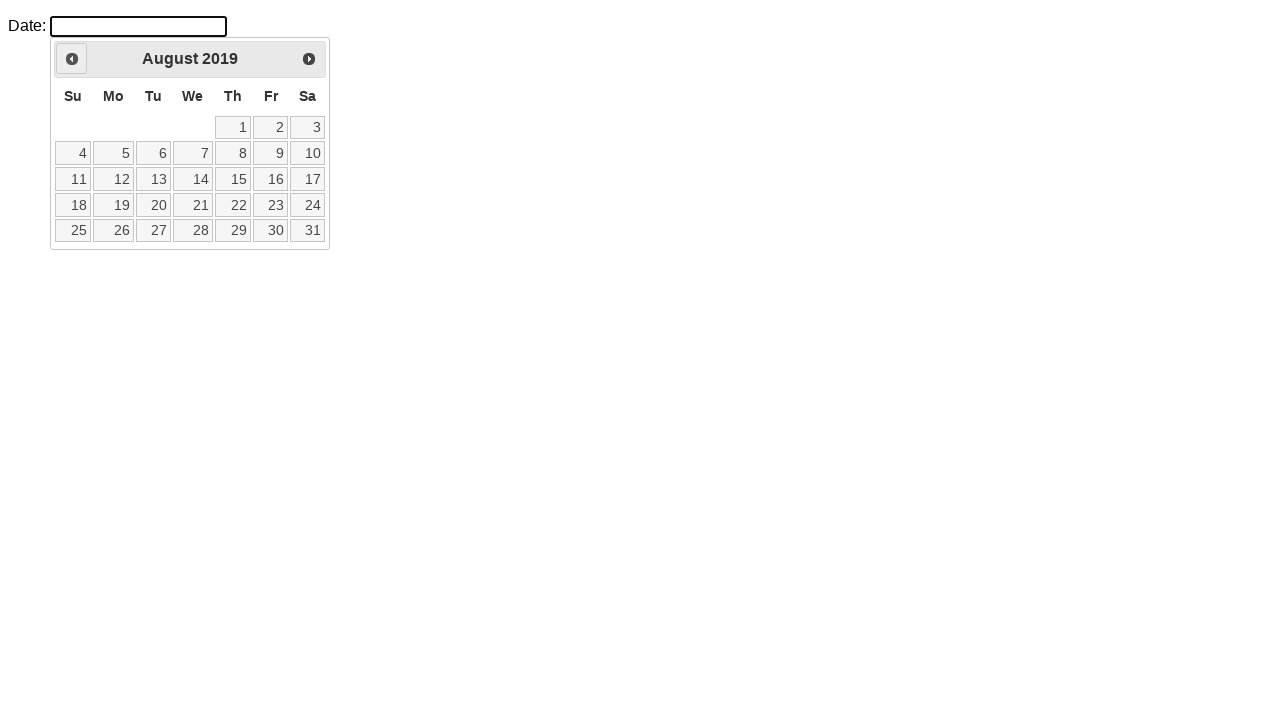

Clicked previous month button to navigate backwards at (72, 59) on #ui-datepicker-div > div > a.ui-datepicker-prev.ui-corner-all
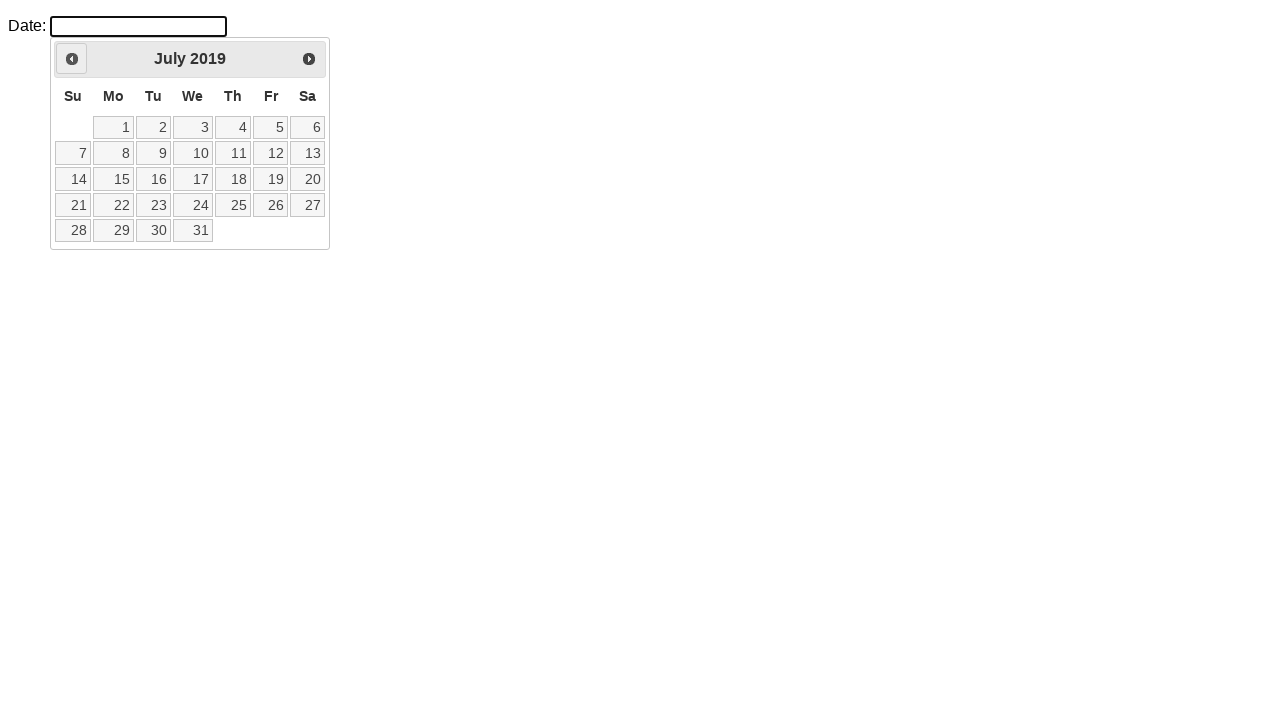

Waited for calendar to update
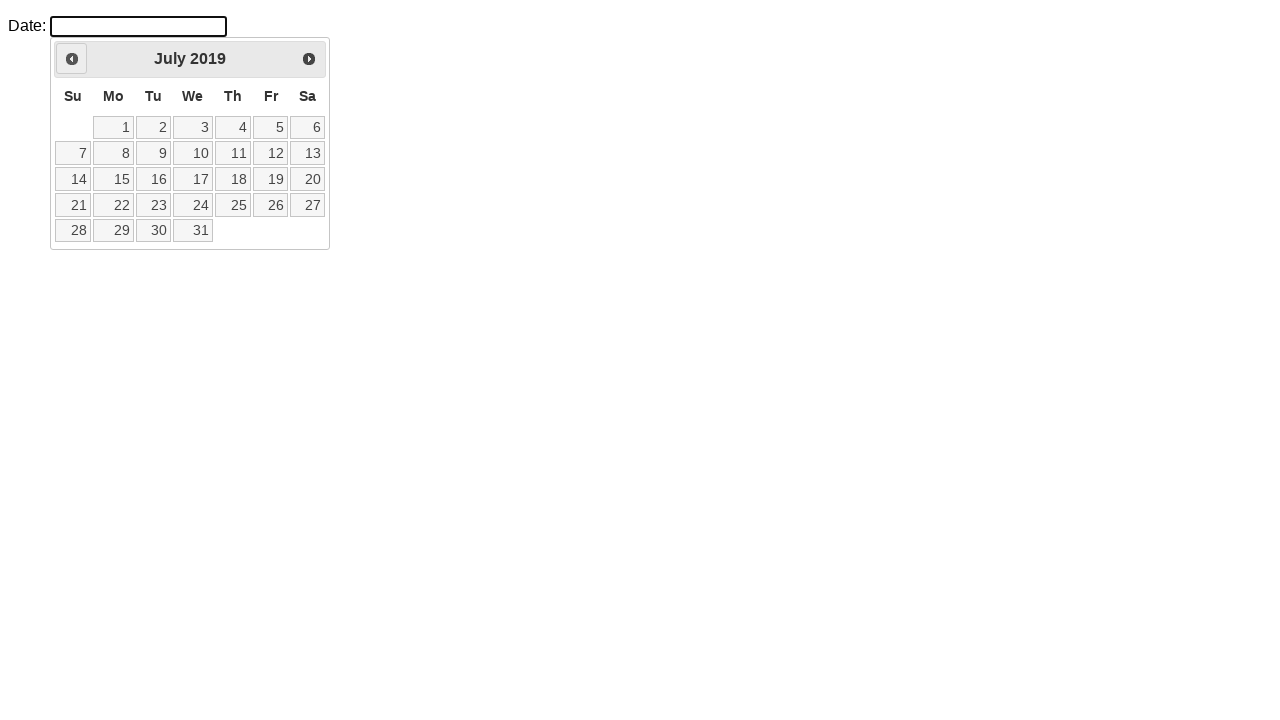

Current month/year: July 2019
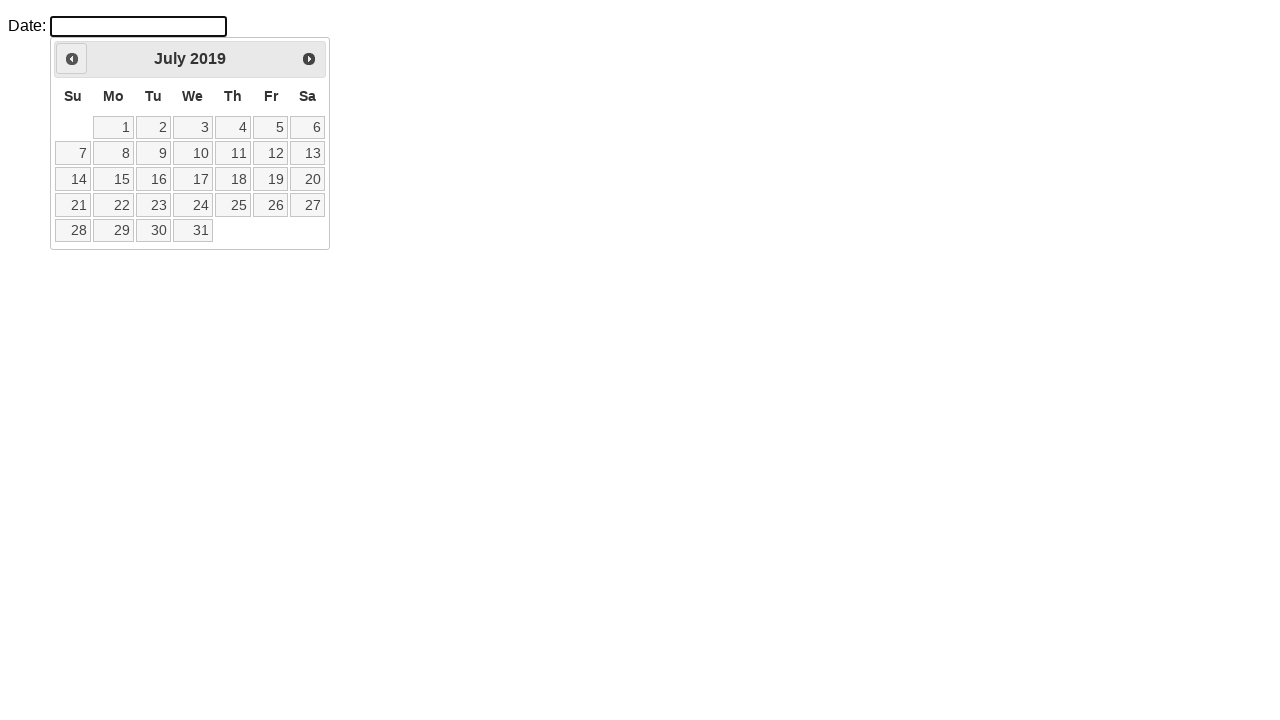

Clicked previous month button to navigate backwards at (72, 59) on #ui-datepicker-div > div > a.ui-datepicker-prev.ui-corner-all
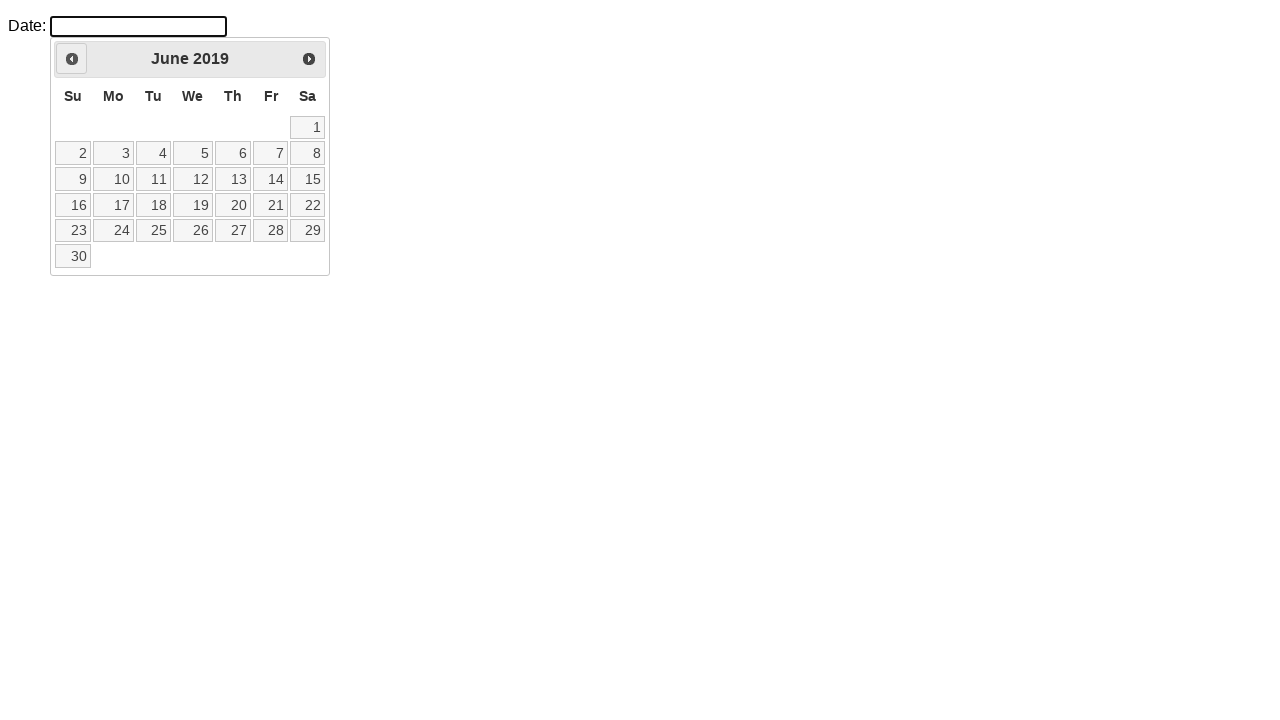

Waited for calendar to update
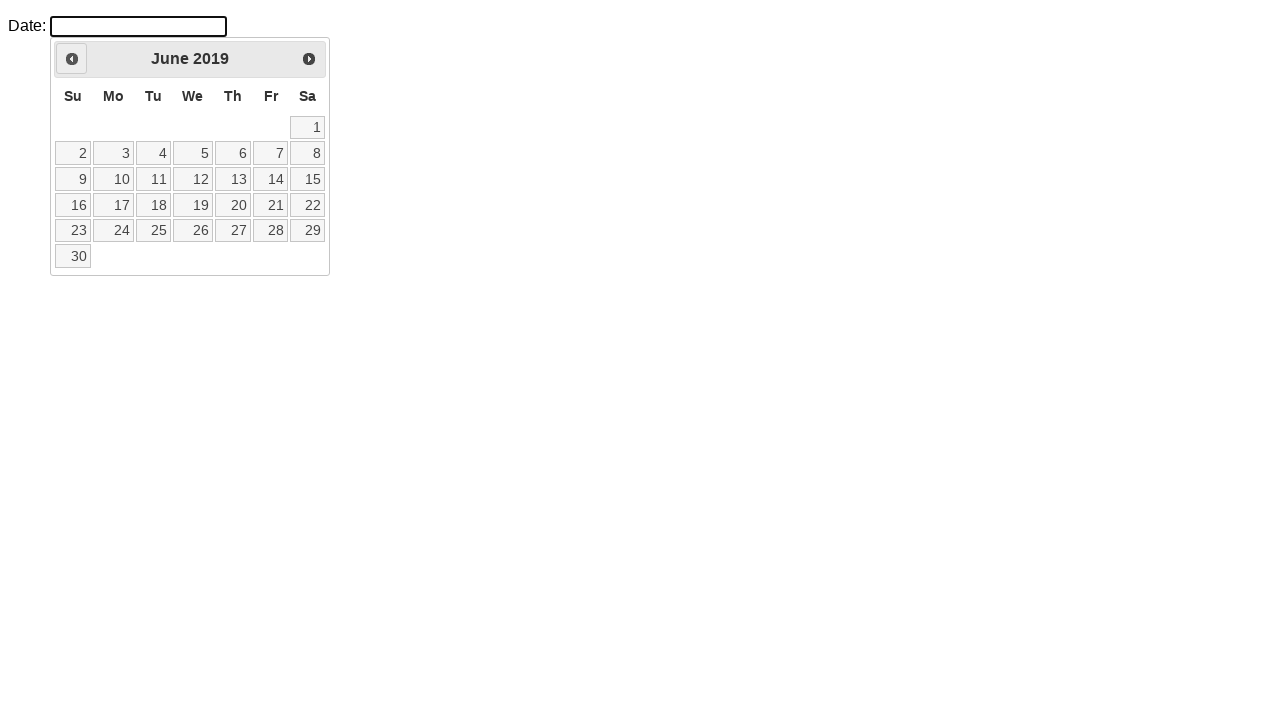

Current month/year: June 2019
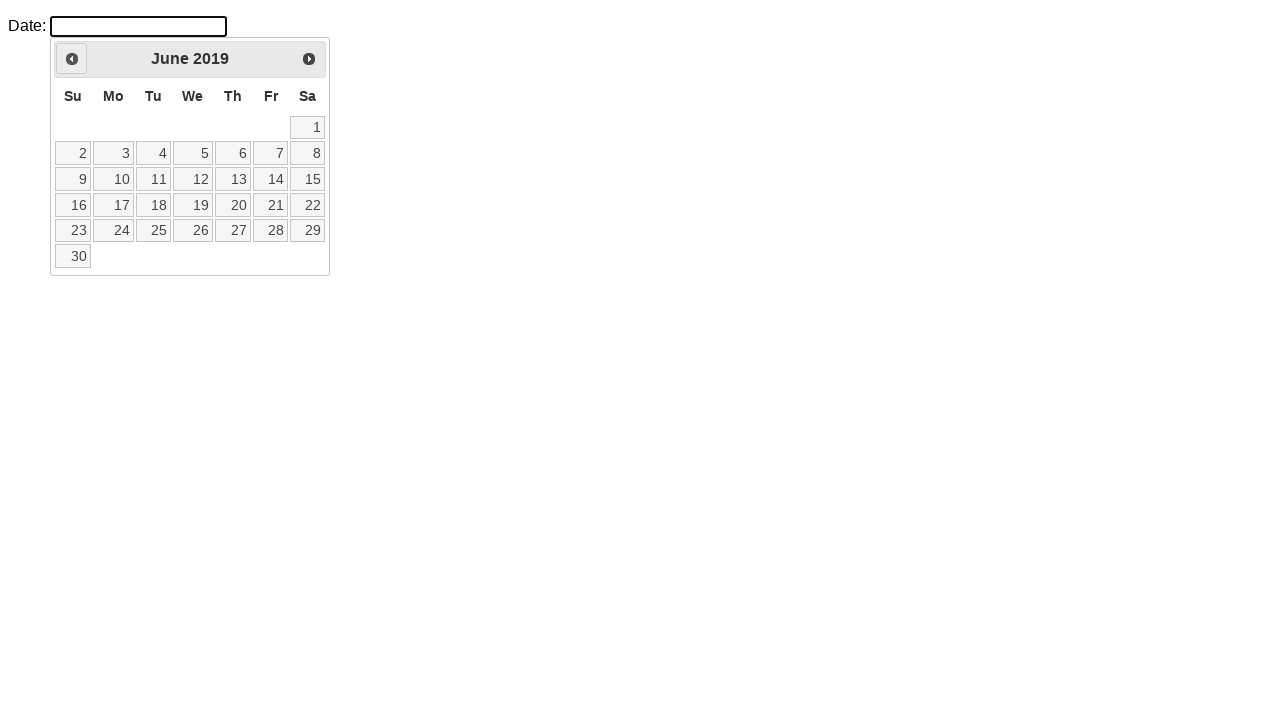

Clicked previous month button to navigate backwards at (72, 59) on #ui-datepicker-div > div > a.ui-datepicker-prev.ui-corner-all
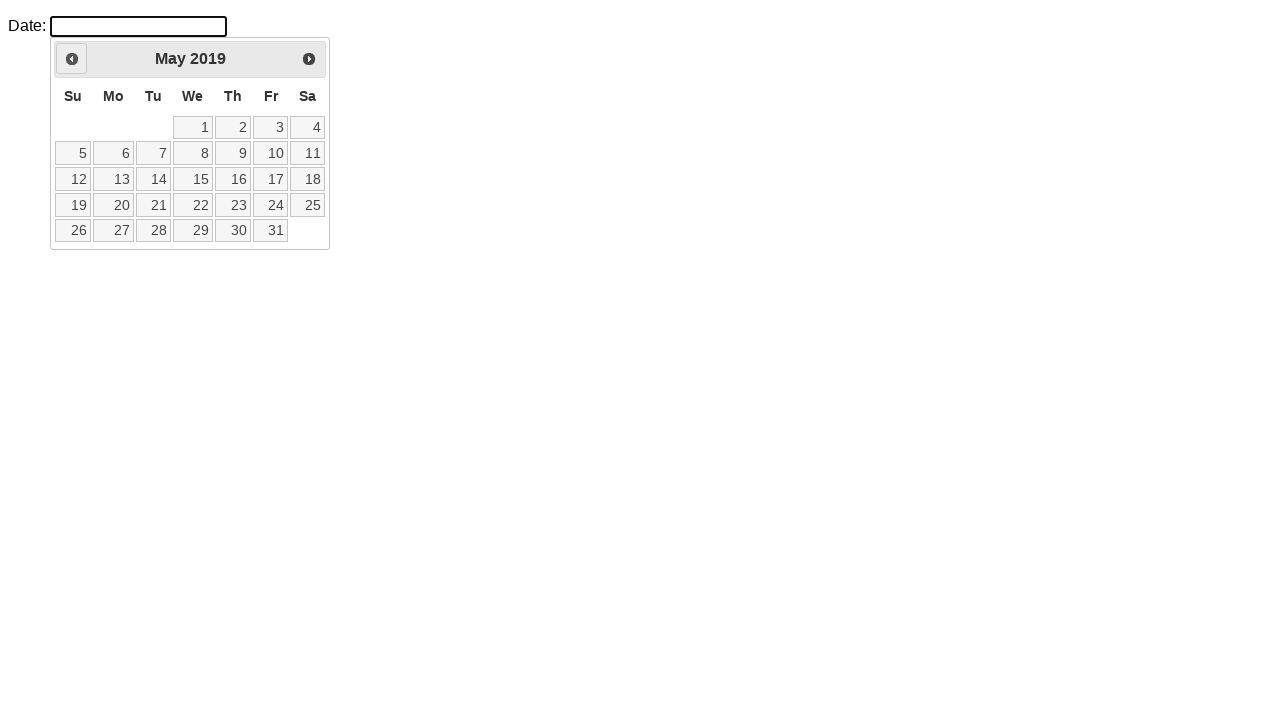

Waited for calendar to update
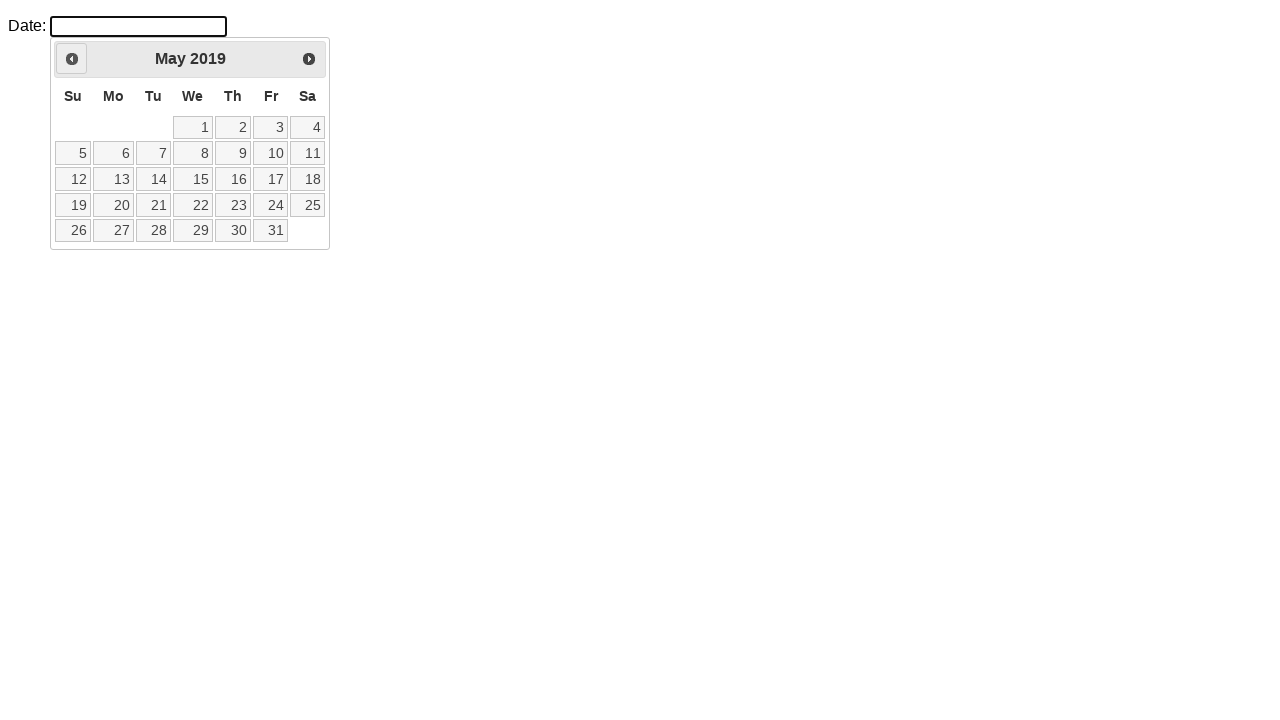

Current month/year: May 2019
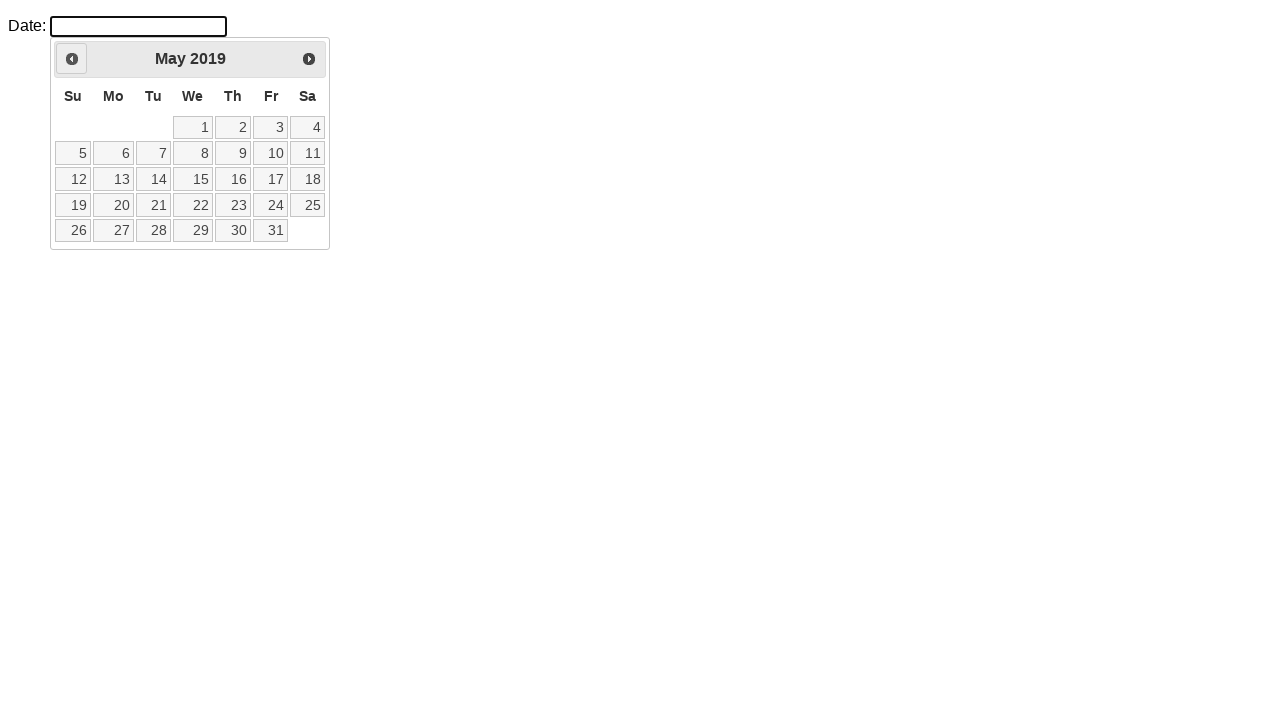

Clicked previous month button to navigate backwards at (72, 59) on #ui-datepicker-div > div > a.ui-datepicker-prev.ui-corner-all
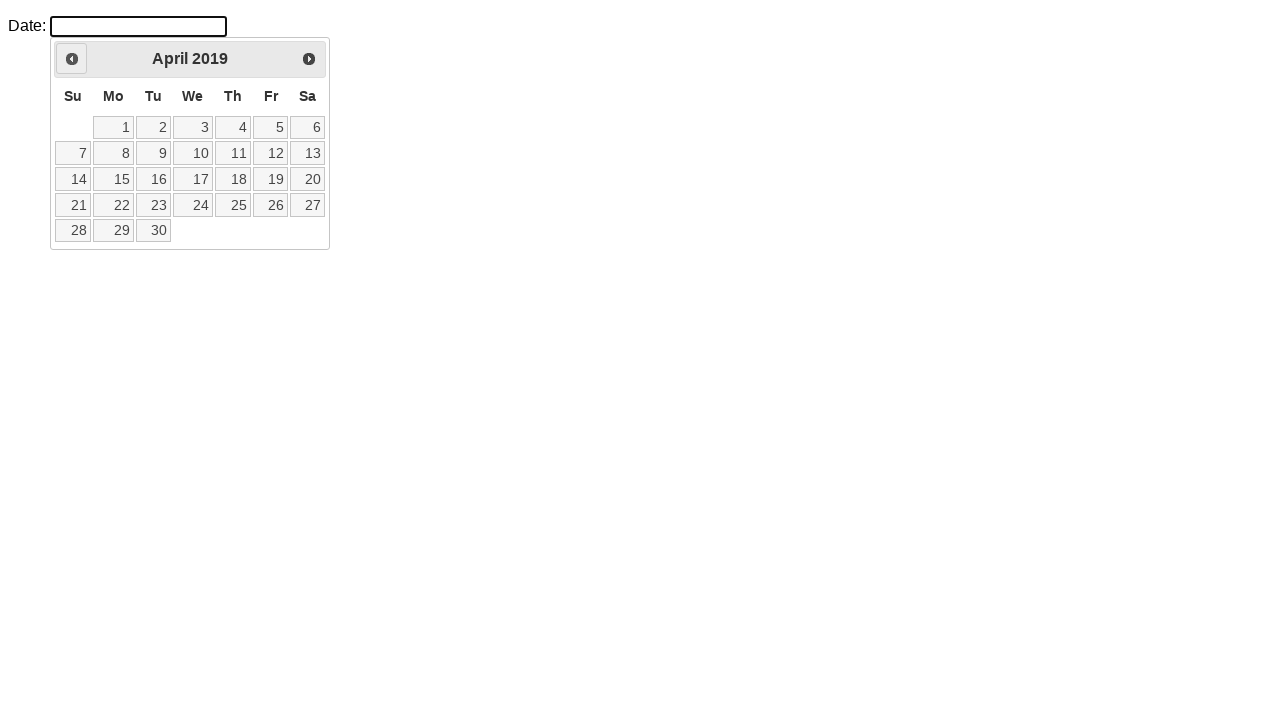

Waited for calendar to update
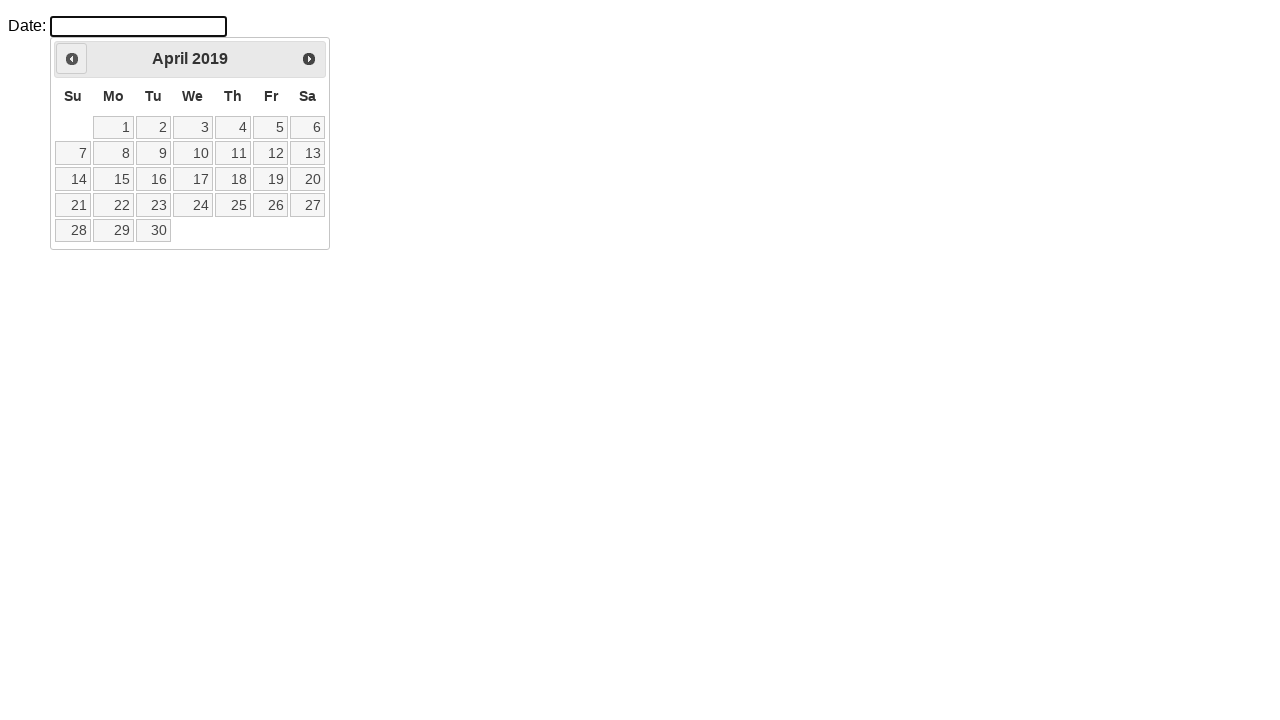

Current month/year: April 2019
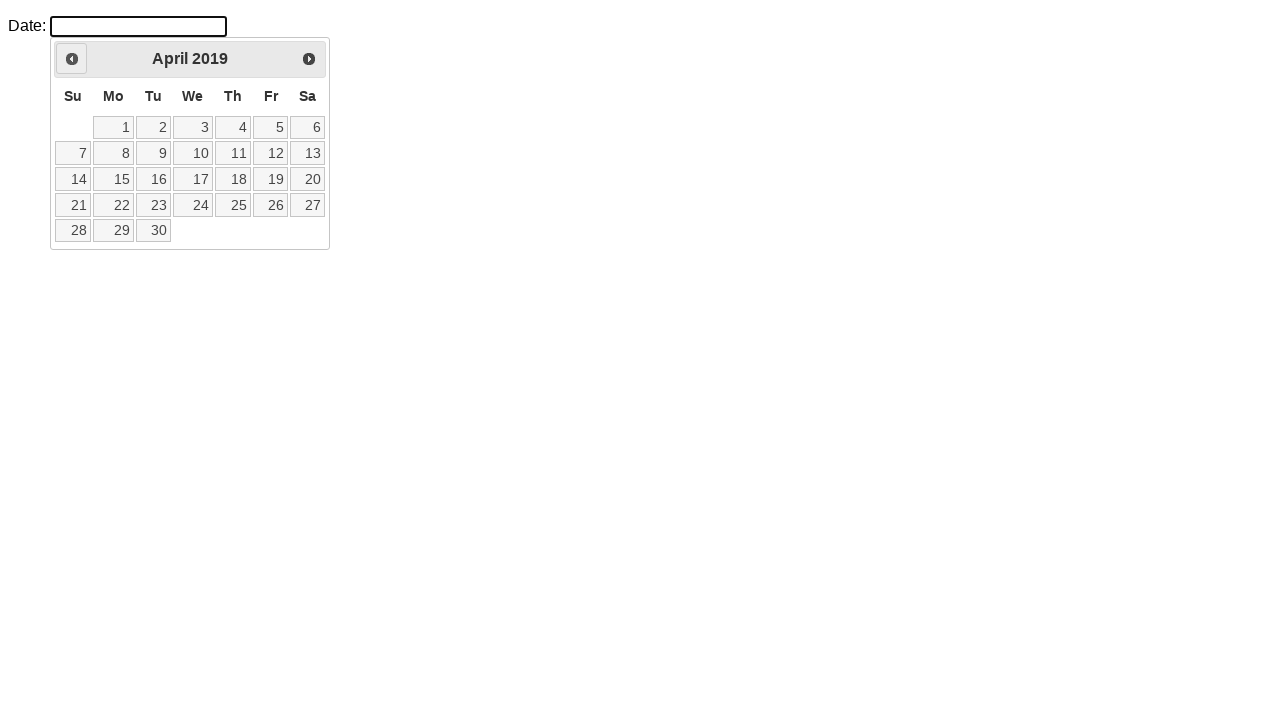

Clicked previous month button to navigate backwards at (72, 59) on #ui-datepicker-div > div > a.ui-datepicker-prev.ui-corner-all
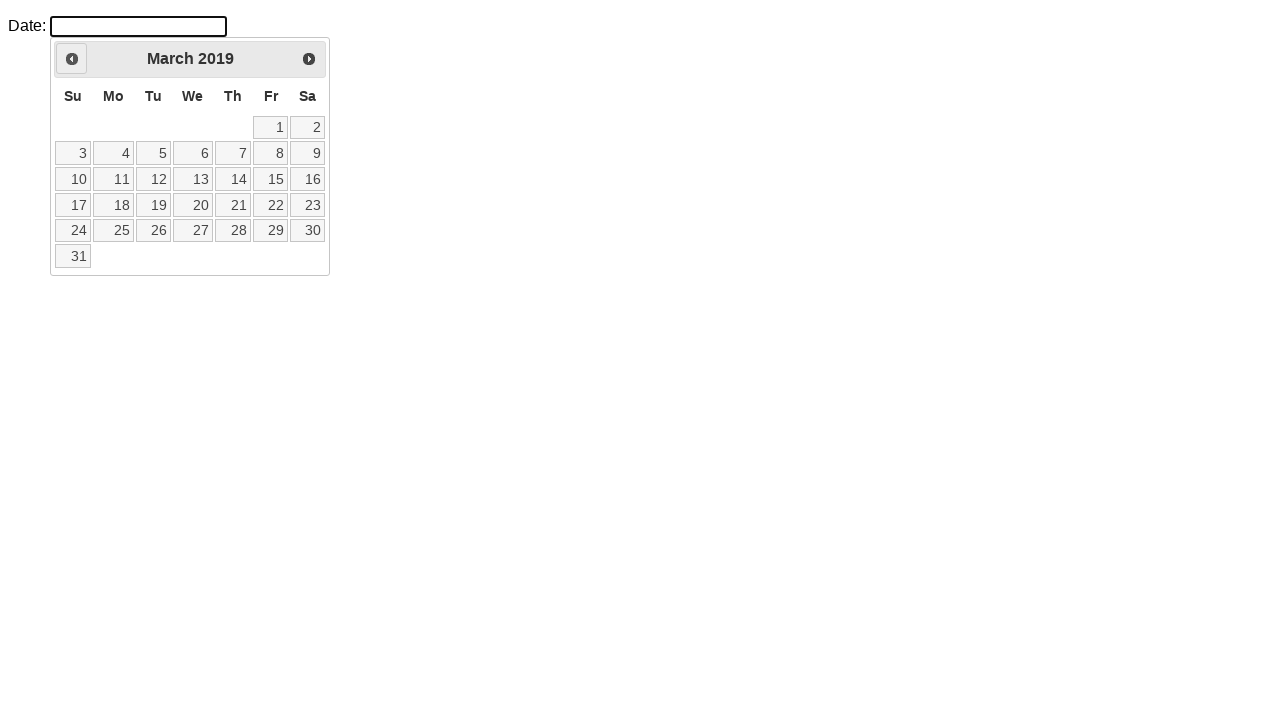

Waited for calendar to update
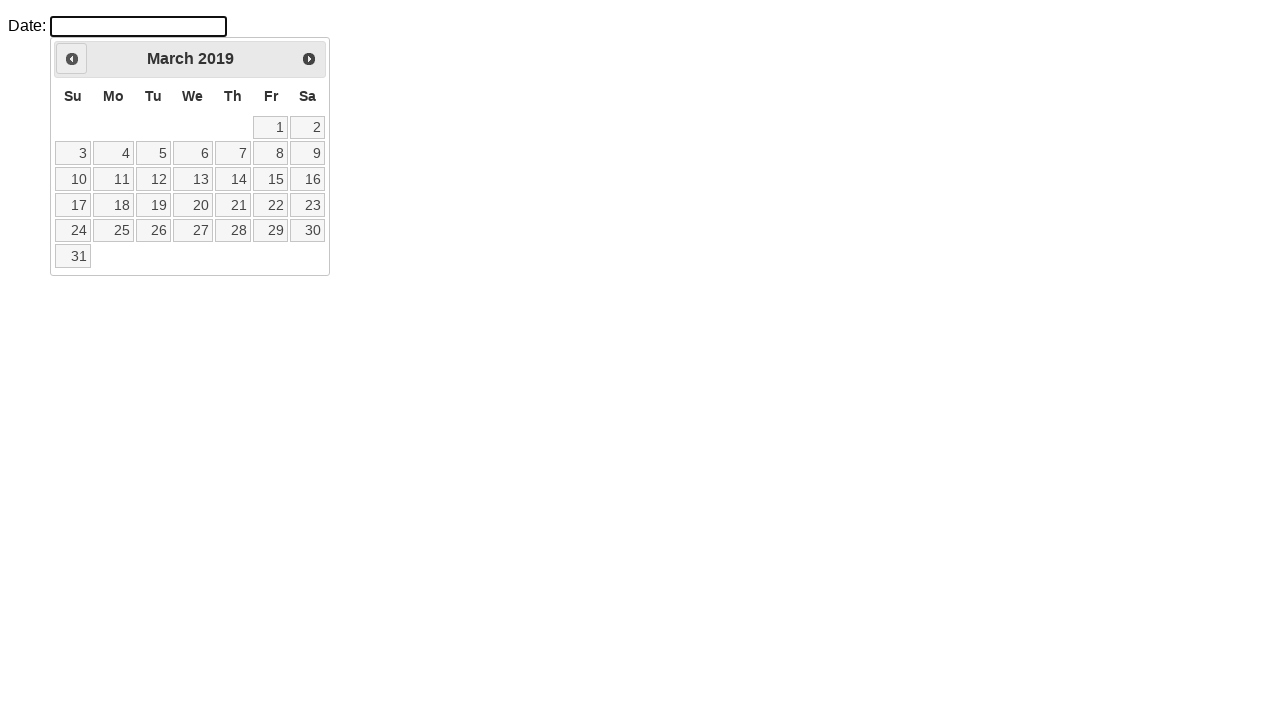

Current month/year: March 2019
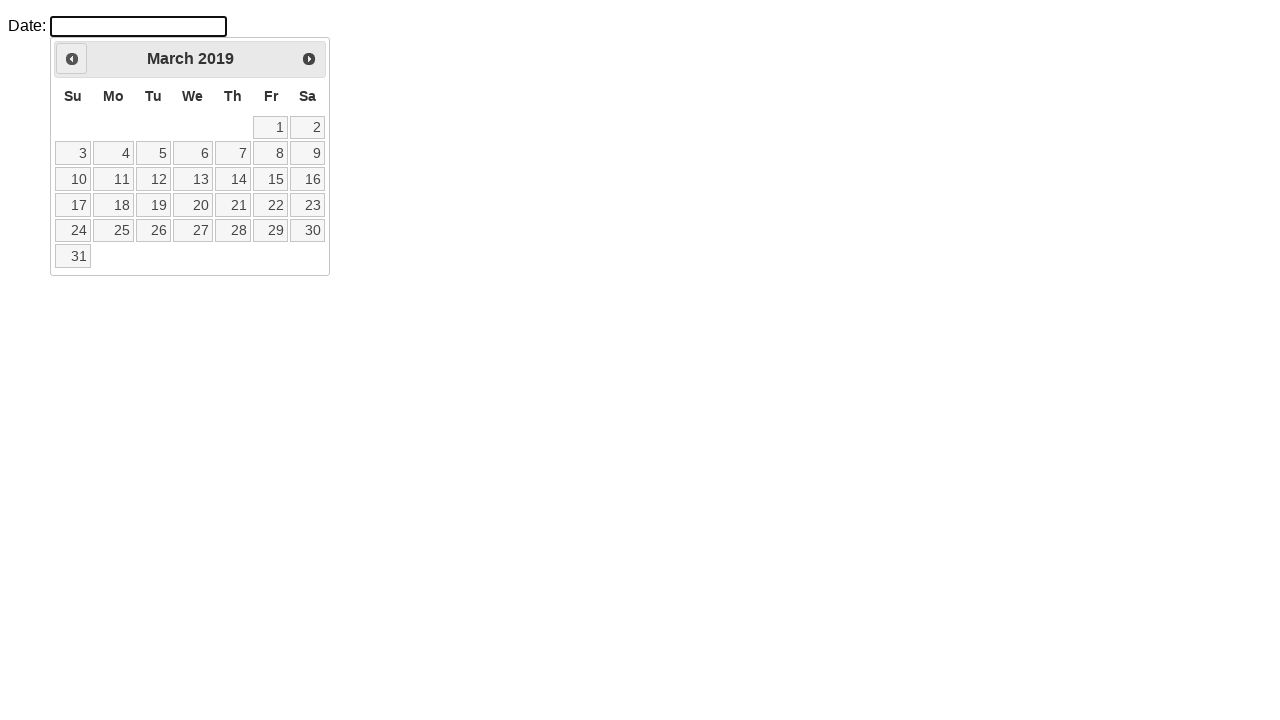

Clicked previous month button to navigate backwards at (72, 59) on #ui-datepicker-div > div > a.ui-datepicker-prev.ui-corner-all
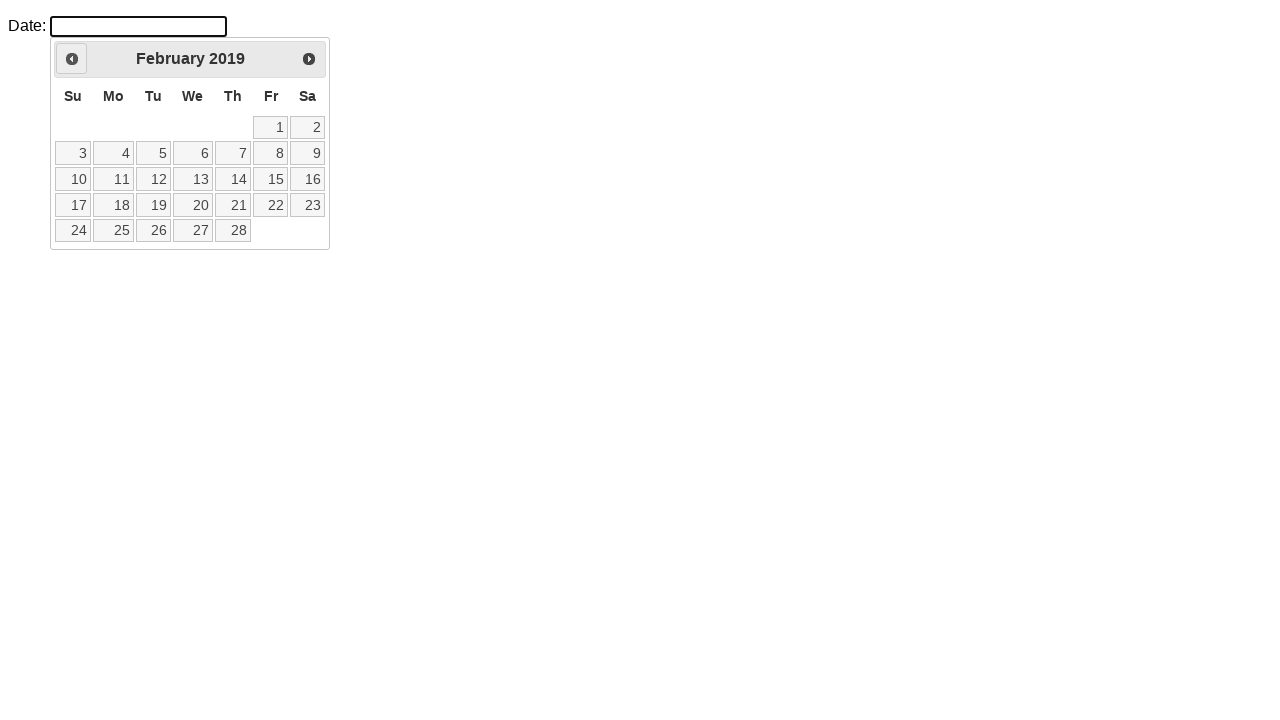

Waited for calendar to update
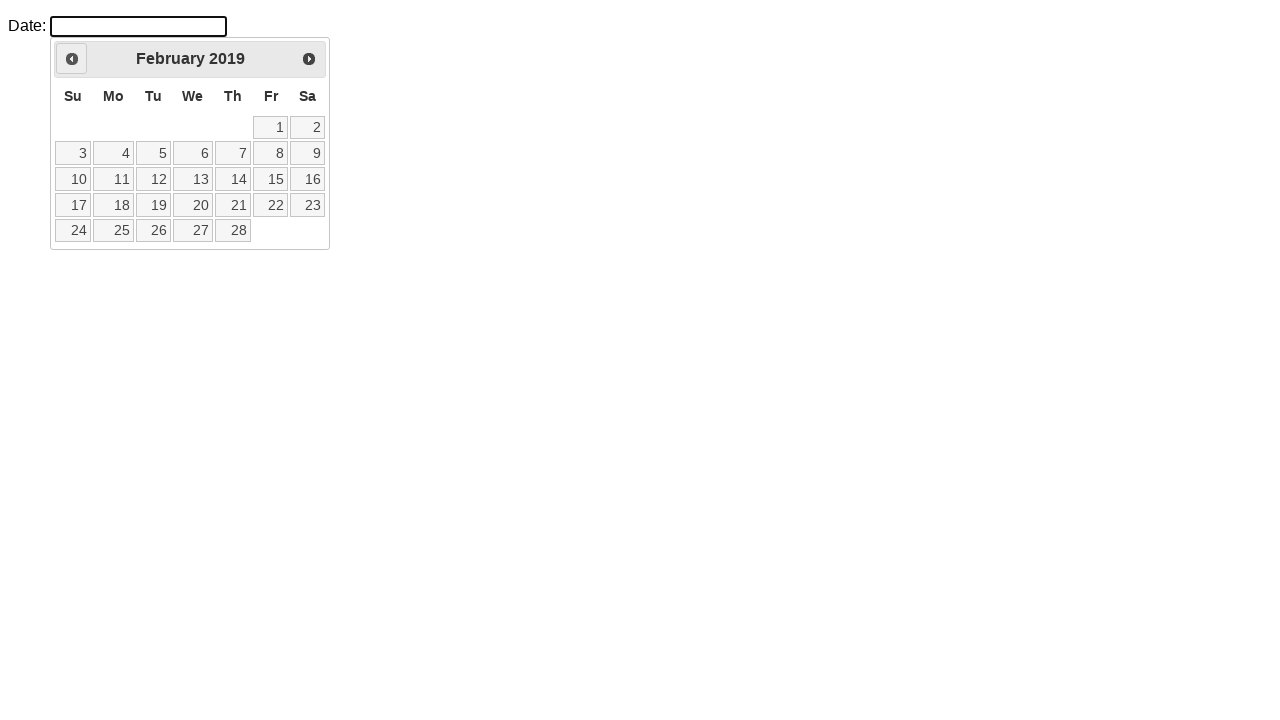

Current month/year: February 2019
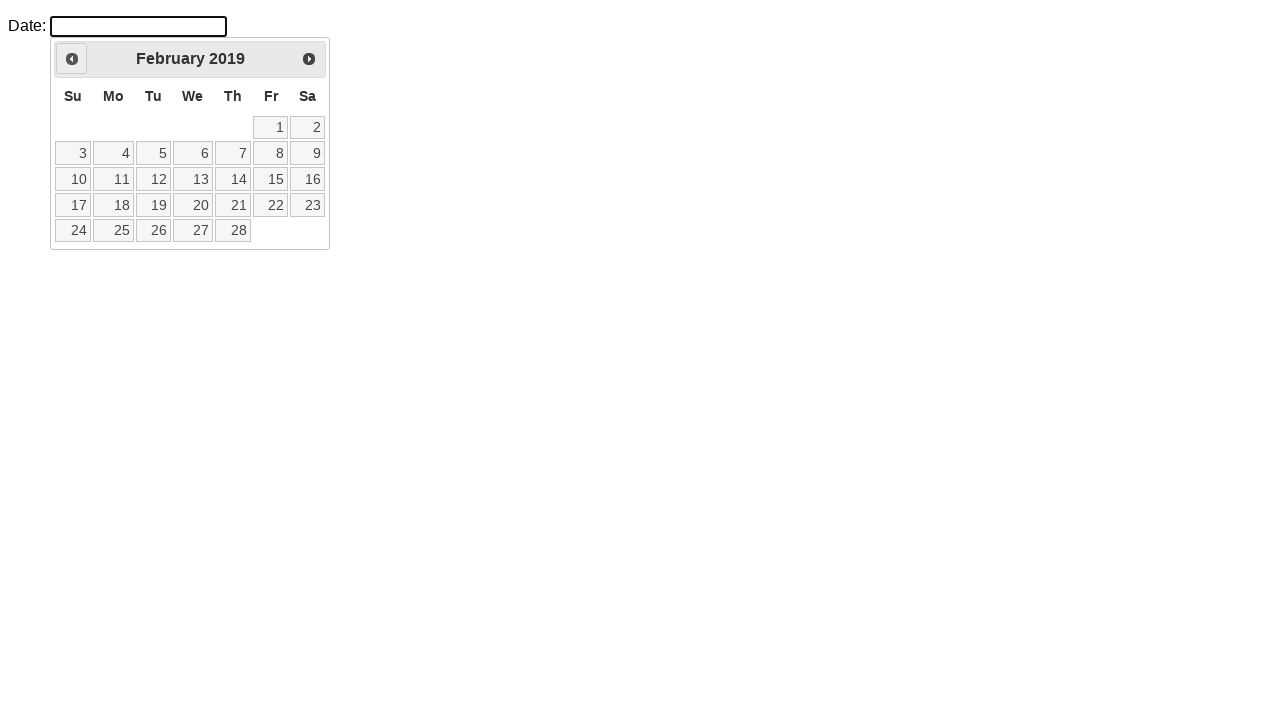

Clicked previous month button to navigate backwards at (72, 59) on #ui-datepicker-div > div > a.ui-datepicker-prev.ui-corner-all
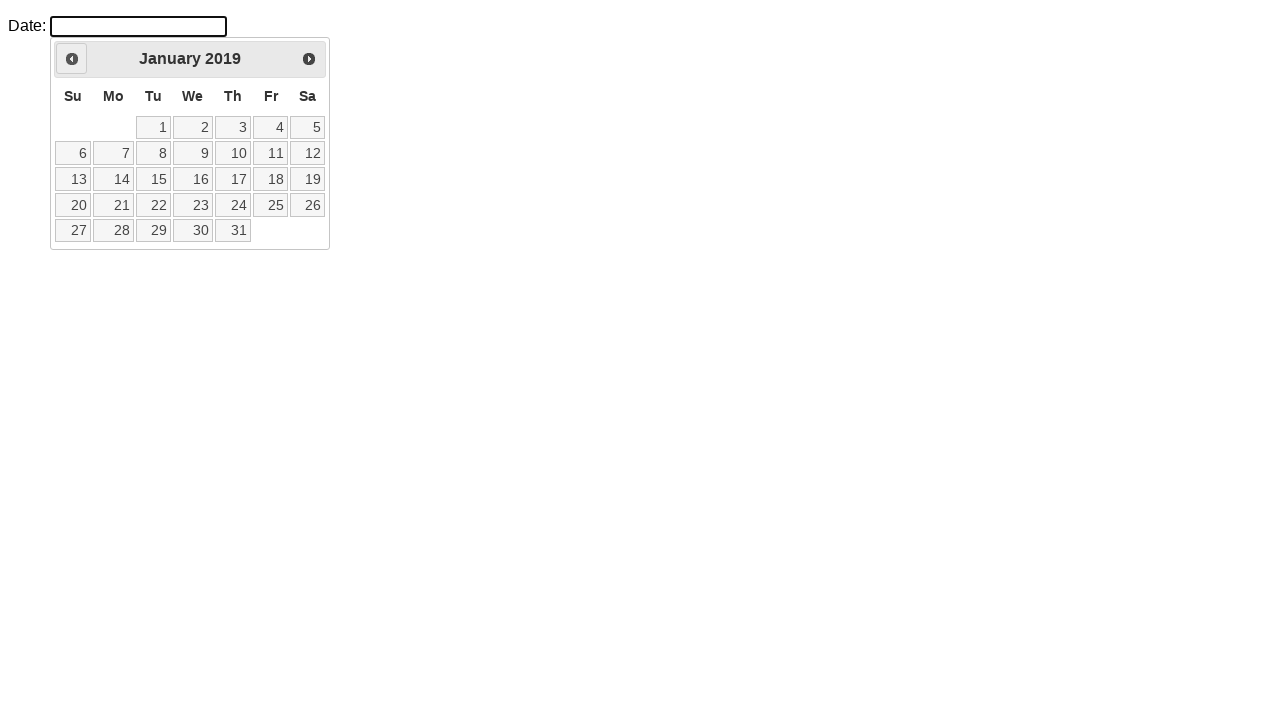

Waited for calendar to update
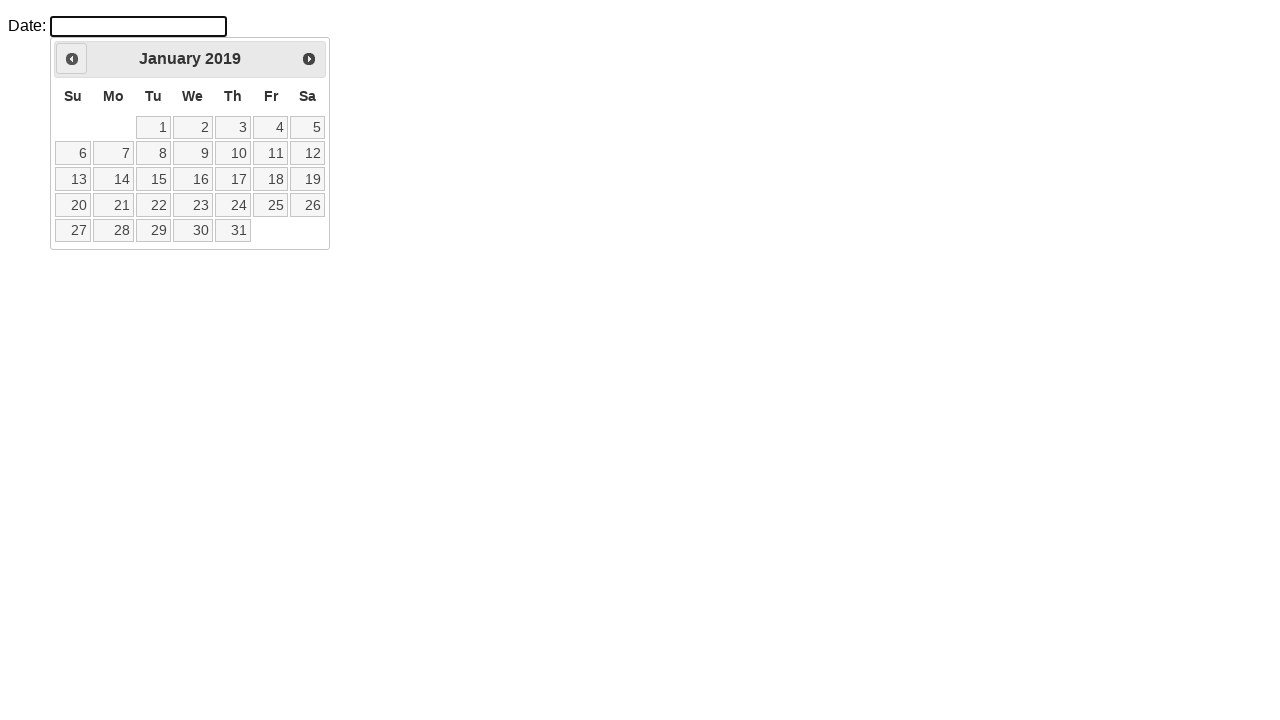

Current month/year: January 2019
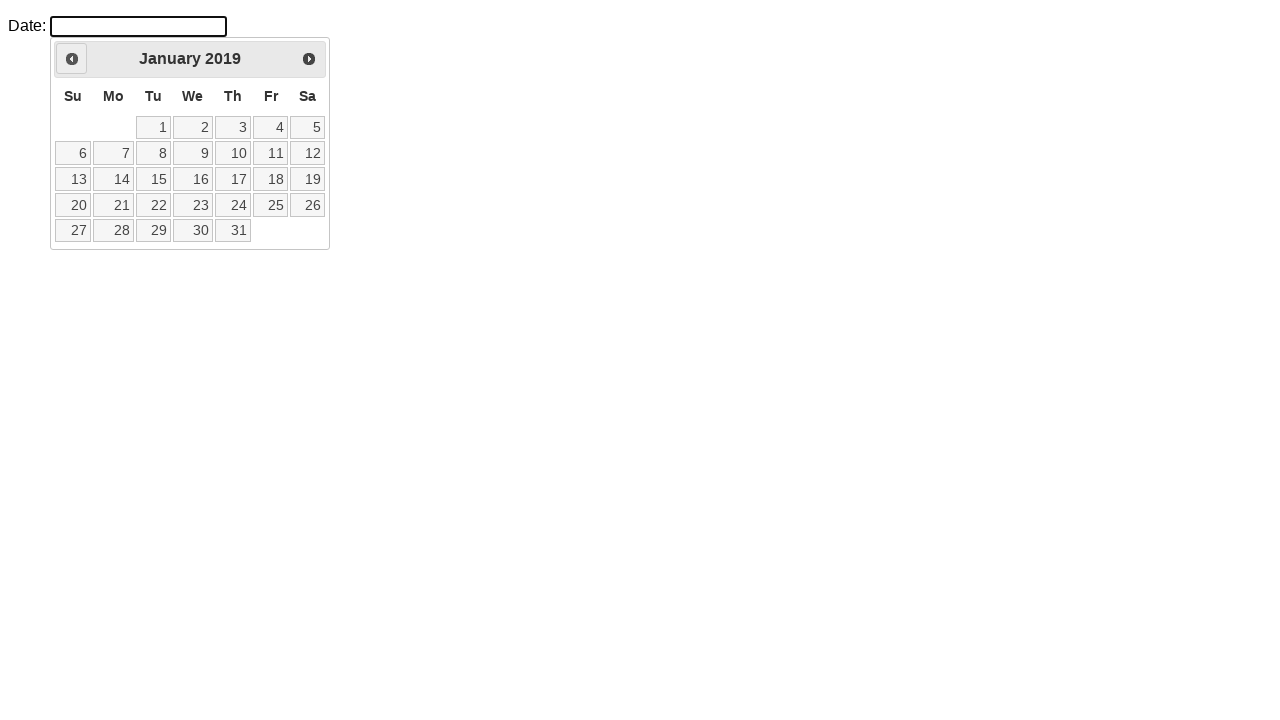

Clicked previous month button to navigate backwards at (72, 59) on #ui-datepicker-div > div > a.ui-datepicker-prev.ui-corner-all
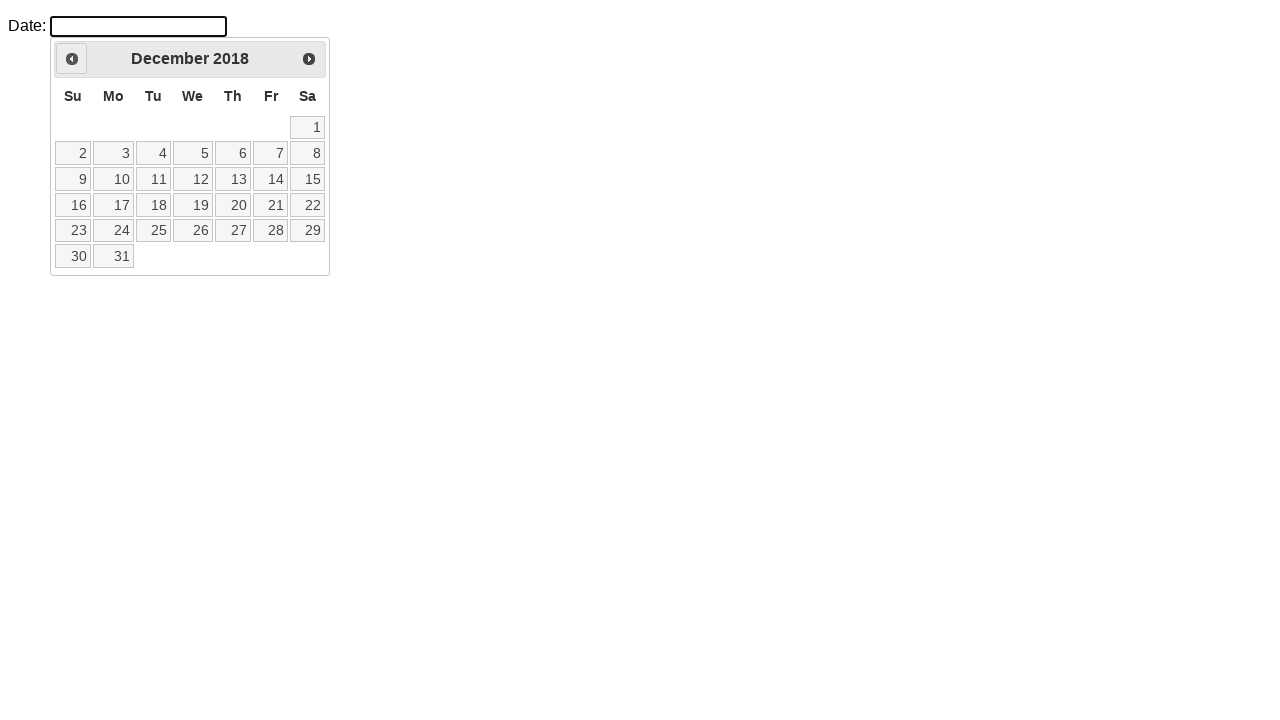

Waited for calendar to update
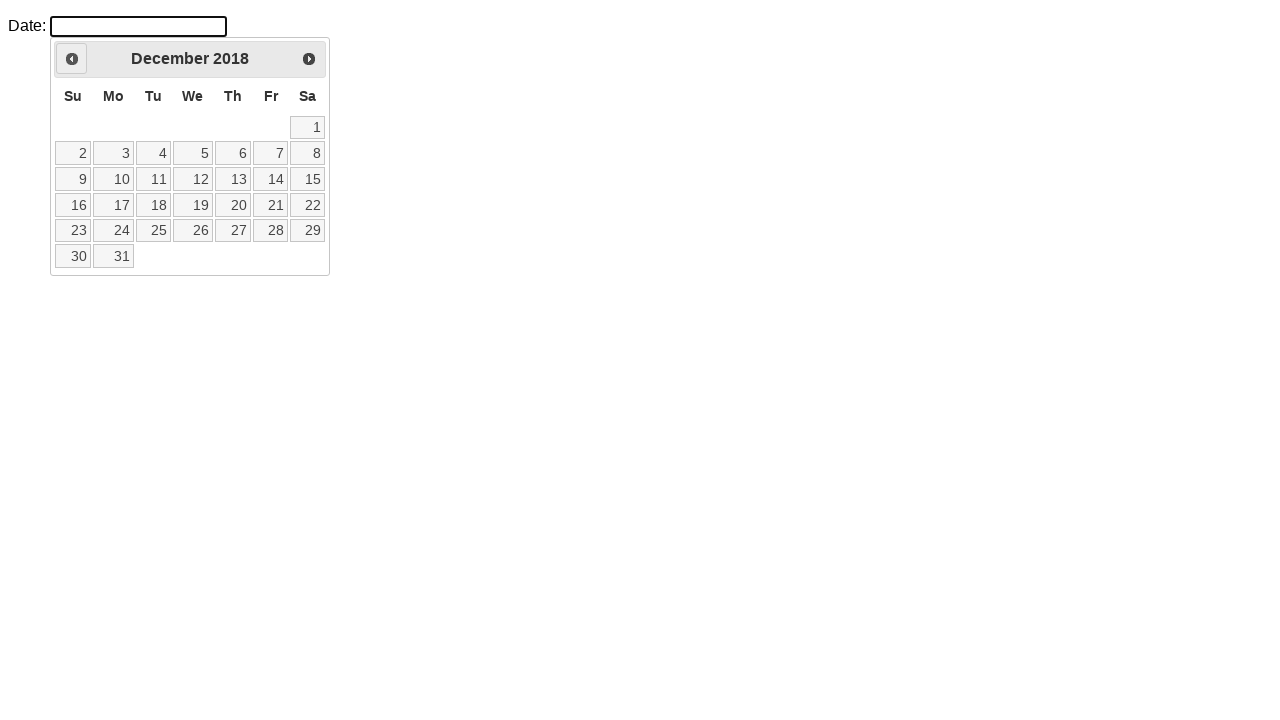

Current month/year: December 2018
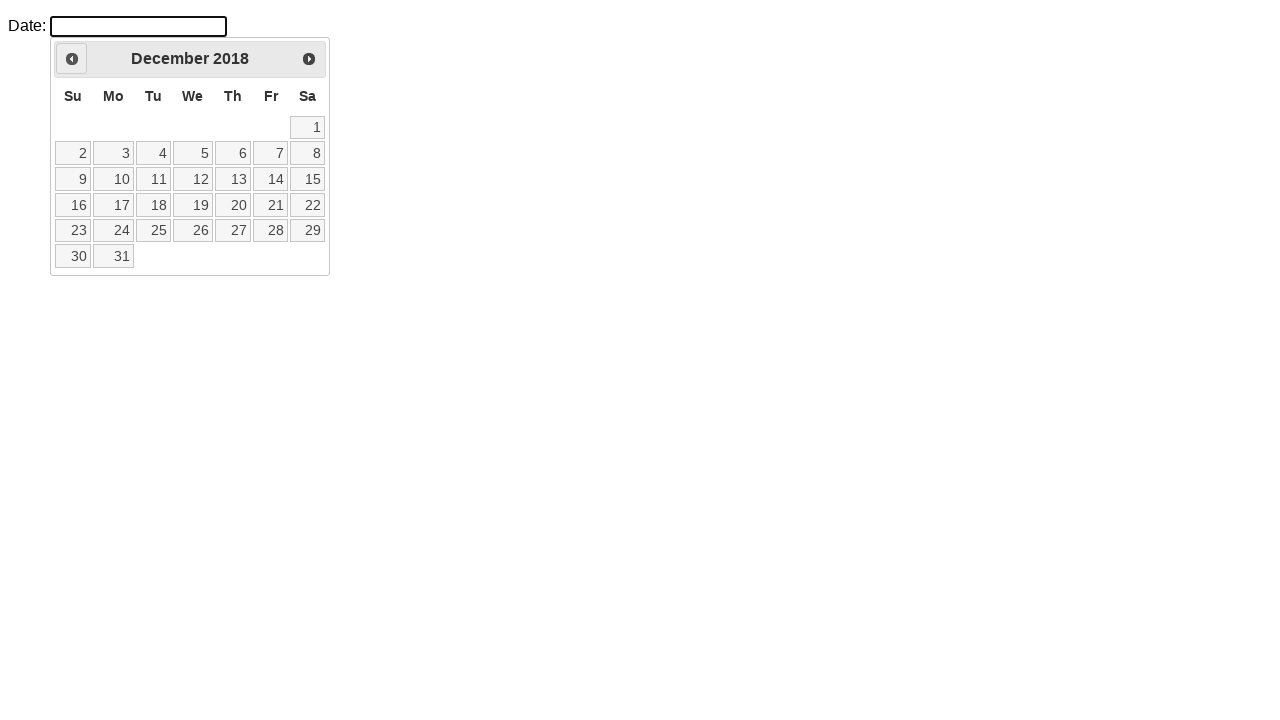

Clicked previous month button to navigate backwards at (72, 59) on #ui-datepicker-div > div > a.ui-datepicker-prev.ui-corner-all
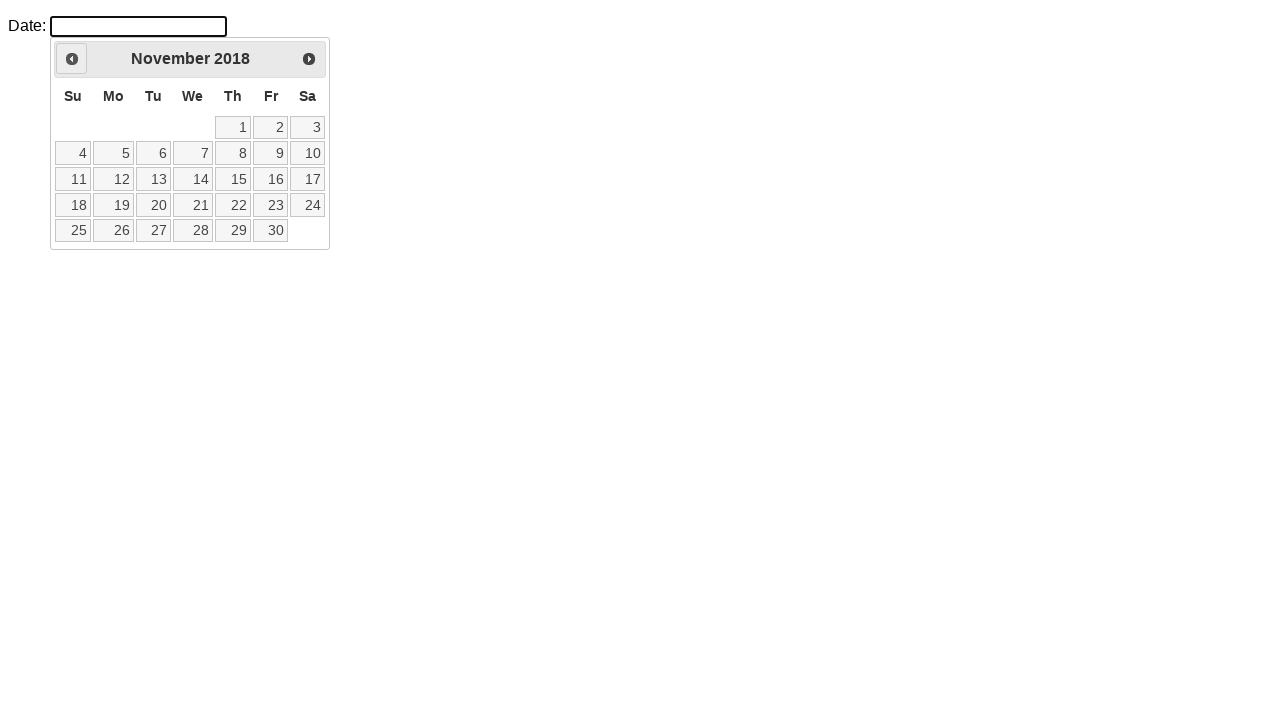

Waited for calendar to update
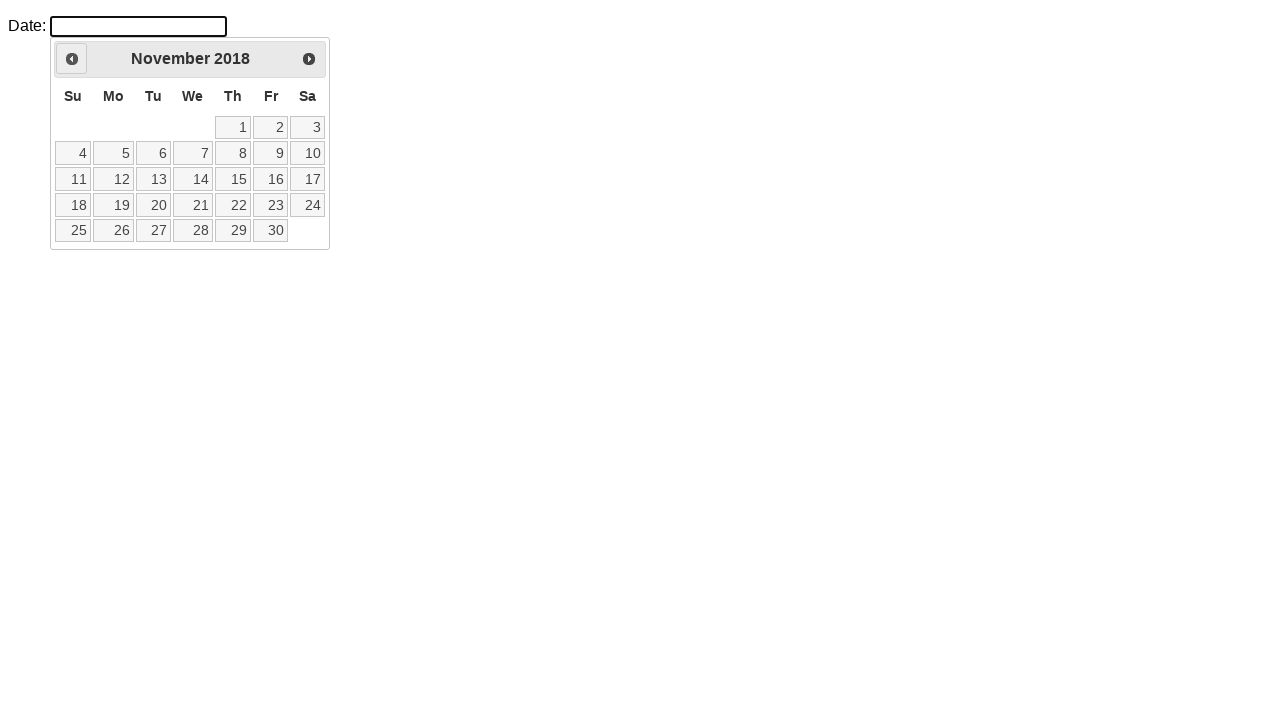

Current month/year: November 2018
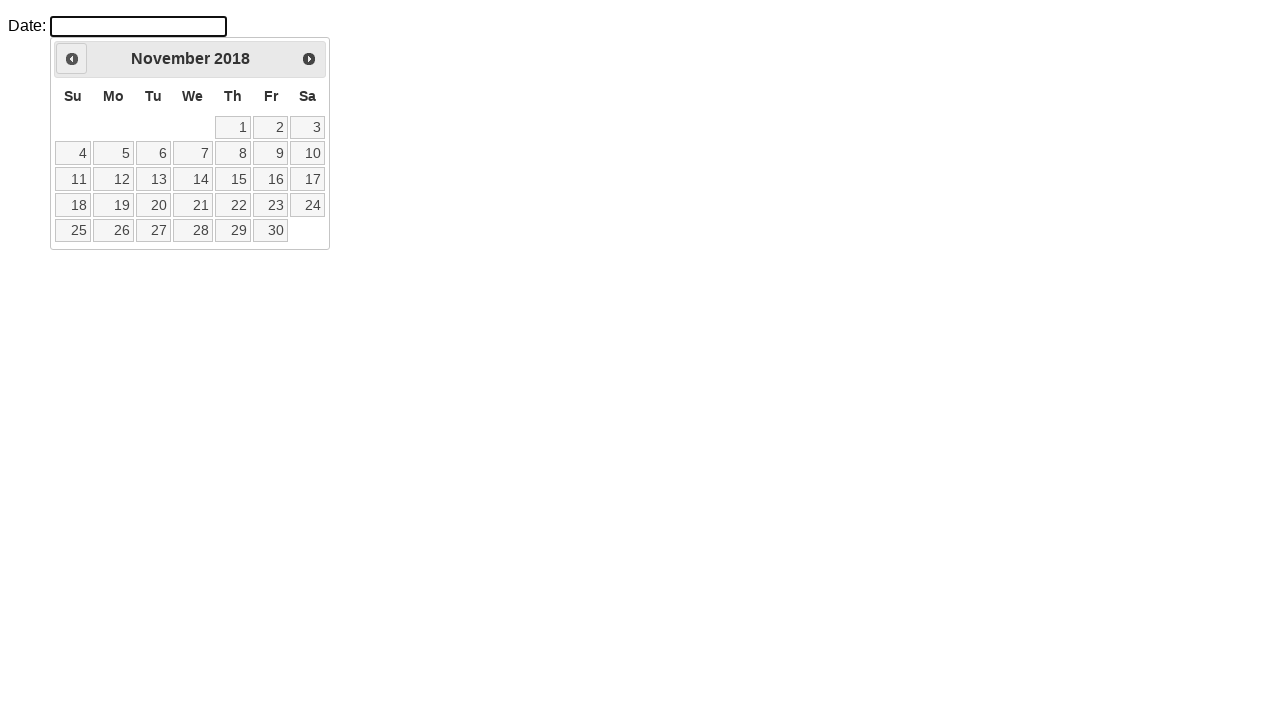

Clicked previous month button to navigate backwards at (72, 59) on #ui-datepicker-div > div > a.ui-datepicker-prev.ui-corner-all
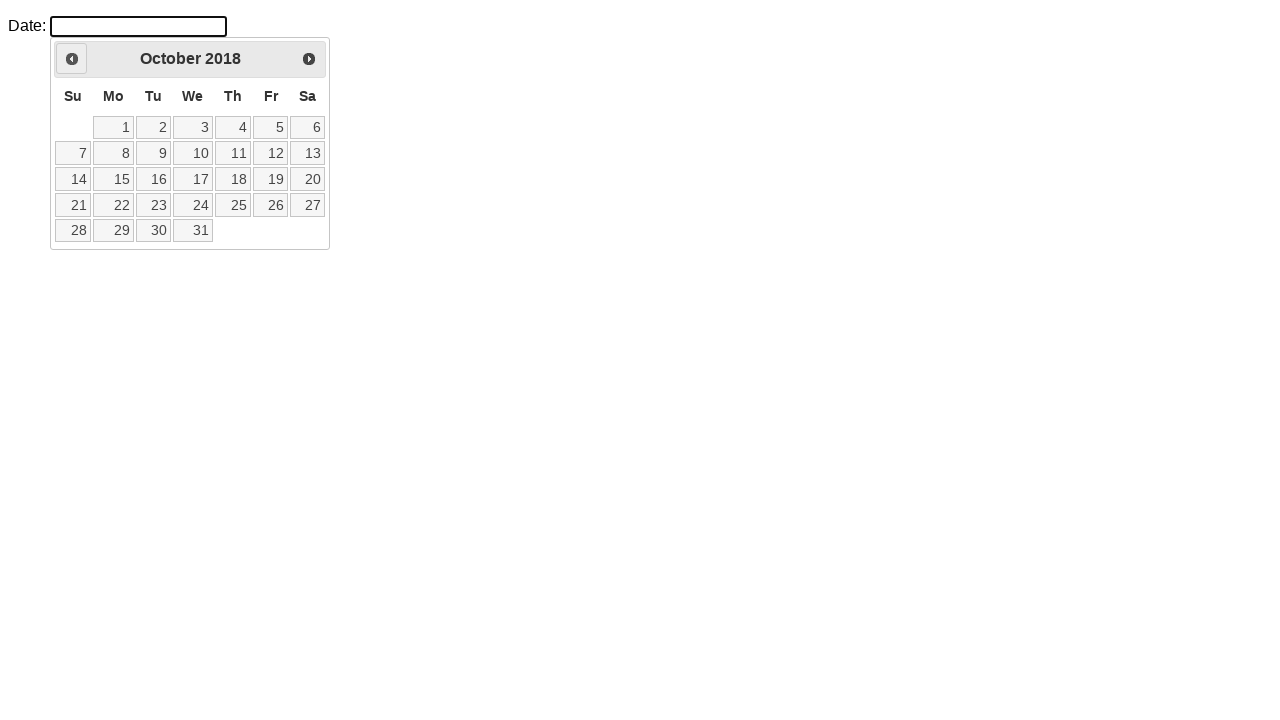

Waited for calendar to update
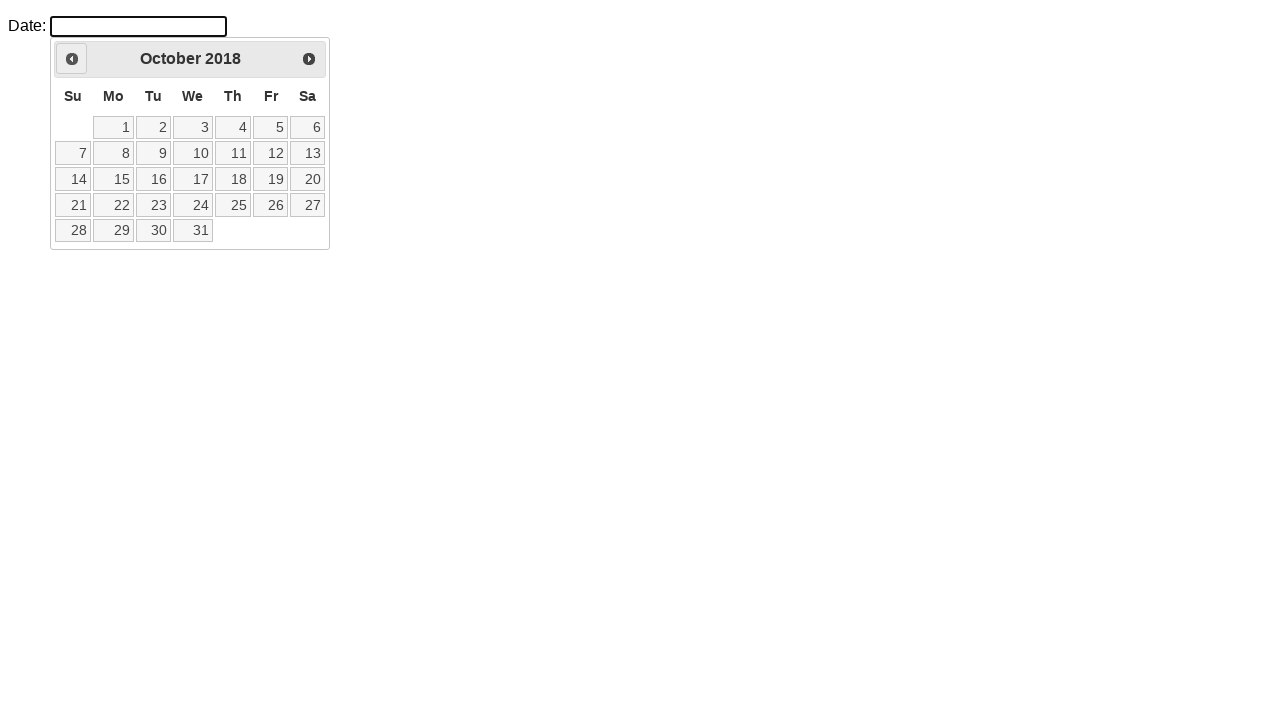

Current month/year: October 2018
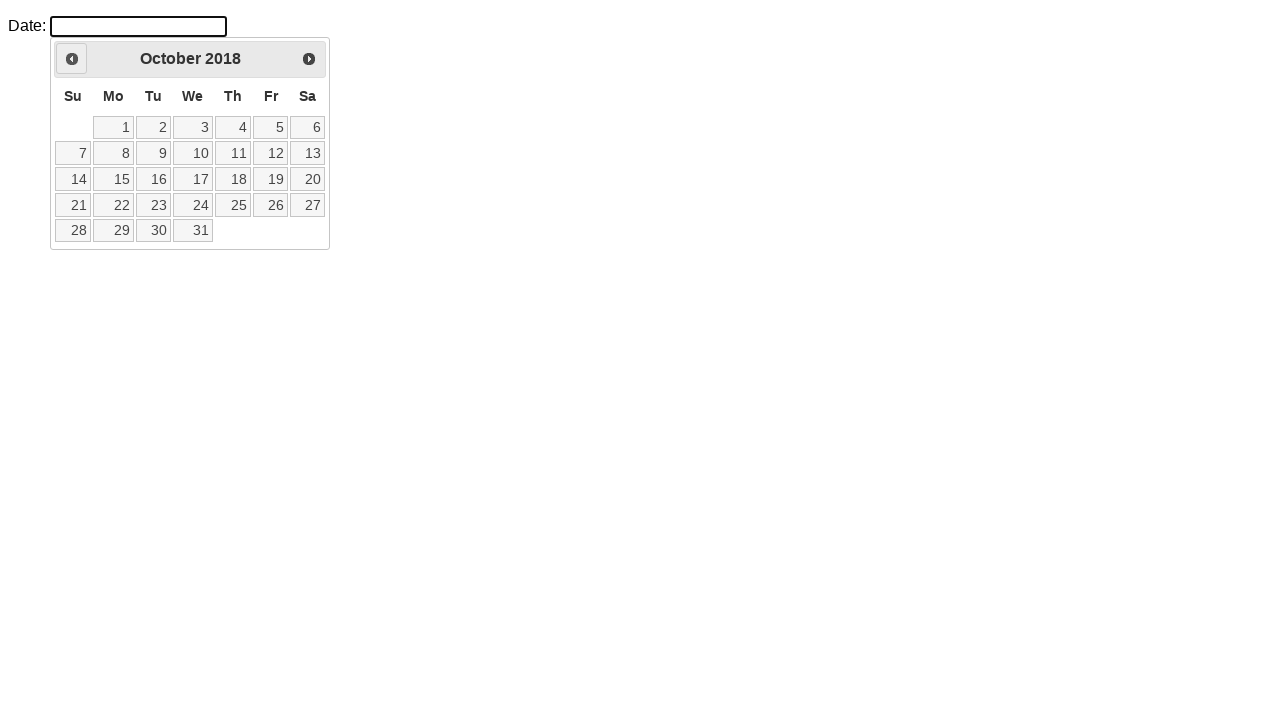

Clicked previous month button to navigate backwards at (72, 59) on #ui-datepicker-div > div > a.ui-datepicker-prev.ui-corner-all
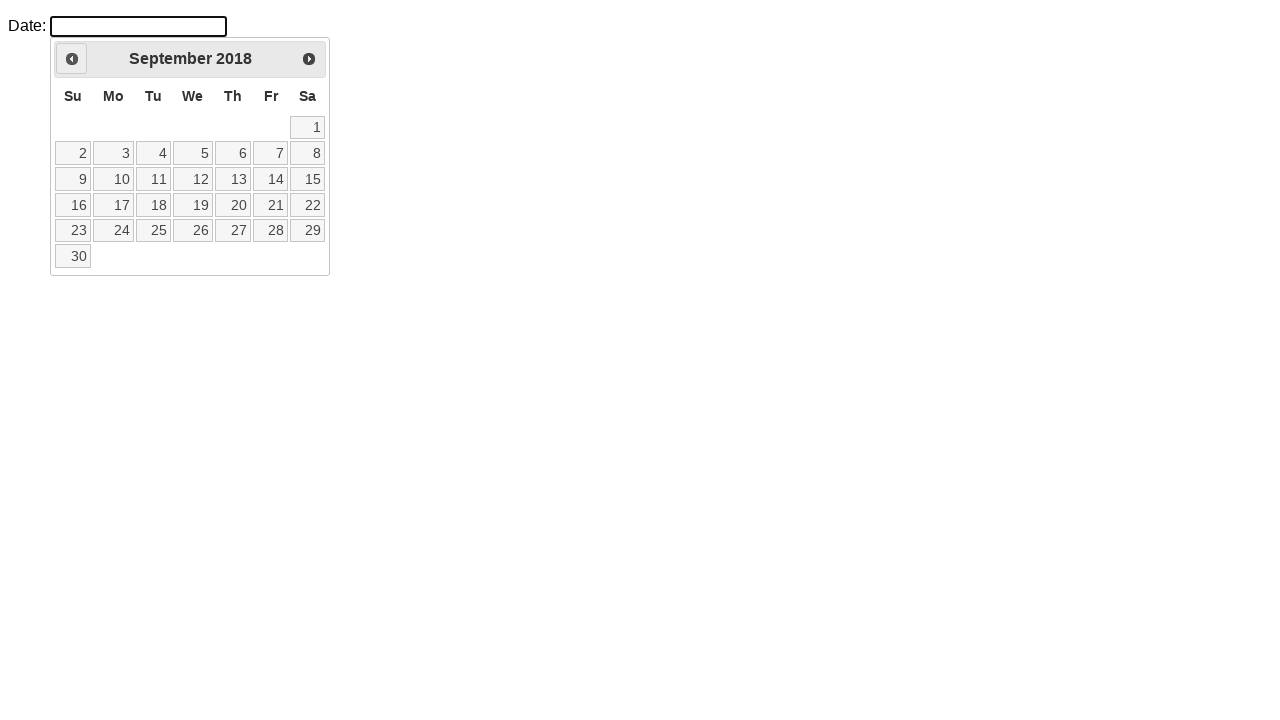

Waited for calendar to update
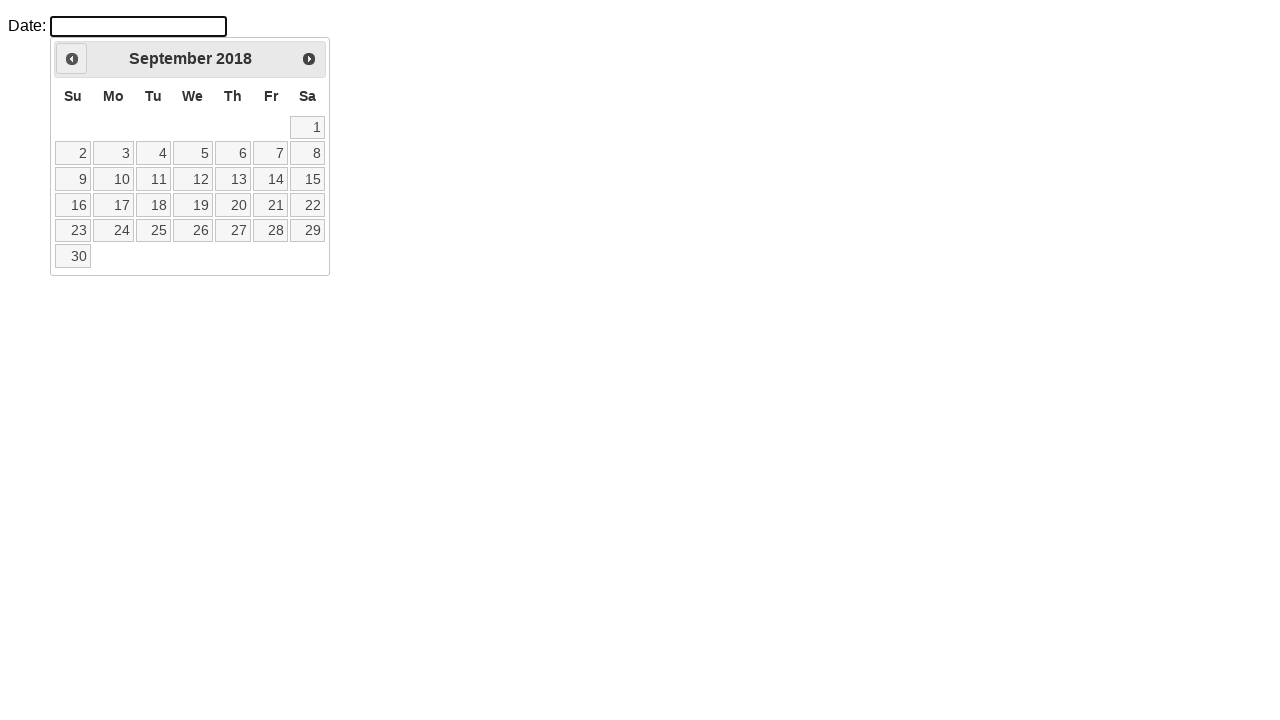

Current month/year: September 2018
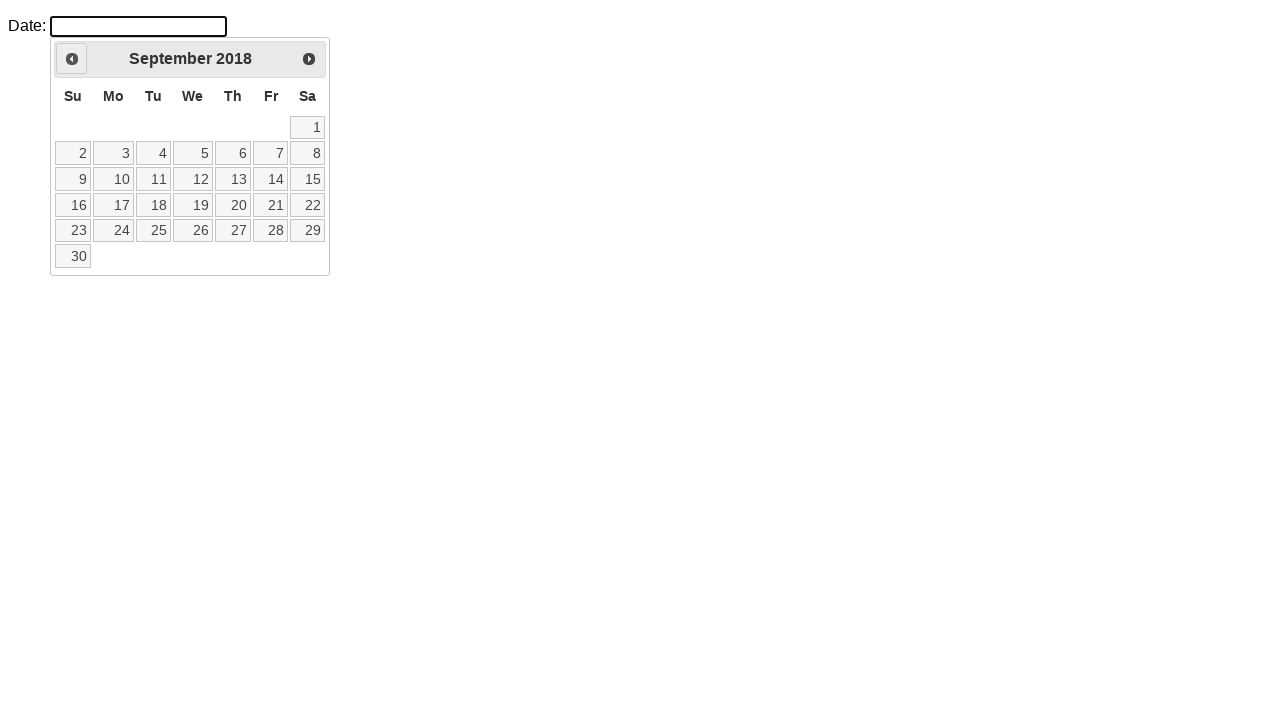

Clicked previous month button to navigate backwards at (72, 59) on #ui-datepicker-div > div > a.ui-datepicker-prev.ui-corner-all
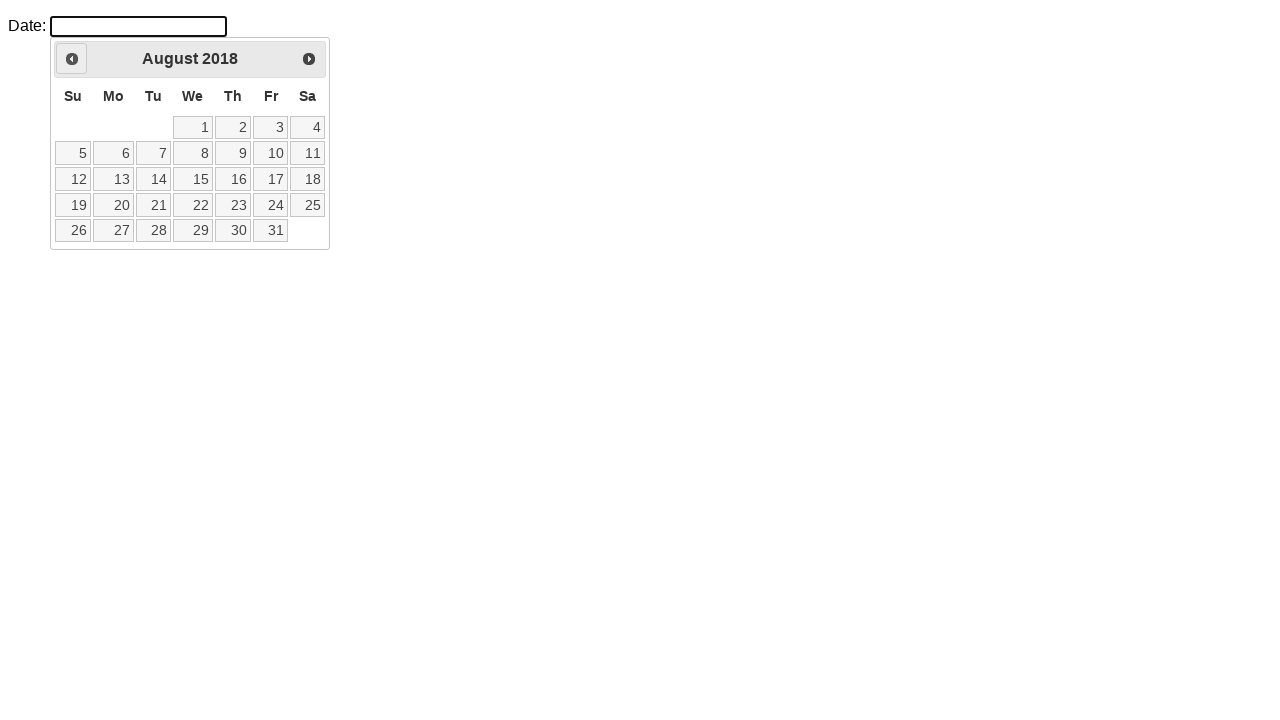

Waited for calendar to update
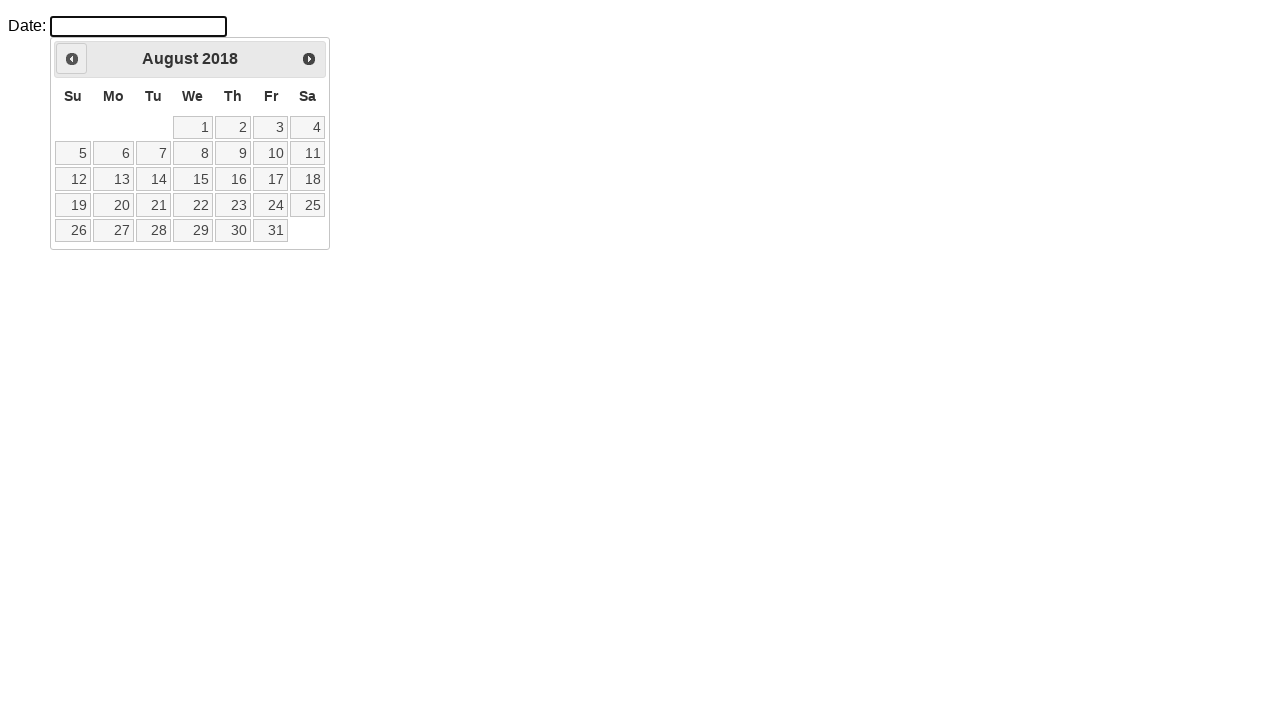

Current month/year: August 2018
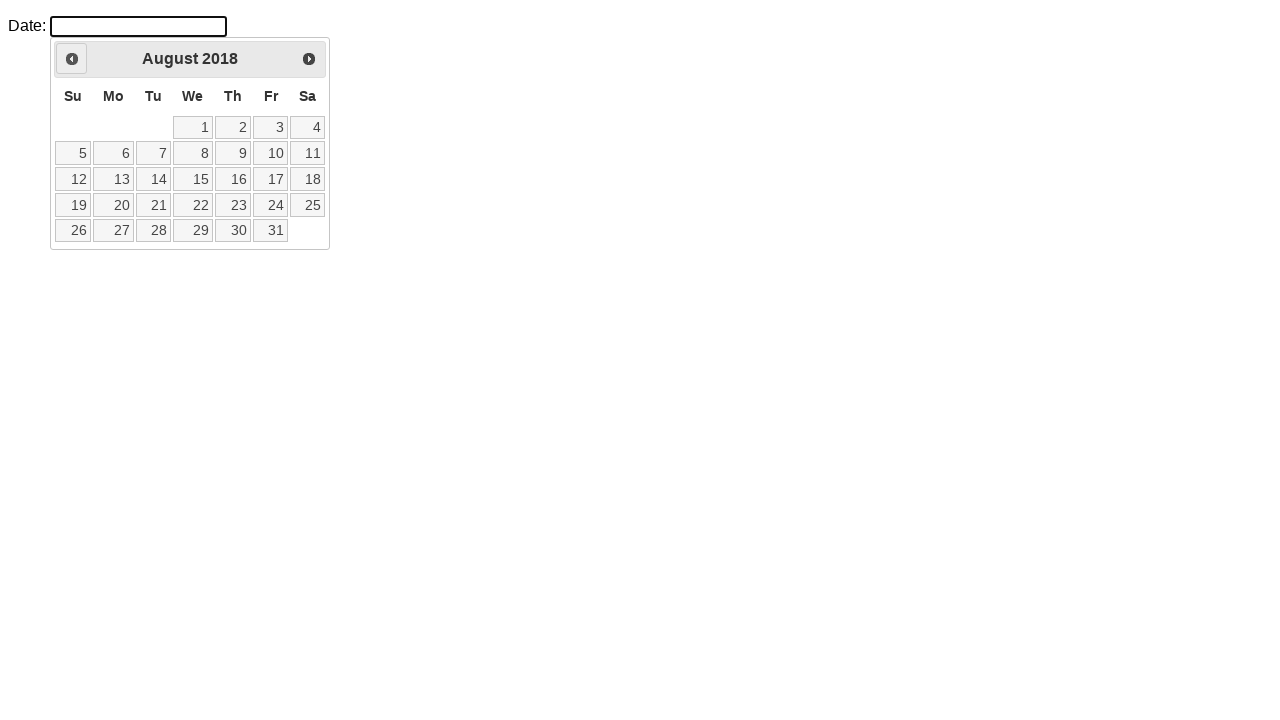

Clicked previous month button to navigate backwards at (72, 59) on #ui-datepicker-div > div > a.ui-datepicker-prev.ui-corner-all
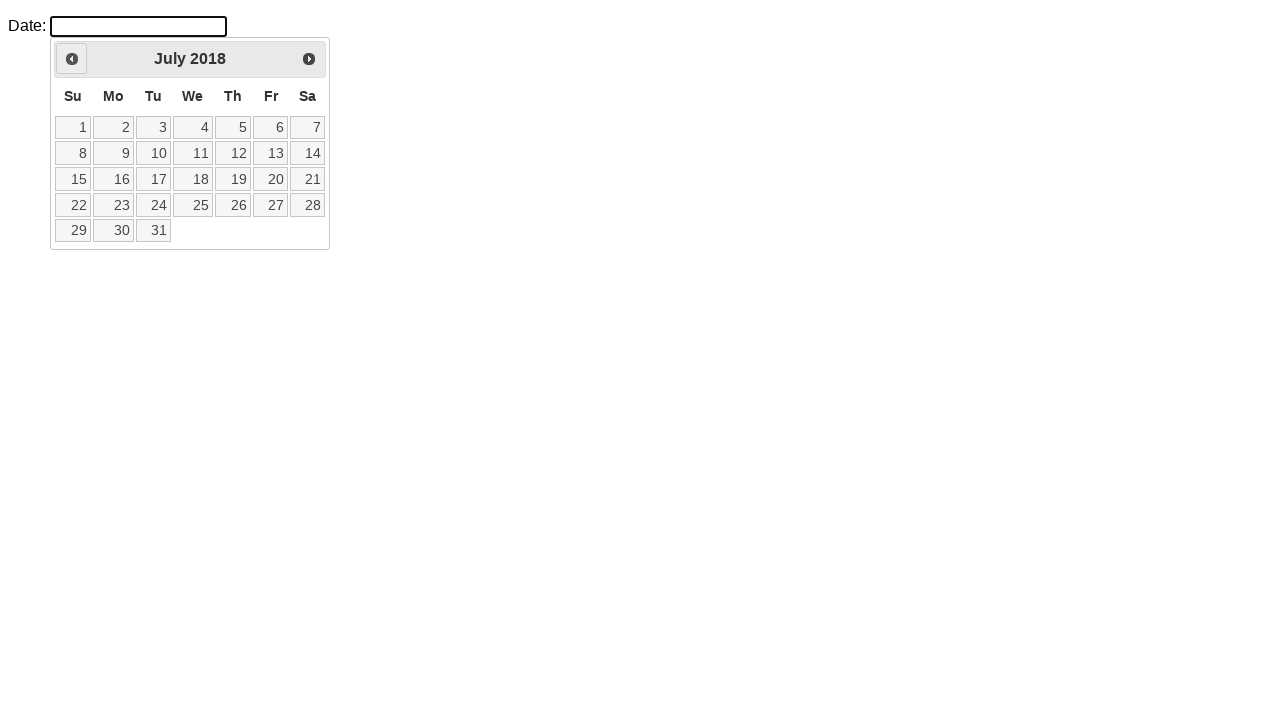

Waited for calendar to update
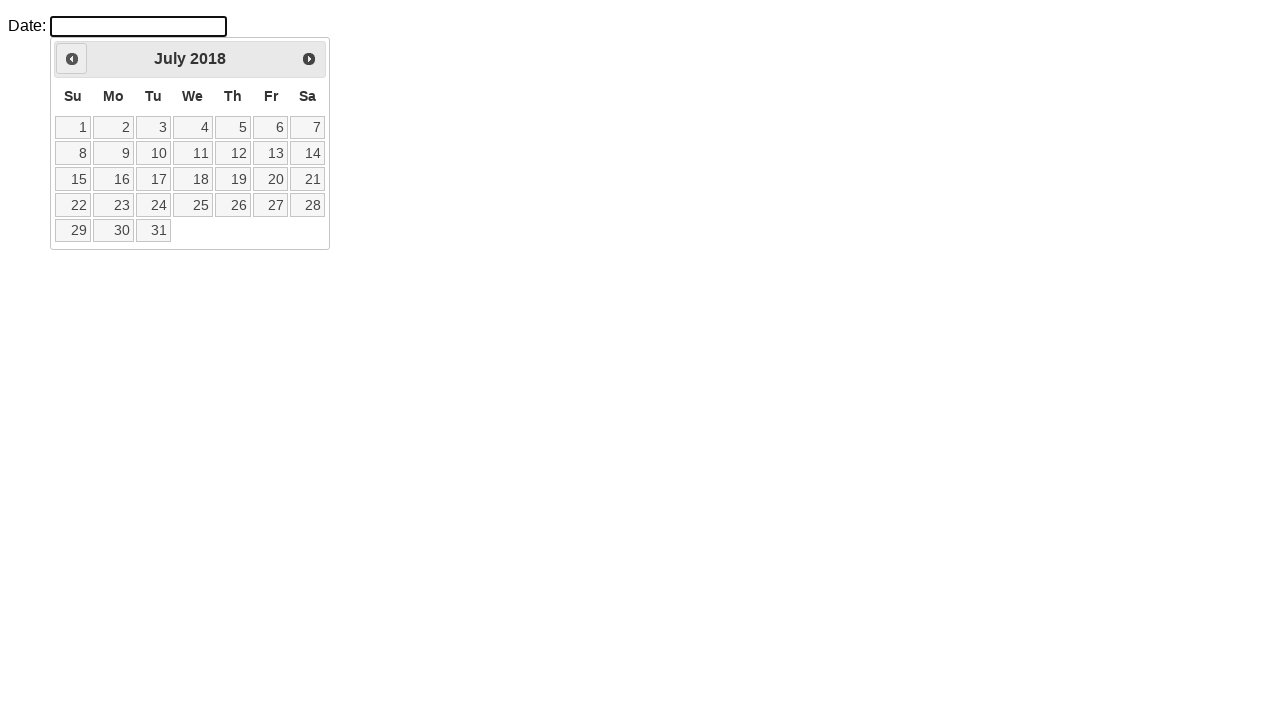

Current month/year: July 2018
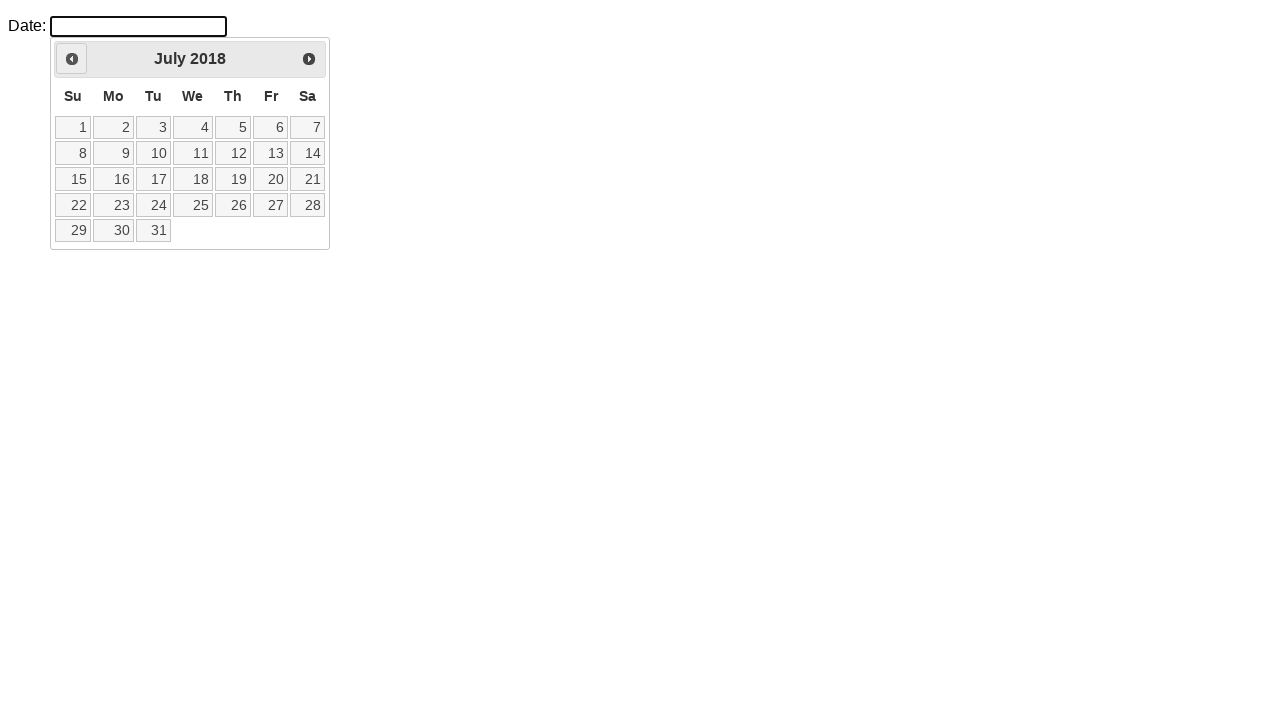

Clicked previous month button to navigate backwards at (72, 59) on #ui-datepicker-div > div > a.ui-datepicker-prev.ui-corner-all
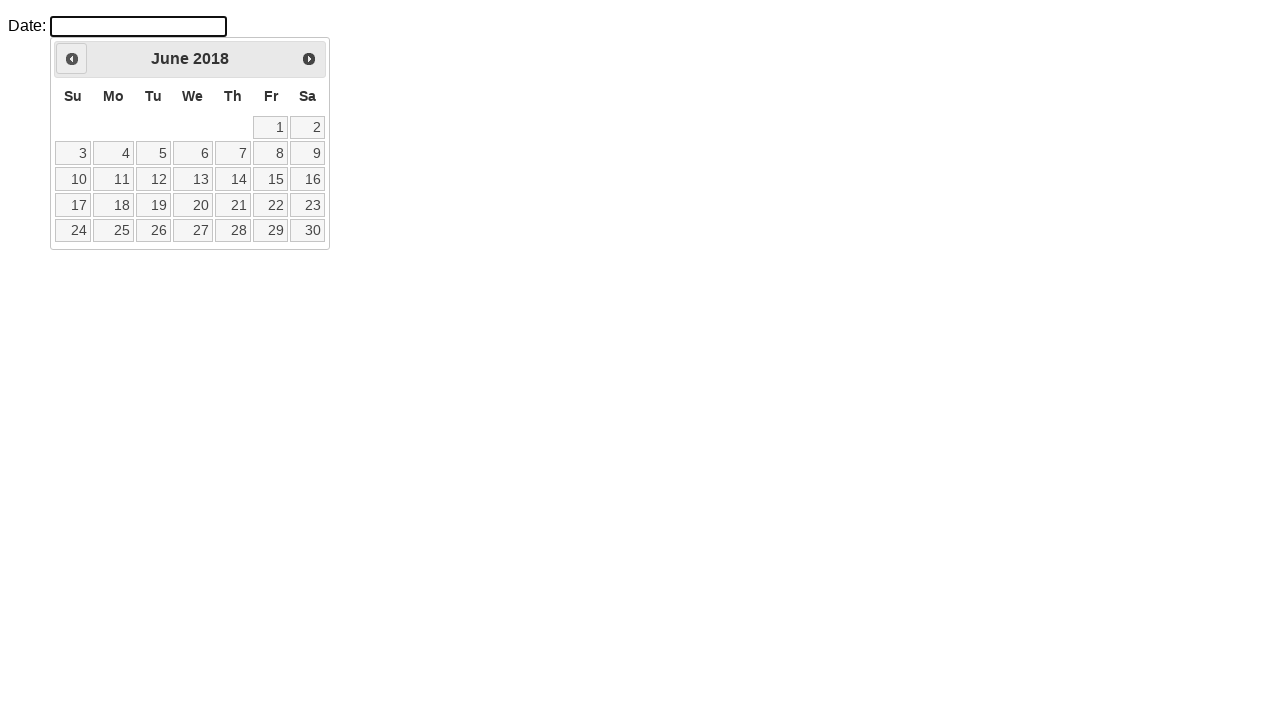

Waited for calendar to update
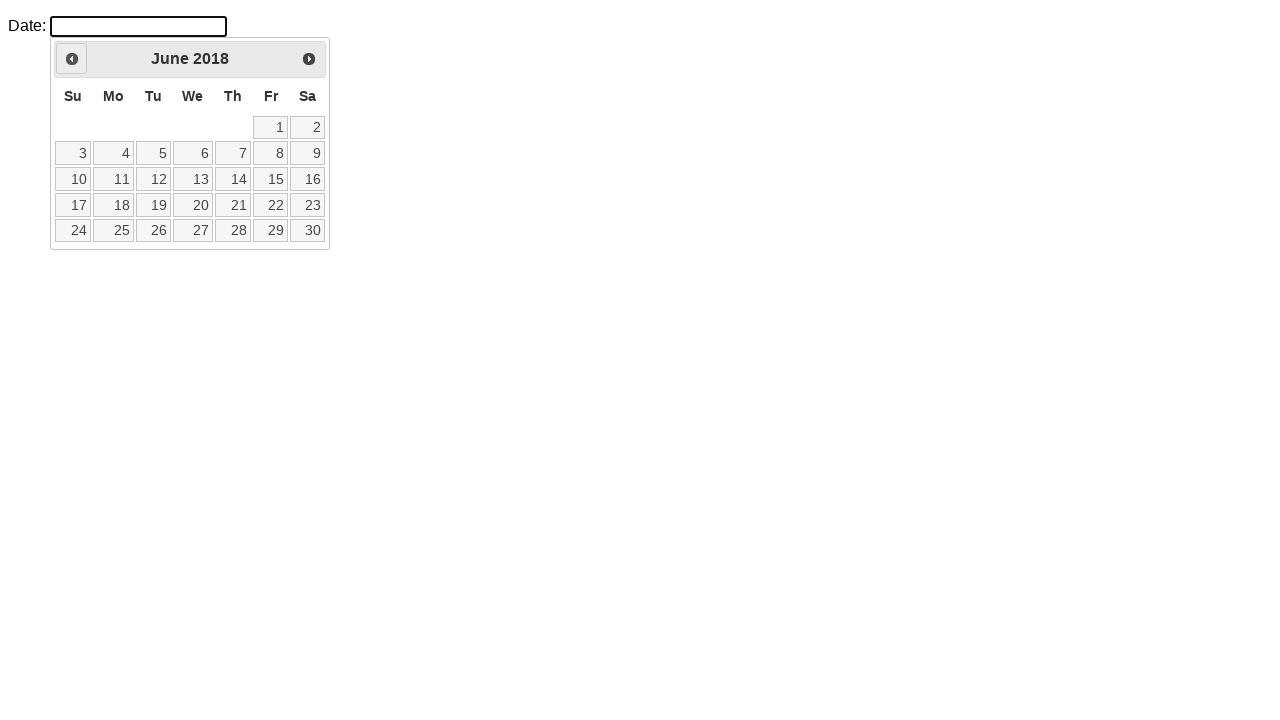

Current month/year: June 2018
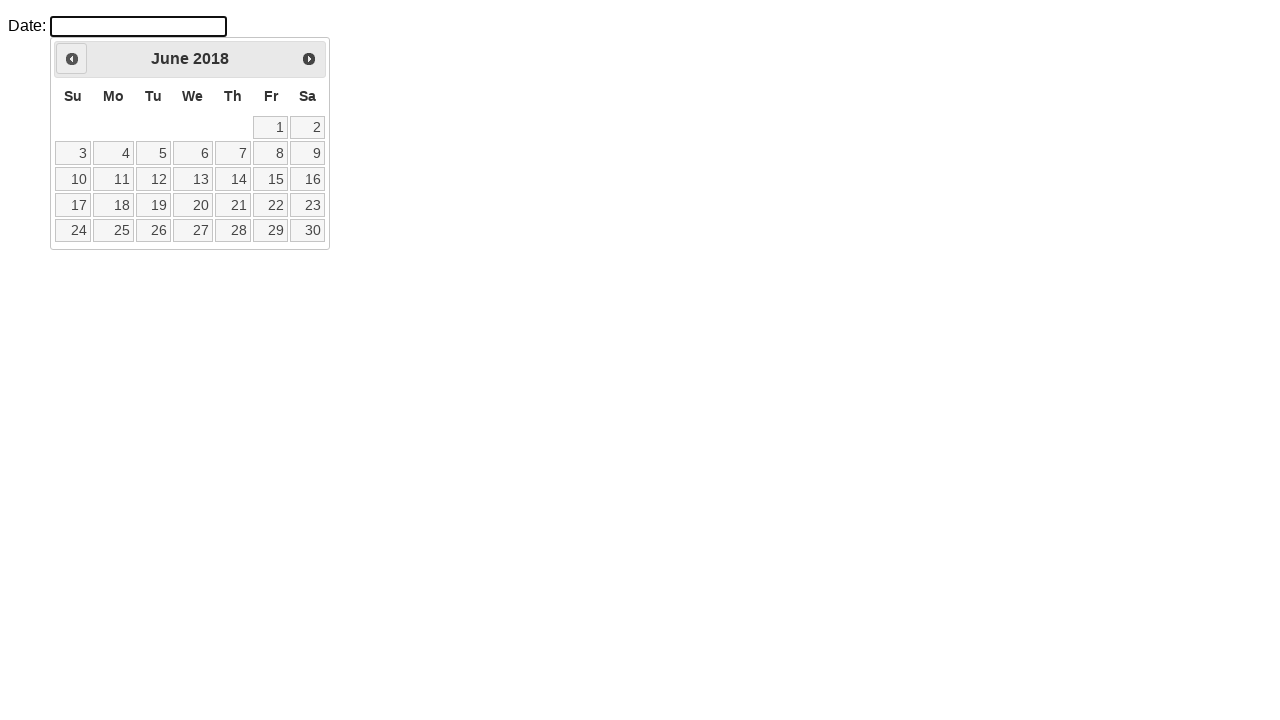

Clicked previous month button to navigate backwards at (72, 59) on #ui-datepicker-div > div > a.ui-datepicker-prev.ui-corner-all
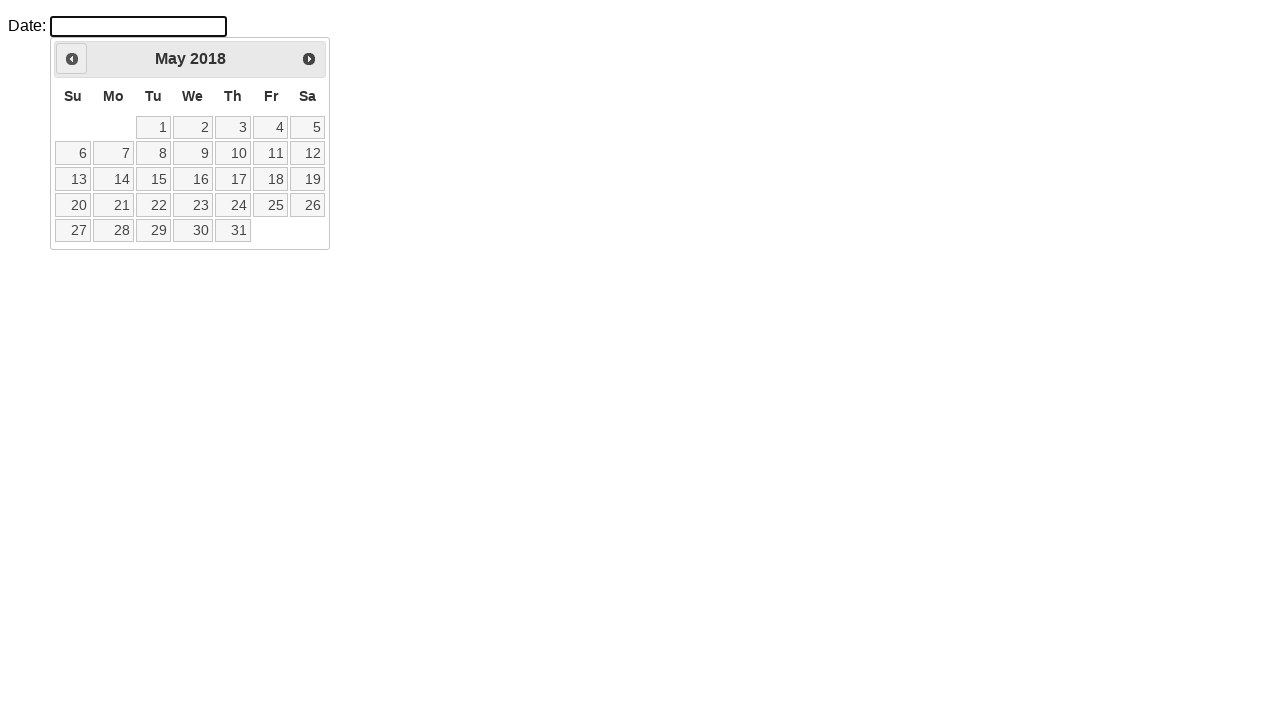

Waited for calendar to update
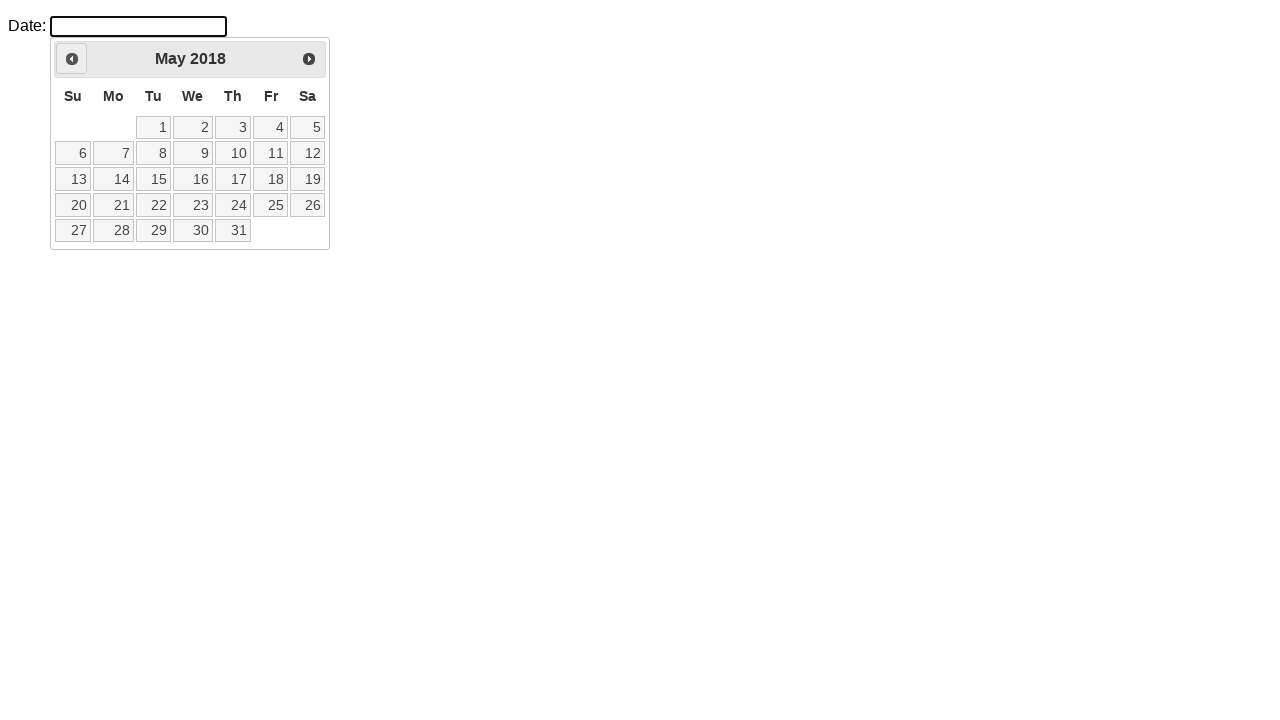

Current month/year: May 2018
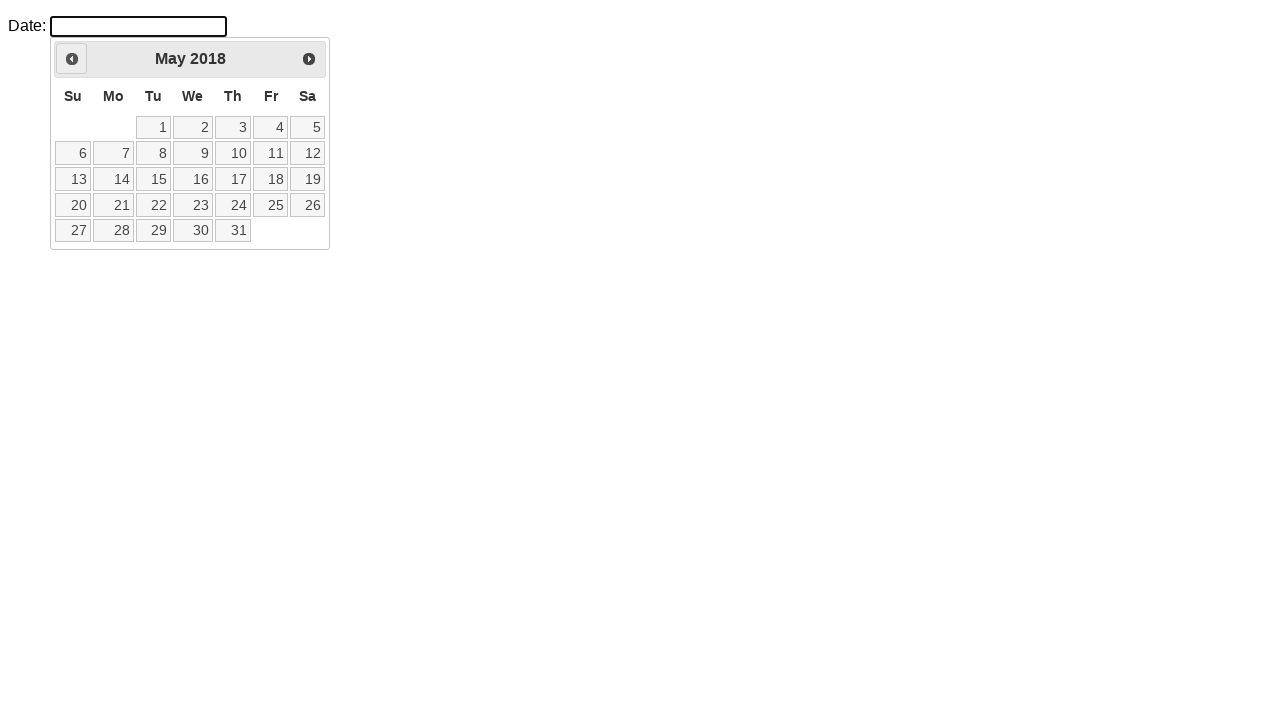

Clicked previous month button to navigate backwards at (72, 59) on #ui-datepicker-div > div > a.ui-datepicker-prev.ui-corner-all
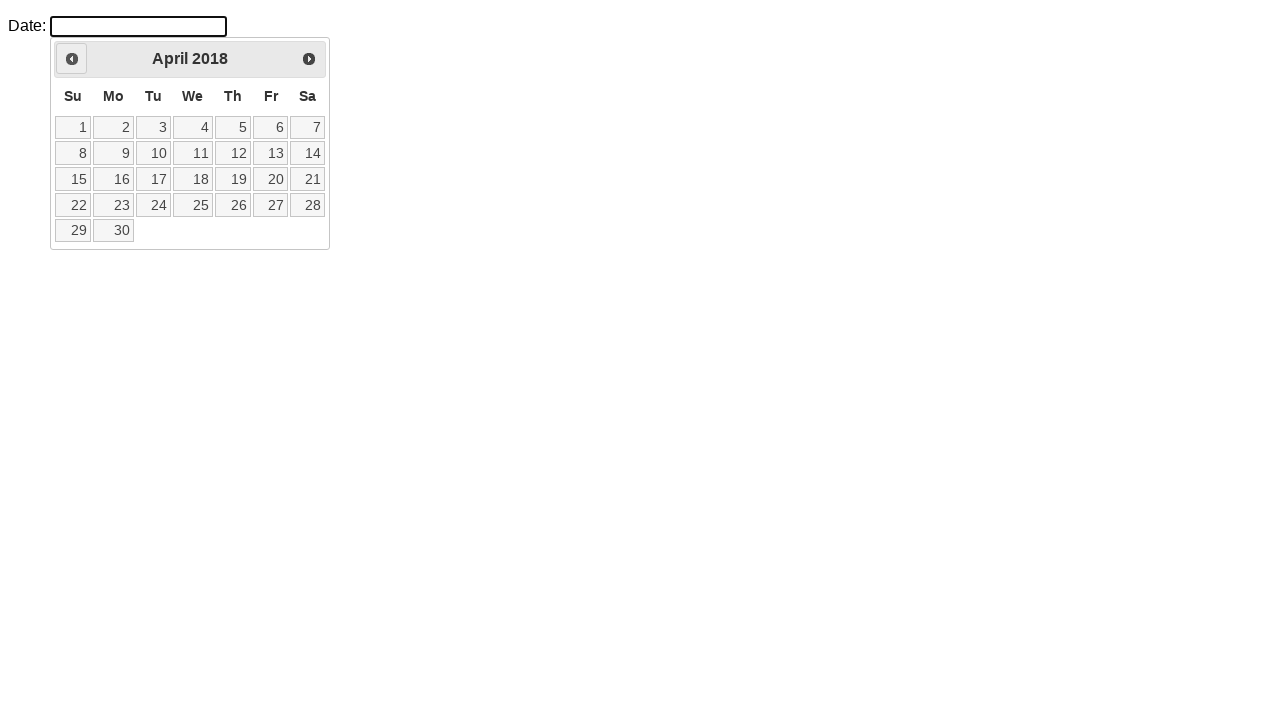

Waited for calendar to update
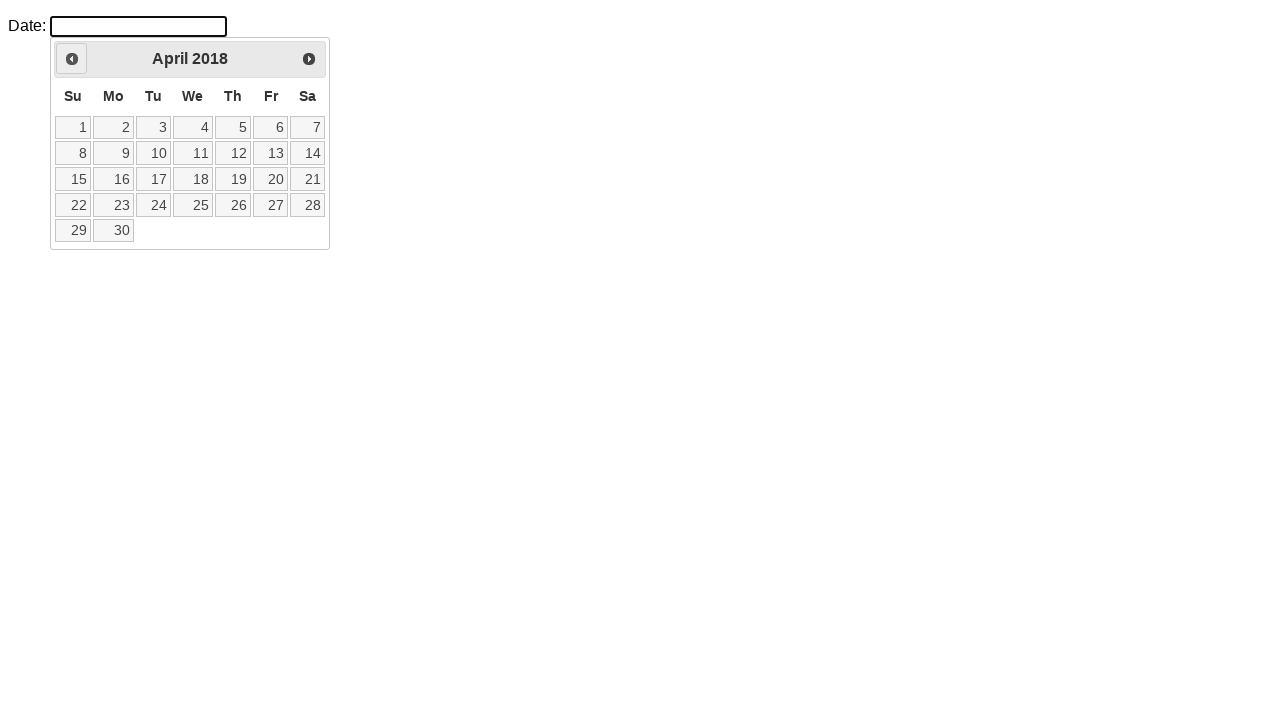

Current month/year: April 2018
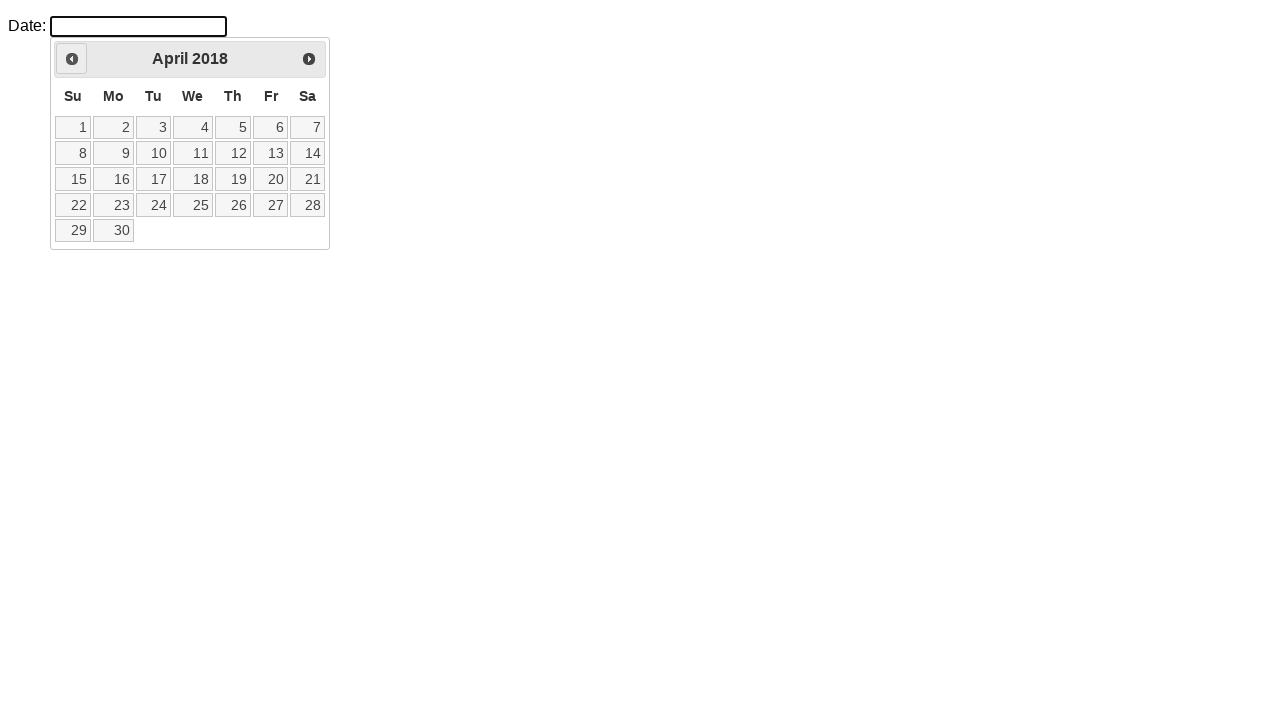

Clicked previous month button to navigate backwards at (72, 59) on #ui-datepicker-div > div > a.ui-datepicker-prev.ui-corner-all
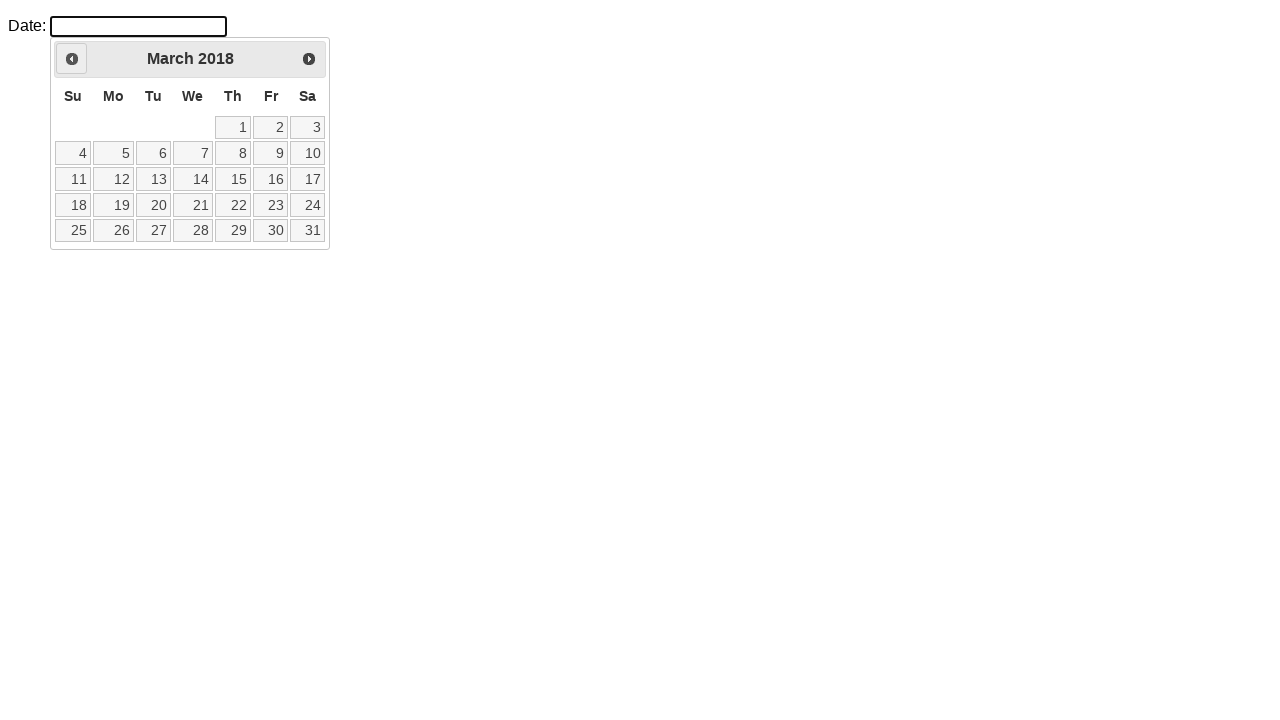

Waited for calendar to update
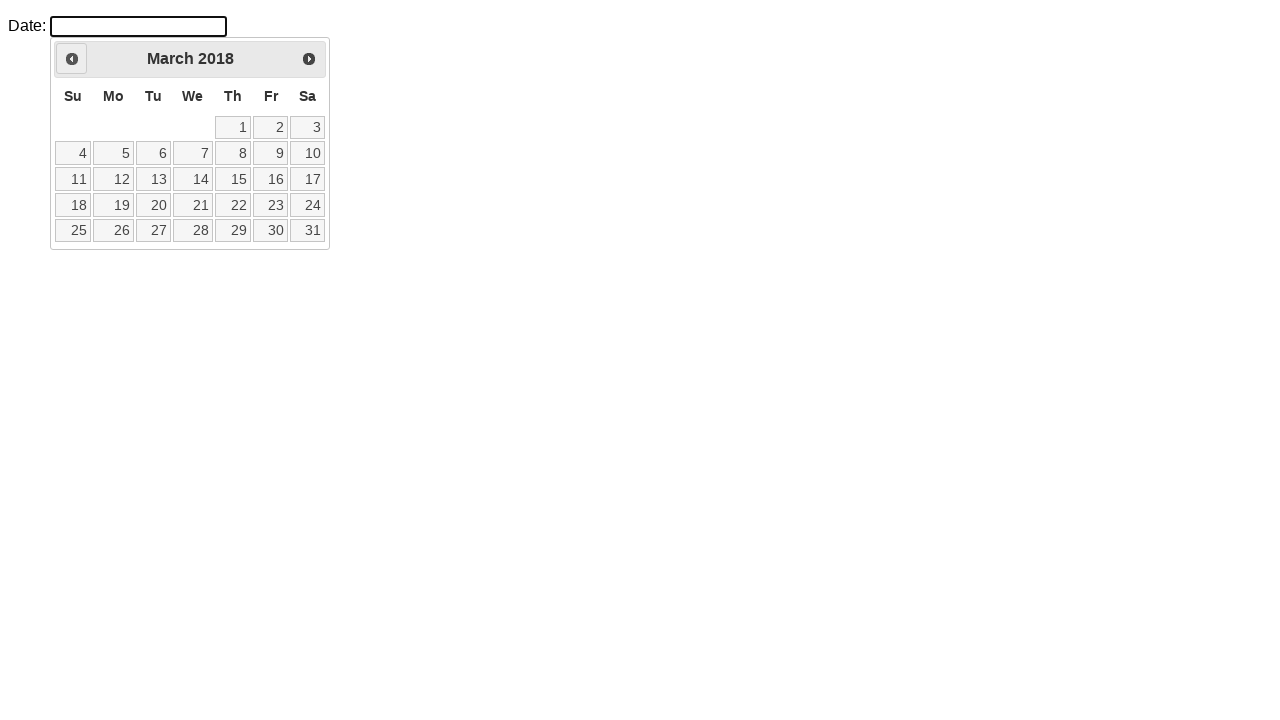

Current month/year: March 2018
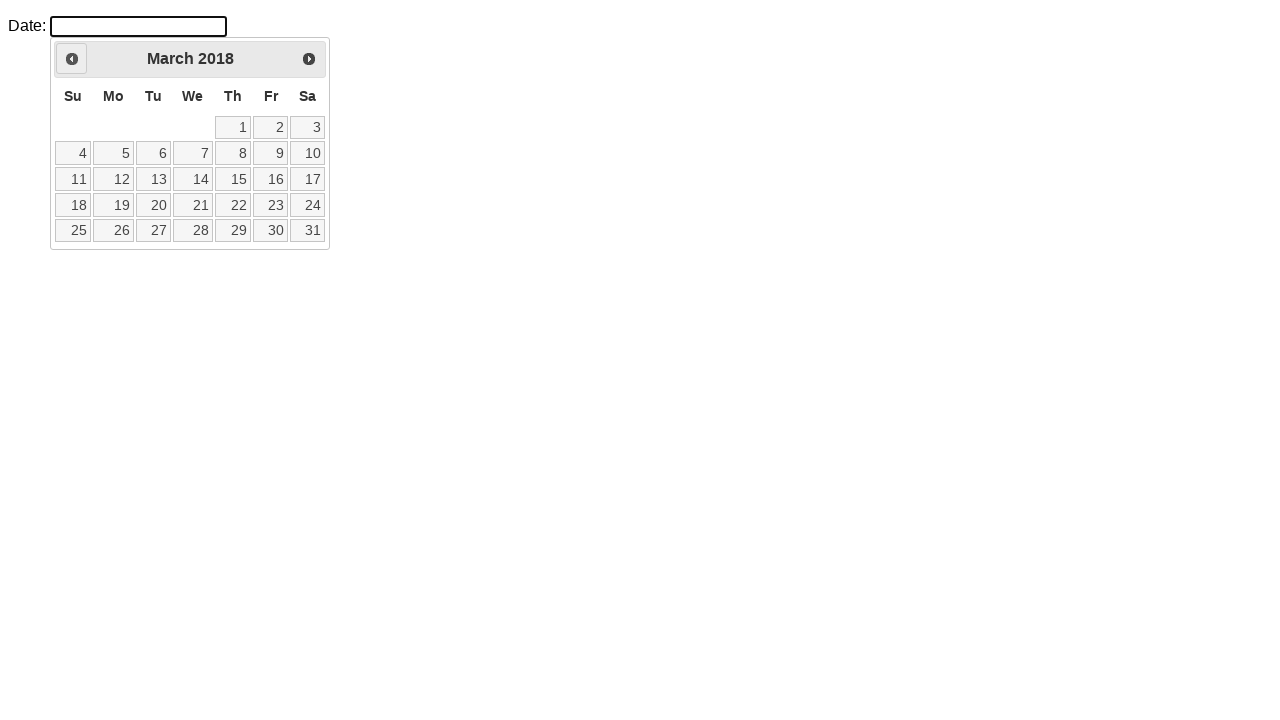

Clicked previous month button to navigate backwards at (72, 59) on #ui-datepicker-div > div > a.ui-datepicker-prev.ui-corner-all
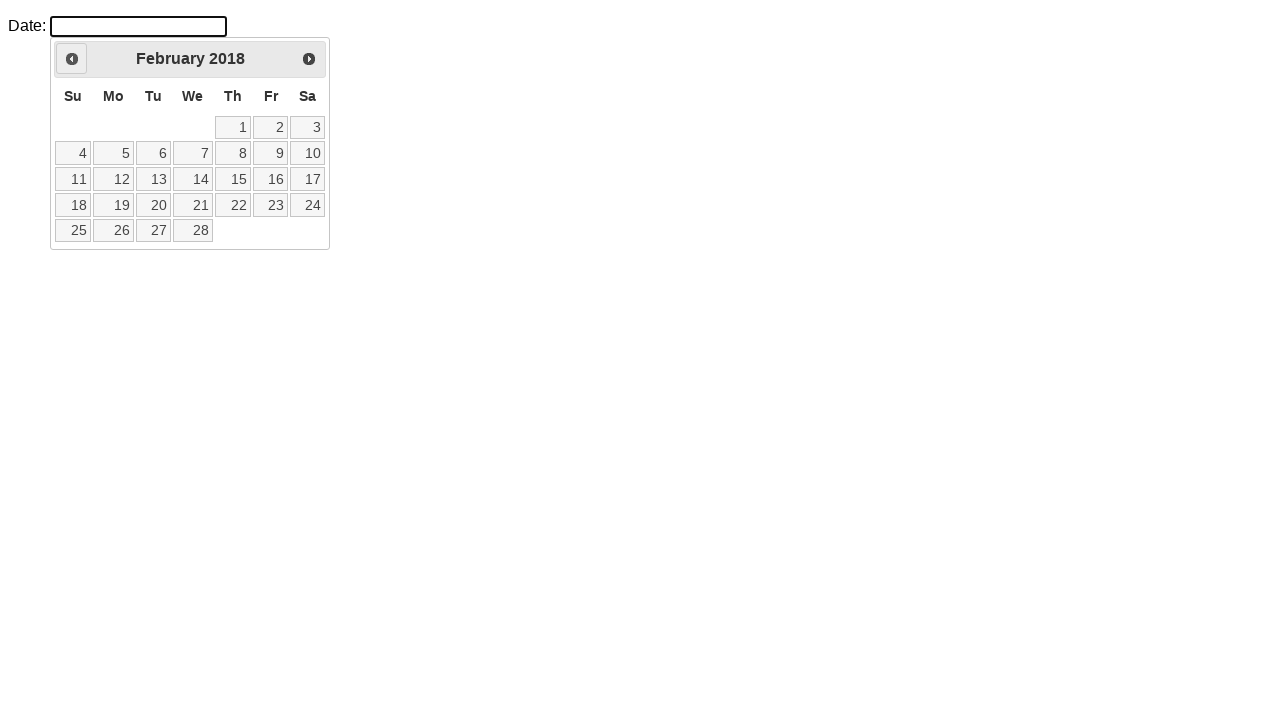

Waited for calendar to update
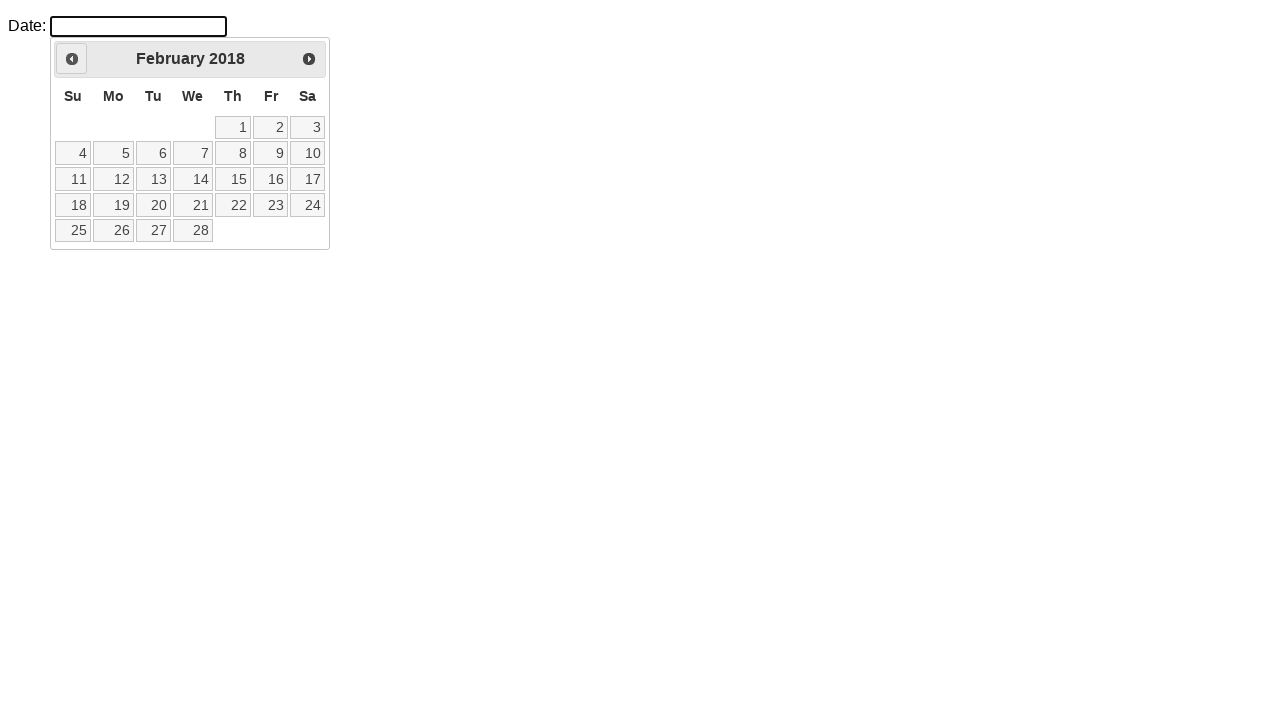

Current month/year: February 2018
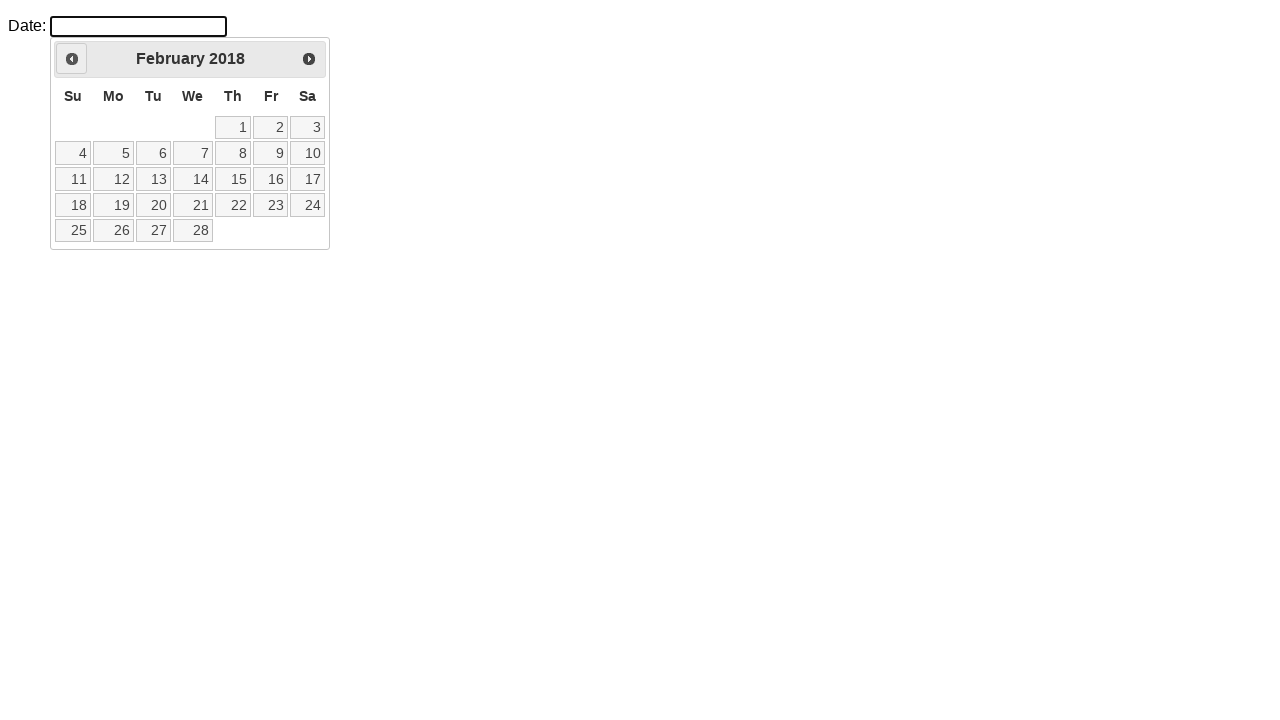

Clicked previous month button to navigate backwards at (72, 59) on #ui-datepicker-div > div > a.ui-datepicker-prev.ui-corner-all
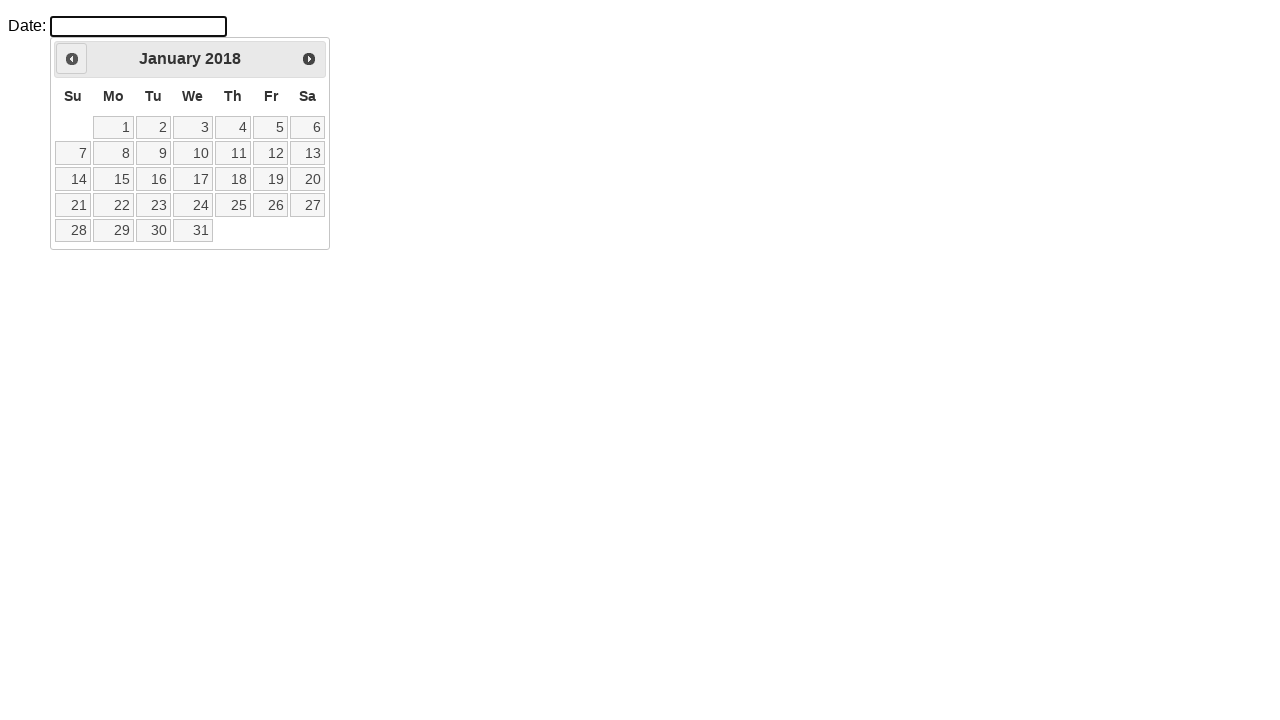

Waited for calendar to update
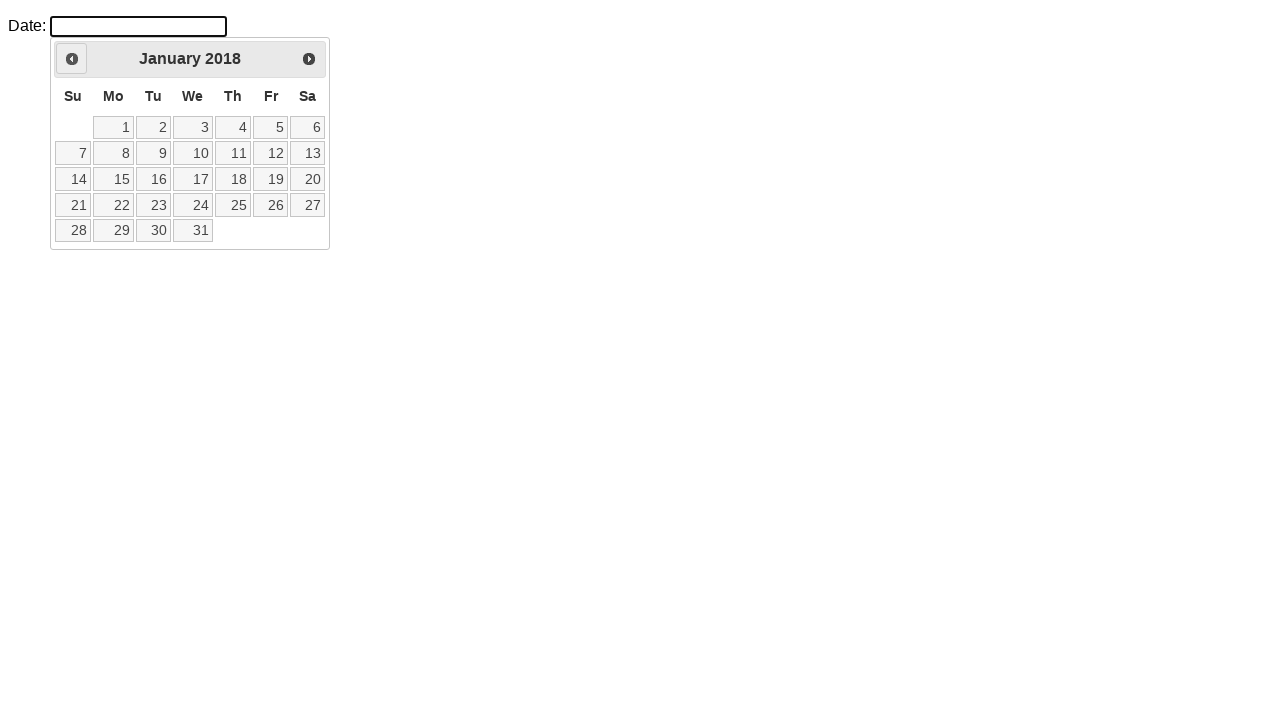

Current month/year: January 2018
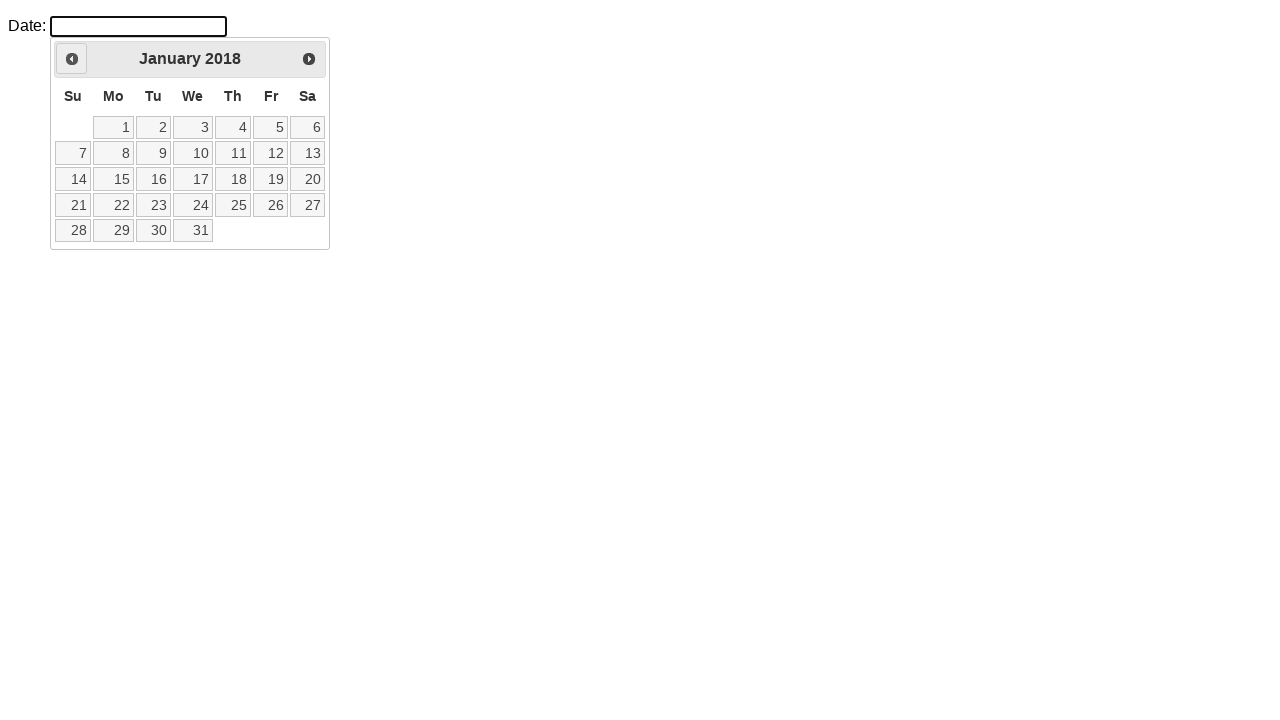

Clicked previous month button to navigate backwards at (72, 59) on #ui-datepicker-div > div > a.ui-datepicker-prev.ui-corner-all
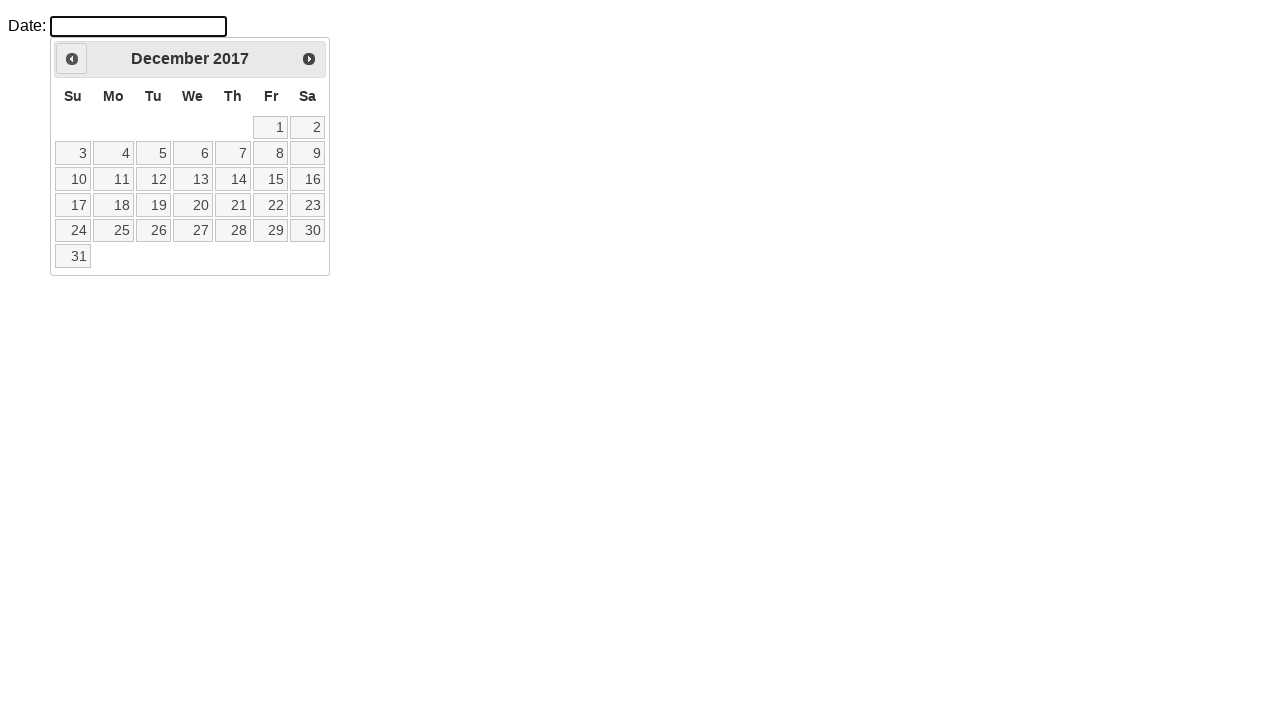

Waited for calendar to update
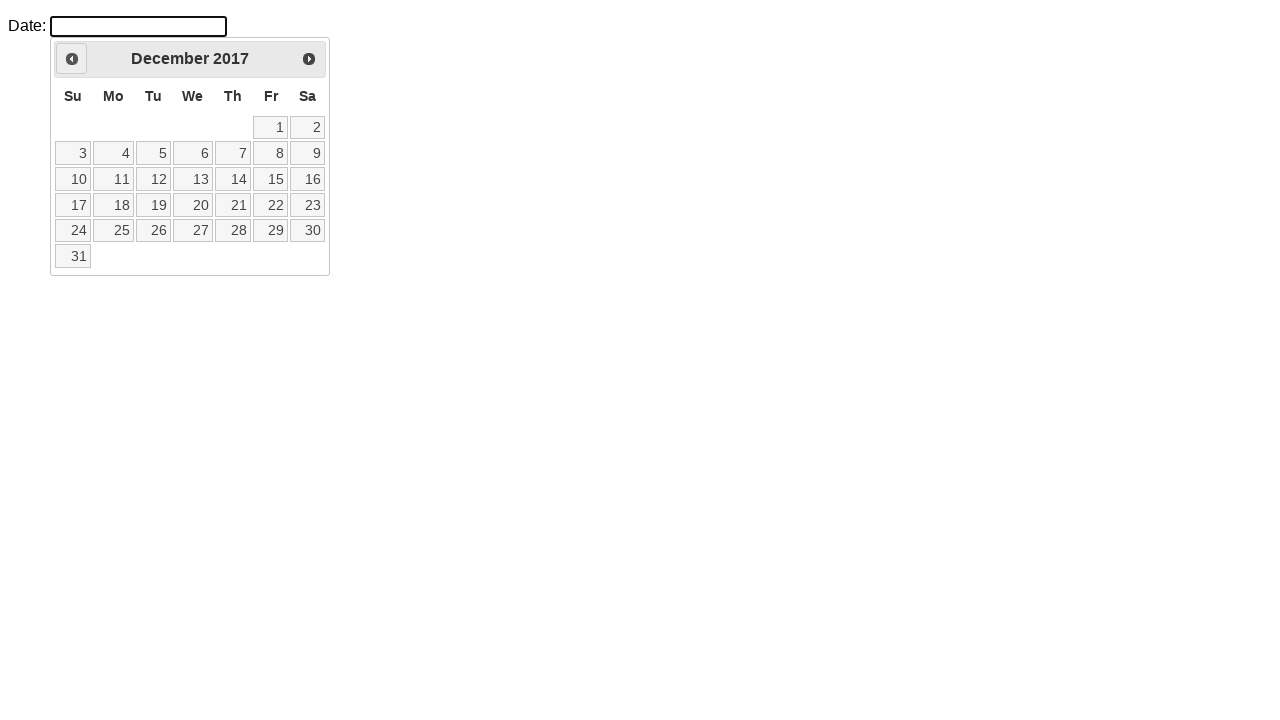

Current month/year: December 2017
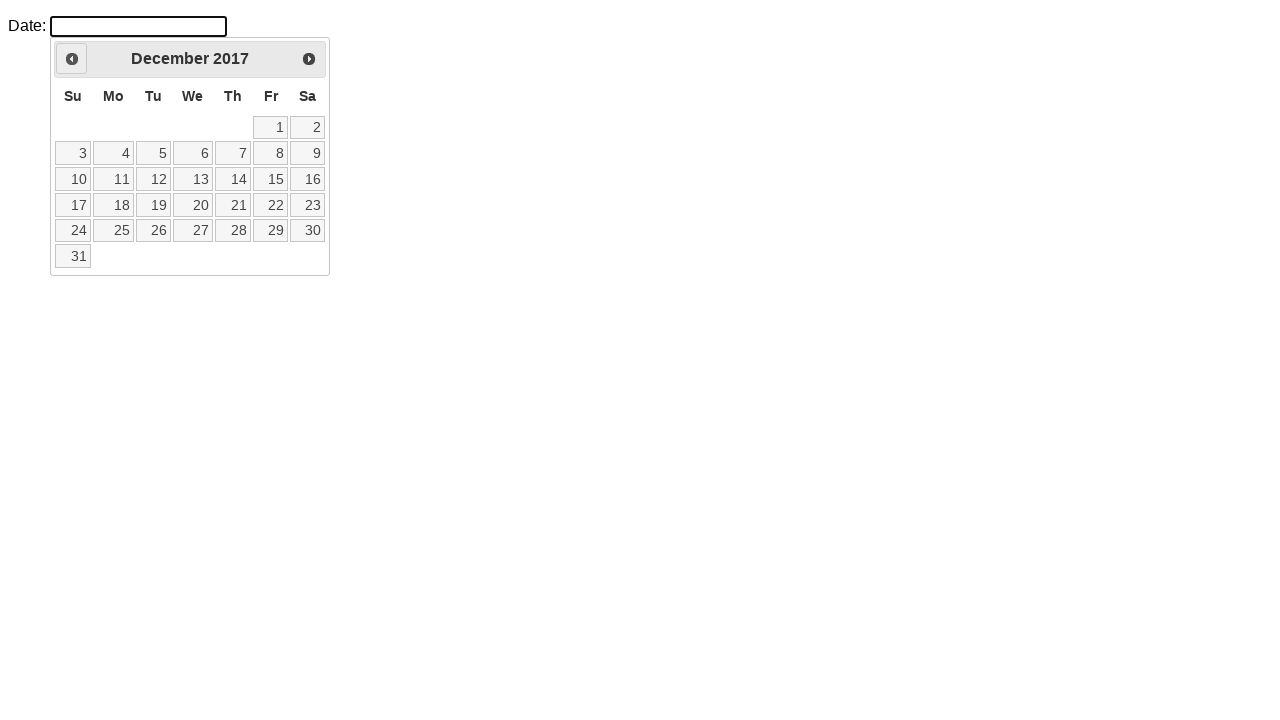

Clicked previous month button to navigate backwards at (72, 59) on #ui-datepicker-div > div > a.ui-datepicker-prev.ui-corner-all
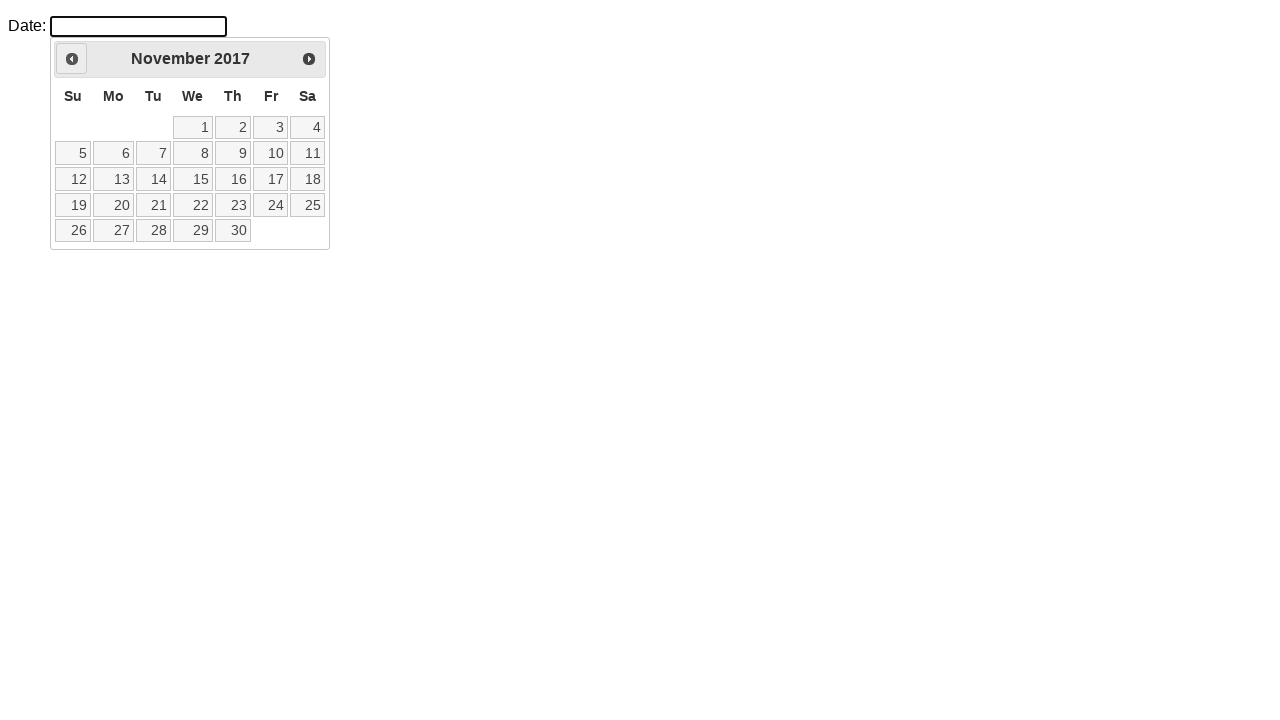

Waited for calendar to update
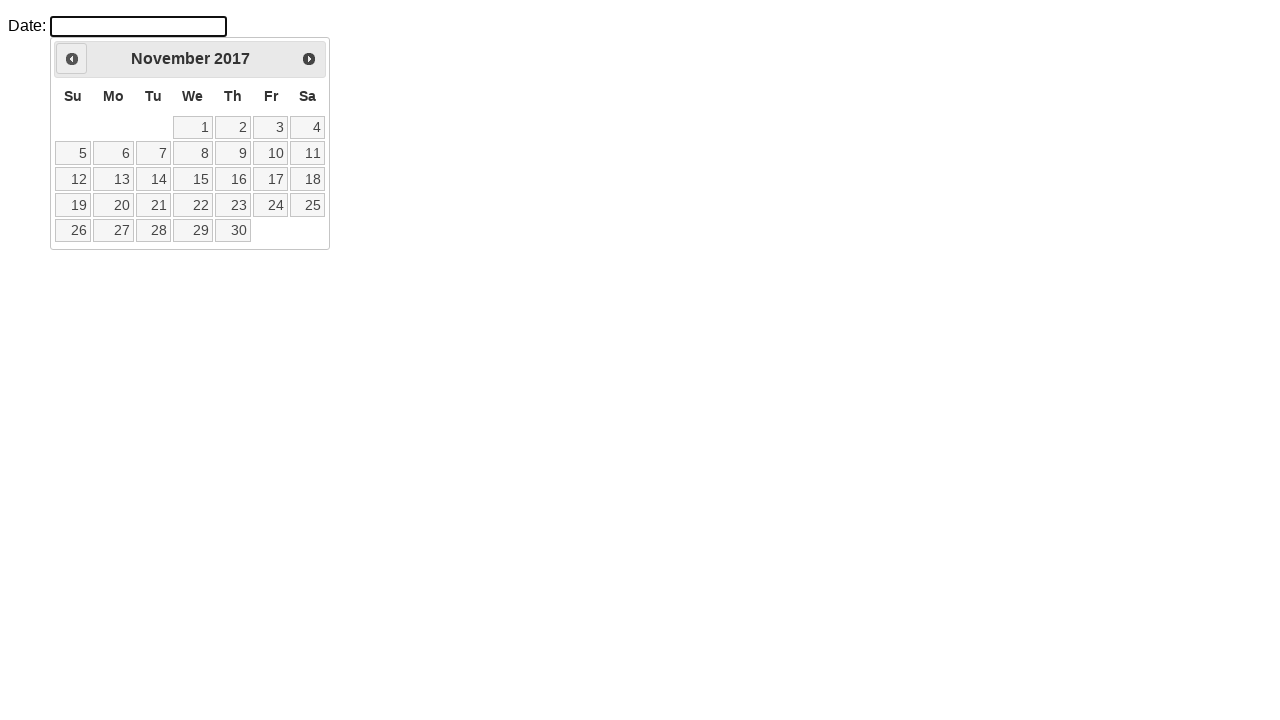

Current month/year: November 2017
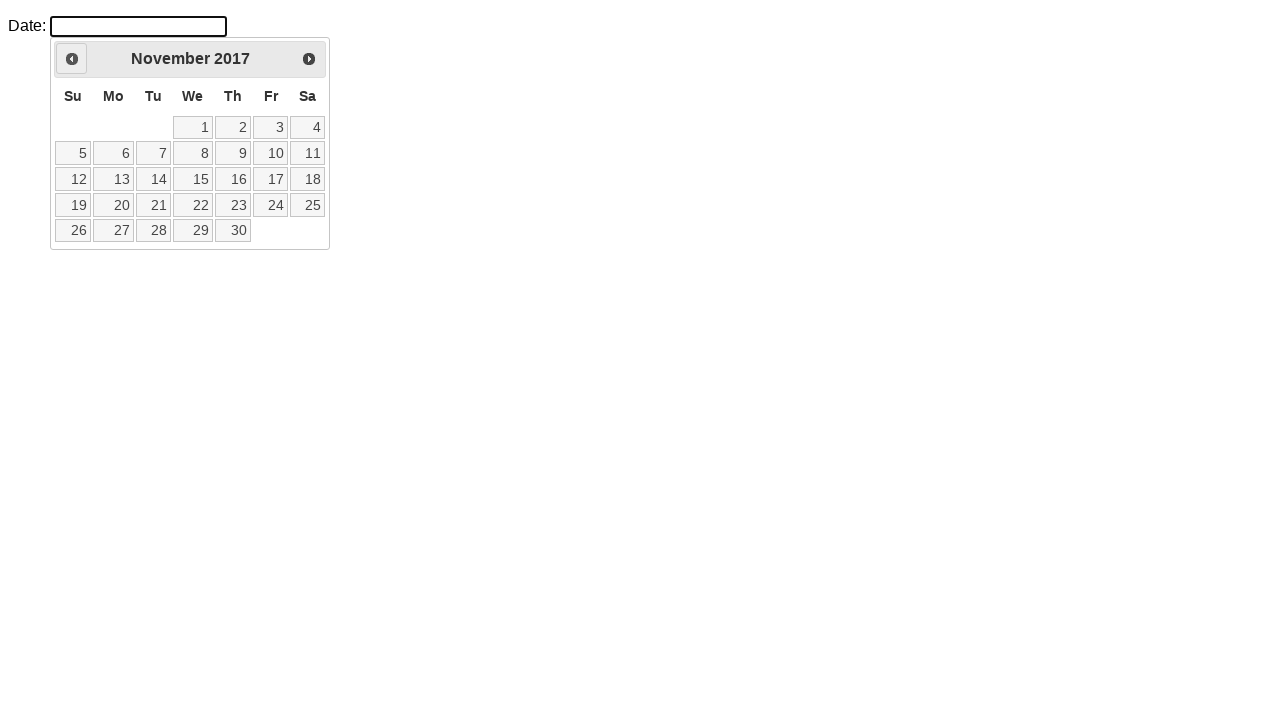

Clicked previous month button to navigate backwards at (72, 59) on #ui-datepicker-div > div > a.ui-datepicker-prev.ui-corner-all
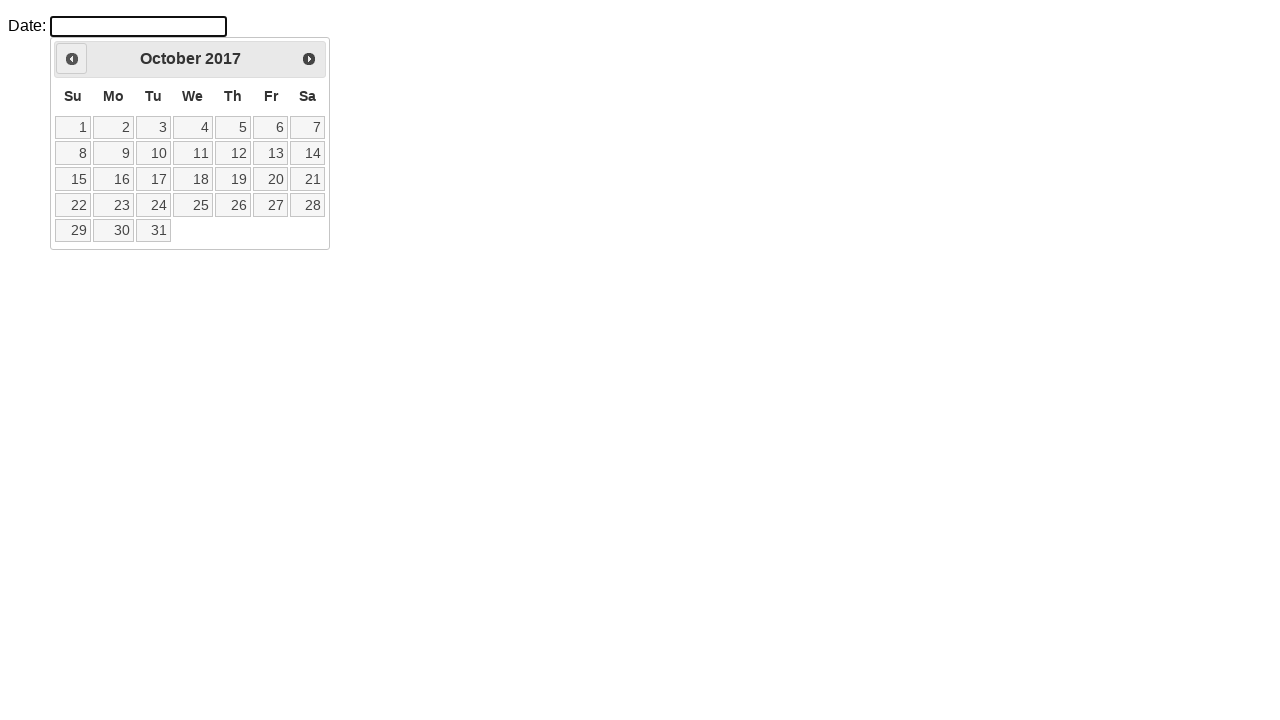

Waited for calendar to update
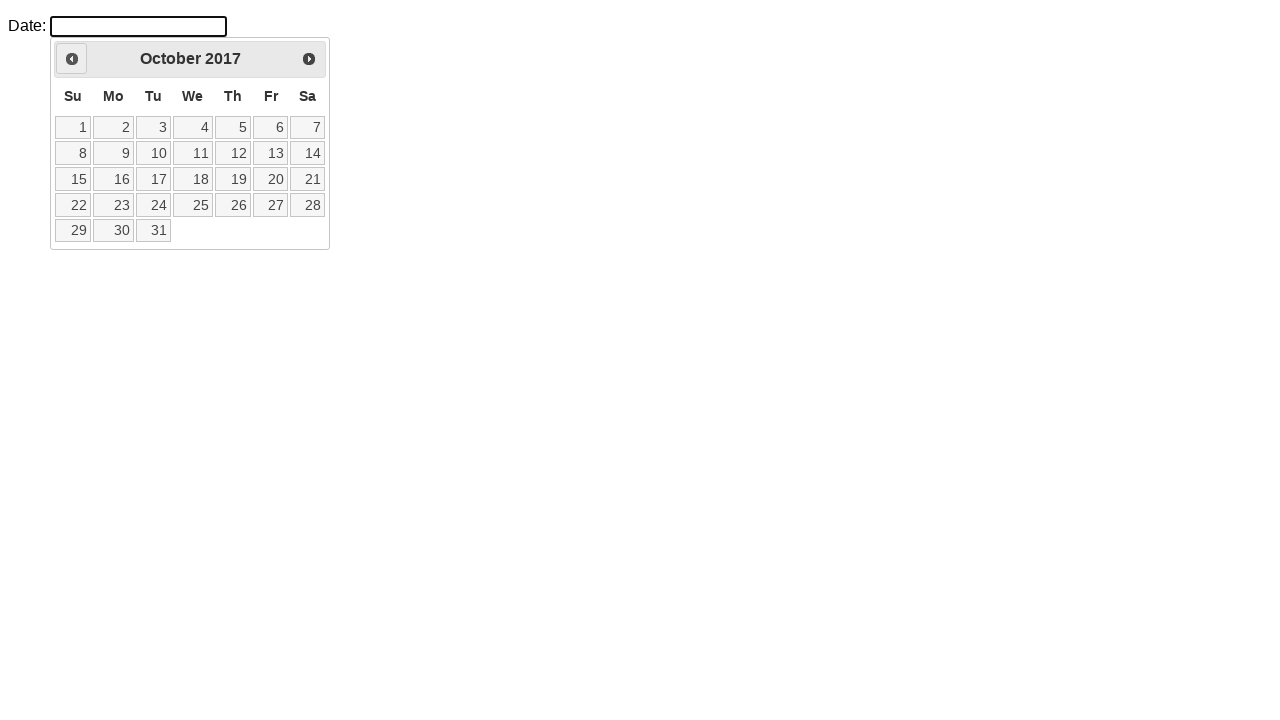

Current month/year: October 2017
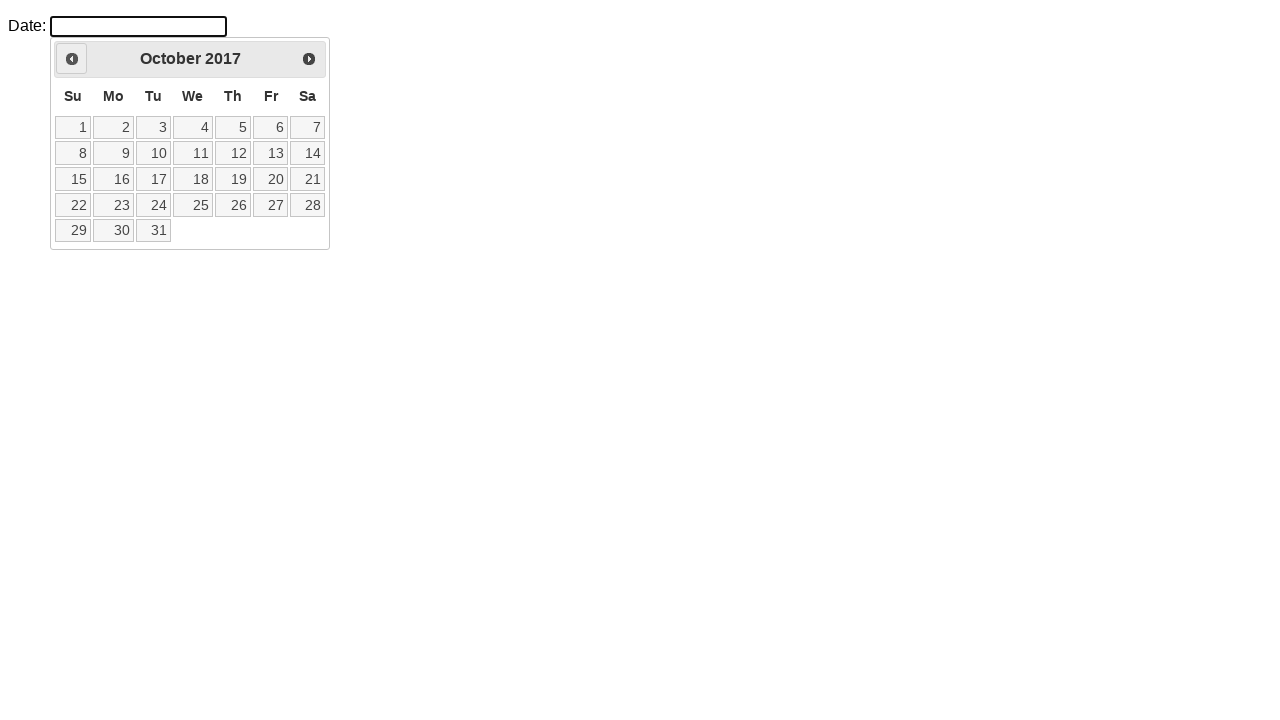

Clicked previous month button to navigate backwards at (72, 59) on #ui-datepicker-div > div > a.ui-datepicker-prev.ui-corner-all
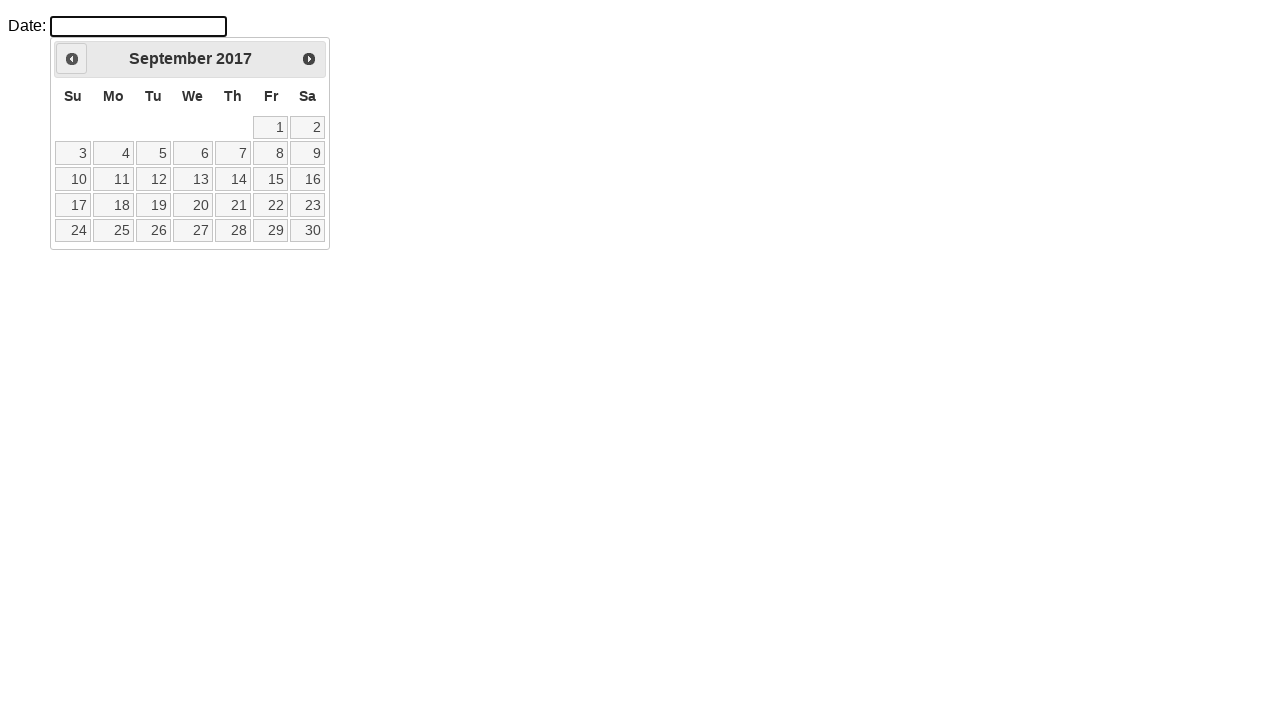

Waited for calendar to update
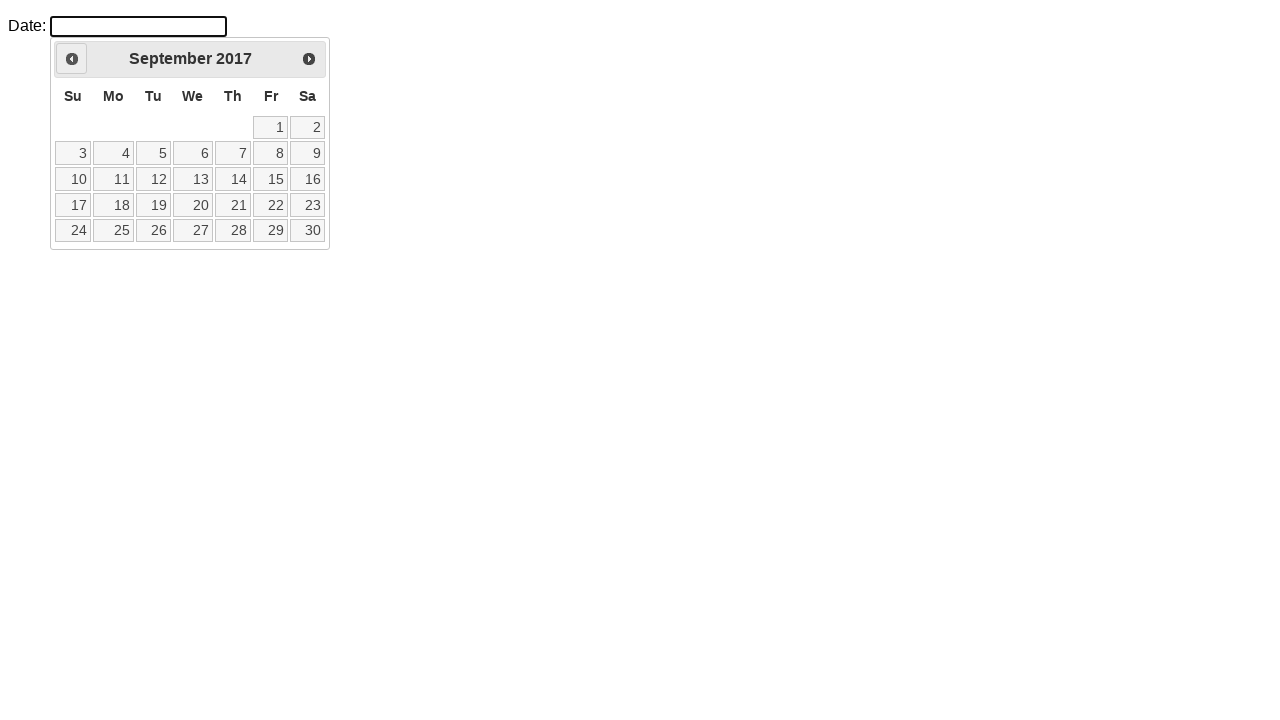

Current month/year: September 2017
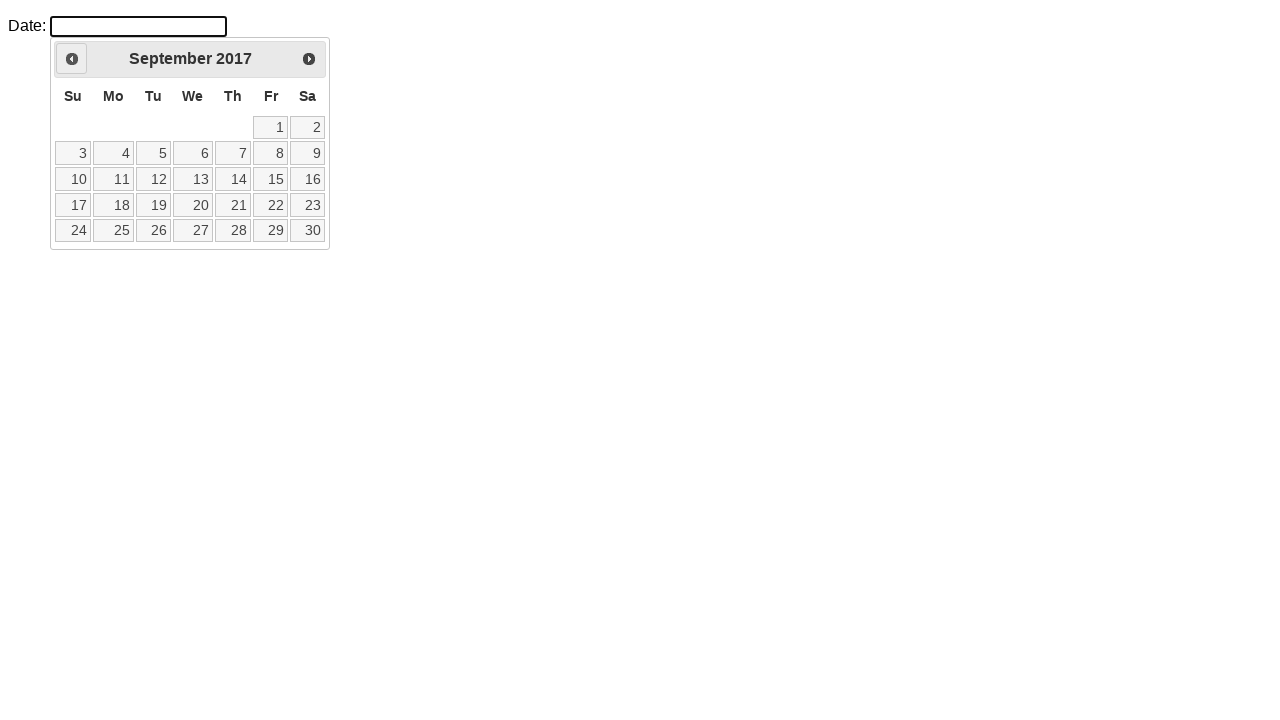

Clicked previous month button to navigate backwards at (72, 59) on #ui-datepicker-div > div > a.ui-datepicker-prev.ui-corner-all
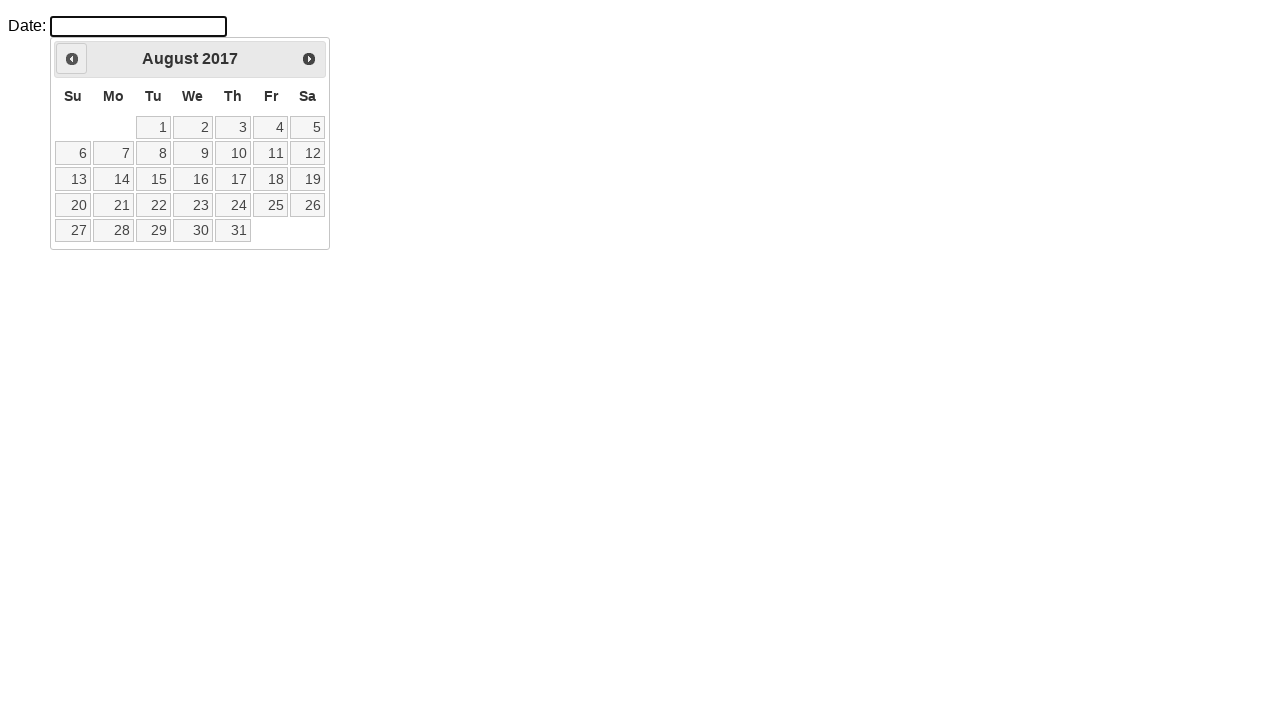

Waited for calendar to update
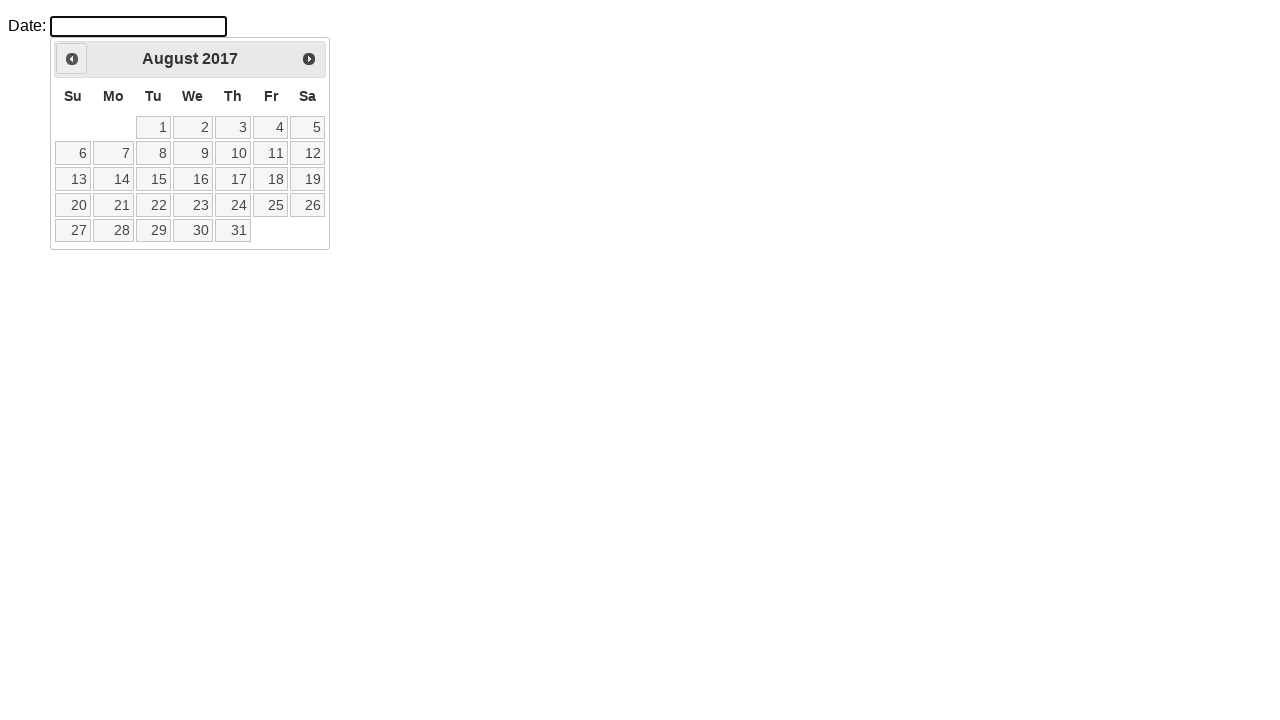

Current month/year: August 2017
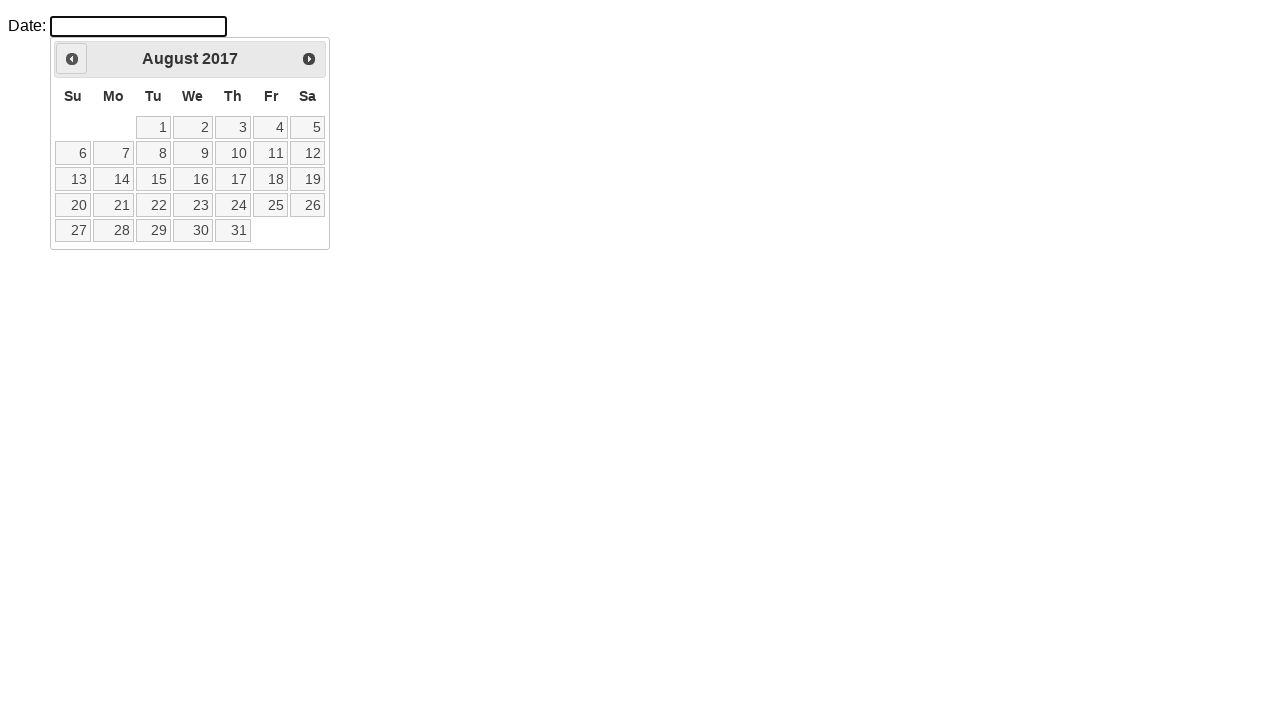

Clicked previous month button to navigate backwards at (72, 59) on #ui-datepicker-div > div > a.ui-datepicker-prev.ui-corner-all
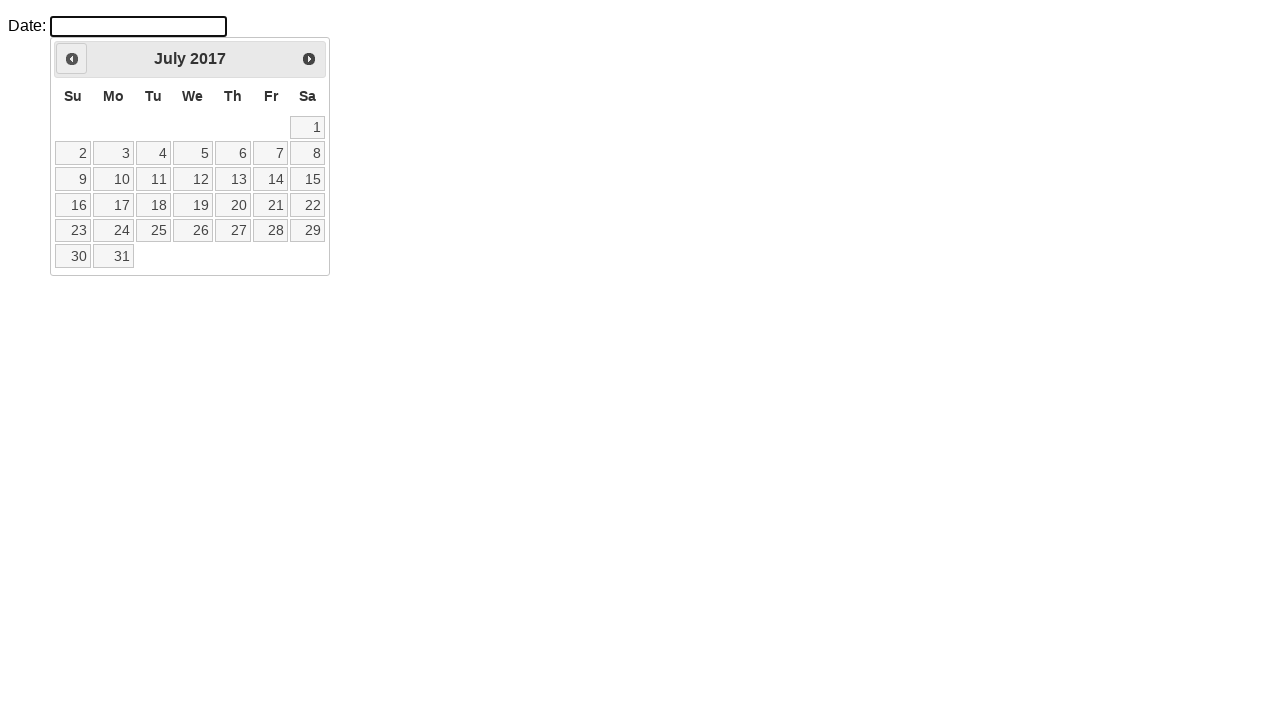

Waited for calendar to update
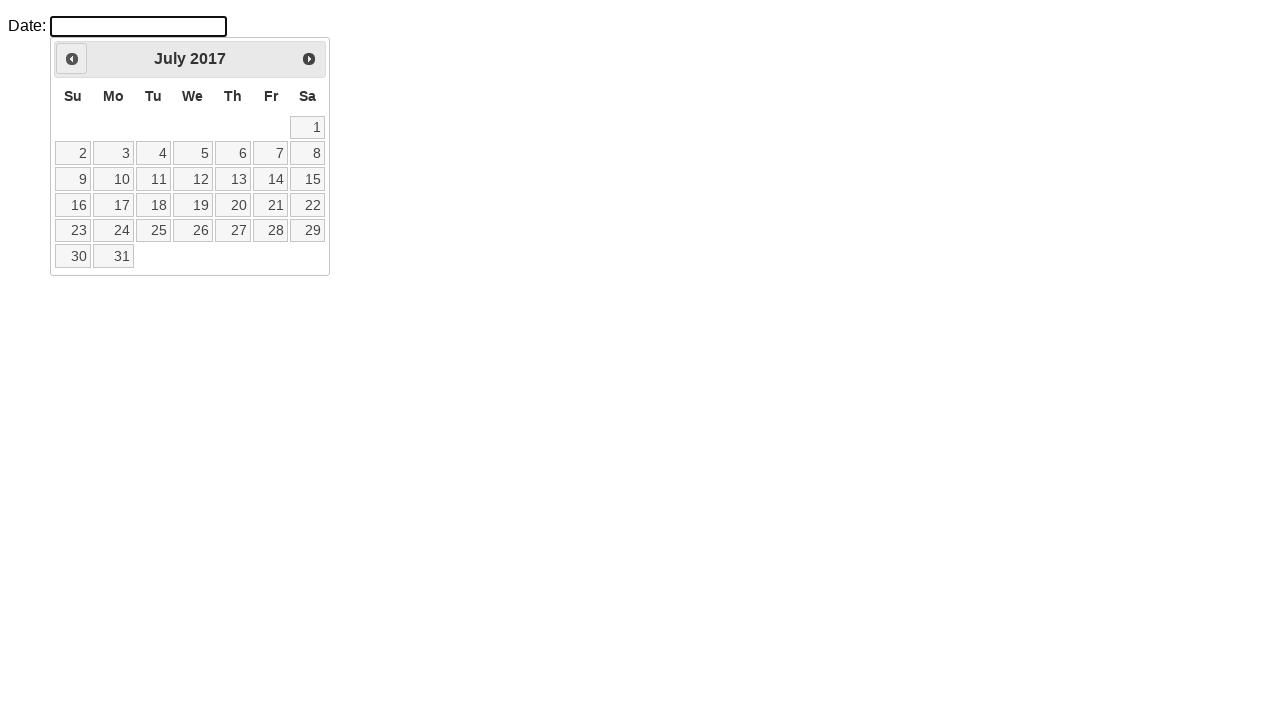

Current month/year: July 2017
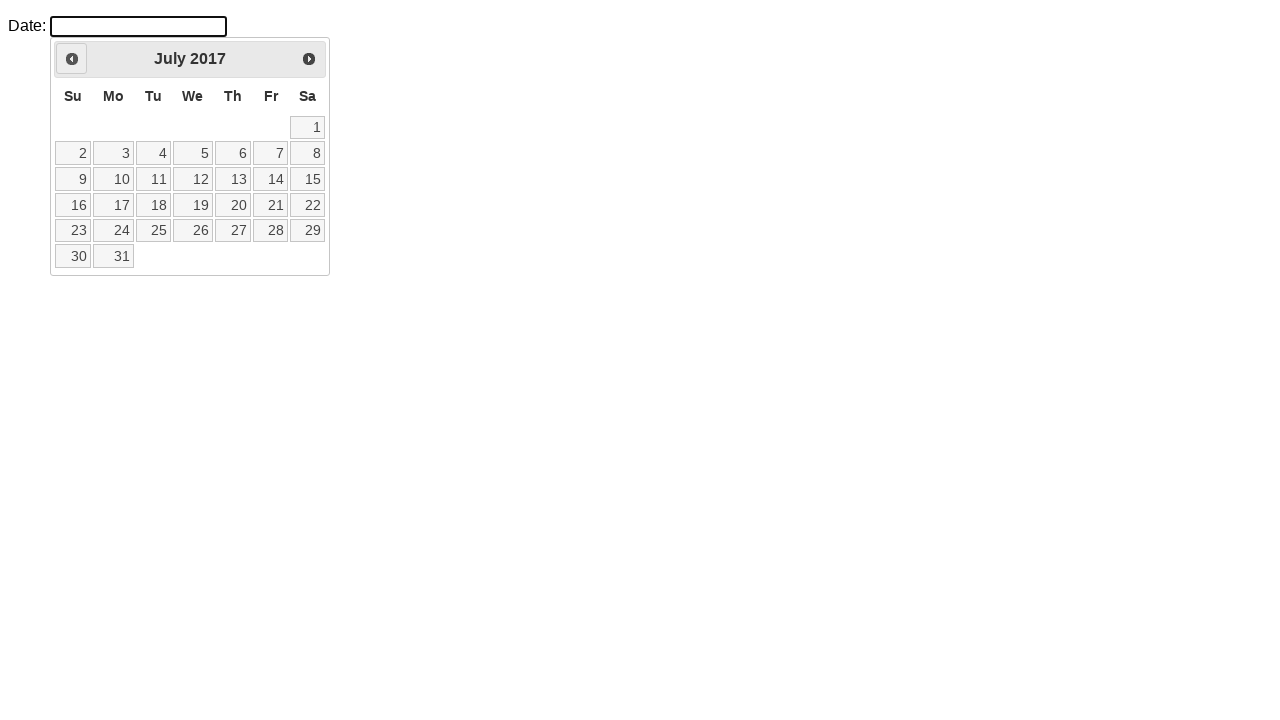

Clicked previous month button to navigate backwards at (72, 59) on #ui-datepicker-div > div > a.ui-datepicker-prev.ui-corner-all
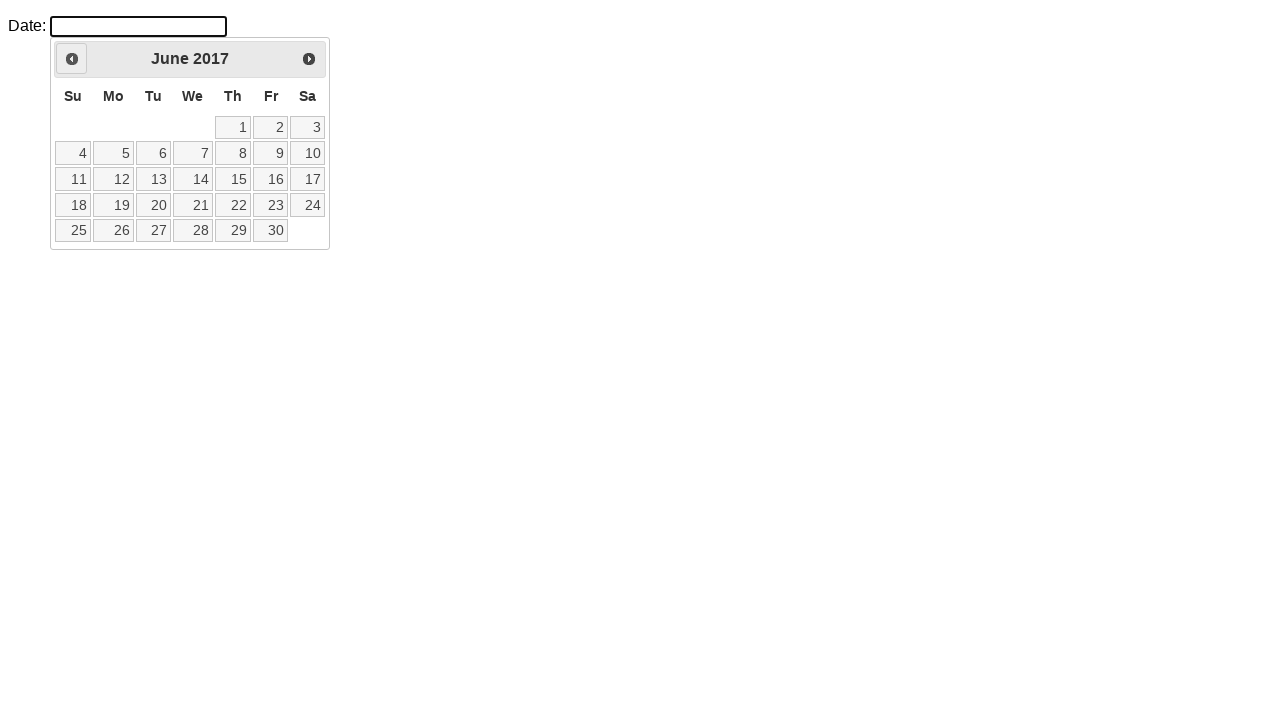

Waited for calendar to update
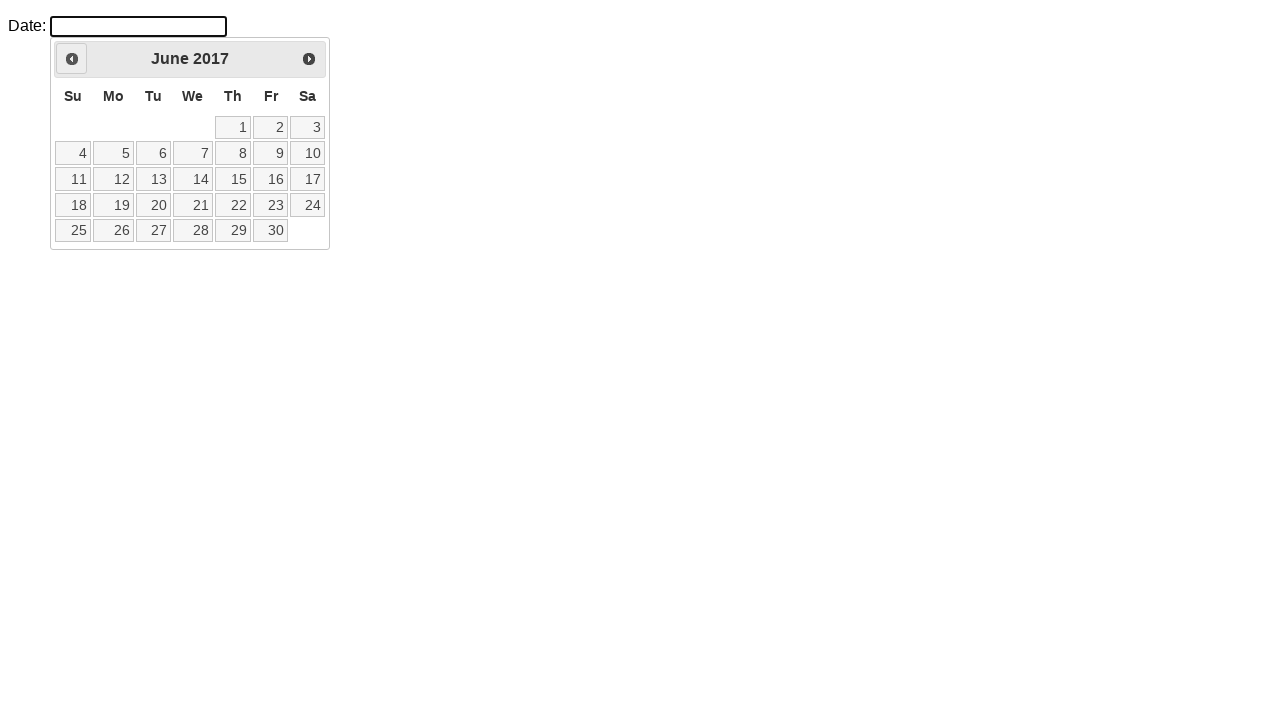

Current month/year: June 2017
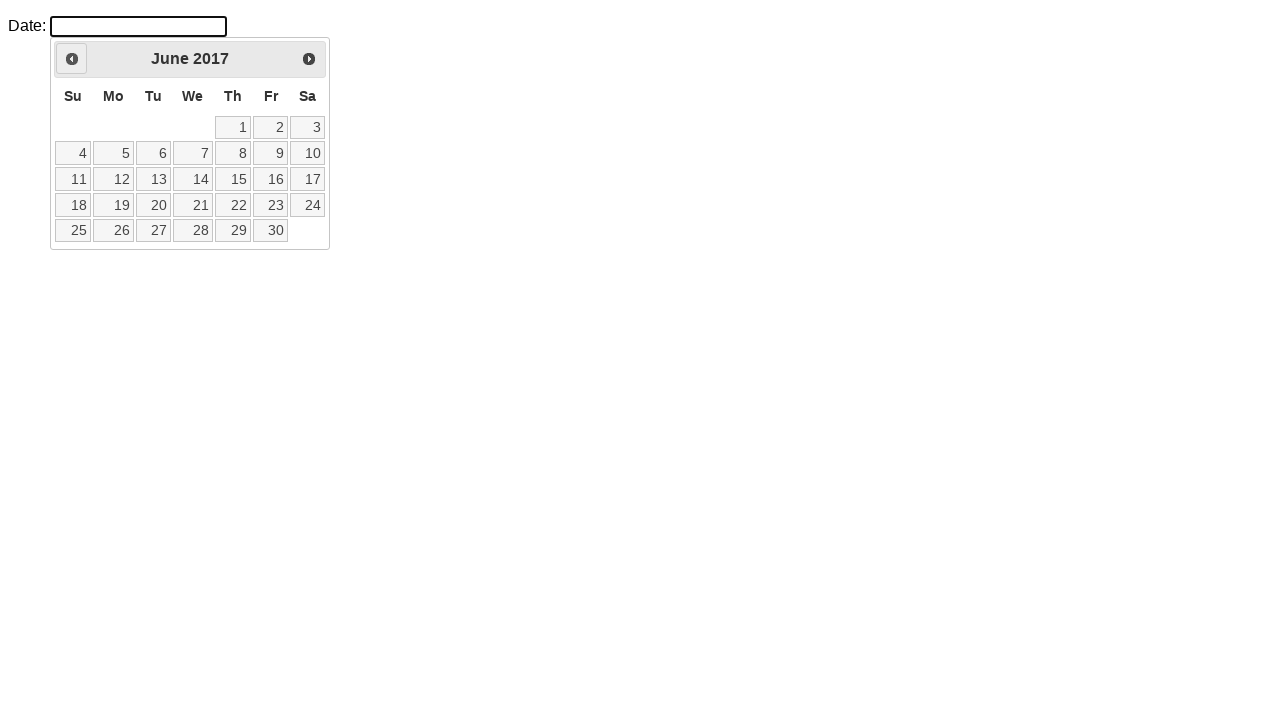

Clicked previous month button to navigate backwards at (72, 59) on #ui-datepicker-div > div > a.ui-datepicker-prev.ui-corner-all
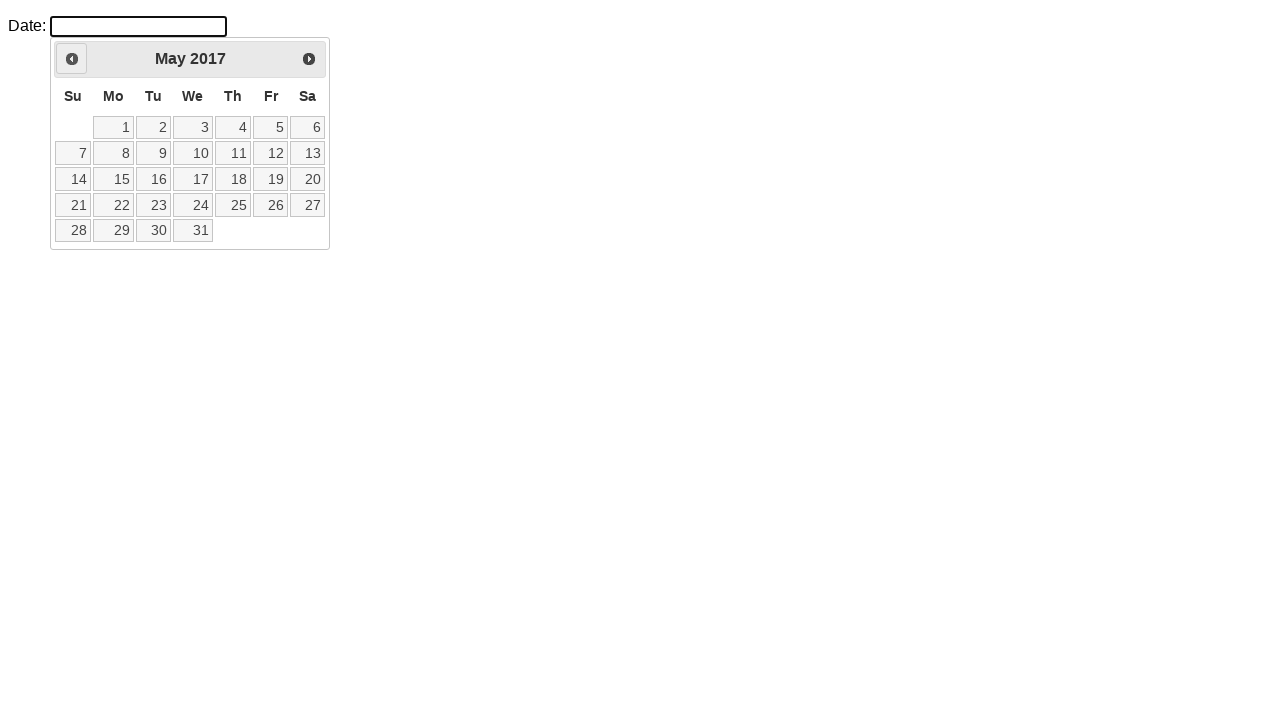

Waited for calendar to update
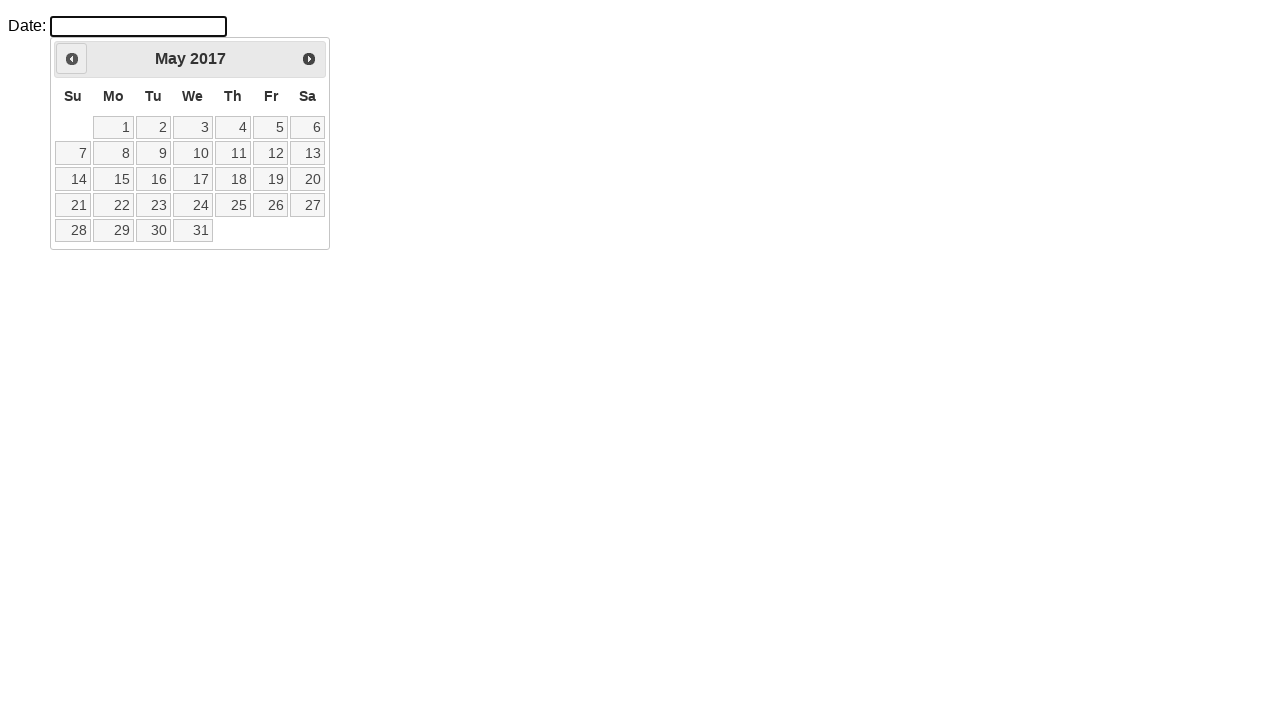

Current month/year: May 2017
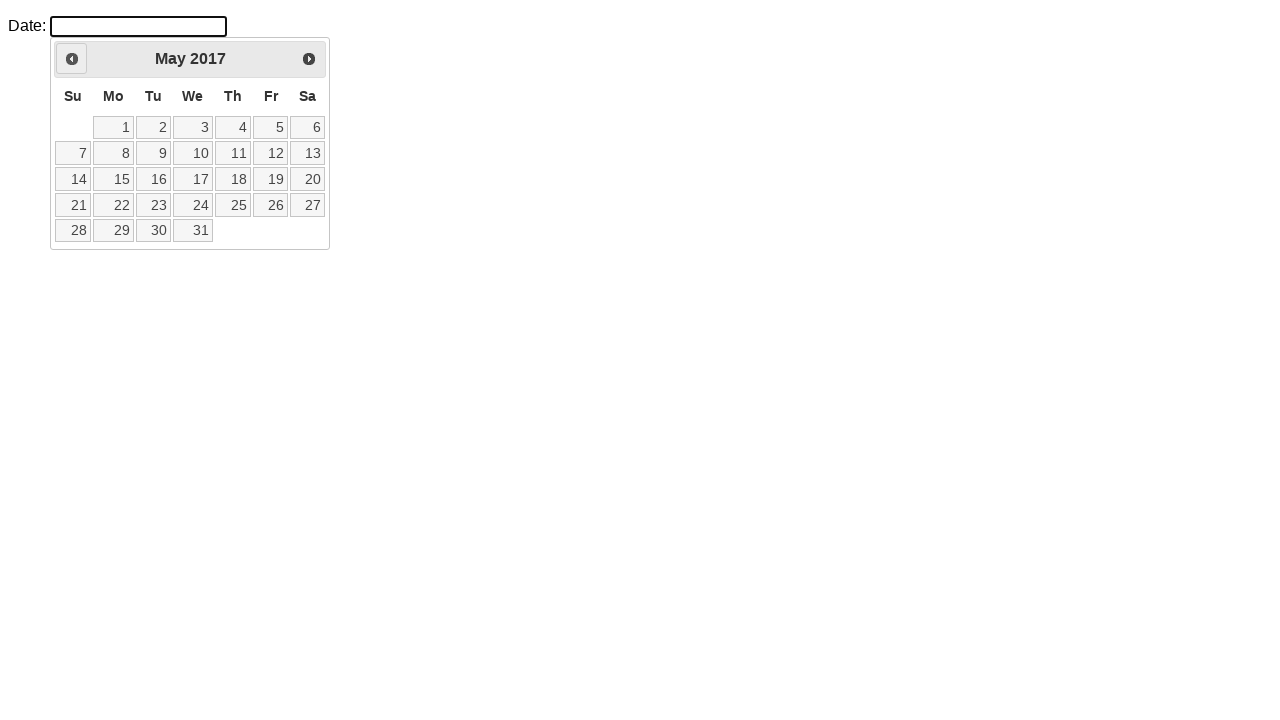

Clicked previous month button to navigate backwards at (72, 59) on #ui-datepicker-div > div > a.ui-datepicker-prev.ui-corner-all
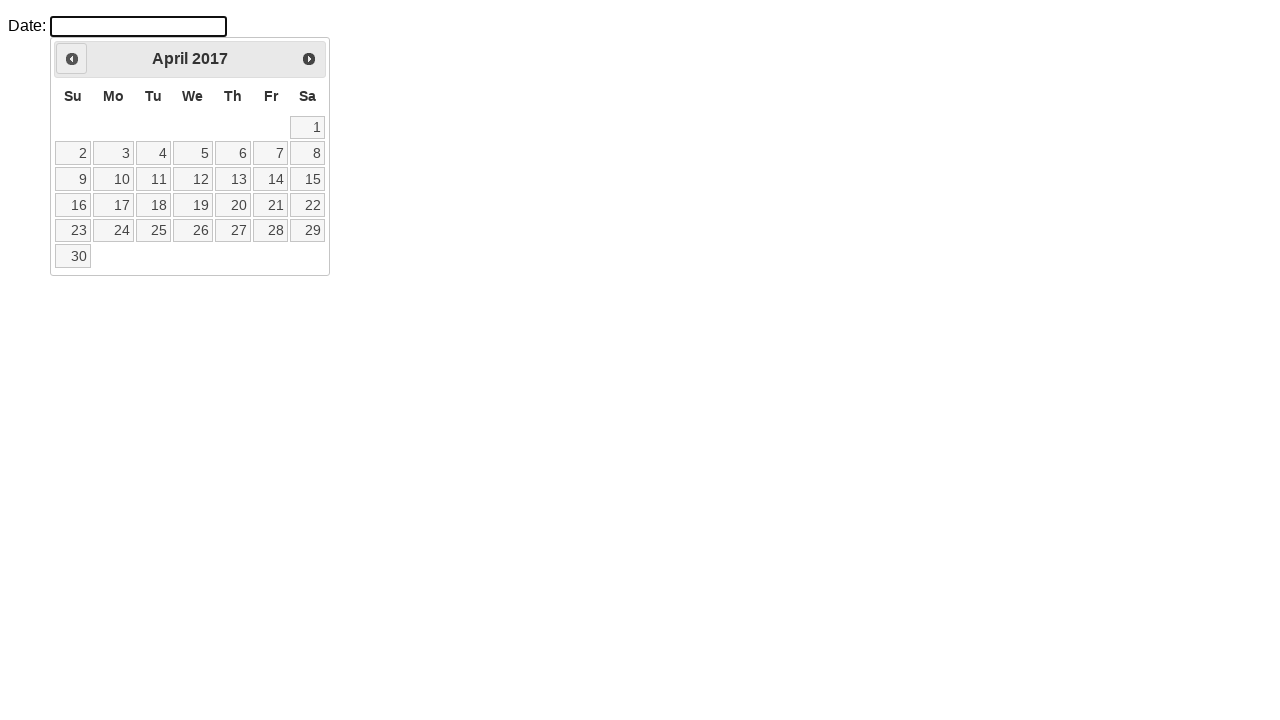

Waited for calendar to update
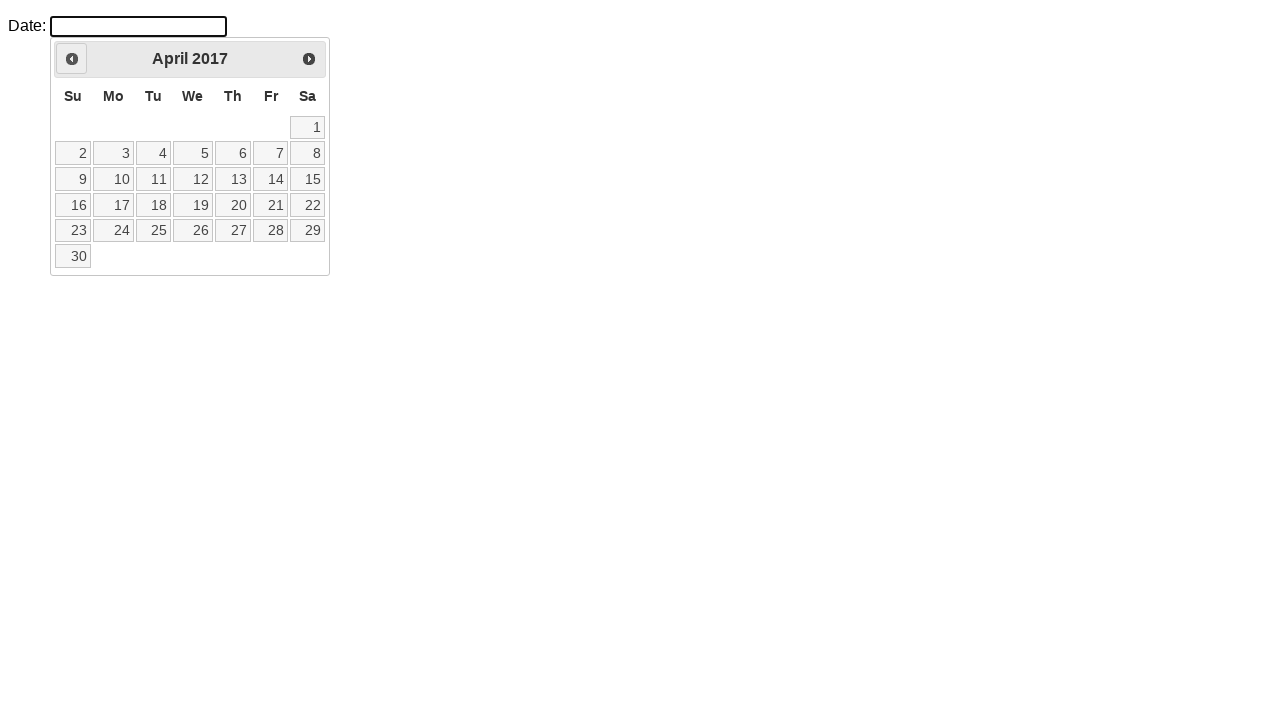

Current month/year: April 2017
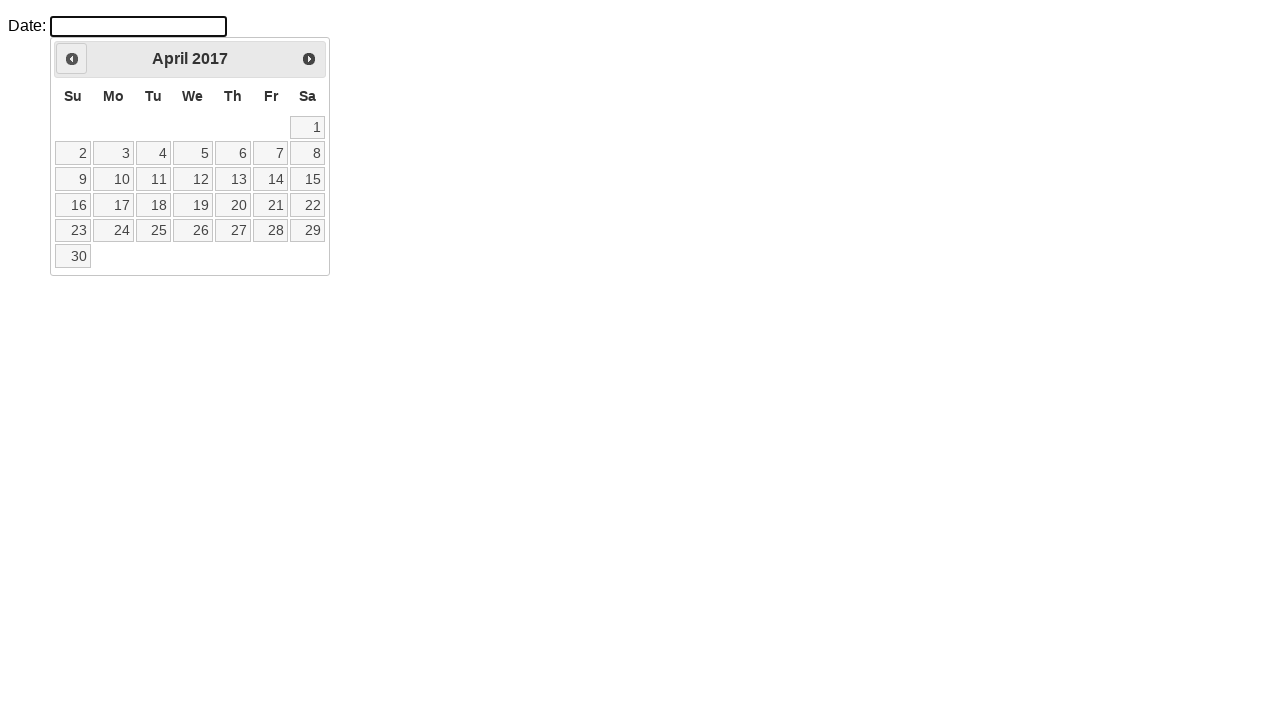

Clicked previous month button to navigate backwards at (72, 59) on #ui-datepicker-div > div > a.ui-datepicker-prev.ui-corner-all
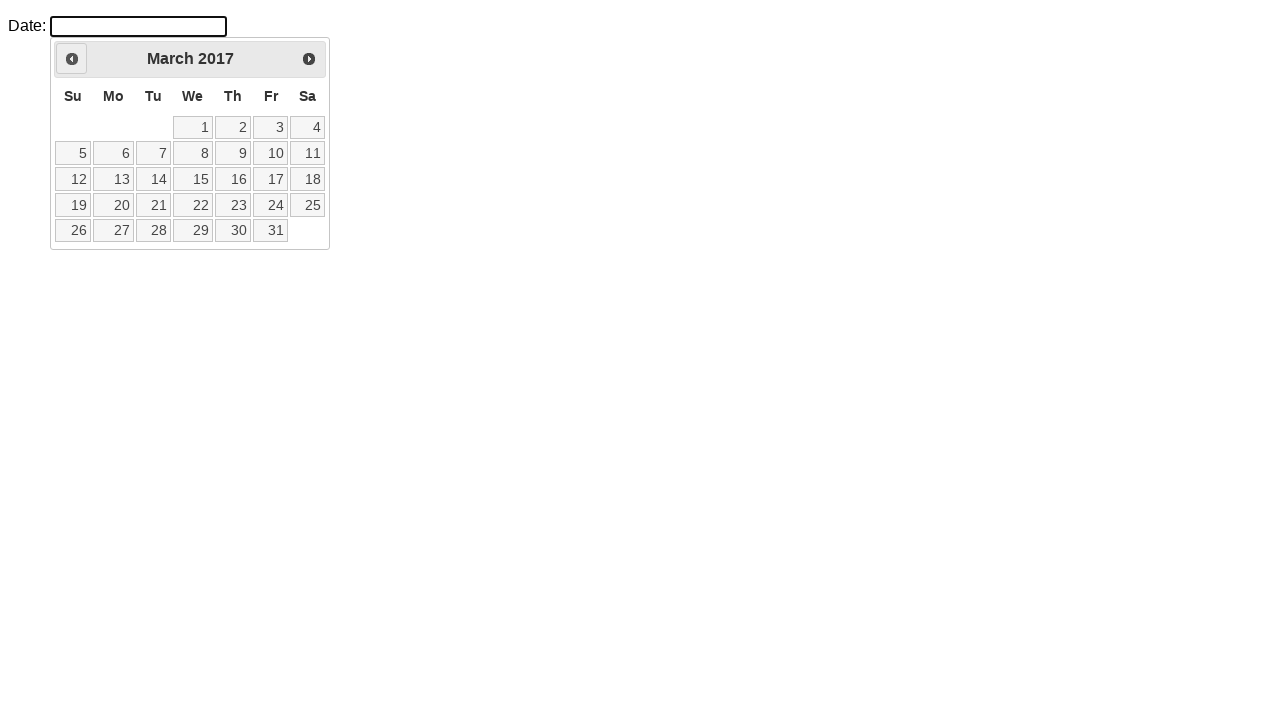

Waited for calendar to update
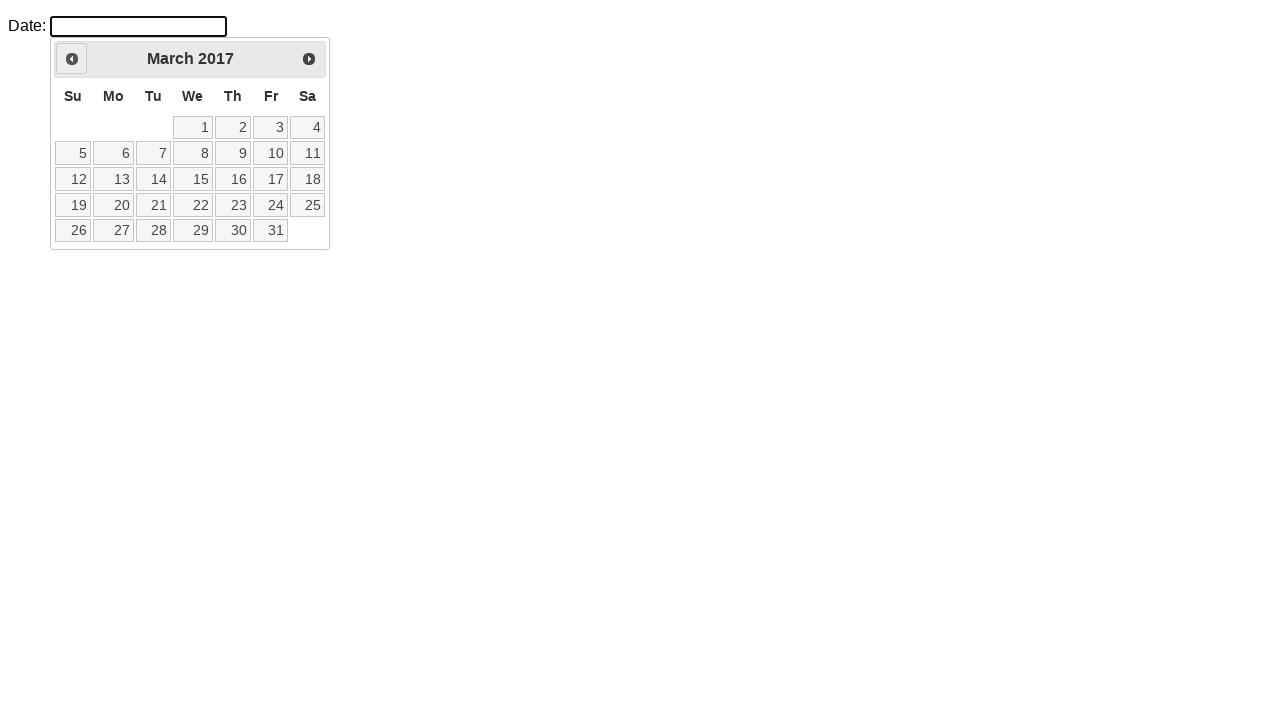

Current month/year: March 2017
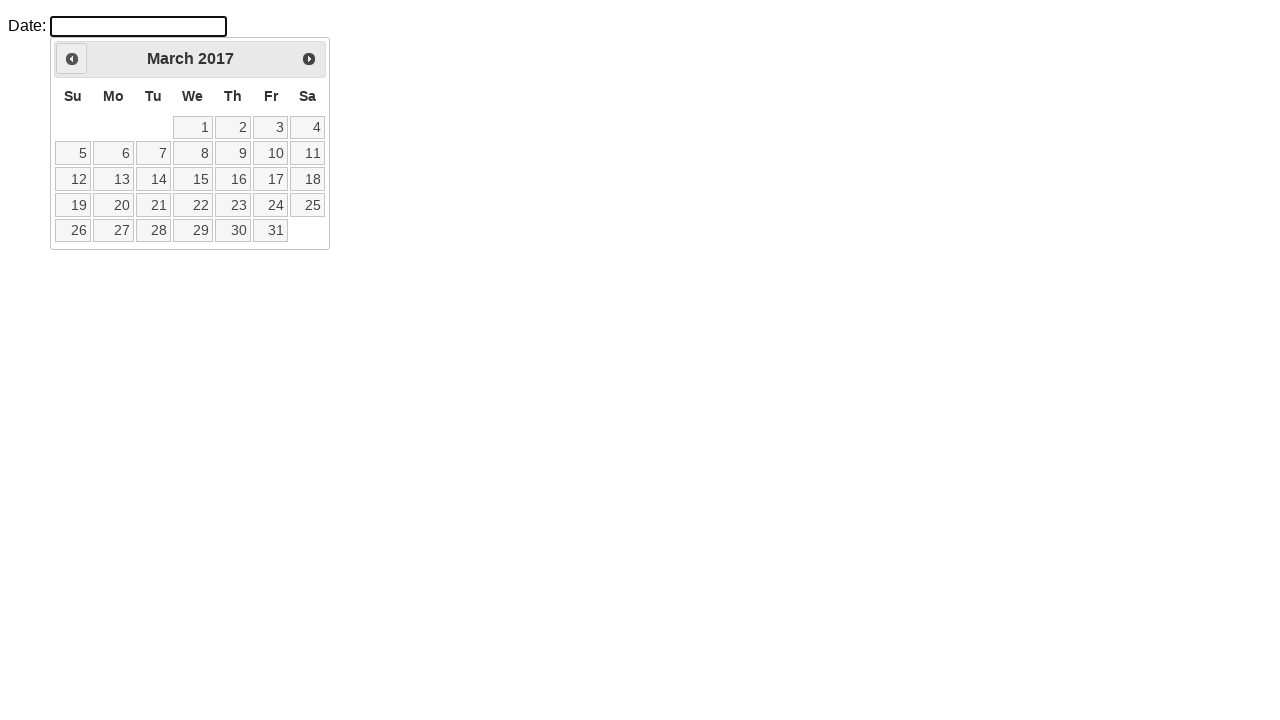

Clicked previous month button to navigate backwards at (72, 59) on #ui-datepicker-div > div > a.ui-datepicker-prev.ui-corner-all
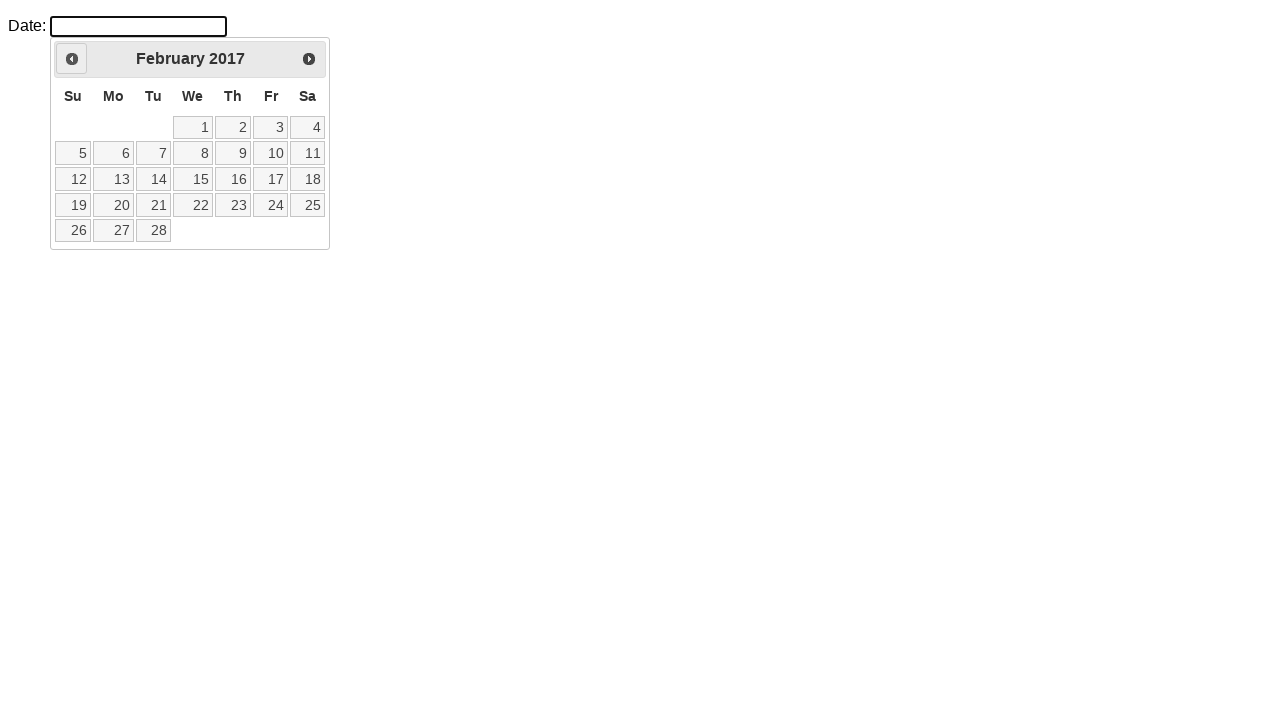

Waited for calendar to update
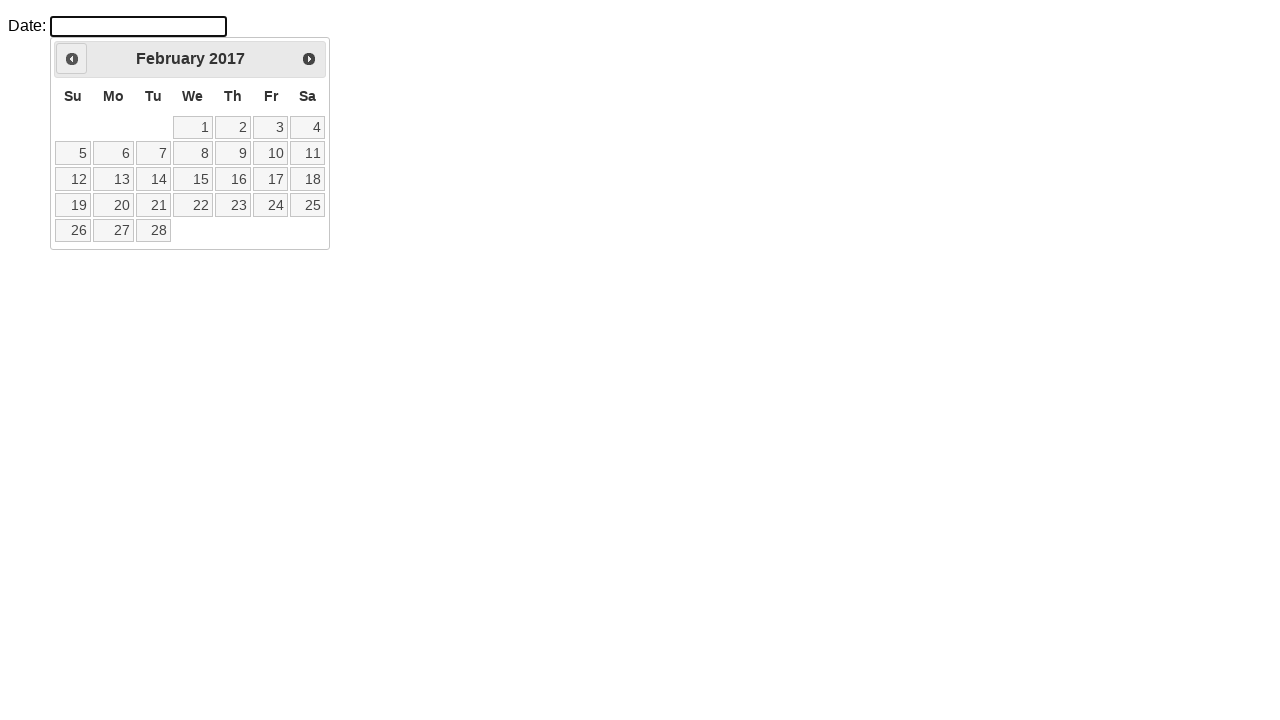

Current month/year: February 2017
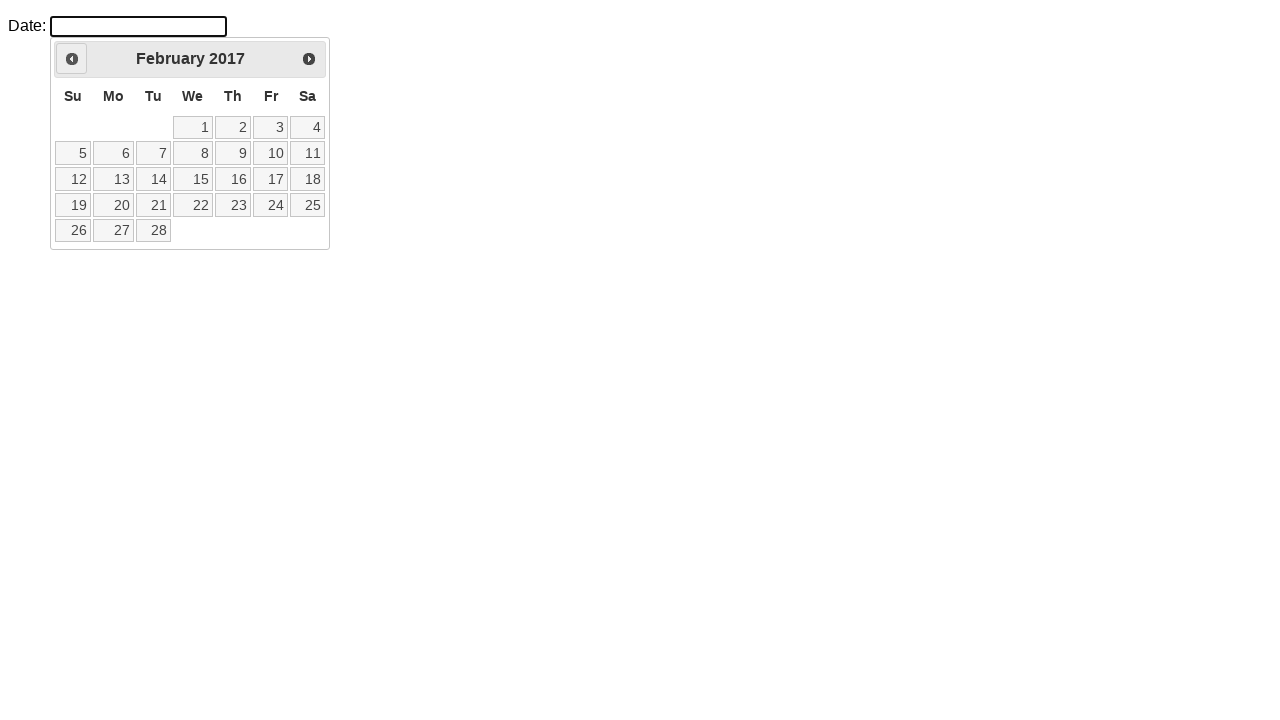

Clicked previous month button to navigate backwards at (72, 59) on #ui-datepicker-div > div > a.ui-datepicker-prev.ui-corner-all
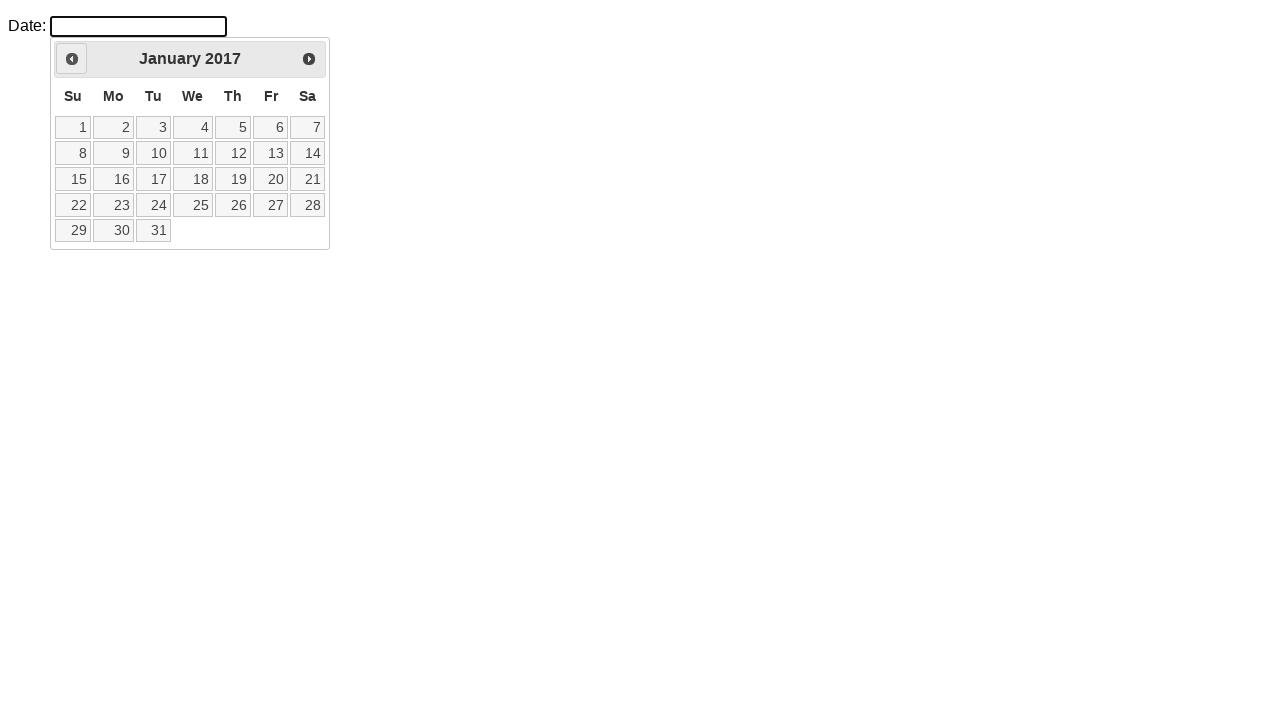

Waited for calendar to update
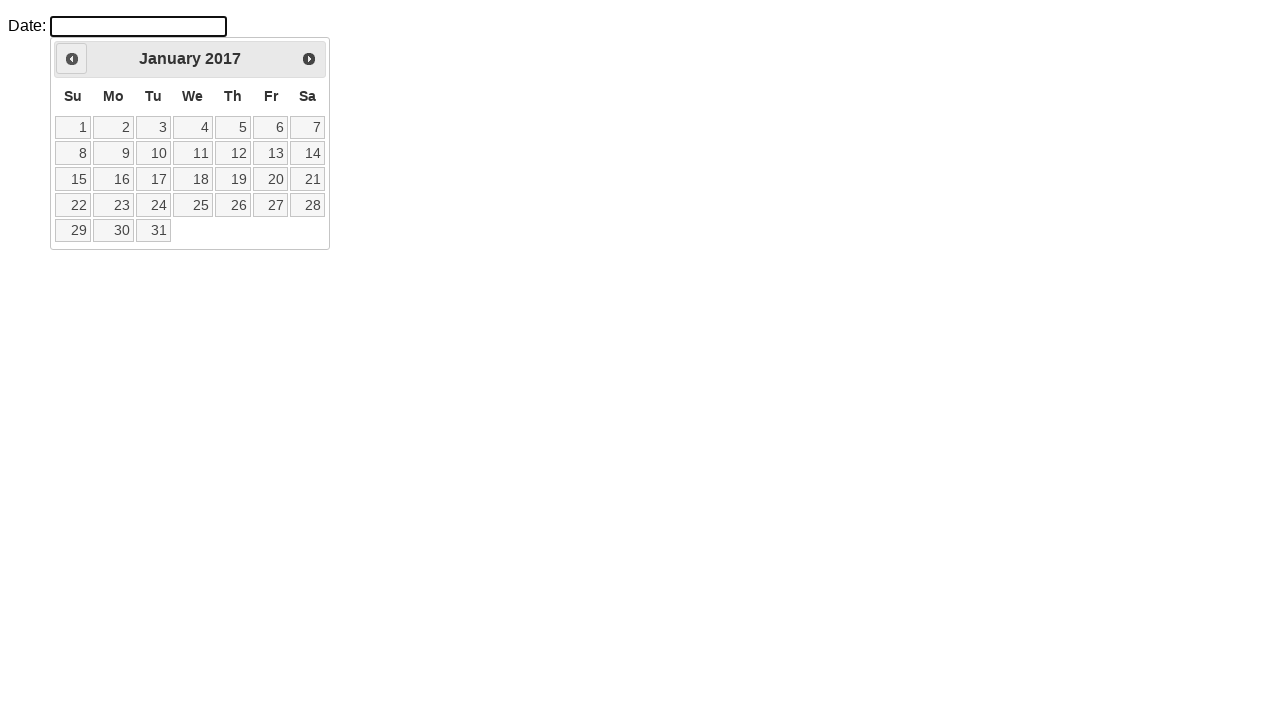

Current month/year: January 2017
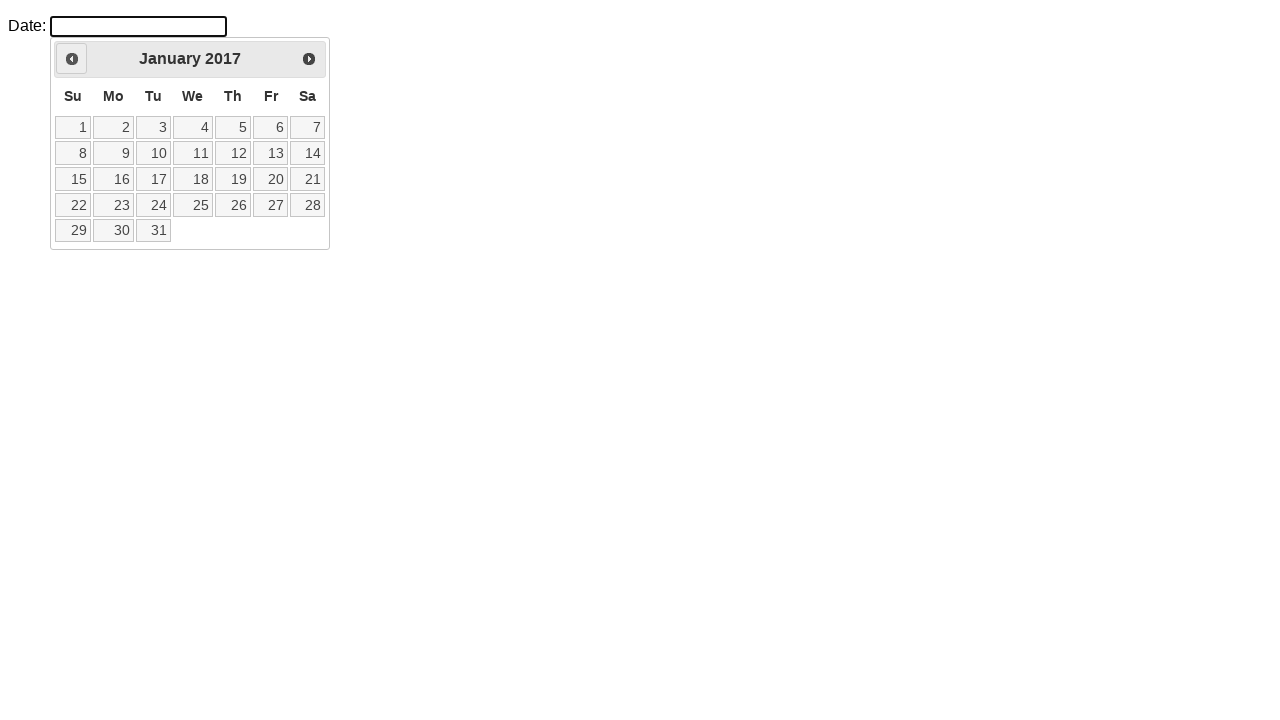

Clicked previous month button to navigate backwards at (72, 59) on #ui-datepicker-div > div > a.ui-datepicker-prev.ui-corner-all
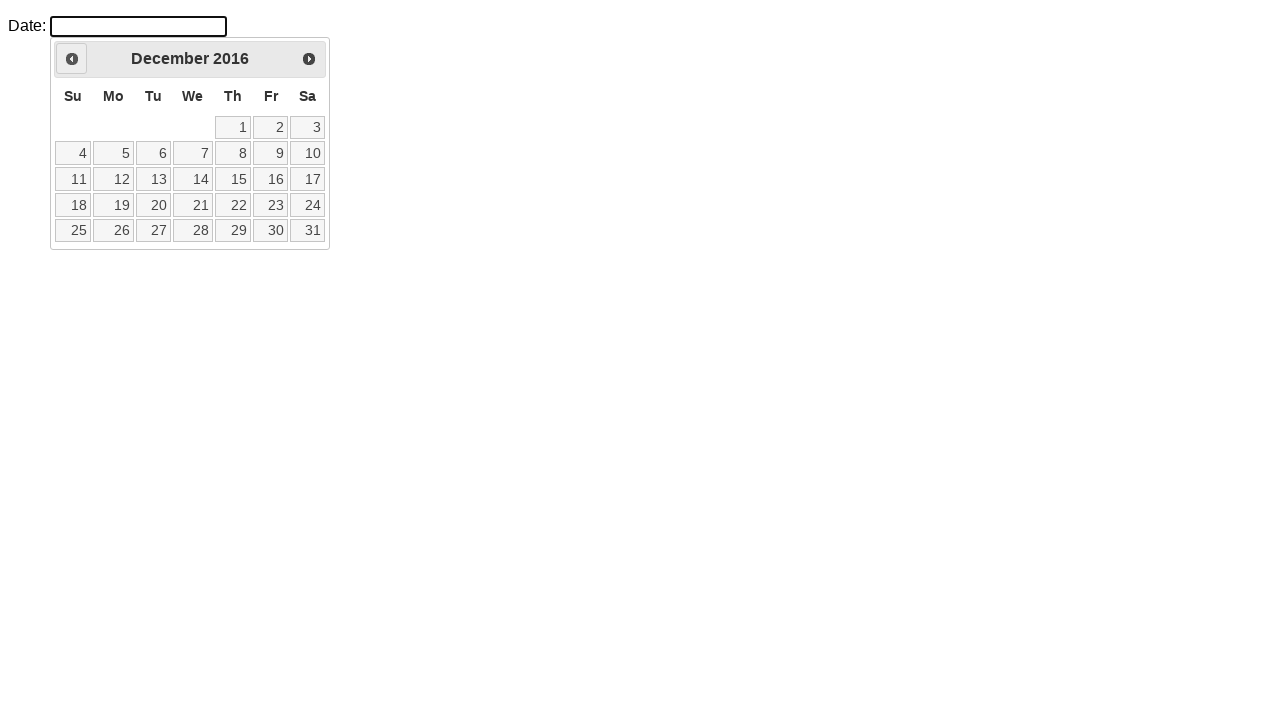

Waited for calendar to update
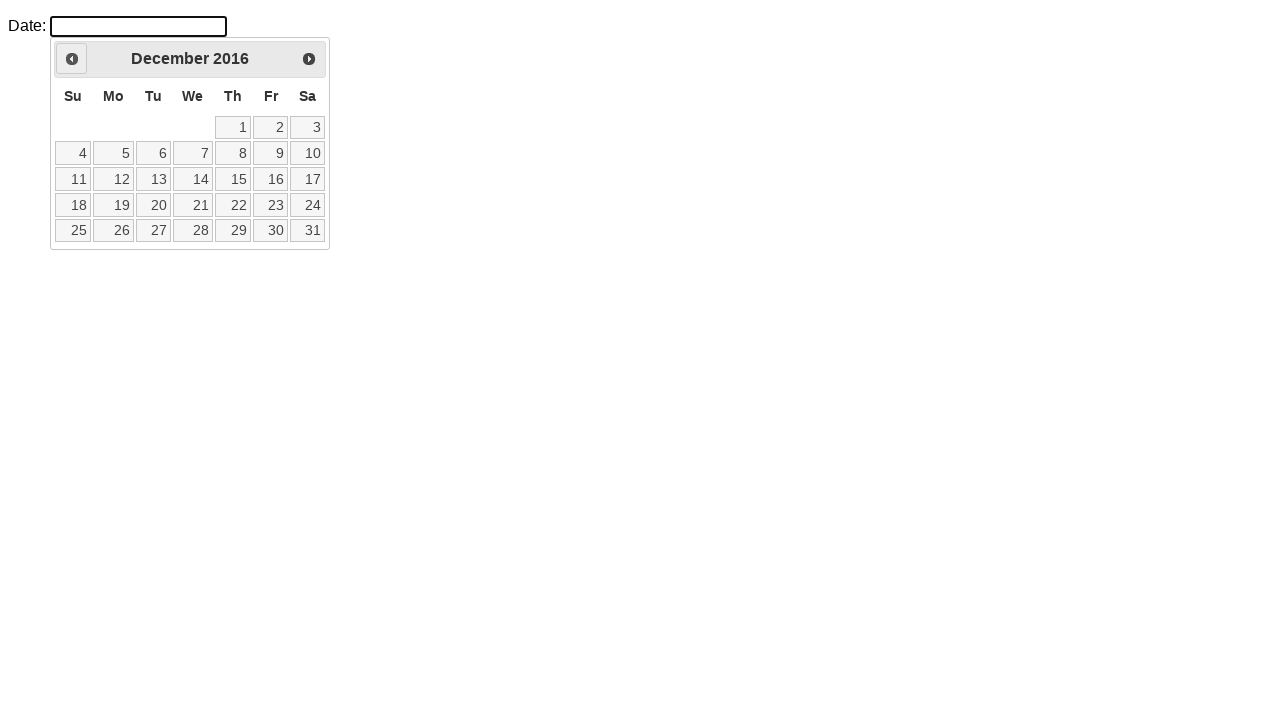

Current month/year: December 2016
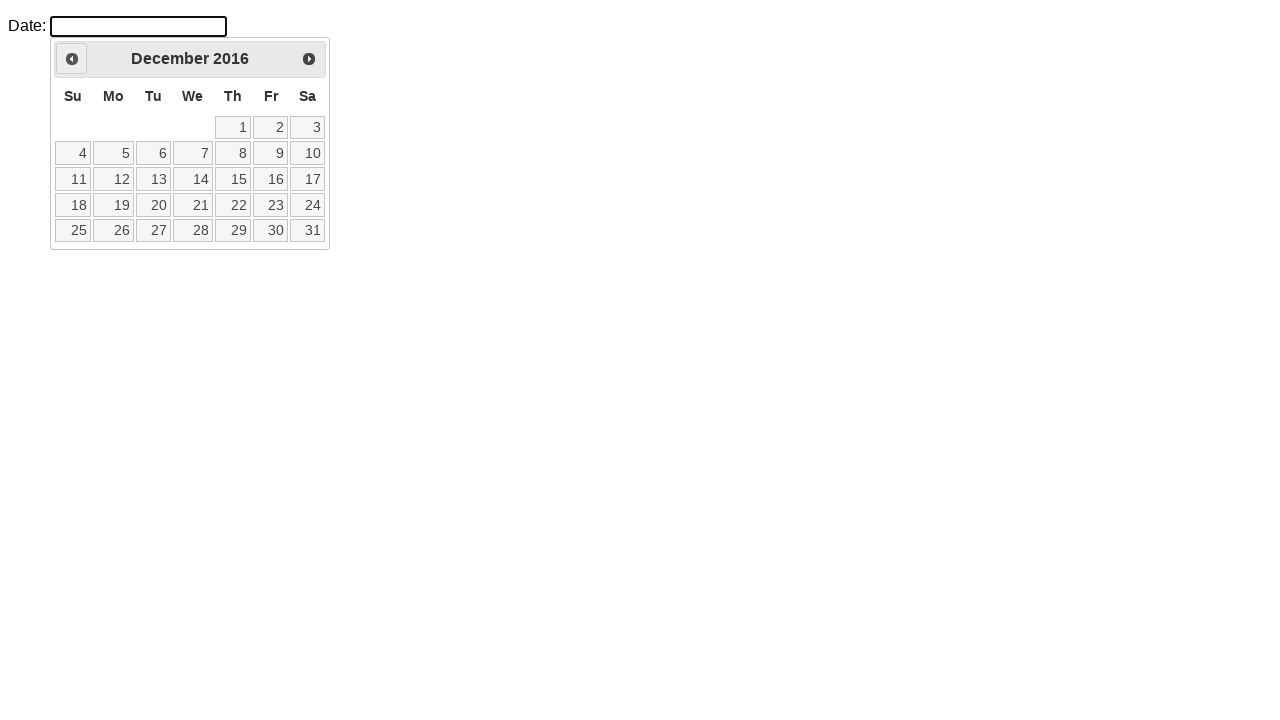

Clicked previous month button to navigate backwards at (72, 59) on #ui-datepicker-div > div > a.ui-datepicker-prev.ui-corner-all
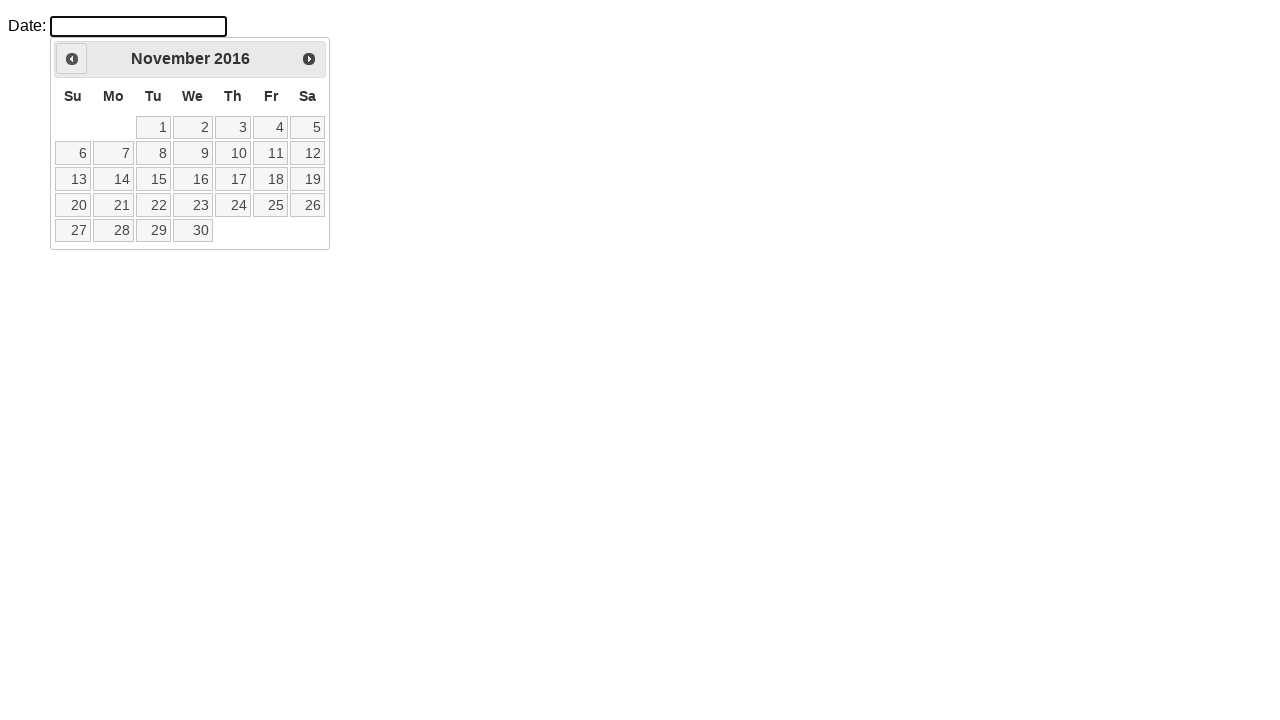

Waited for calendar to update
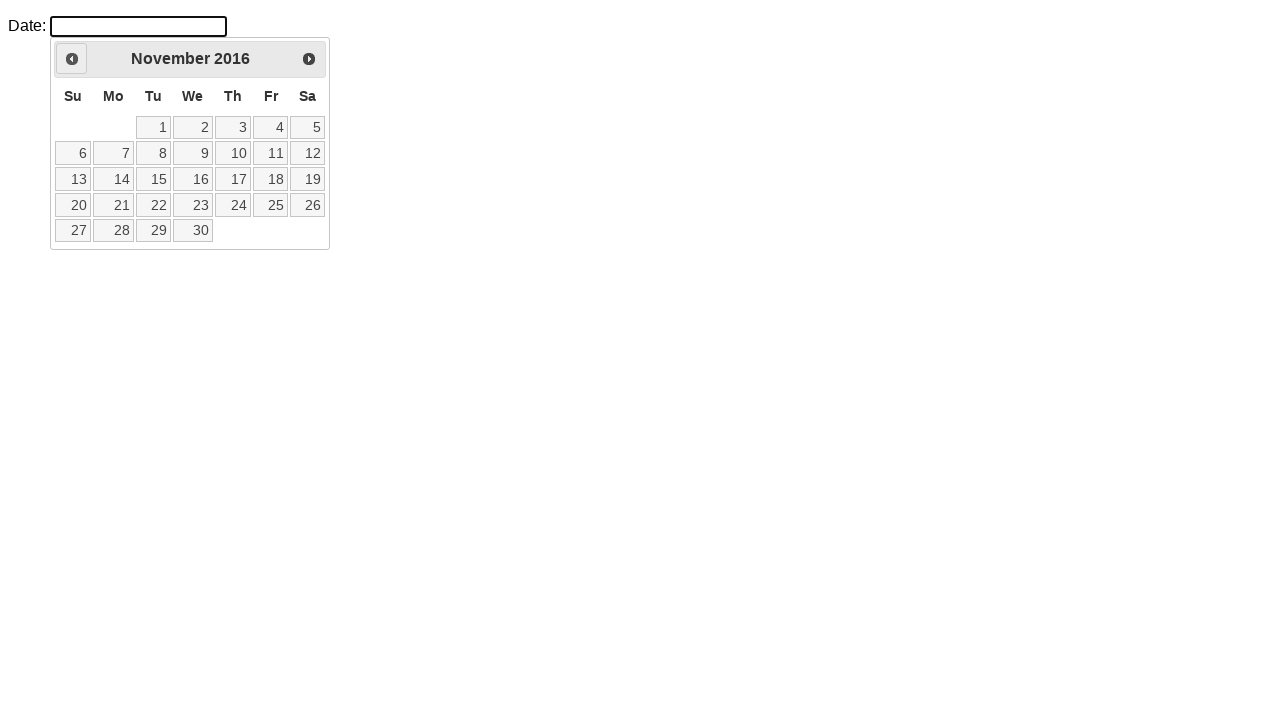

Current month/year: November 2016
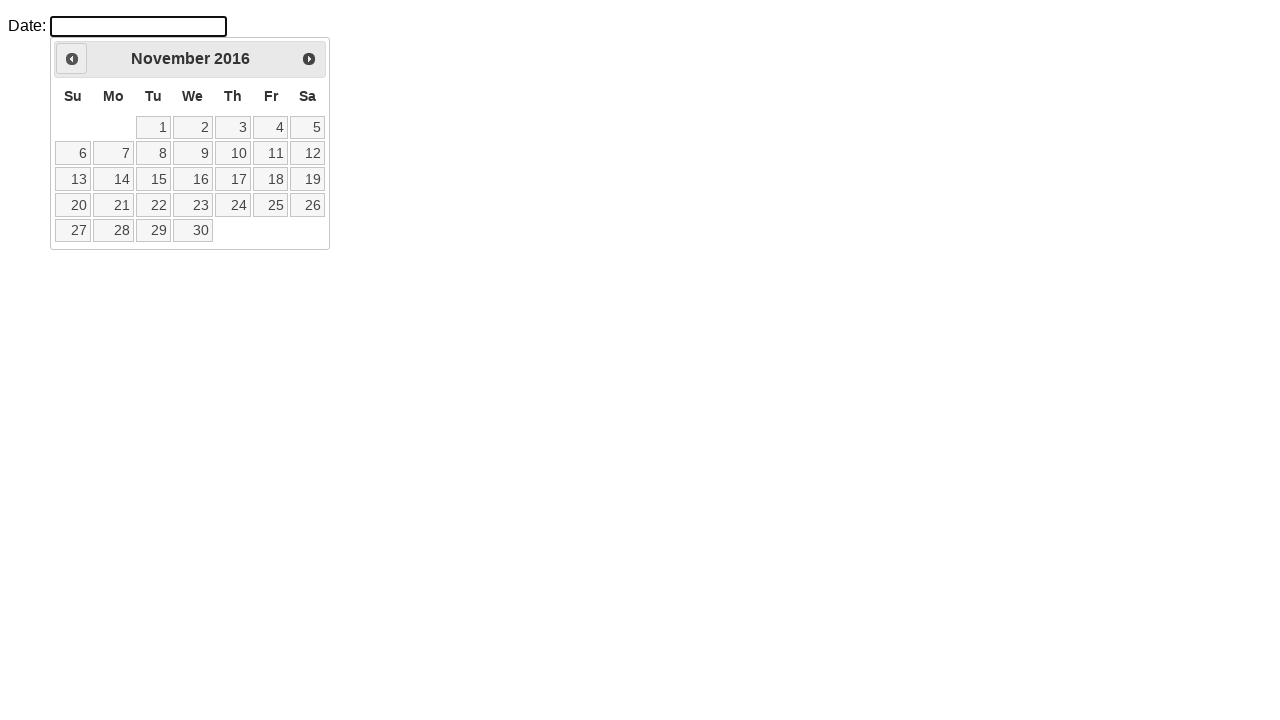

Clicked previous month button to navigate backwards at (72, 59) on #ui-datepicker-div > div > a.ui-datepicker-prev.ui-corner-all
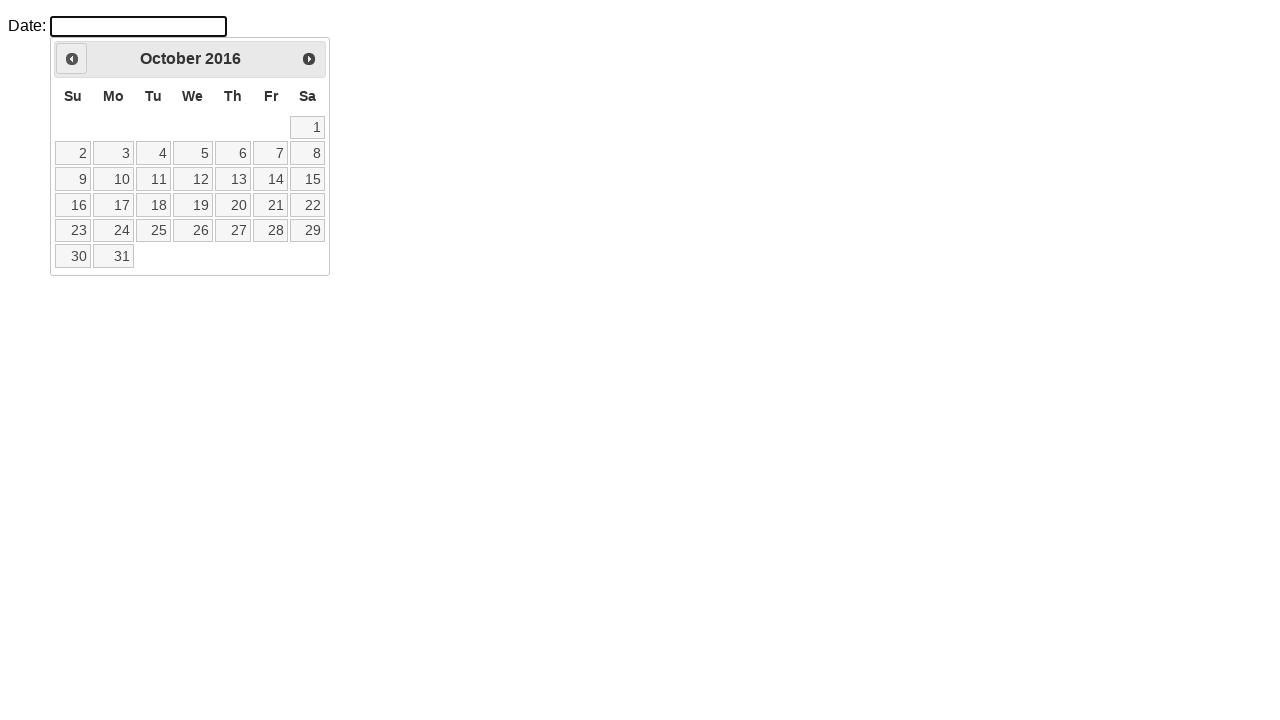

Waited for calendar to update
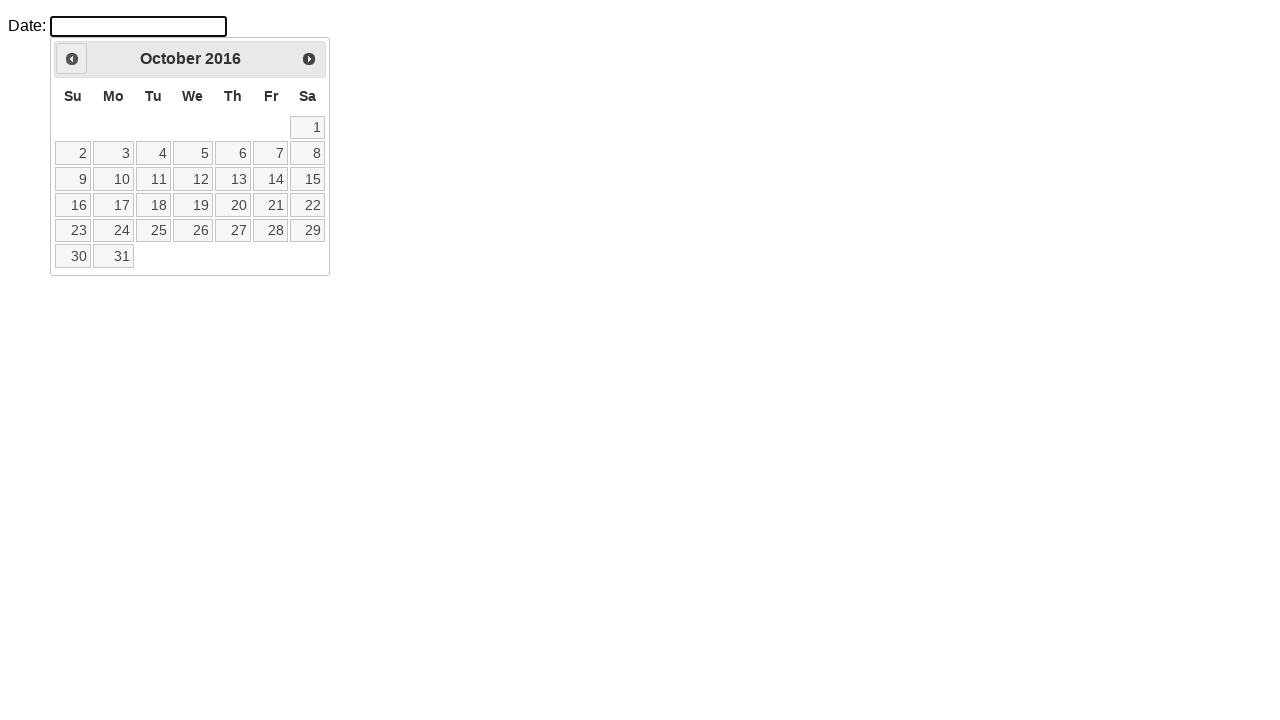

Current month/year: October 2016
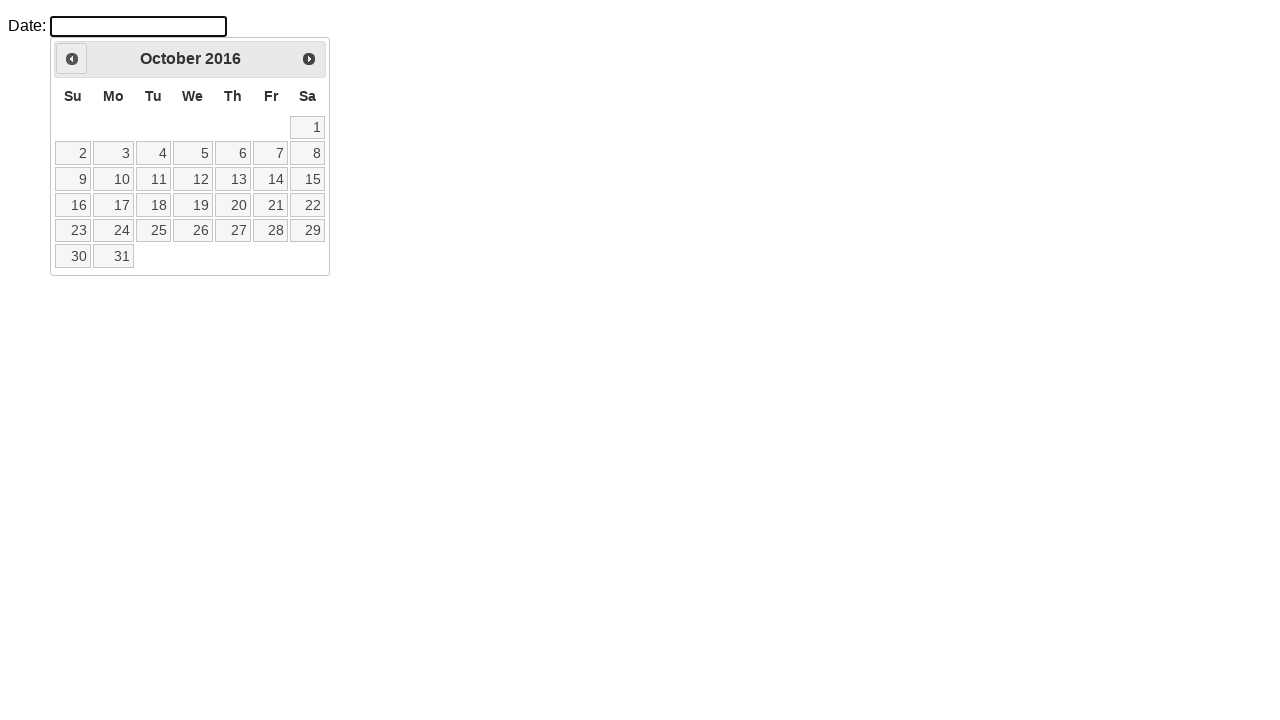

Clicked previous month button to navigate backwards at (72, 59) on #ui-datepicker-div > div > a.ui-datepicker-prev.ui-corner-all
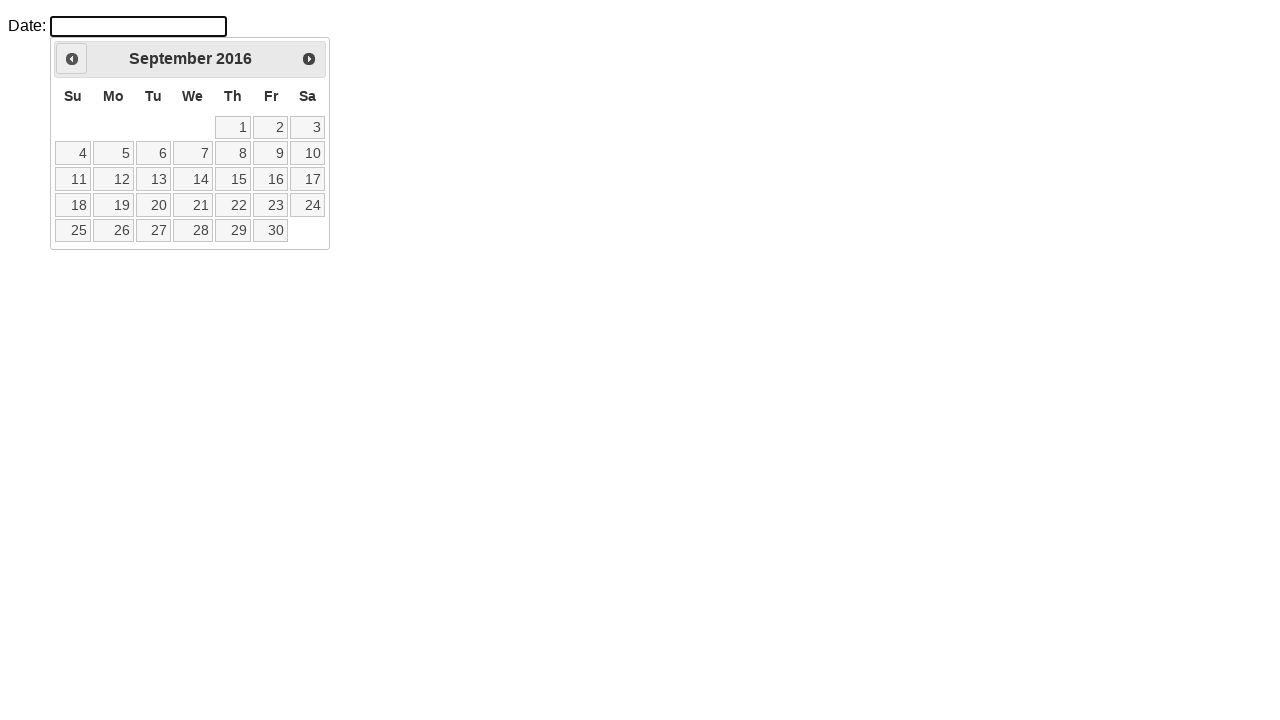

Waited for calendar to update
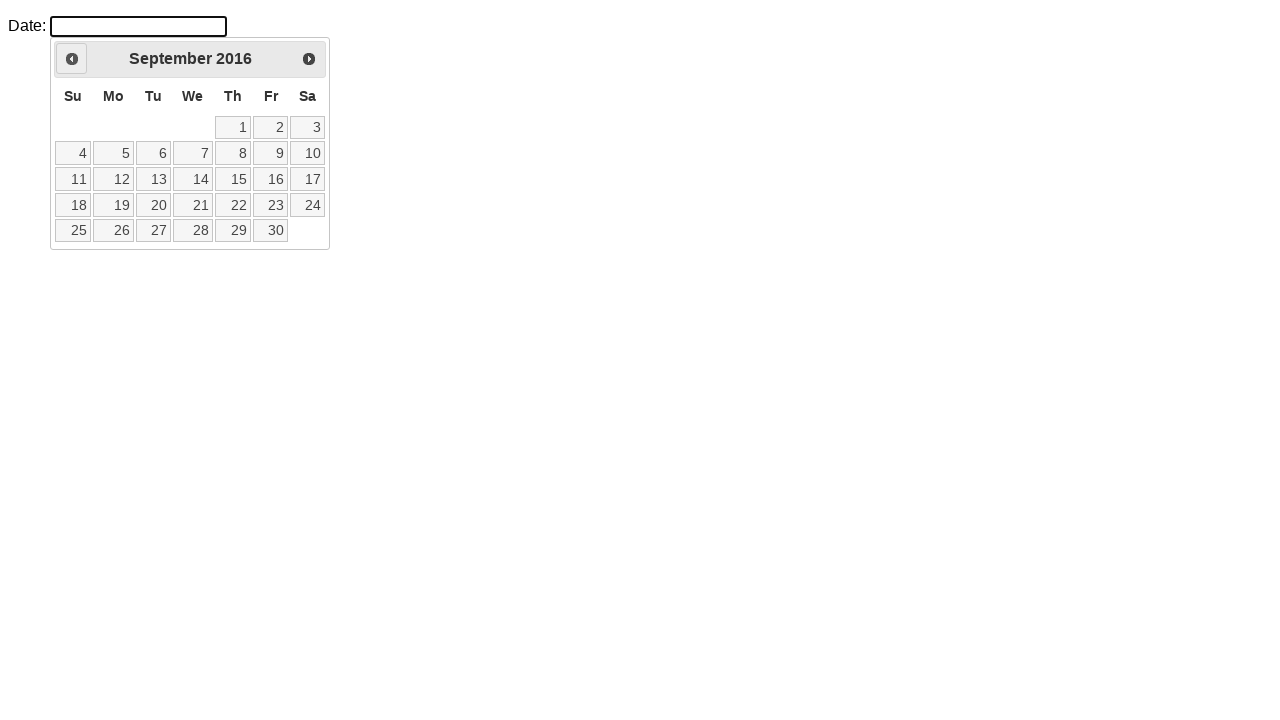

Current month/year: September 2016
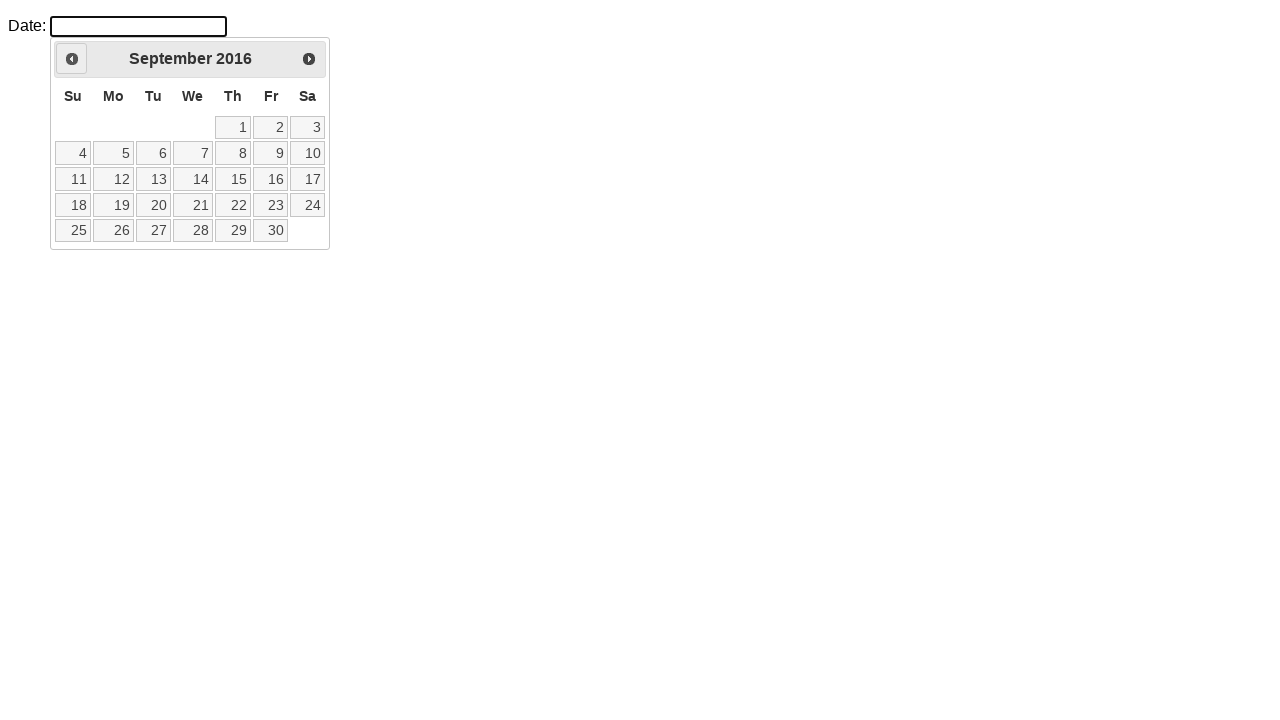

Clicked previous month button to navigate backwards at (72, 59) on #ui-datepicker-div > div > a.ui-datepicker-prev.ui-corner-all
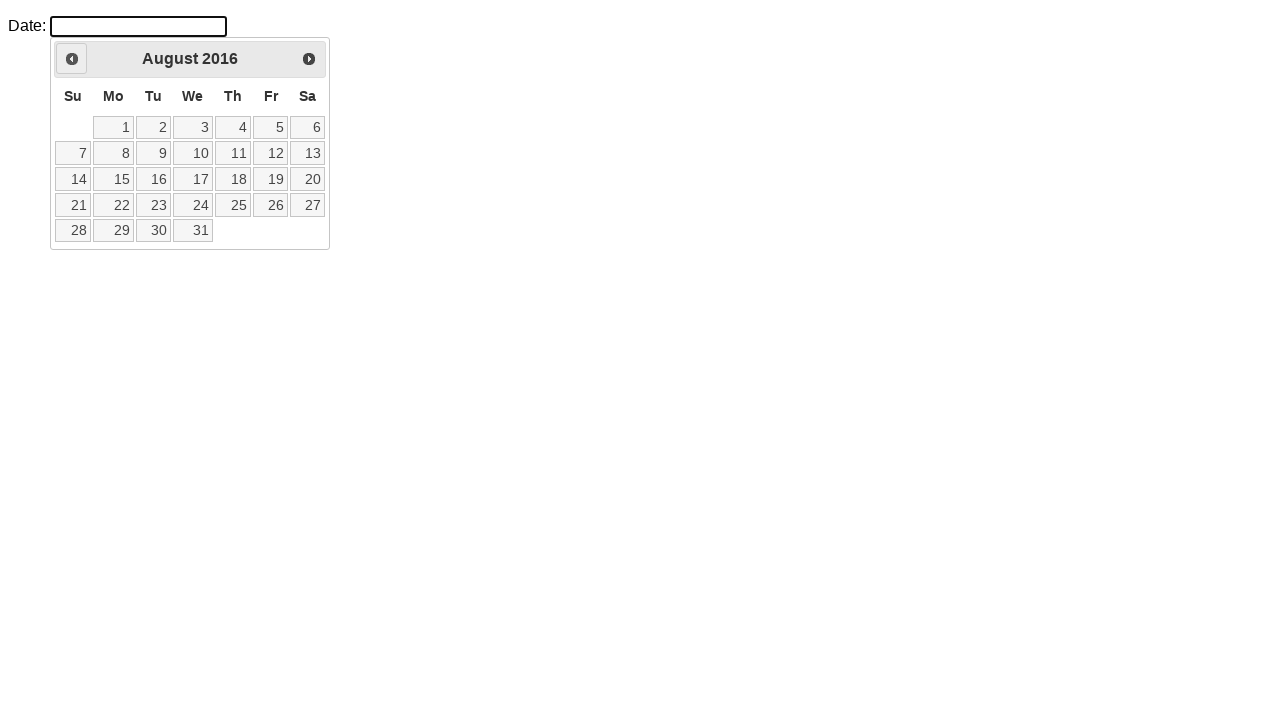

Waited for calendar to update
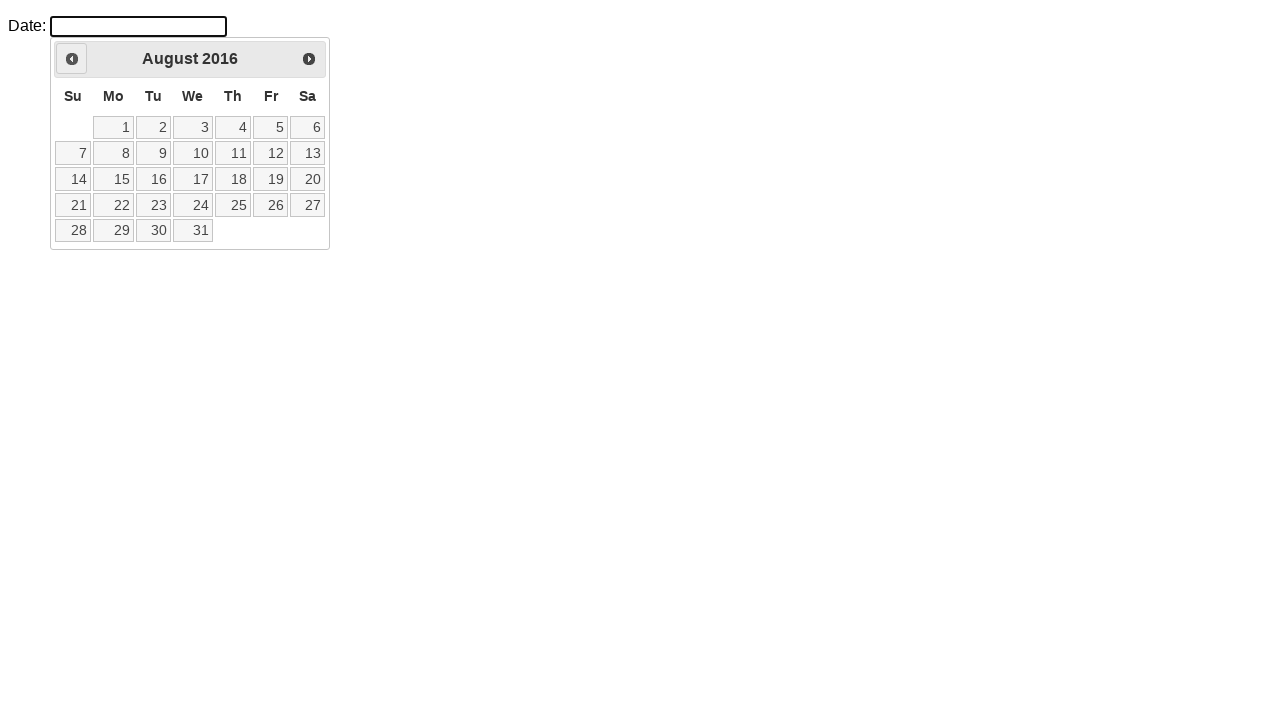

Current month/year: August 2016
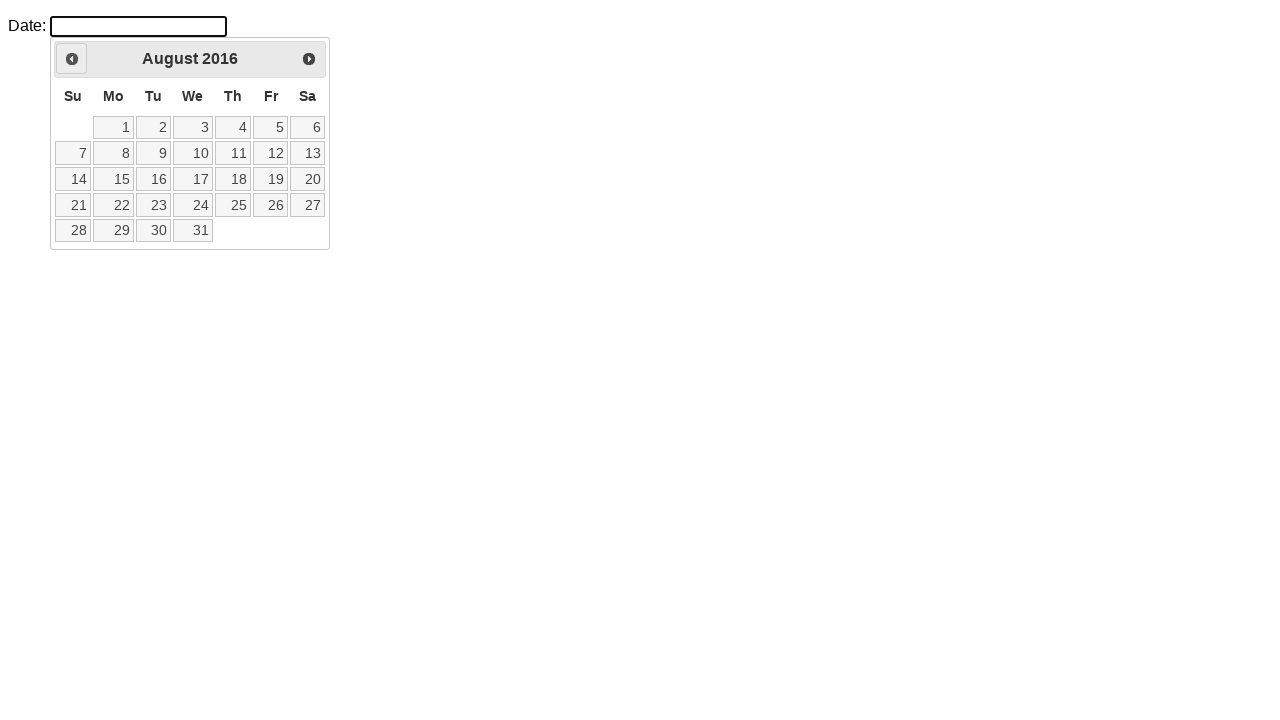

Clicked previous month button to navigate backwards at (72, 59) on #ui-datepicker-div > div > a.ui-datepicker-prev.ui-corner-all
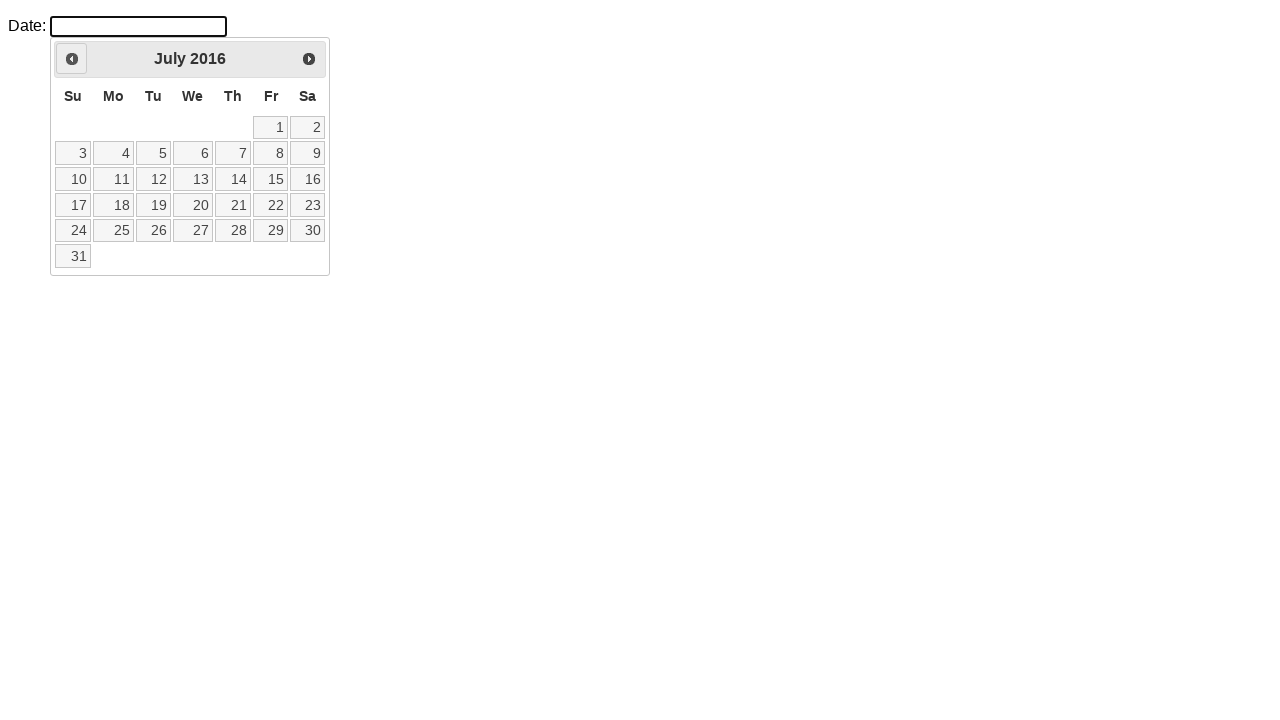

Waited for calendar to update
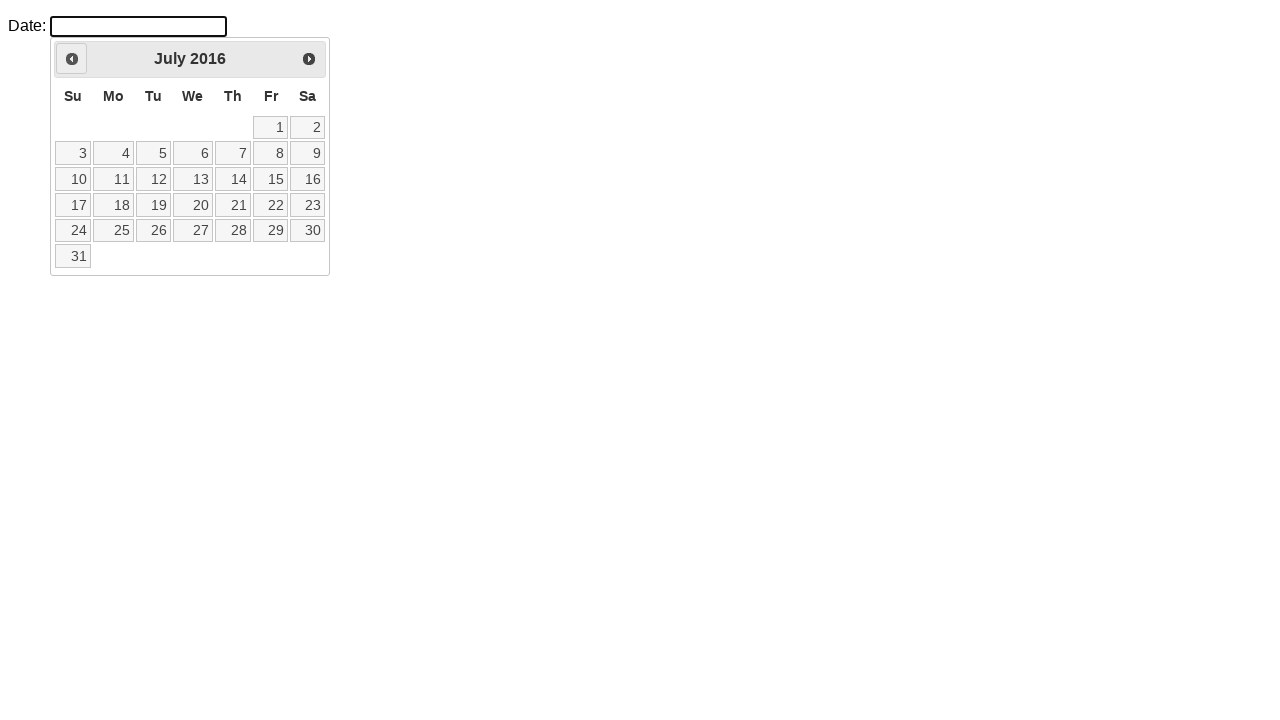

Current month/year: July 2016
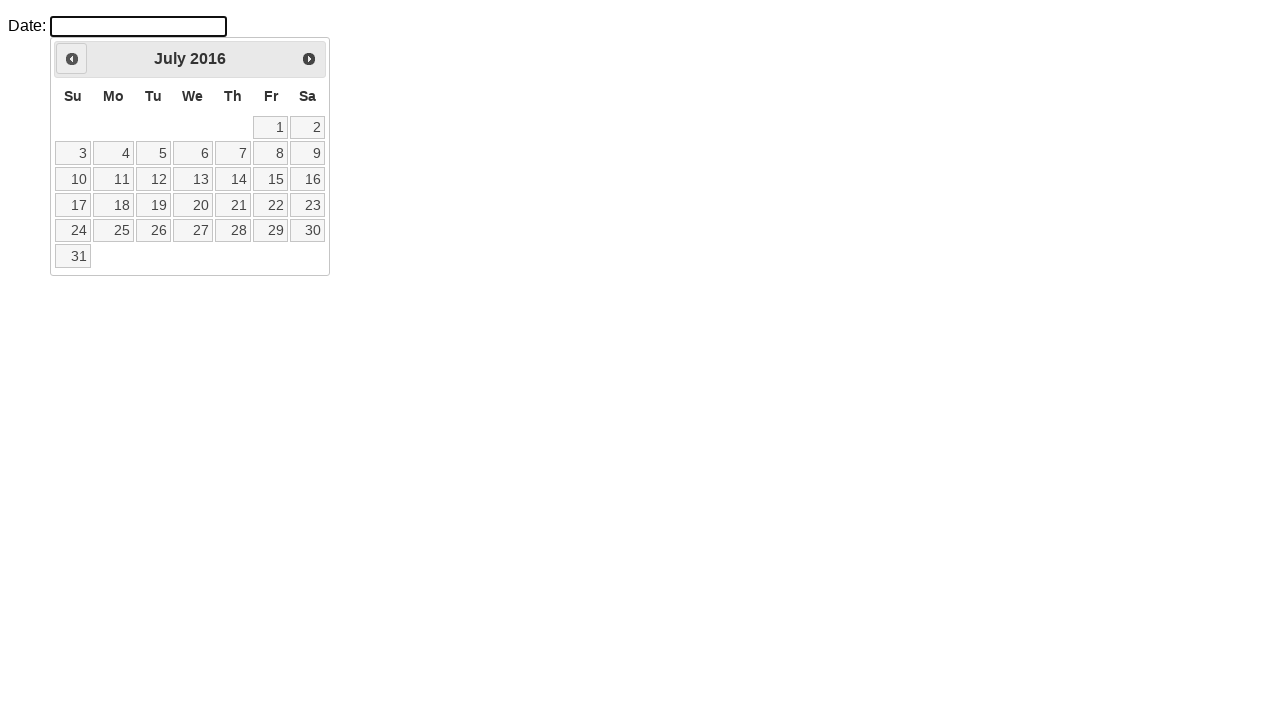

Clicked previous month button to navigate backwards at (72, 59) on #ui-datepicker-div > div > a.ui-datepicker-prev.ui-corner-all
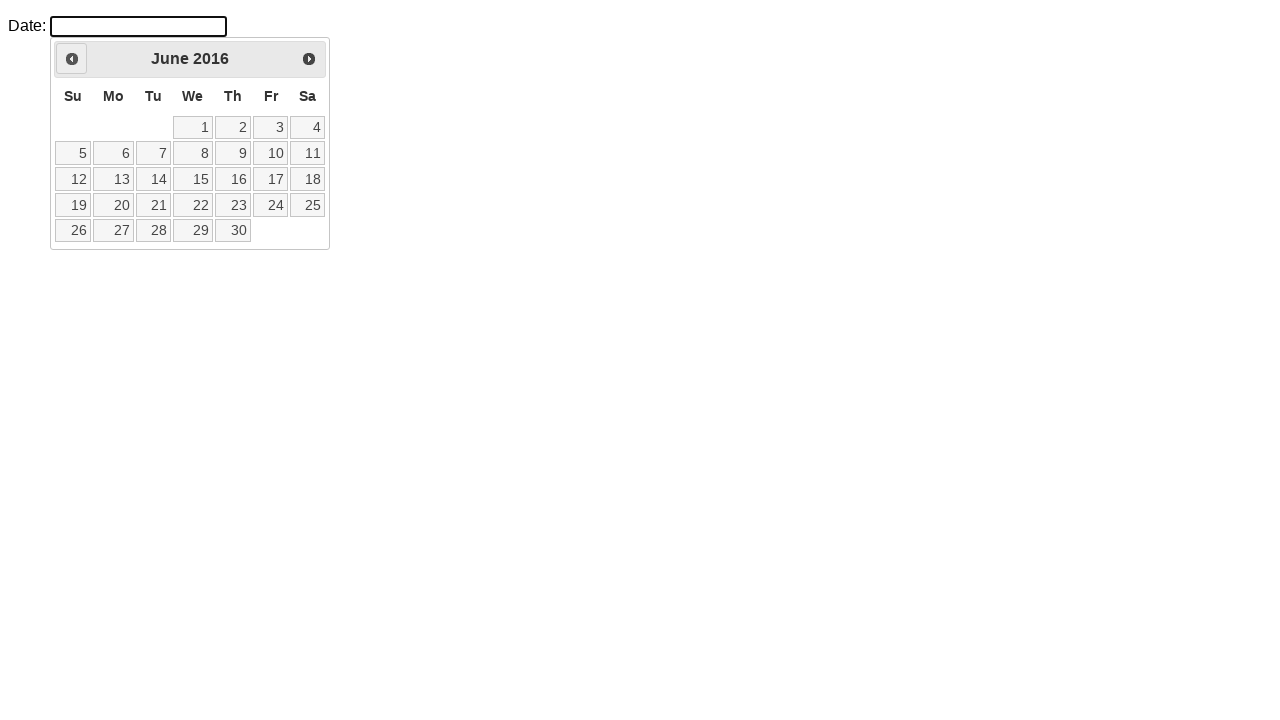

Waited for calendar to update
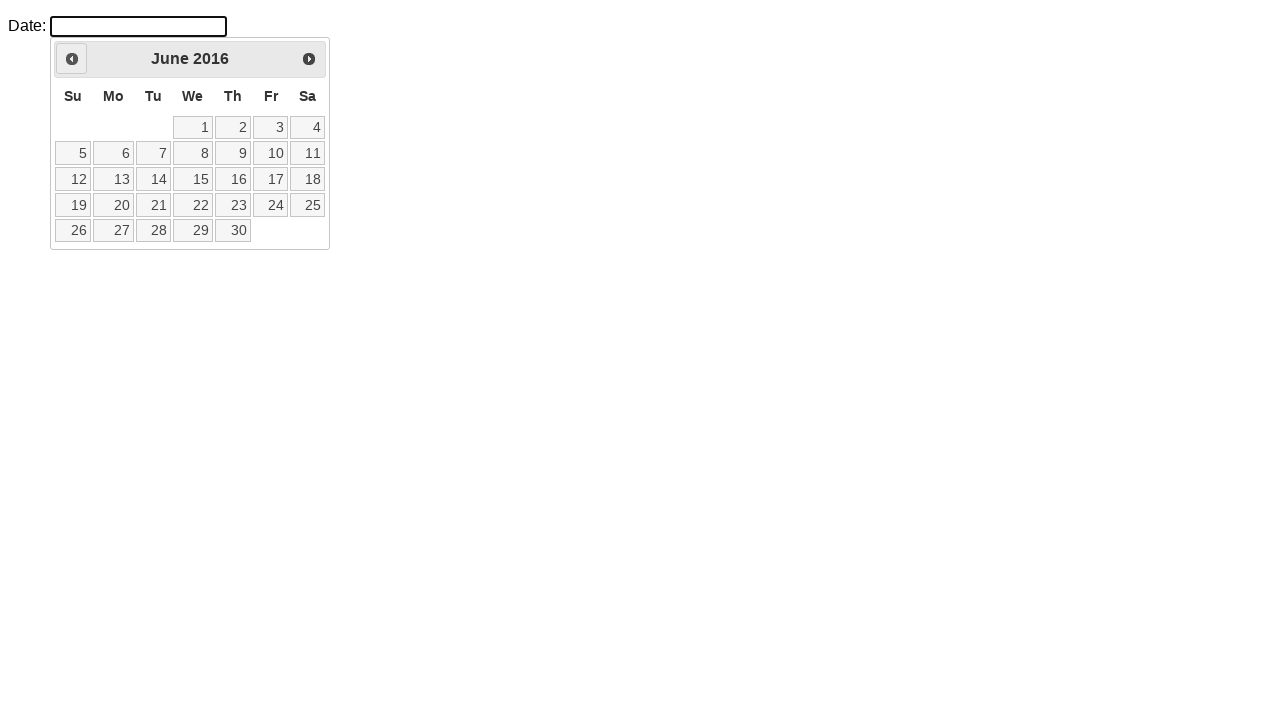

Current month/year: June 2016
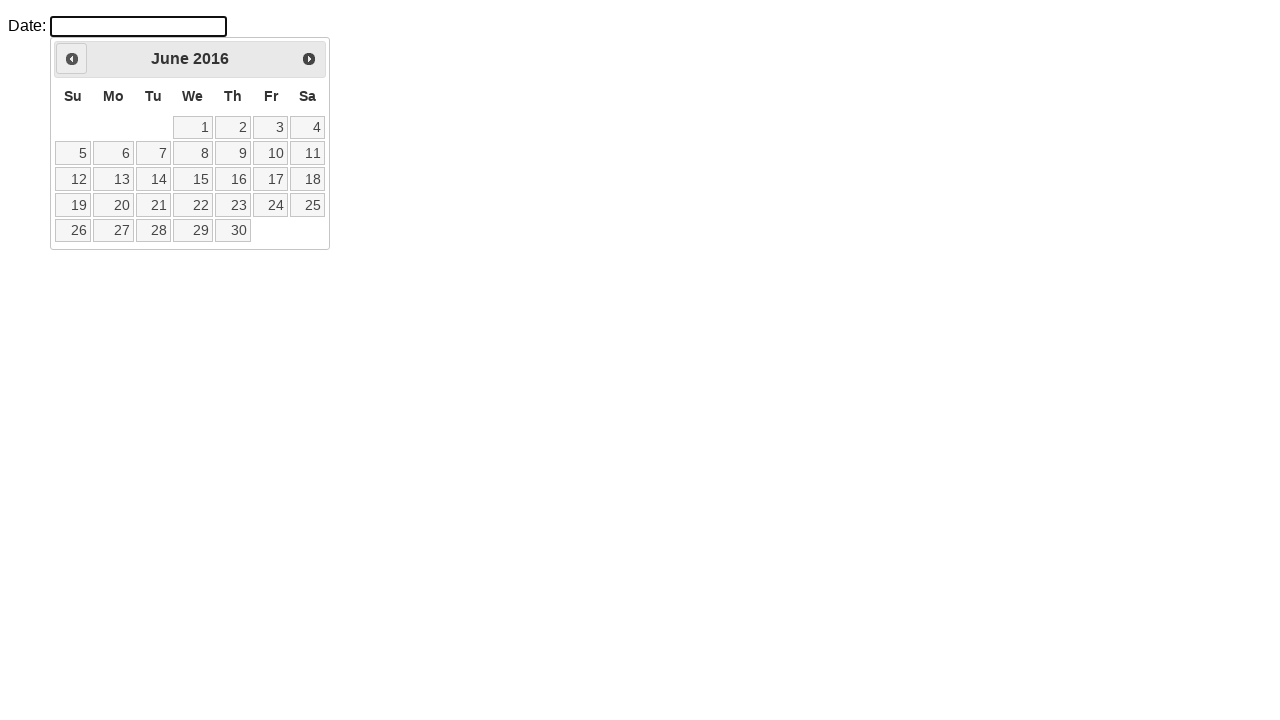

Clicked previous month button to navigate backwards at (72, 59) on #ui-datepicker-div > div > a.ui-datepicker-prev.ui-corner-all
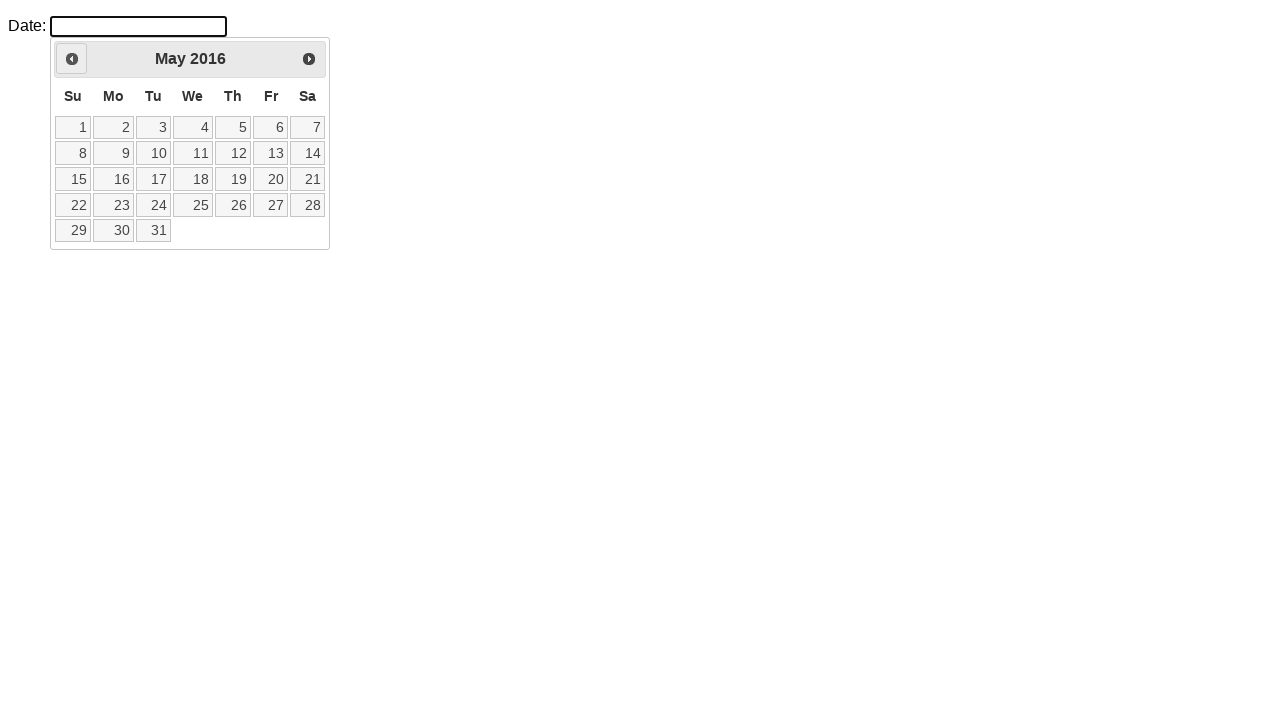

Waited for calendar to update
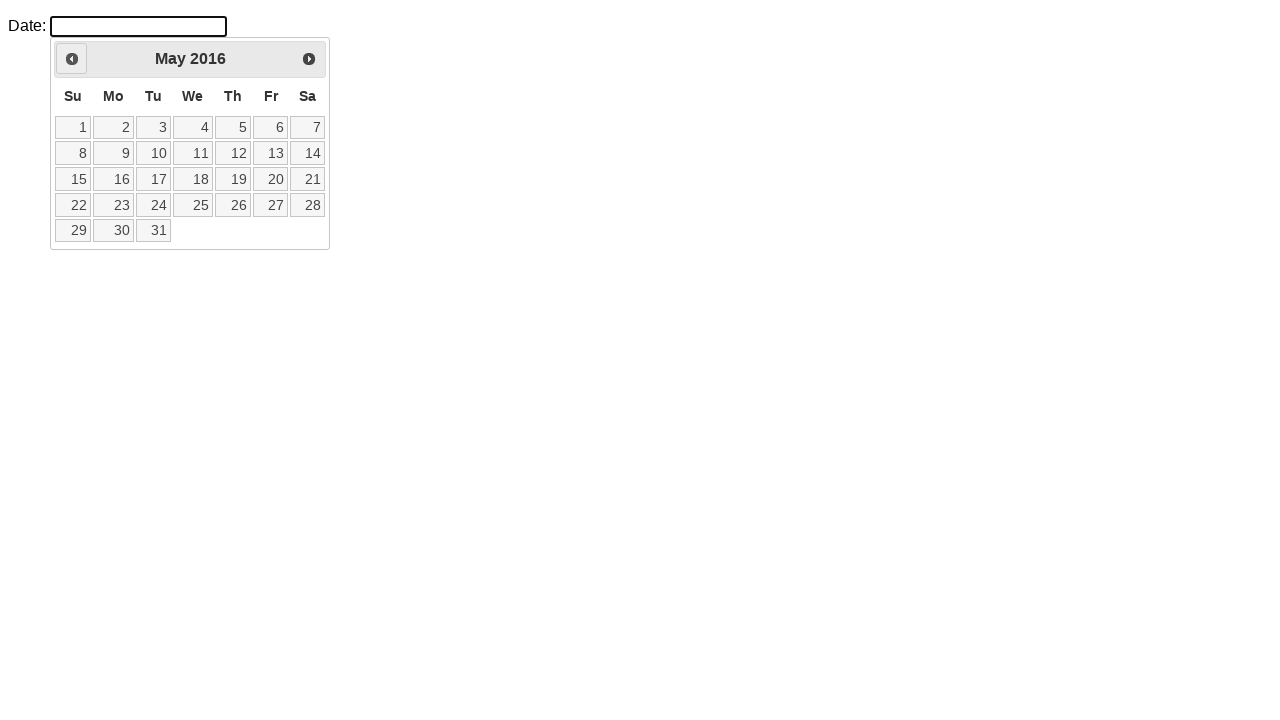

Current month/year: May 2016
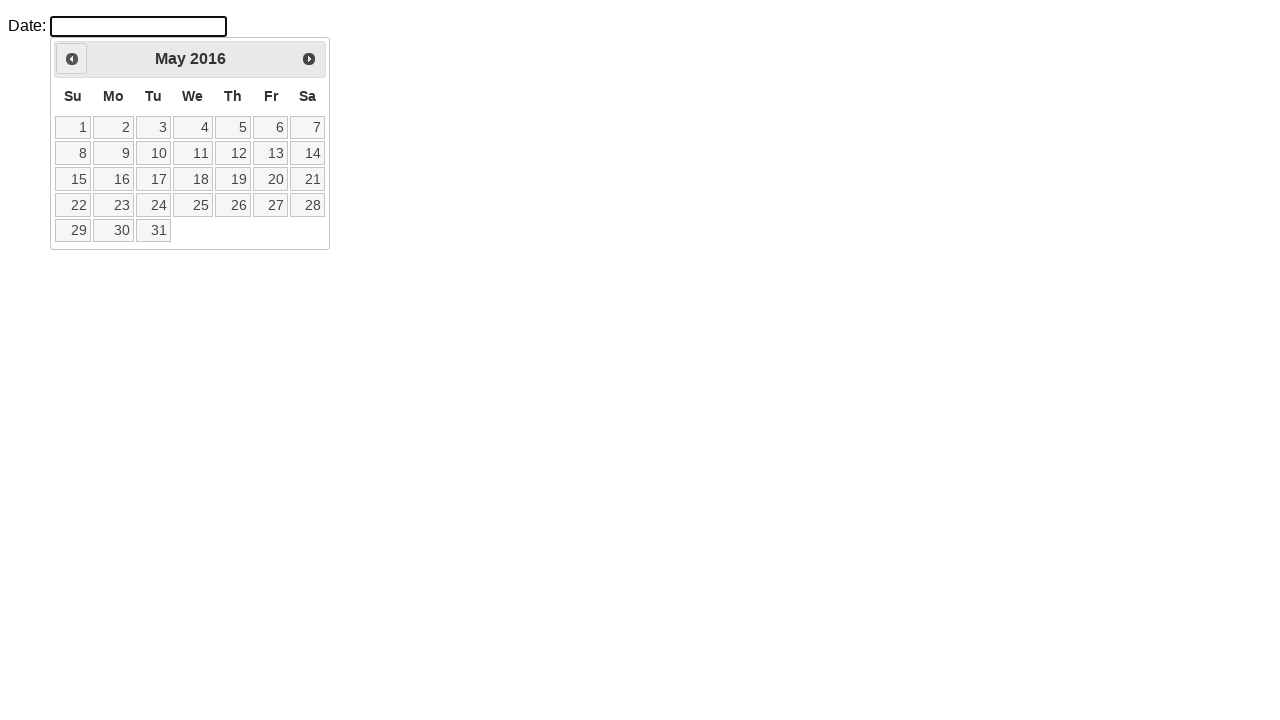

Clicked previous month button to navigate backwards at (72, 59) on #ui-datepicker-div > div > a.ui-datepicker-prev.ui-corner-all
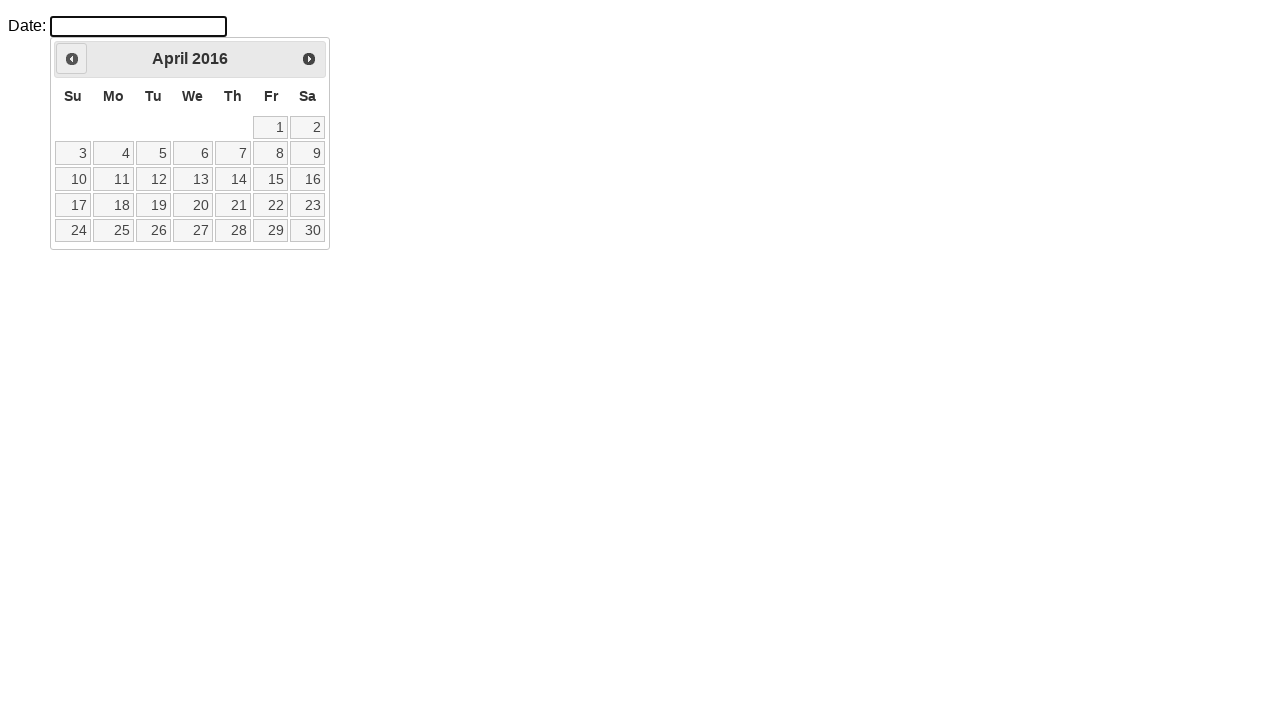

Waited for calendar to update
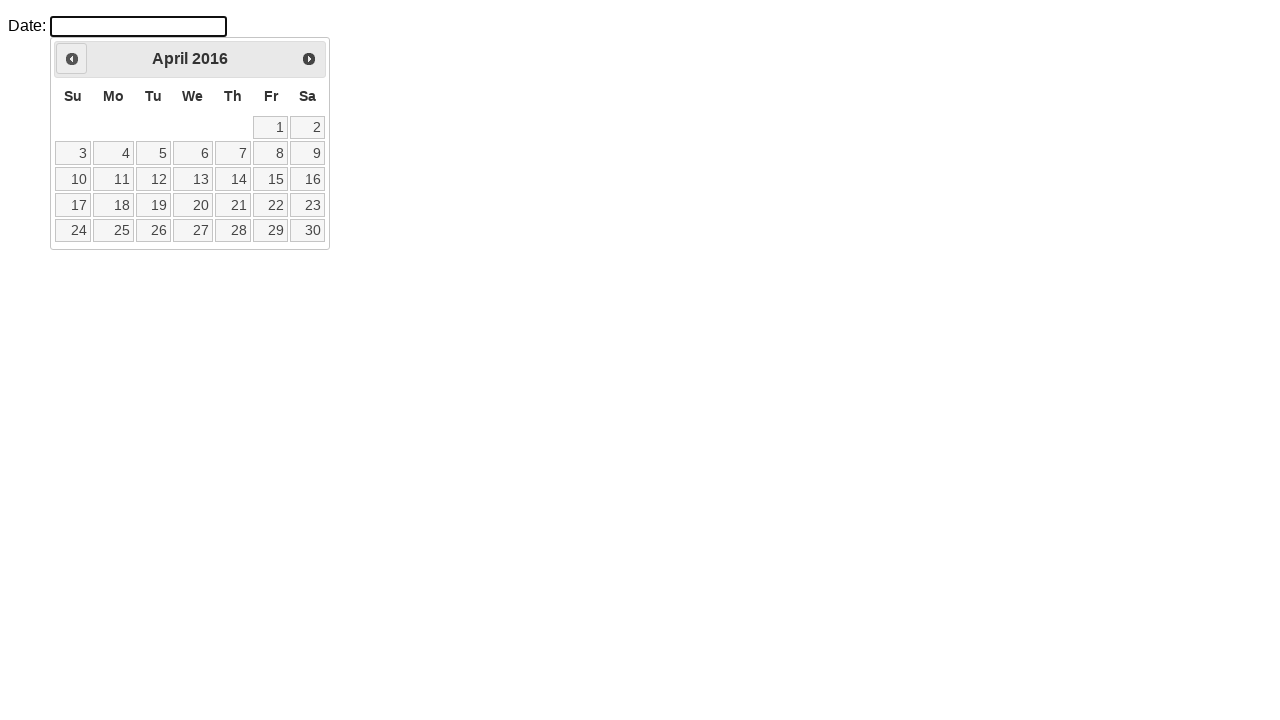

Current month/year: April 2016
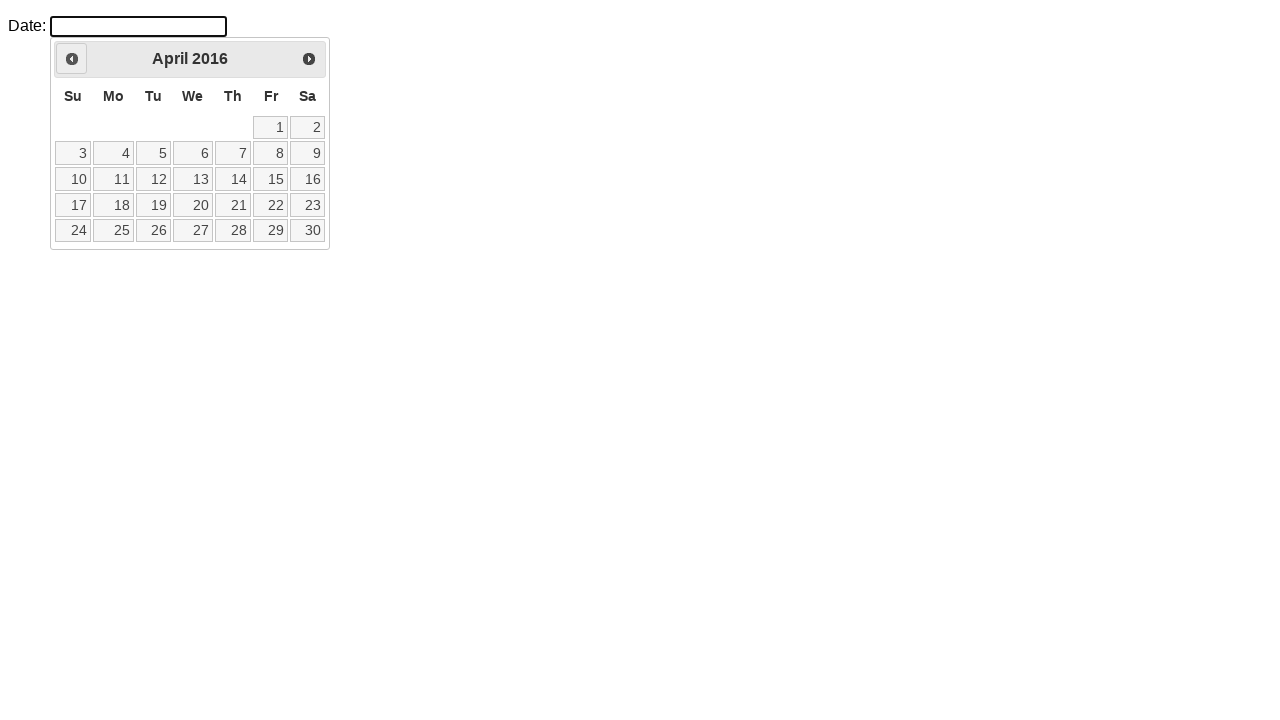

Clicked previous month button to navigate backwards at (72, 59) on #ui-datepicker-div > div > a.ui-datepicker-prev.ui-corner-all
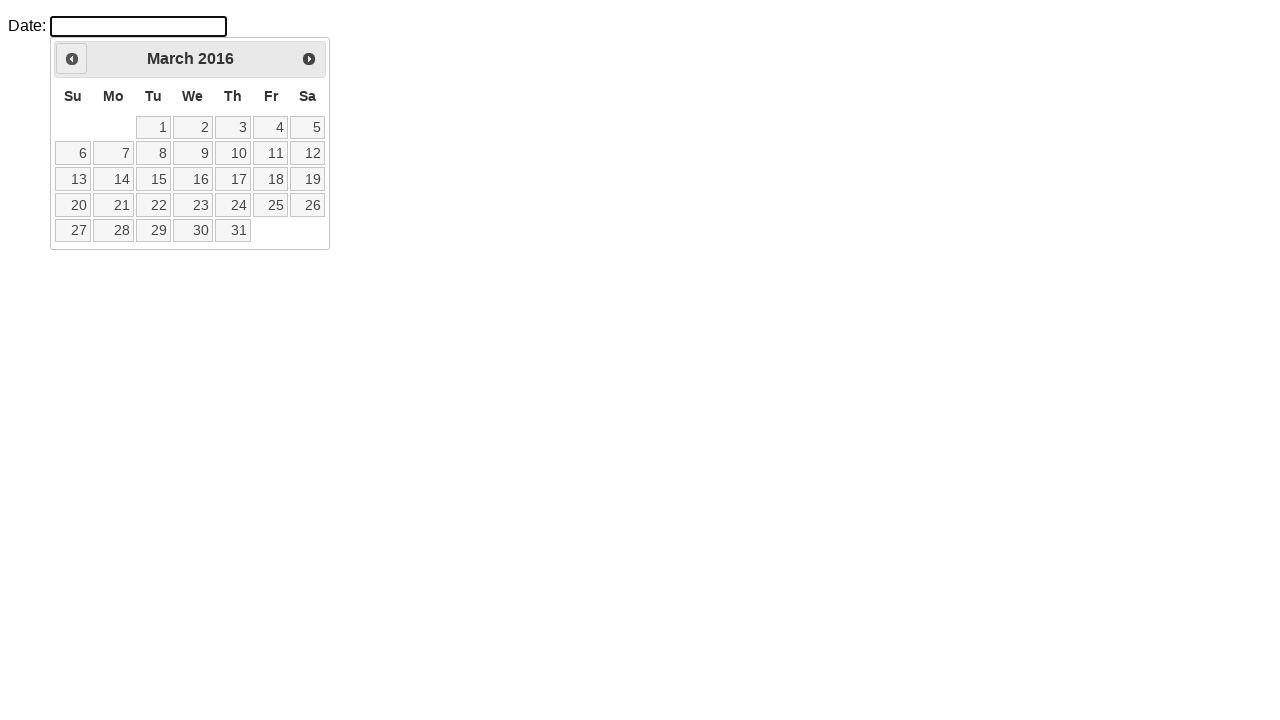

Waited for calendar to update
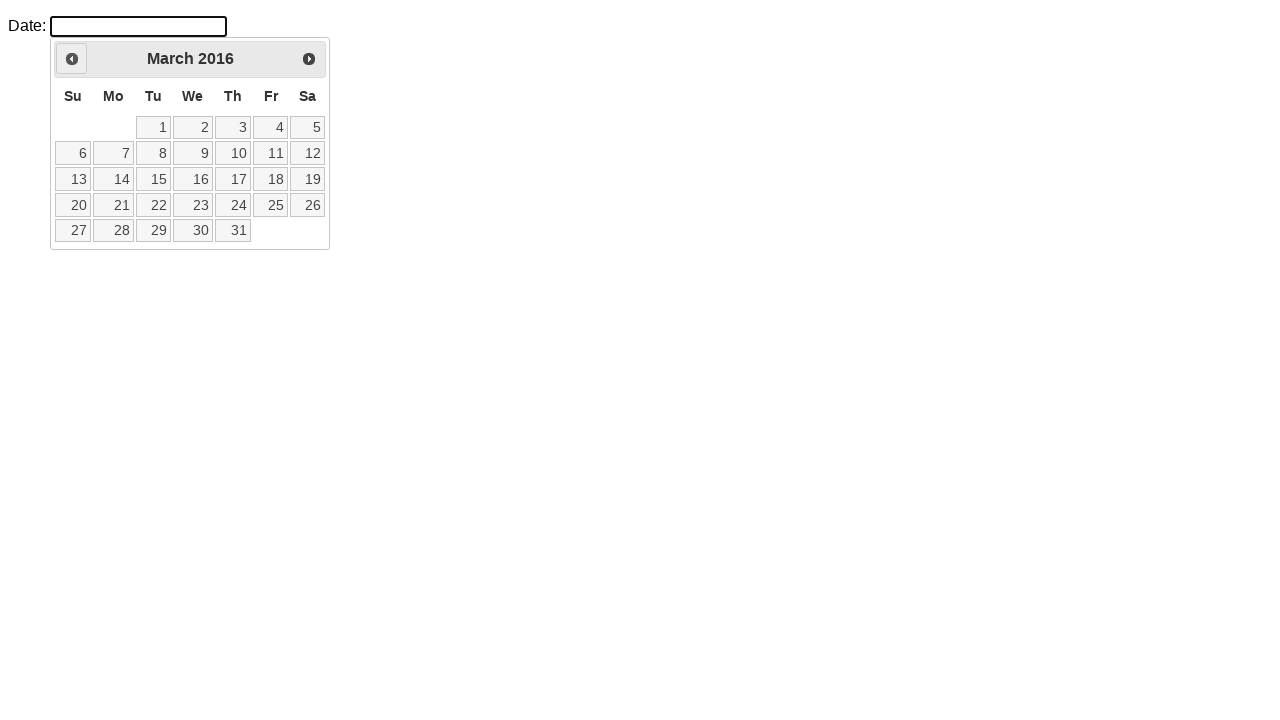

Current month/year: March 2016
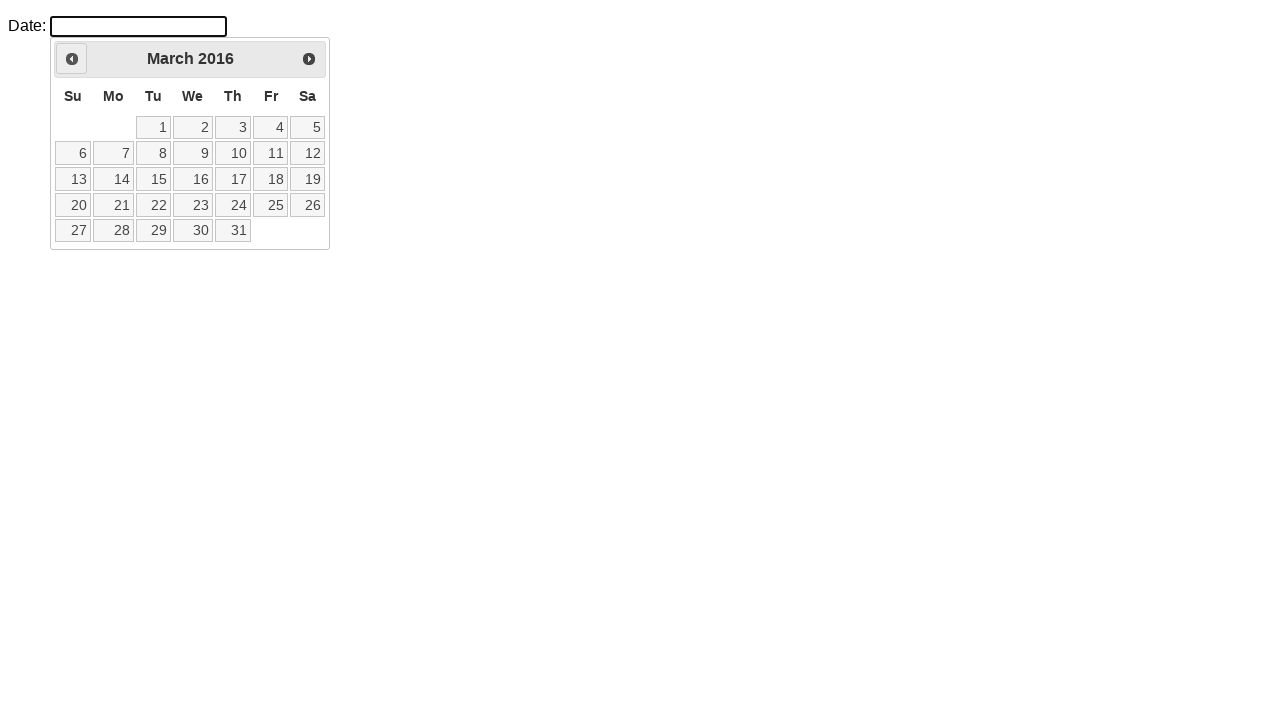

Clicked previous month button to navigate backwards at (72, 59) on #ui-datepicker-div > div > a.ui-datepicker-prev.ui-corner-all
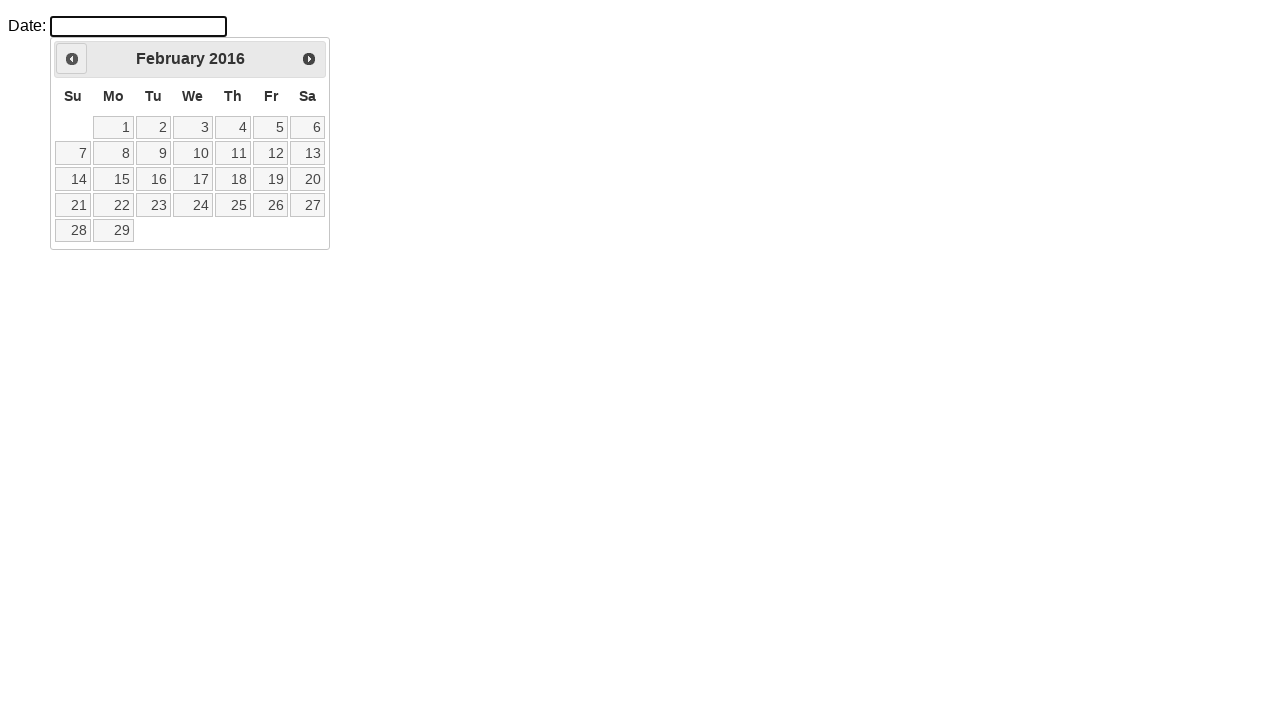

Waited for calendar to update
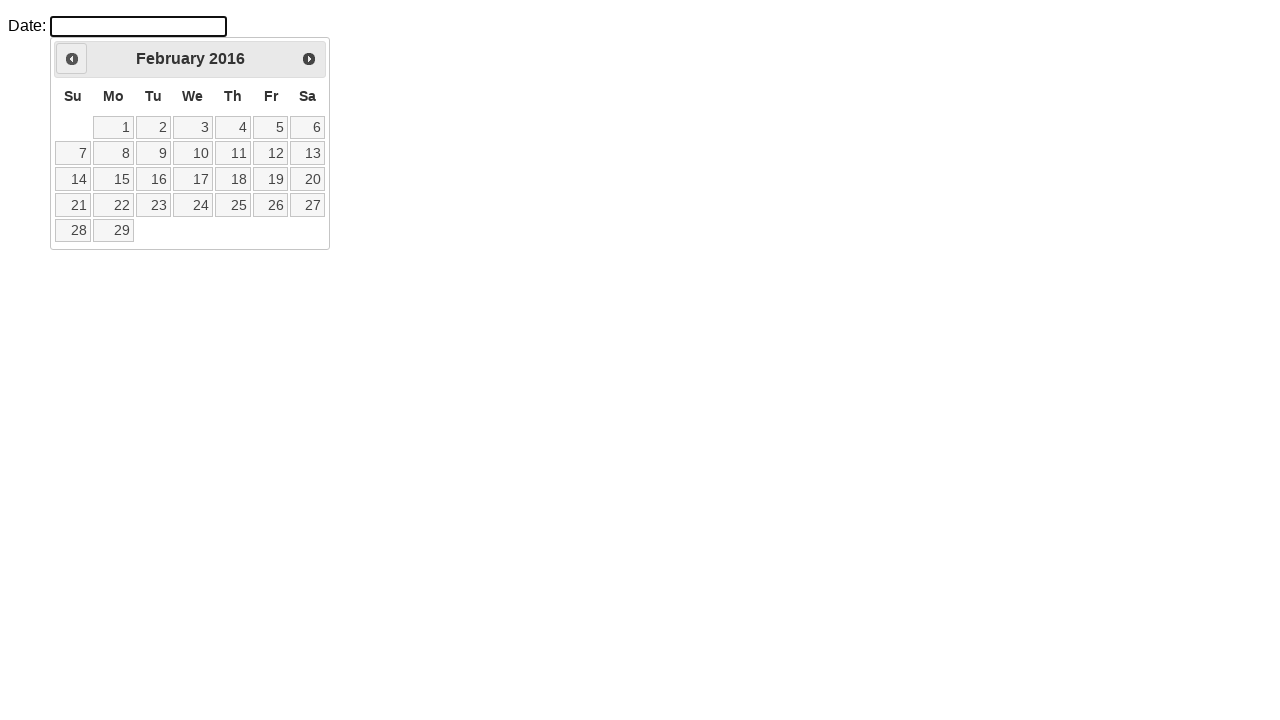

Current month/year: February 2016
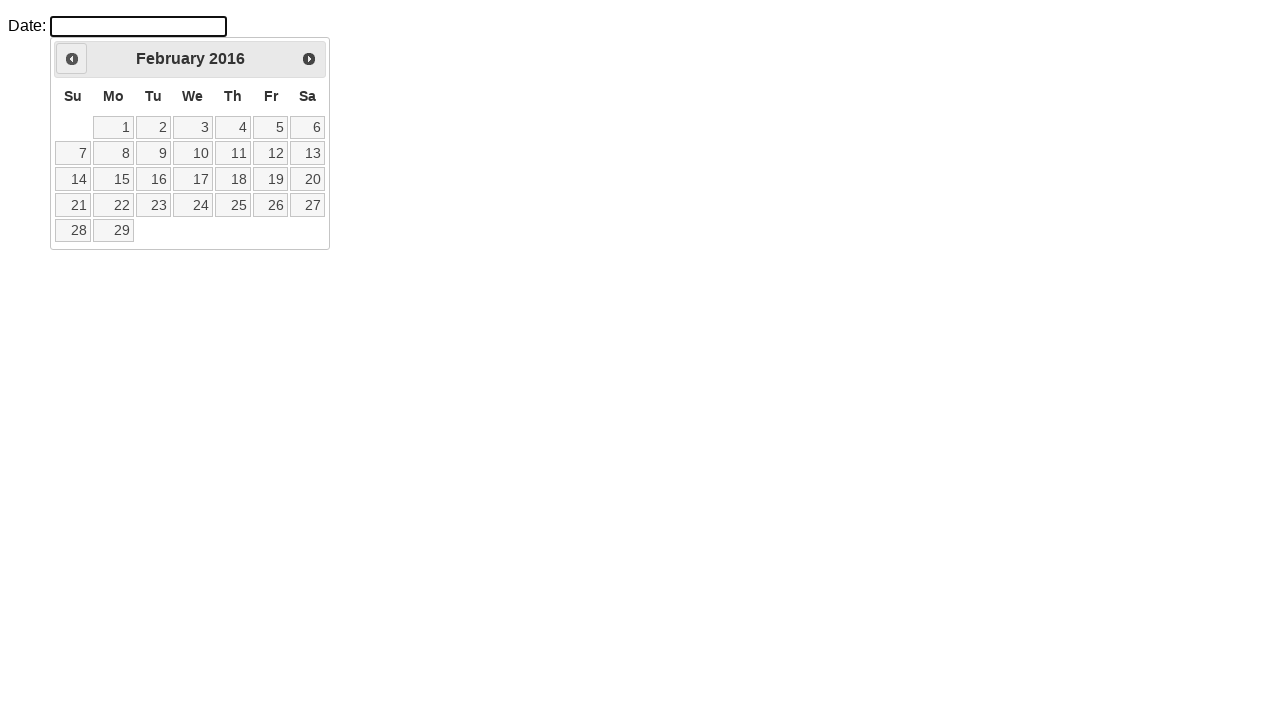

Clicked previous month button to navigate backwards at (72, 59) on #ui-datepicker-div > div > a.ui-datepicker-prev.ui-corner-all
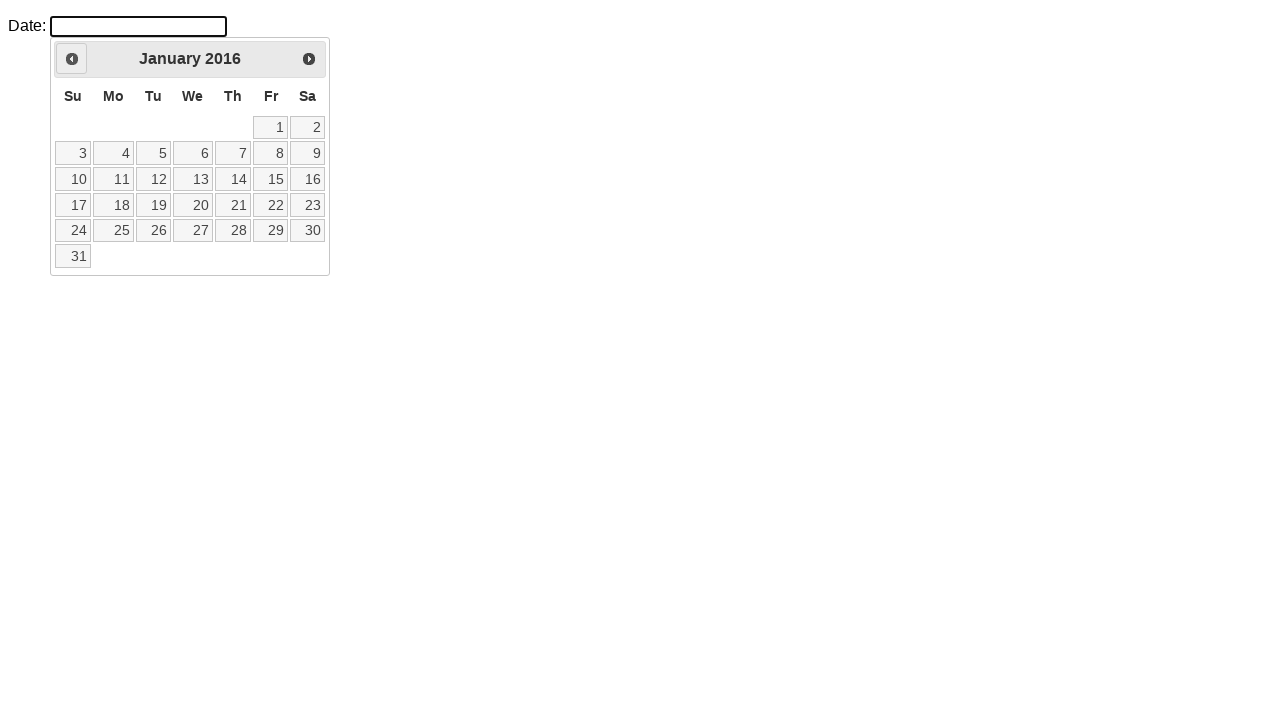

Waited for calendar to update
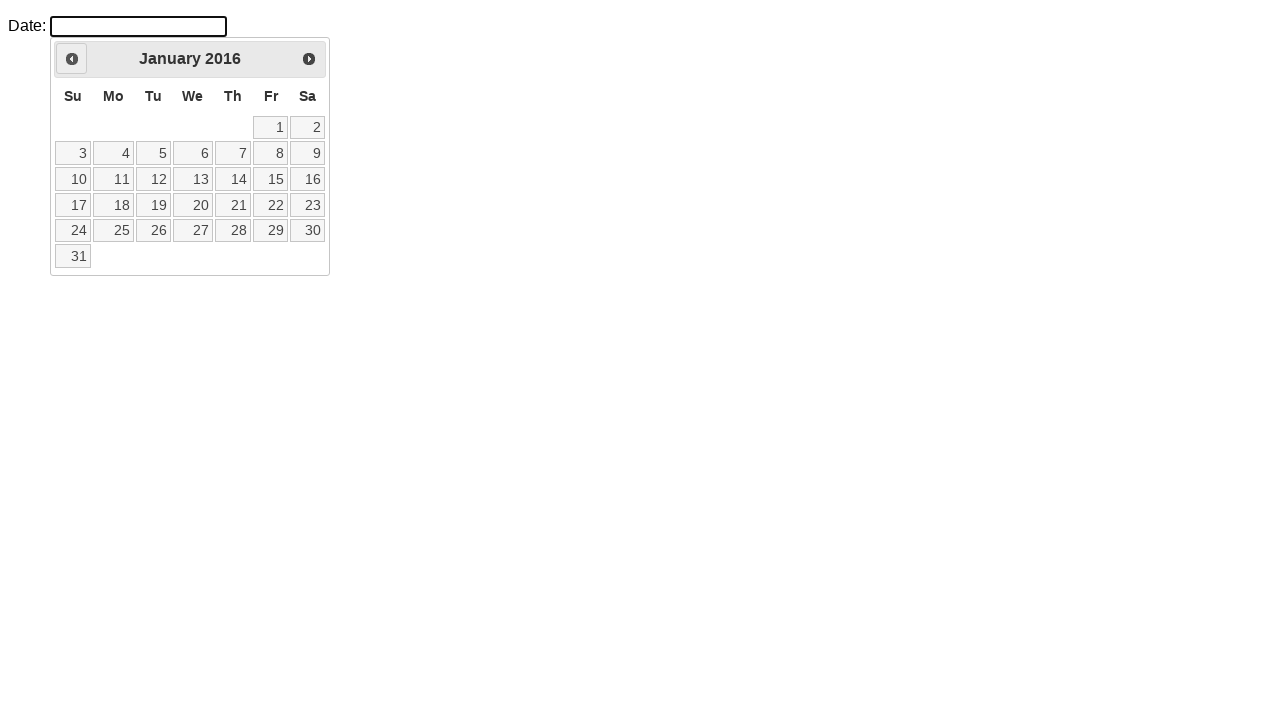

Current month/year: January 2016
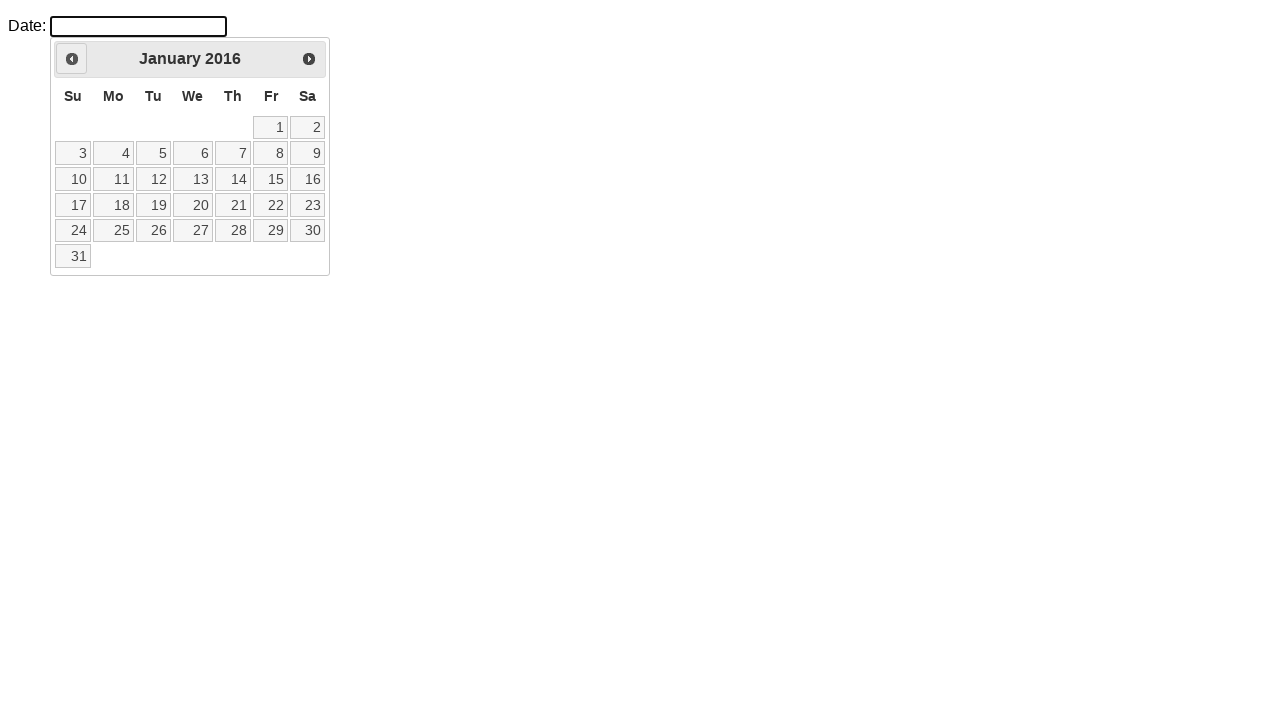

Clicked previous month button to navigate backwards at (72, 59) on #ui-datepicker-div > div > a.ui-datepicker-prev.ui-corner-all
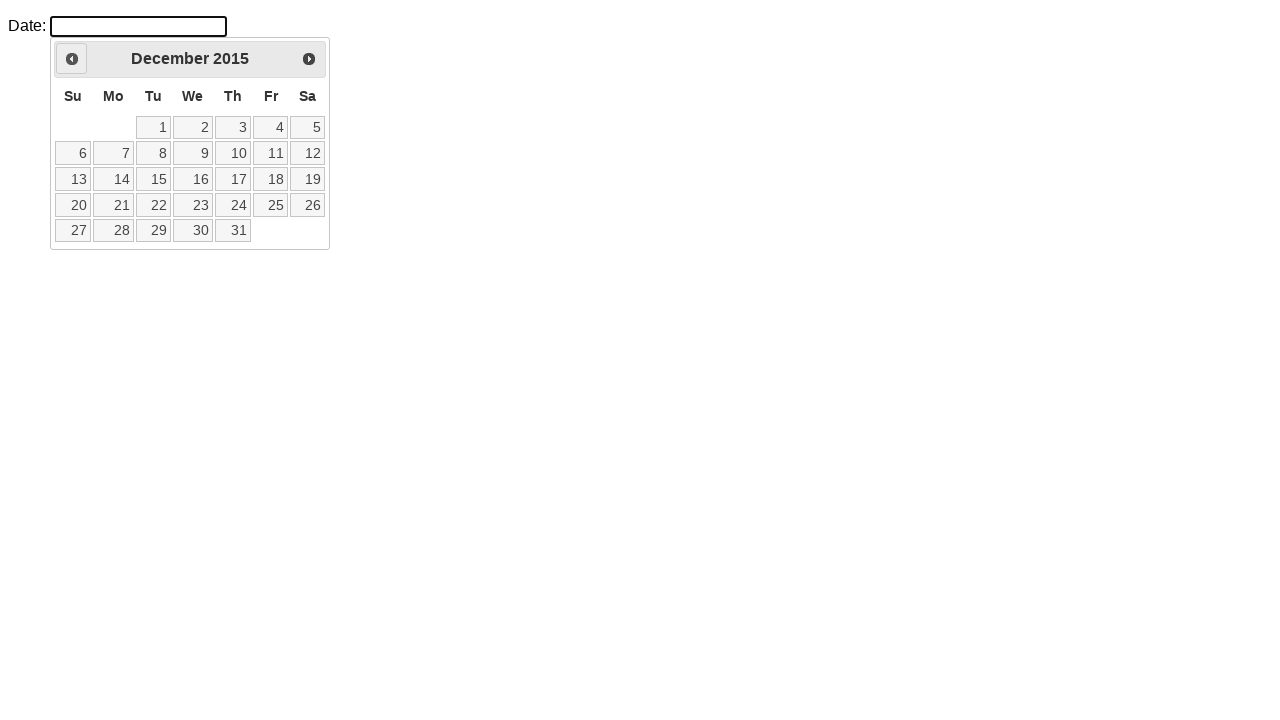

Waited for calendar to update
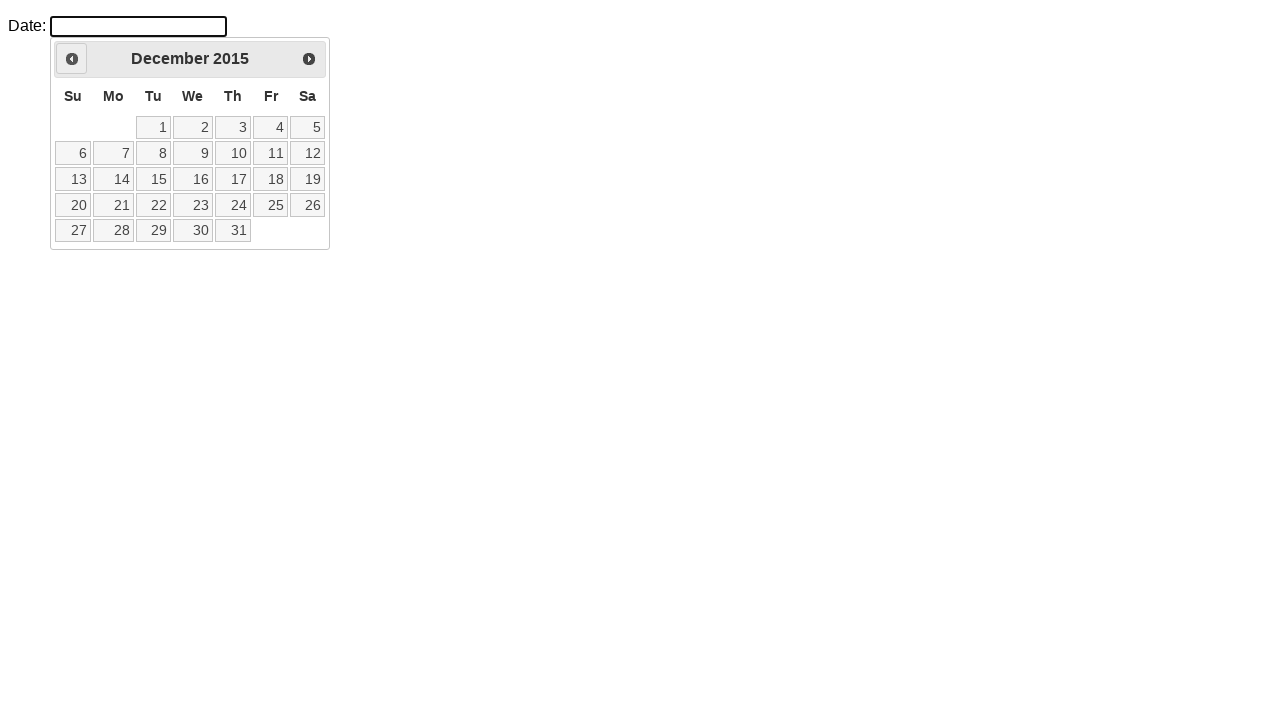

Current month/year: December 2015
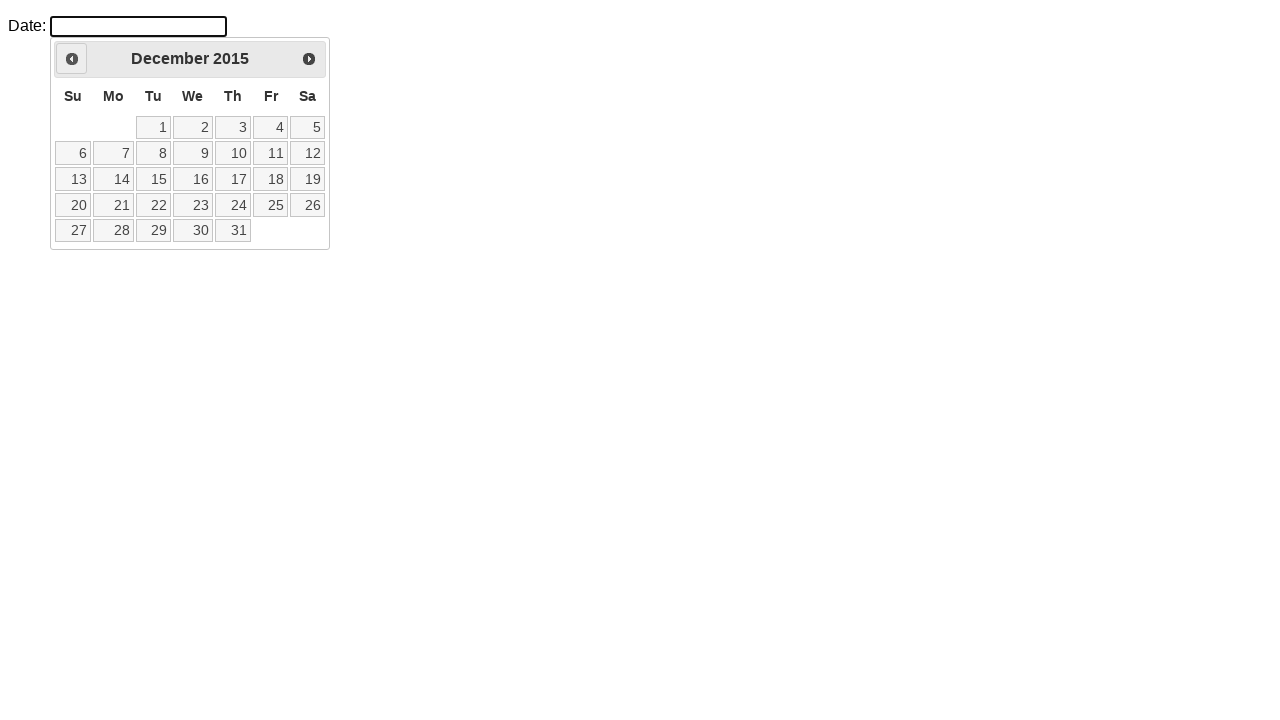

Clicked previous month button to navigate backwards at (72, 59) on #ui-datepicker-div > div > a.ui-datepicker-prev.ui-corner-all
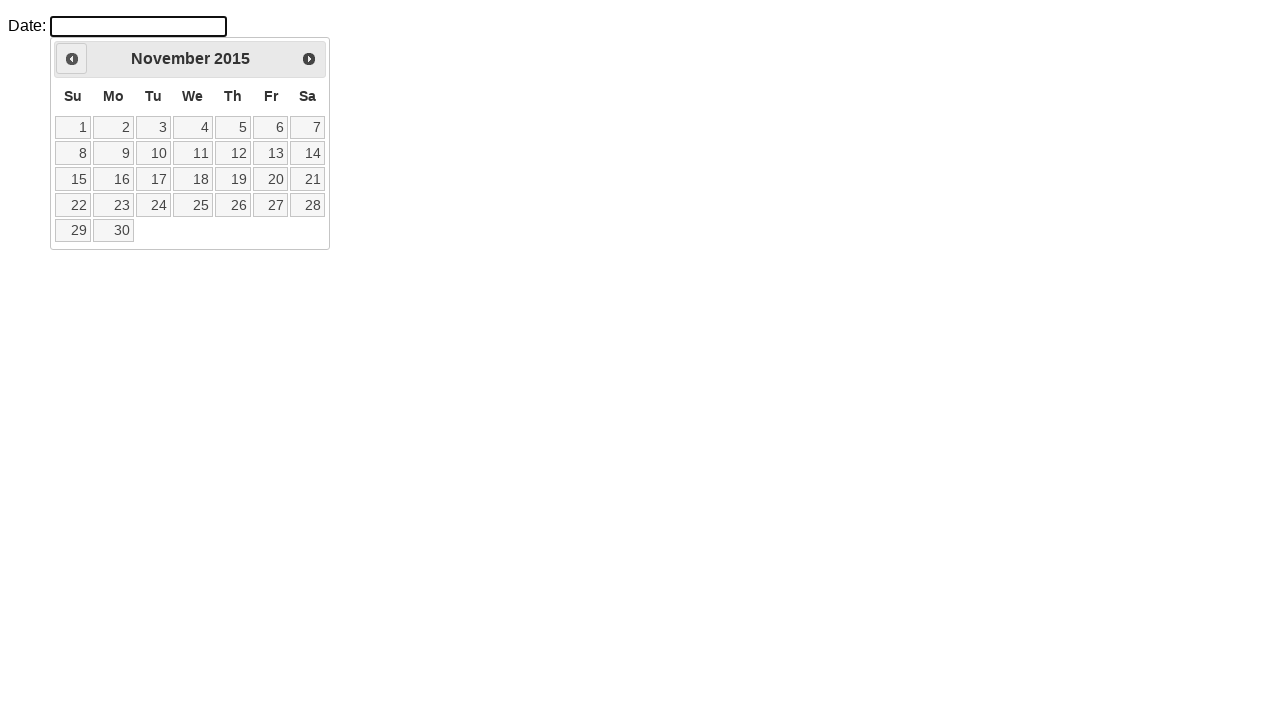

Waited for calendar to update
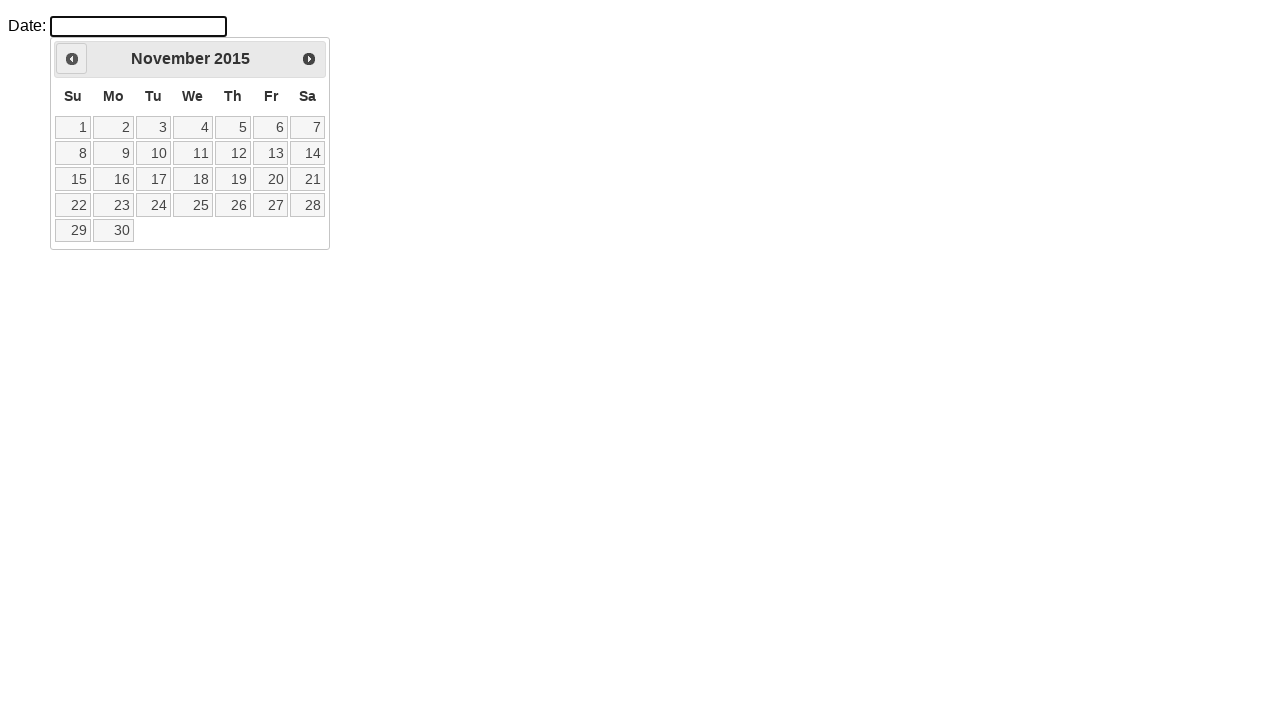

Current month/year: November 2015
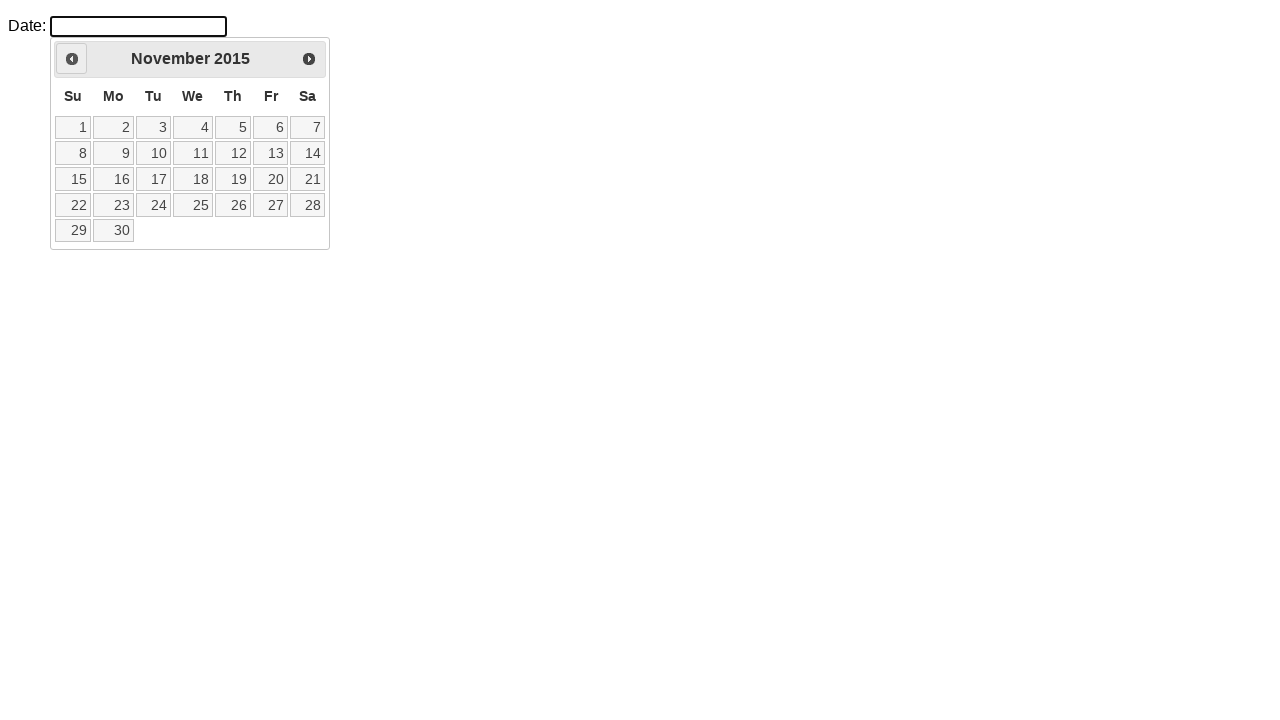

Clicked previous month button to navigate backwards at (72, 59) on #ui-datepicker-div > div > a.ui-datepicker-prev.ui-corner-all
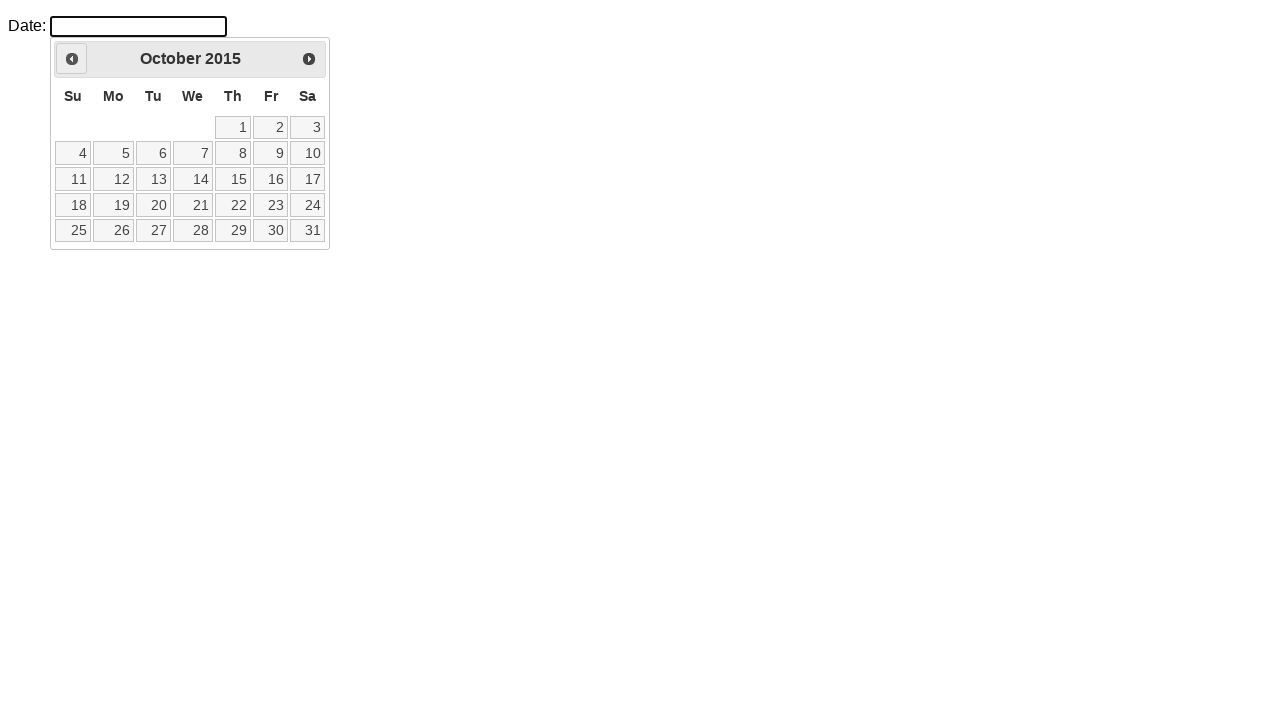

Waited for calendar to update
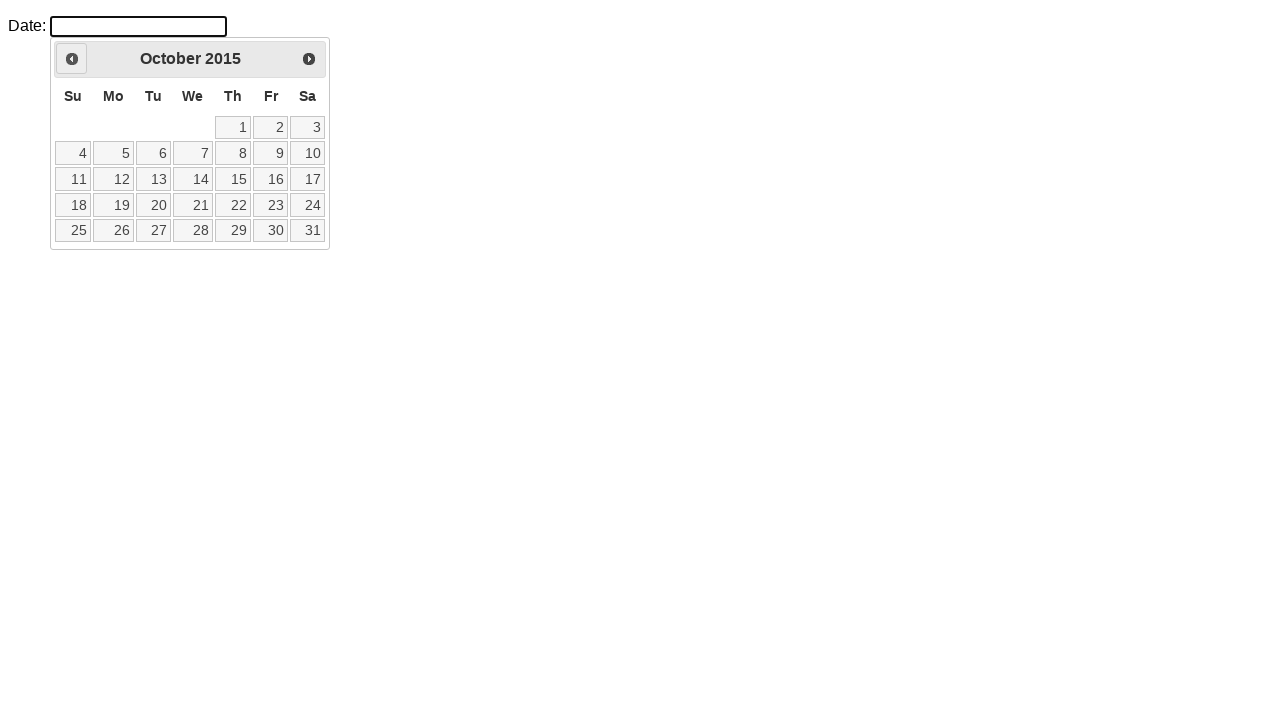

Current month/year: October 2015
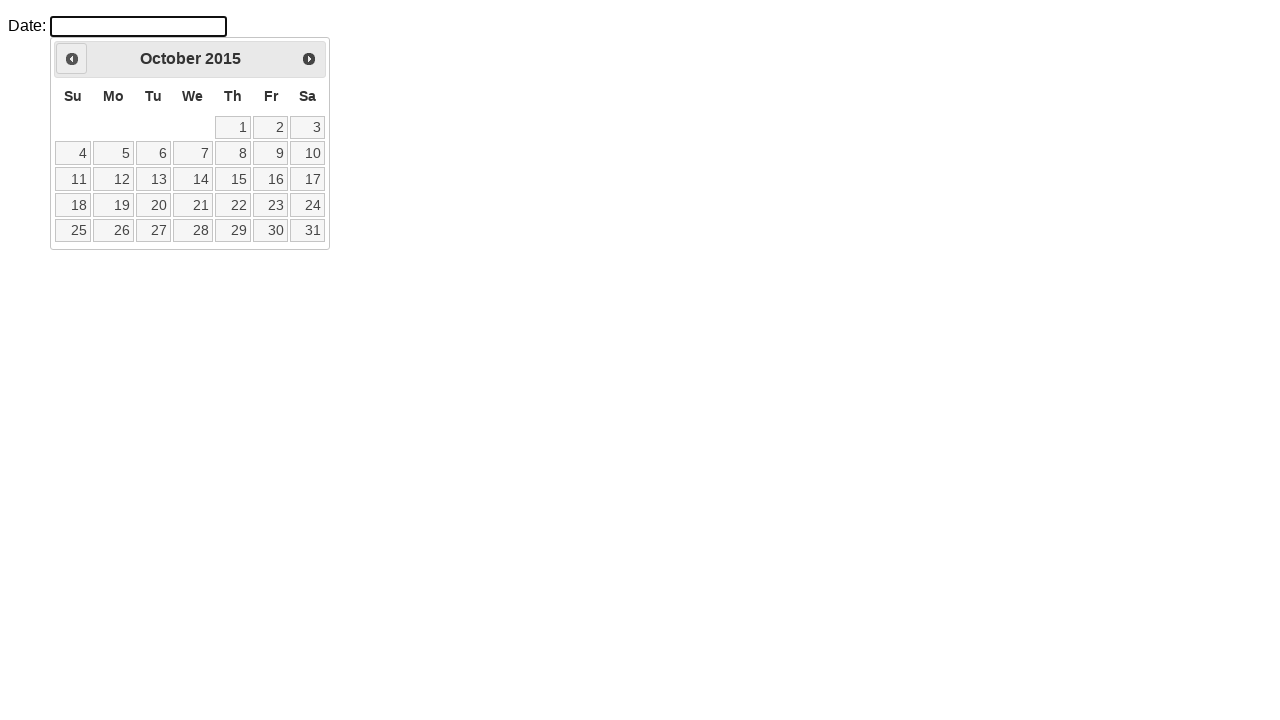

Clicked previous month button to navigate backwards at (72, 59) on #ui-datepicker-div > div > a.ui-datepicker-prev.ui-corner-all
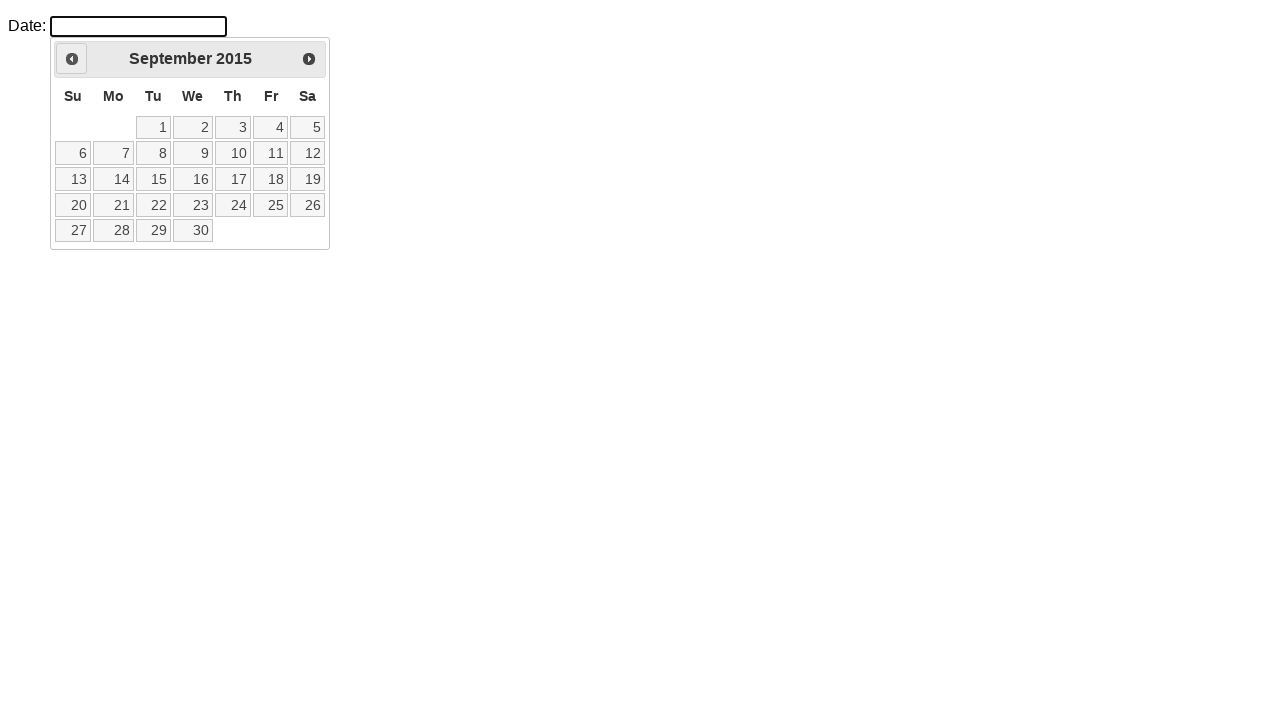

Waited for calendar to update
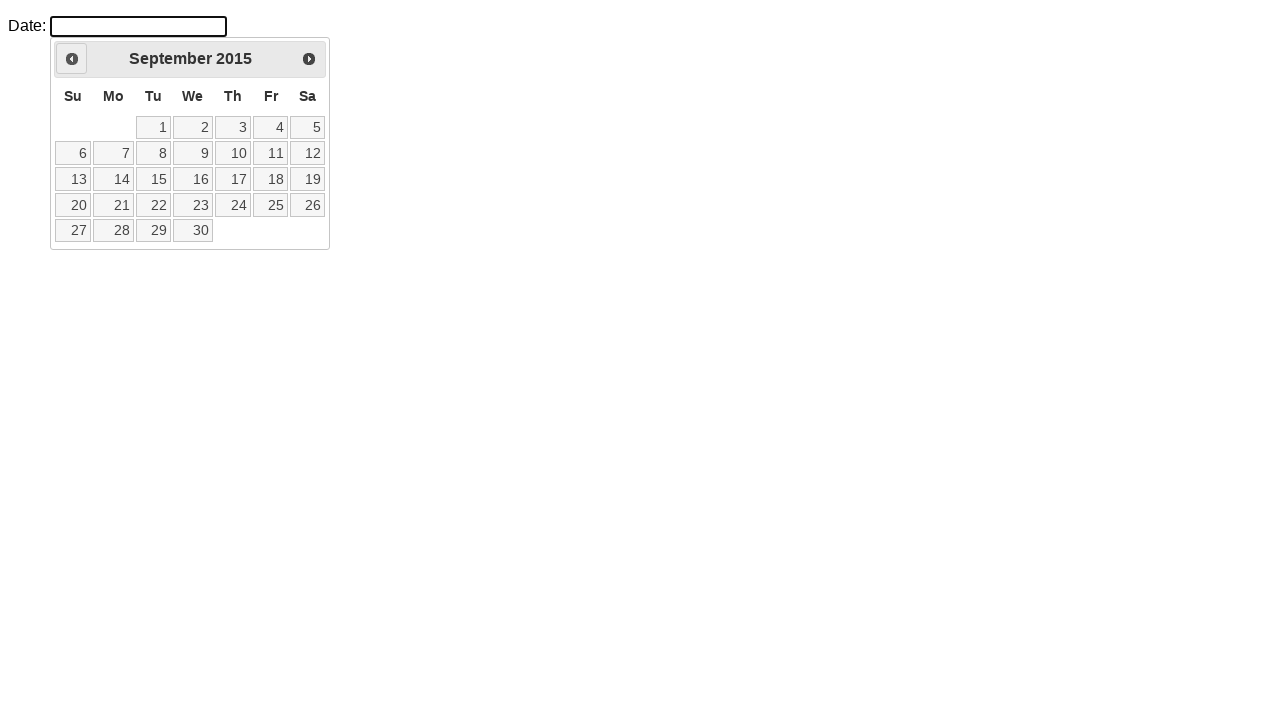

Current month/year: September 2015
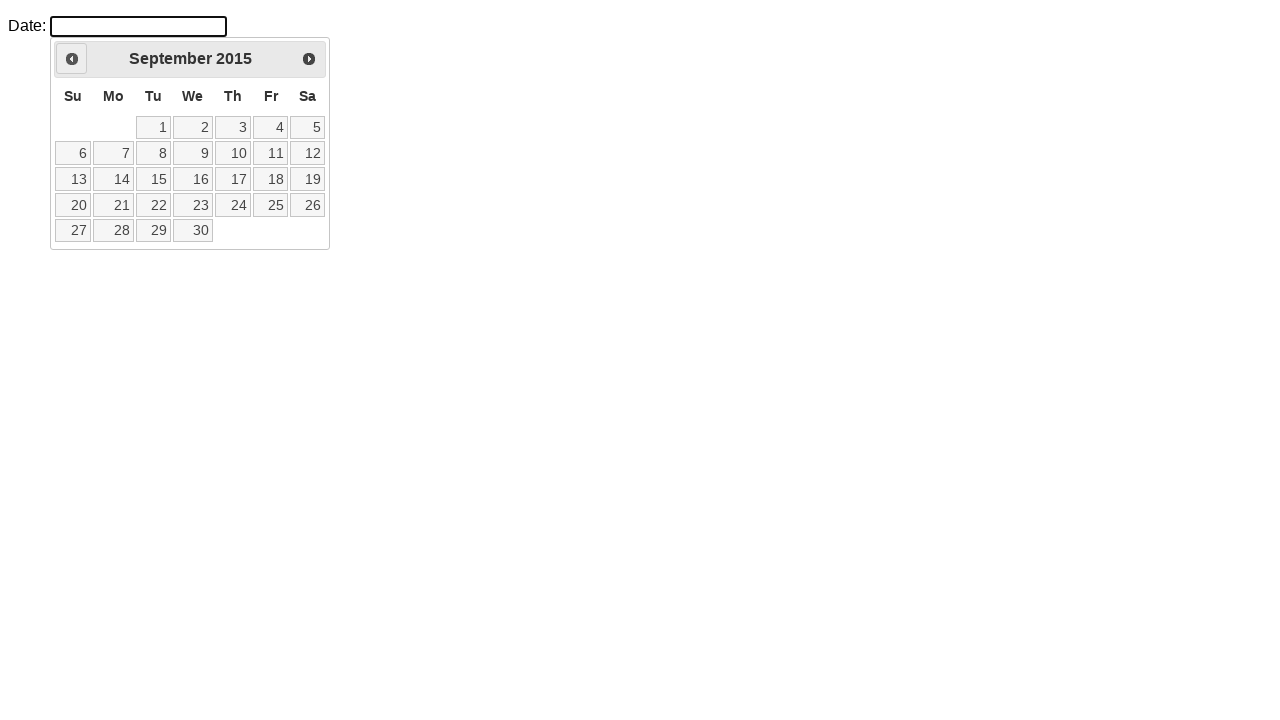

Clicked previous month button to navigate backwards at (72, 59) on #ui-datepicker-div > div > a.ui-datepicker-prev.ui-corner-all
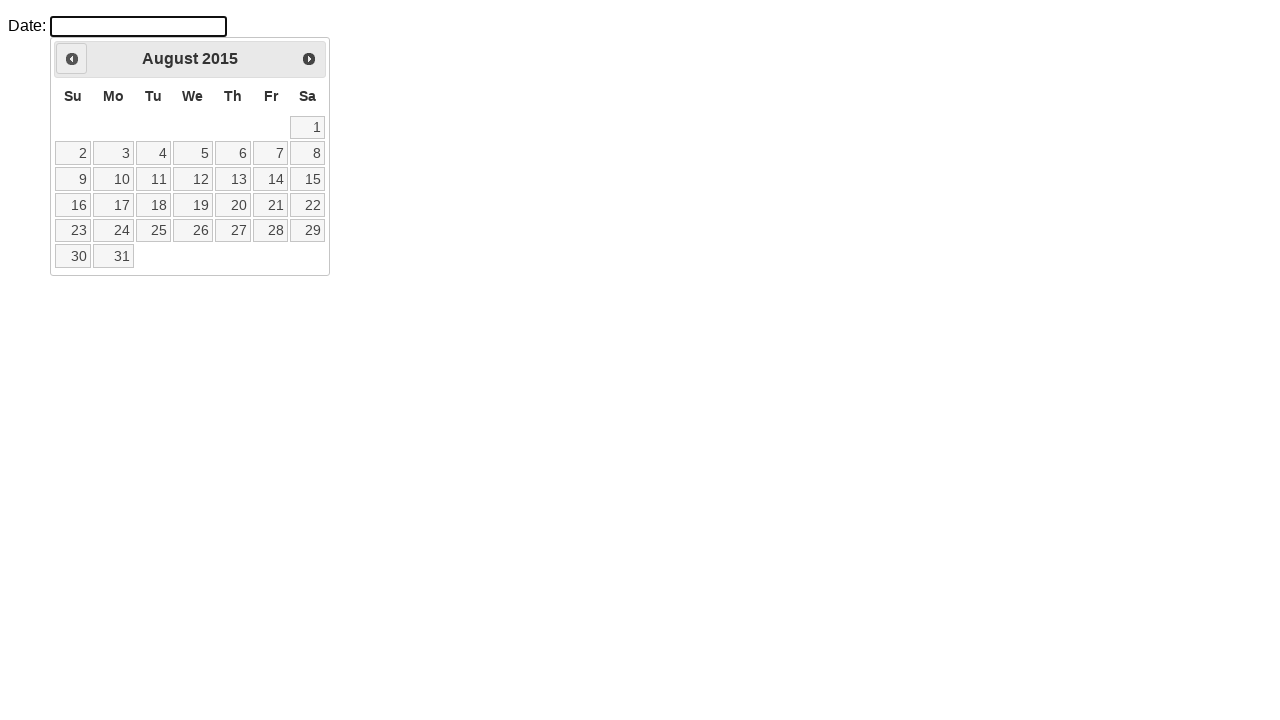

Waited for calendar to update
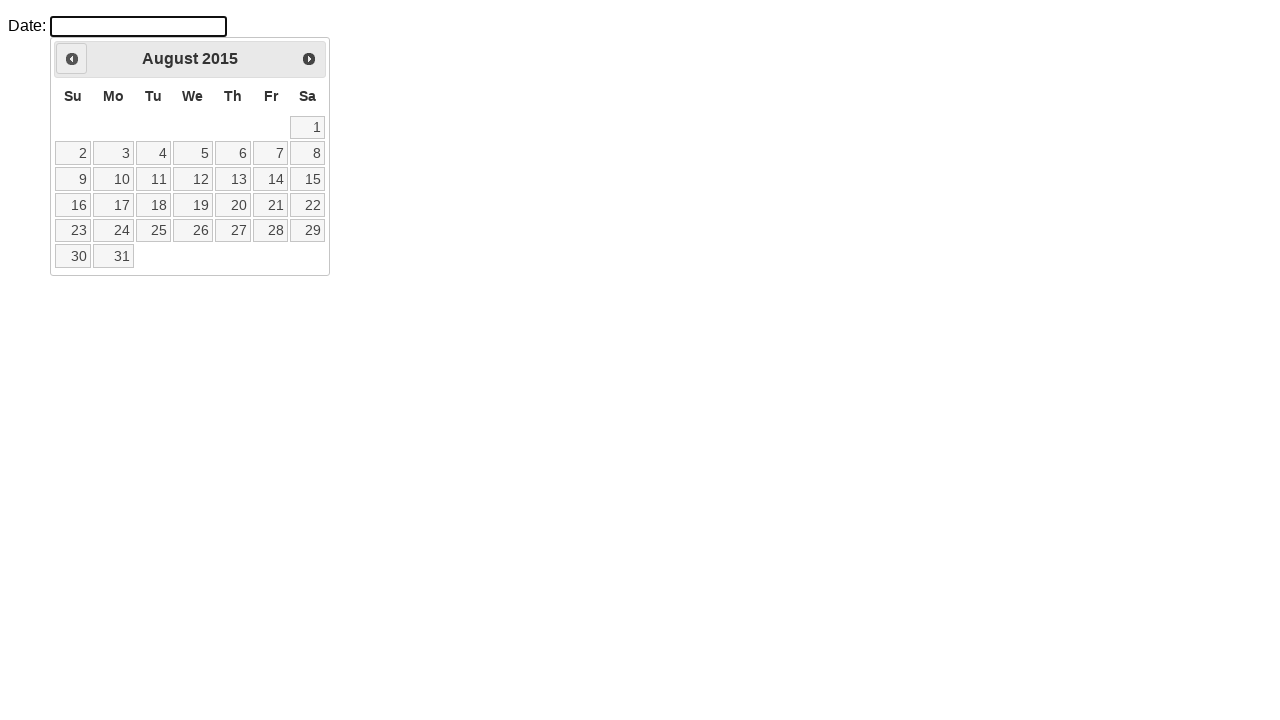

Current month/year: August 2015
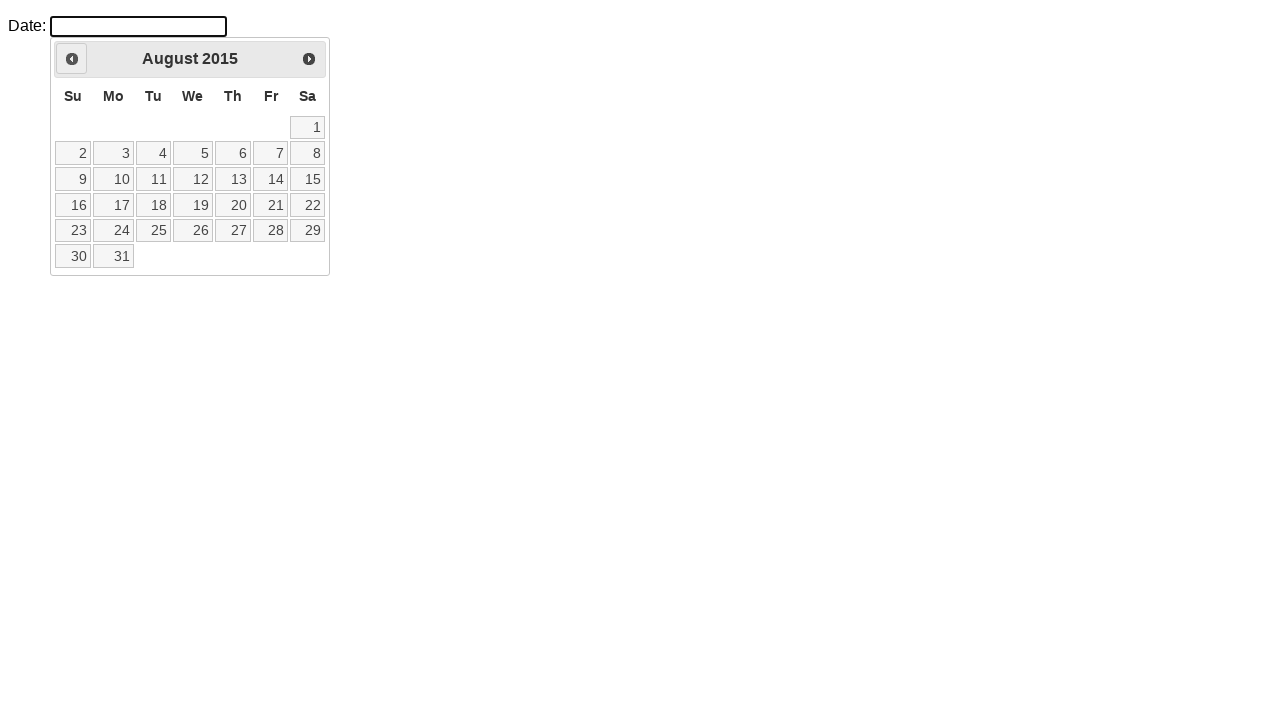

Clicked previous month button to navigate backwards at (72, 59) on #ui-datepicker-div > div > a.ui-datepicker-prev.ui-corner-all
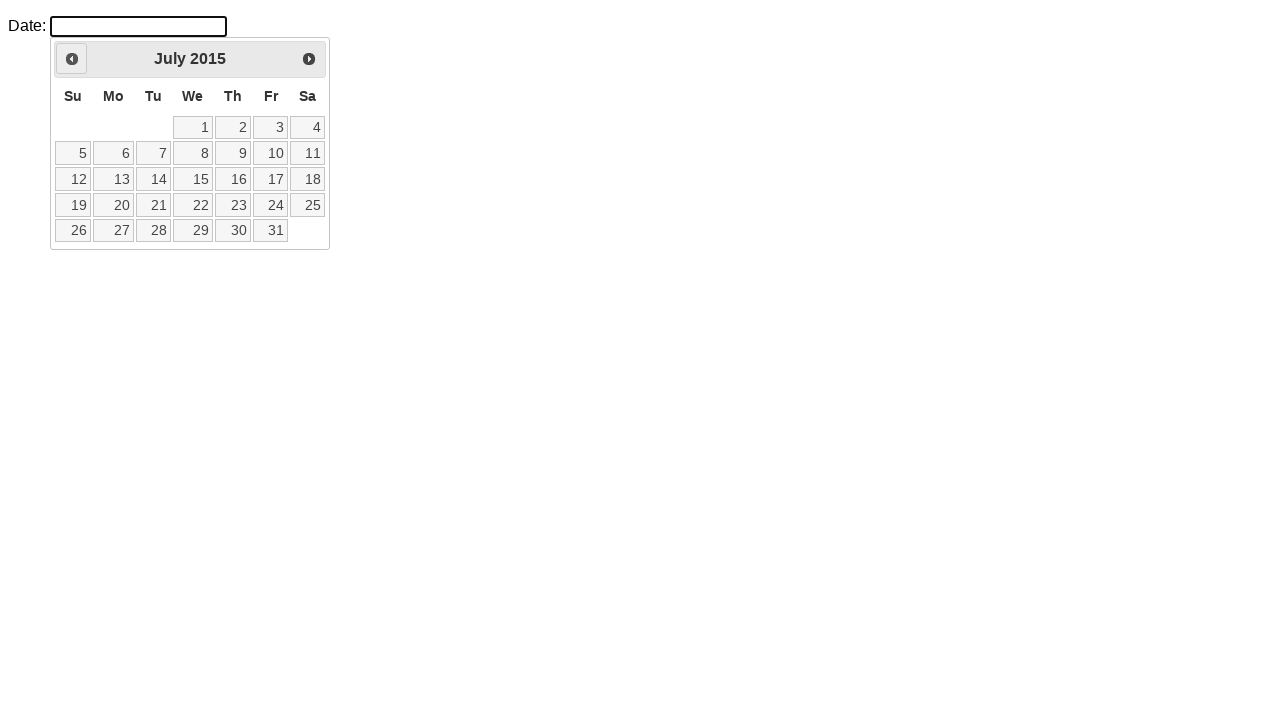

Waited for calendar to update
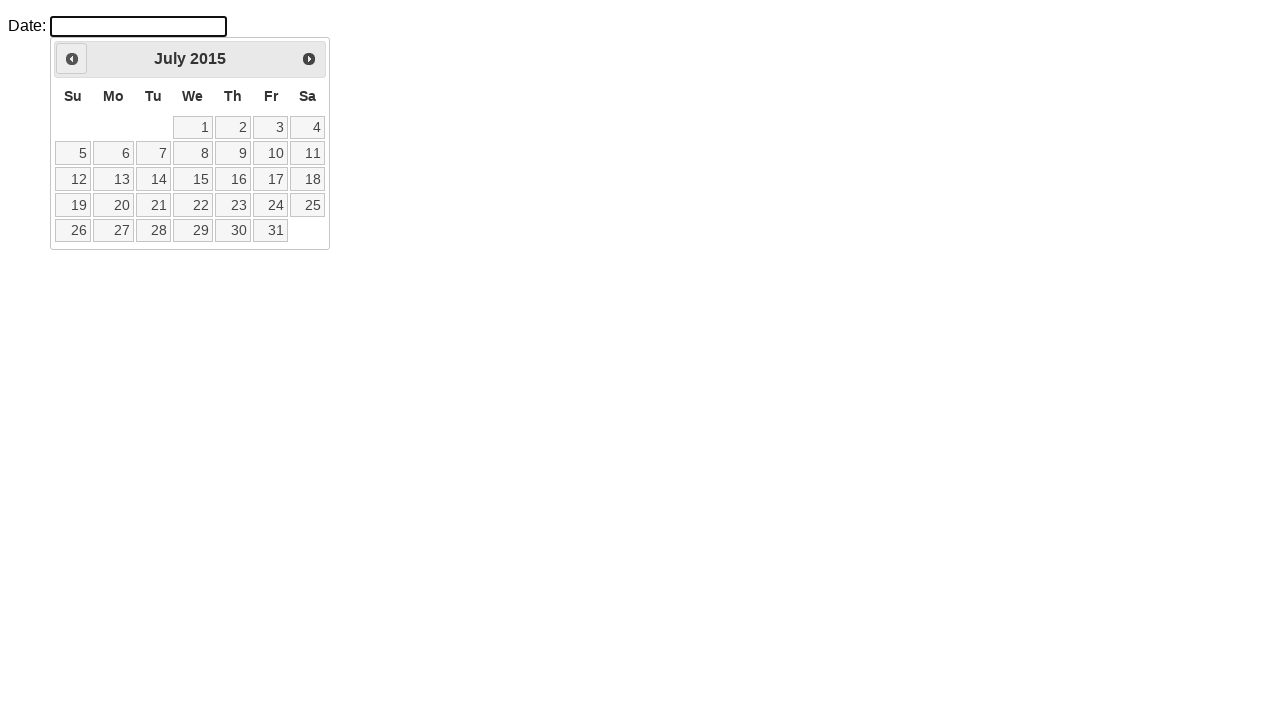

Current month/year: July 2015
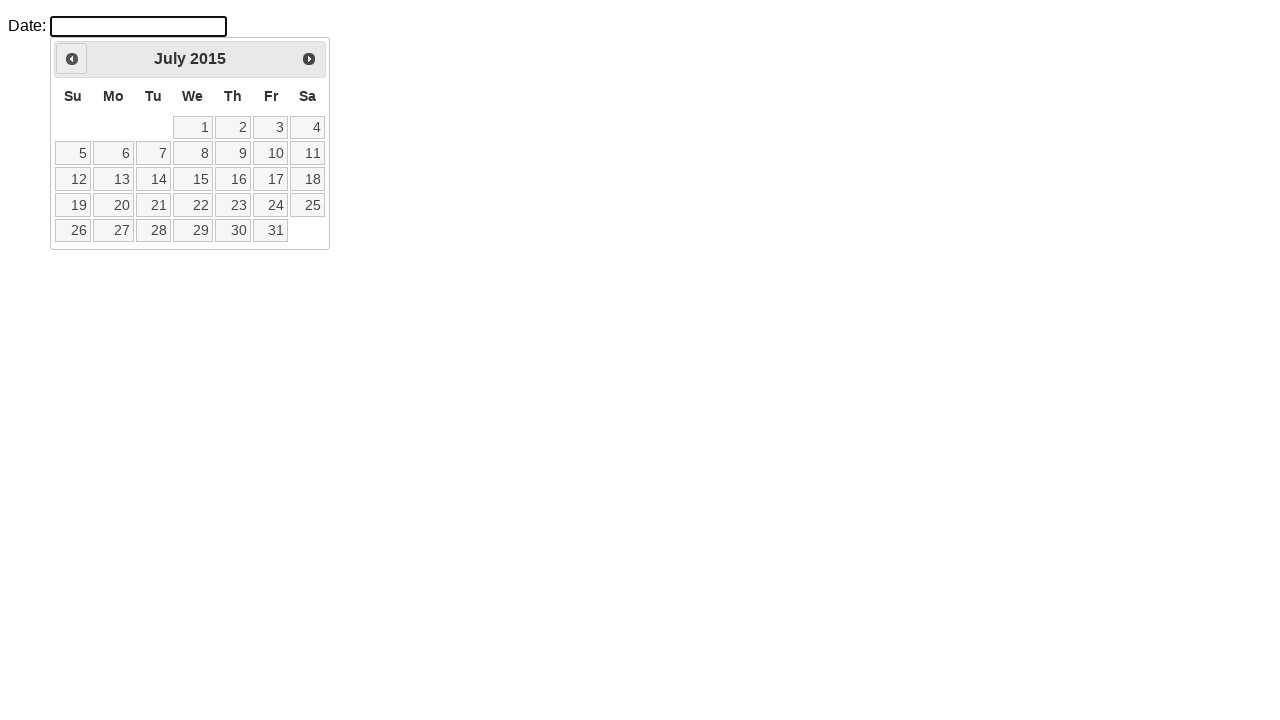

Clicked previous month button to navigate backwards at (72, 59) on #ui-datepicker-div > div > a.ui-datepicker-prev.ui-corner-all
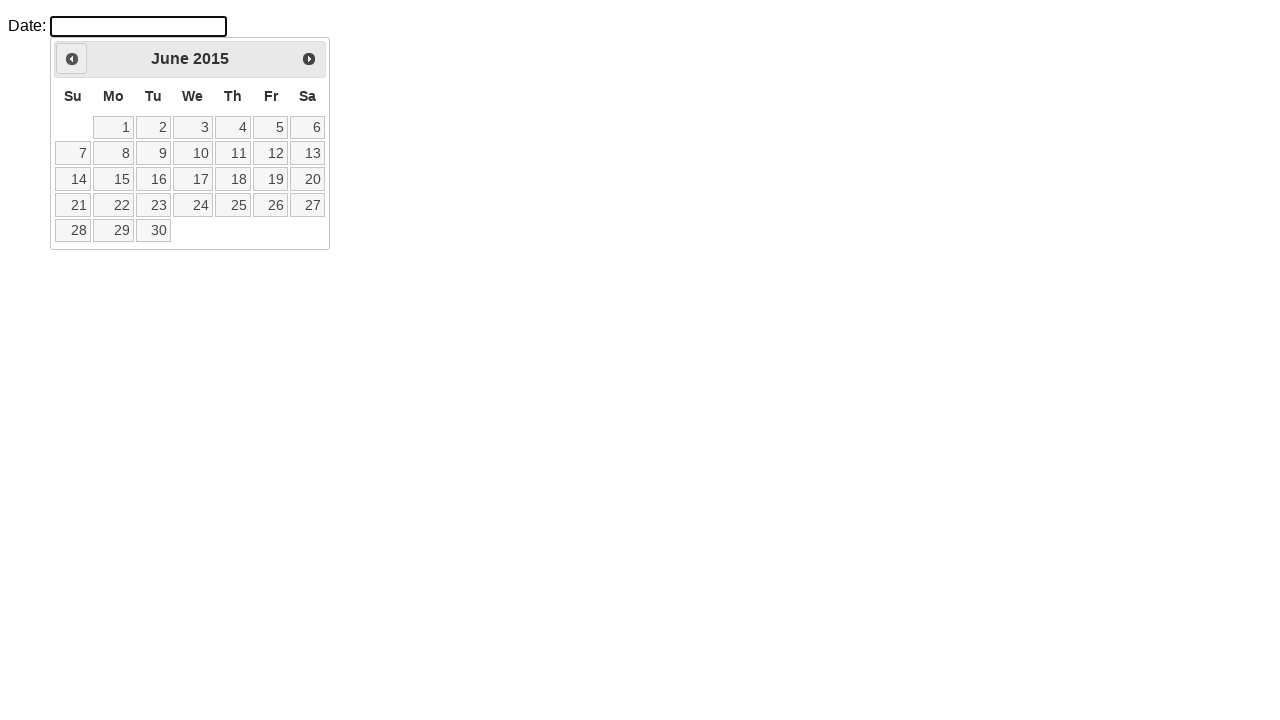

Waited for calendar to update
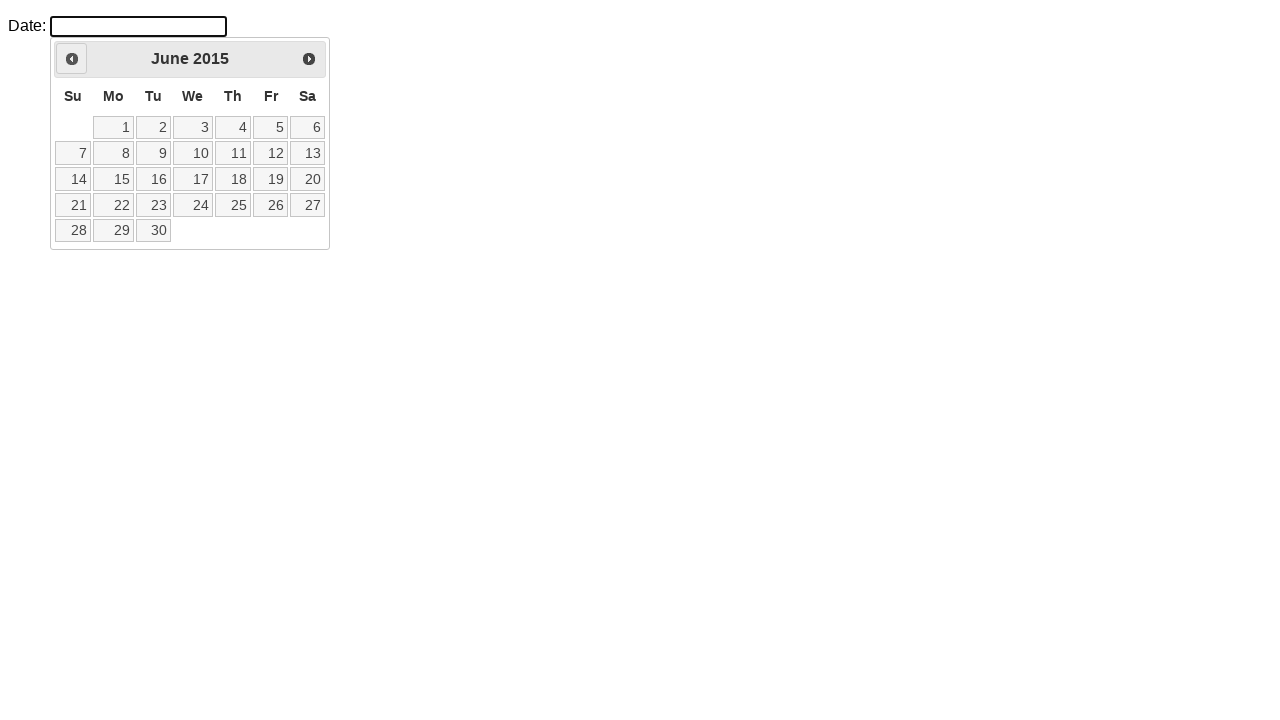

Current month/year: June 2015
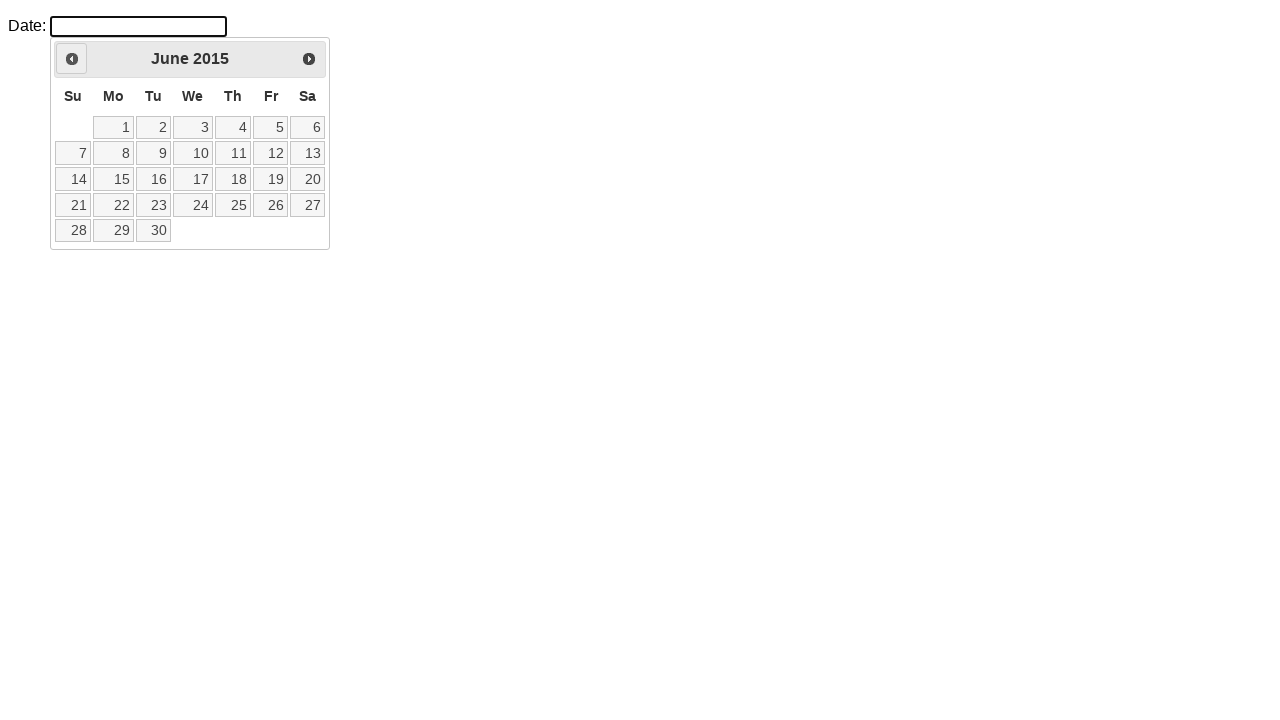

Clicked previous month button to navigate backwards at (72, 59) on #ui-datepicker-div > div > a.ui-datepicker-prev.ui-corner-all
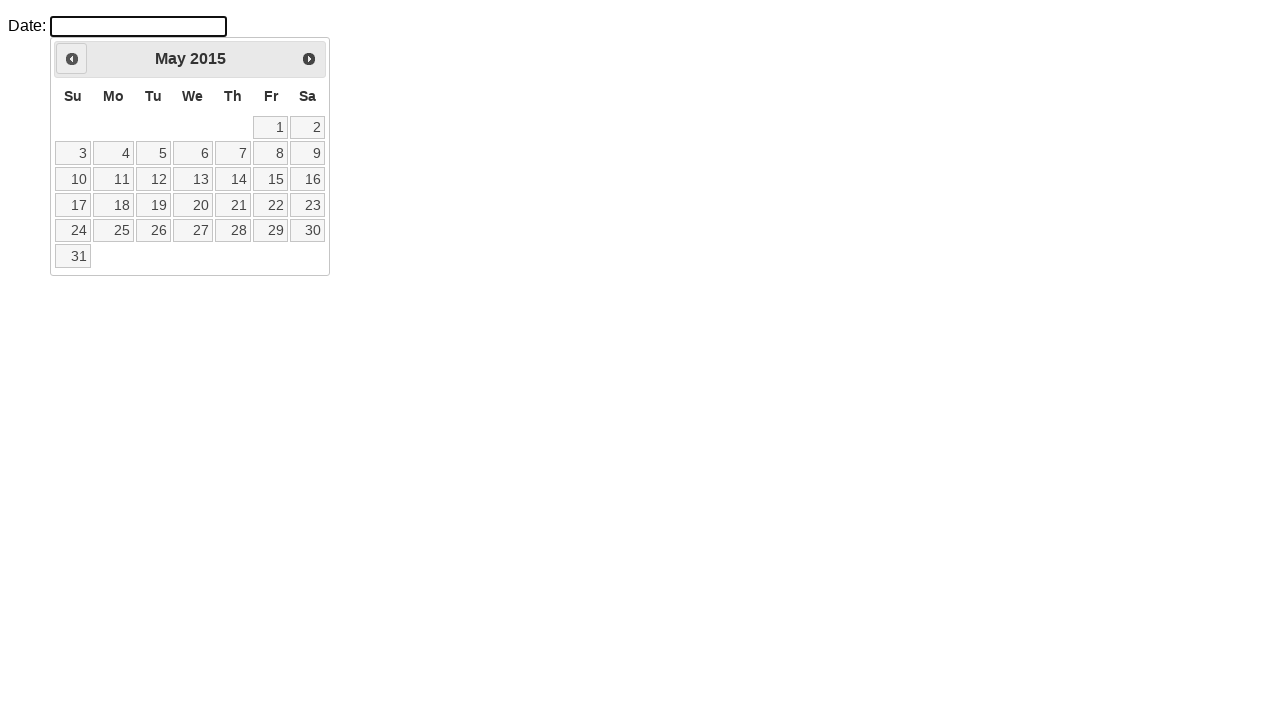

Waited for calendar to update
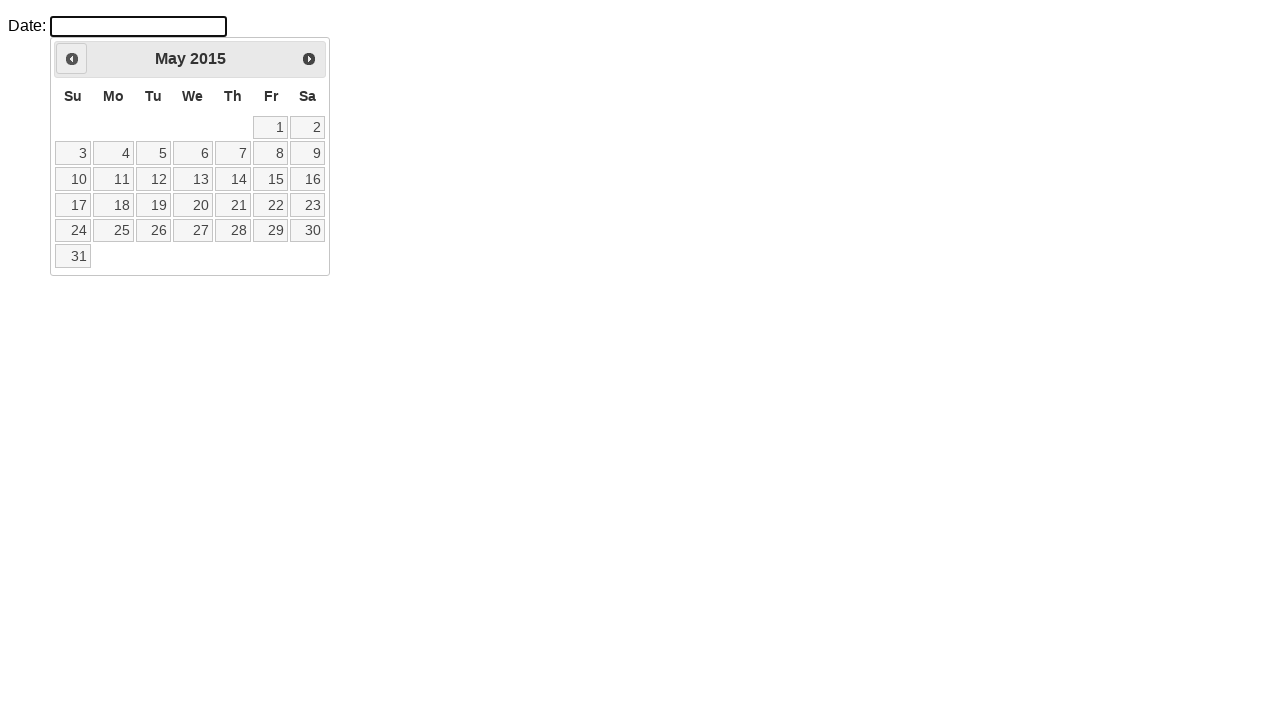

Current month/year: May 2015
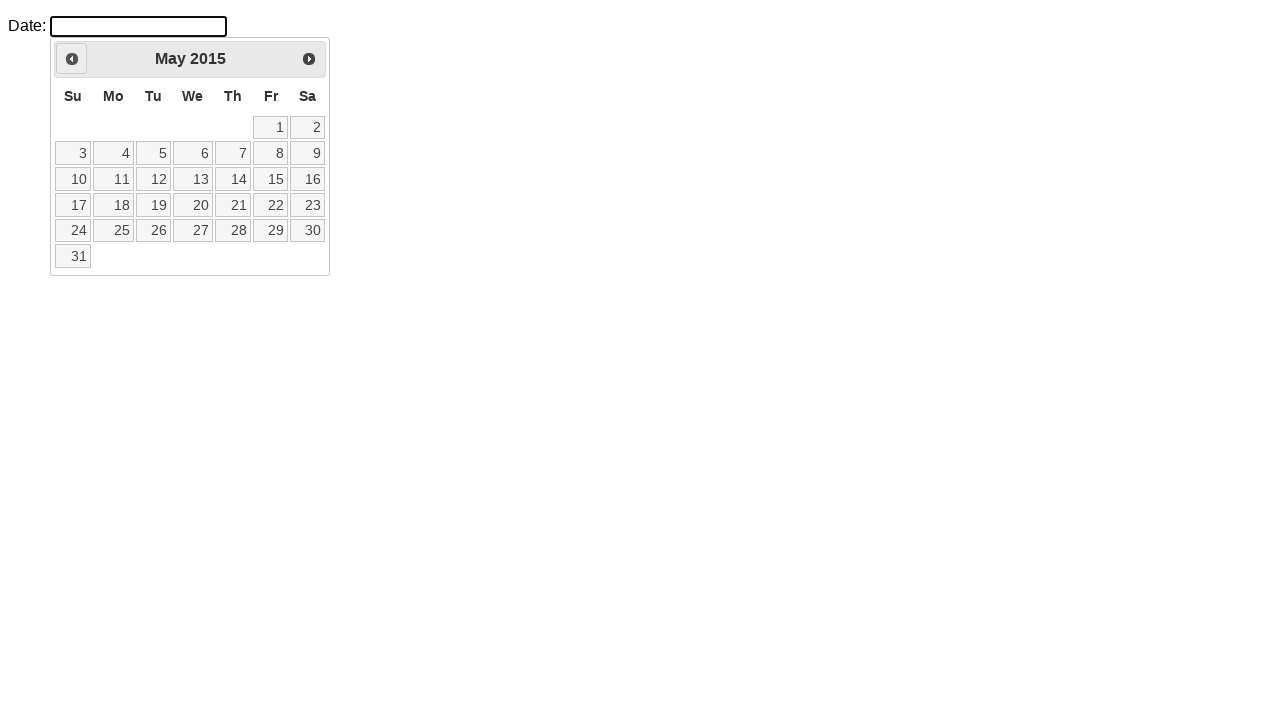

Clicked previous month button to navigate backwards at (72, 59) on #ui-datepicker-div > div > a.ui-datepicker-prev.ui-corner-all
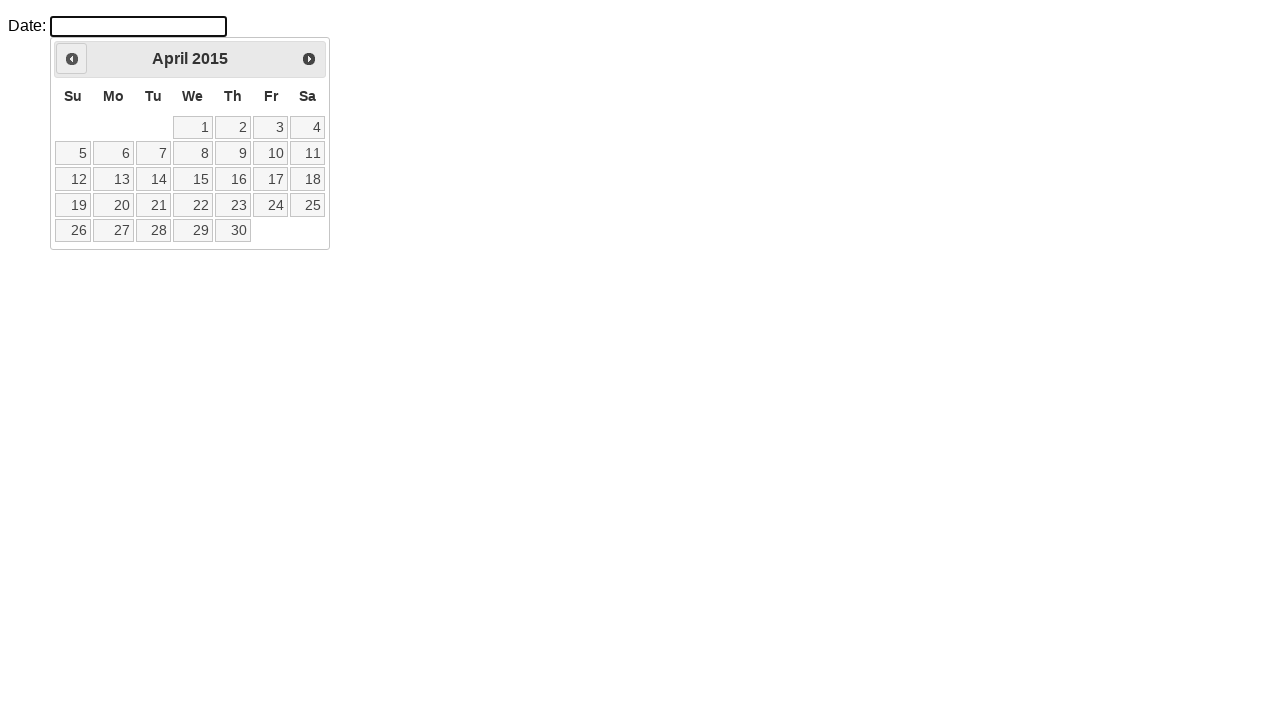

Waited for calendar to update
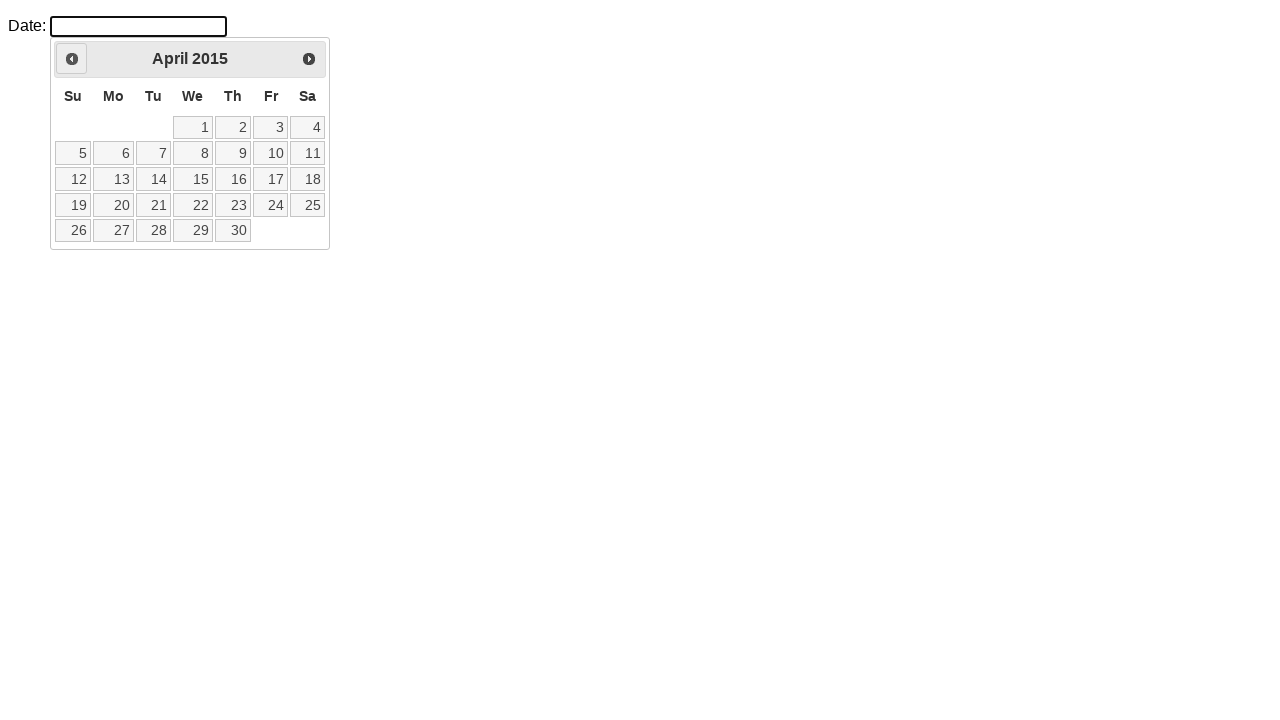

Current month/year: April 2015
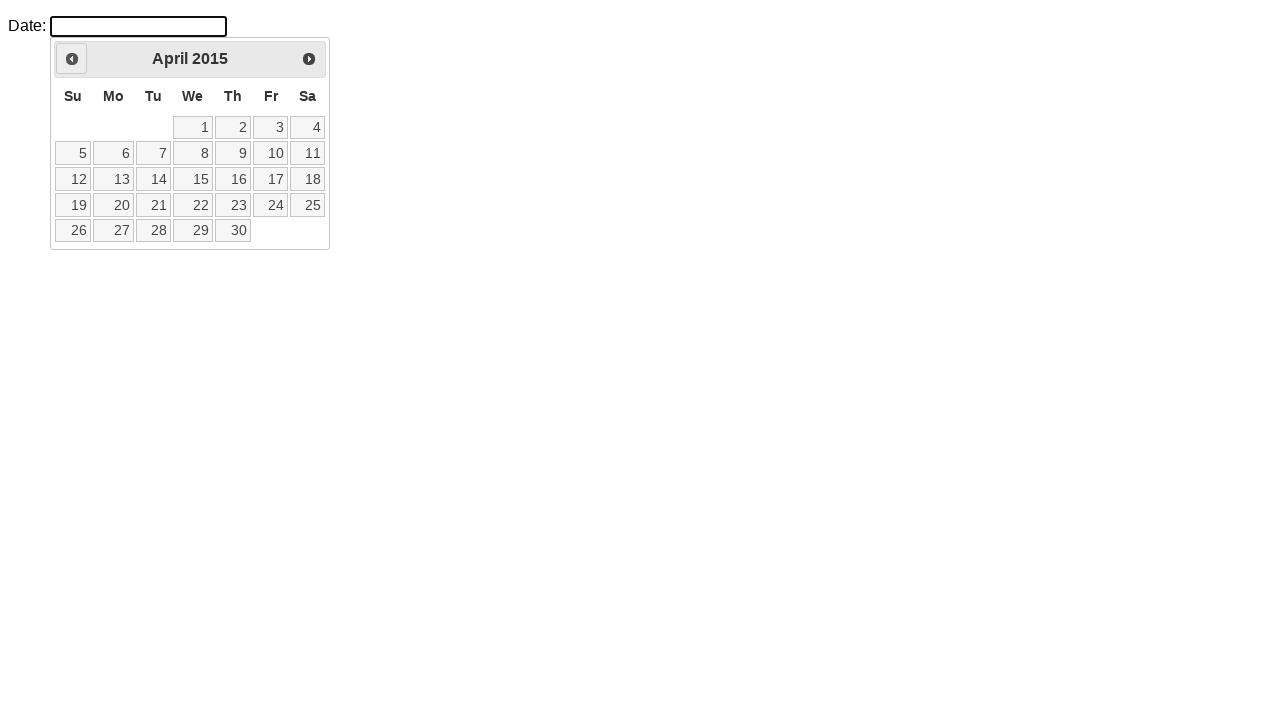

Reached April 2015 target month
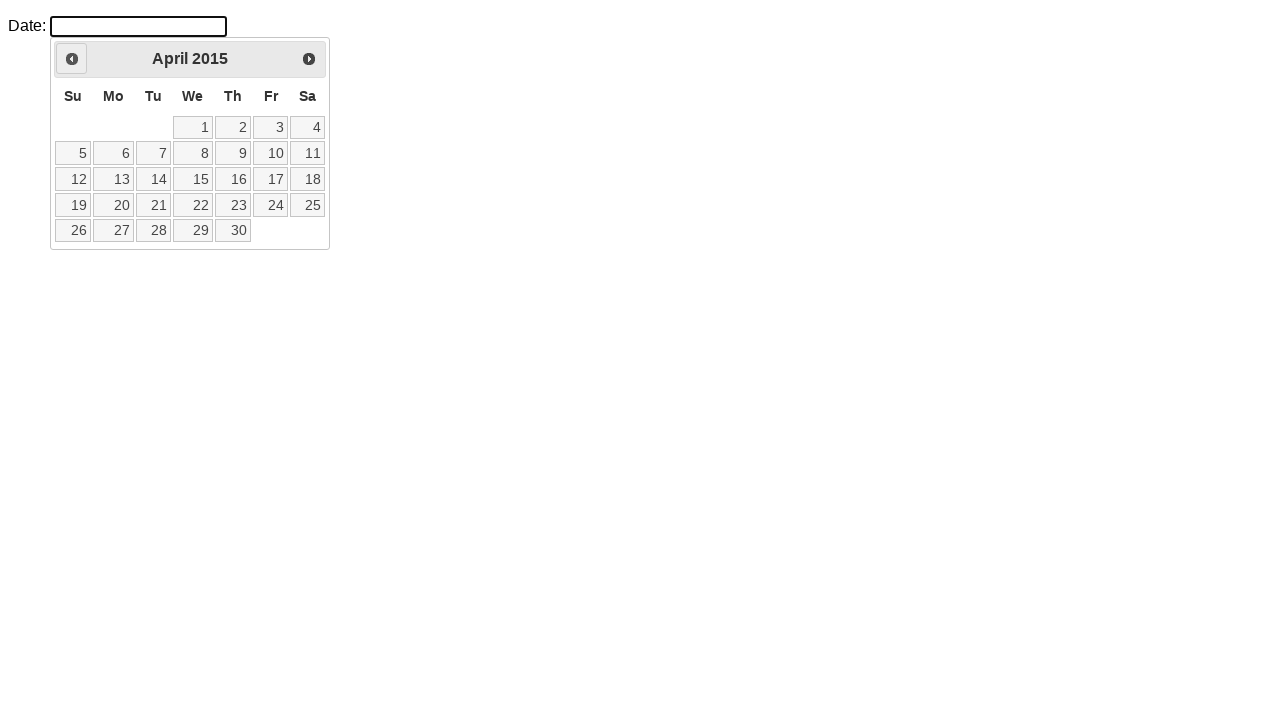

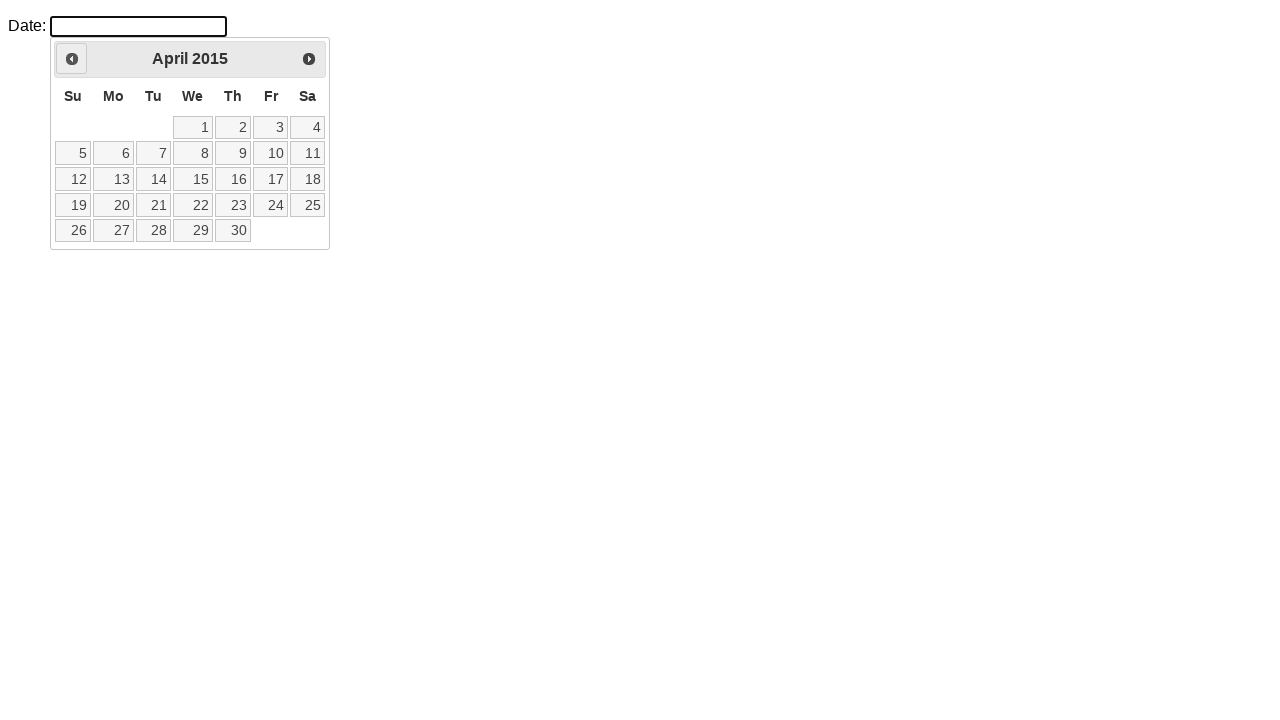